Tests a Todo page by navigating to it, adding 100 todo items, and then deleting all odd-numbered items

Starting URL: https://material.playwrightvn.com/

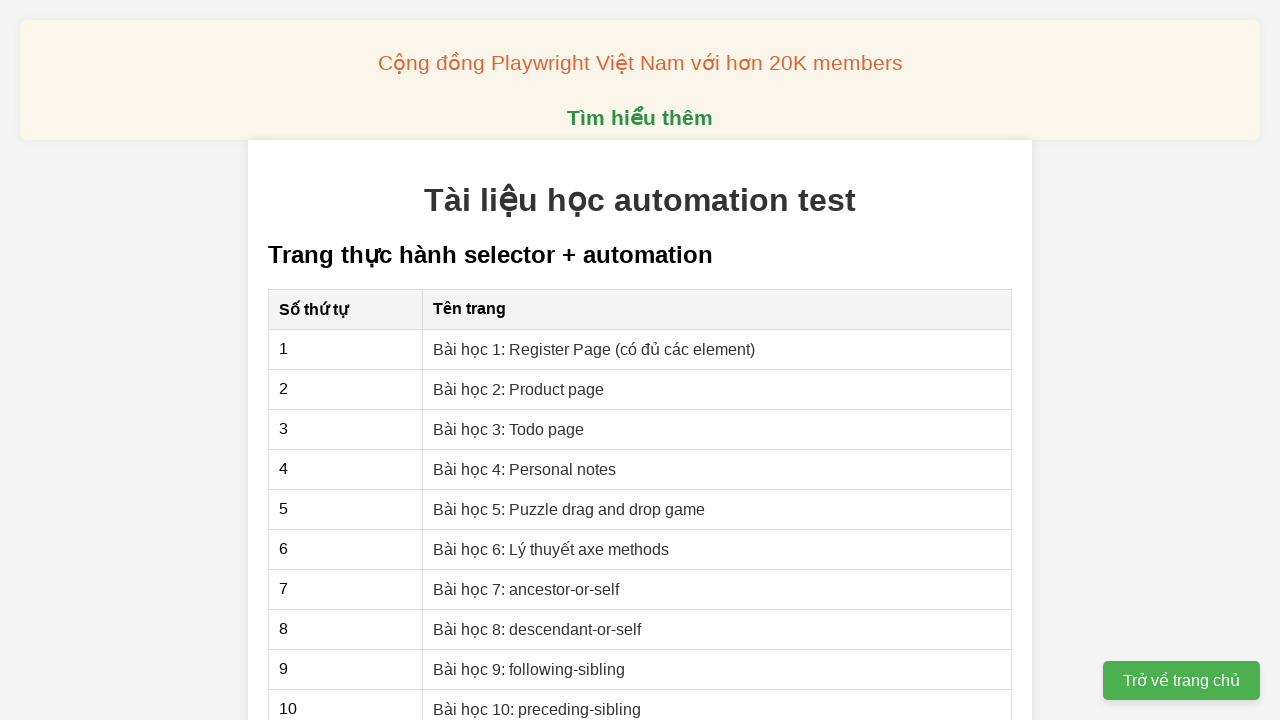

Clicked on Todo page lesson link at (509, 429) on text=Bài học 3: Todo page
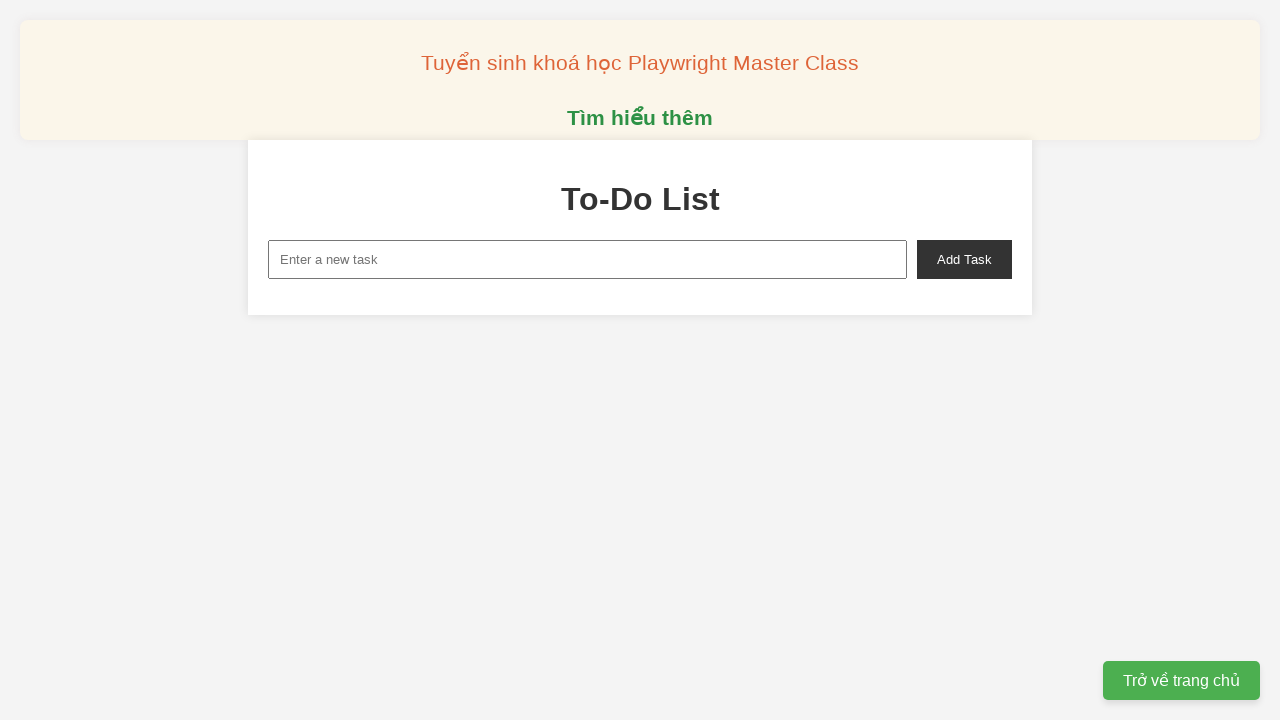

Located todo input and add task button elements
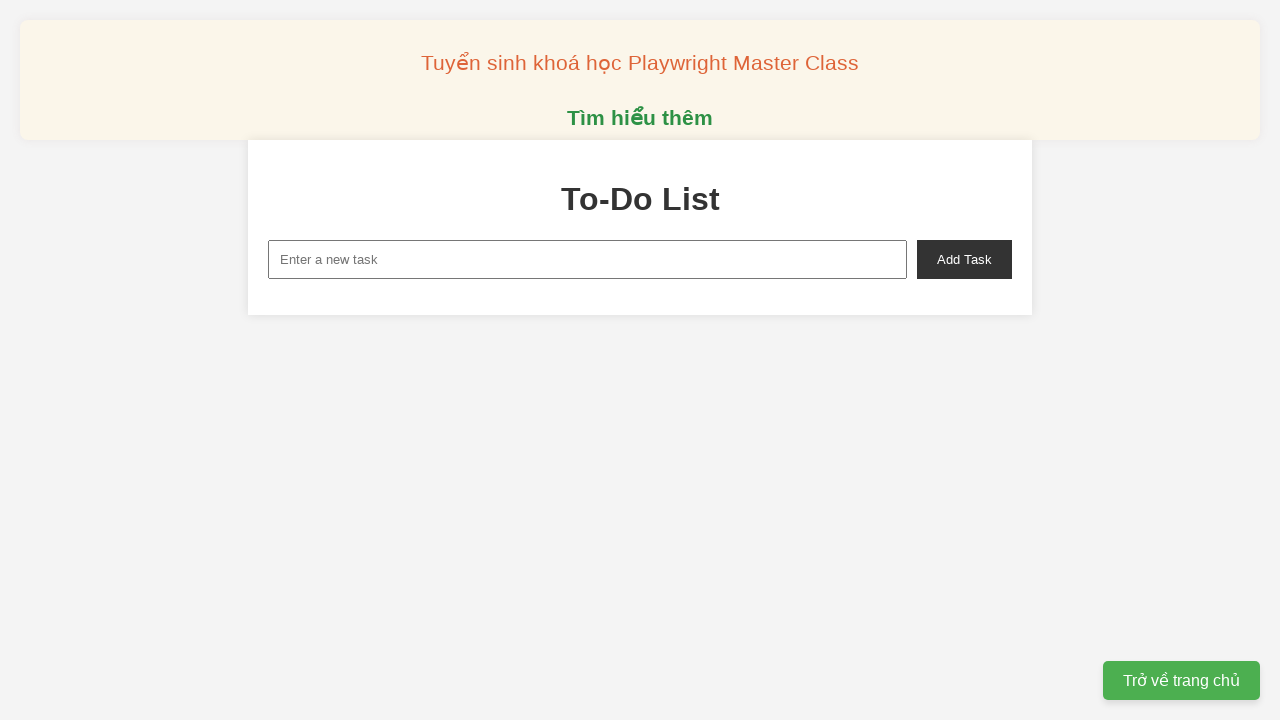

Clicked todo input field for item 1 at (588, 259) on xpath=//*[@id="new-task"]
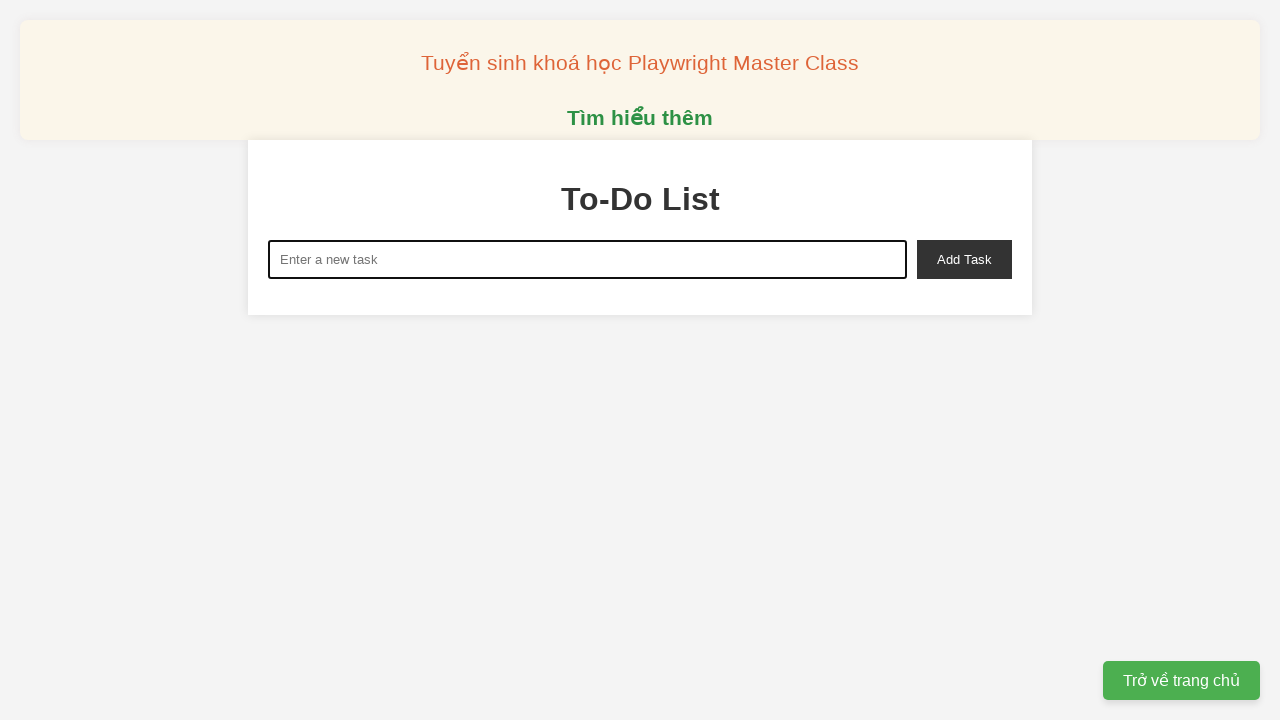

Cleared todo input field for item 1 on xpath=//*[@id="new-task"]
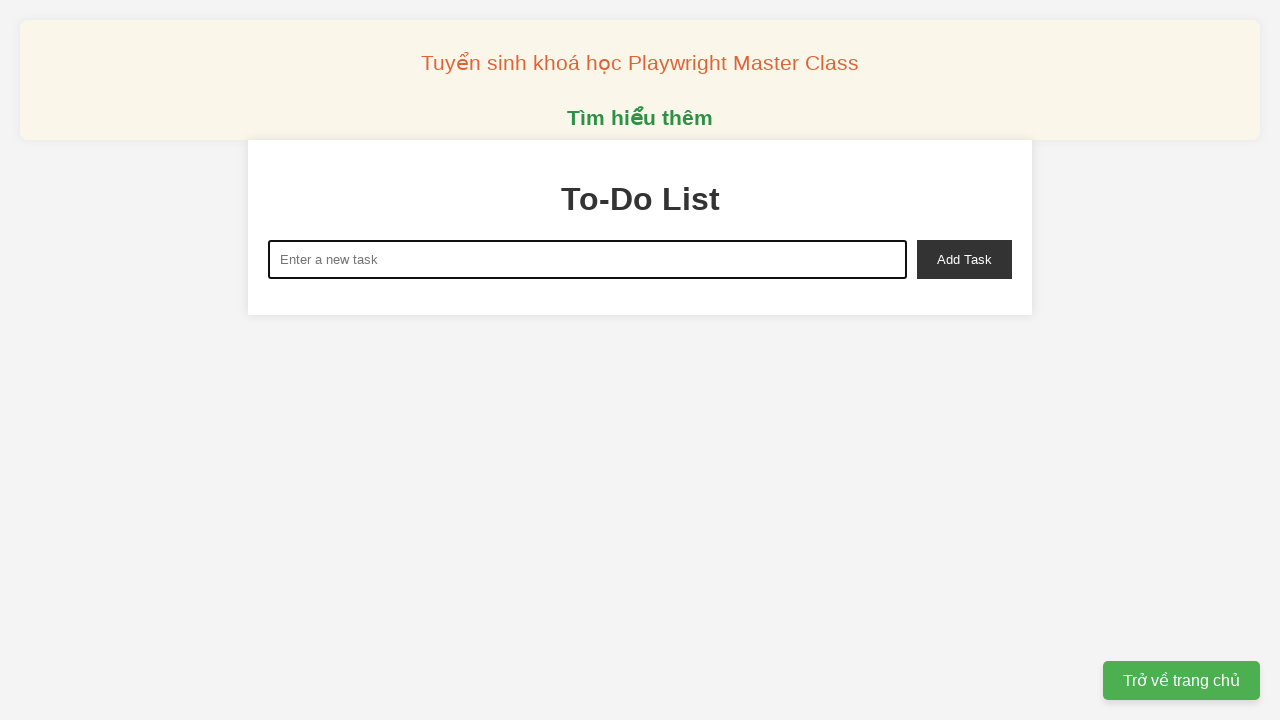

Filled todo input with 'Todo: 1' on xpath=//*[@id="new-task"]
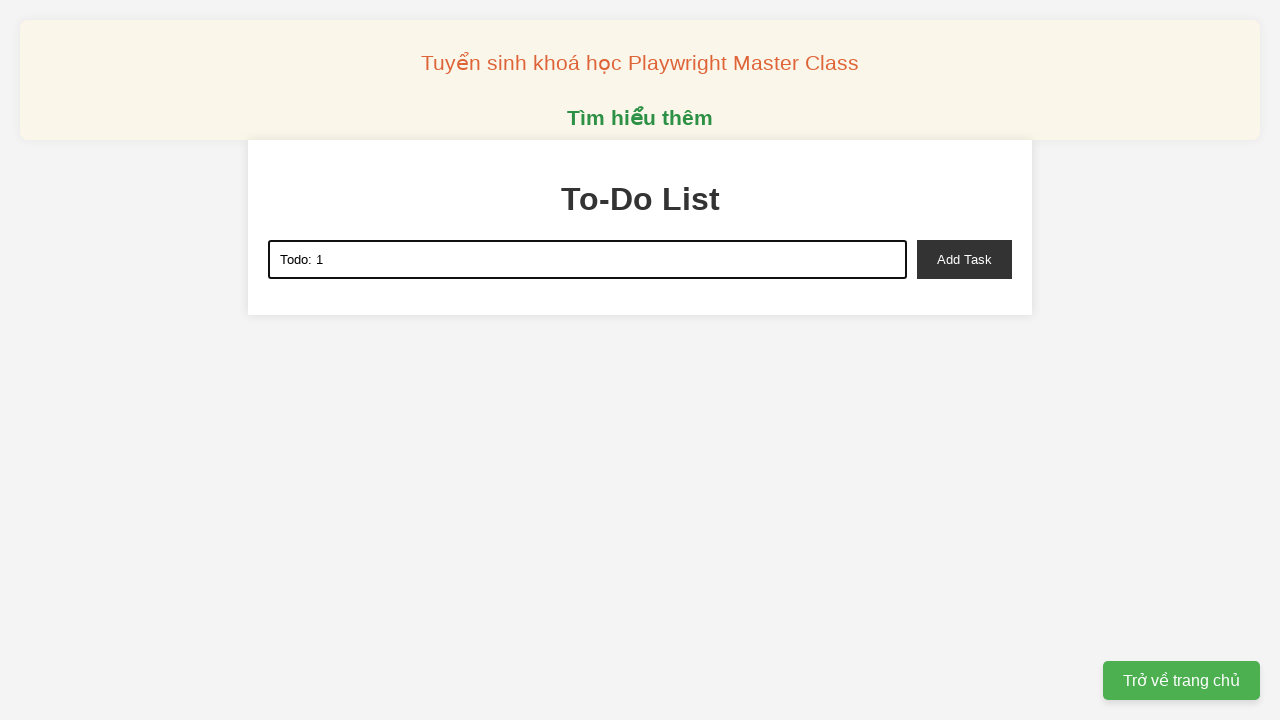

Clicked add task button for item 1 at (964, 259) on xpath=//*[@id="add-task"]
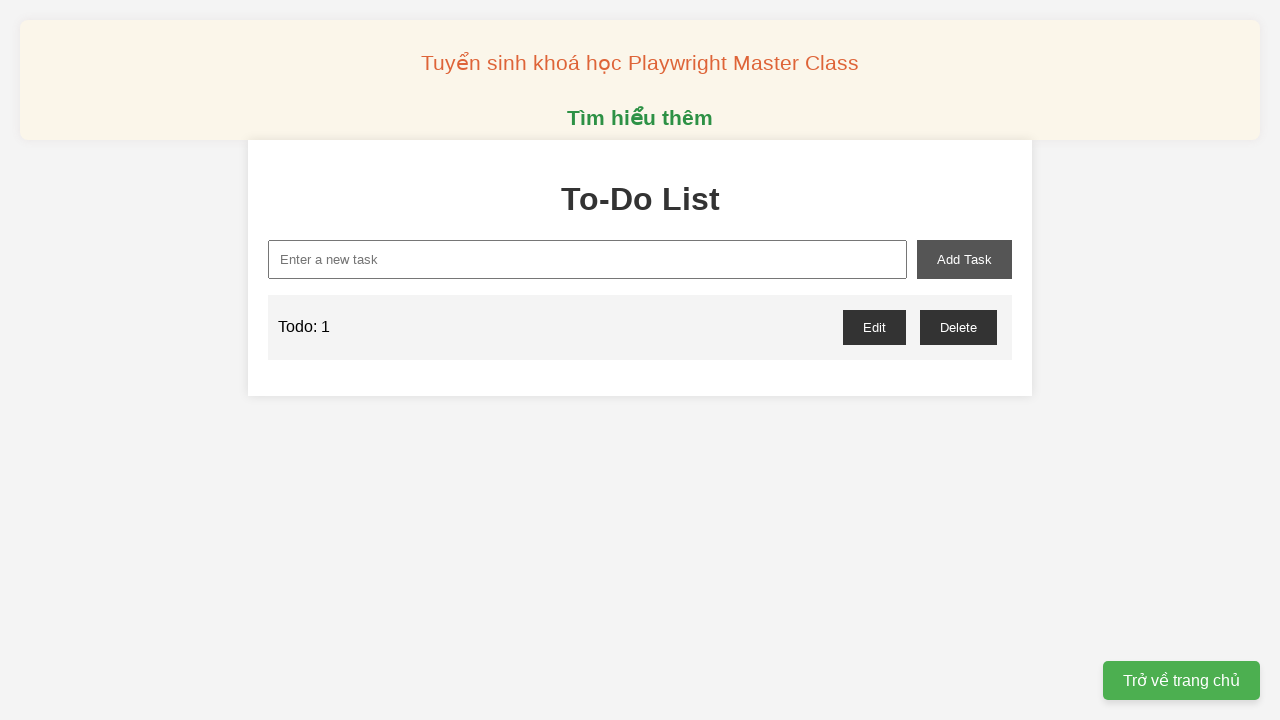

Clicked todo input field for item 2 at (588, 259) on xpath=//*[@id="new-task"]
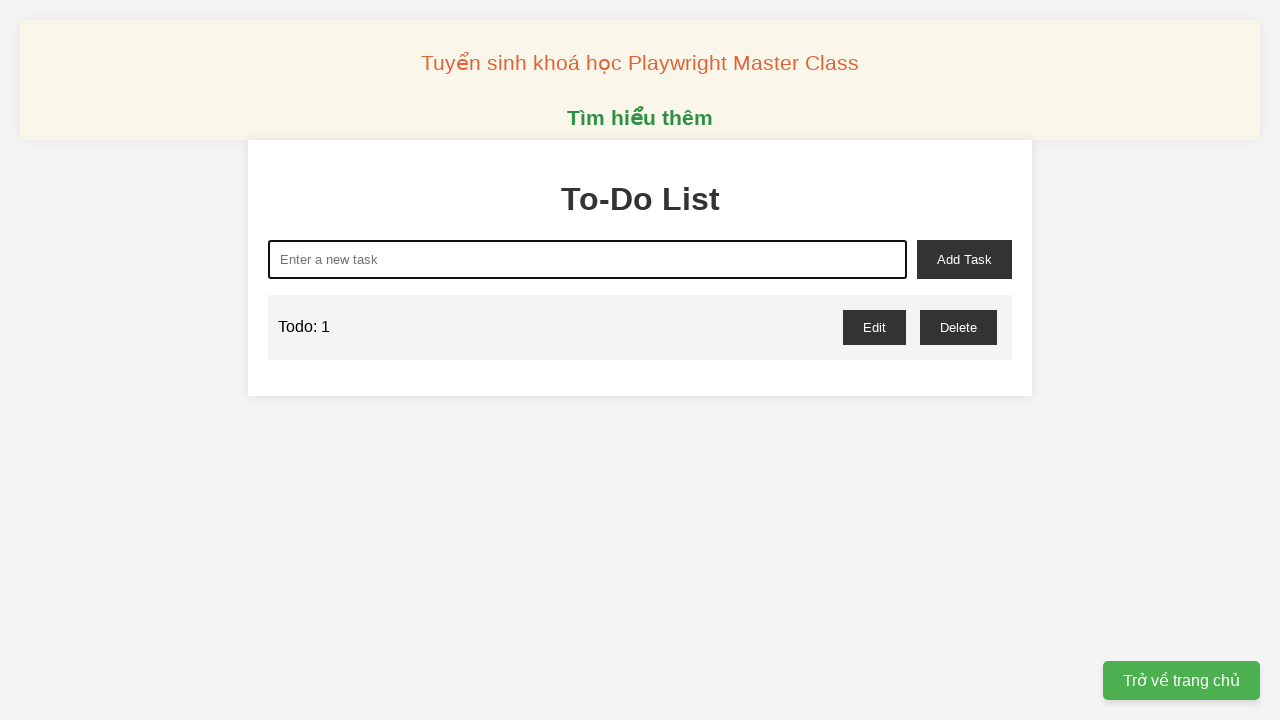

Cleared todo input field for item 2 on xpath=//*[@id="new-task"]
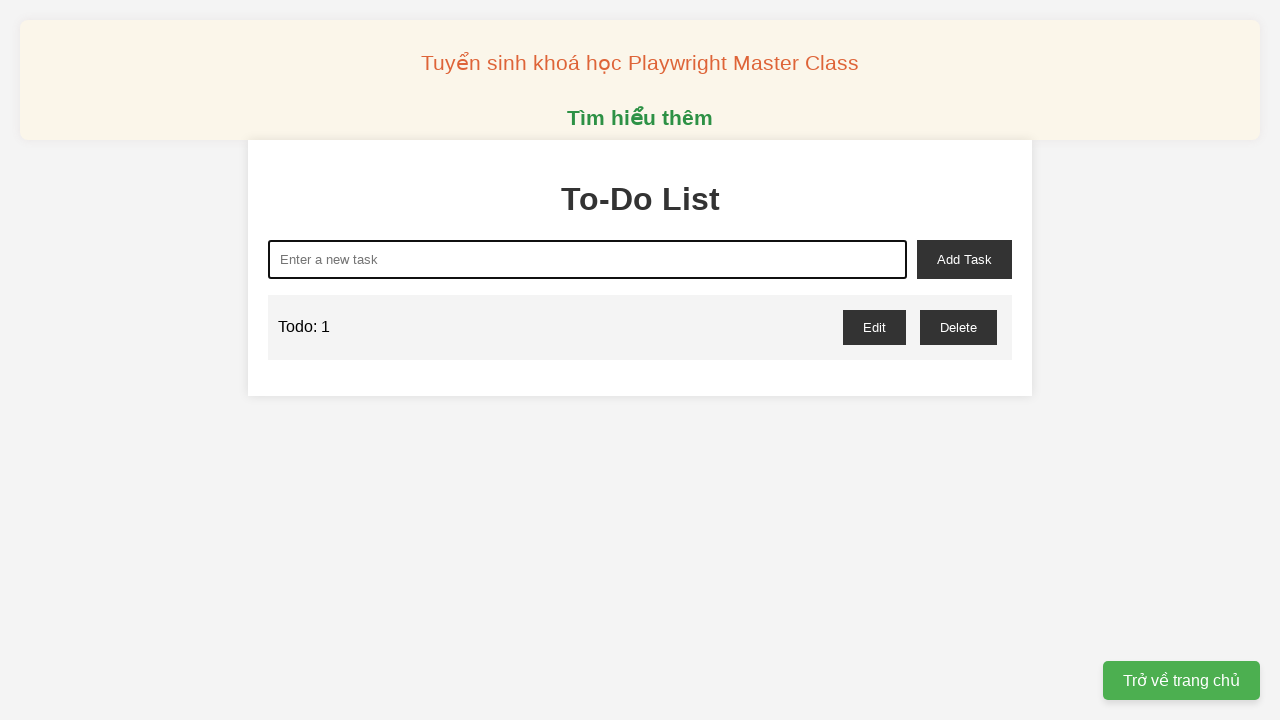

Filled todo input with 'Todo: 2' on xpath=//*[@id="new-task"]
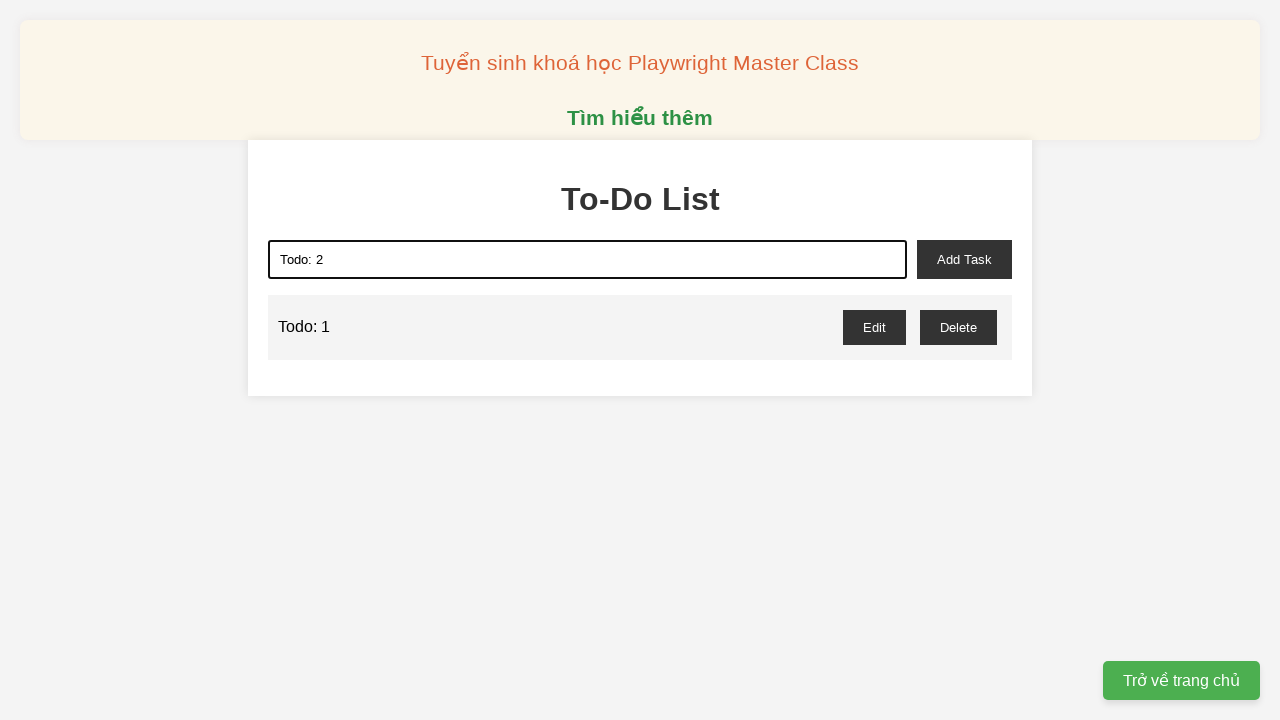

Clicked add task button for item 2 at (964, 259) on xpath=//*[@id="add-task"]
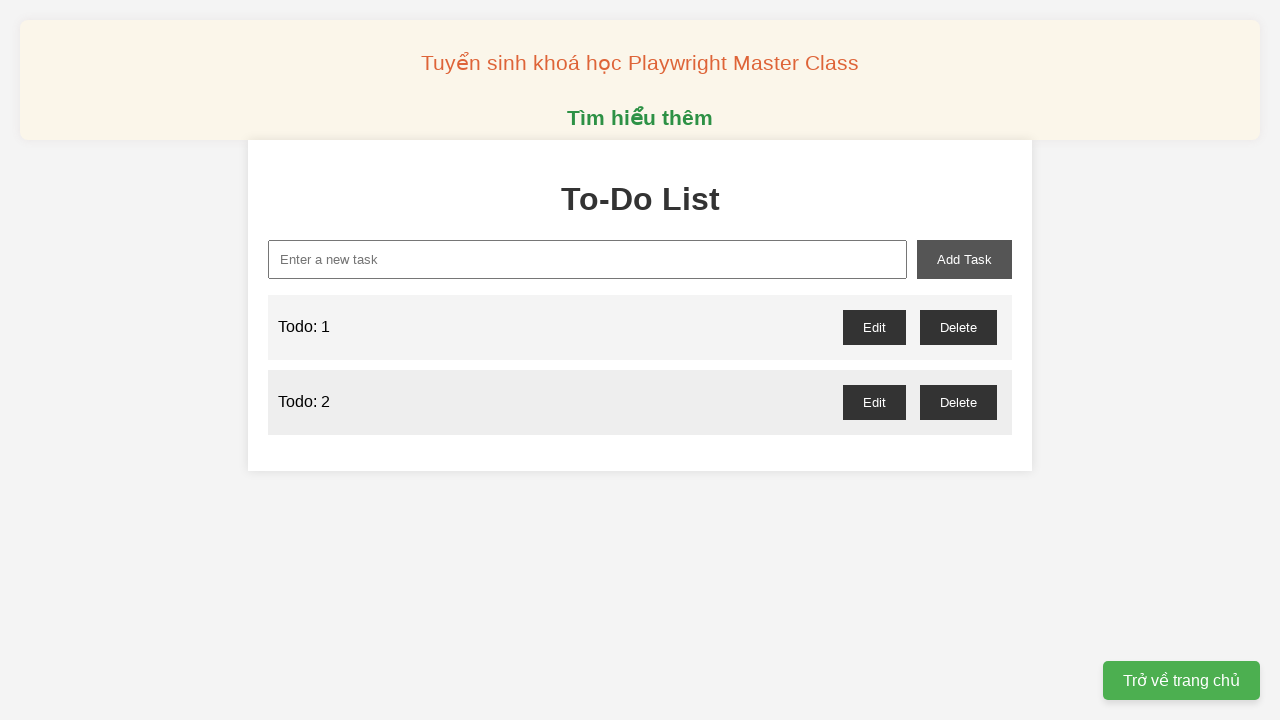

Clicked todo input field for item 3 at (588, 259) on xpath=//*[@id="new-task"]
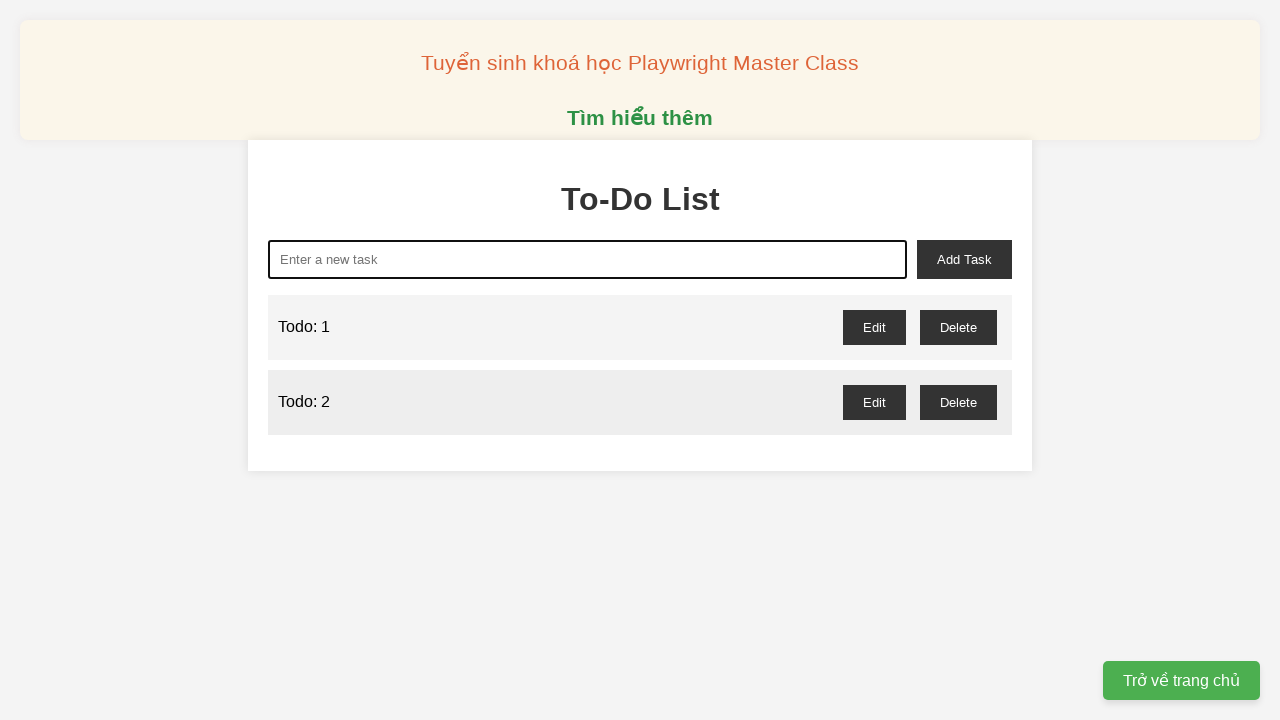

Cleared todo input field for item 3 on xpath=//*[@id="new-task"]
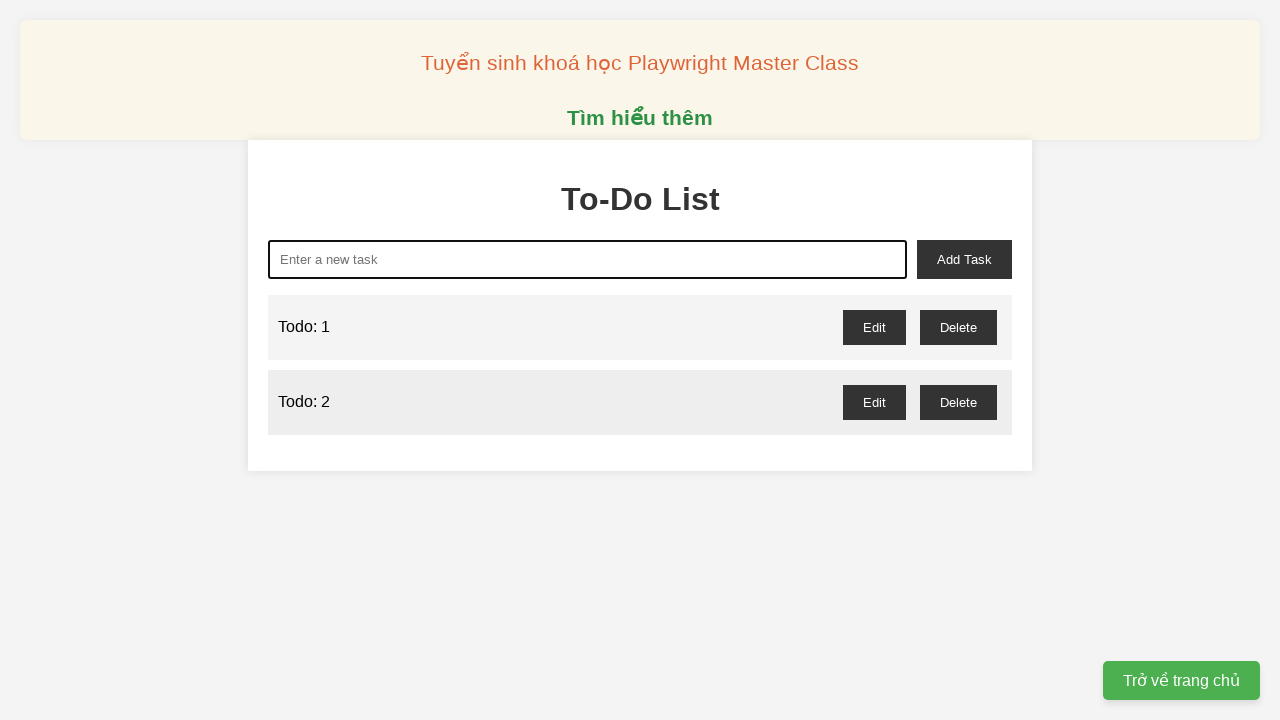

Filled todo input with 'Todo: 3' on xpath=//*[@id="new-task"]
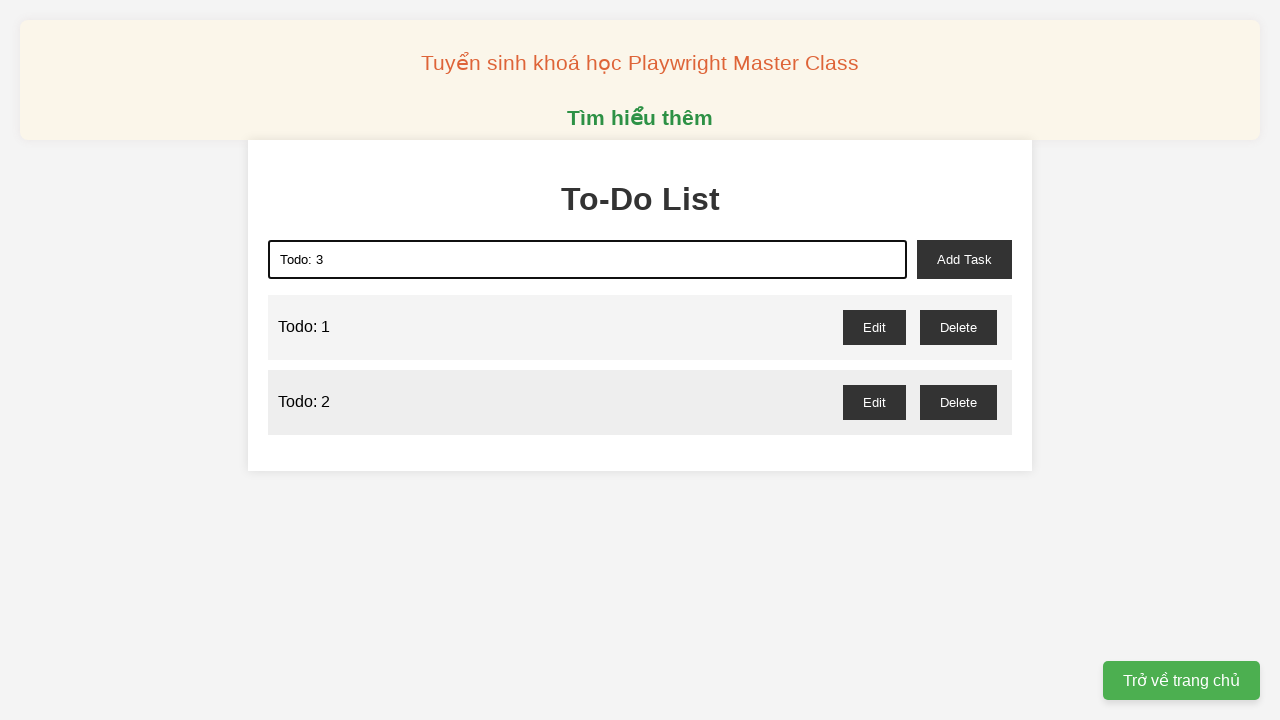

Clicked add task button for item 3 at (964, 259) on xpath=//*[@id="add-task"]
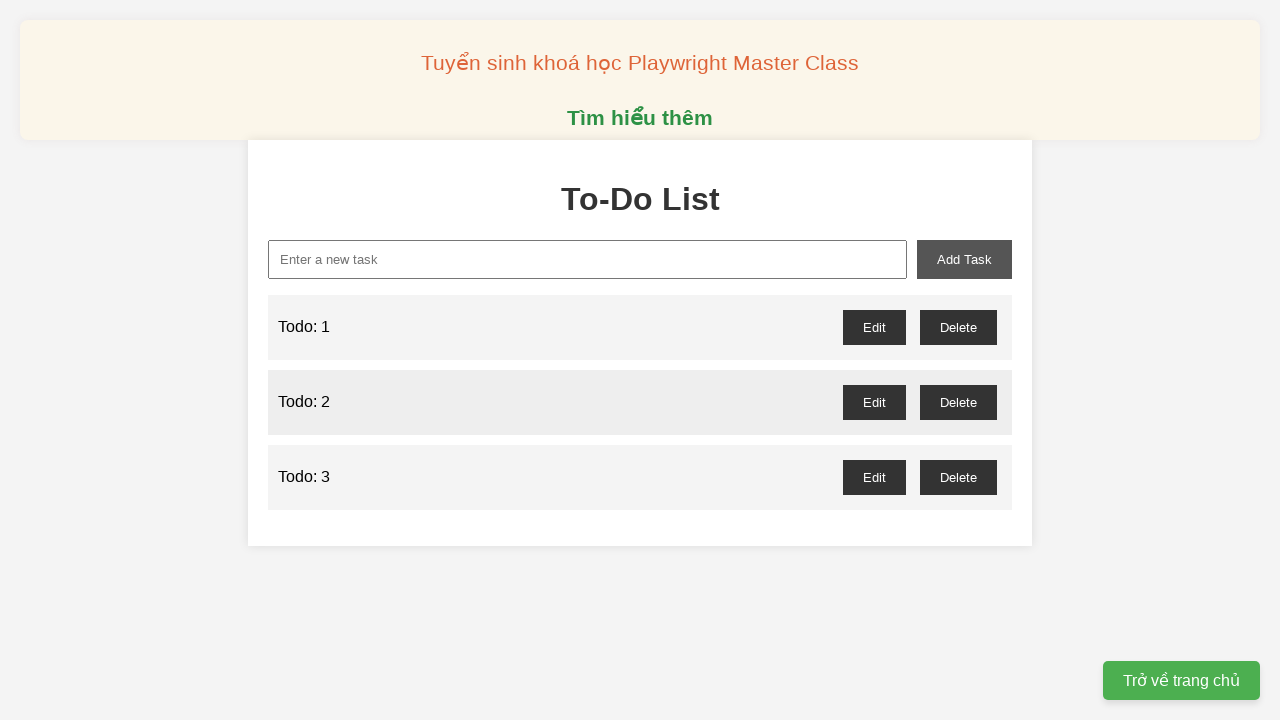

Clicked todo input field for item 4 at (588, 259) on xpath=//*[@id="new-task"]
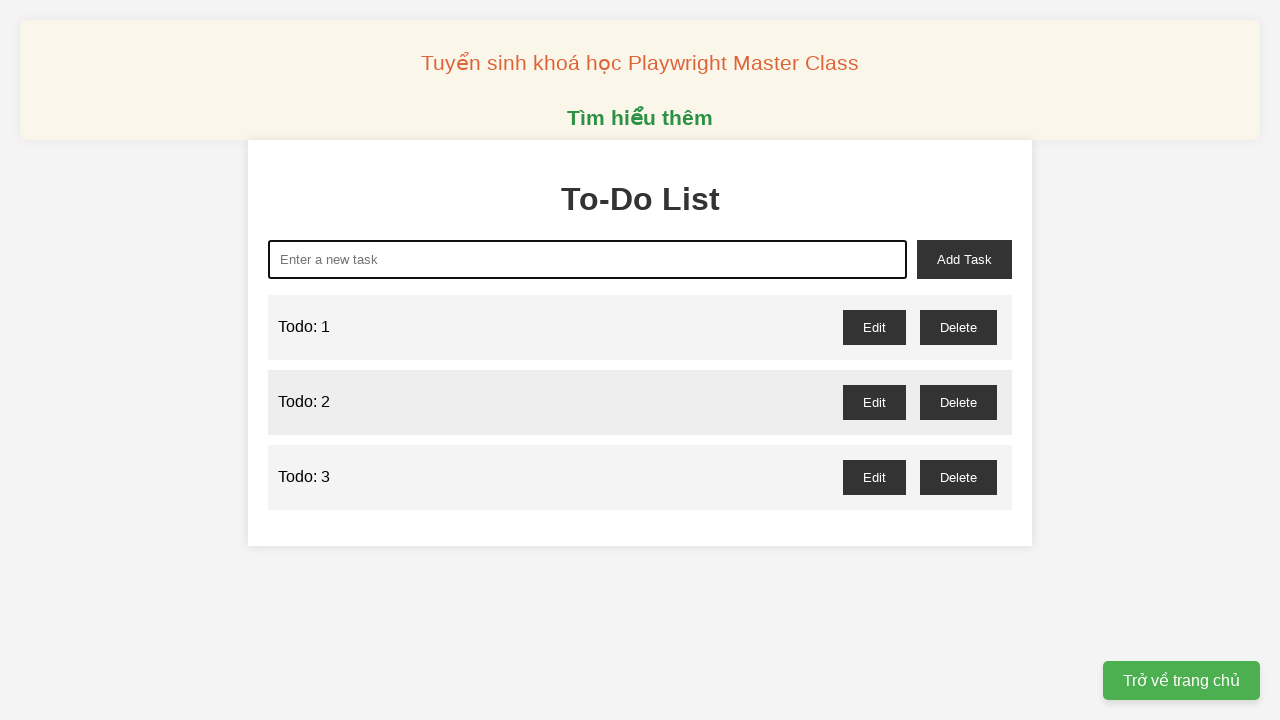

Cleared todo input field for item 4 on xpath=//*[@id="new-task"]
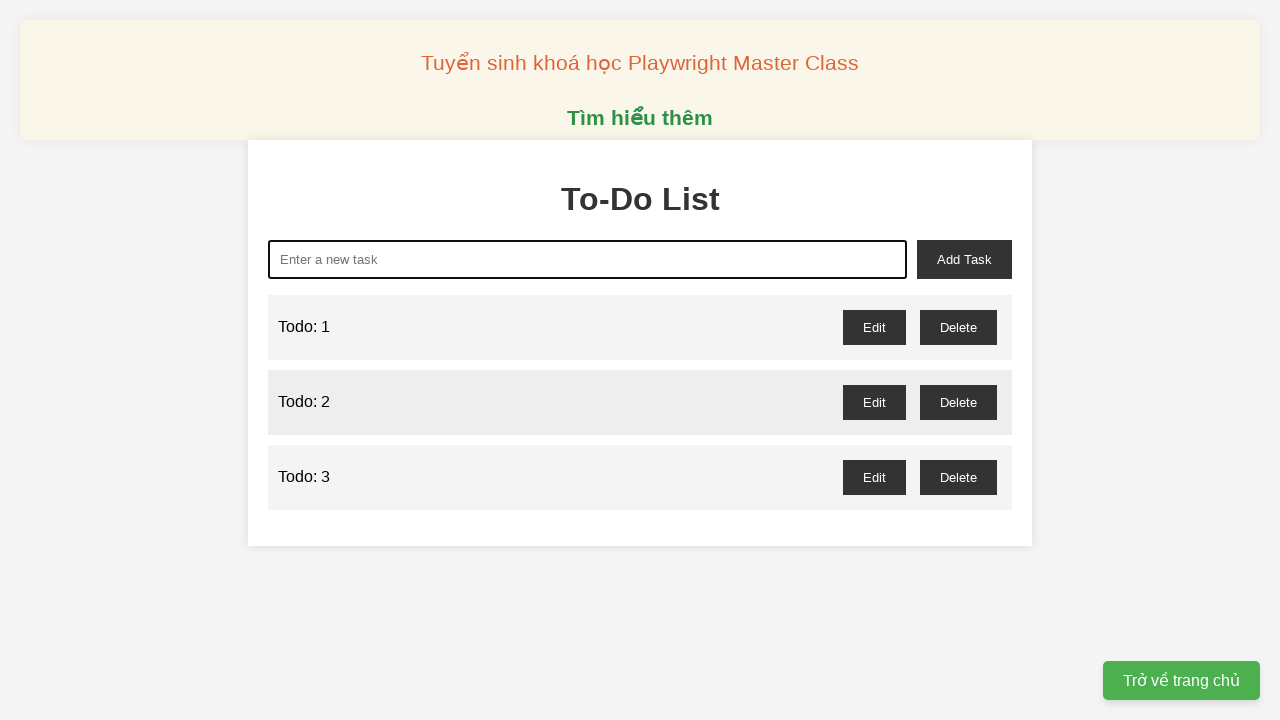

Filled todo input with 'Todo: 4' on xpath=//*[@id="new-task"]
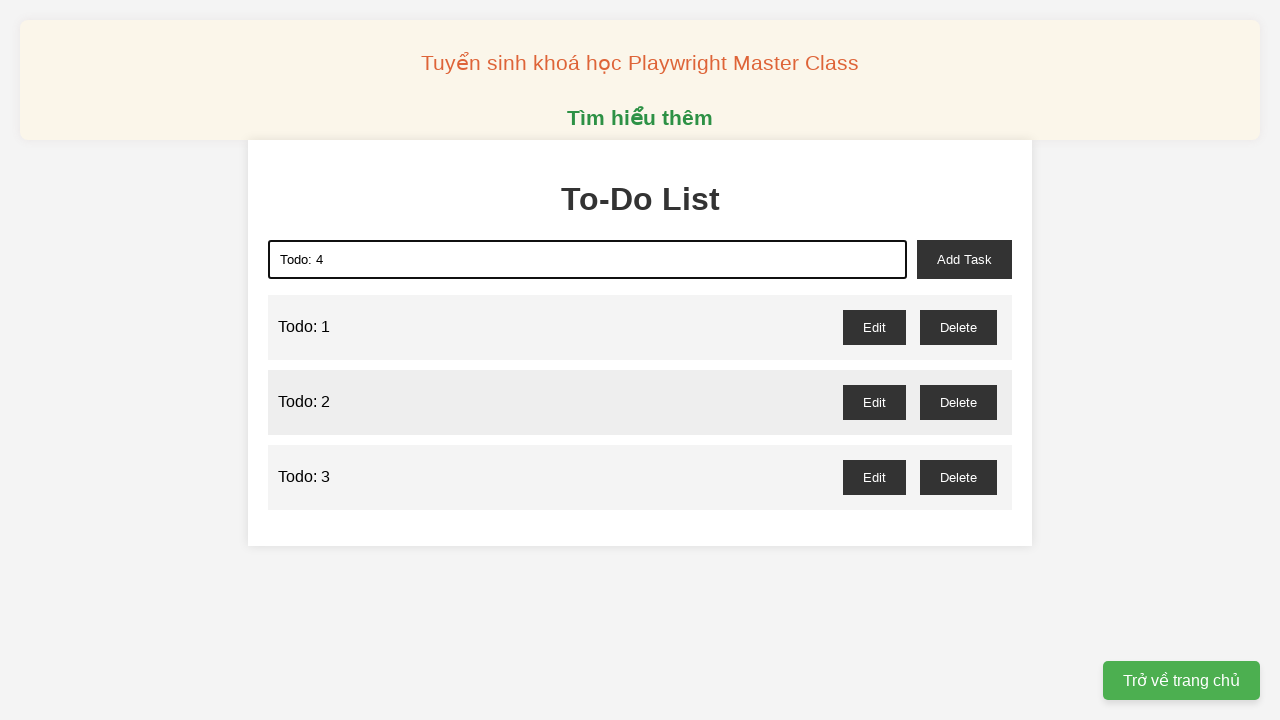

Clicked add task button for item 4 at (964, 259) on xpath=//*[@id="add-task"]
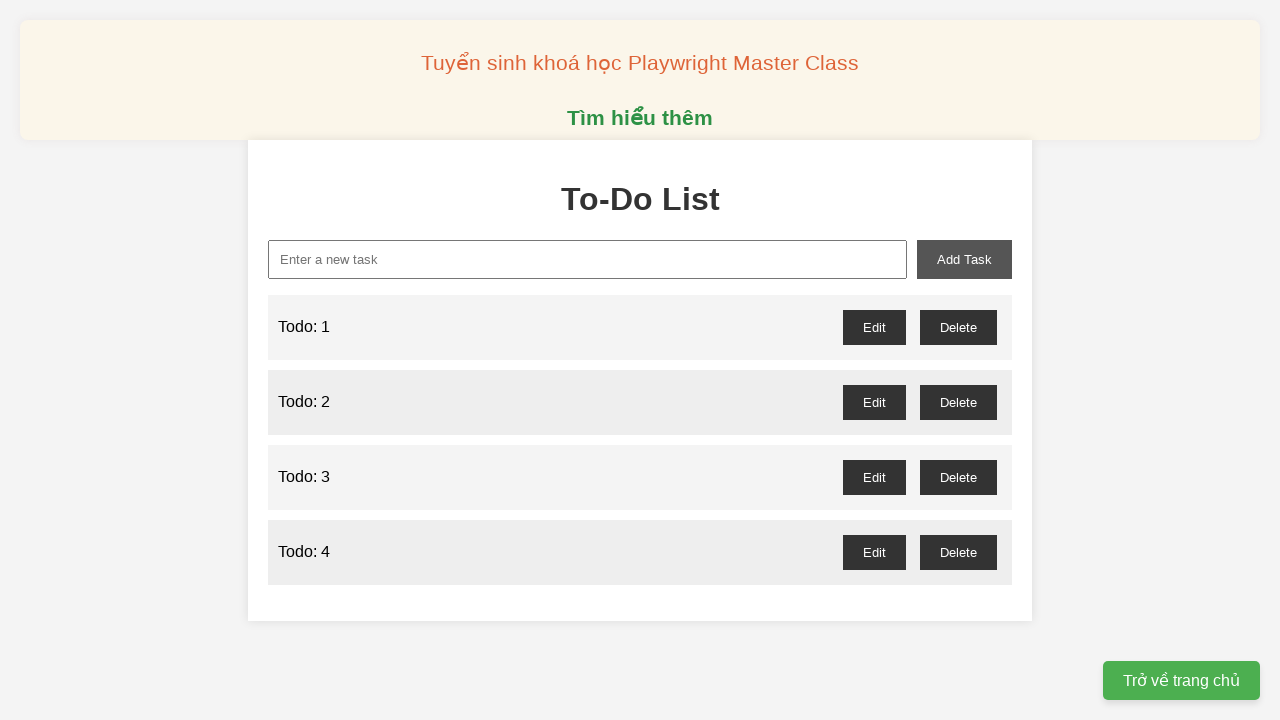

Clicked todo input field for item 5 at (588, 259) on xpath=//*[@id="new-task"]
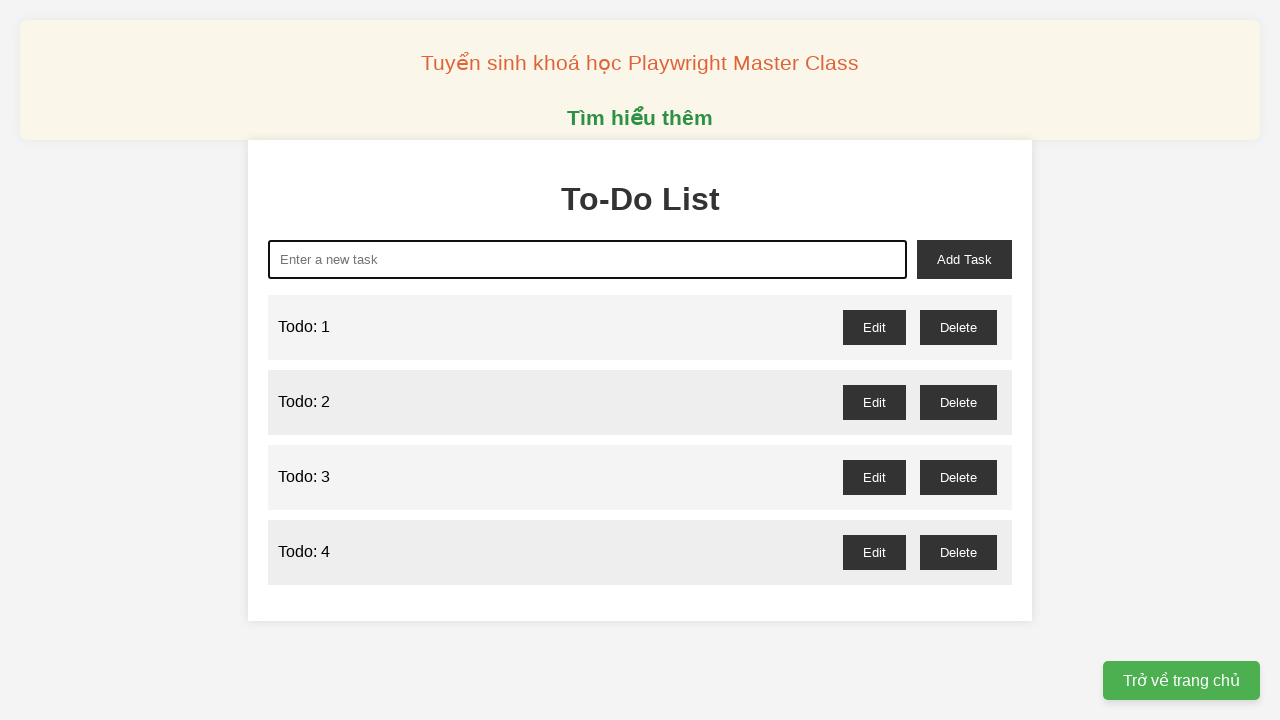

Cleared todo input field for item 5 on xpath=//*[@id="new-task"]
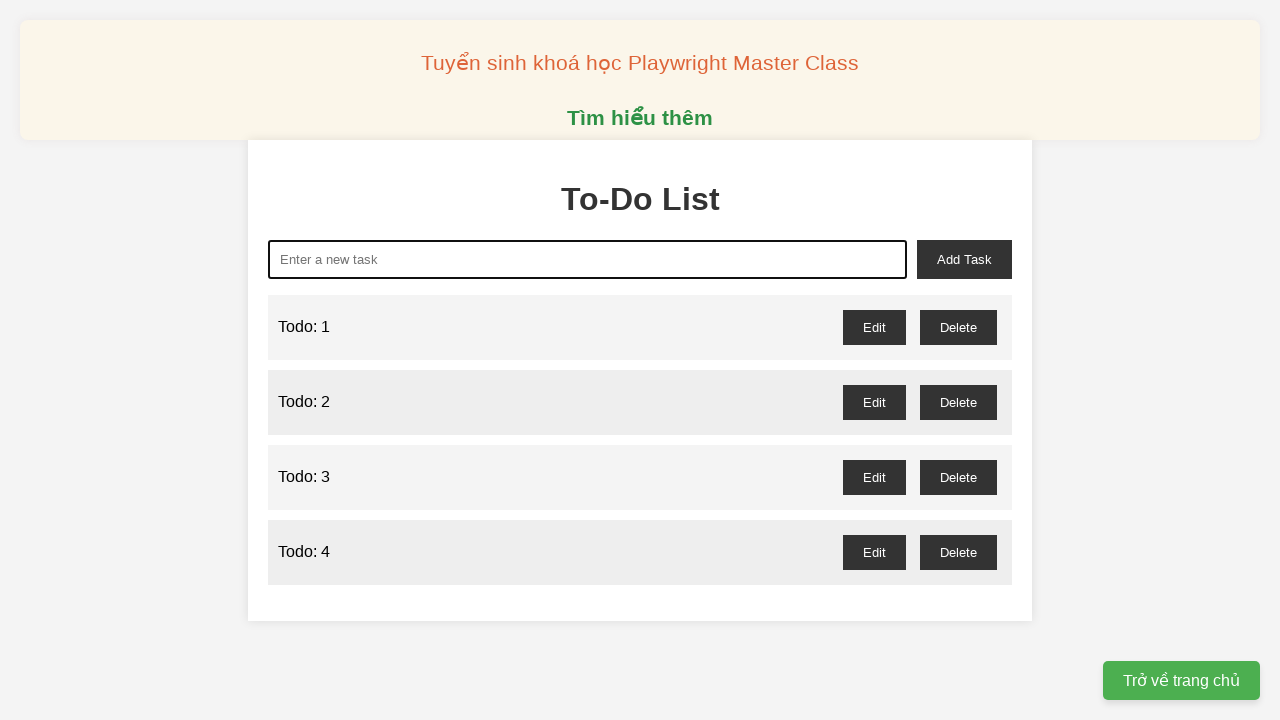

Filled todo input with 'Todo: 5' on xpath=//*[@id="new-task"]
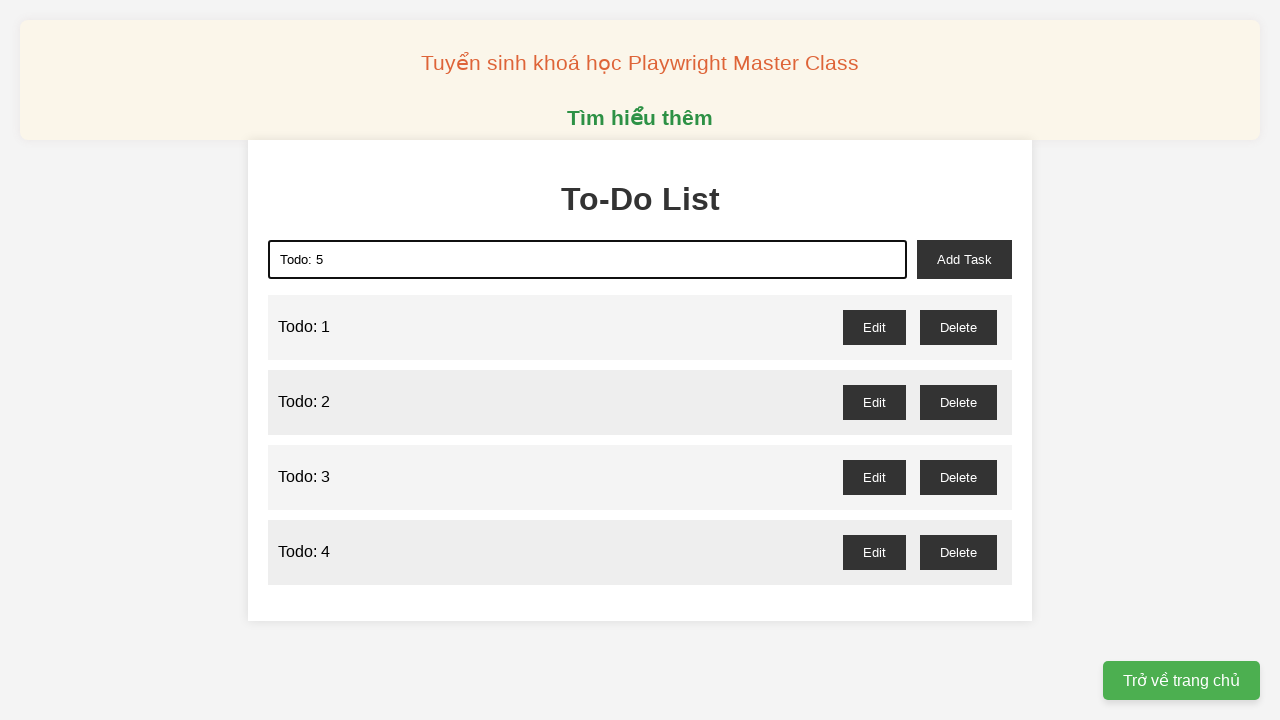

Clicked add task button for item 5 at (964, 259) on xpath=//*[@id="add-task"]
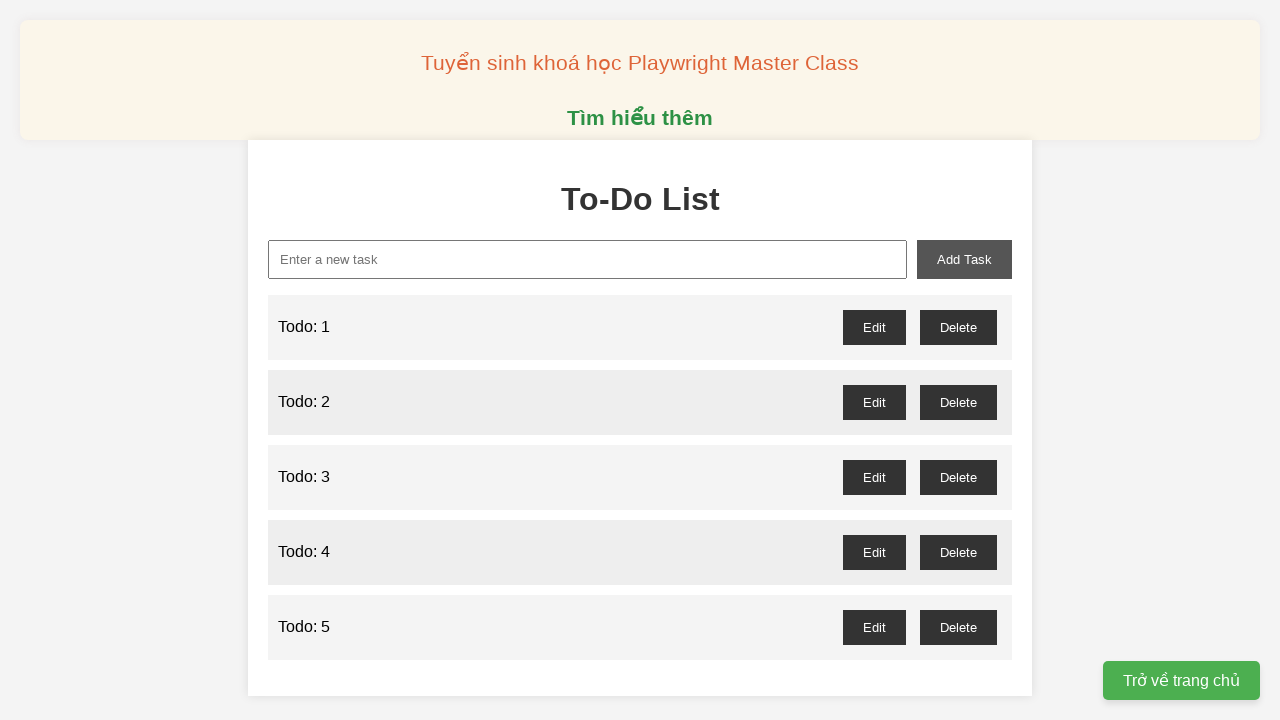

Clicked todo input field for item 6 at (588, 259) on xpath=//*[@id="new-task"]
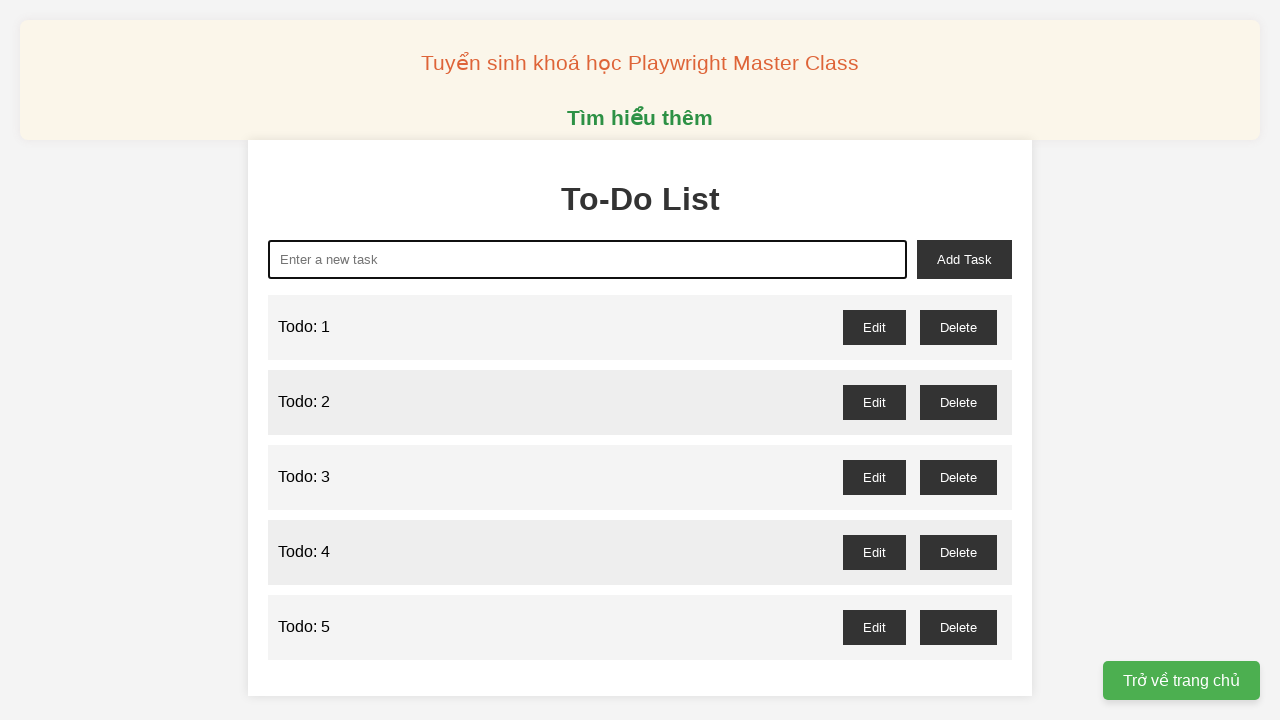

Cleared todo input field for item 6 on xpath=//*[@id="new-task"]
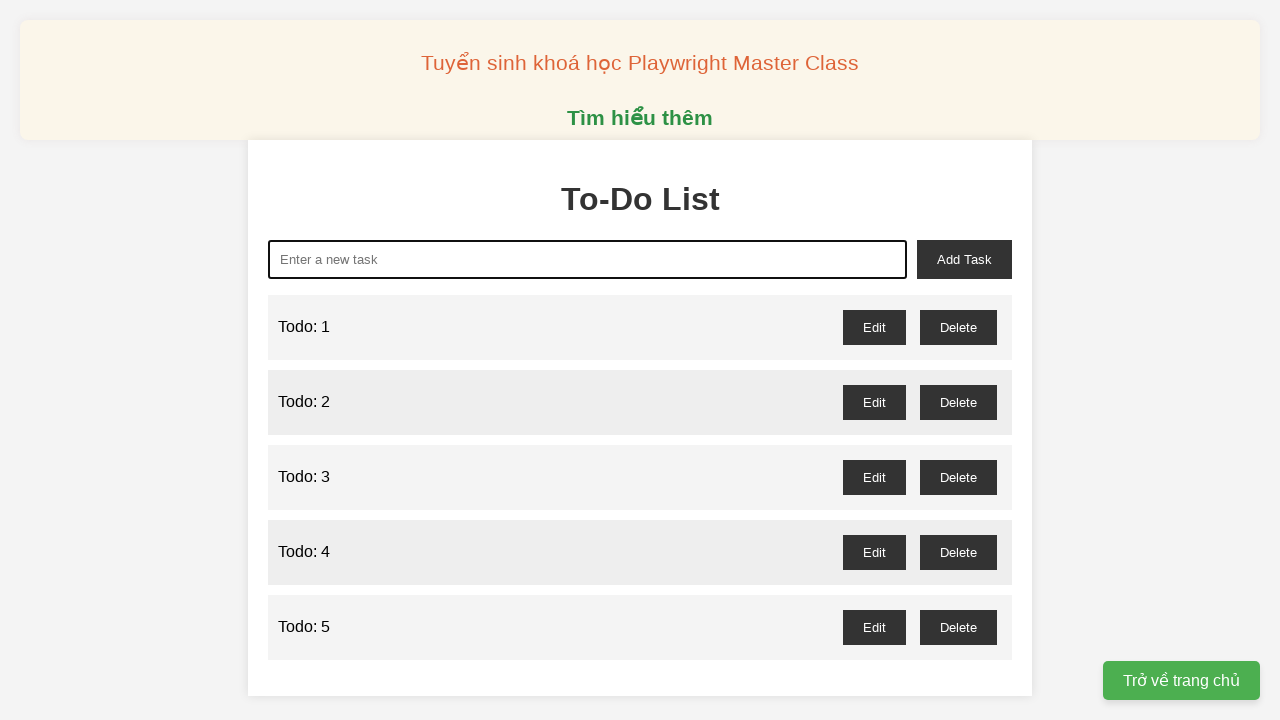

Filled todo input with 'Todo: 6' on xpath=//*[@id="new-task"]
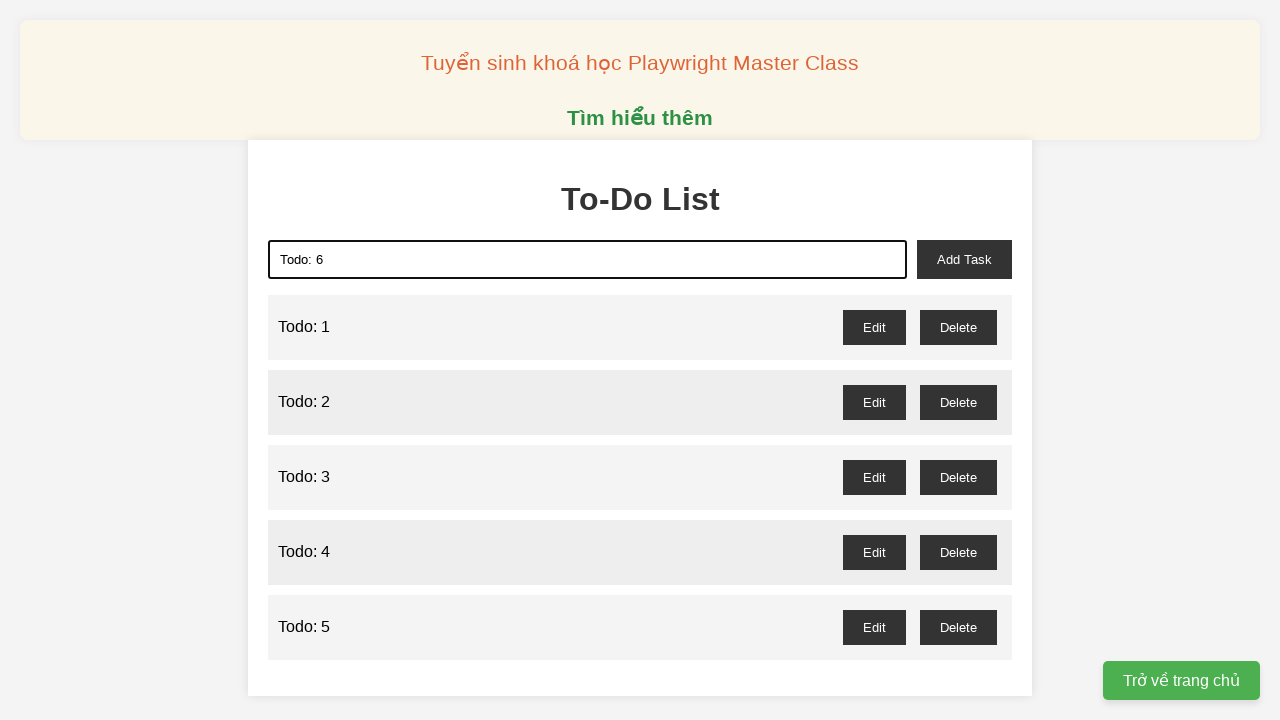

Clicked add task button for item 6 at (964, 259) on xpath=//*[@id="add-task"]
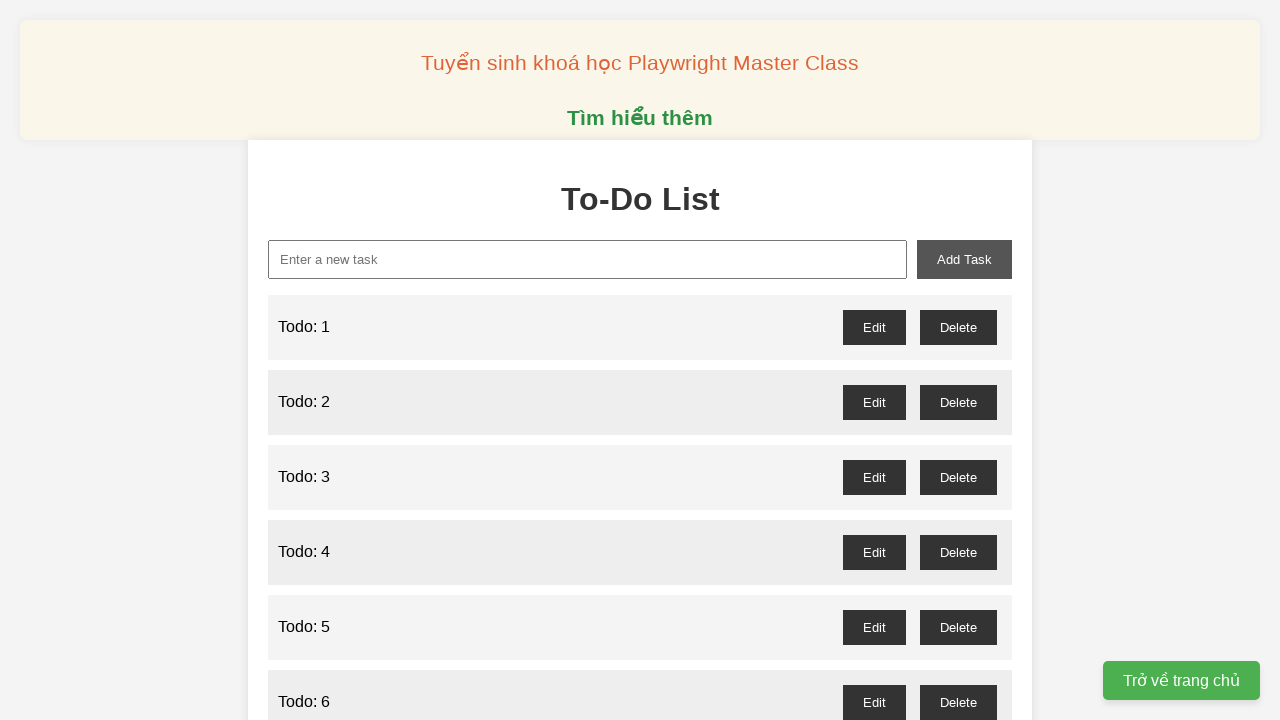

Clicked todo input field for item 7 at (588, 259) on xpath=//*[@id="new-task"]
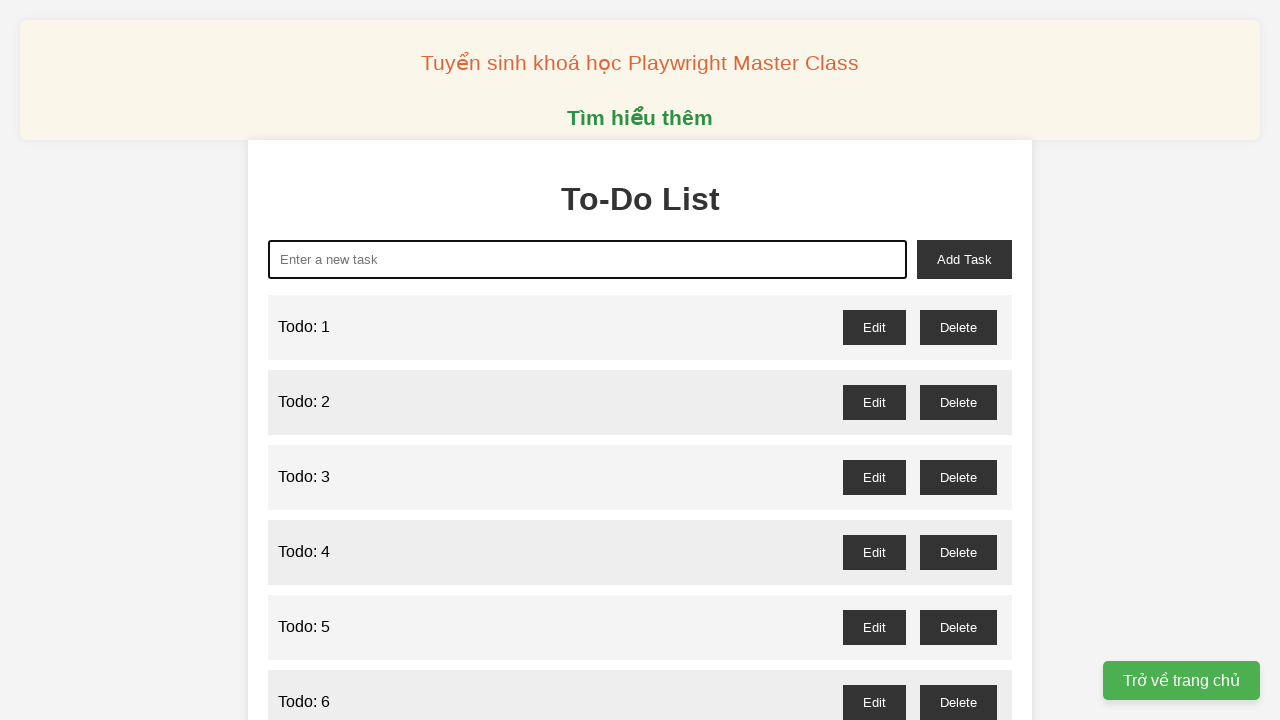

Cleared todo input field for item 7 on xpath=//*[@id="new-task"]
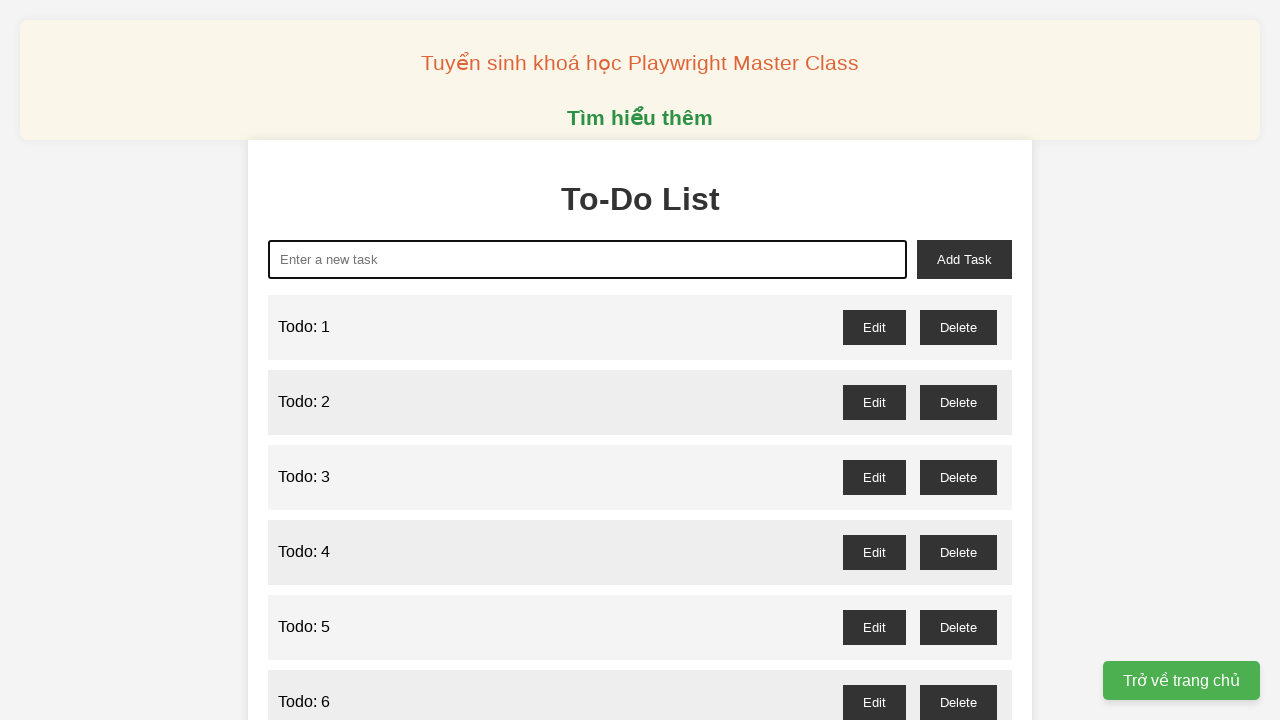

Filled todo input with 'Todo: 7' on xpath=//*[@id="new-task"]
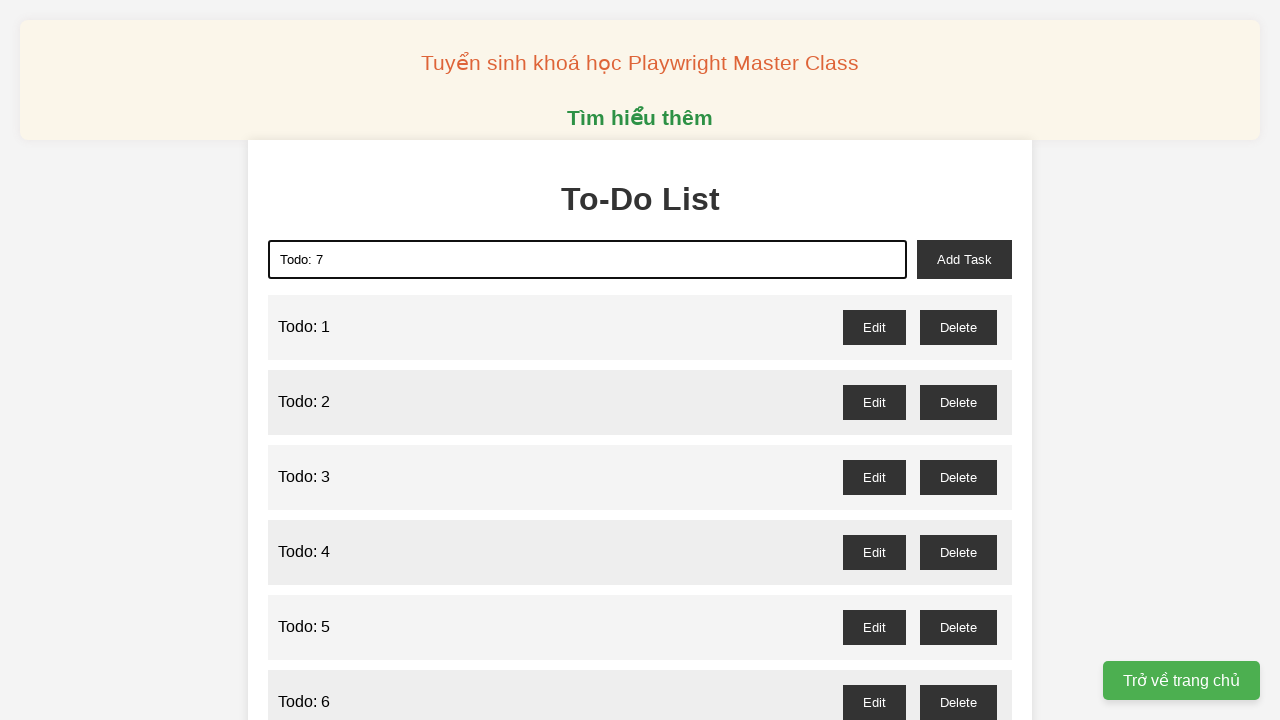

Clicked add task button for item 7 at (964, 259) on xpath=//*[@id="add-task"]
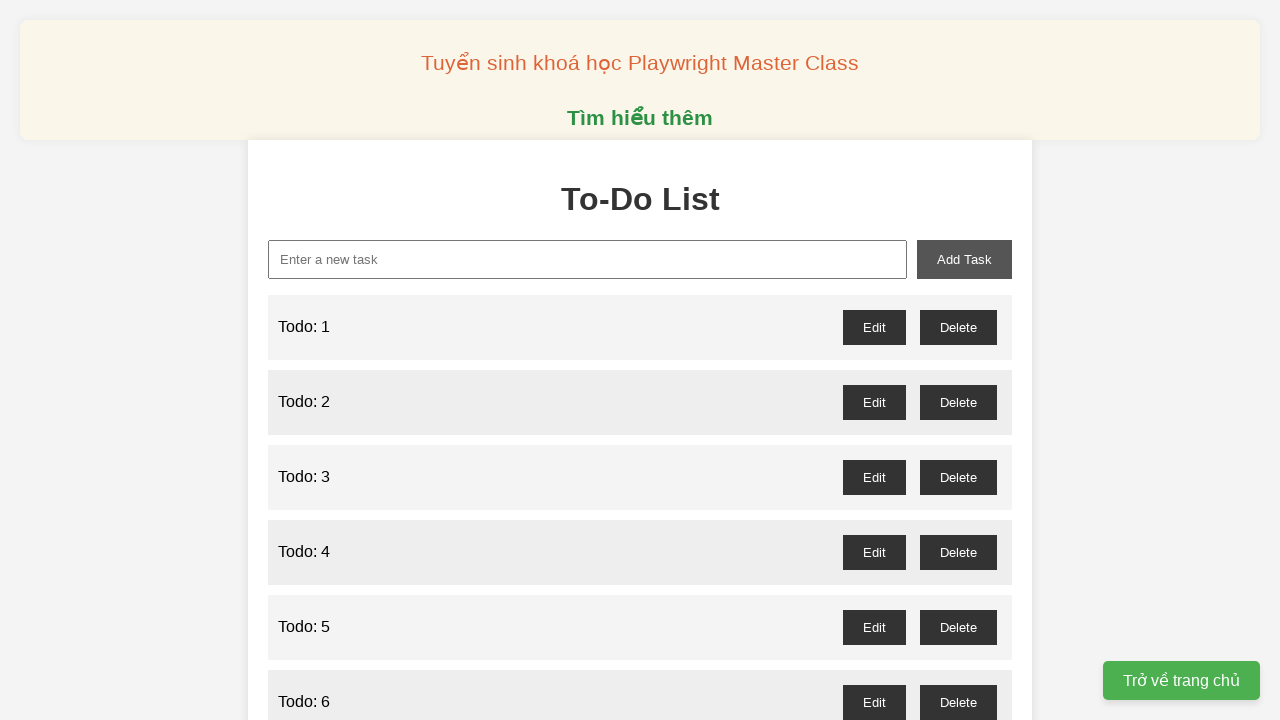

Clicked todo input field for item 8 at (588, 259) on xpath=//*[@id="new-task"]
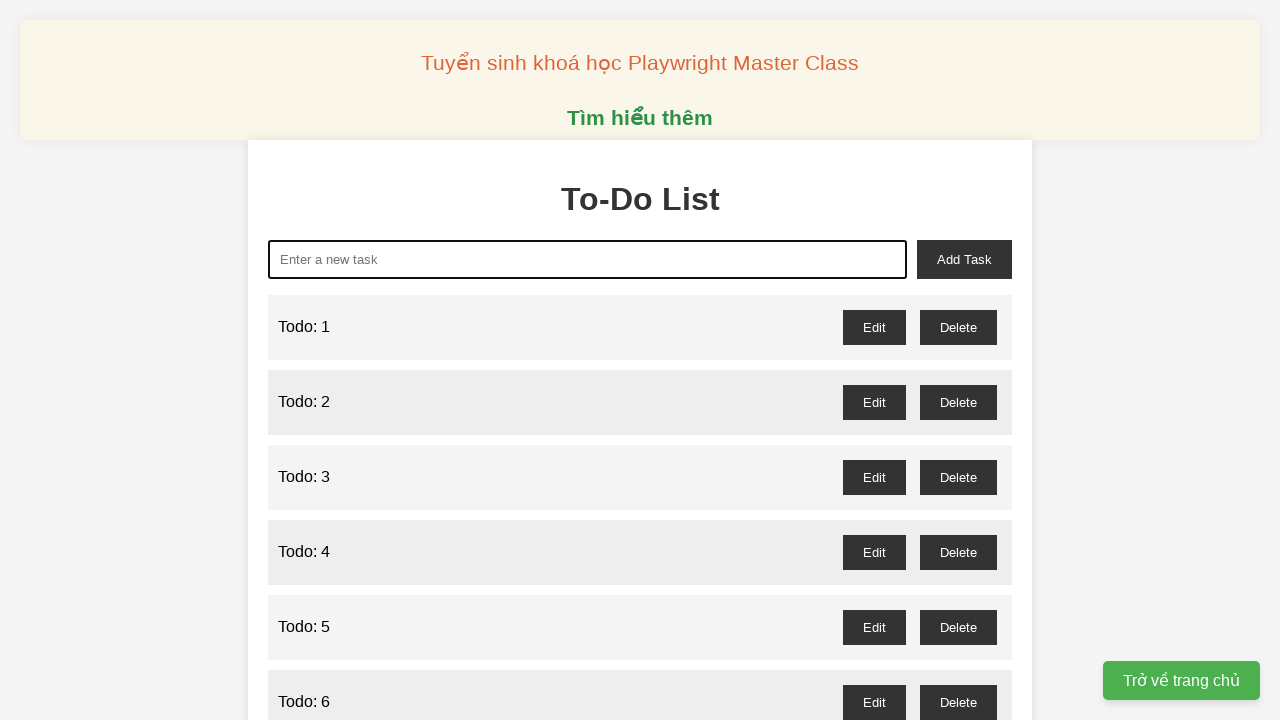

Cleared todo input field for item 8 on xpath=//*[@id="new-task"]
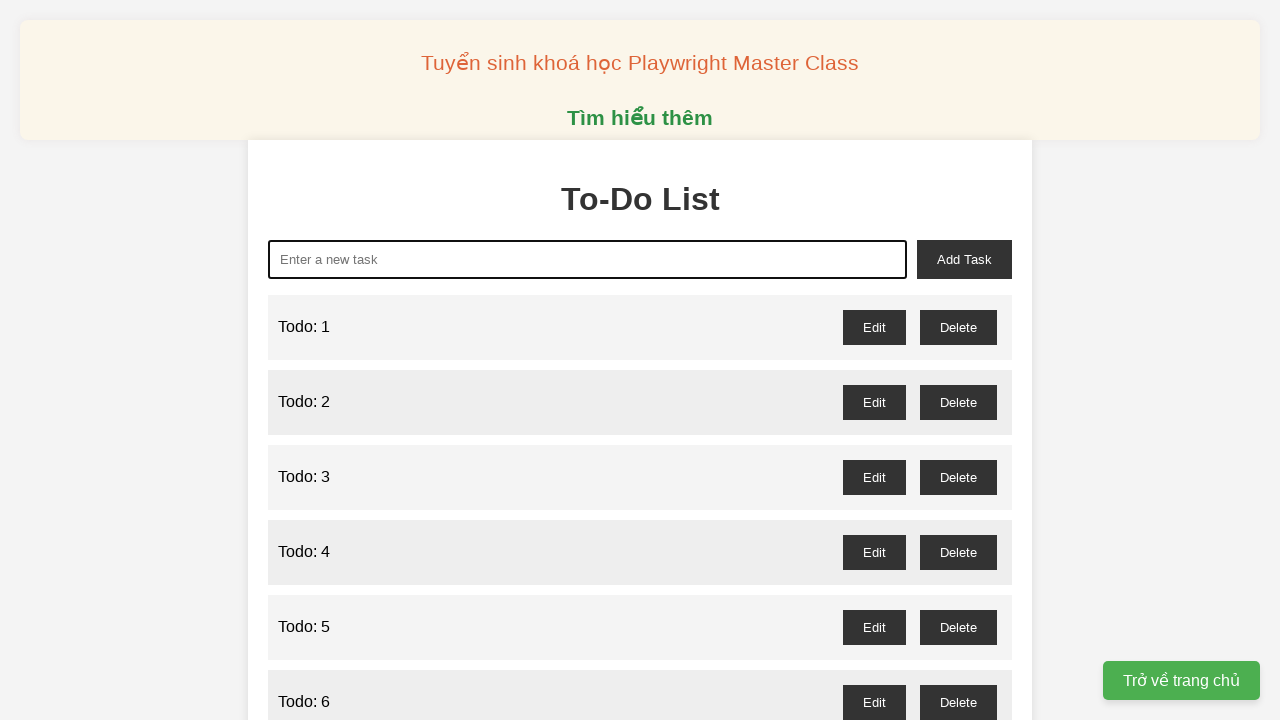

Filled todo input with 'Todo: 8' on xpath=//*[@id="new-task"]
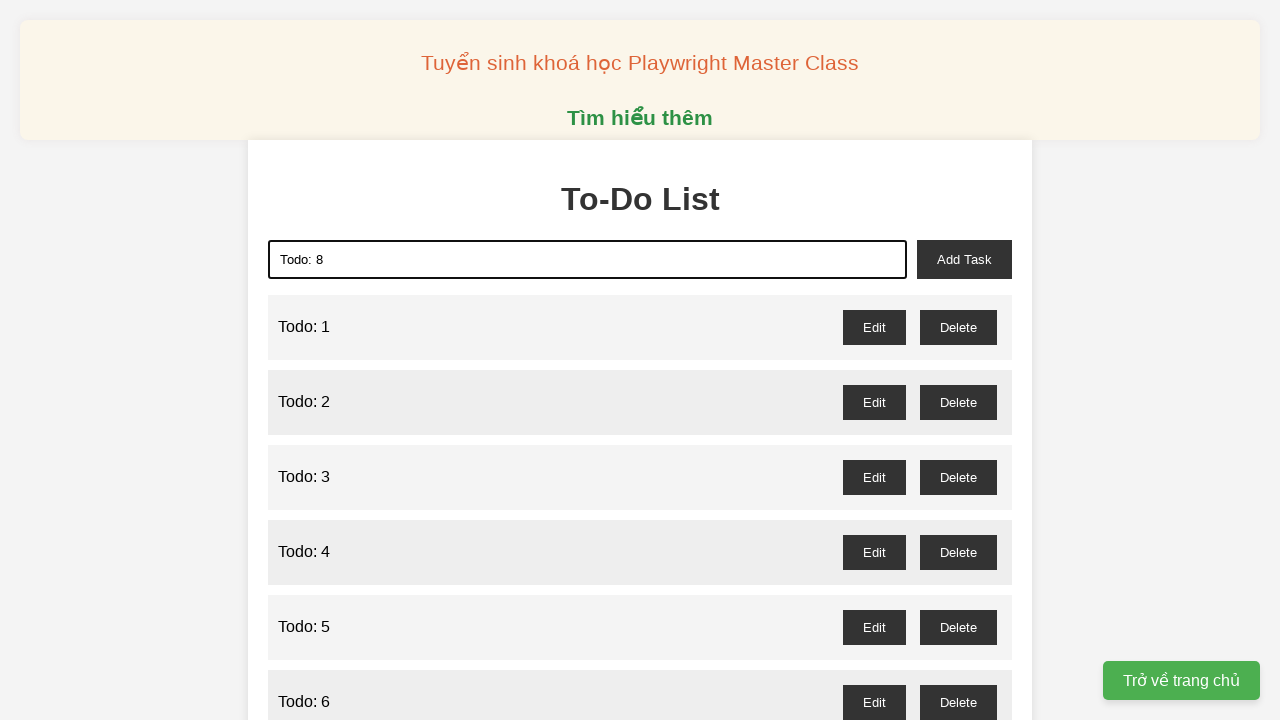

Clicked add task button for item 8 at (964, 259) on xpath=//*[@id="add-task"]
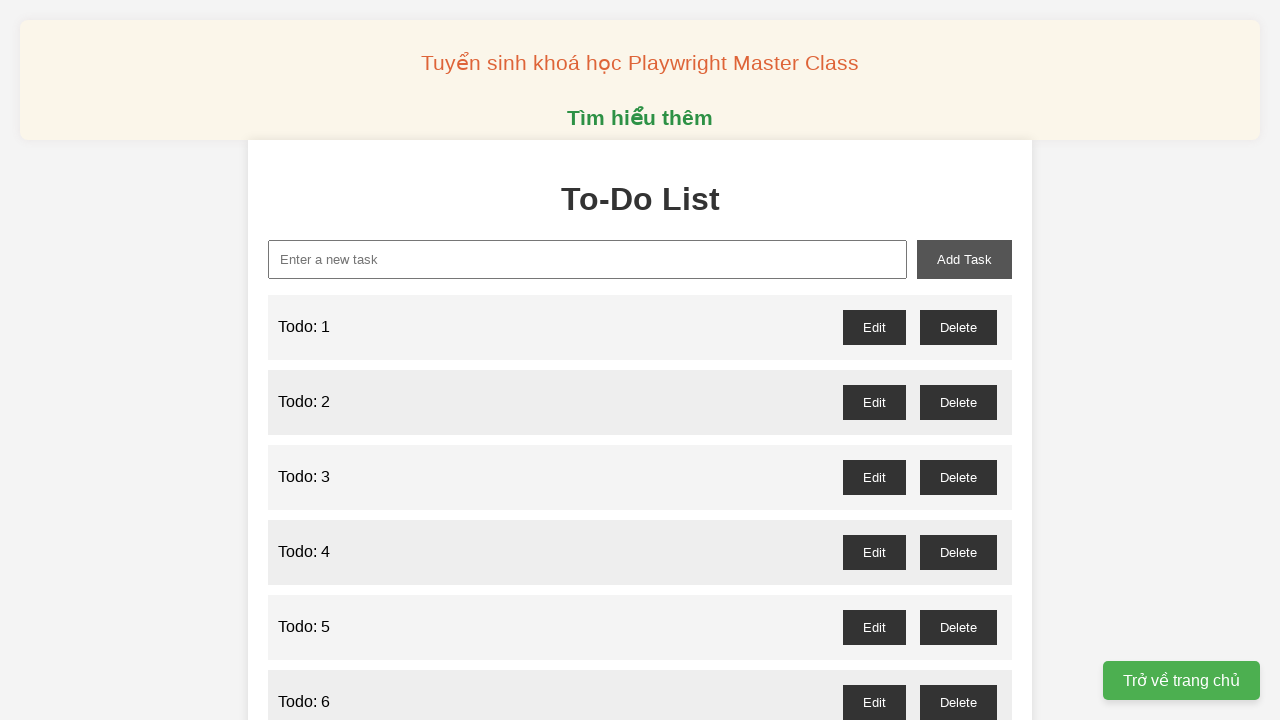

Clicked todo input field for item 9 at (588, 259) on xpath=//*[@id="new-task"]
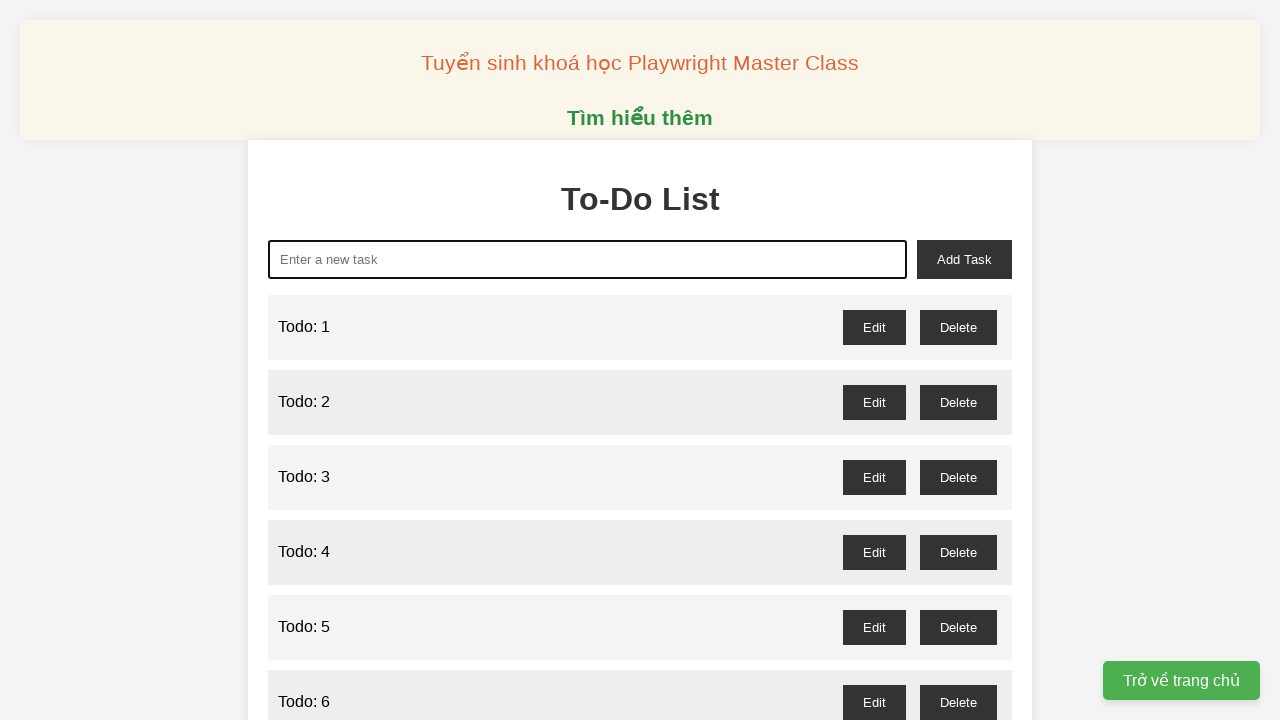

Cleared todo input field for item 9 on xpath=//*[@id="new-task"]
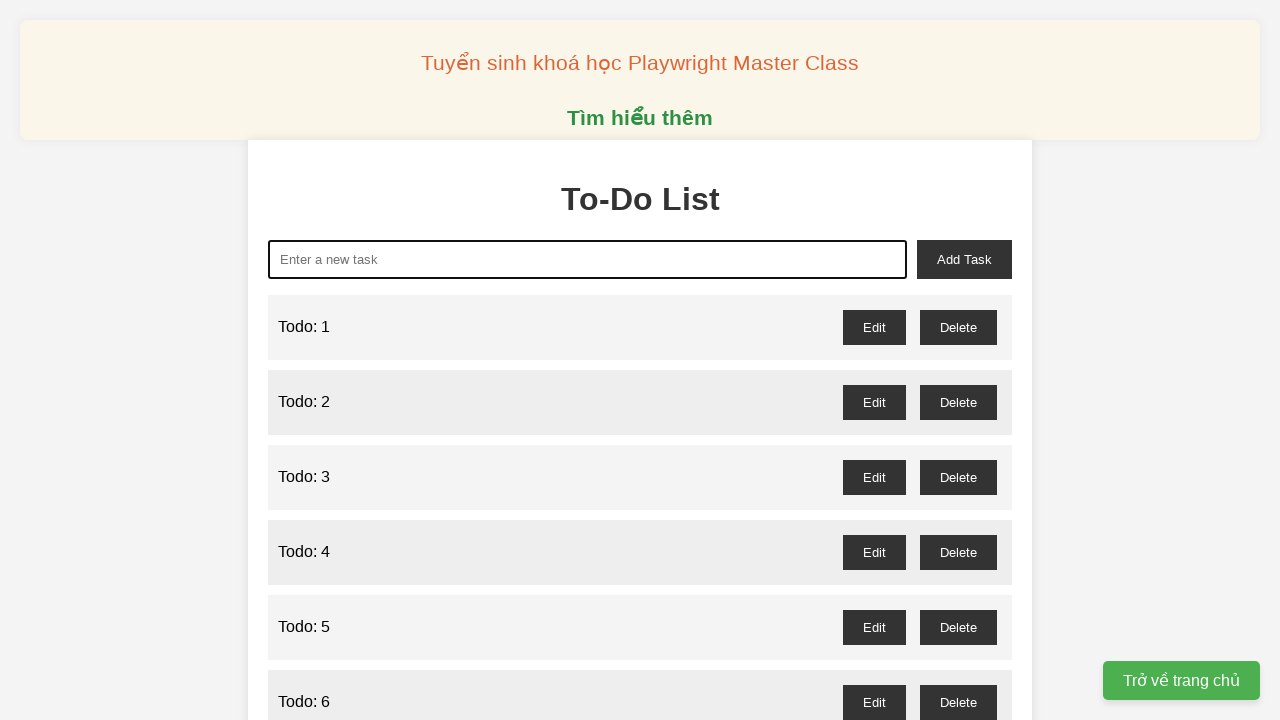

Filled todo input with 'Todo: 9' on xpath=//*[@id="new-task"]
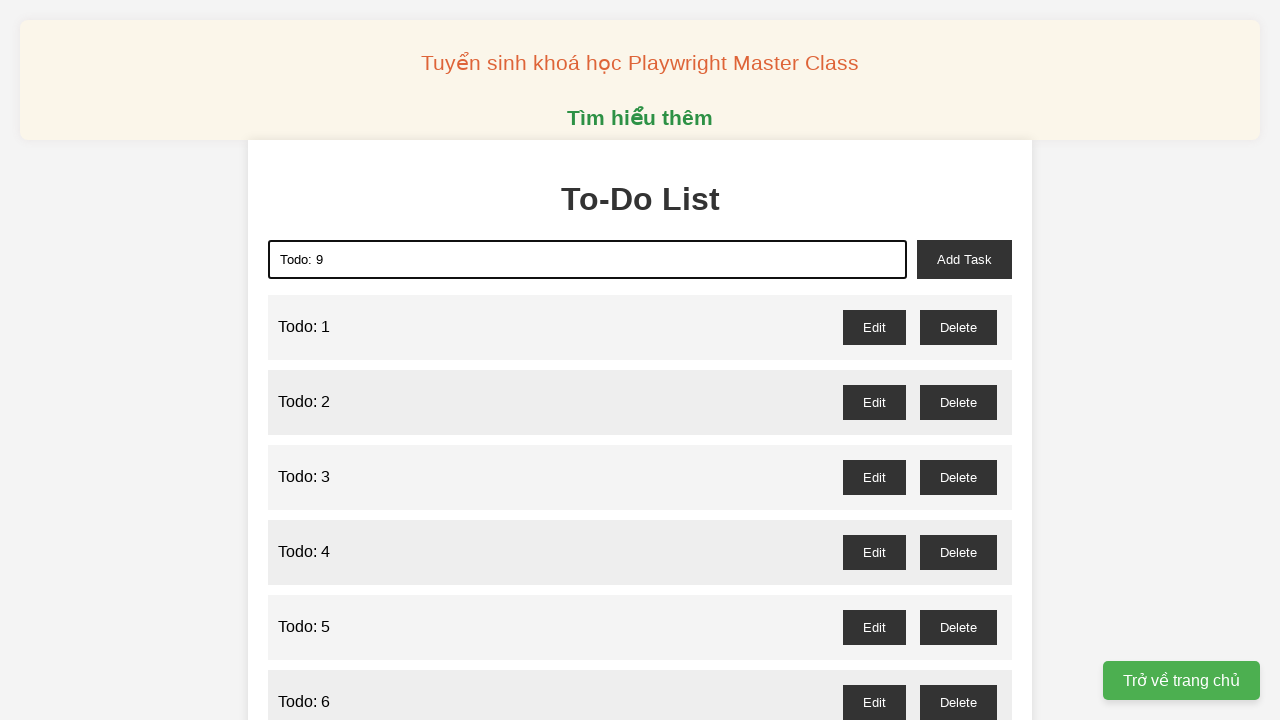

Clicked add task button for item 9 at (964, 259) on xpath=//*[@id="add-task"]
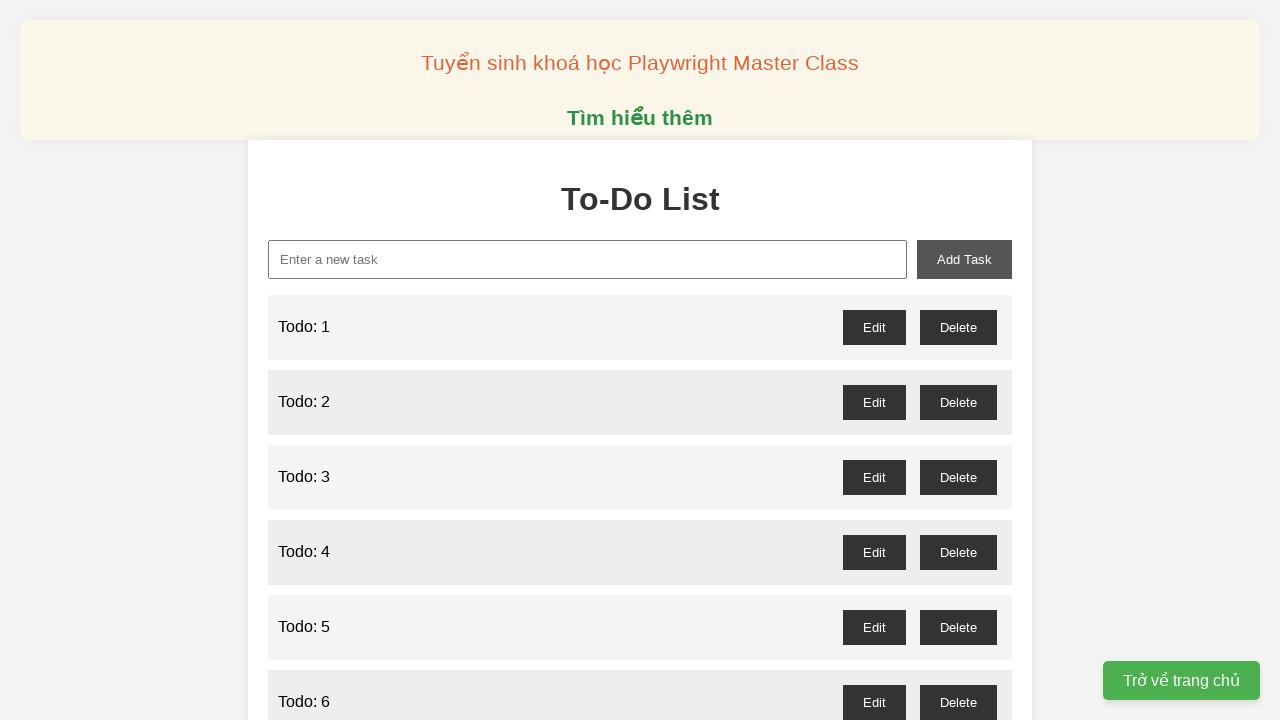

Clicked todo input field for item 10 at (588, 259) on xpath=//*[@id="new-task"]
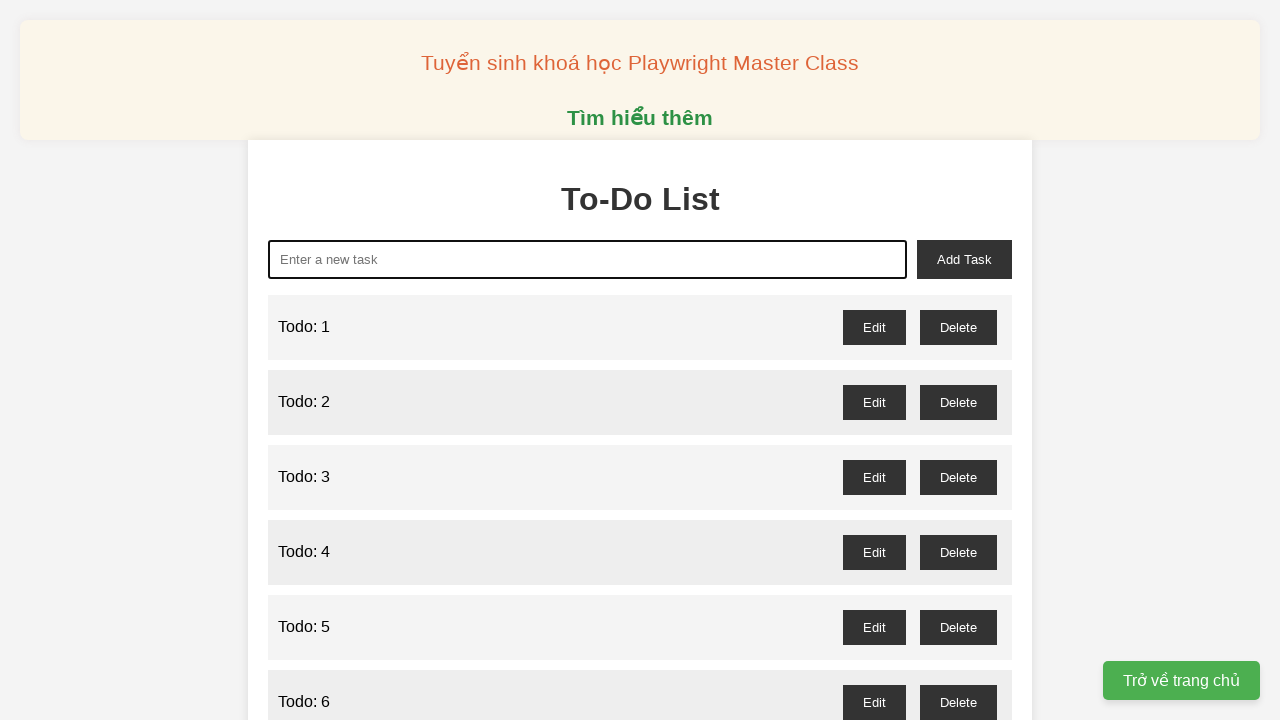

Cleared todo input field for item 10 on xpath=//*[@id="new-task"]
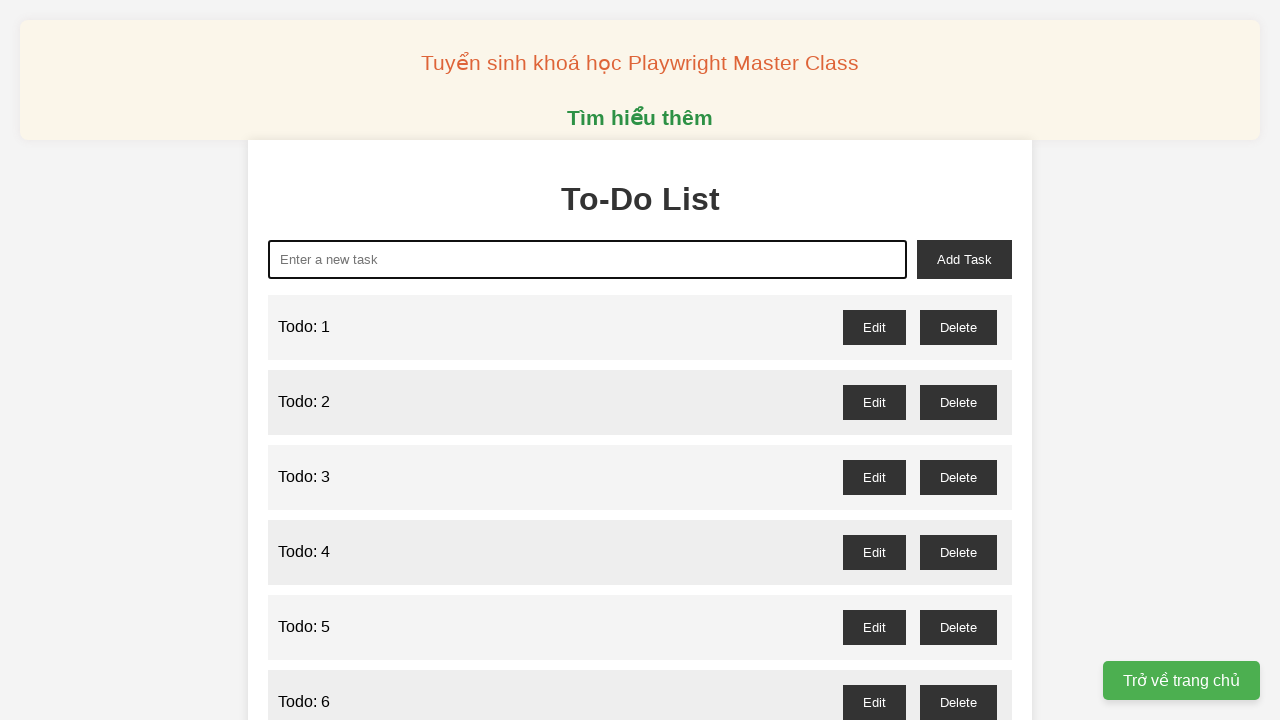

Filled todo input with 'Todo: 10' on xpath=//*[@id="new-task"]
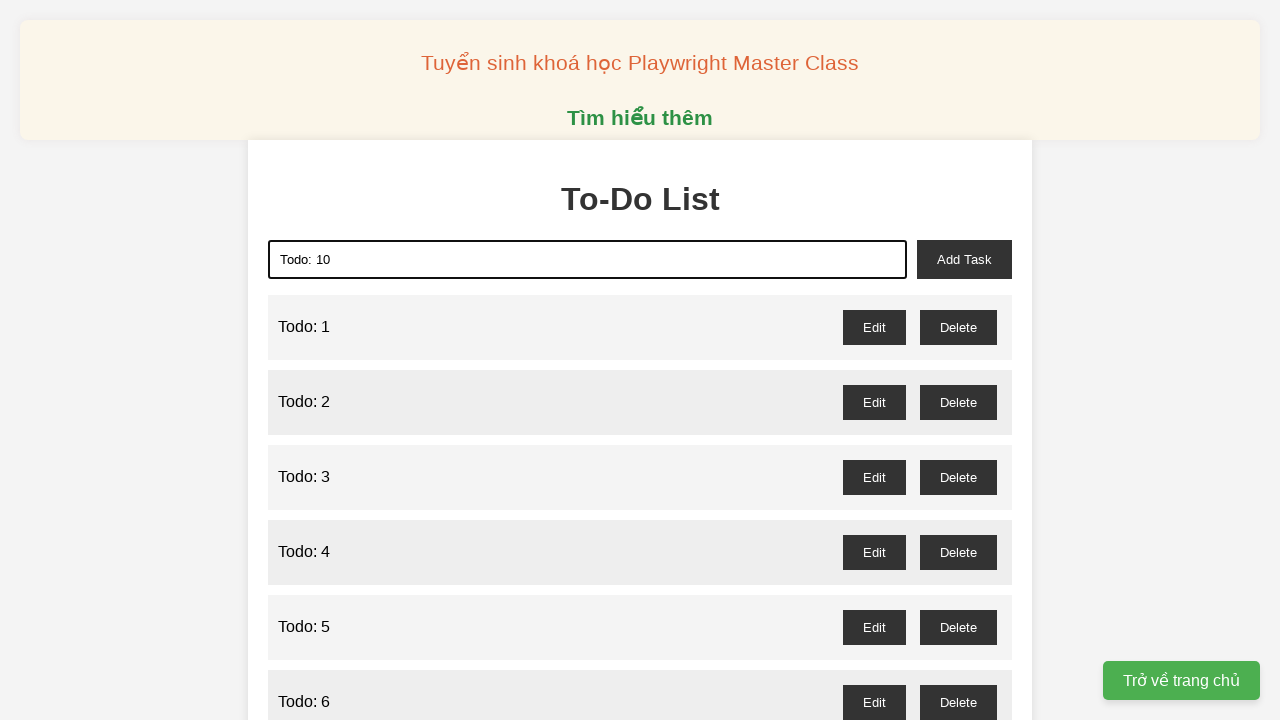

Clicked add task button for item 10 at (964, 259) on xpath=//*[@id="add-task"]
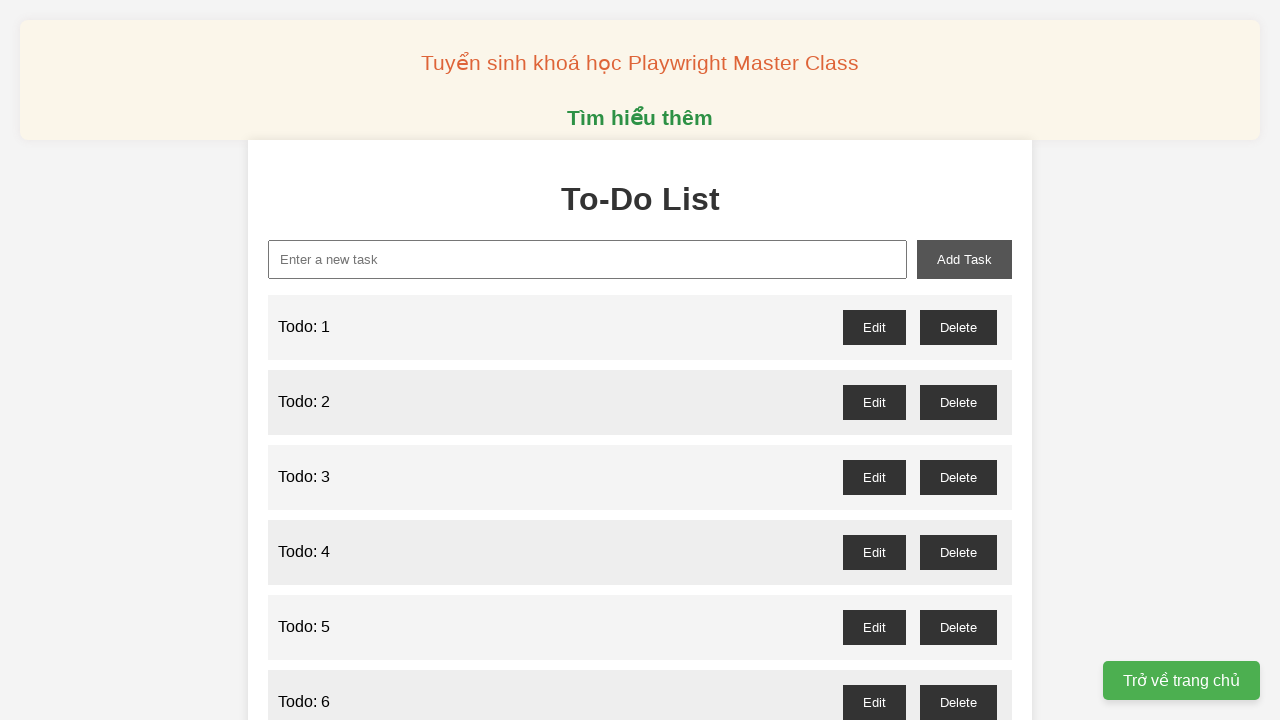

Clicked todo input field for item 11 at (588, 259) on xpath=//*[@id="new-task"]
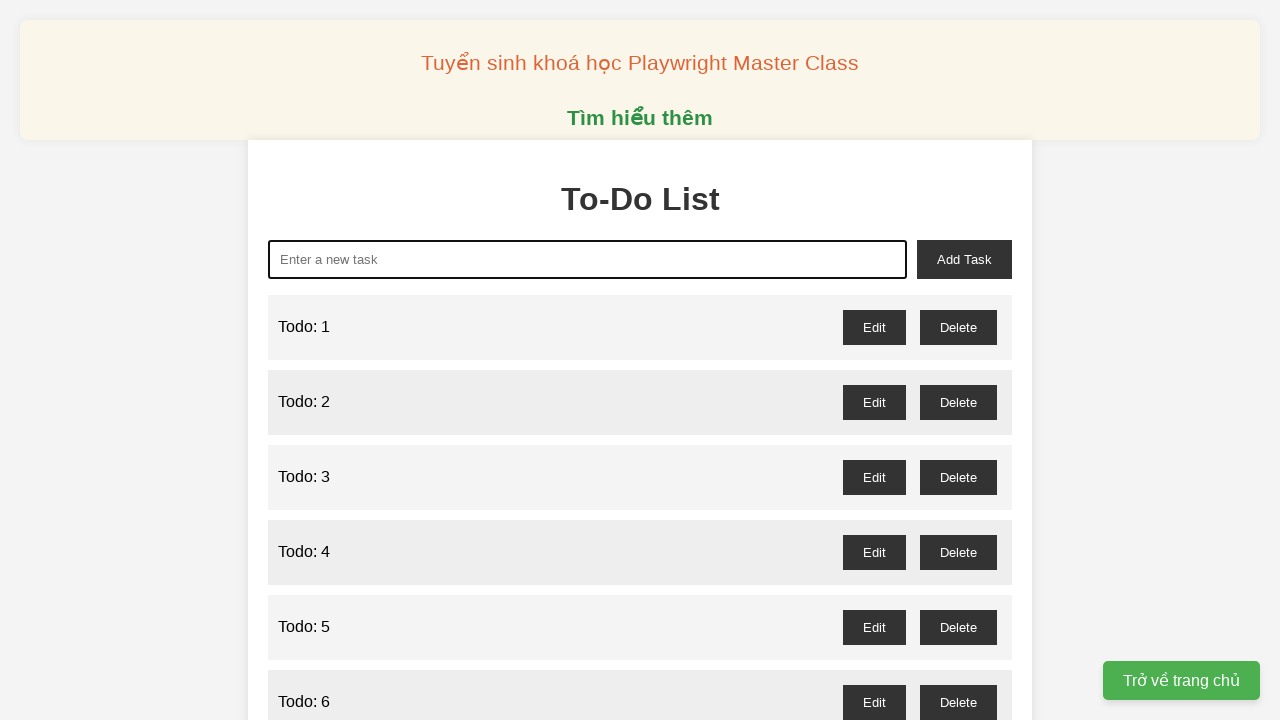

Cleared todo input field for item 11 on xpath=//*[@id="new-task"]
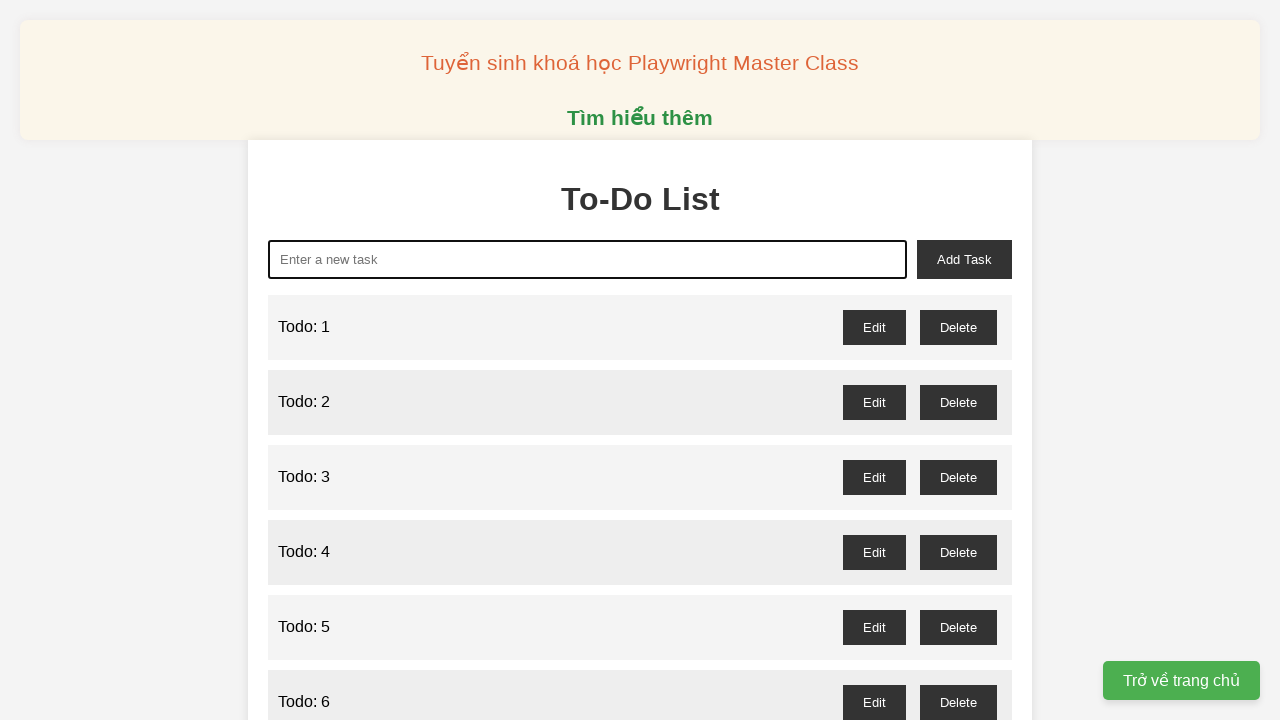

Filled todo input with 'Todo: 11' on xpath=//*[@id="new-task"]
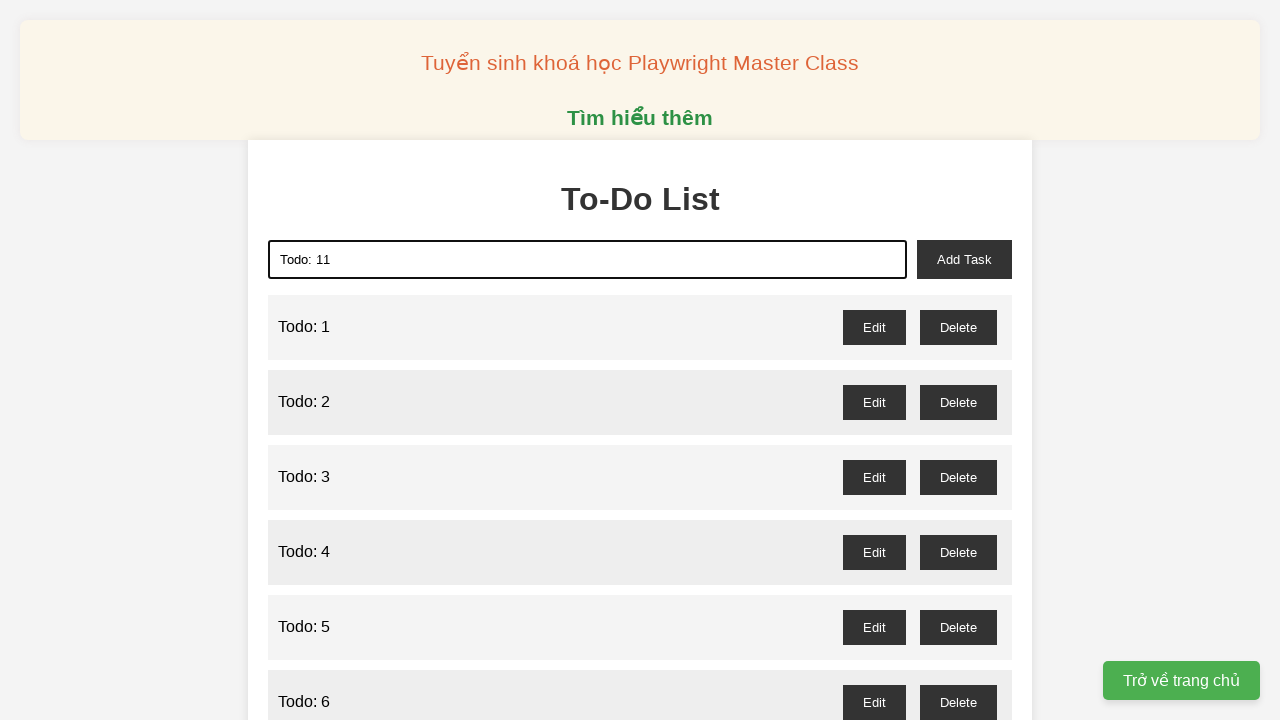

Clicked add task button for item 11 at (964, 259) on xpath=//*[@id="add-task"]
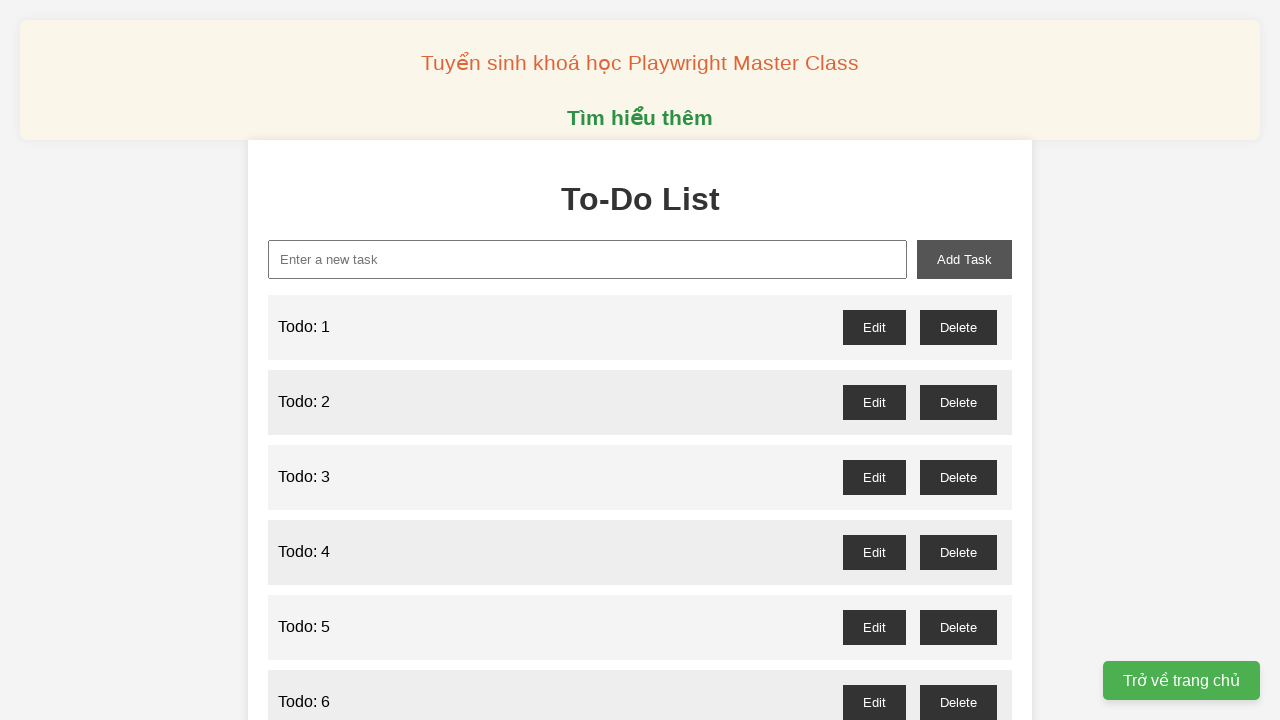

Clicked todo input field for item 12 at (588, 259) on xpath=//*[@id="new-task"]
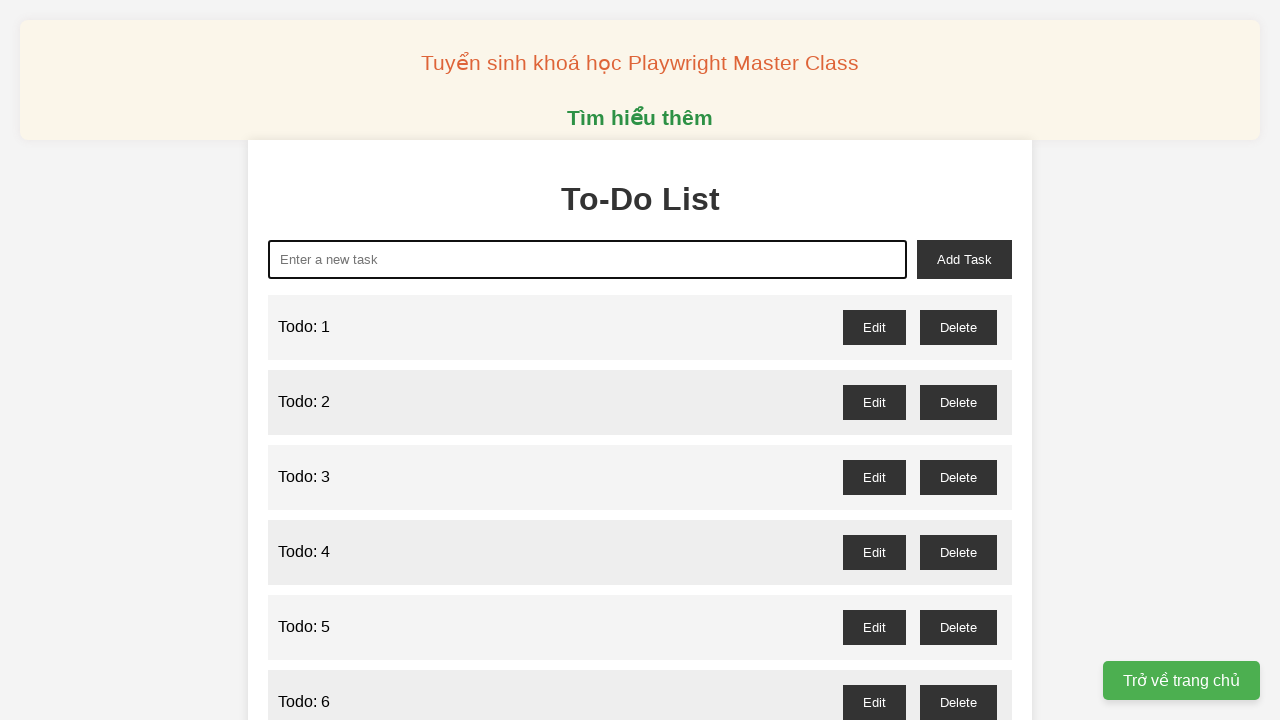

Cleared todo input field for item 12 on xpath=//*[@id="new-task"]
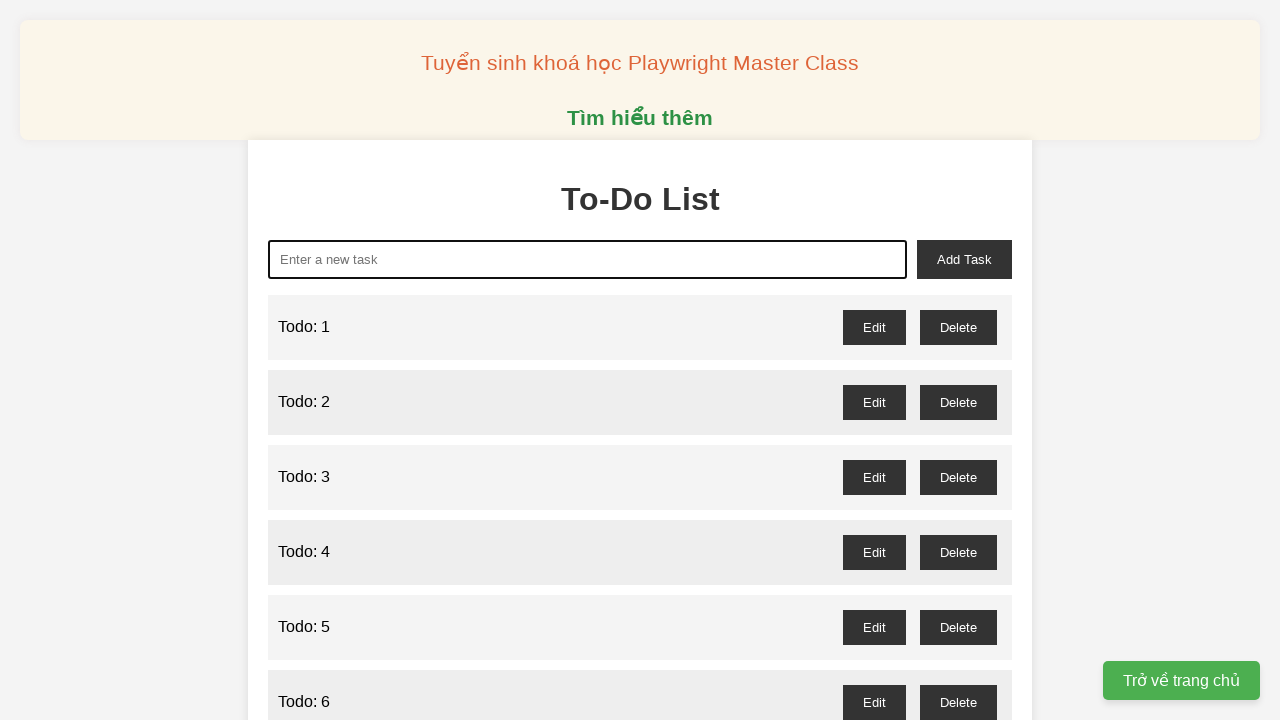

Filled todo input with 'Todo: 12' on xpath=//*[@id="new-task"]
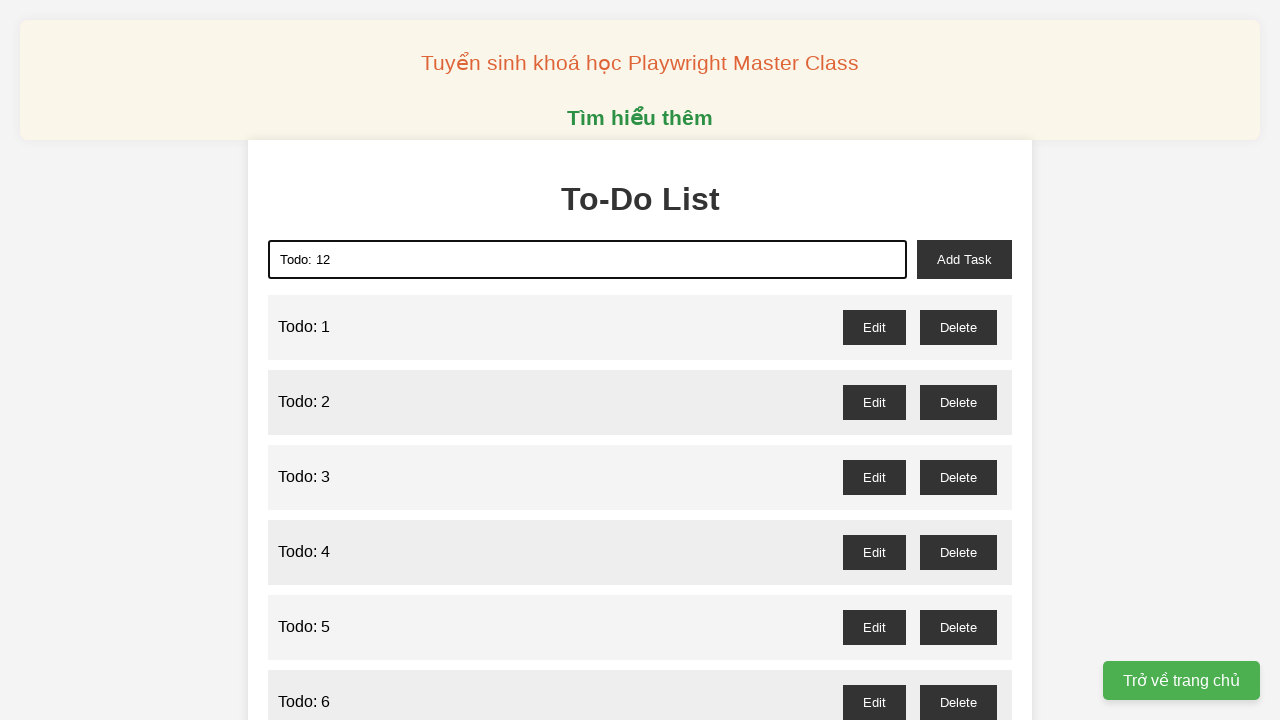

Clicked add task button for item 12 at (964, 259) on xpath=//*[@id="add-task"]
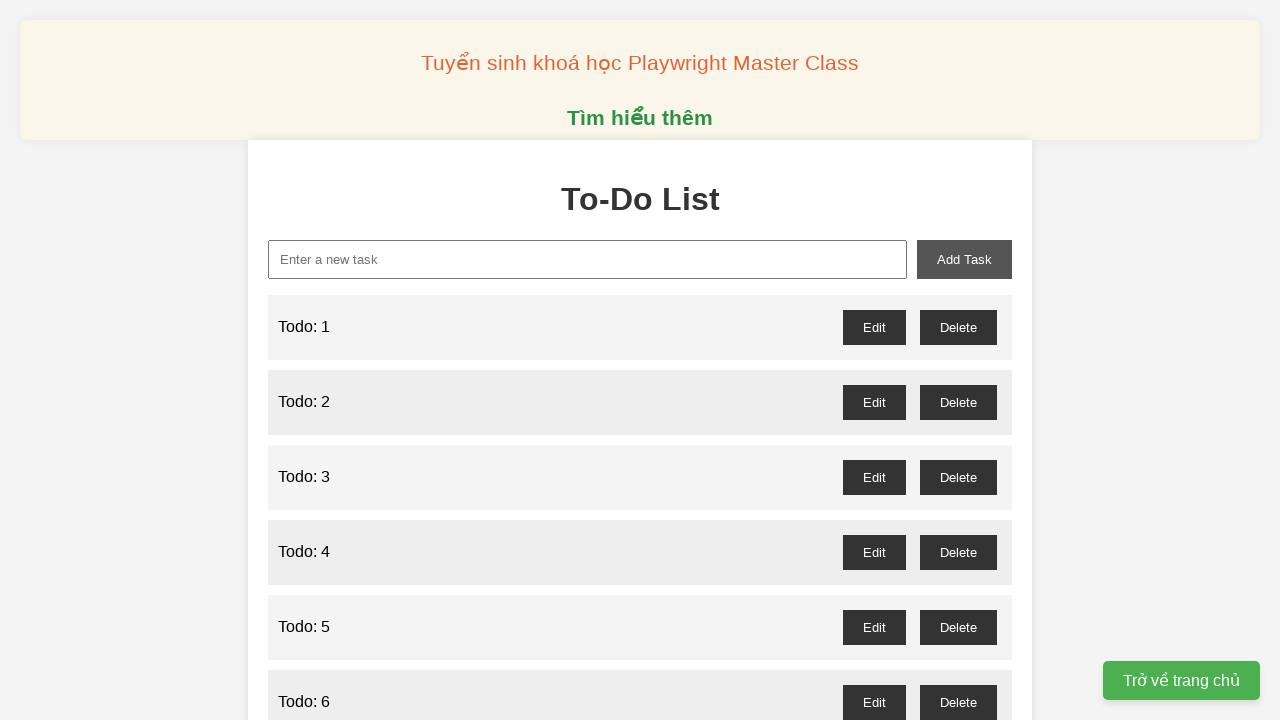

Clicked todo input field for item 13 at (588, 259) on xpath=//*[@id="new-task"]
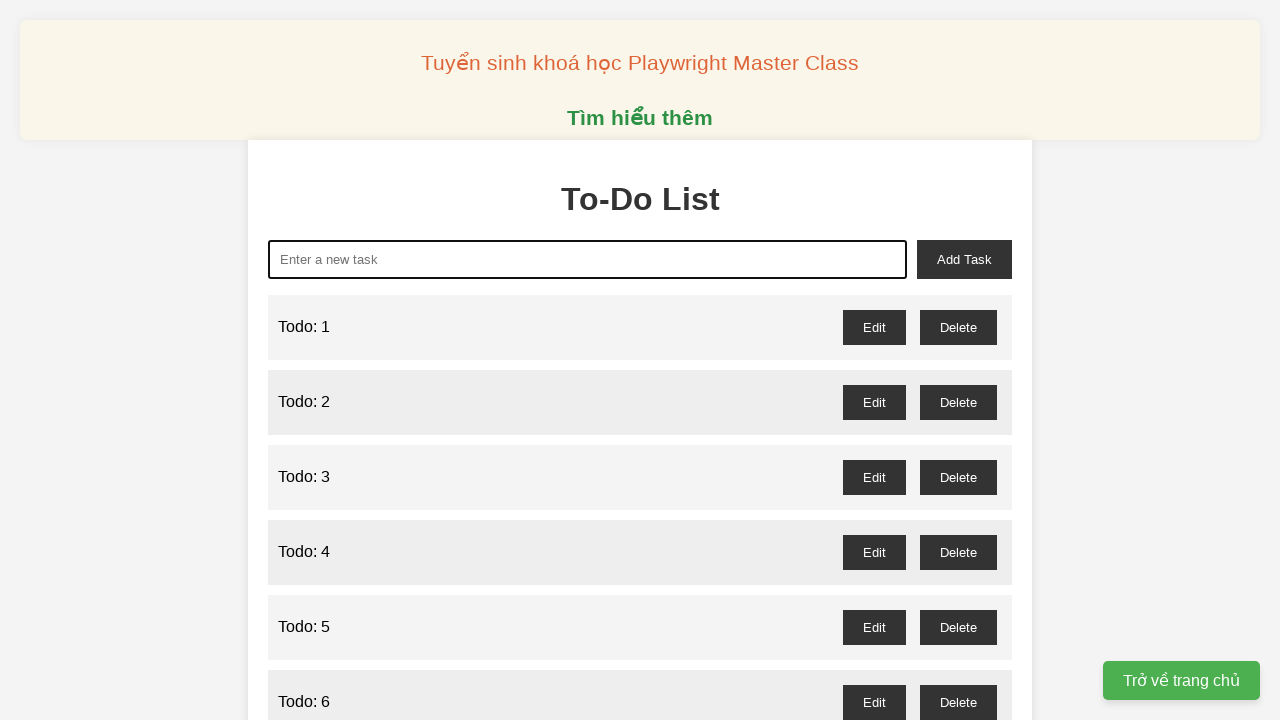

Cleared todo input field for item 13 on xpath=//*[@id="new-task"]
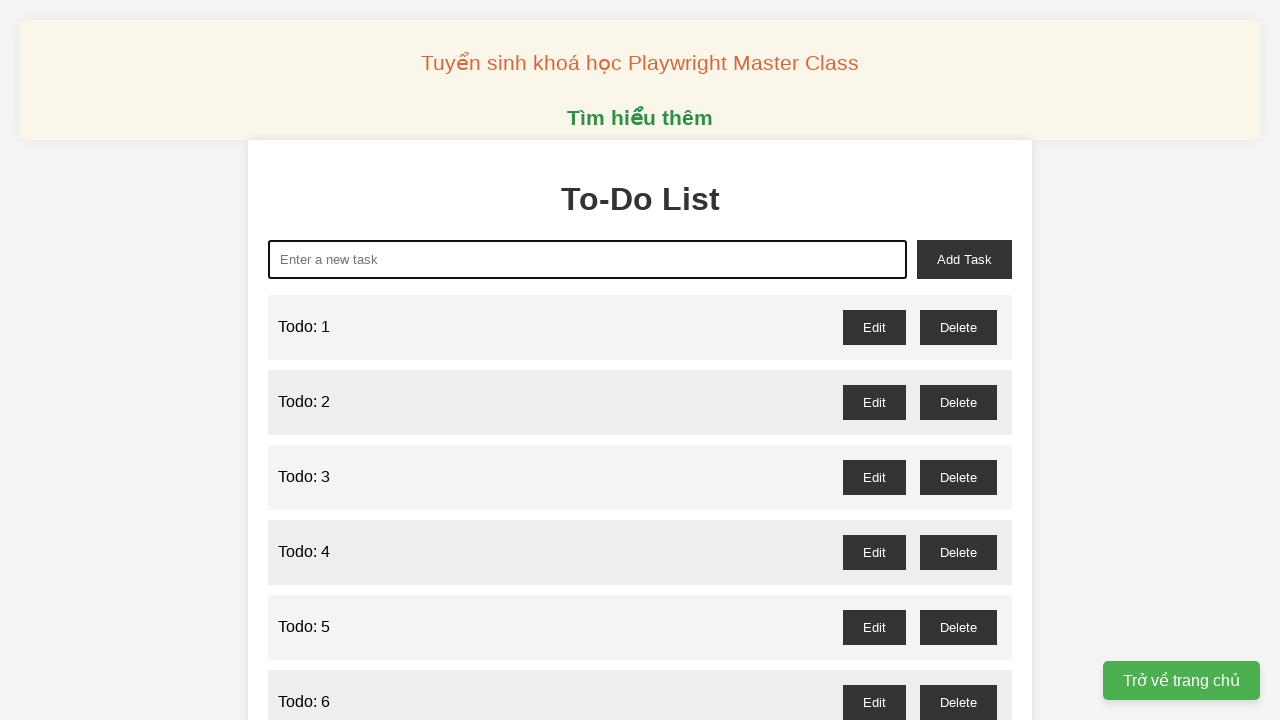

Filled todo input with 'Todo: 13' on xpath=//*[@id="new-task"]
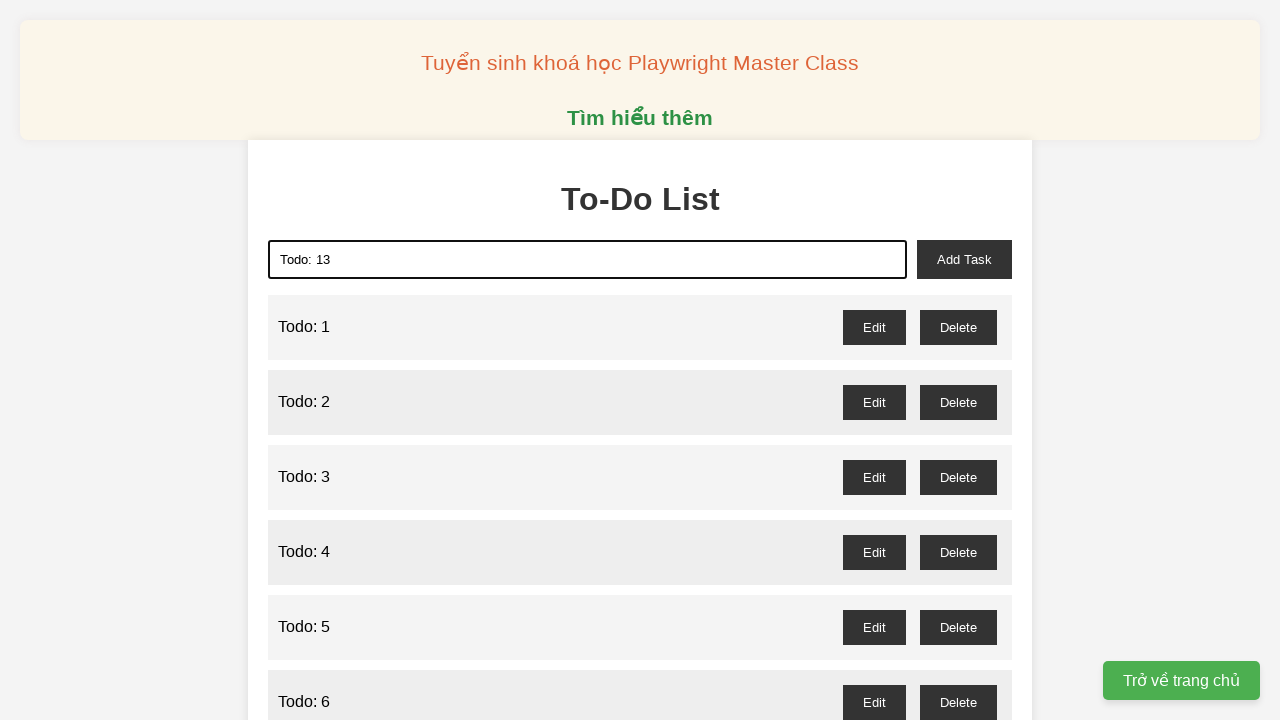

Clicked add task button for item 13 at (964, 259) on xpath=//*[@id="add-task"]
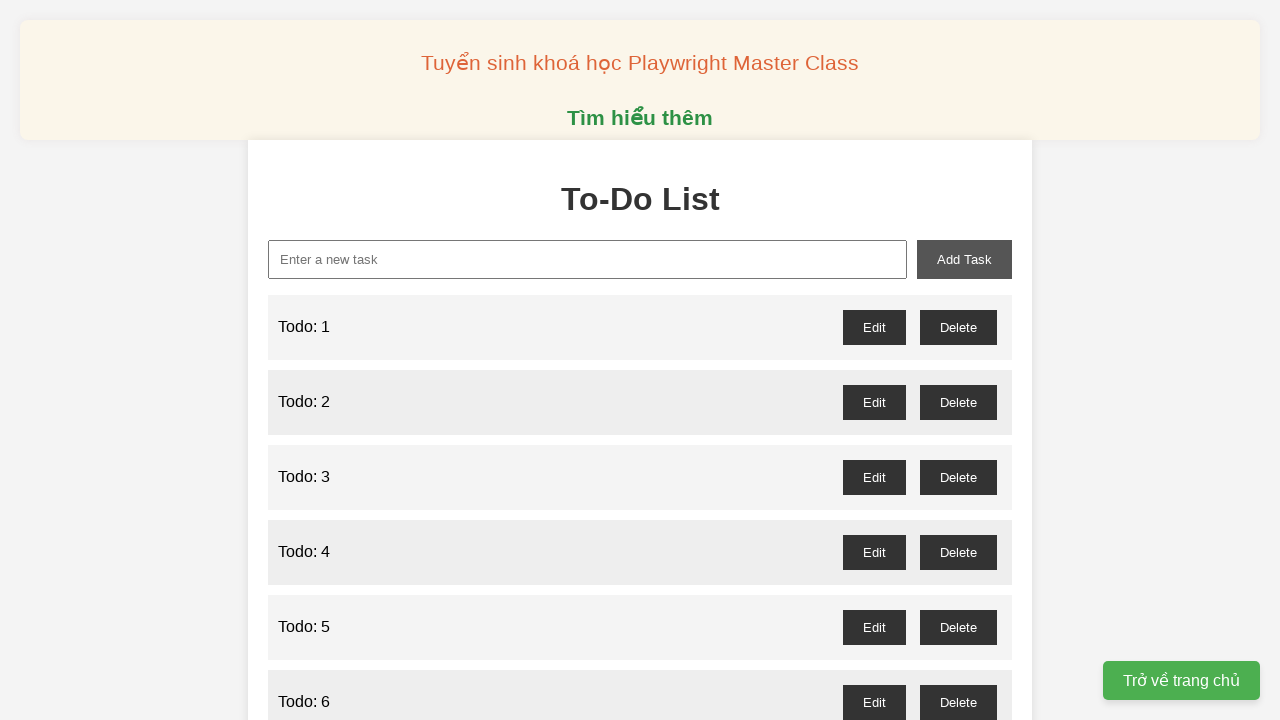

Clicked todo input field for item 14 at (588, 259) on xpath=//*[@id="new-task"]
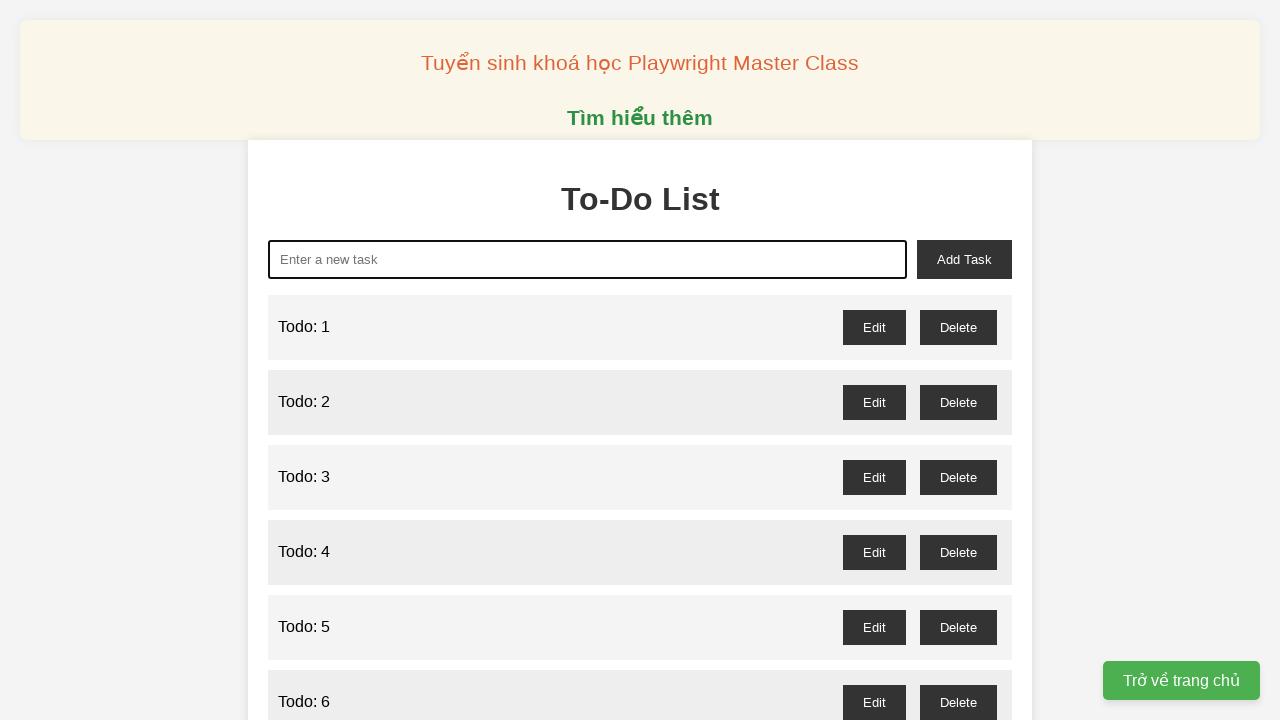

Cleared todo input field for item 14 on xpath=//*[@id="new-task"]
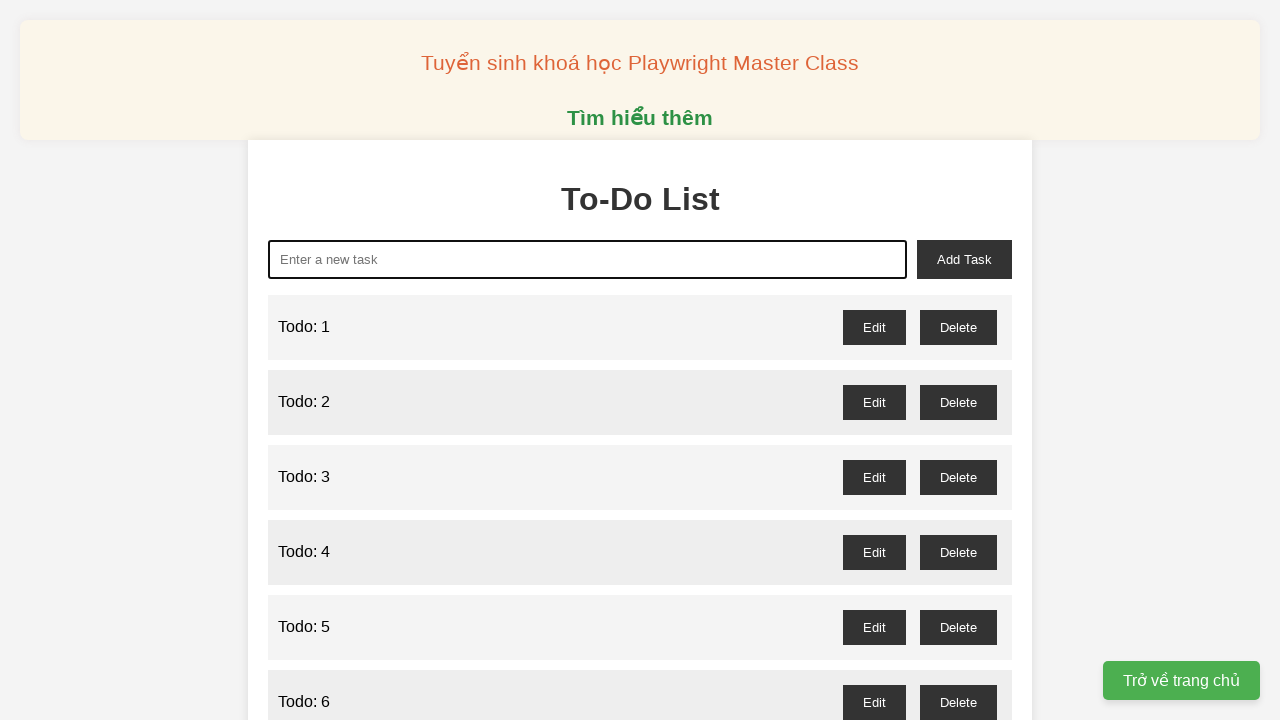

Filled todo input with 'Todo: 14' on xpath=//*[@id="new-task"]
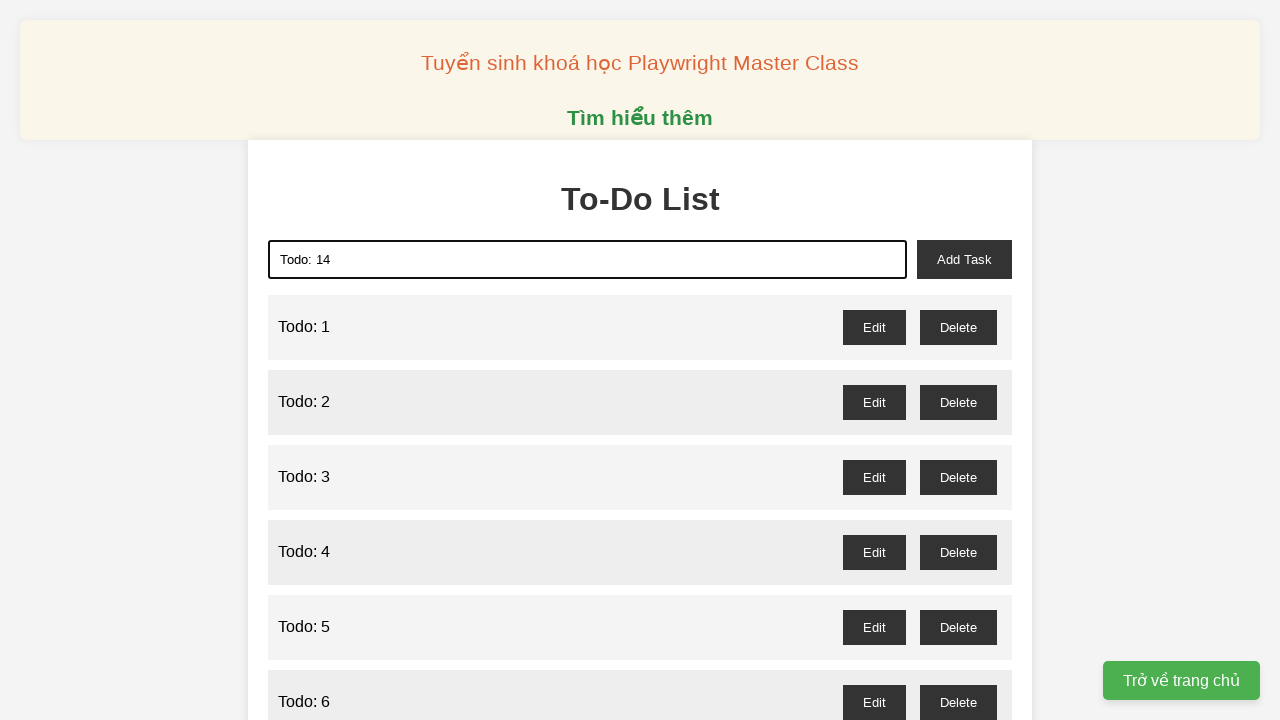

Clicked add task button for item 14 at (964, 259) on xpath=//*[@id="add-task"]
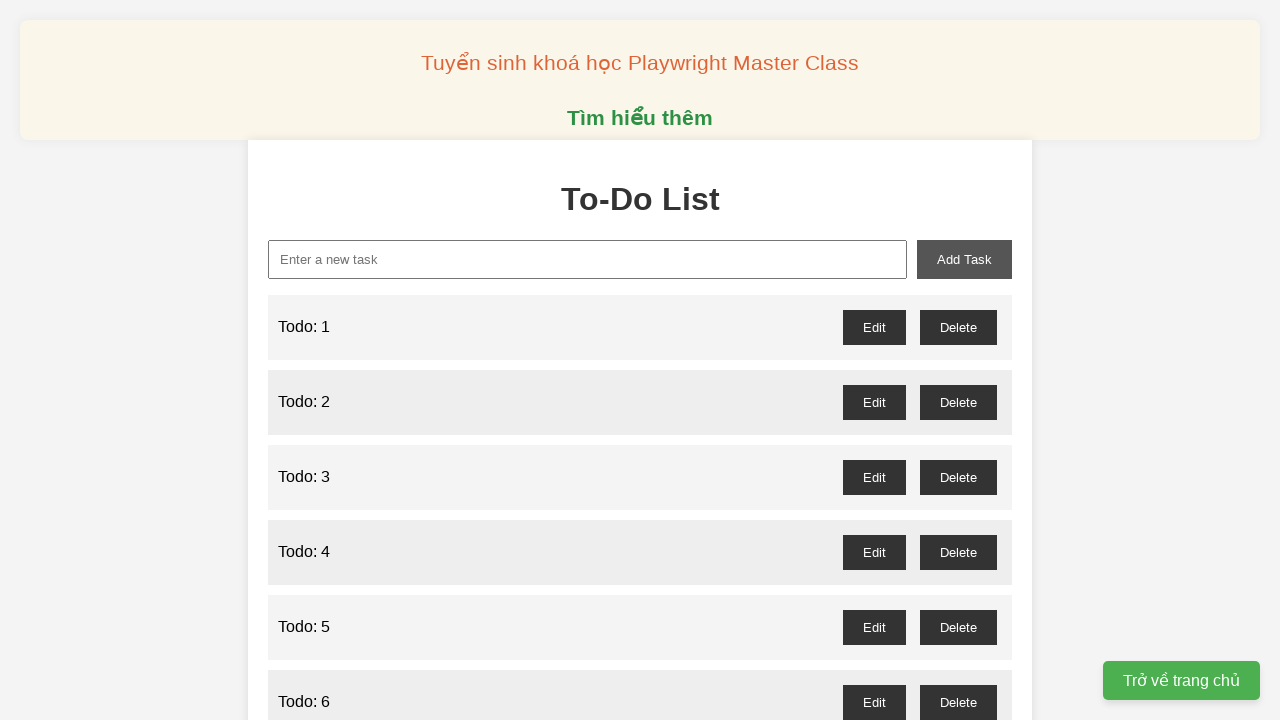

Clicked todo input field for item 15 at (588, 259) on xpath=//*[@id="new-task"]
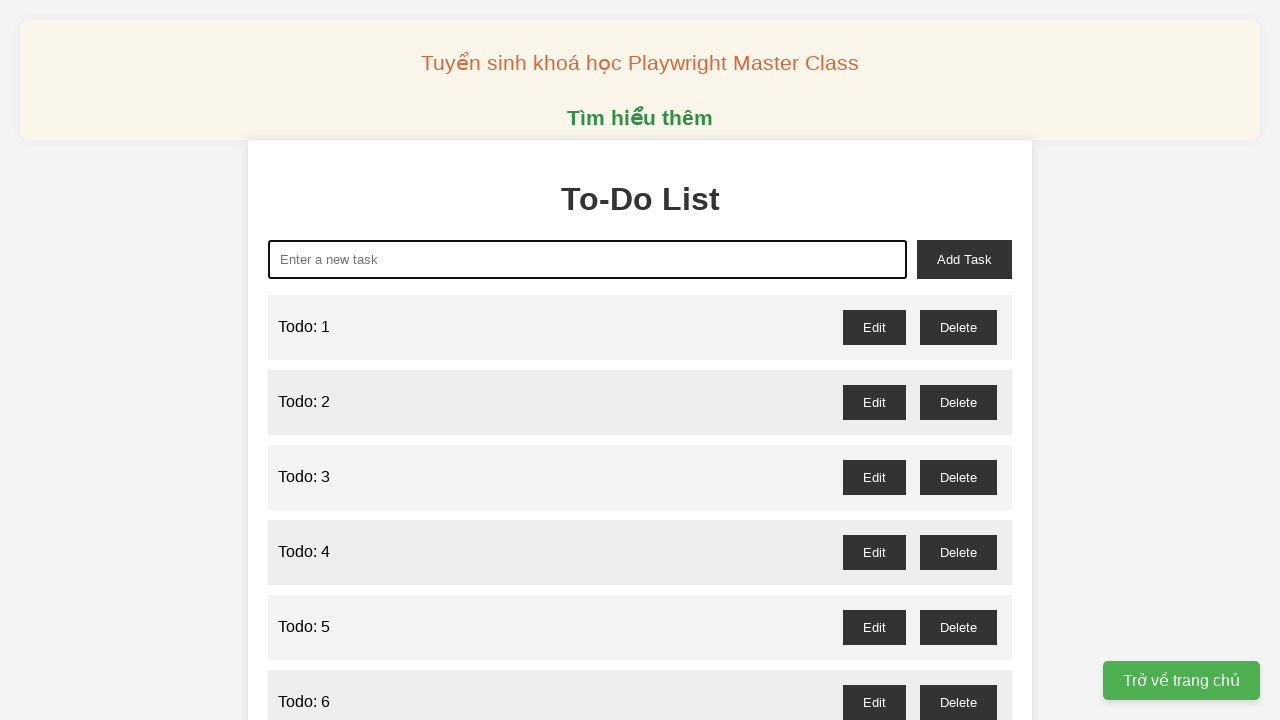

Cleared todo input field for item 15 on xpath=//*[@id="new-task"]
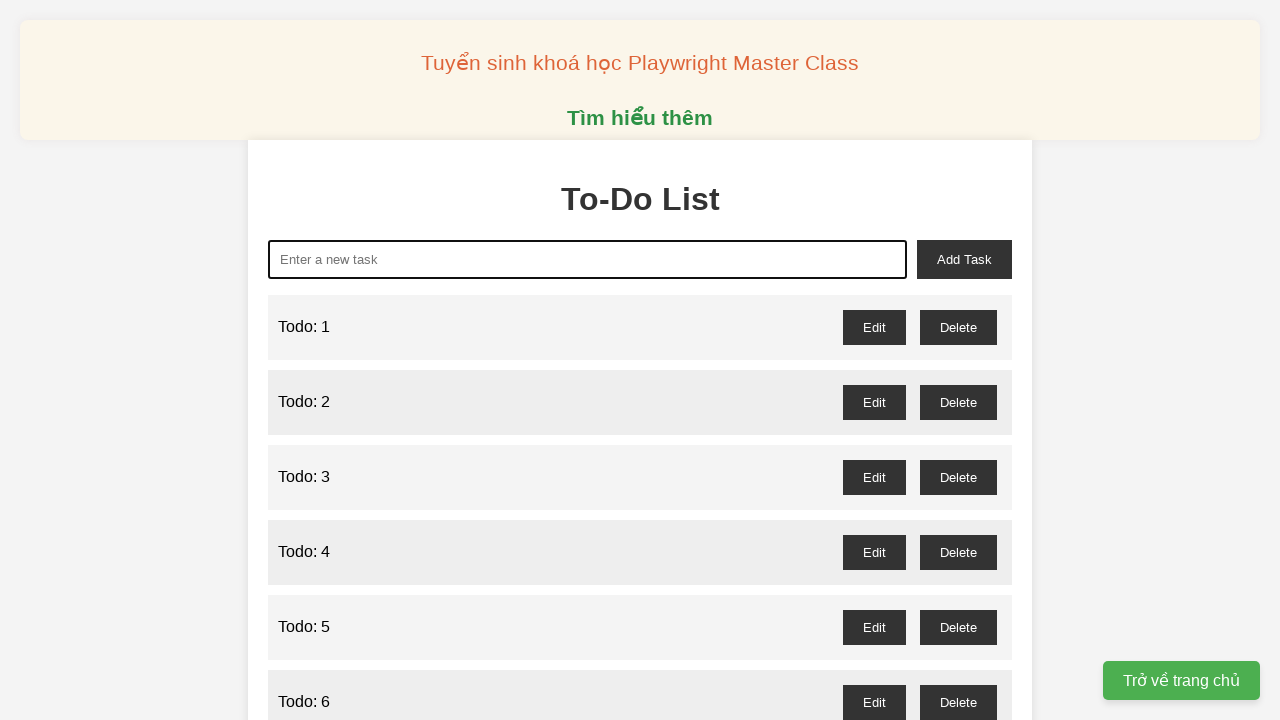

Filled todo input with 'Todo: 15' on xpath=//*[@id="new-task"]
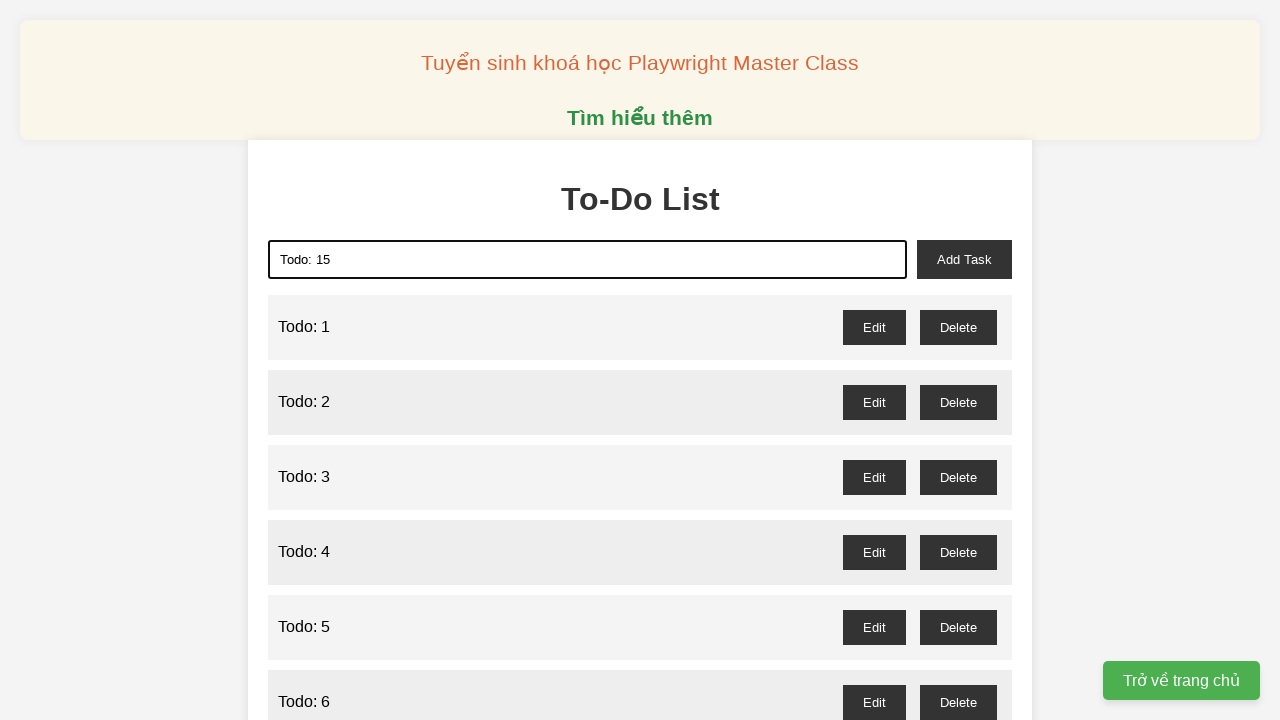

Clicked add task button for item 15 at (964, 259) on xpath=//*[@id="add-task"]
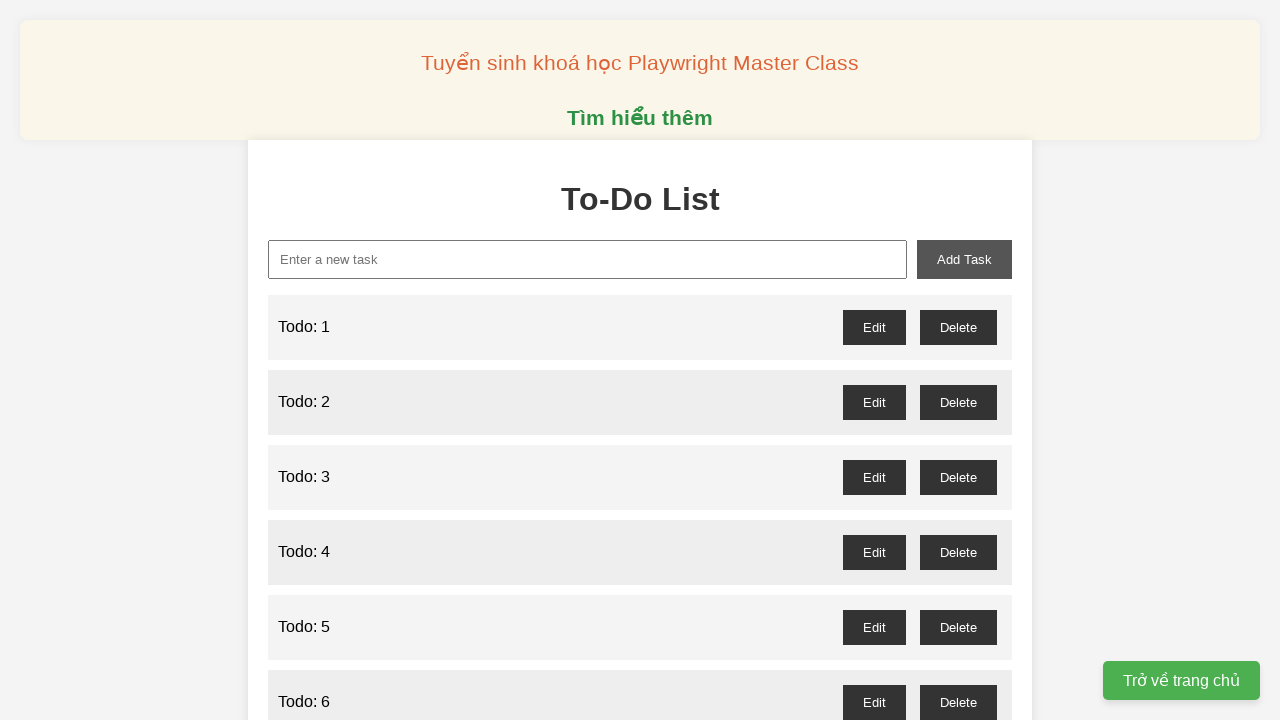

Clicked todo input field for item 16 at (588, 259) on xpath=//*[@id="new-task"]
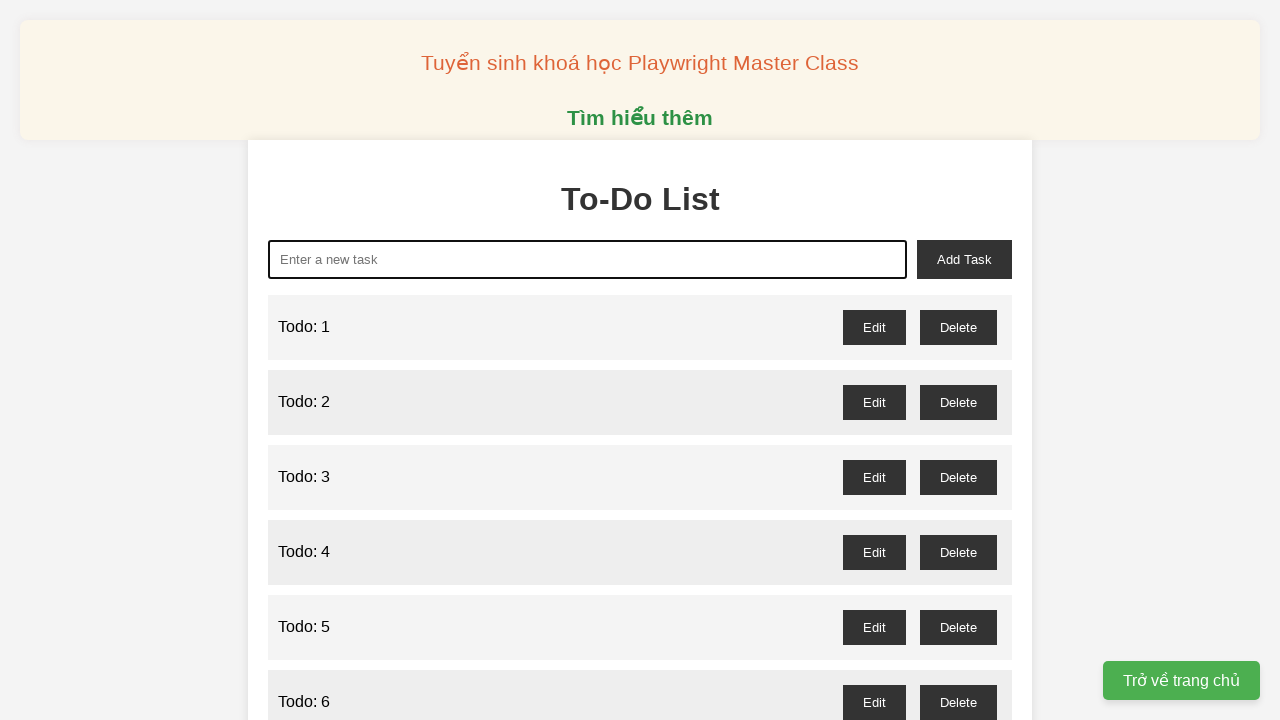

Cleared todo input field for item 16 on xpath=//*[@id="new-task"]
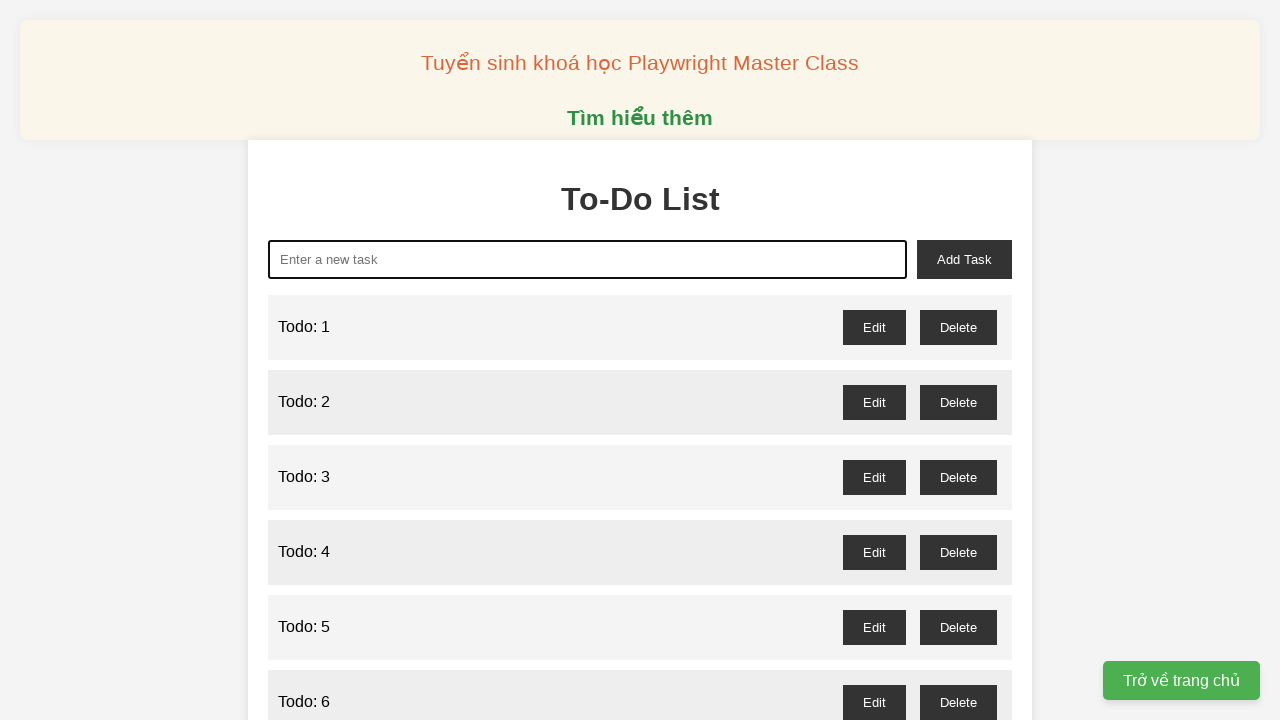

Filled todo input with 'Todo: 16' on xpath=//*[@id="new-task"]
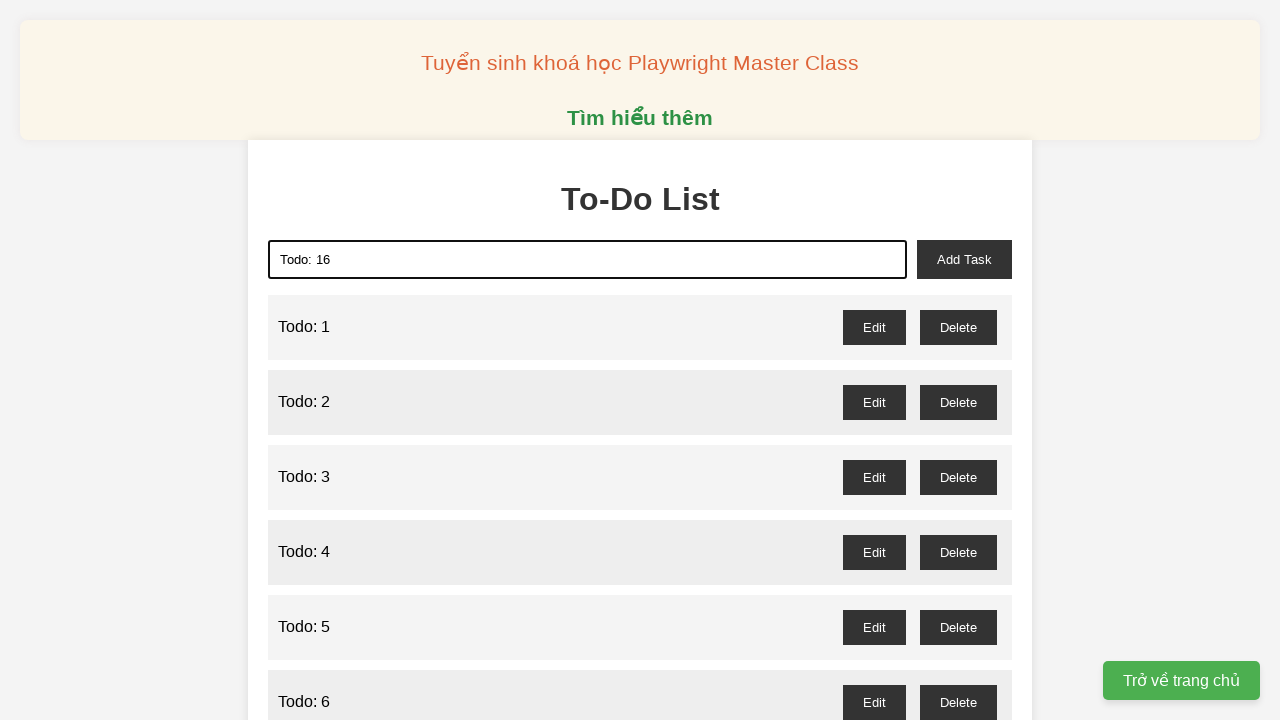

Clicked add task button for item 16 at (964, 259) on xpath=//*[@id="add-task"]
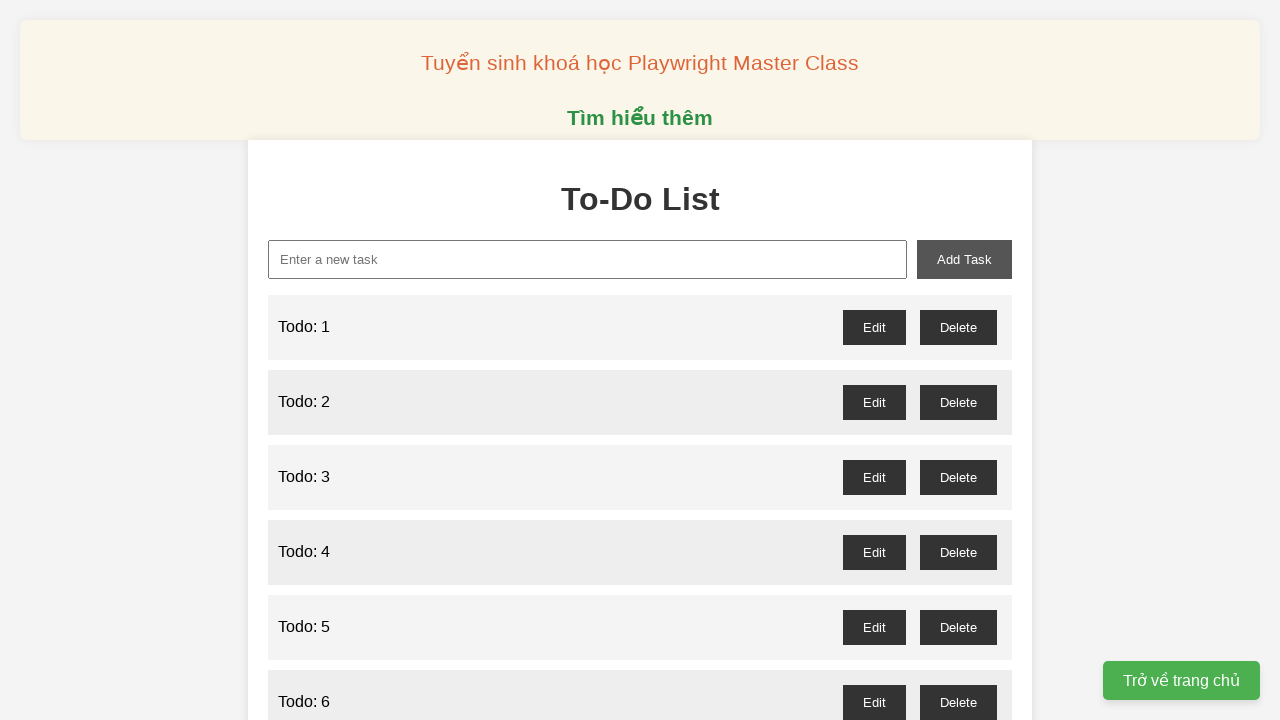

Clicked todo input field for item 17 at (588, 259) on xpath=//*[@id="new-task"]
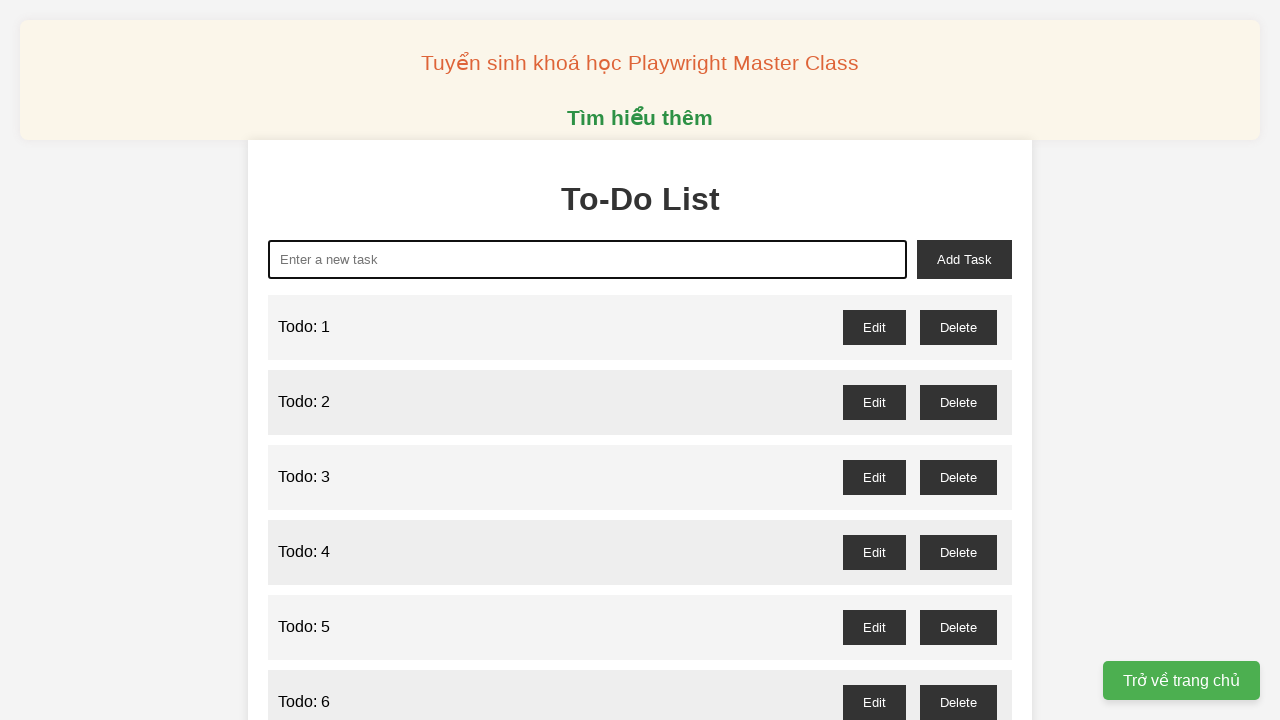

Cleared todo input field for item 17 on xpath=//*[@id="new-task"]
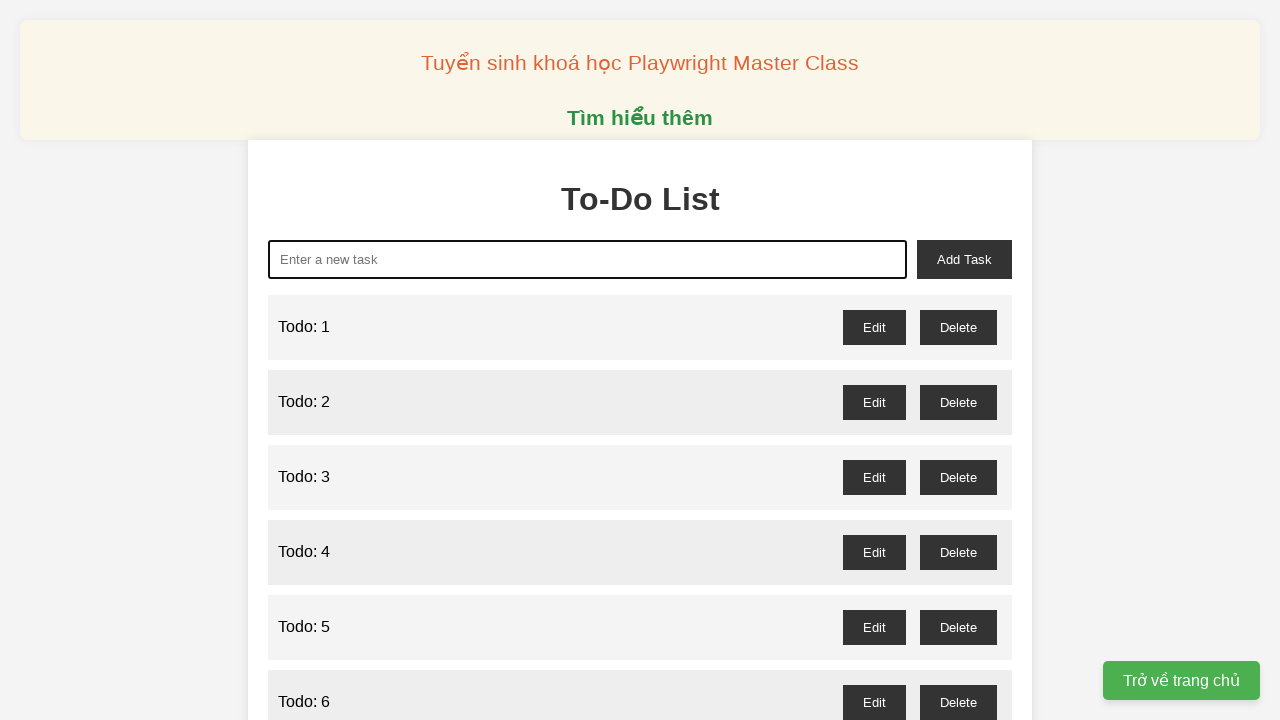

Filled todo input with 'Todo: 17' on xpath=//*[@id="new-task"]
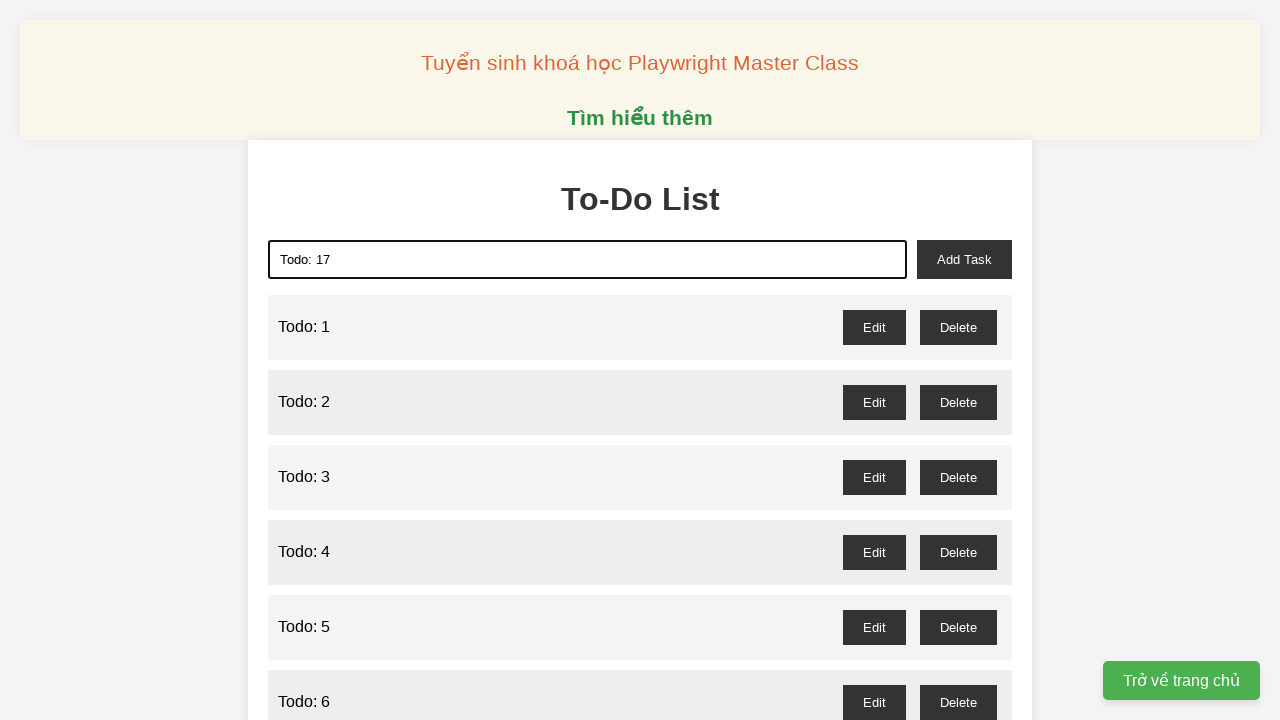

Clicked add task button for item 17 at (964, 259) on xpath=//*[@id="add-task"]
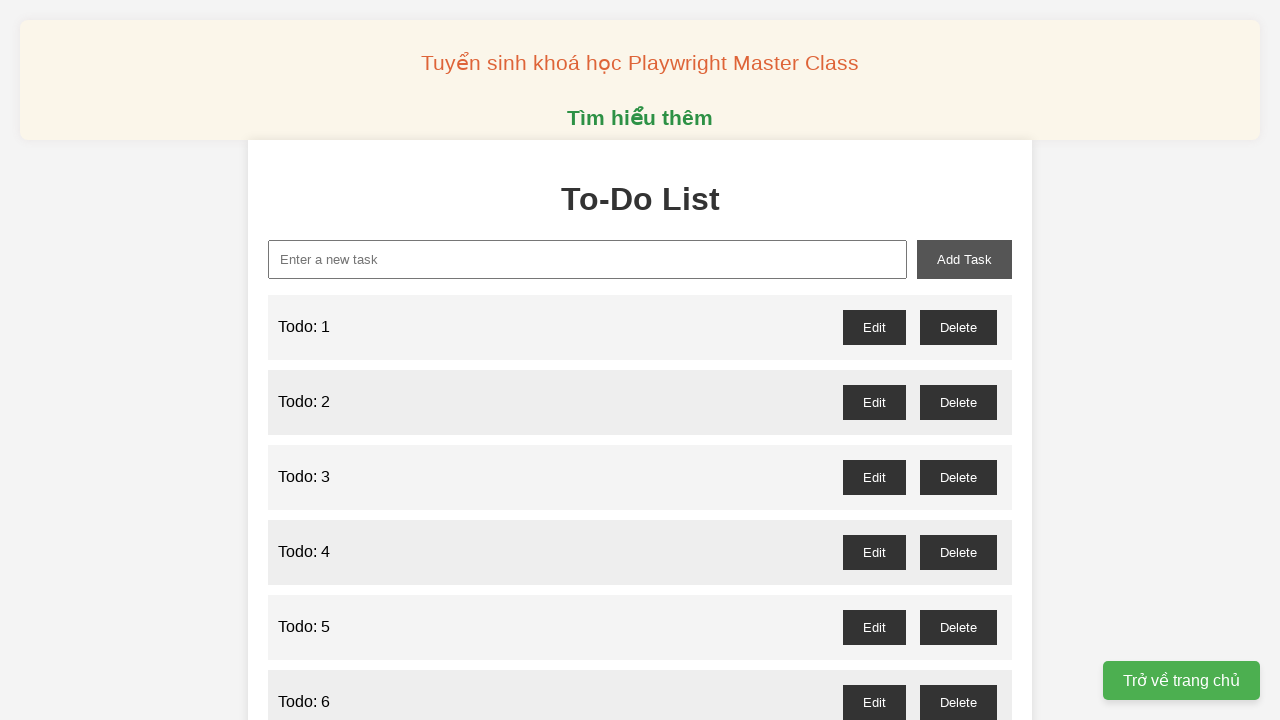

Clicked todo input field for item 18 at (588, 259) on xpath=//*[@id="new-task"]
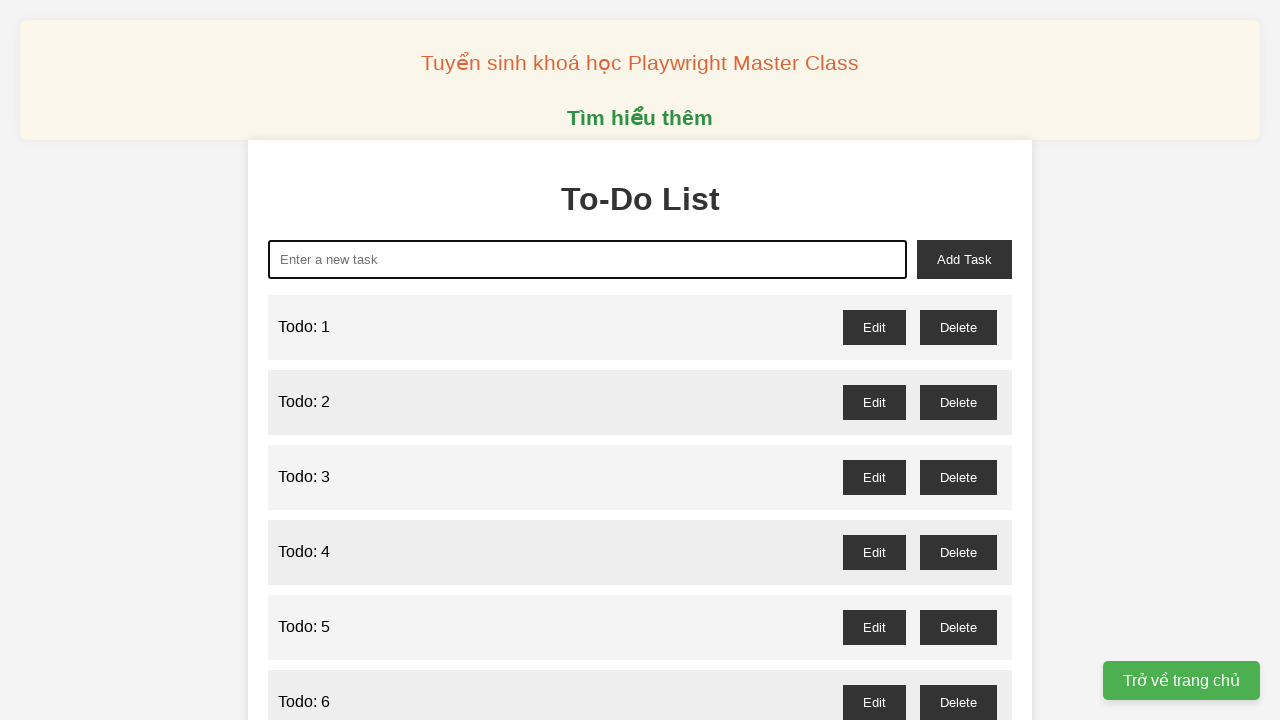

Cleared todo input field for item 18 on xpath=//*[@id="new-task"]
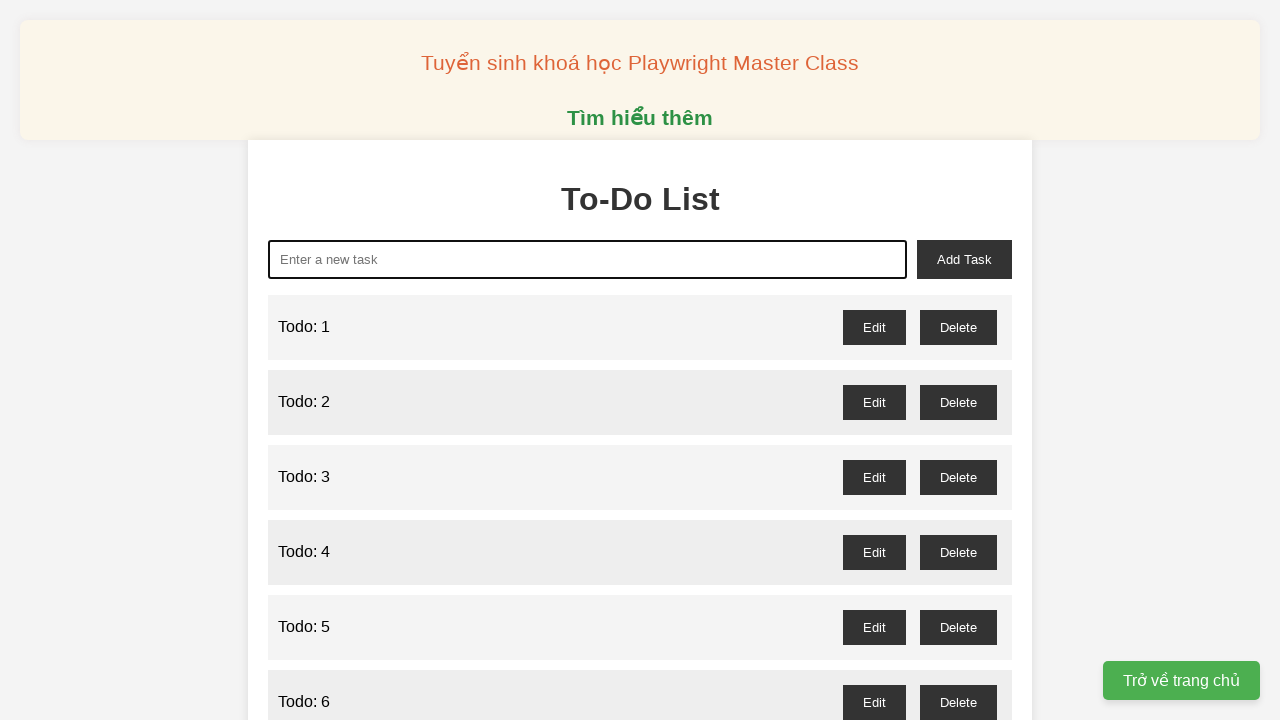

Filled todo input with 'Todo: 18' on xpath=//*[@id="new-task"]
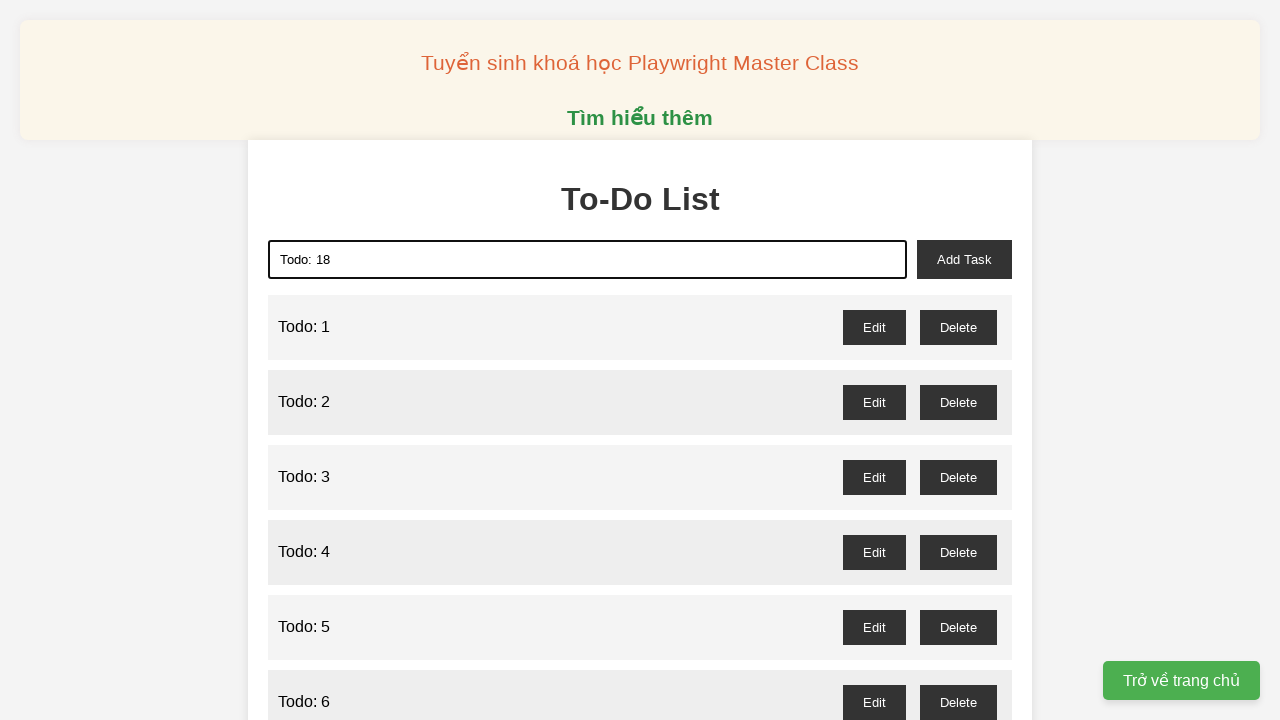

Clicked add task button for item 18 at (964, 259) on xpath=//*[@id="add-task"]
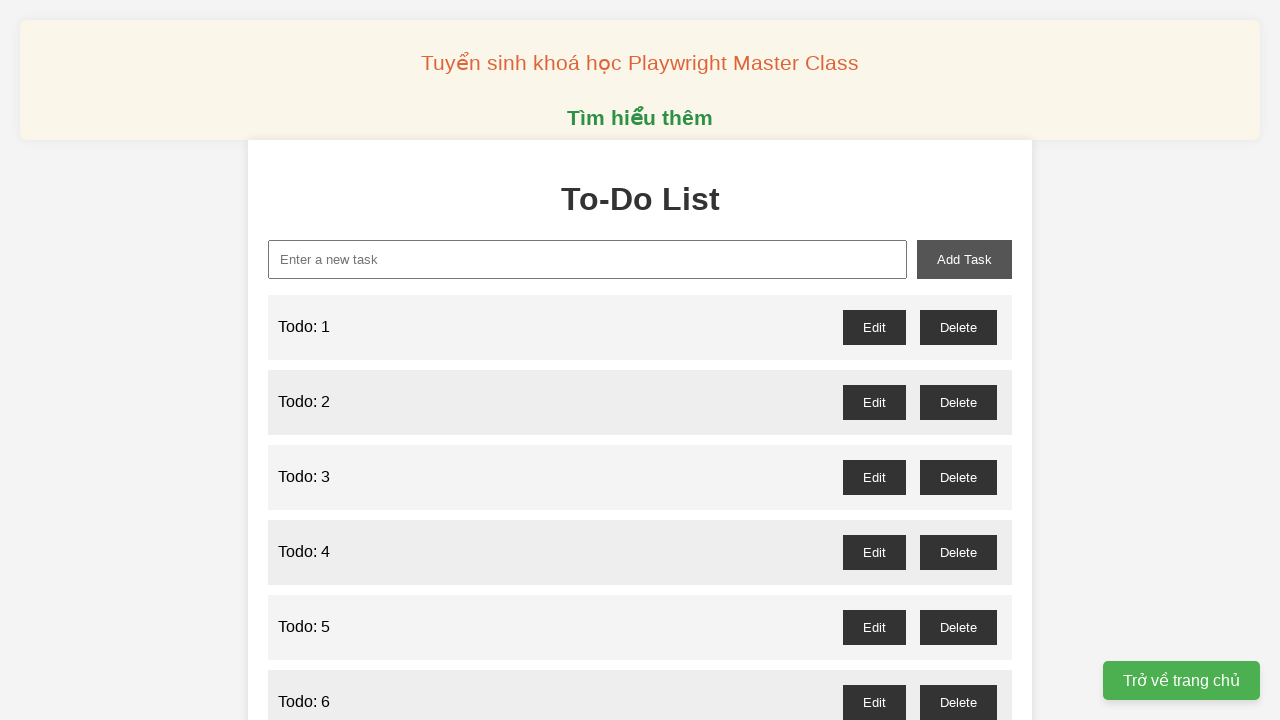

Clicked todo input field for item 19 at (588, 259) on xpath=//*[@id="new-task"]
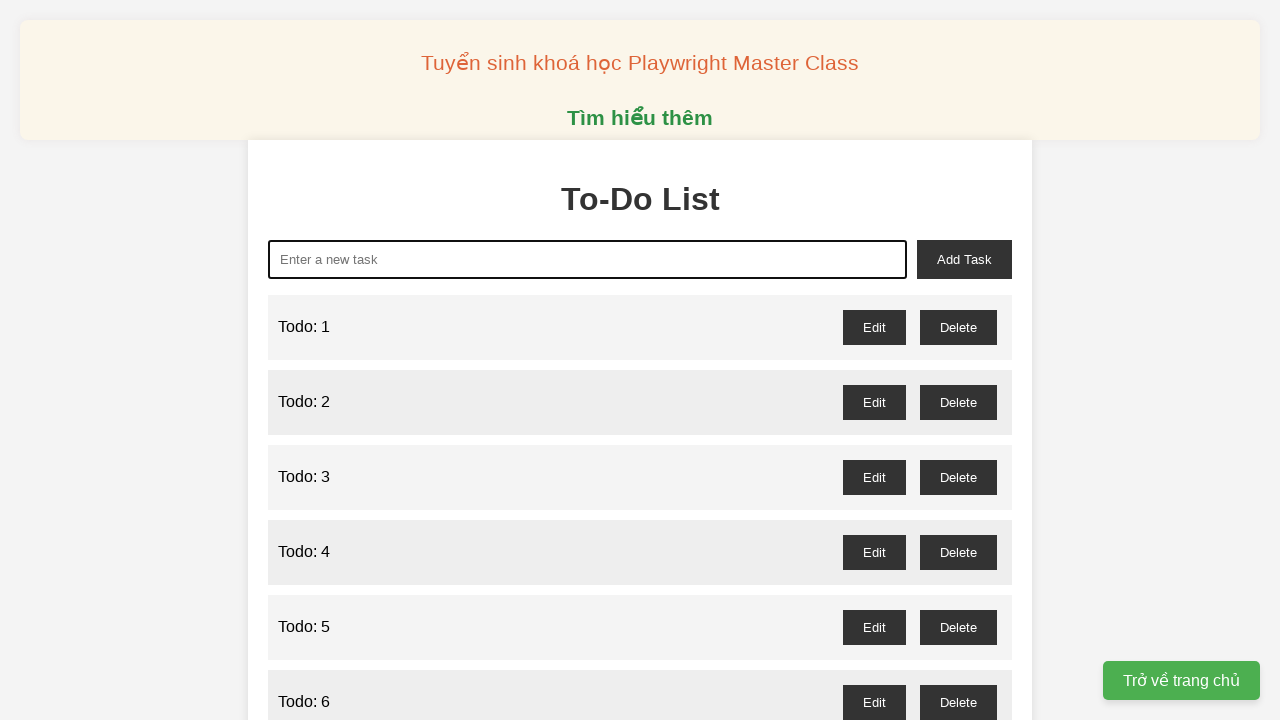

Cleared todo input field for item 19 on xpath=//*[@id="new-task"]
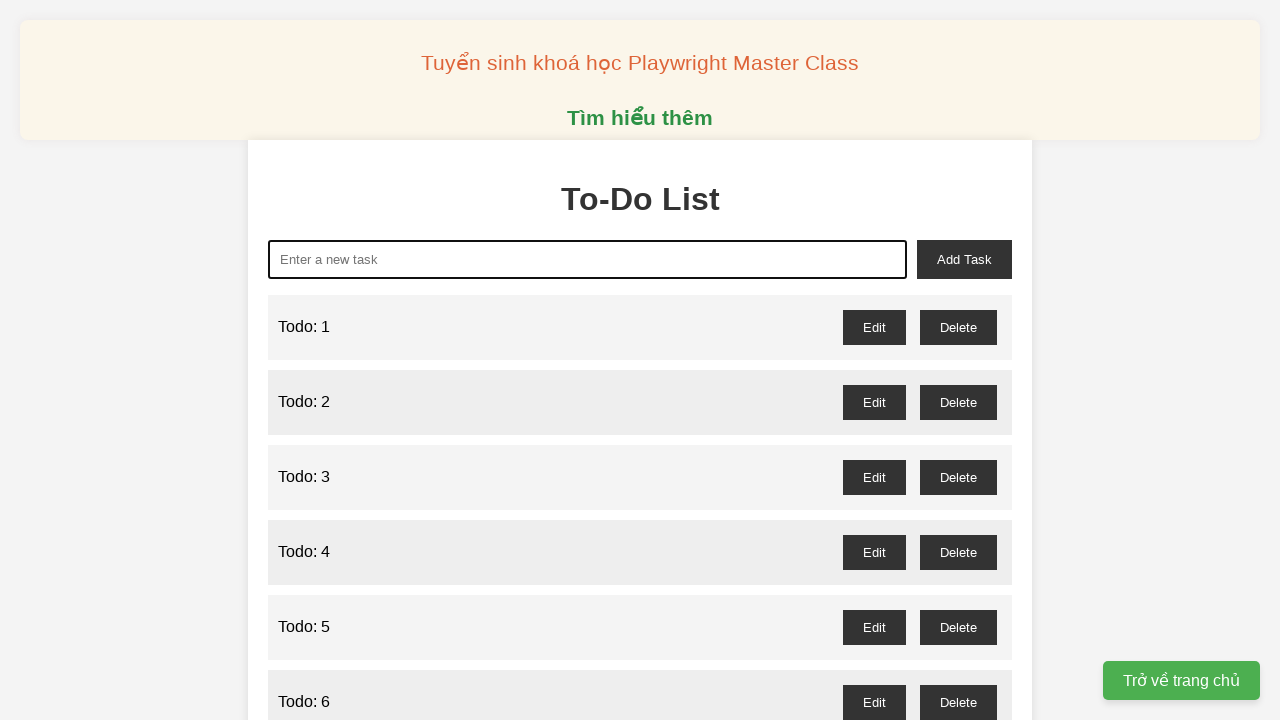

Filled todo input with 'Todo: 19' on xpath=//*[@id="new-task"]
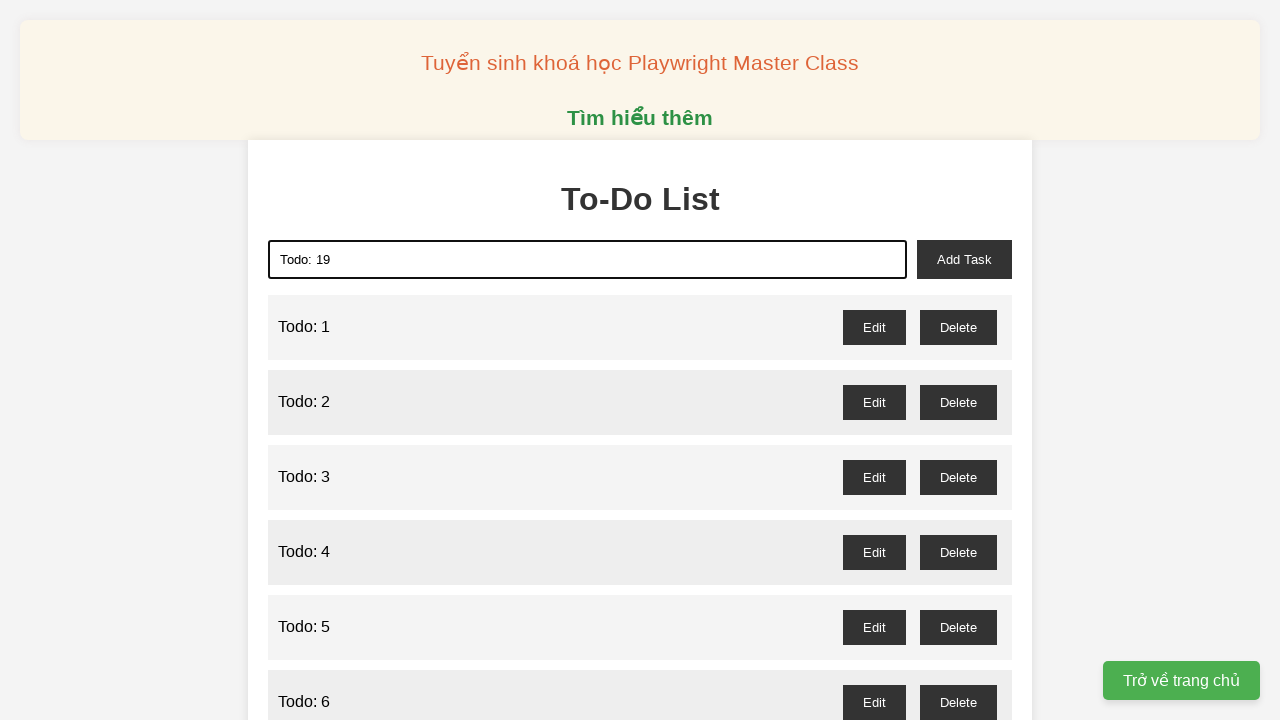

Clicked add task button for item 19 at (964, 259) on xpath=//*[@id="add-task"]
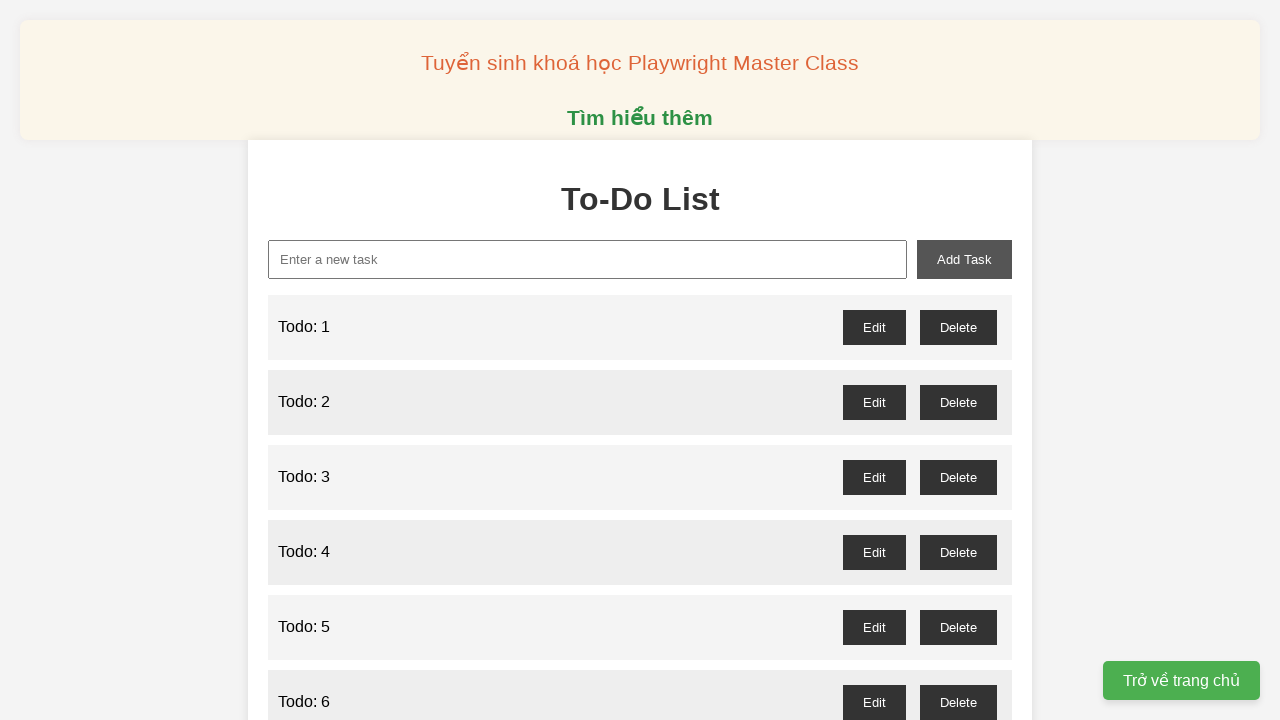

Clicked todo input field for item 20 at (588, 259) on xpath=//*[@id="new-task"]
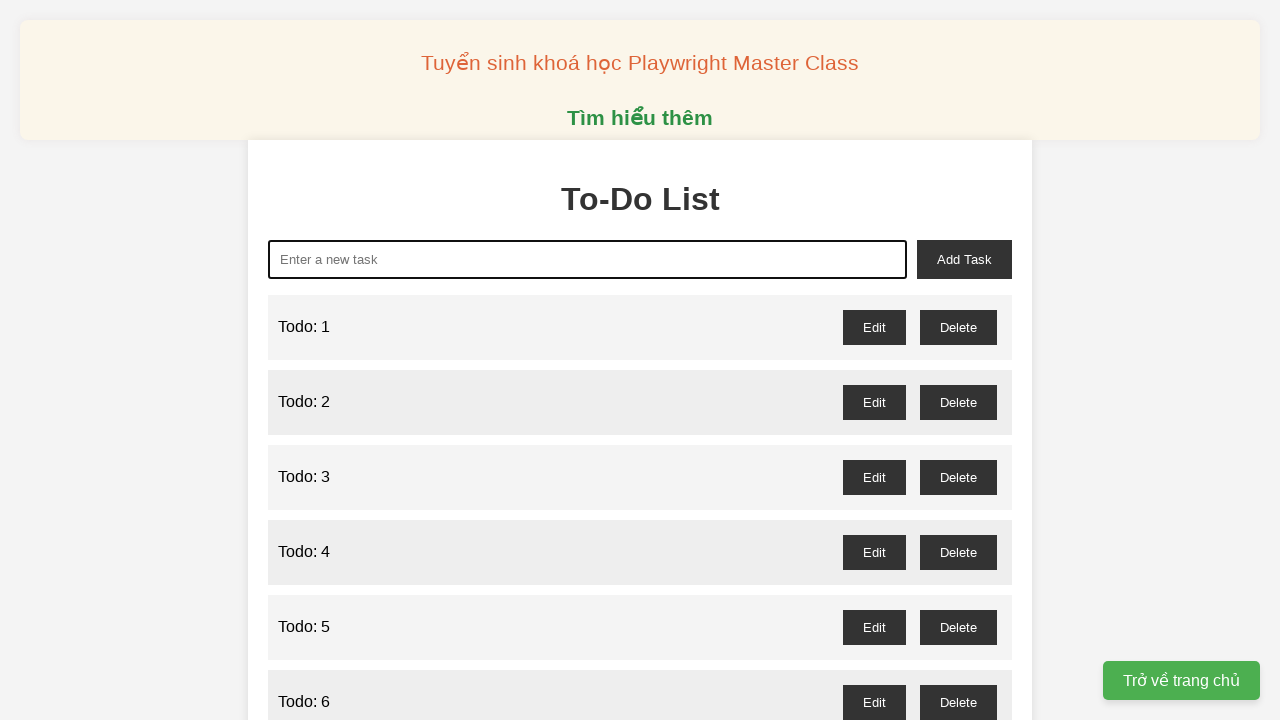

Cleared todo input field for item 20 on xpath=//*[@id="new-task"]
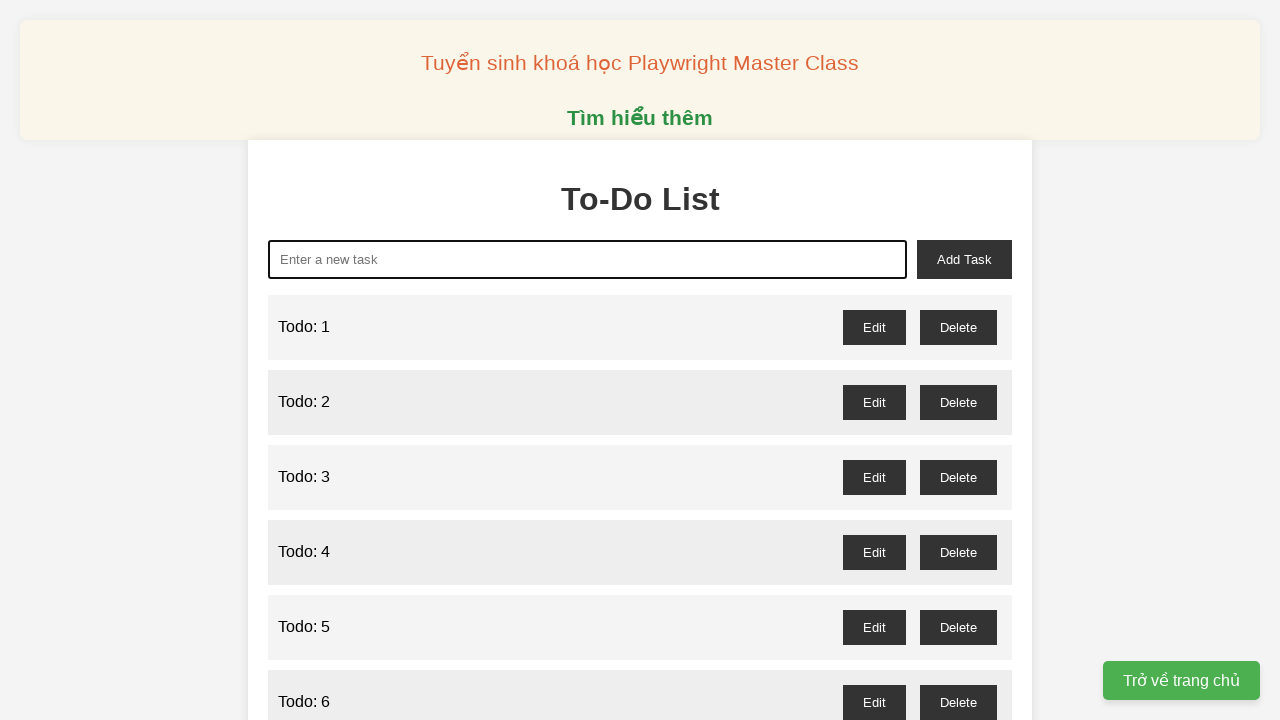

Filled todo input with 'Todo: 20' on xpath=//*[@id="new-task"]
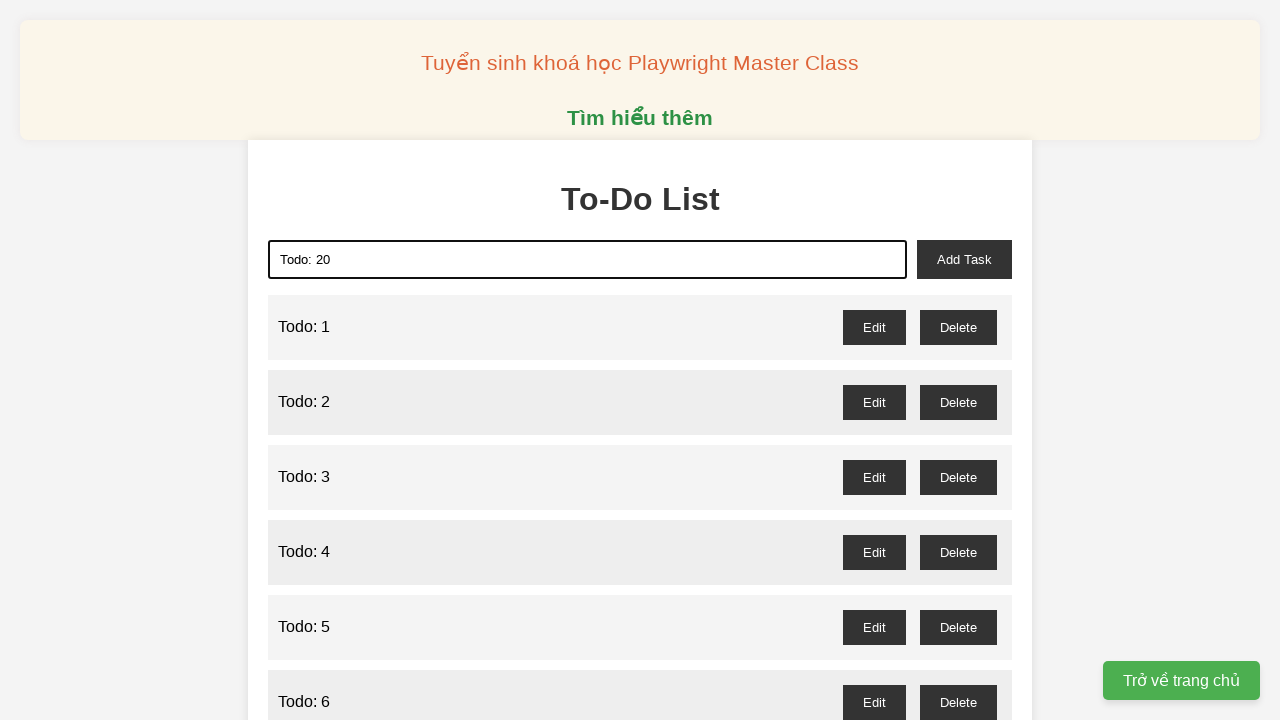

Clicked add task button for item 20 at (964, 259) on xpath=//*[@id="add-task"]
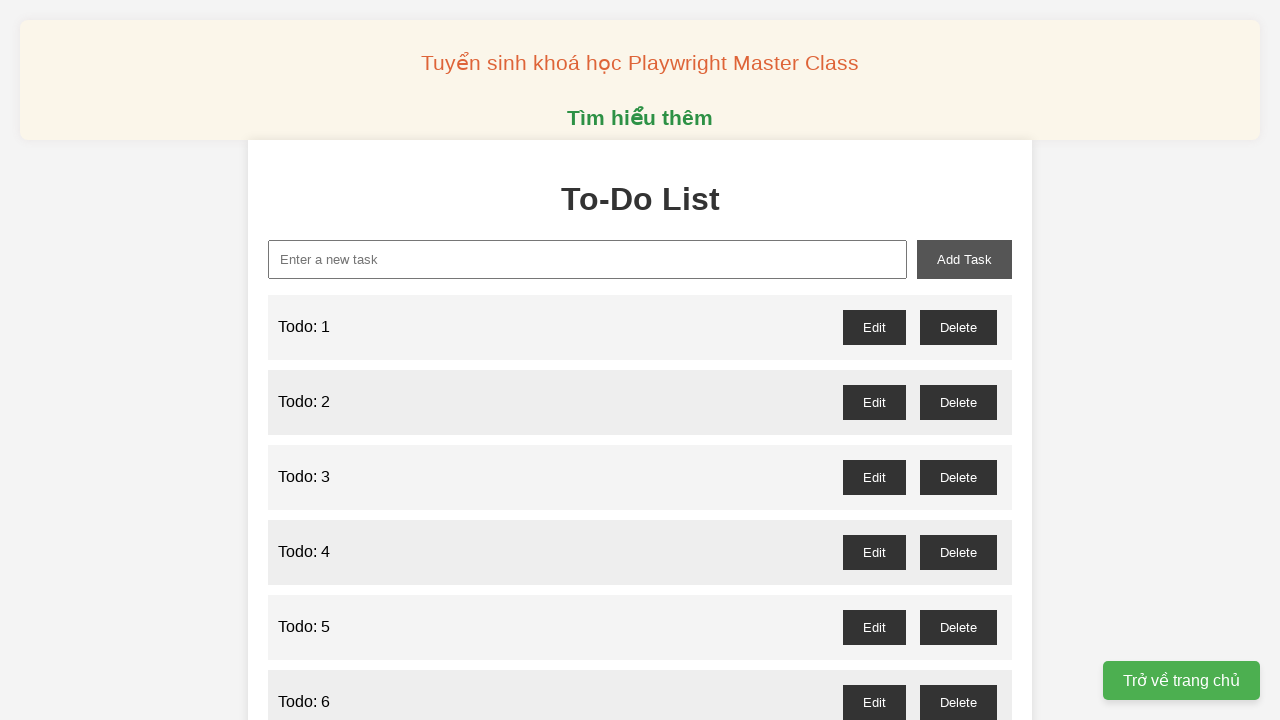

Clicked todo input field for item 21 at (588, 259) on xpath=//*[@id="new-task"]
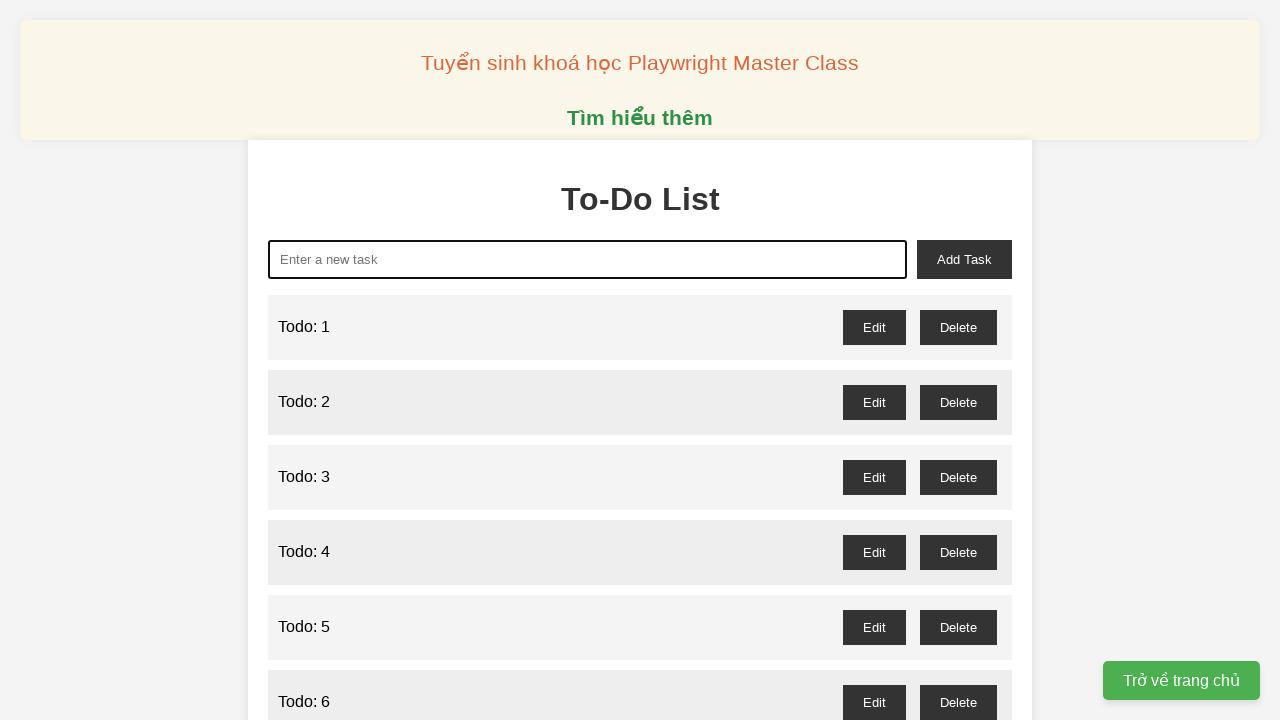

Cleared todo input field for item 21 on xpath=//*[@id="new-task"]
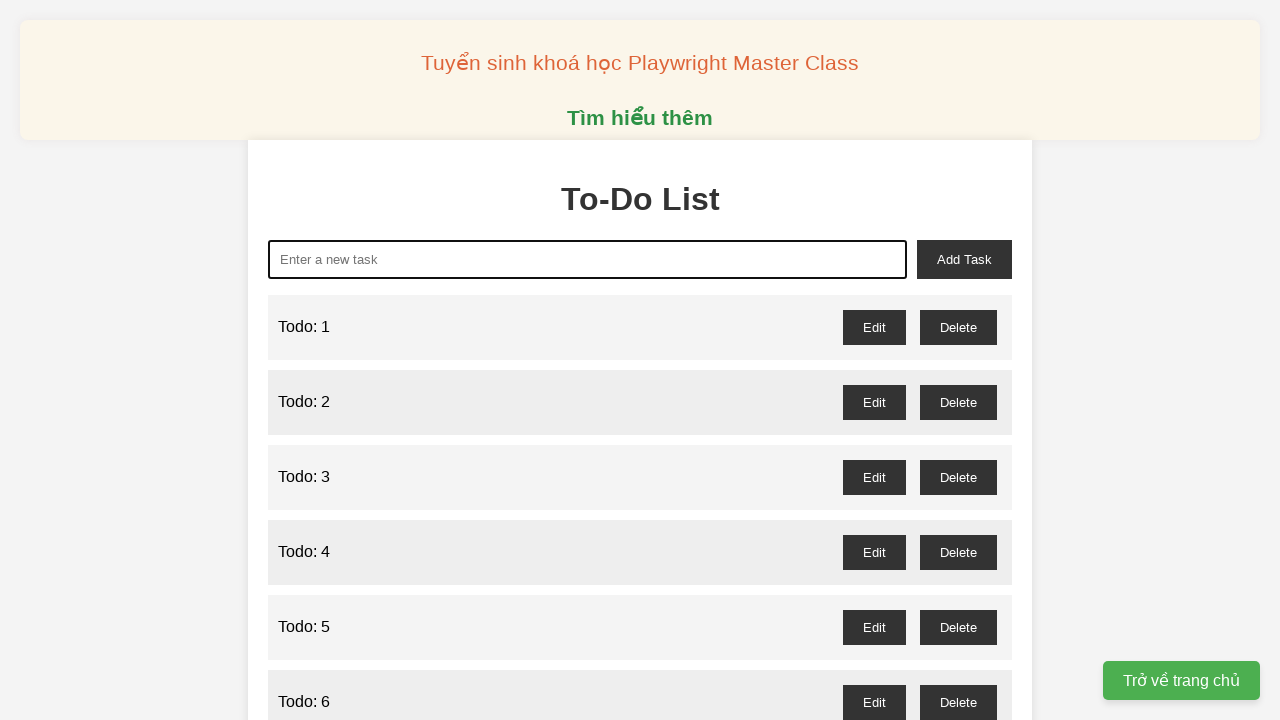

Filled todo input with 'Todo: 21' on xpath=//*[@id="new-task"]
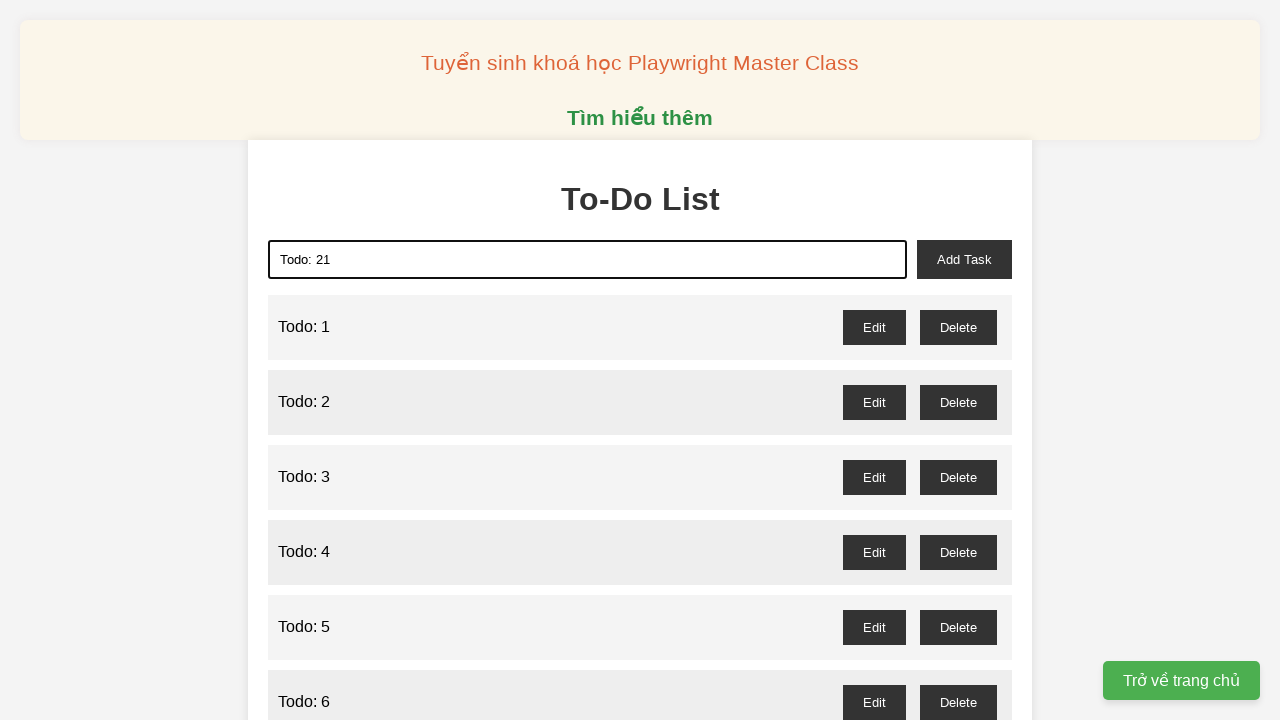

Clicked add task button for item 21 at (964, 259) on xpath=//*[@id="add-task"]
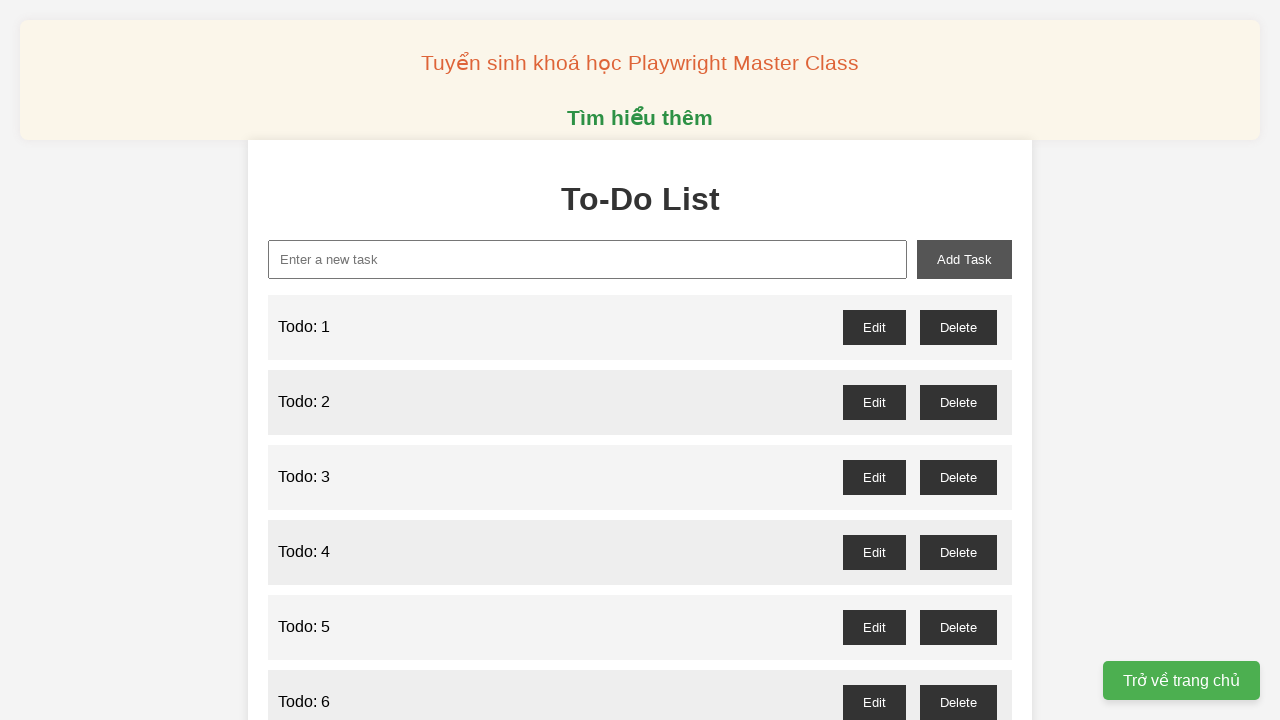

Clicked todo input field for item 22 at (588, 259) on xpath=//*[@id="new-task"]
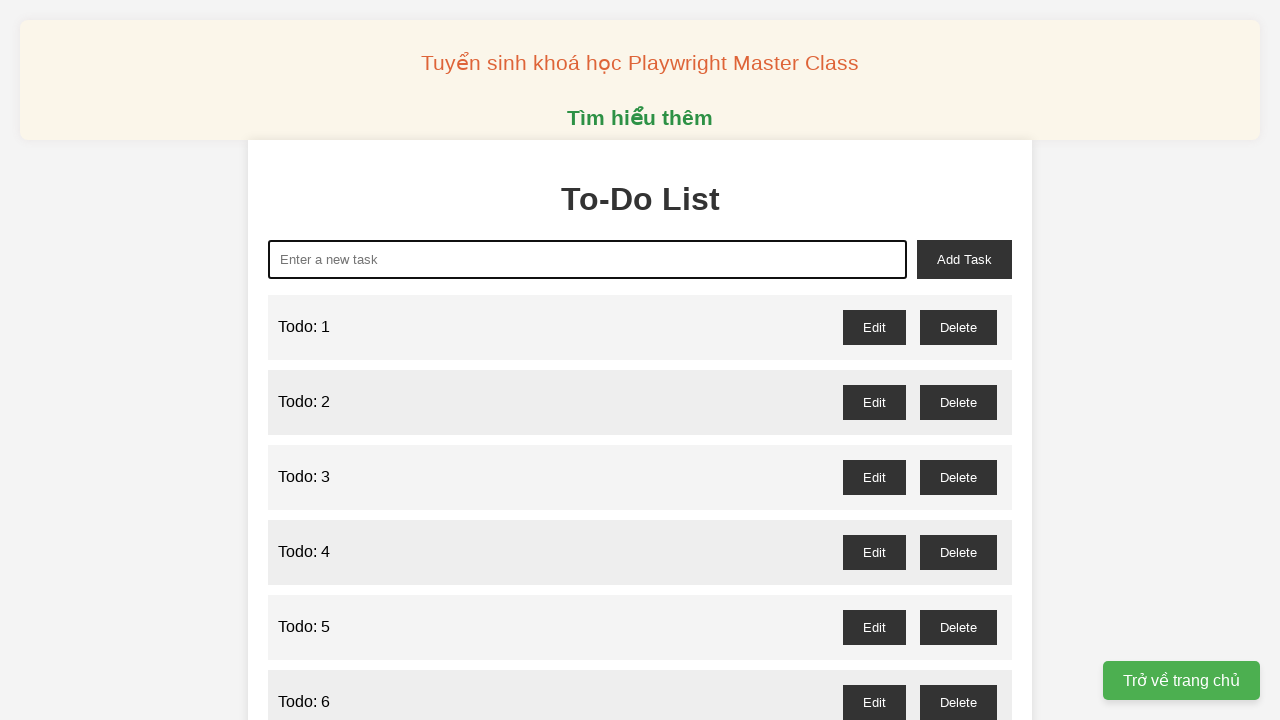

Cleared todo input field for item 22 on xpath=//*[@id="new-task"]
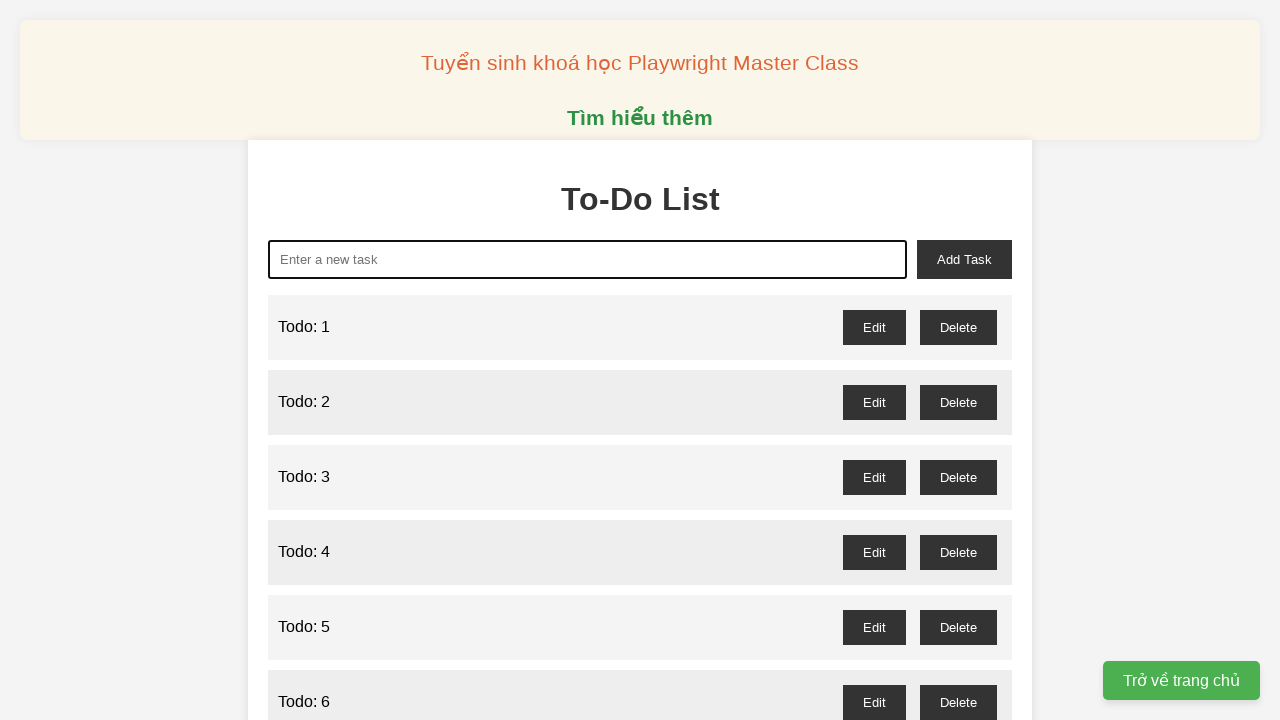

Filled todo input with 'Todo: 22' on xpath=//*[@id="new-task"]
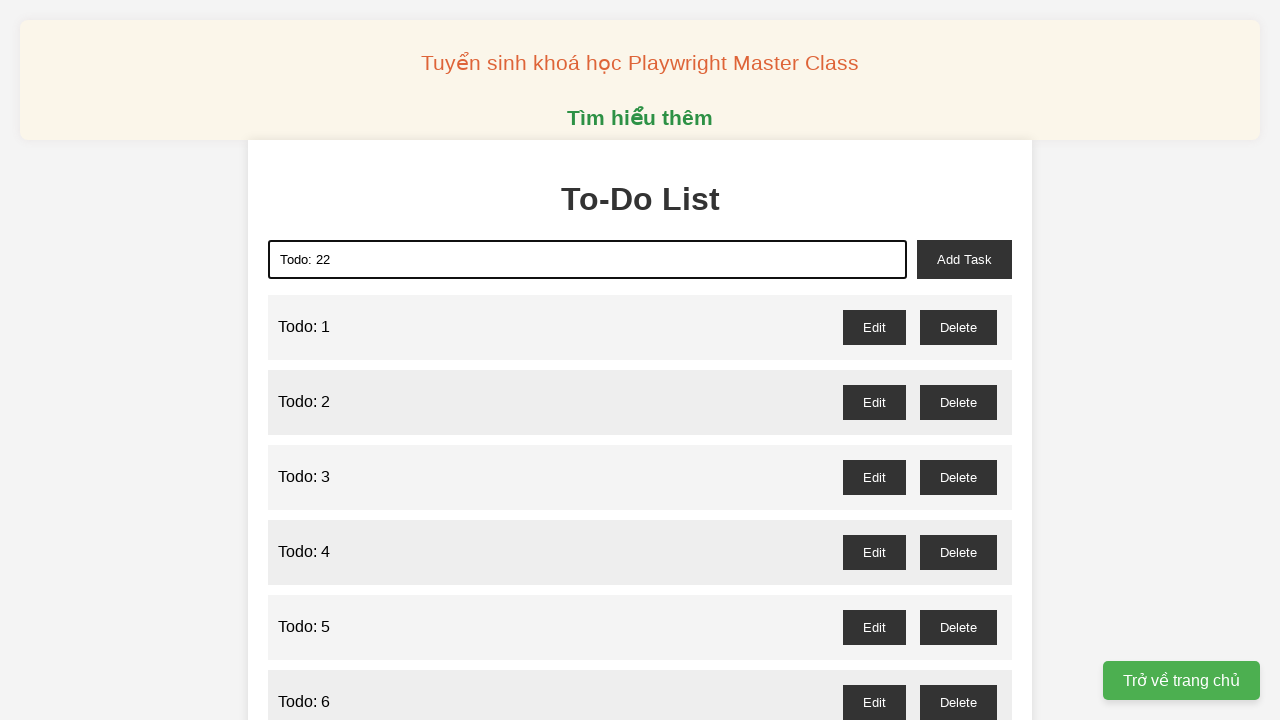

Clicked add task button for item 22 at (964, 259) on xpath=//*[@id="add-task"]
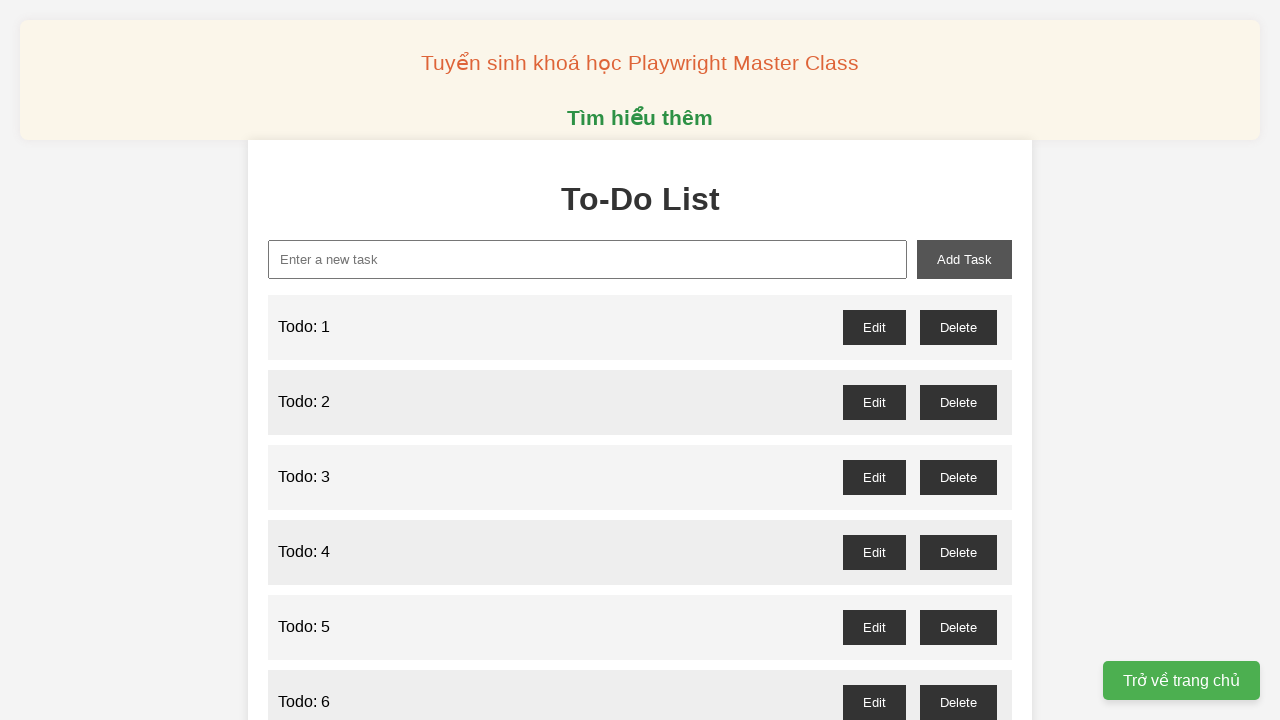

Clicked todo input field for item 23 at (588, 259) on xpath=//*[@id="new-task"]
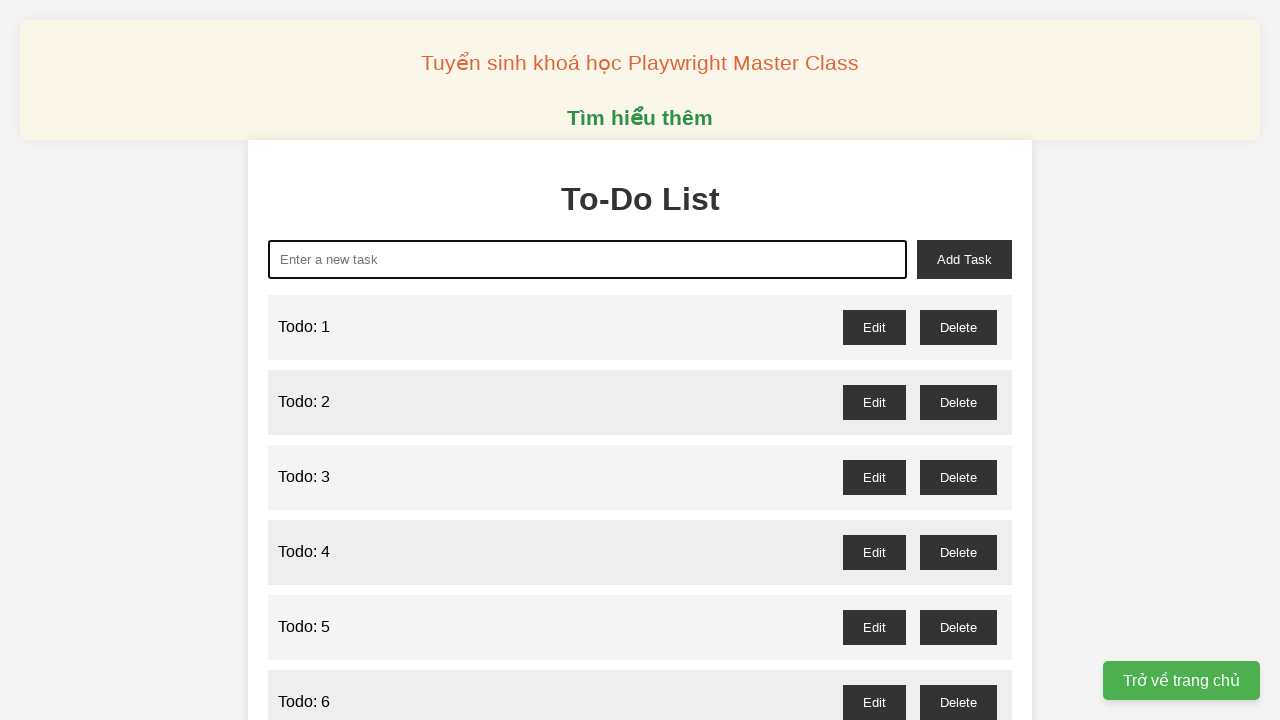

Cleared todo input field for item 23 on xpath=//*[@id="new-task"]
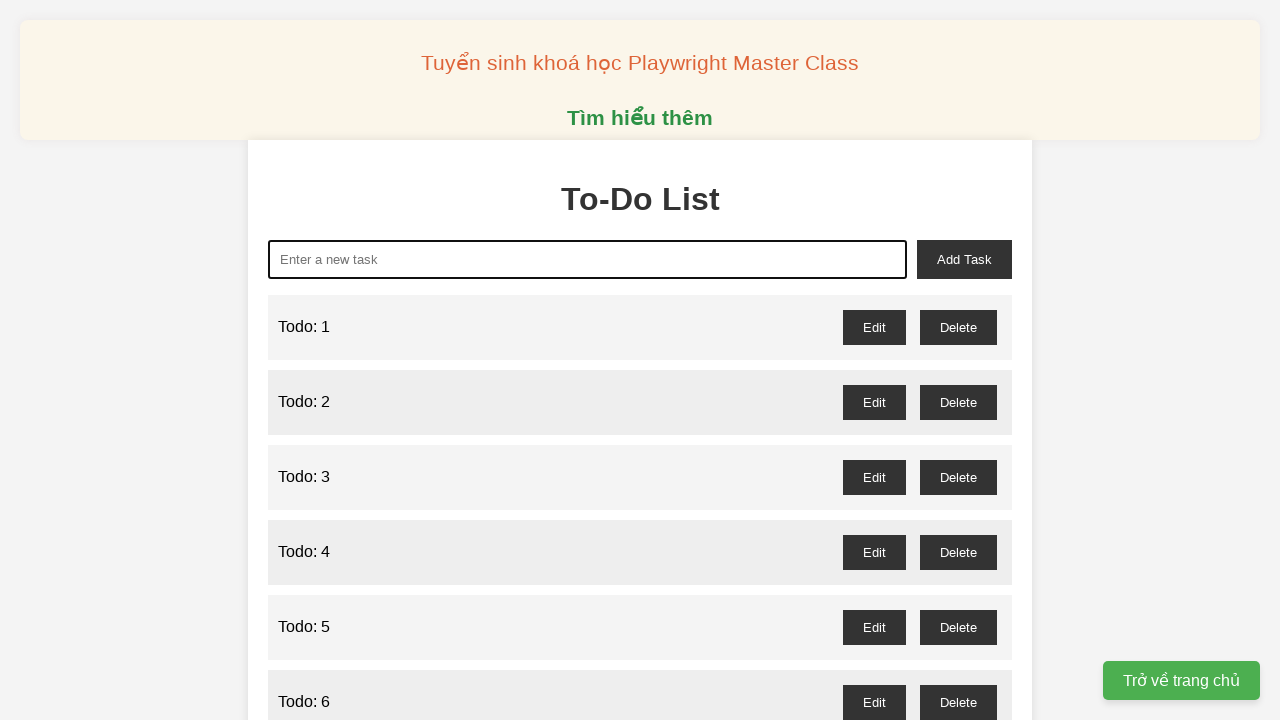

Filled todo input with 'Todo: 23' on xpath=//*[@id="new-task"]
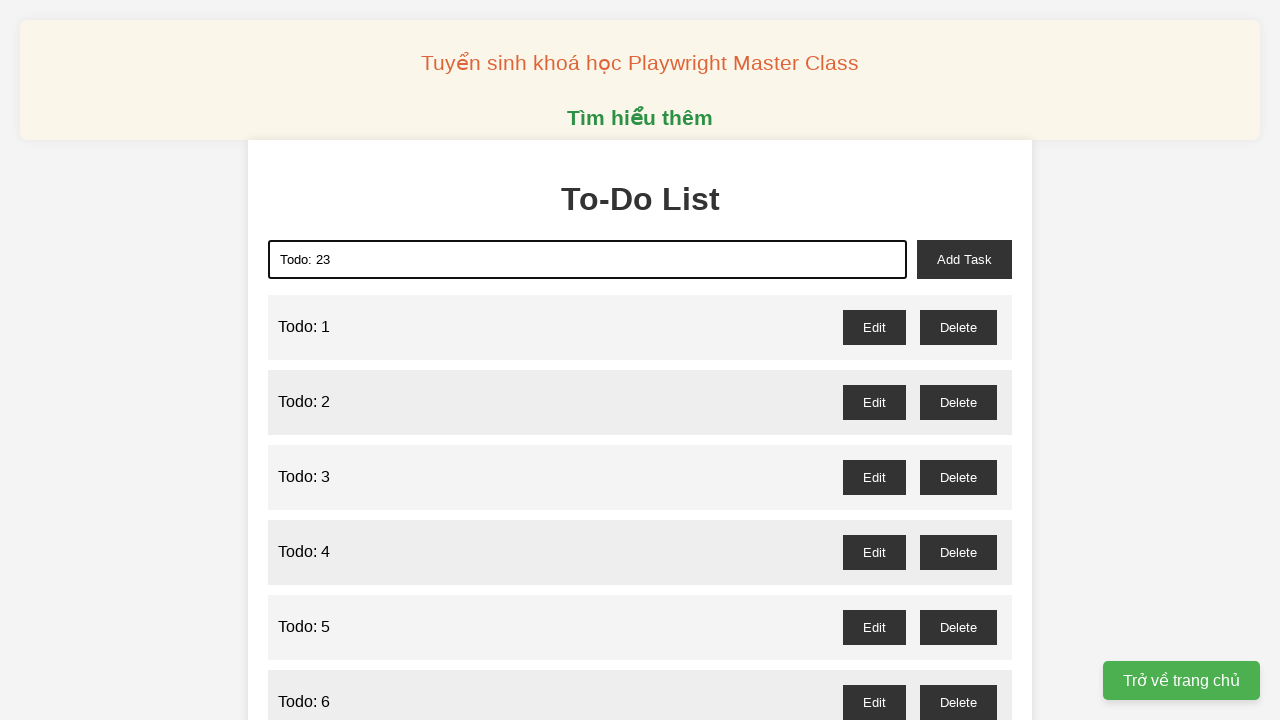

Clicked add task button for item 23 at (964, 259) on xpath=//*[@id="add-task"]
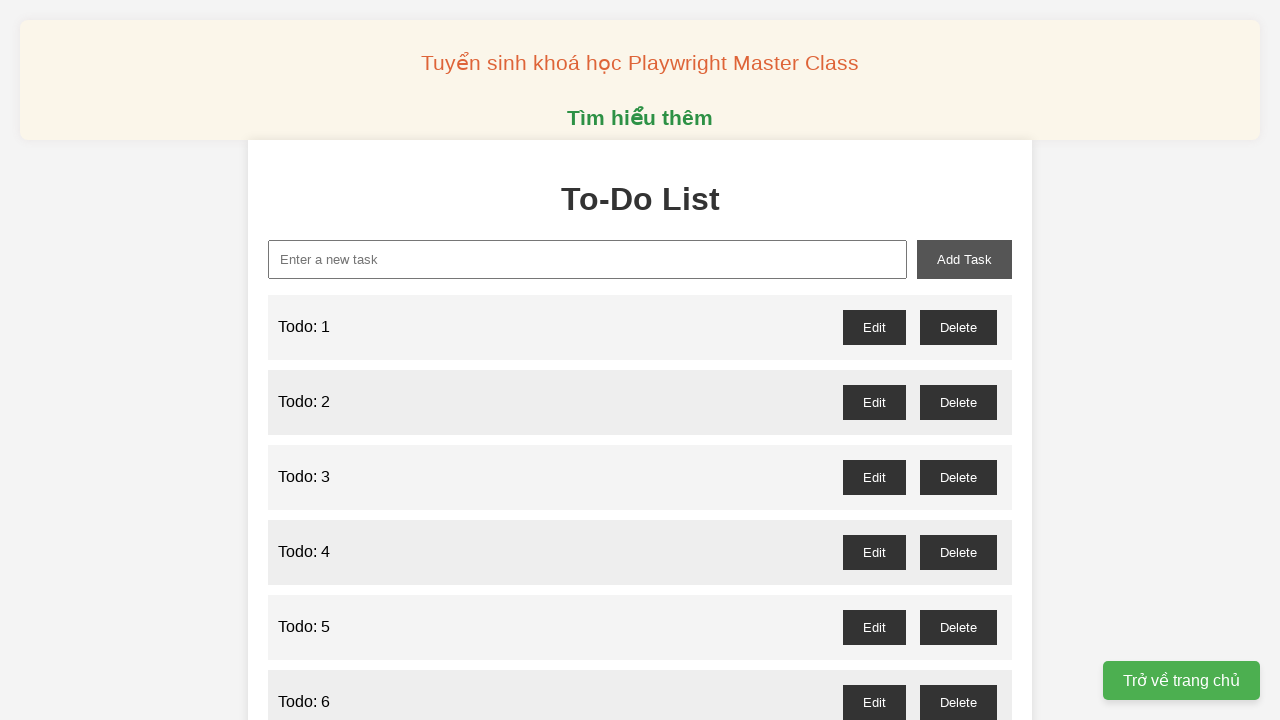

Clicked todo input field for item 24 at (588, 259) on xpath=//*[@id="new-task"]
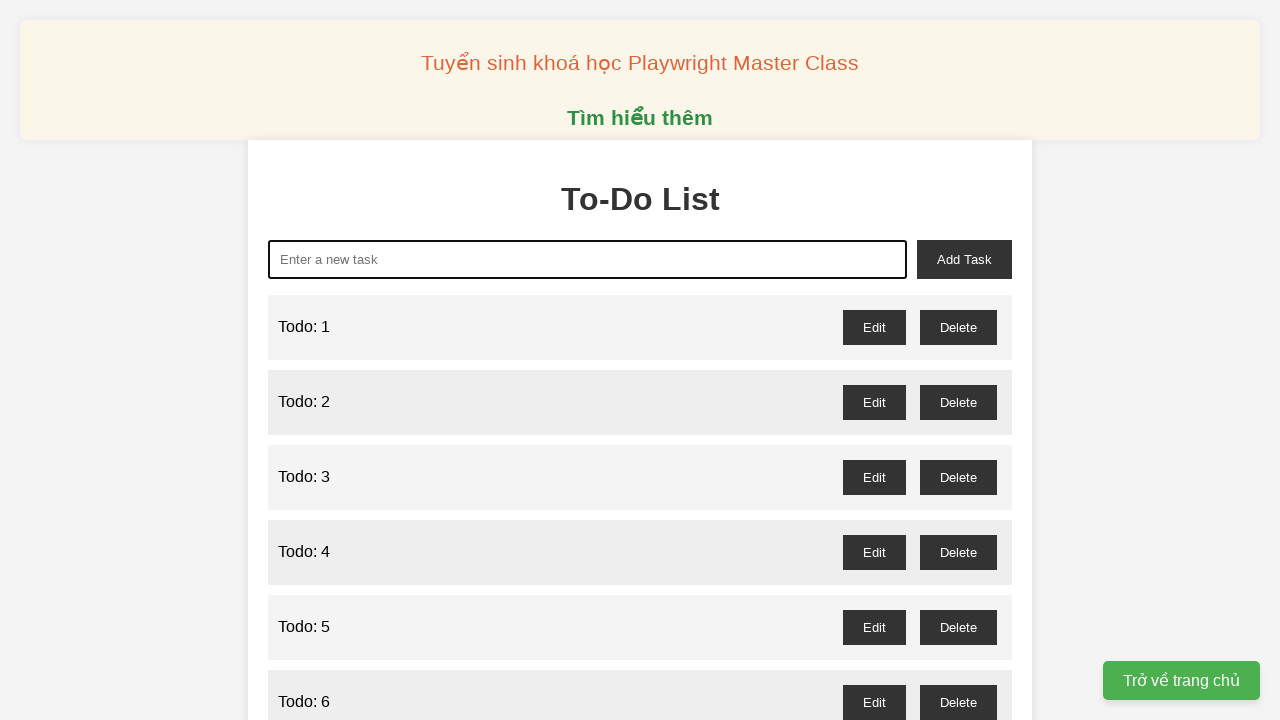

Cleared todo input field for item 24 on xpath=//*[@id="new-task"]
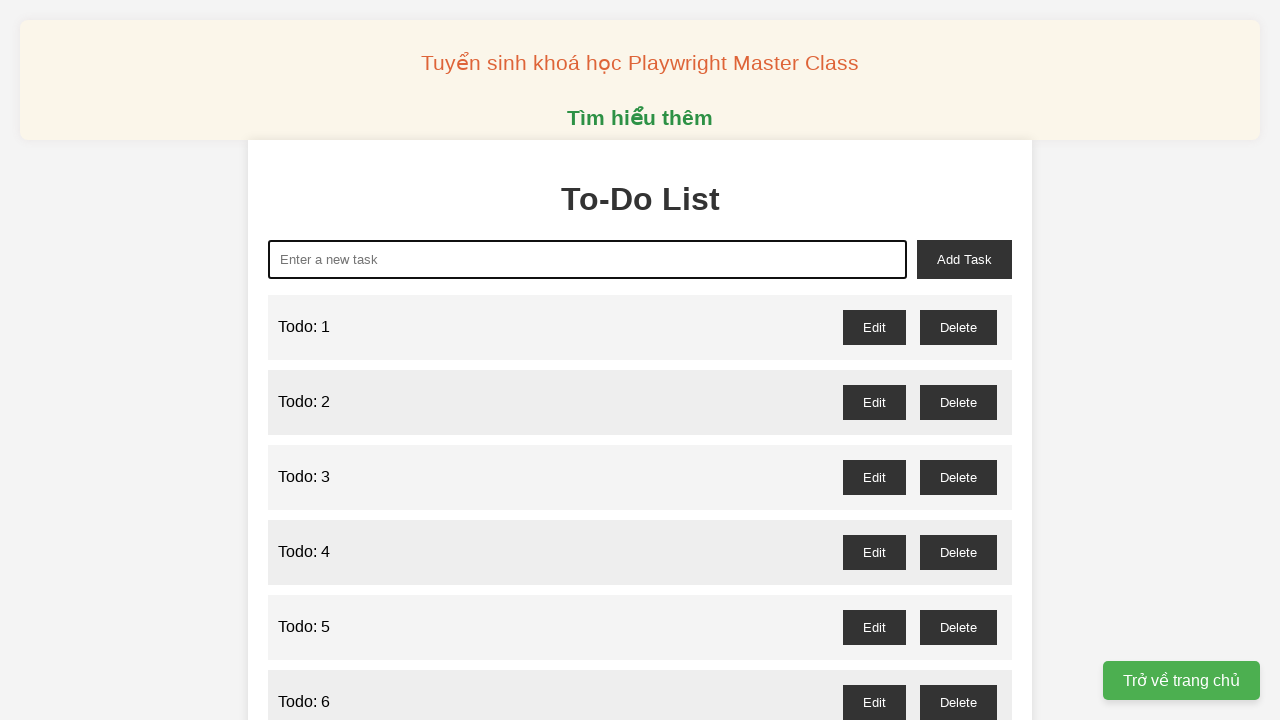

Filled todo input with 'Todo: 24' on xpath=//*[@id="new-task"]
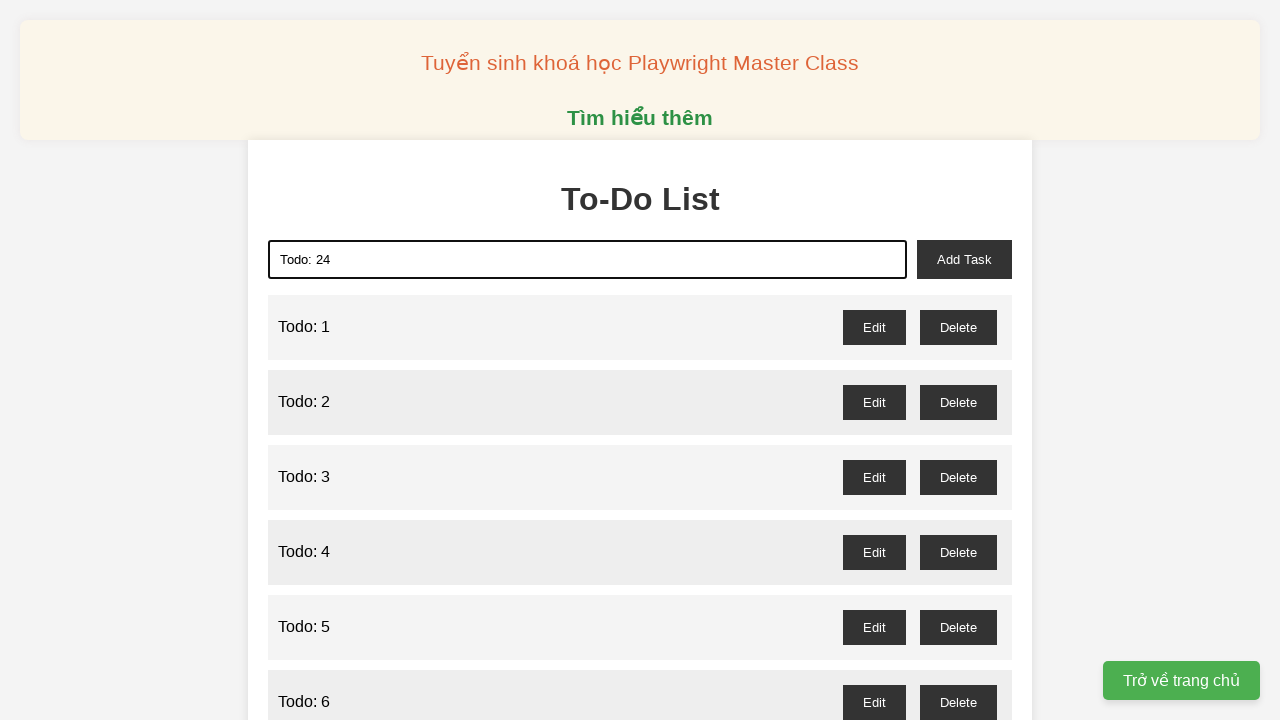

Clicked add task button for item 24 at (964, 259) on xpath=//*[@id="add-task"]
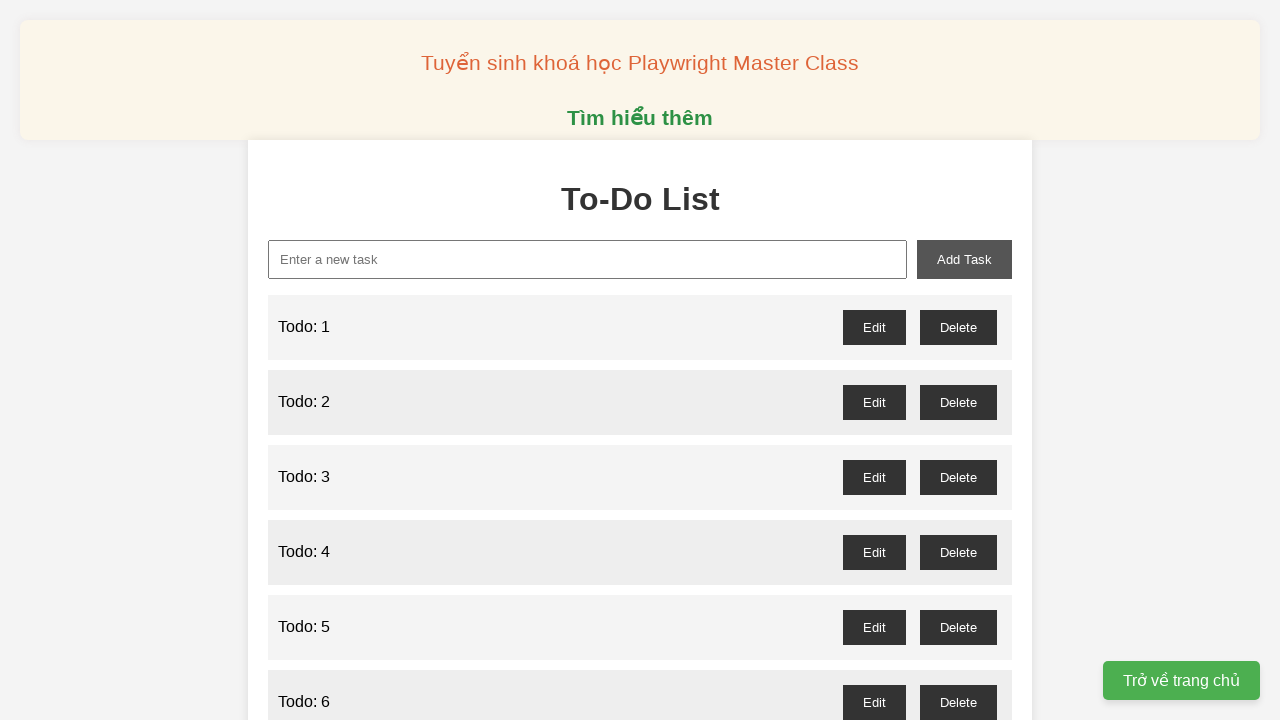

Clicked todo input field for item 25 at (588, 259) on xpath=//*[@id="new-task"]
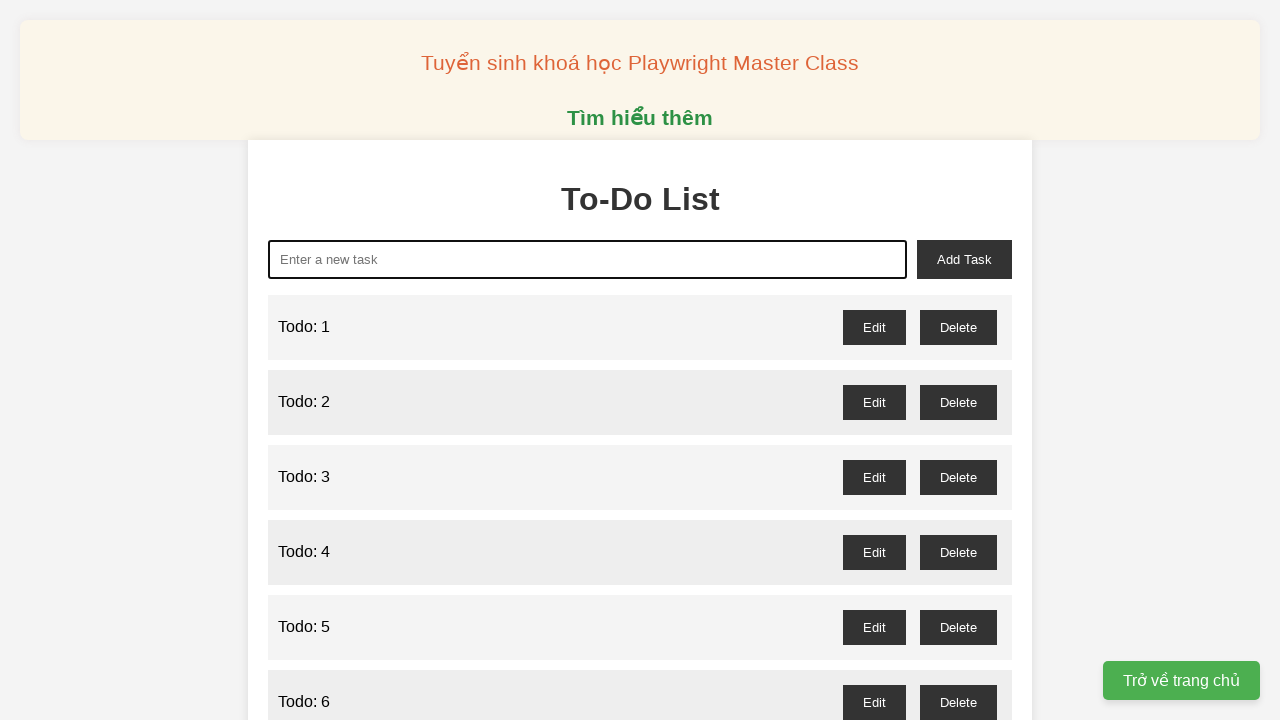

Cleared todo input field for item 25 on xpath=//*[@id="new-task"]
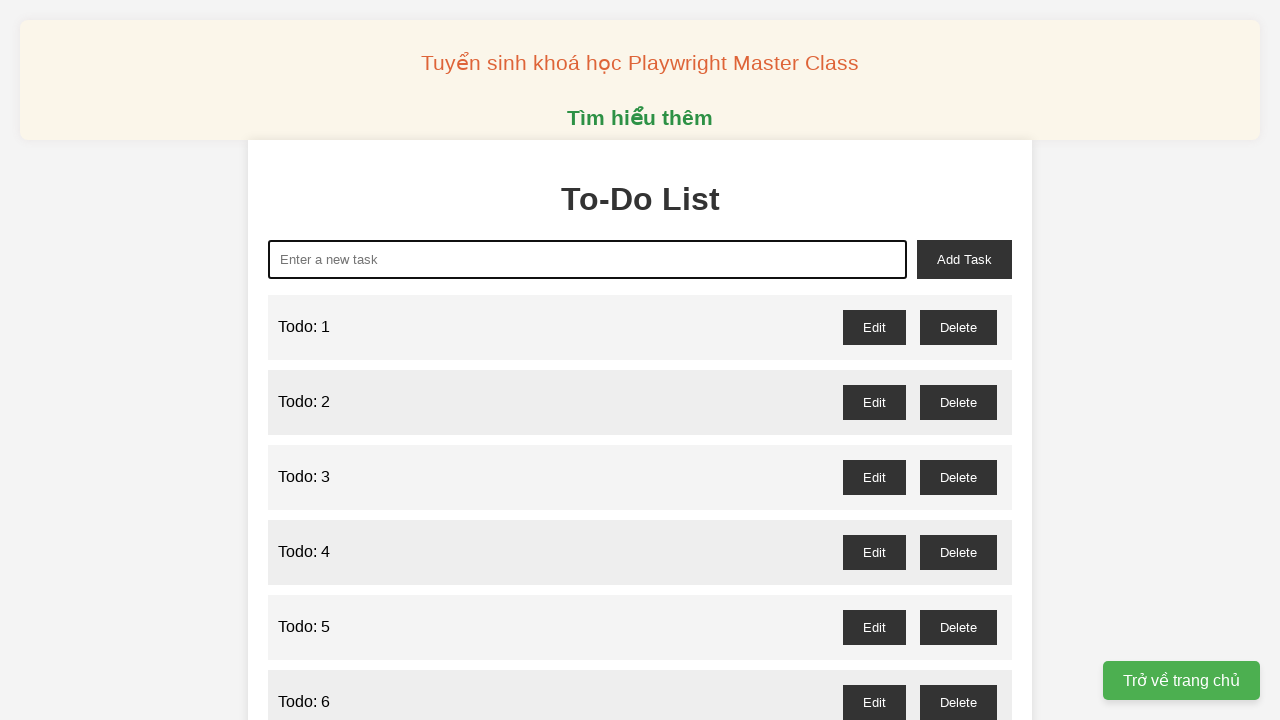

Filled todo input with 'Todo: 25' on xpath=//*[@id="new-task"]
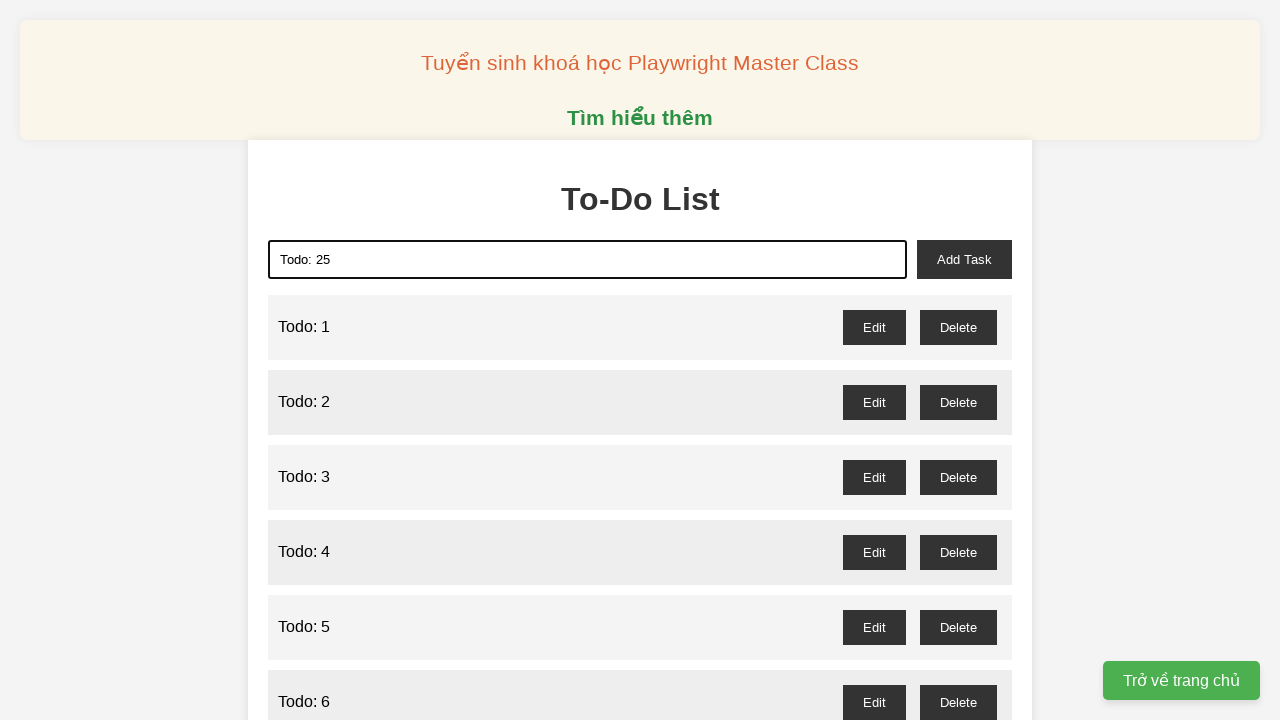

Clicked add task button for item 25 at (964, 259) on xpath=//*[@id="add-task"]
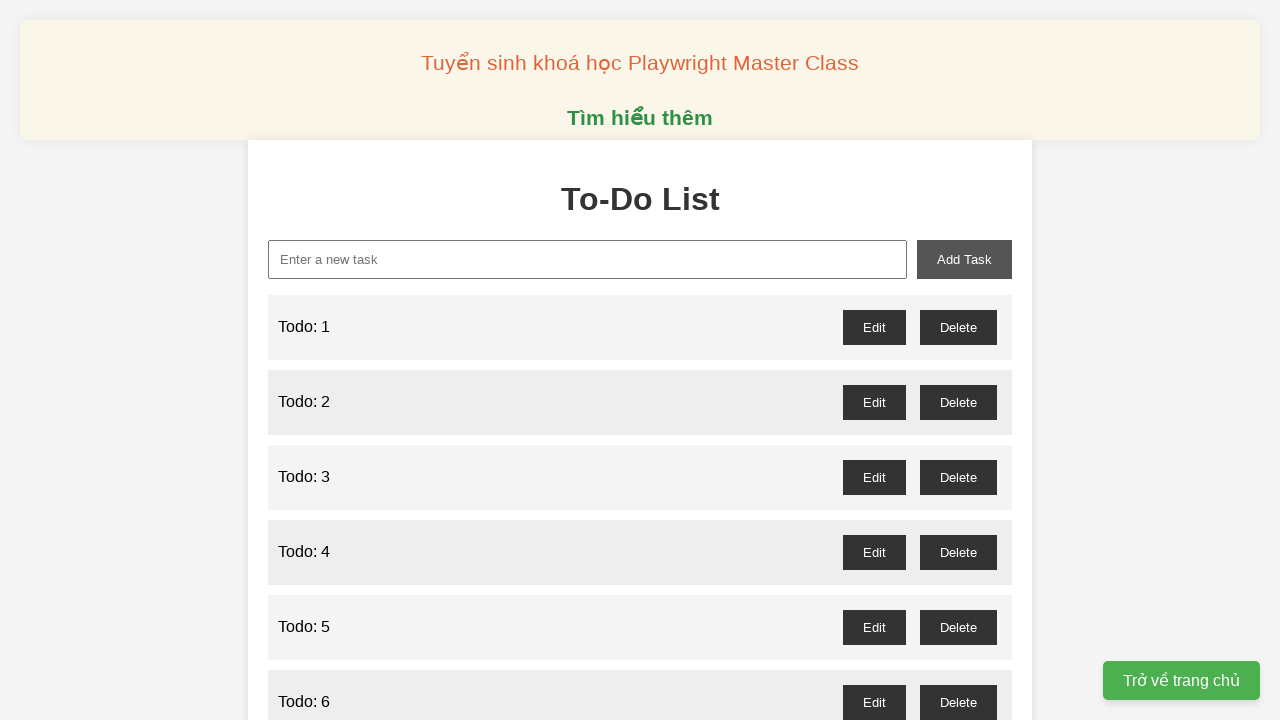

Clicked todo input field for item 26 at (588, 259) on xpath=//*[@id="new-task"]
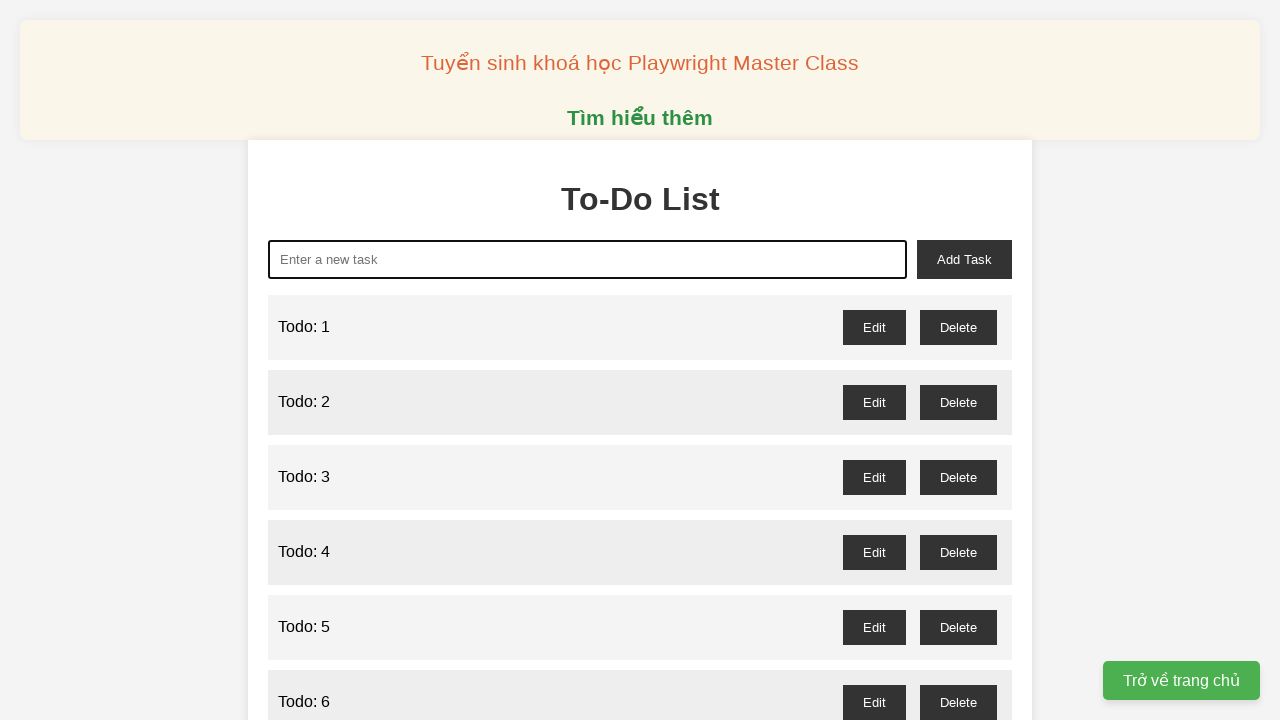

Cleared todo input field for item 26 on xpath=//*[@id="new-task"]
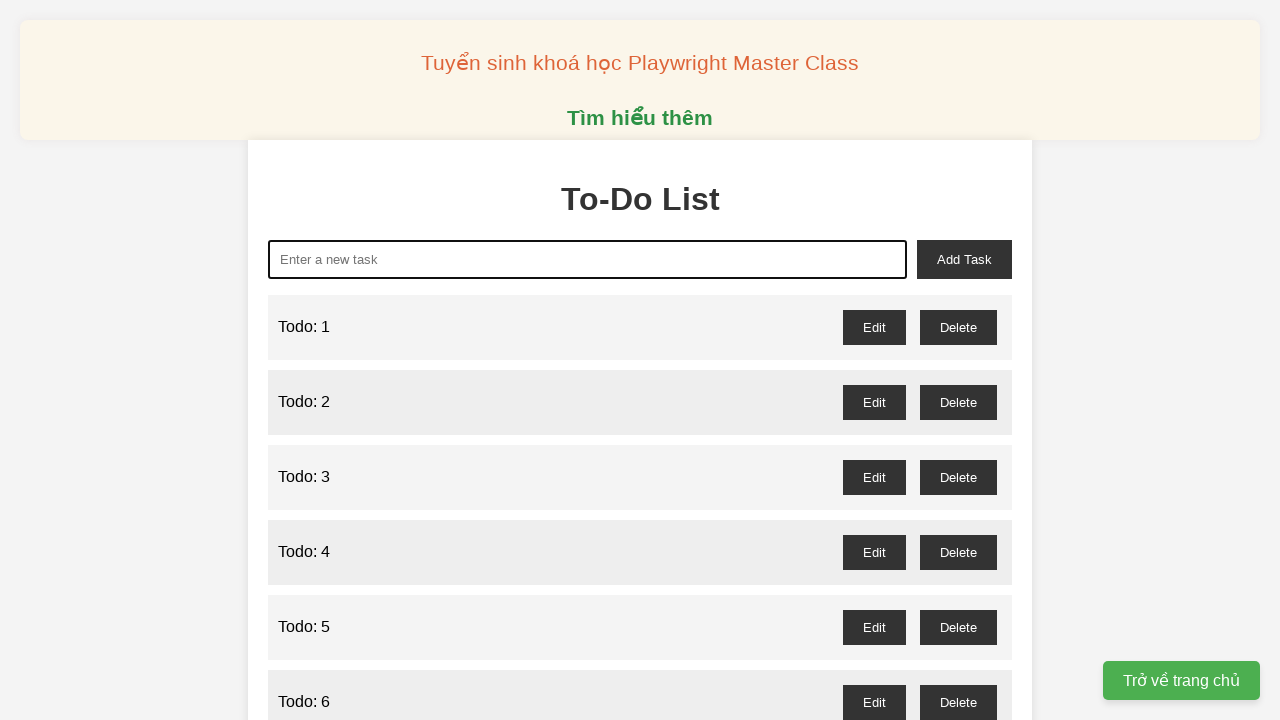

Filled todo input with 'Todo: 26' on xpath=//*[@id="new-task"]
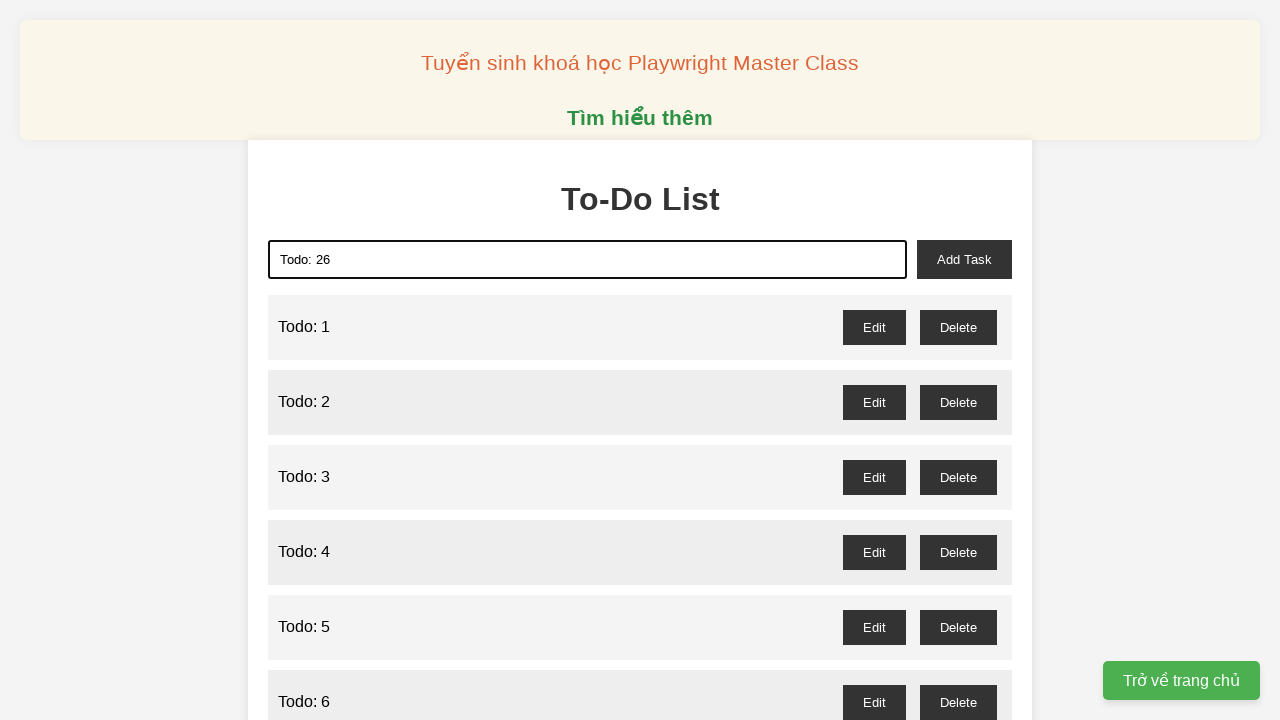

Clicked add task button for item 26 at (964, 259) on xpath=//*[@id="add-task"]
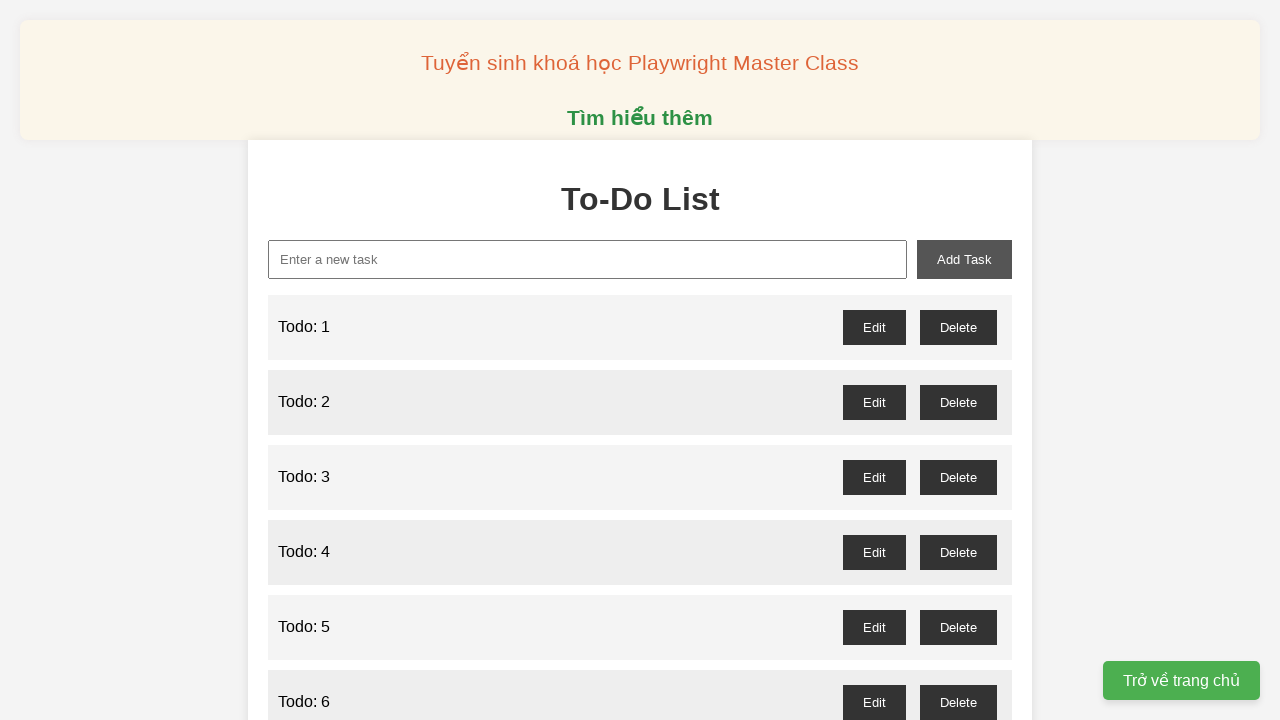

Clicked todo input field for item 27 at (588, 259) on xpath=//*[@id="new-task"]
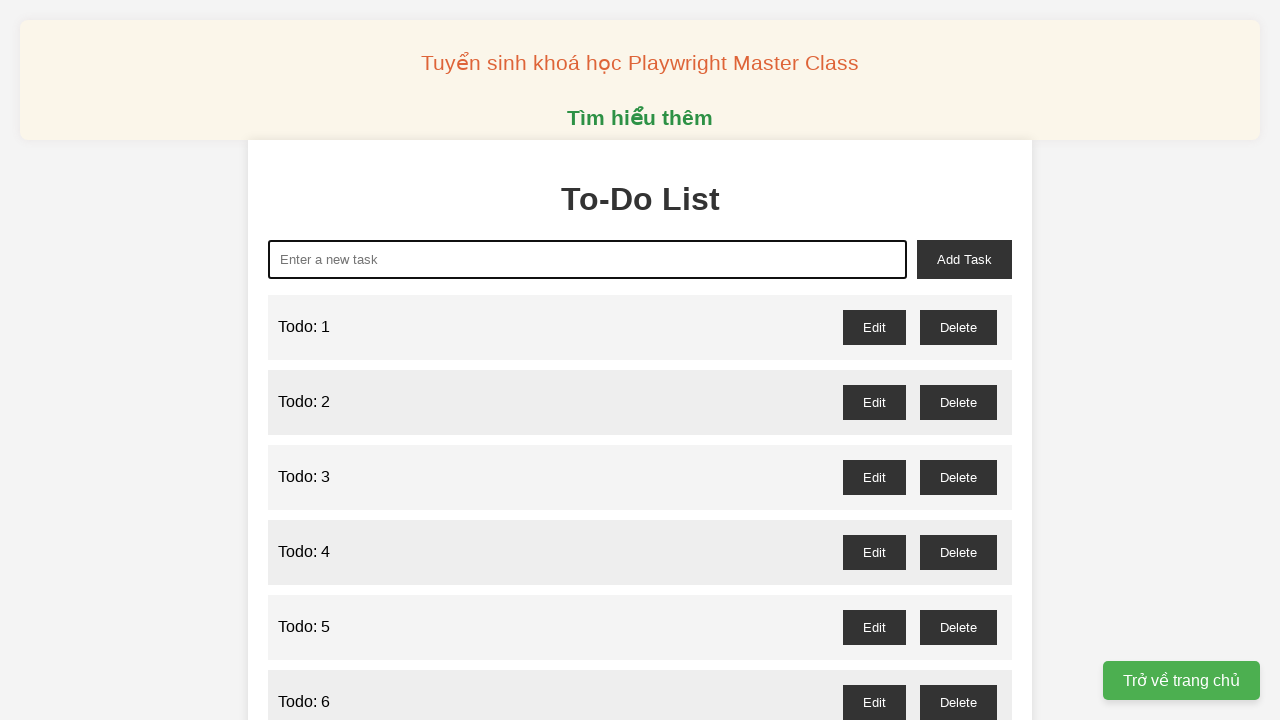

Cleared todo input field for item 27 on xpath=//*[@id="new-task"]
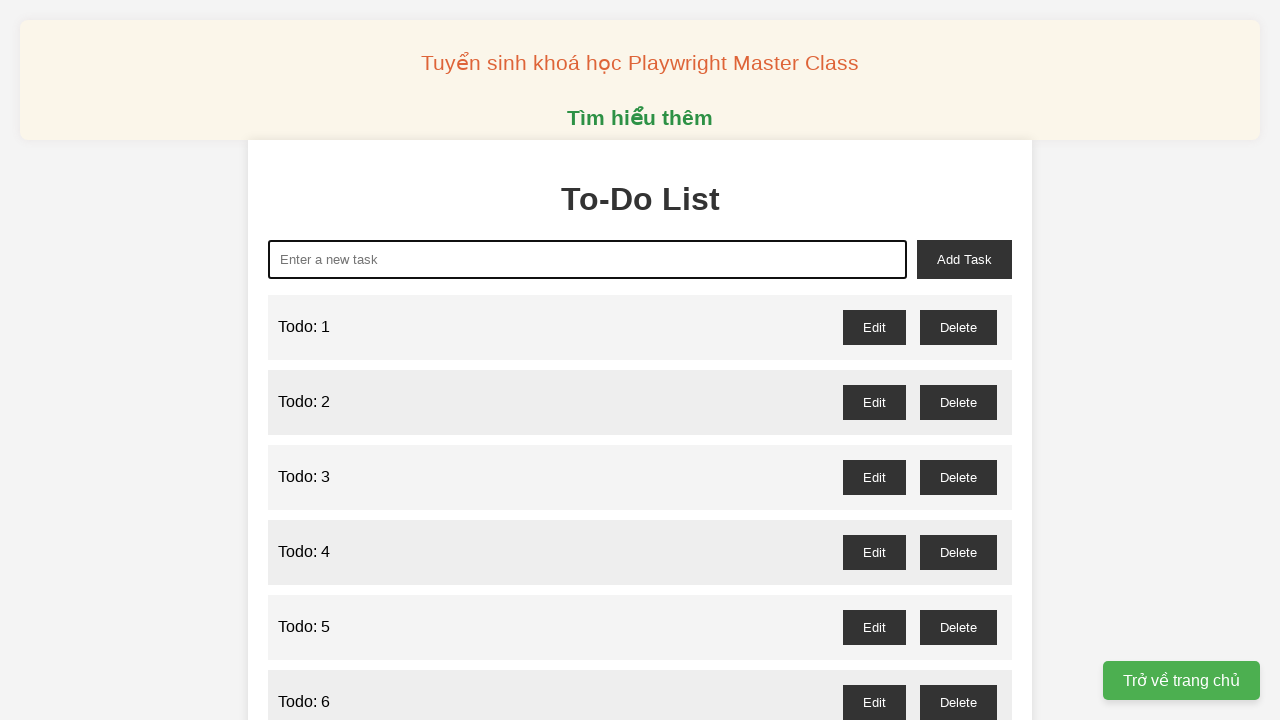

Filled todo input with 'Todo: 27' on xpath=//*[@id="new-task"]
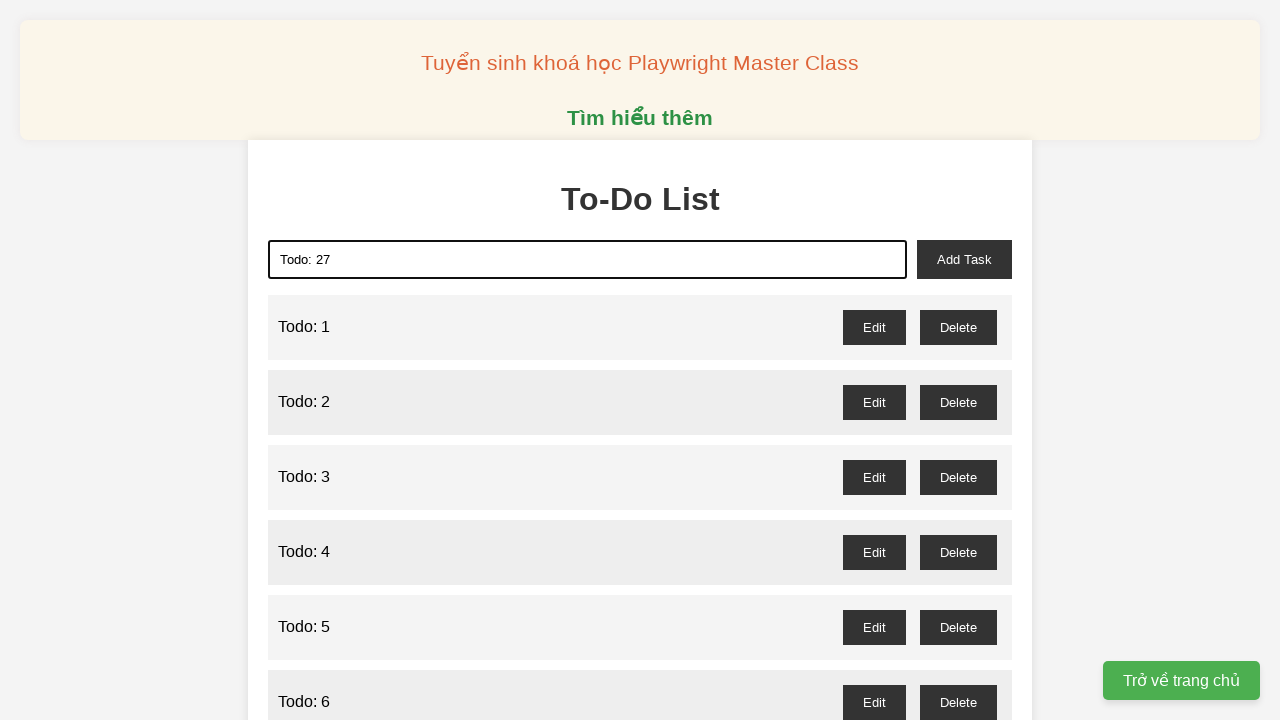

Clicked add task button for item 27 at (964, 259) on xpath=//*[@id="add-task"]
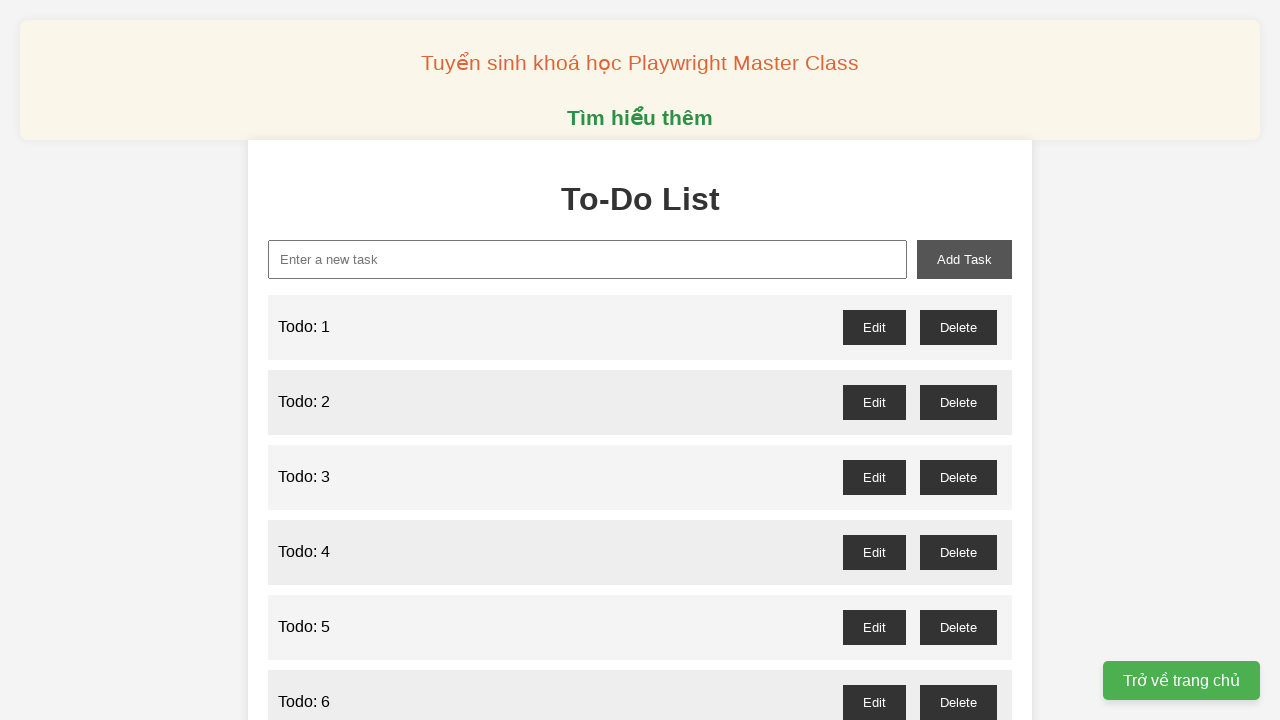

Clicked todo input field for item 28 at (588, 259) on xpath=//*[@id="new-task"]
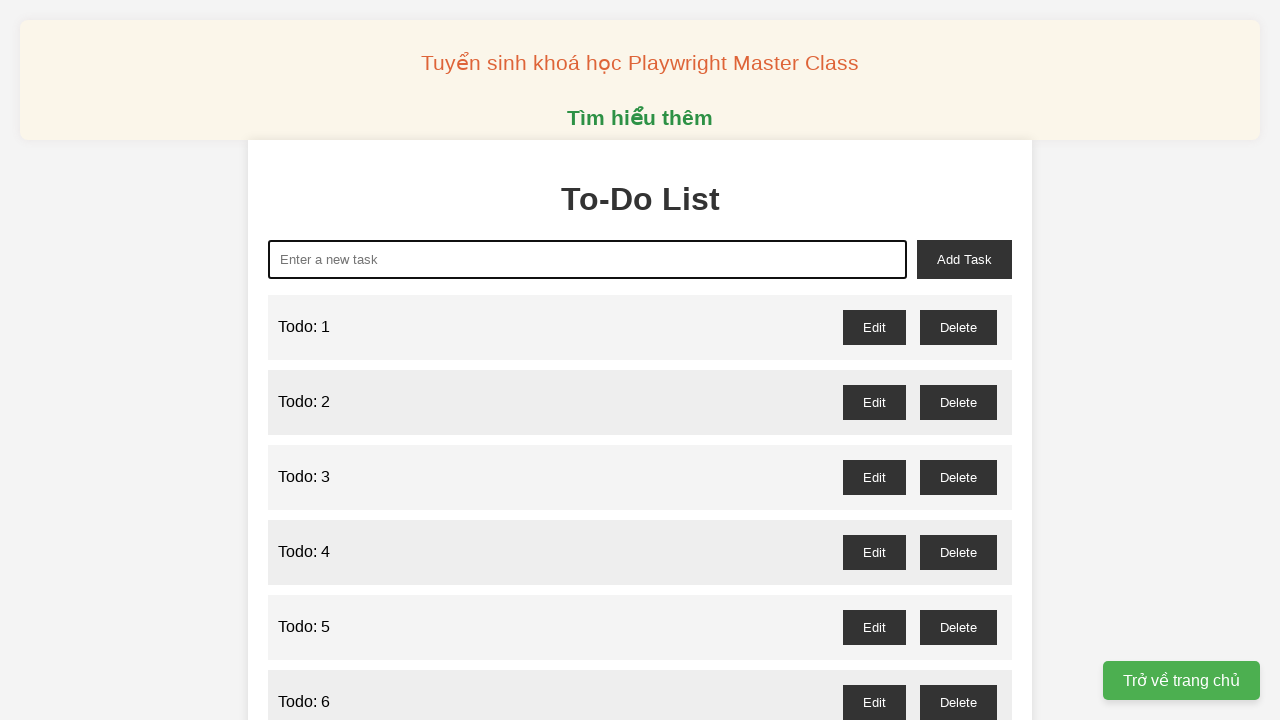

Cleared todo input field for item 28 on xpath=//*[@id="new-task"]
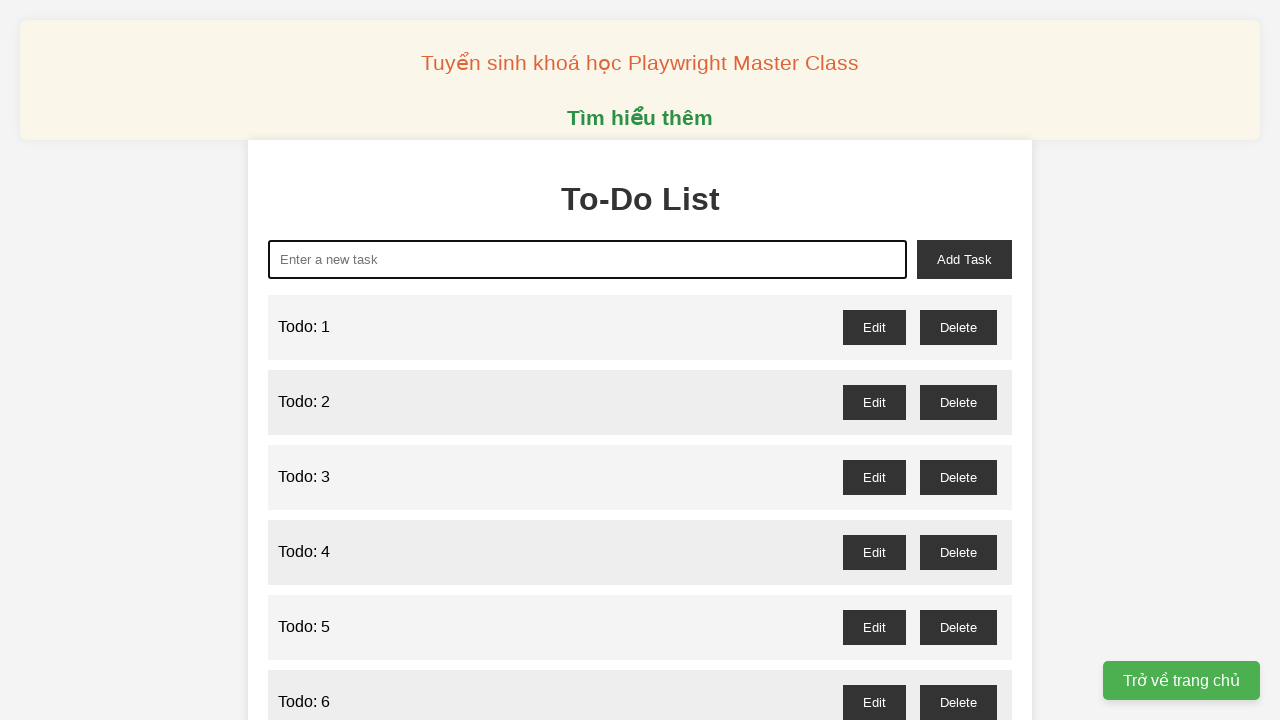

Filled todo input with 'Todo: 28' on xpath=//*[@id="new-task"]
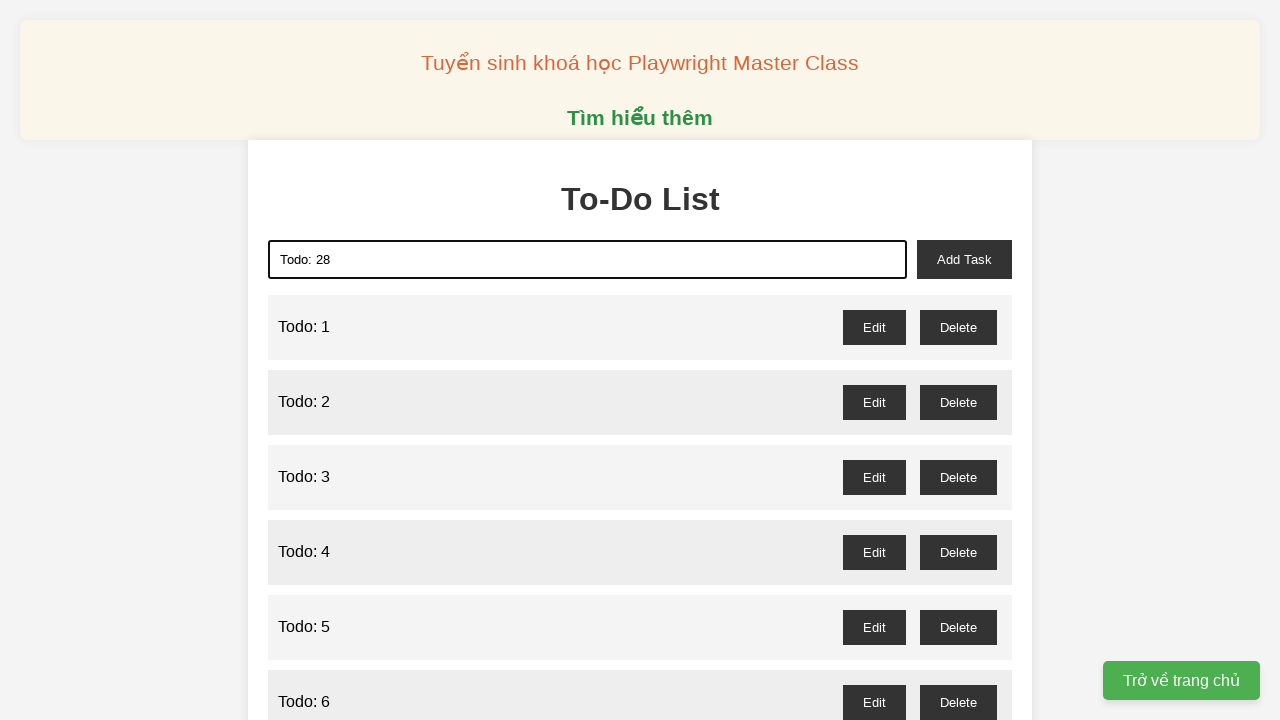

Clicked add task button for item 28 at (964, 259) on xpath=//*[@id="add-task"]
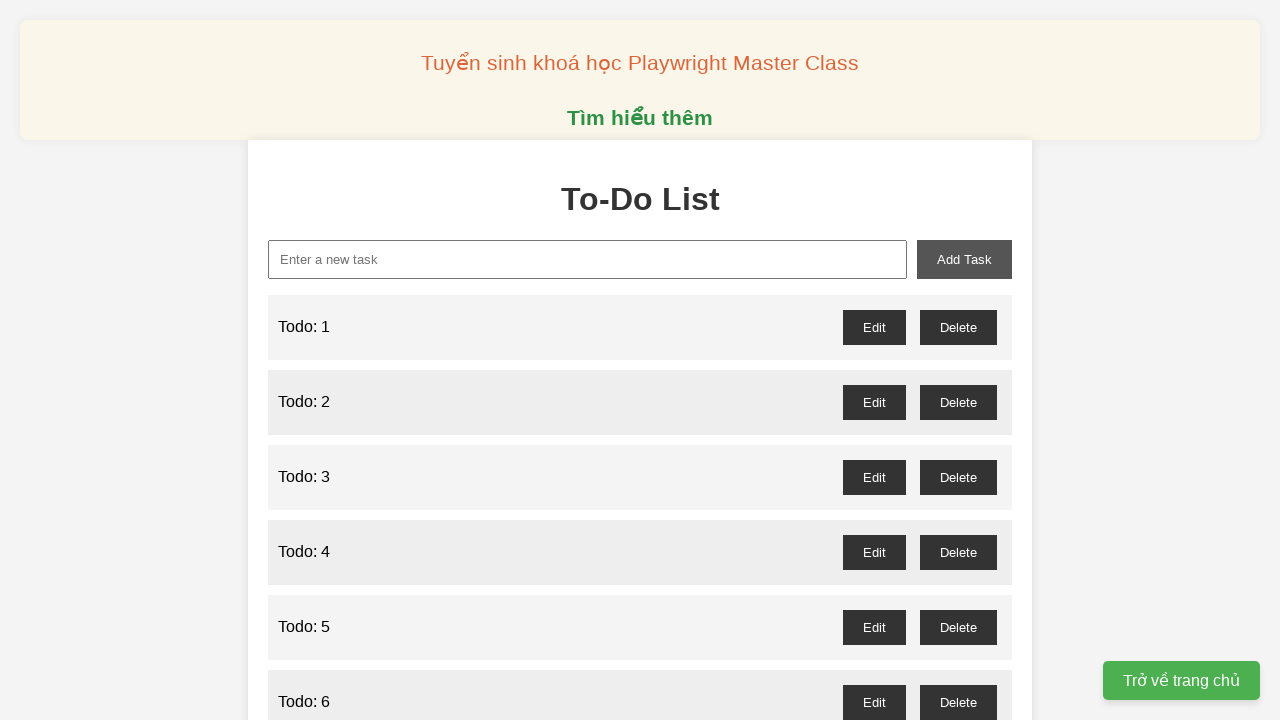

Clicked todo input field for item 29 at (588, 259) on xpath=//*[@id="new-task"]
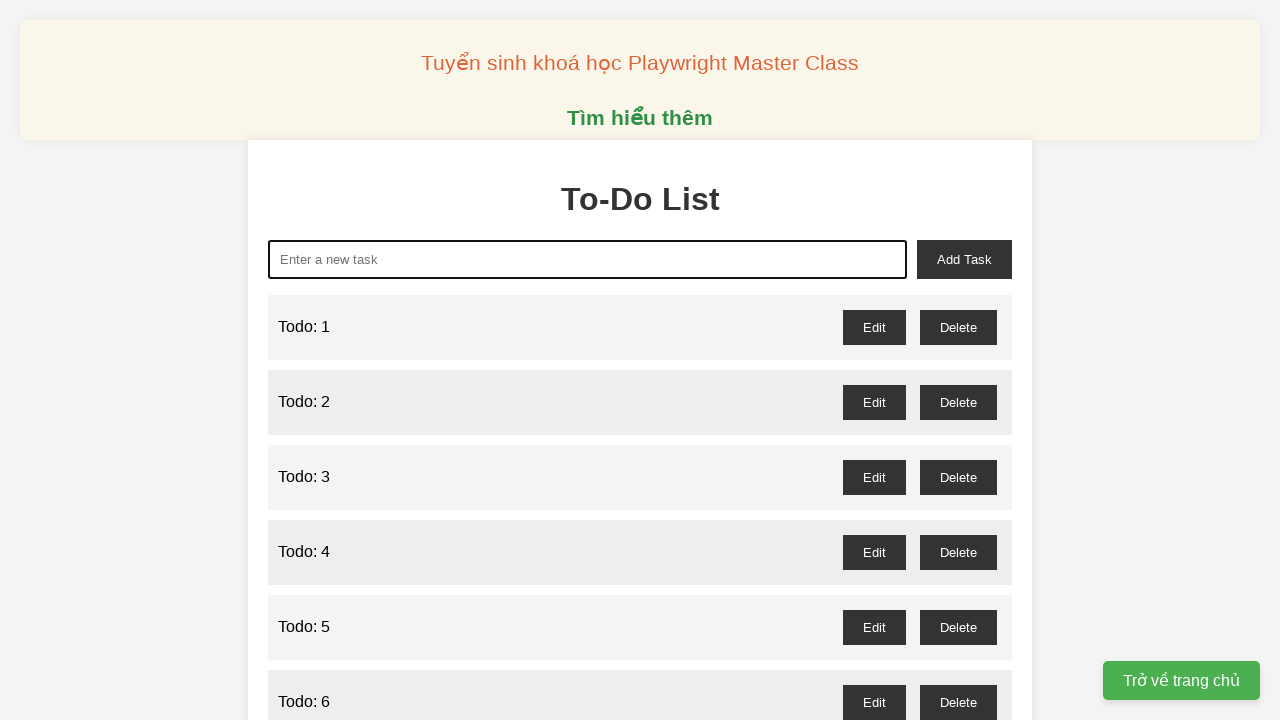

Cleared todo input field for item 29 on xpath=//*[@id="new-task"]
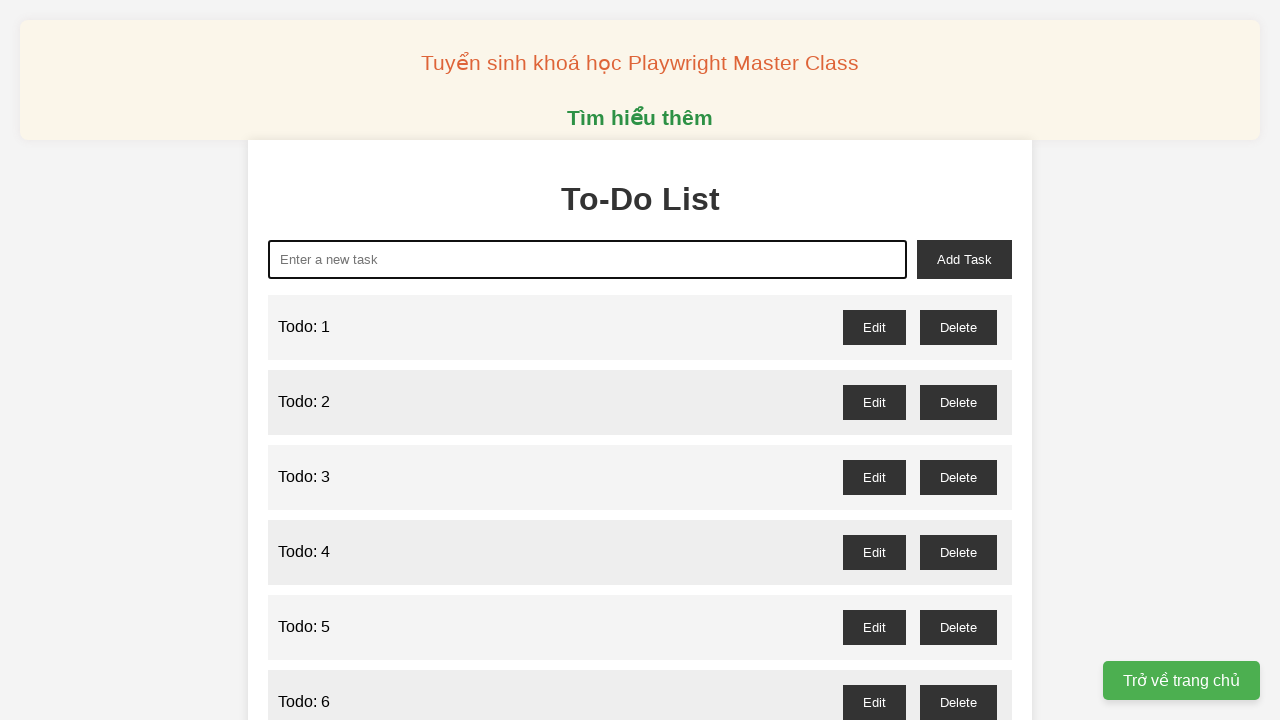

Filled todo input with 'Todo: 29' on xpath=//*[@id="new-task"]
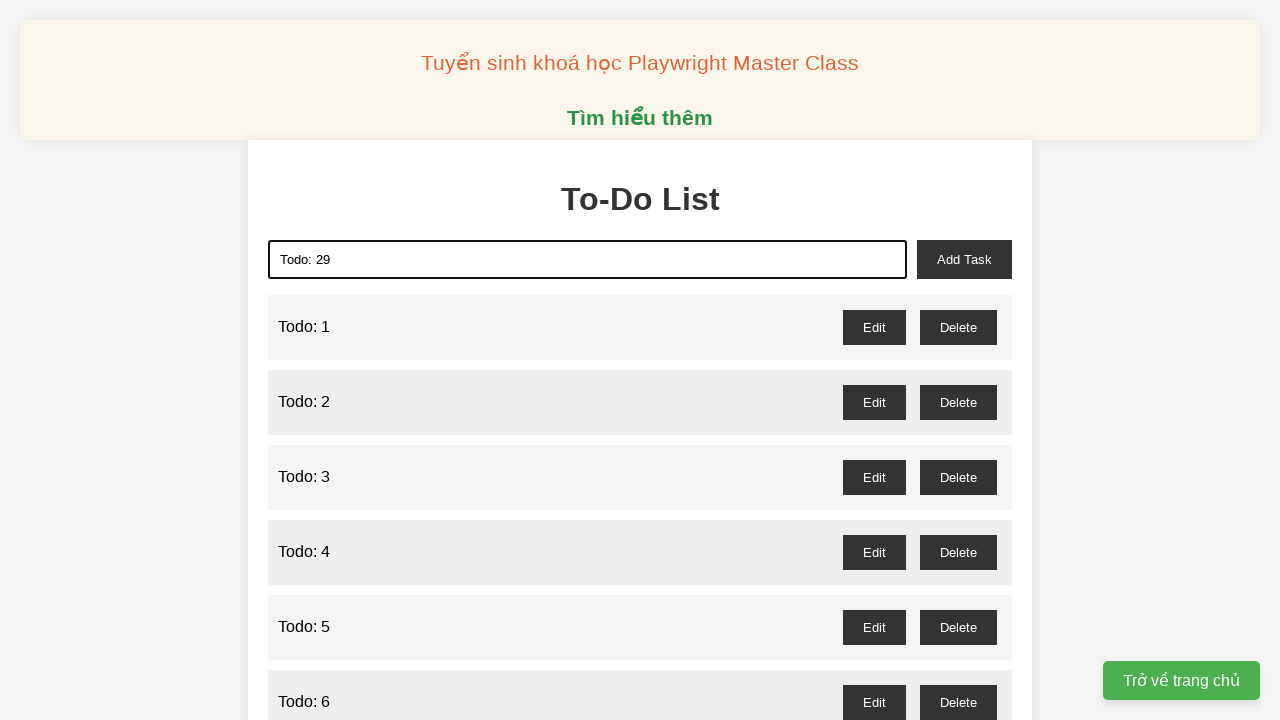

Clicked add task button for item 29 at (964, 259) on xpath=//*[@id="add-task"]
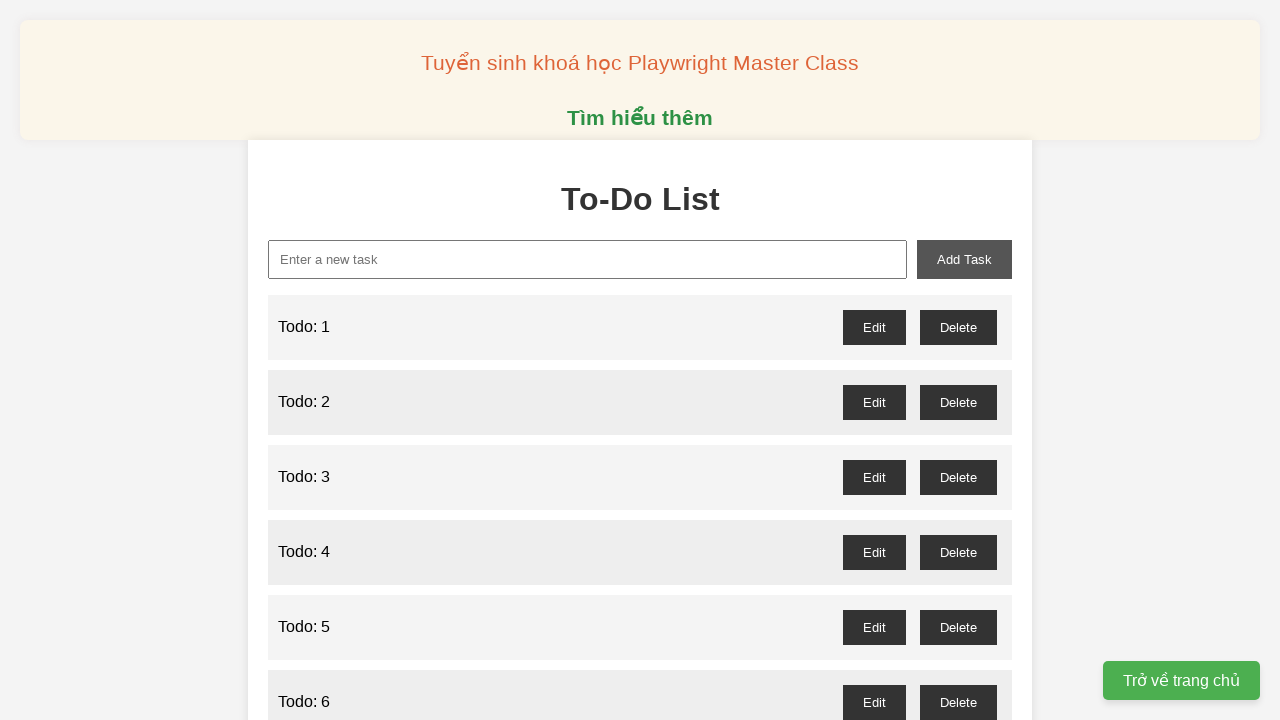

Clicked todo input field for item 30 at (588, 259) on xpath=//*[@id="new-task"]
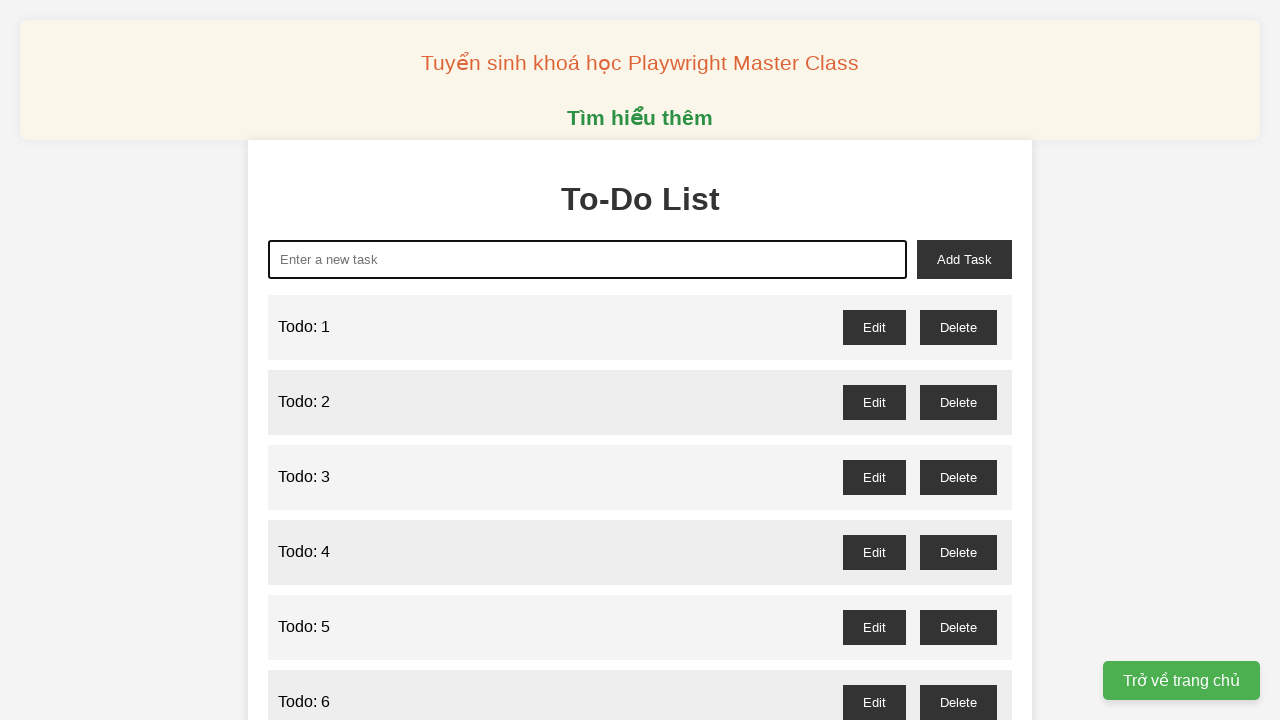

Cleared todo input field for item 30 on xpath=//*[@id="new-task"]
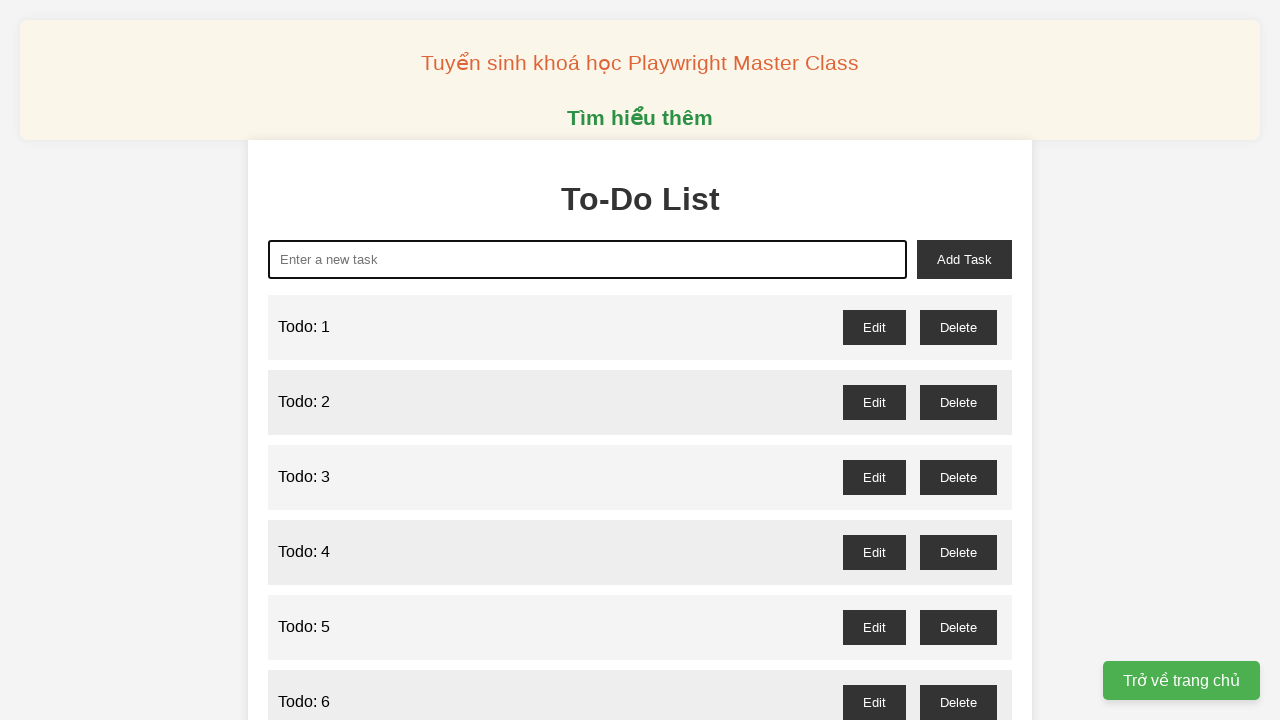

Filled todo input with 'Todo: 30' on xpath=//*[@id="new-task"]
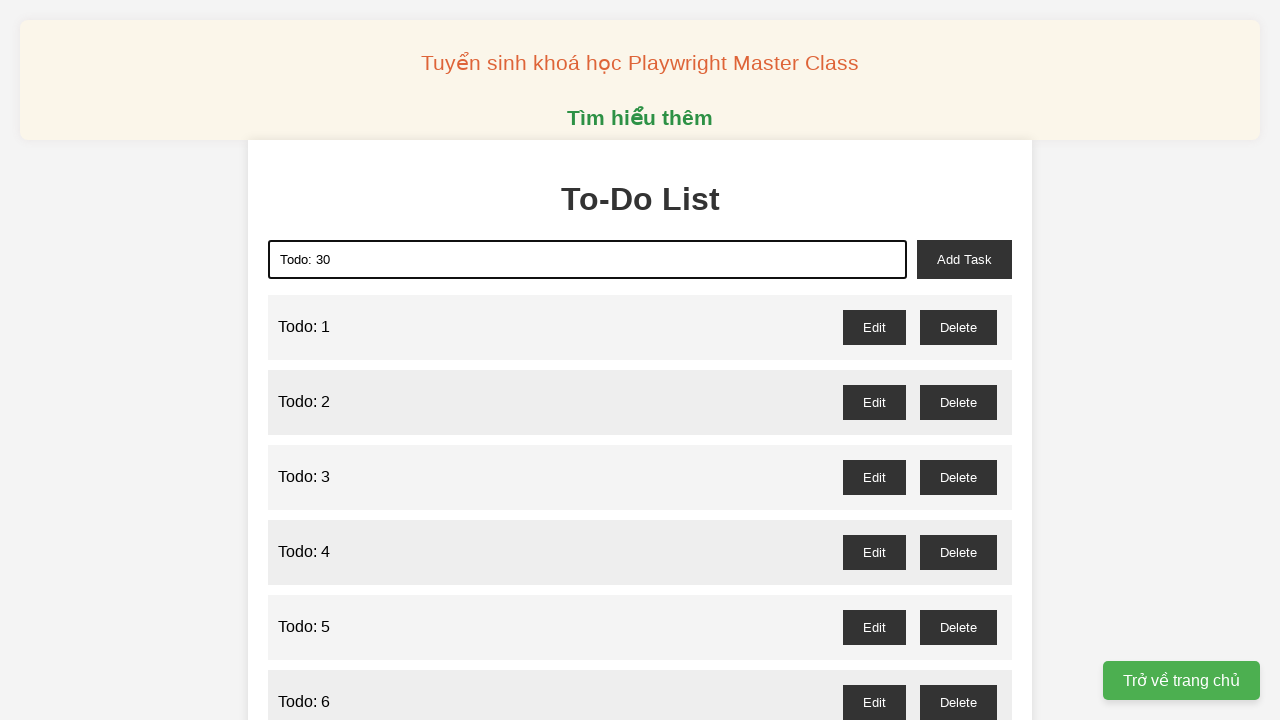

Clicked add task button for item 30 at (964, 259) on xpath=//*[@id="add-task"]
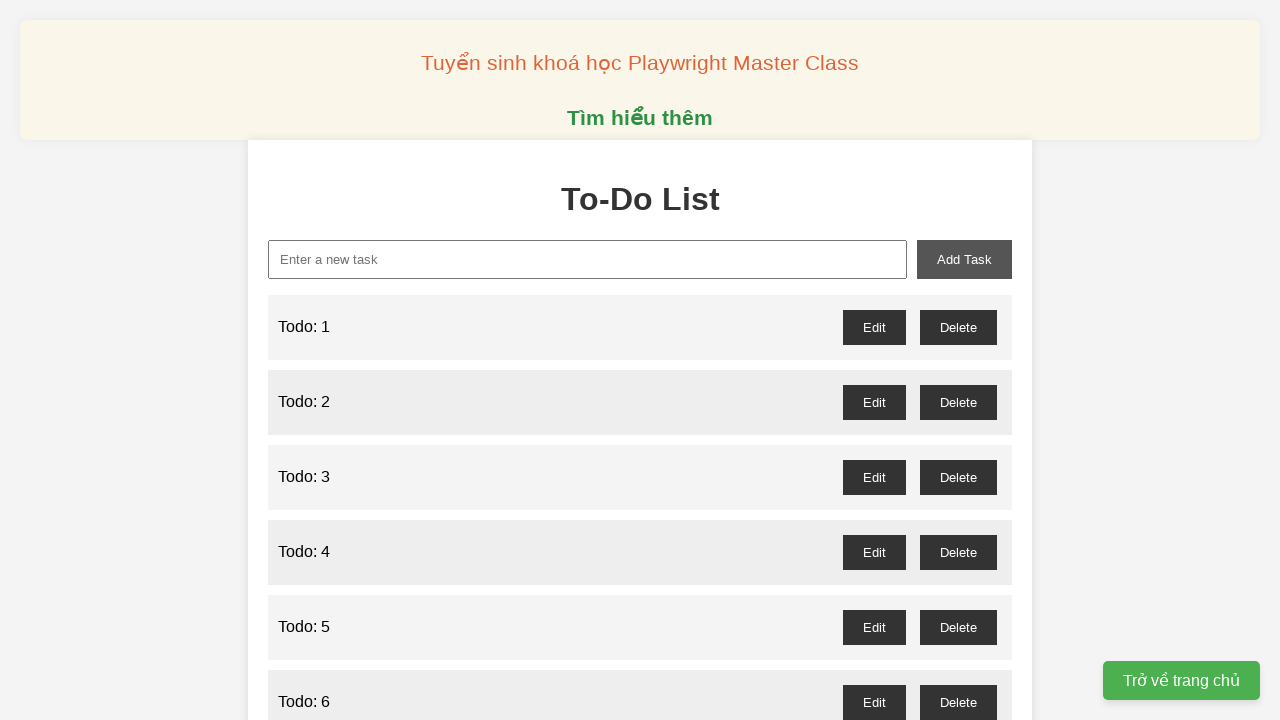

Clicked todo input field for item 31 at (588, 259) on xpath=//*[@id="new-task"]
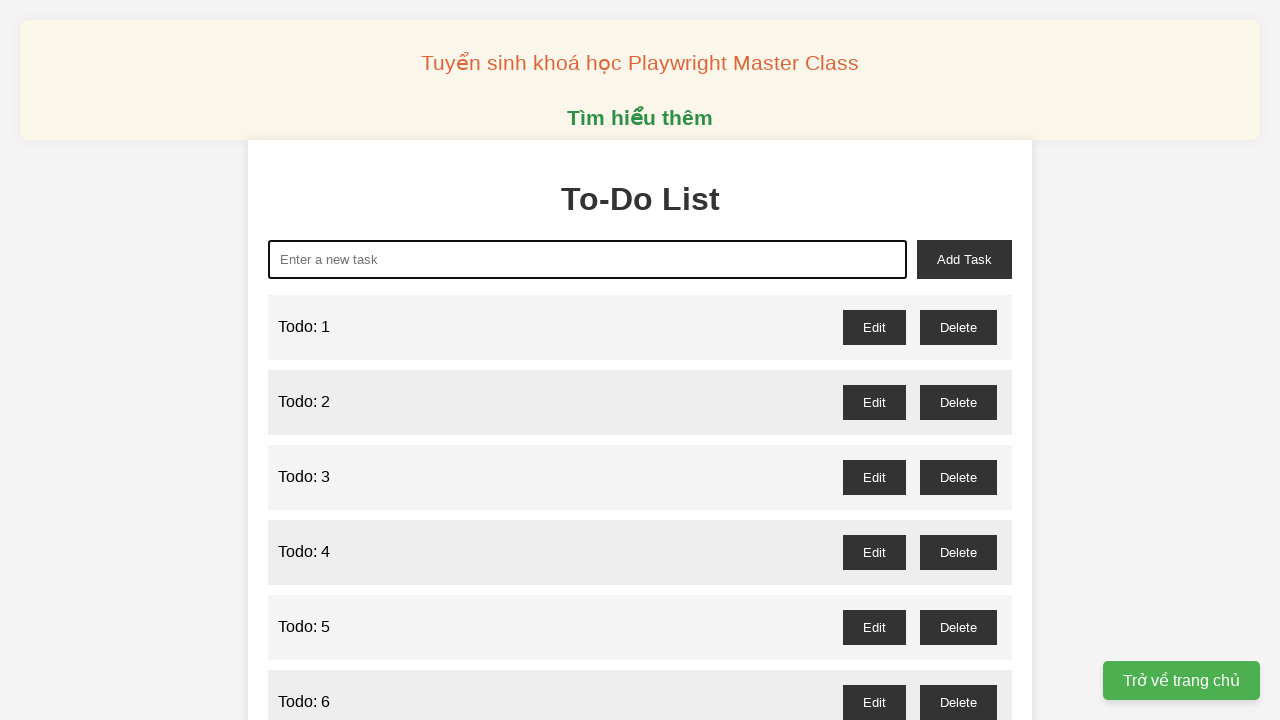

Cleared todo input field for item 31 on xpath=//*[@id="new-task"]
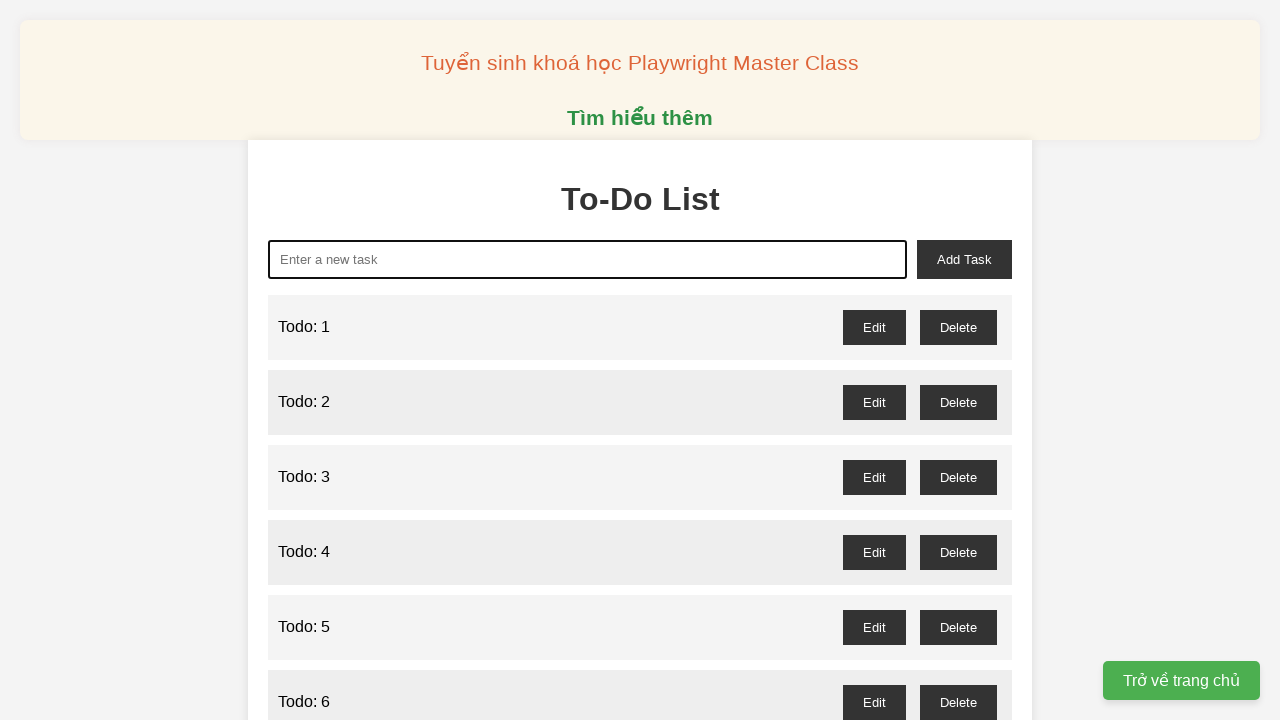

Filled todo input with 'Todo: 31' on xpath=//*[@id="new-task"]
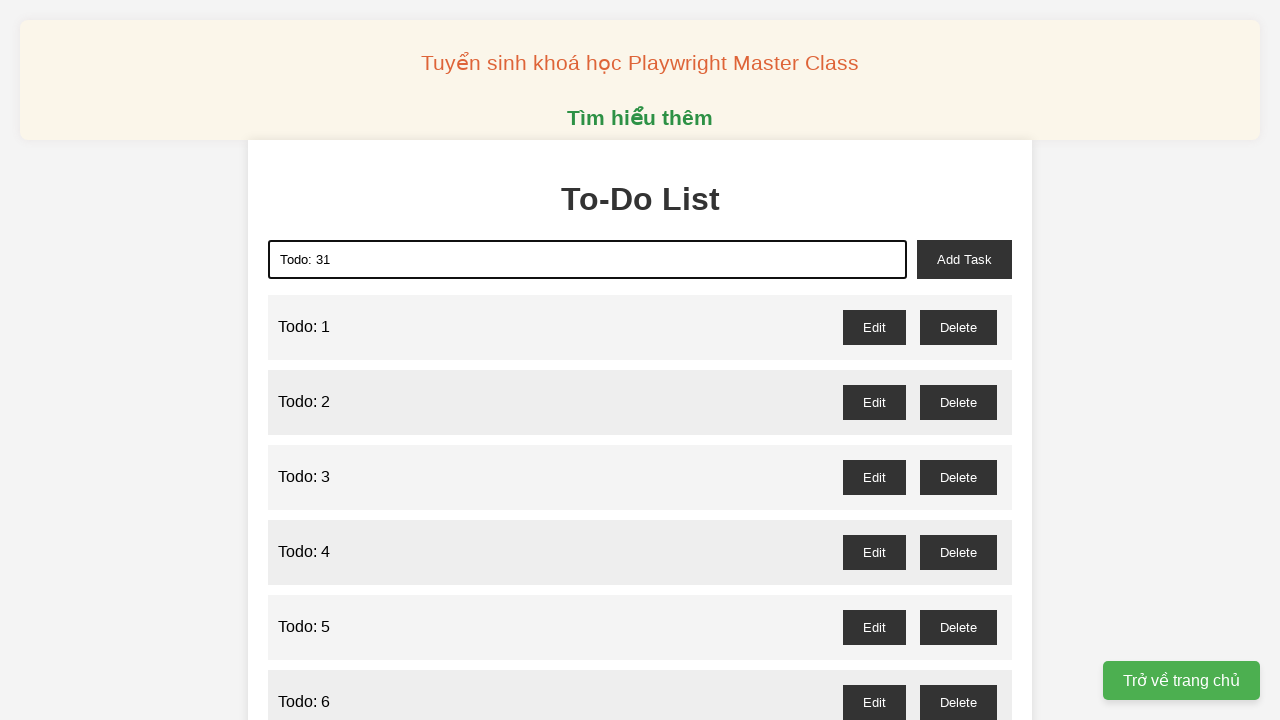

Clicked add task button for item 31 at (964, 259) on xpath=//*[@id="add-task"]
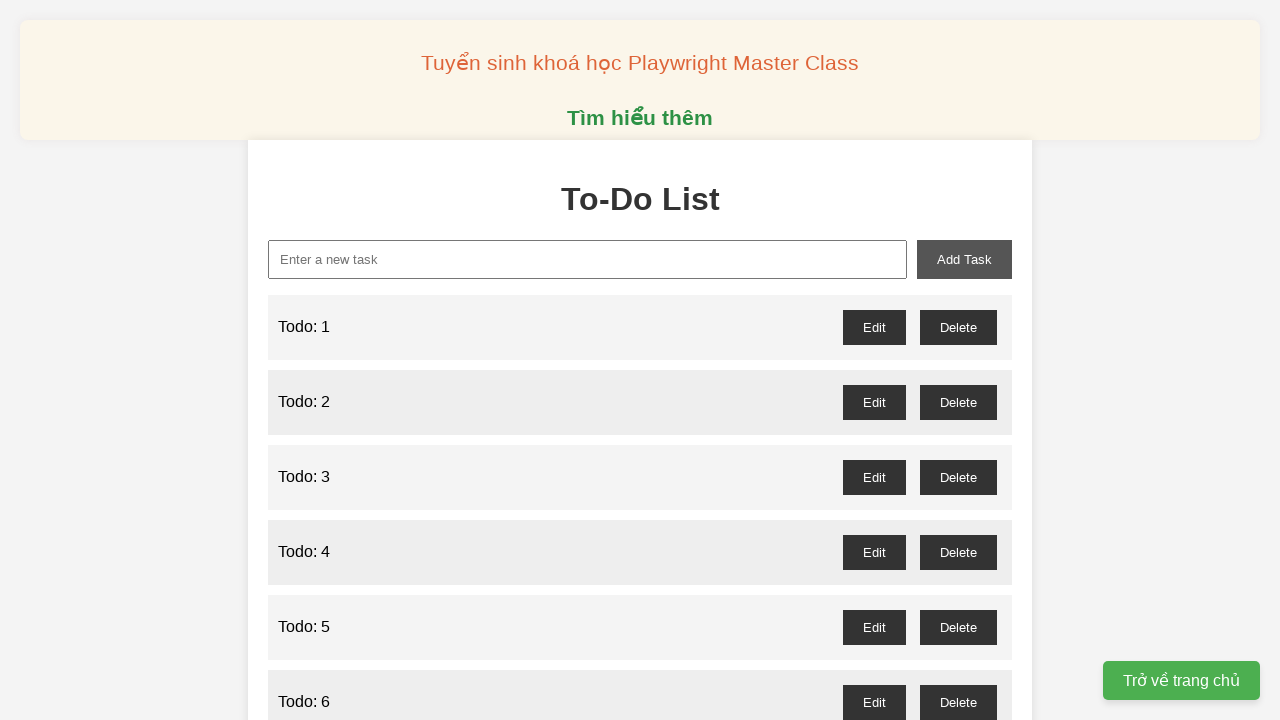

Clicked todo input field for item 32 at (588, 259) on xpath=//*[@id="new-task"]
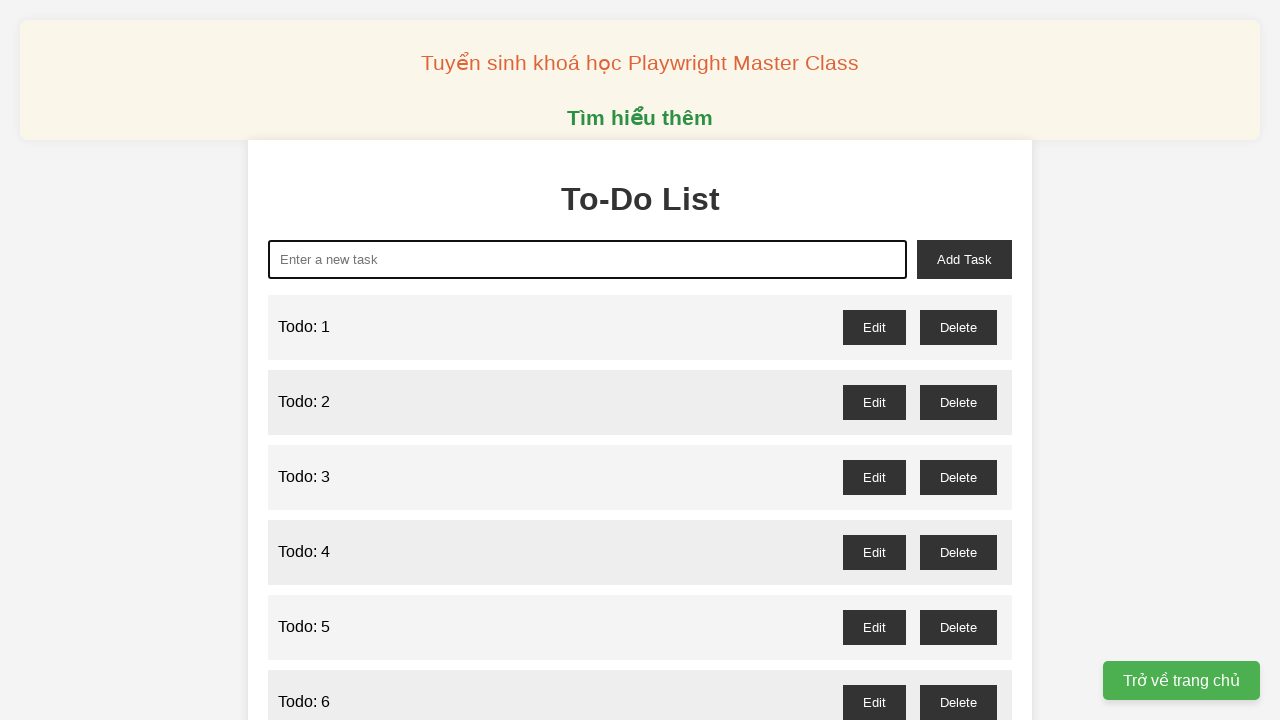

Cleared todo input field for item 32 on xpath=//*[@id="new-task"]
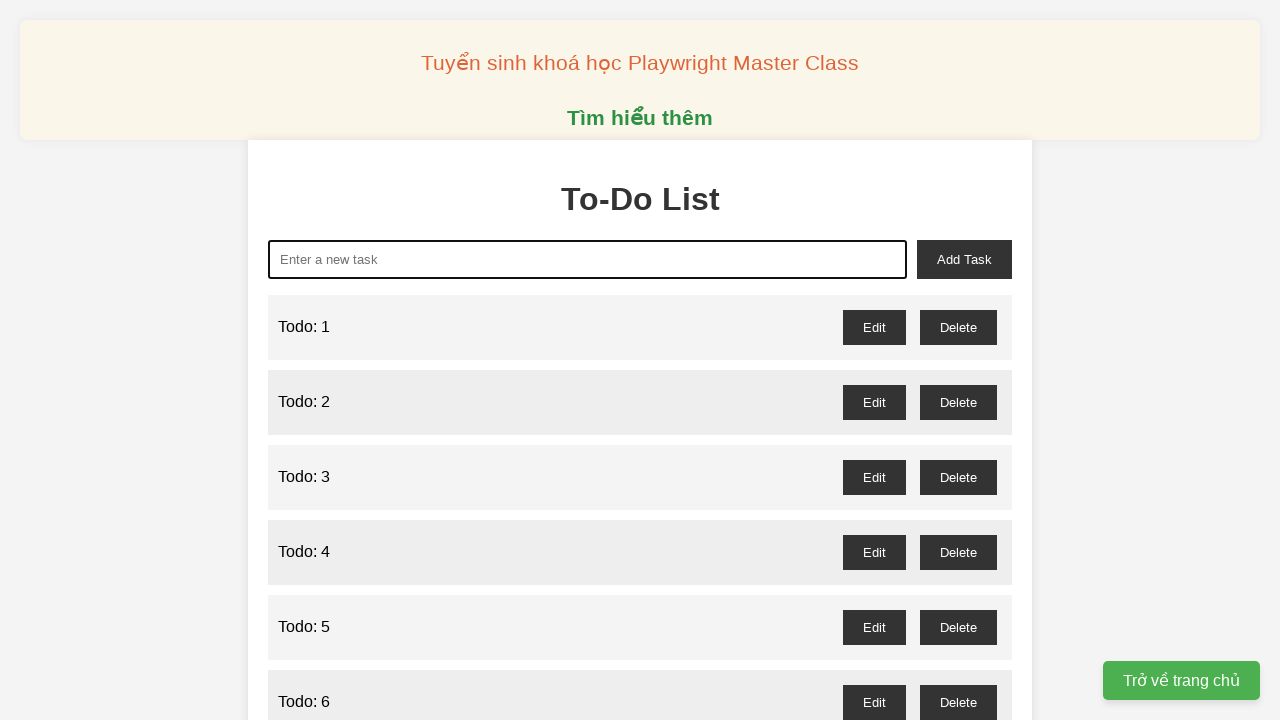

Filled todo input with 'Todo: 32' on xpath=//*[@id="new-task"]
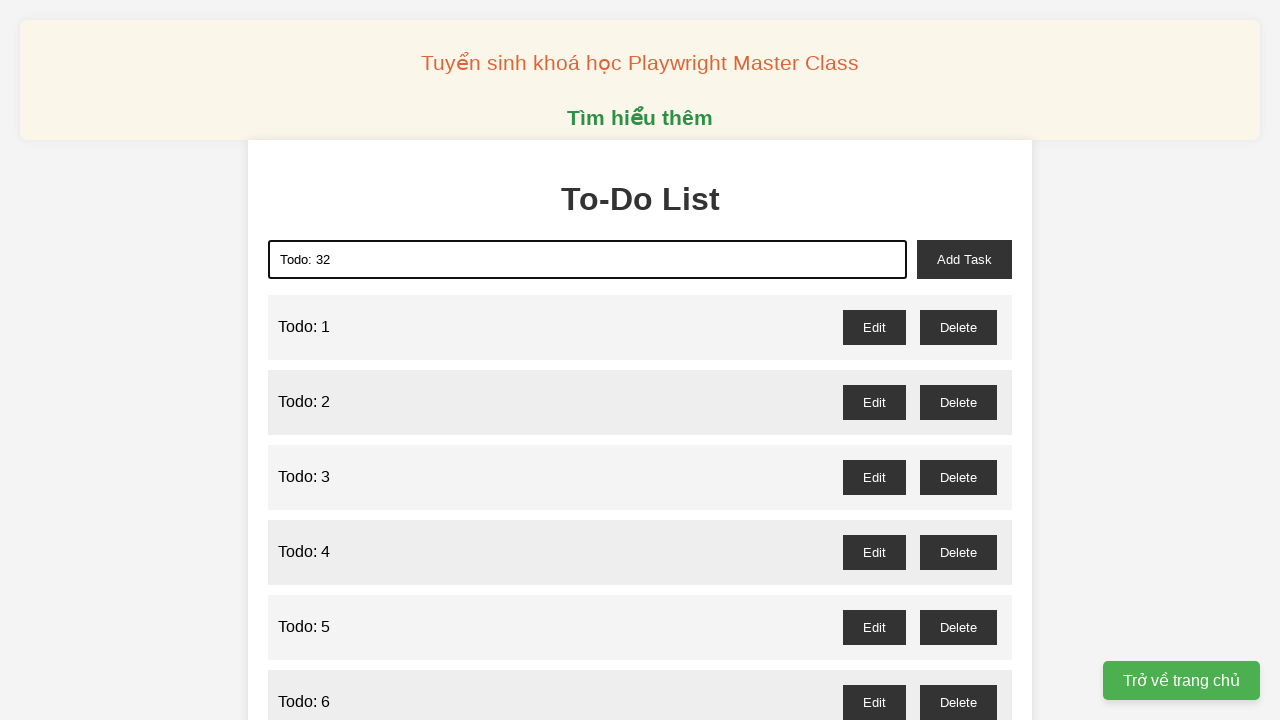

Clicked add task button for item 32 at (964, 259) on xpath=//*[@id="add-task"]
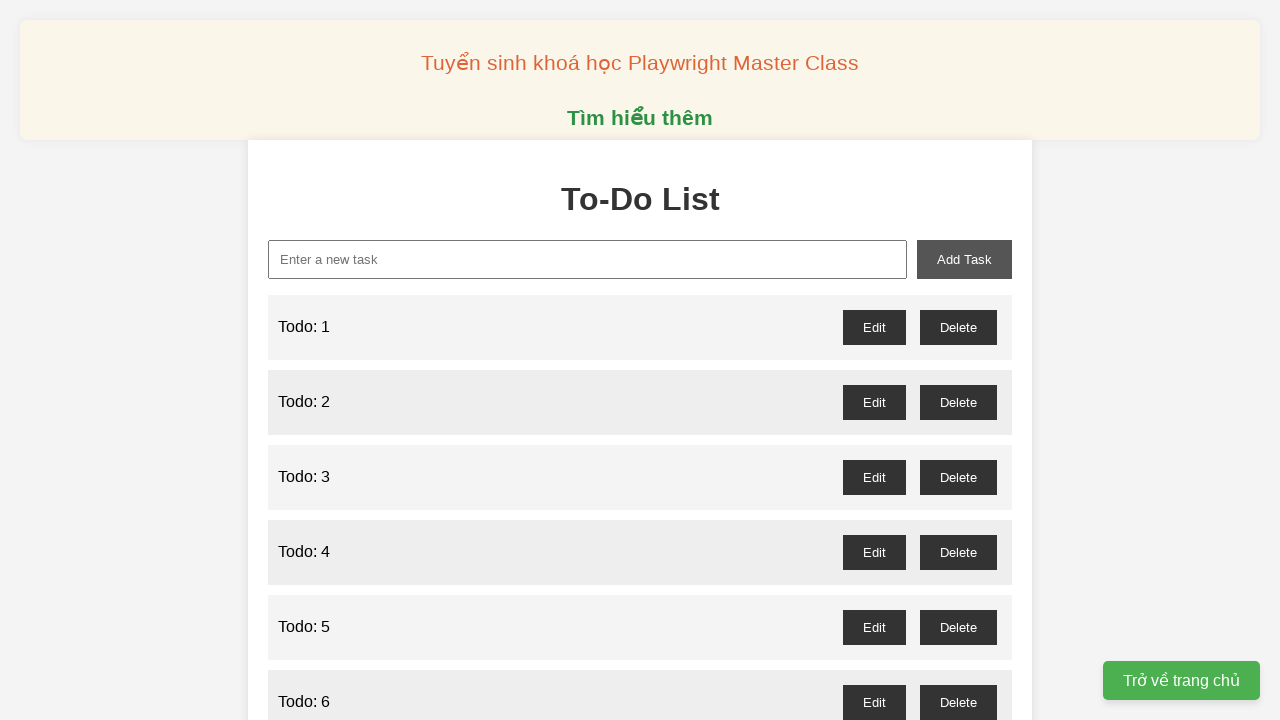

Clicked todo input field for item 33 at (588, 259) on xpath=//*[@id="new-task"]
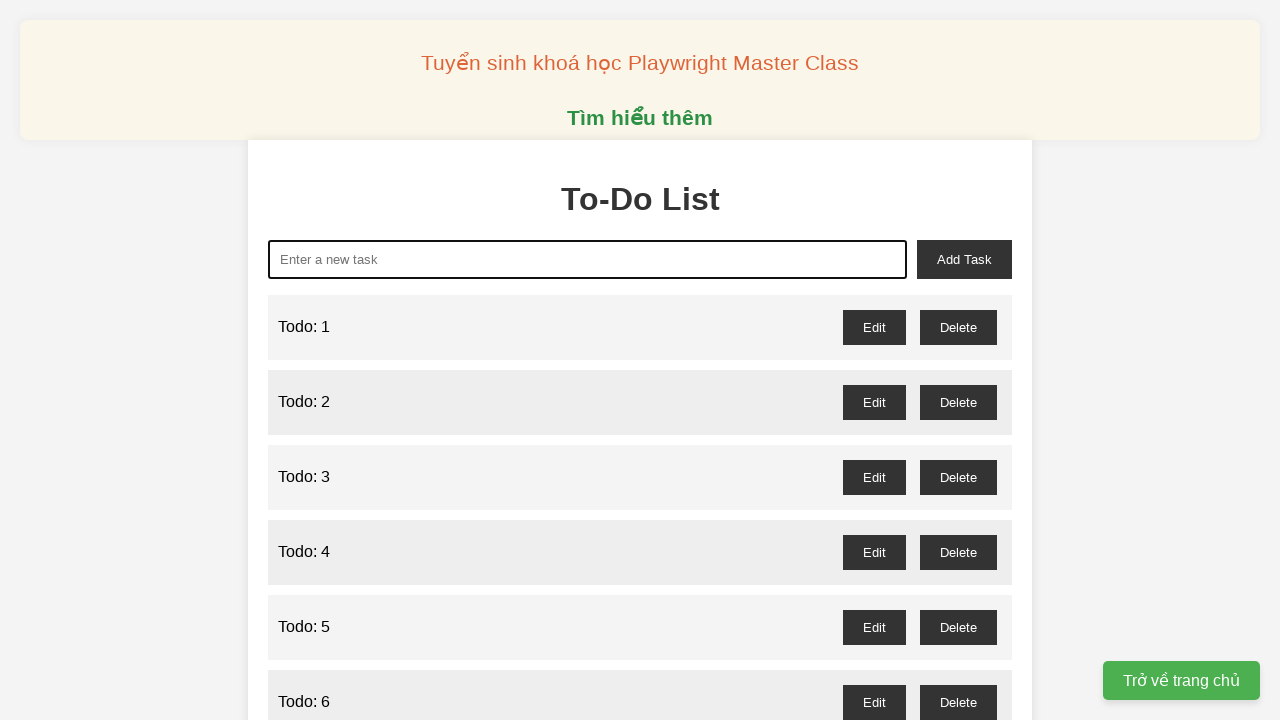

Cleared todo input field for item 33 on xpath=//*[@id="new-task"]
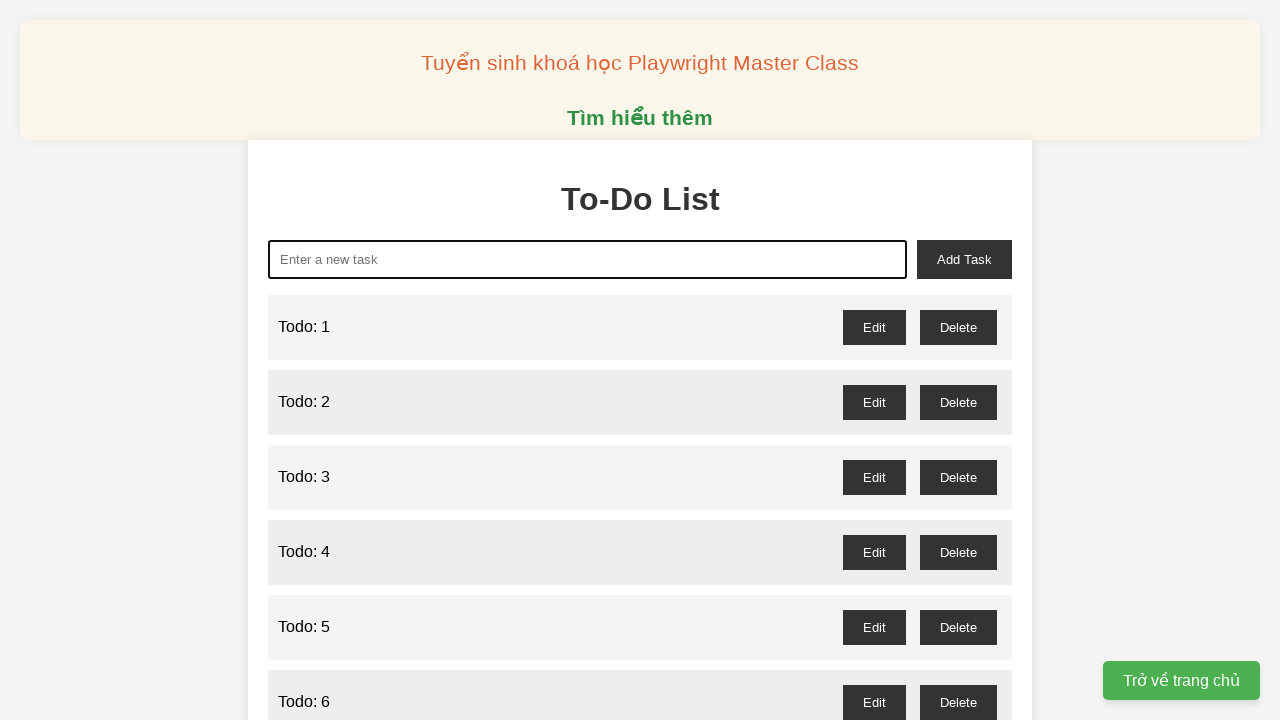

Filled todo input with 'Todo: 33' on xpath=//*[@id="new-task"]
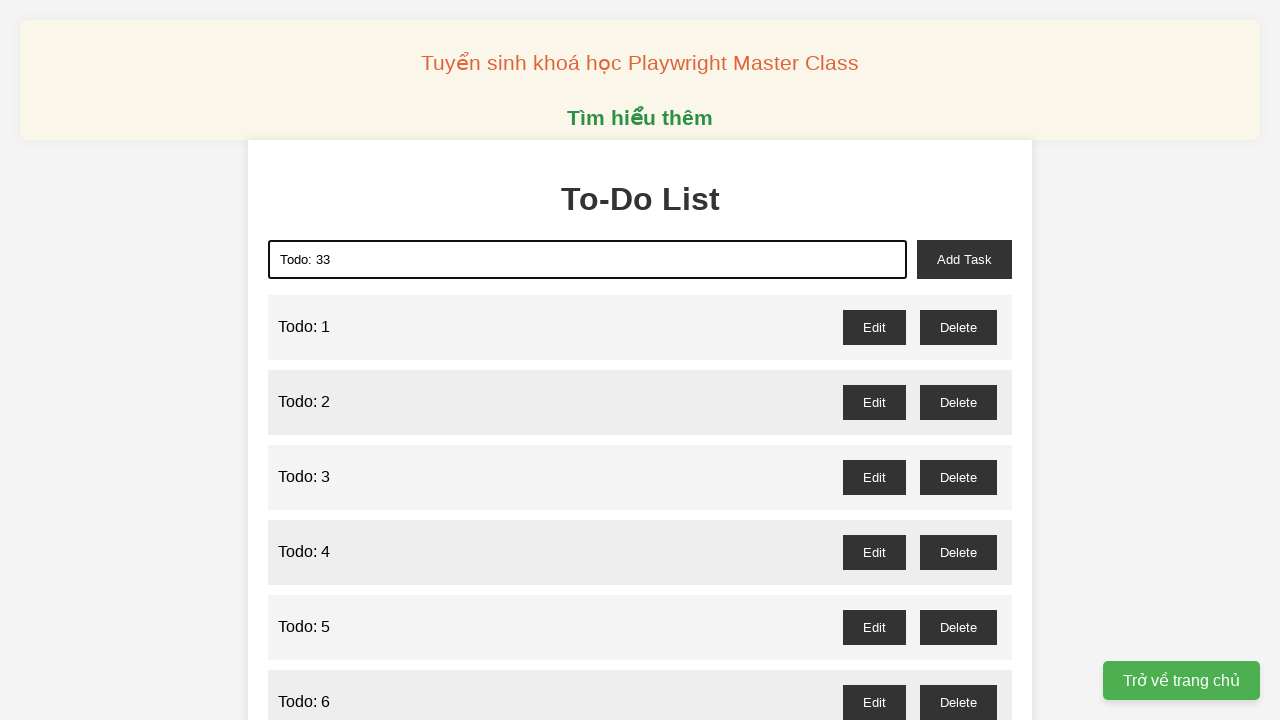

Clicked add task button for item 33 at (964, 259) on xpath=//*[@id="add-task"]
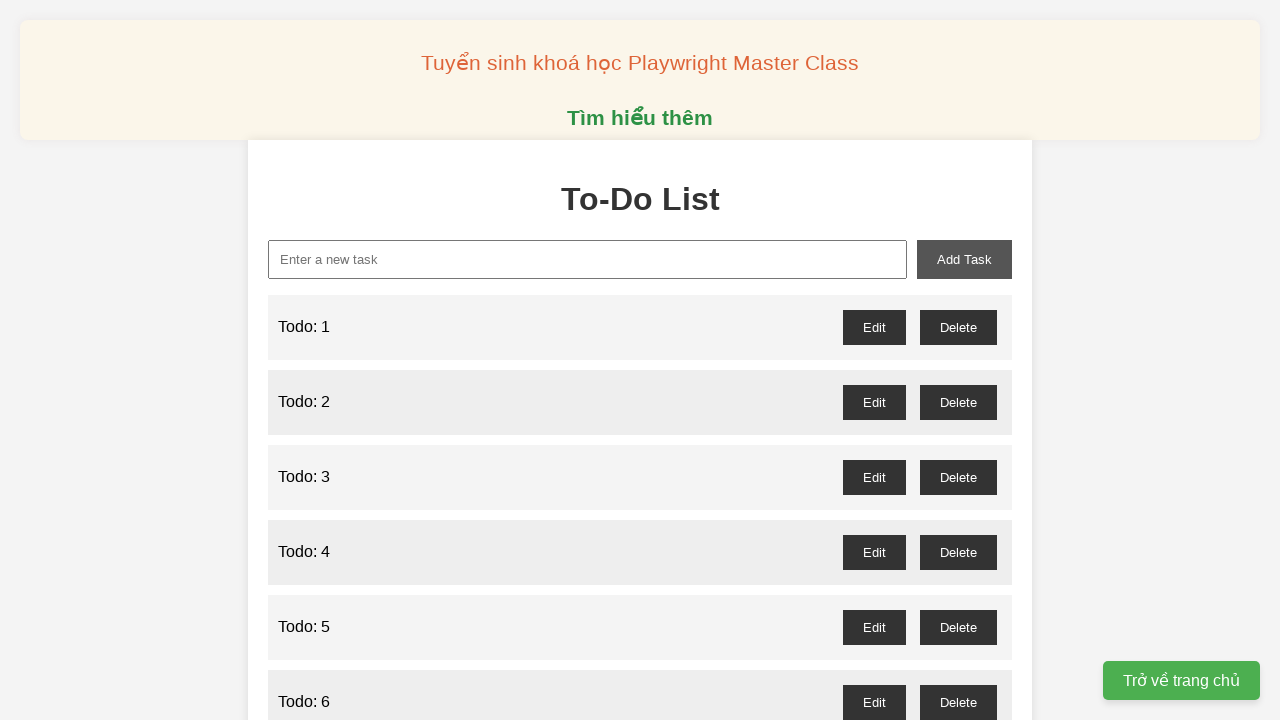

Clicked todo input field for item 34 at (588, 259) on xpath=//*[@id="new-task"]
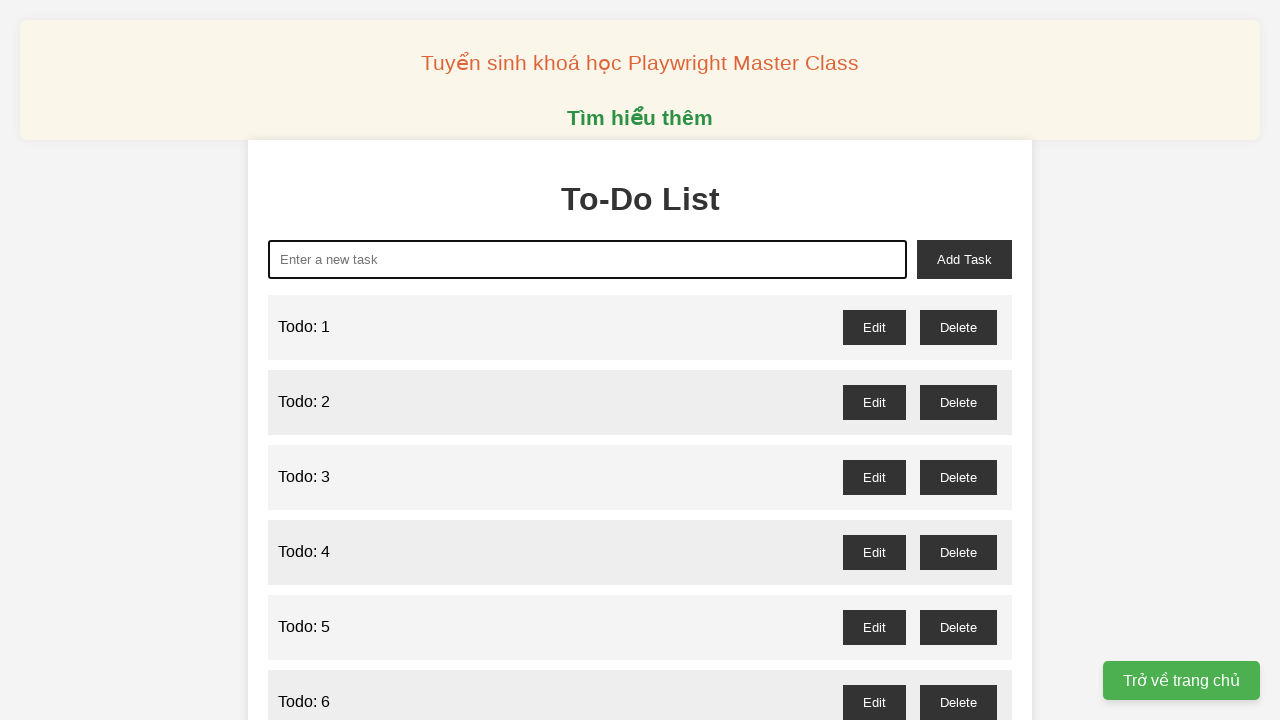

Cleared todo input field for item 34 on xpath=//*[@id="new-task"]
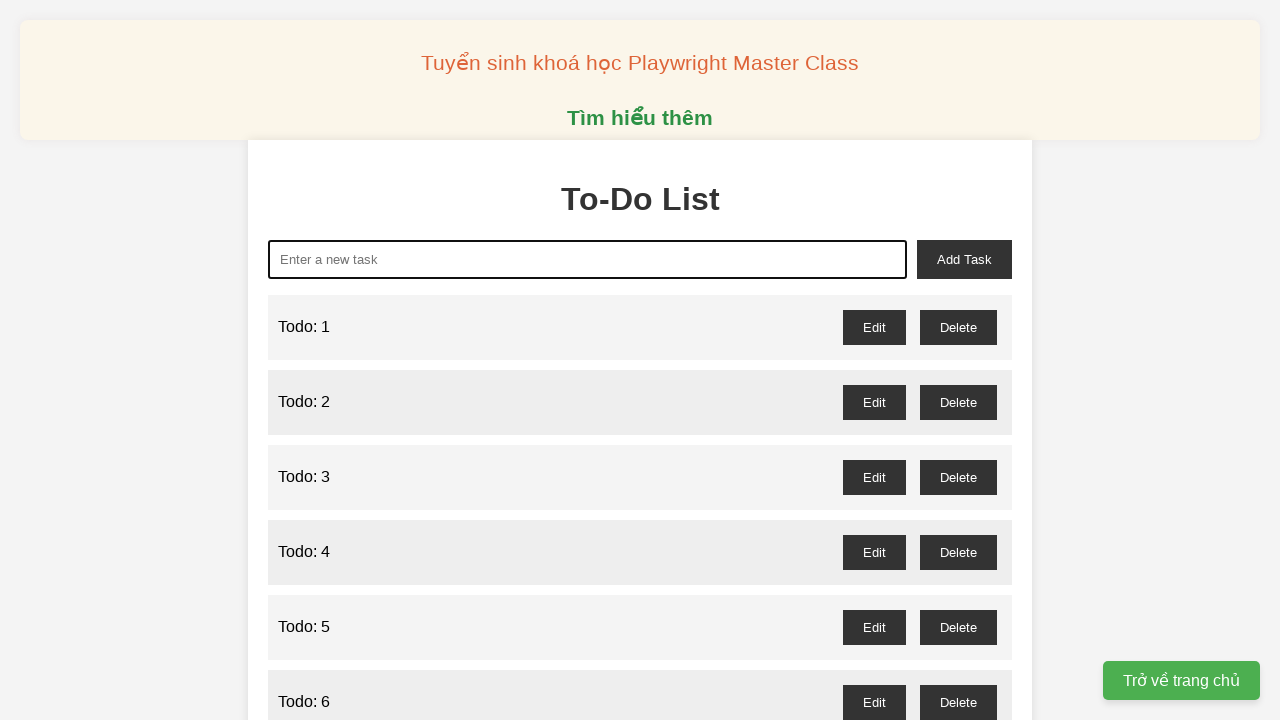

Filled todo input with 'Todo: 34' on xpath=//*[@id="new-task"]
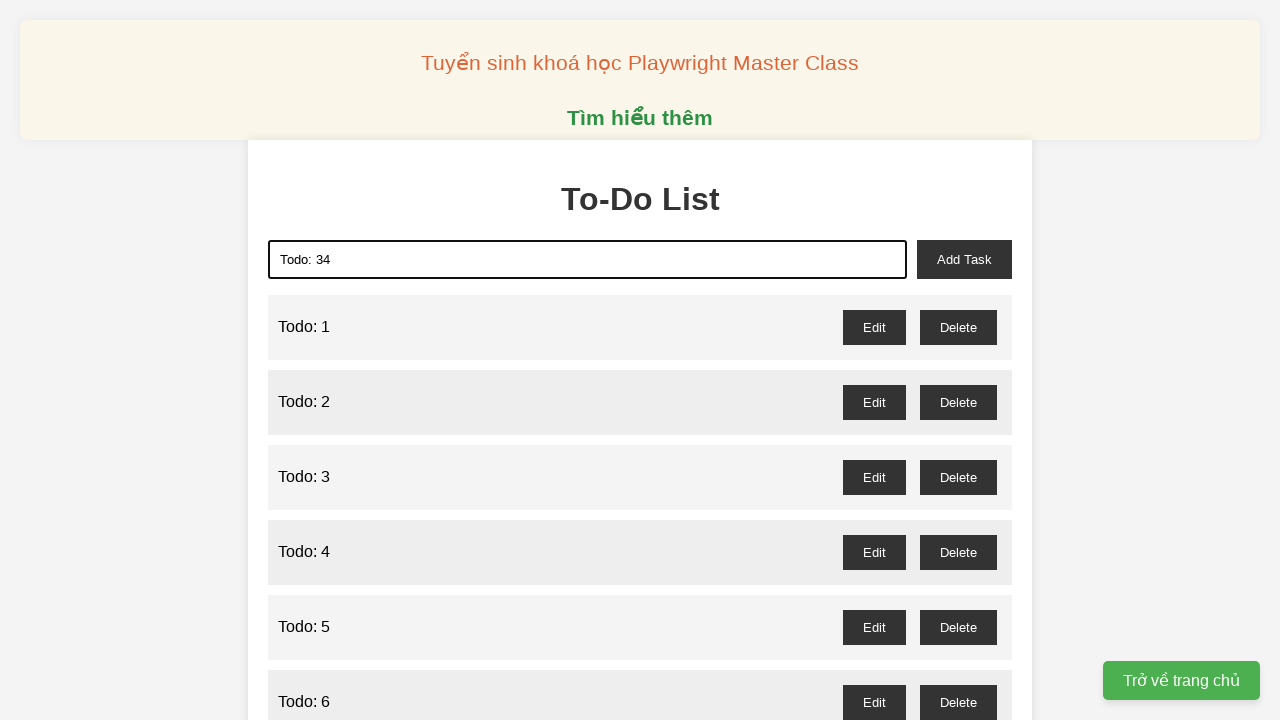

Clicked add task button for item 34 at (964, 259) on xpath=//*[@id="add-task"]
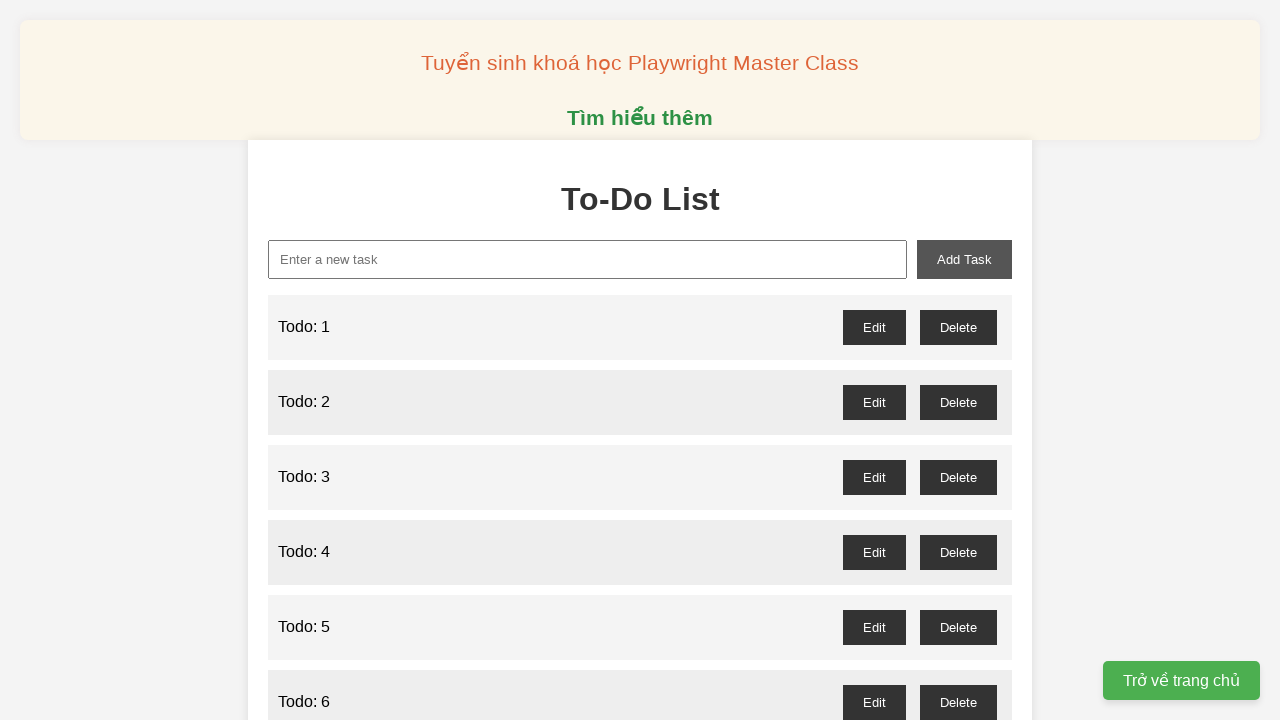

Clicked todo input field for item 35 at (588, 259) on xpath=//*[@id="new-task"]
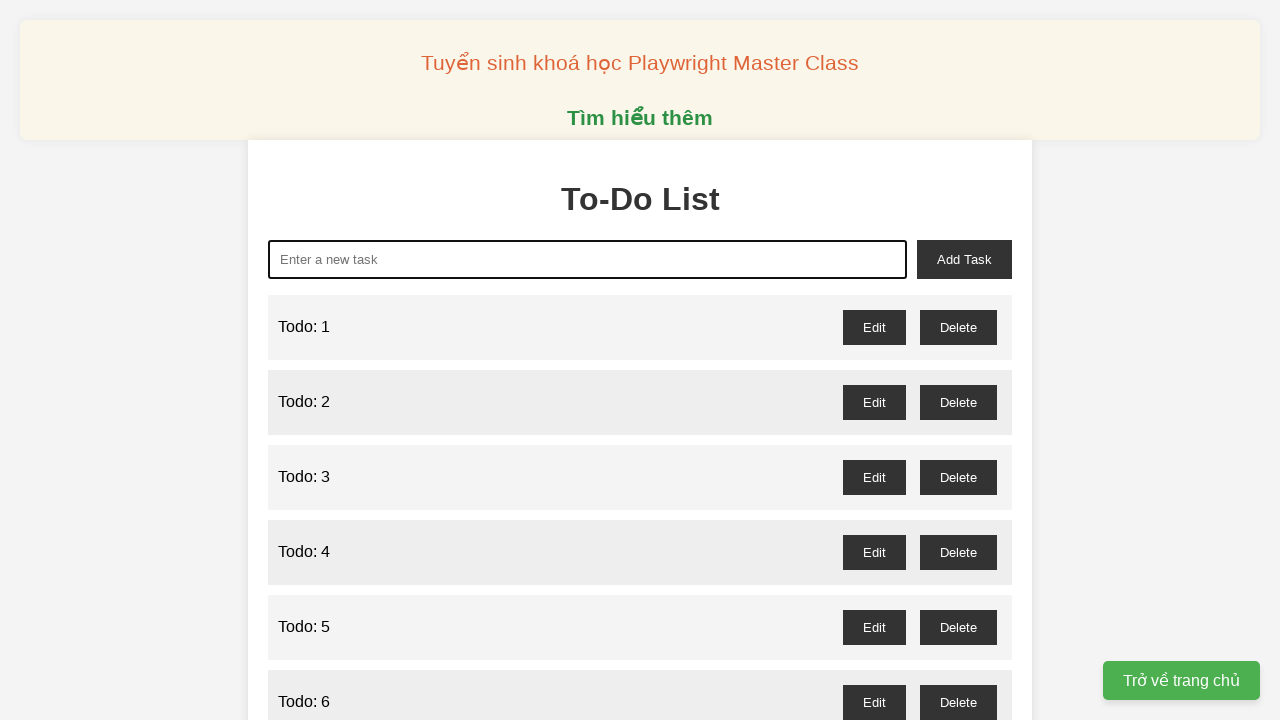

Cleared todo input field for item 35 on xpath=//*[@id="new-task"]
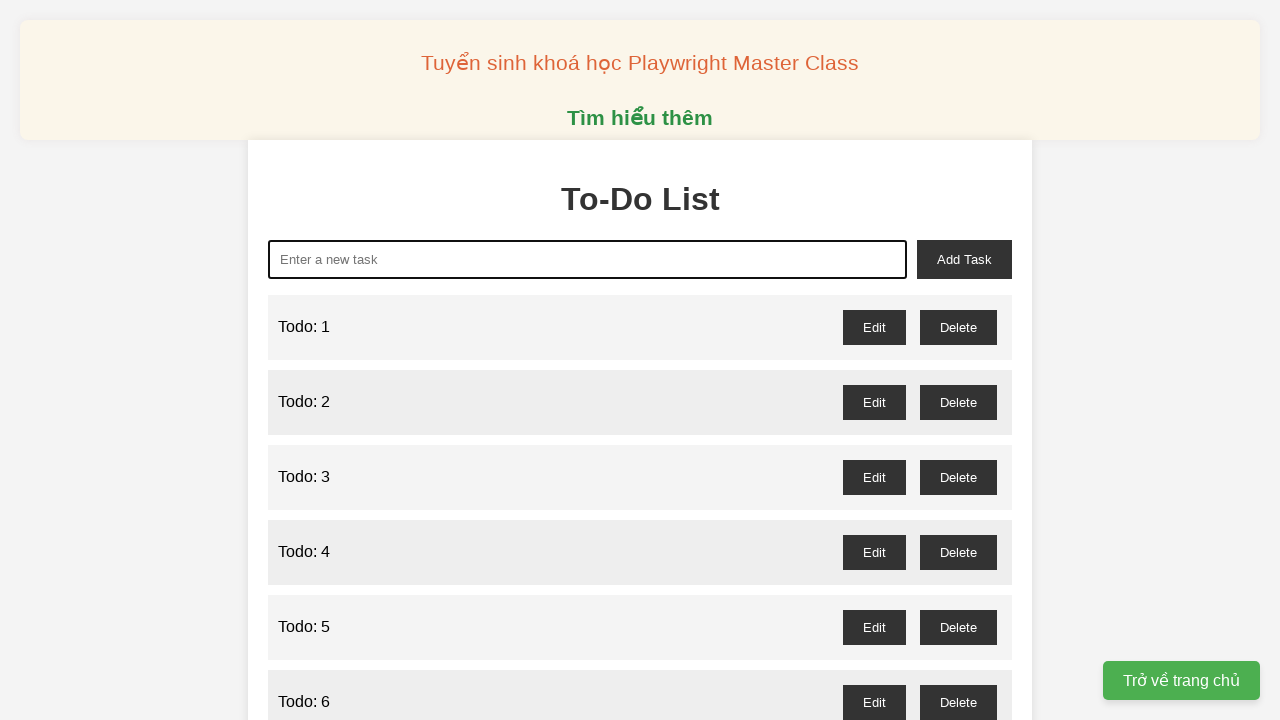

Filled todo input with 'Todo: 35' on xpath=//*[@id="new-task"]
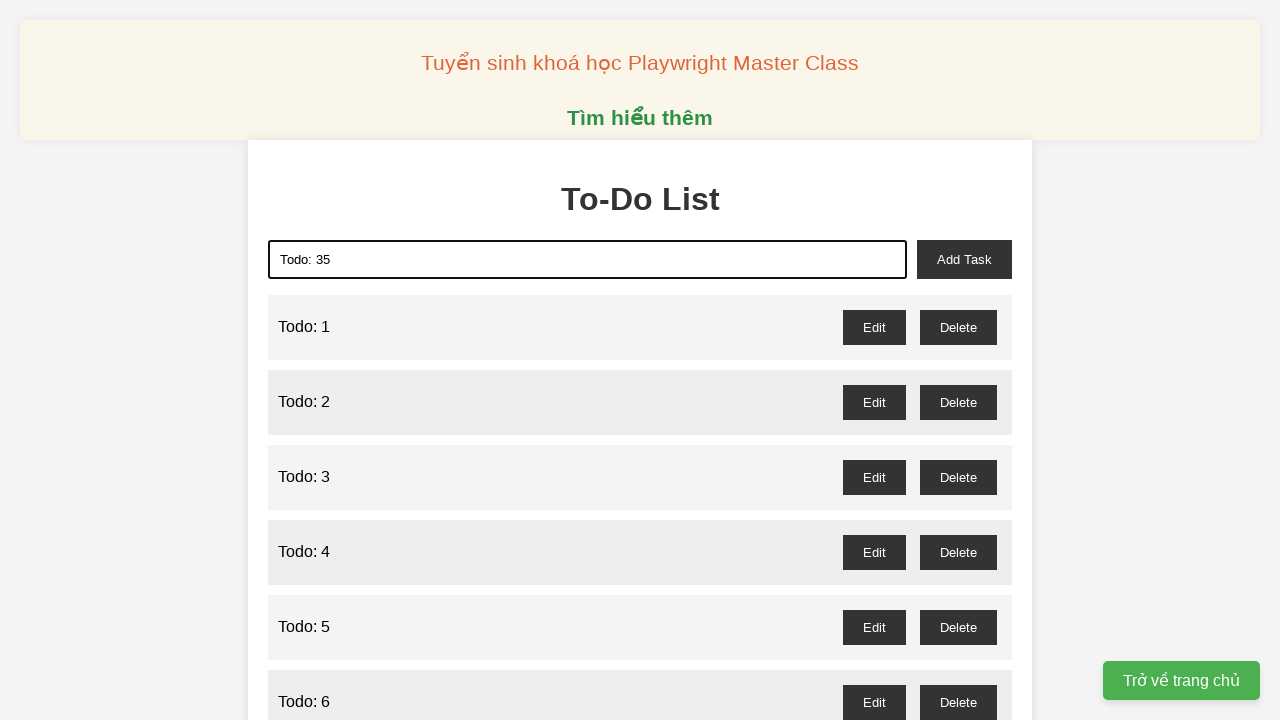

Clicked add task button for item 35 at (964, 259) on xpath=//*[@id="add-task"]
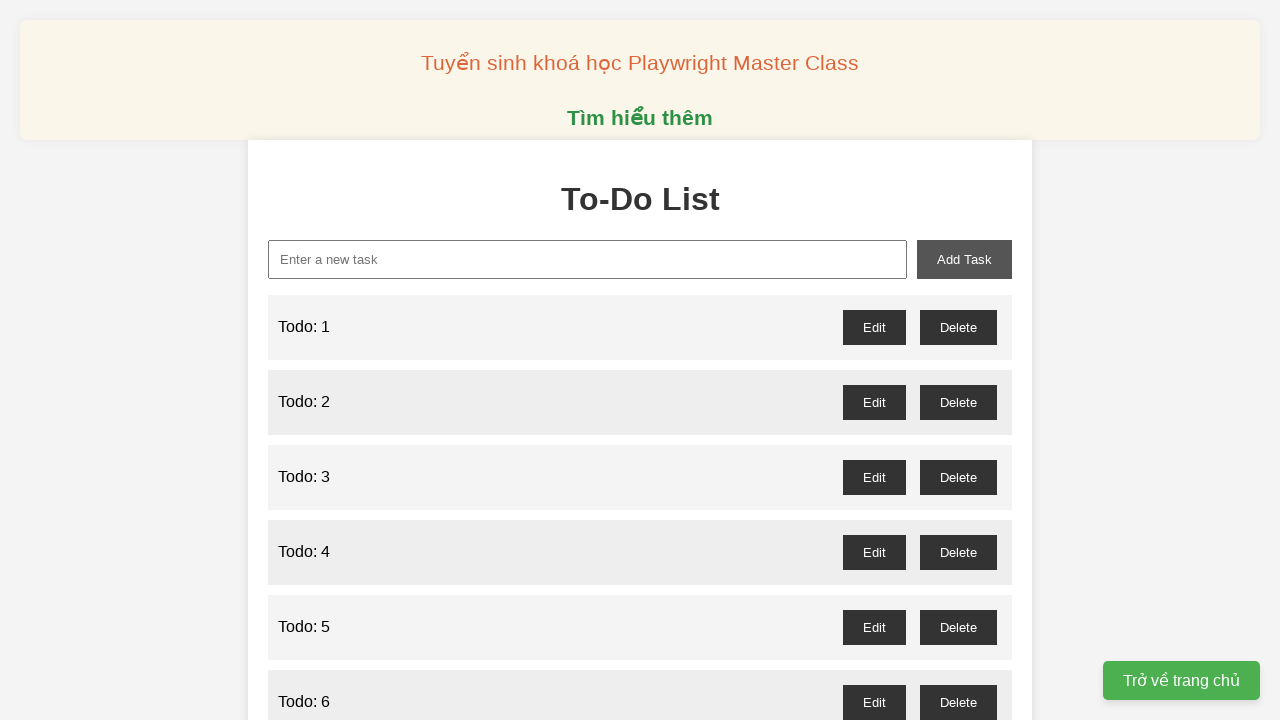

Clicked todo input field for item 36 at (588, 259) on xpath=//*[@id="new-task"]
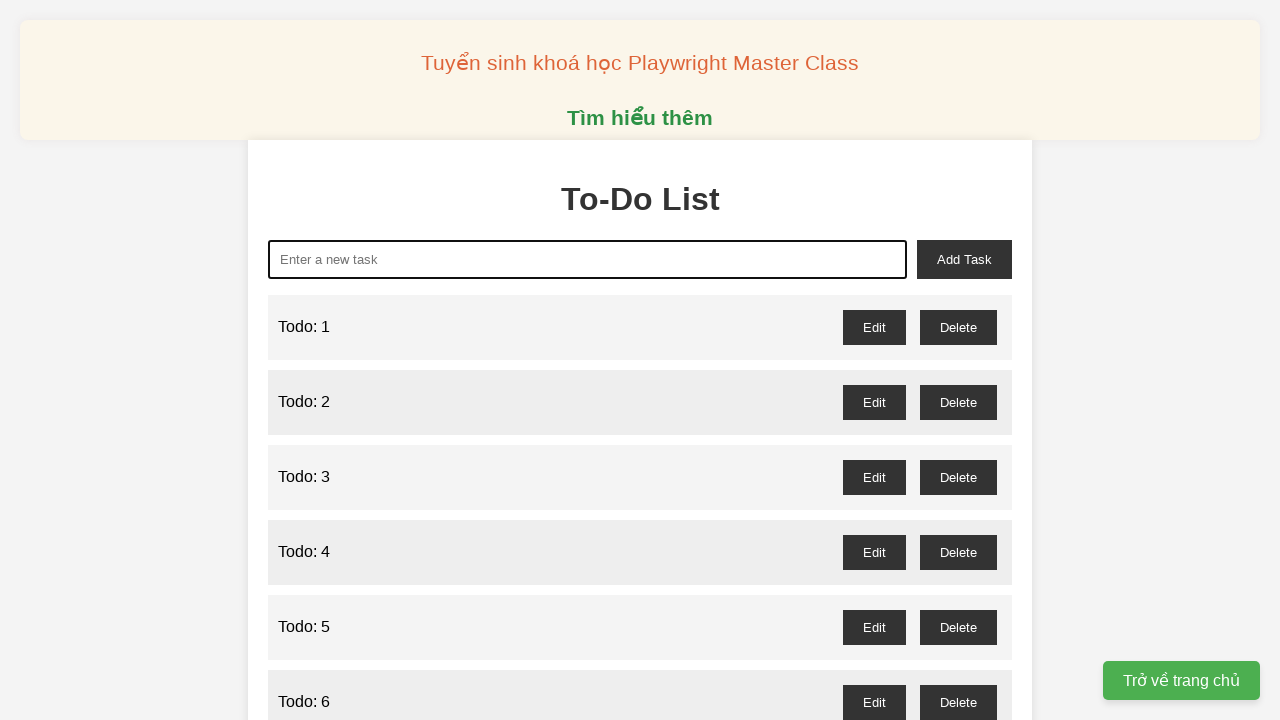

Cleared todo input field for item 36 on xpath=//*[@id="new-task"]
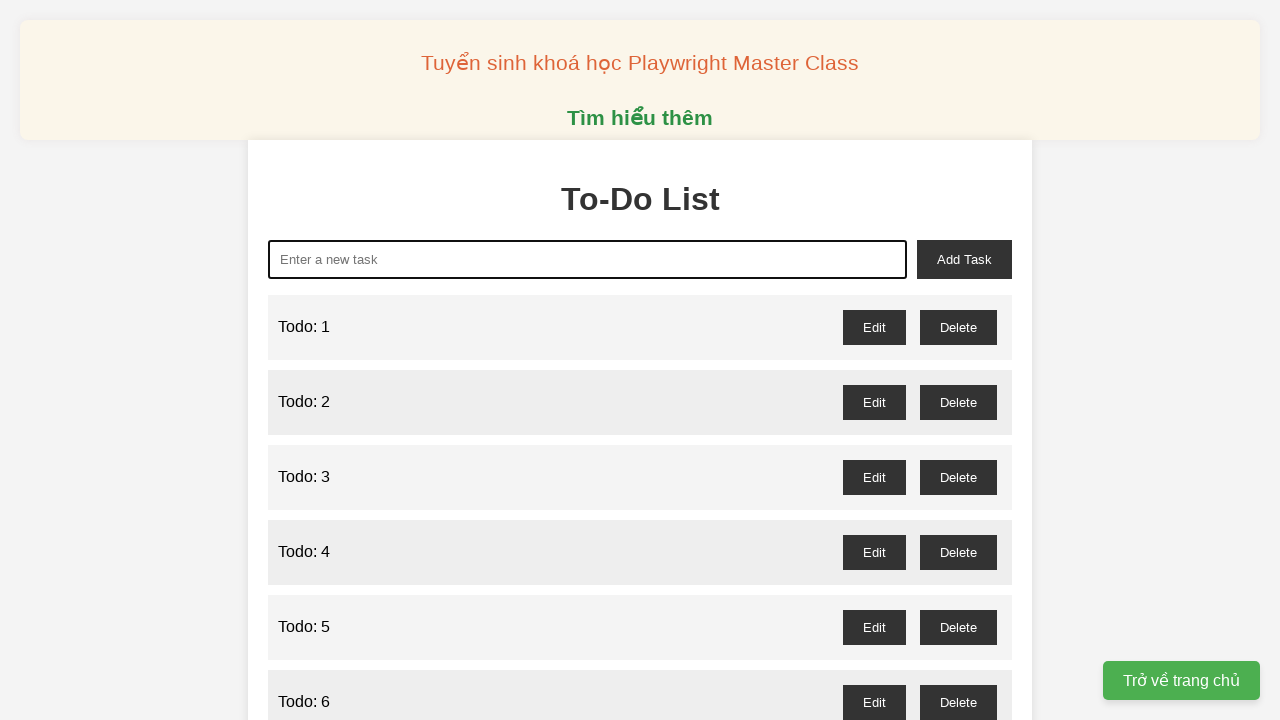

Filled todo input with 'Todo: 36' on xpath=//*[@id="new-task"]
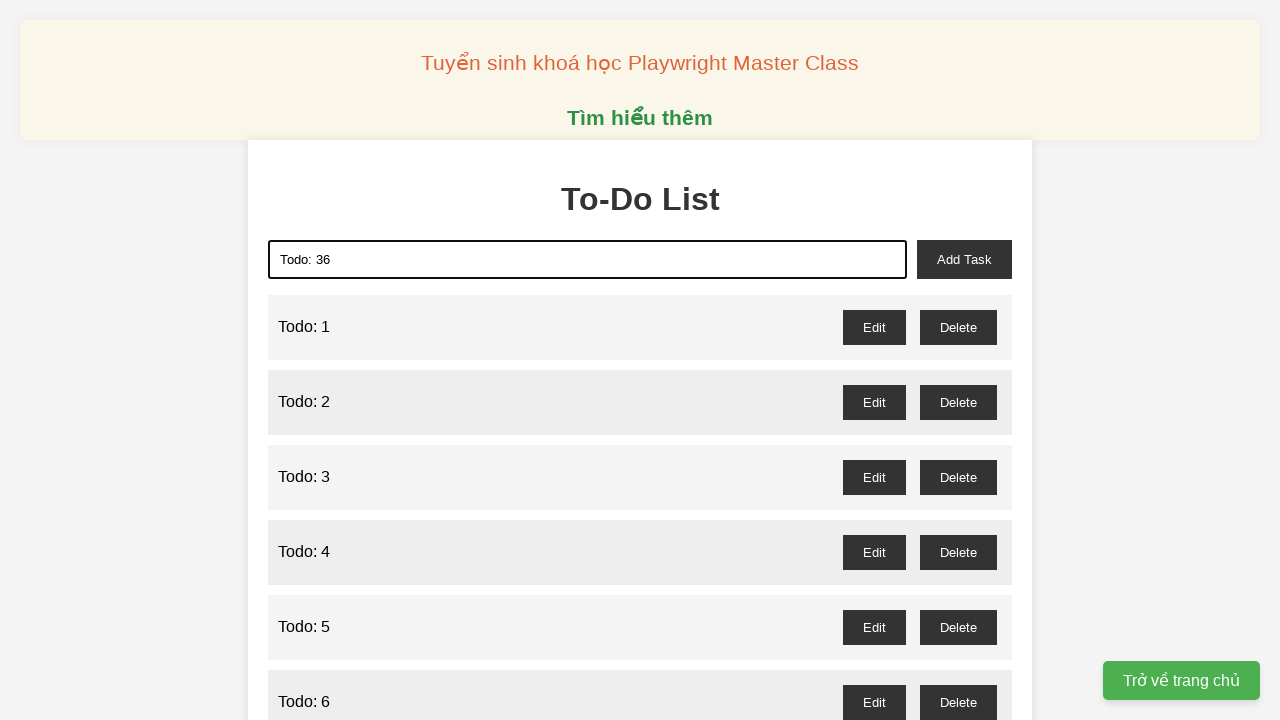

Clicked add task button for item 36 at (964, 259) on xpath=//*[@id="add-task"]
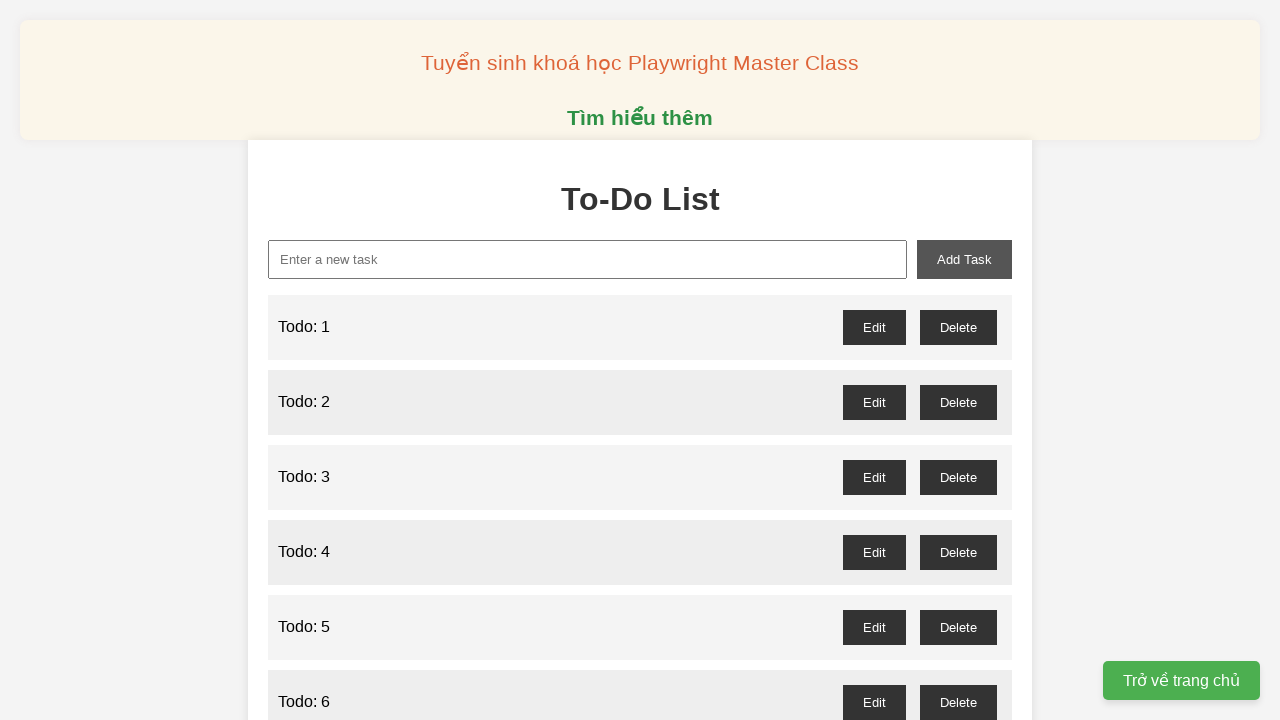

Clicked todo input field for item 37 at (588, 259) on xpath=//*[@id="new-task"]
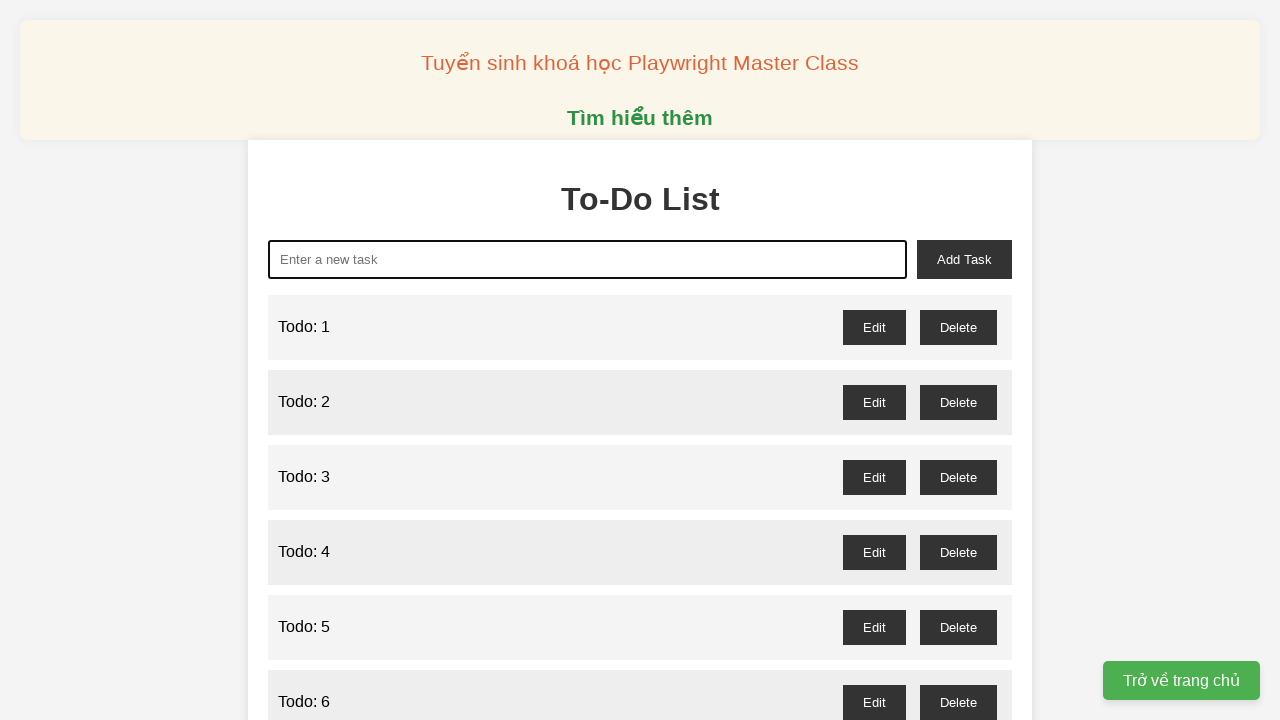

Cleared todo input field for item 37 on xpath=//*[@id="new-task"]
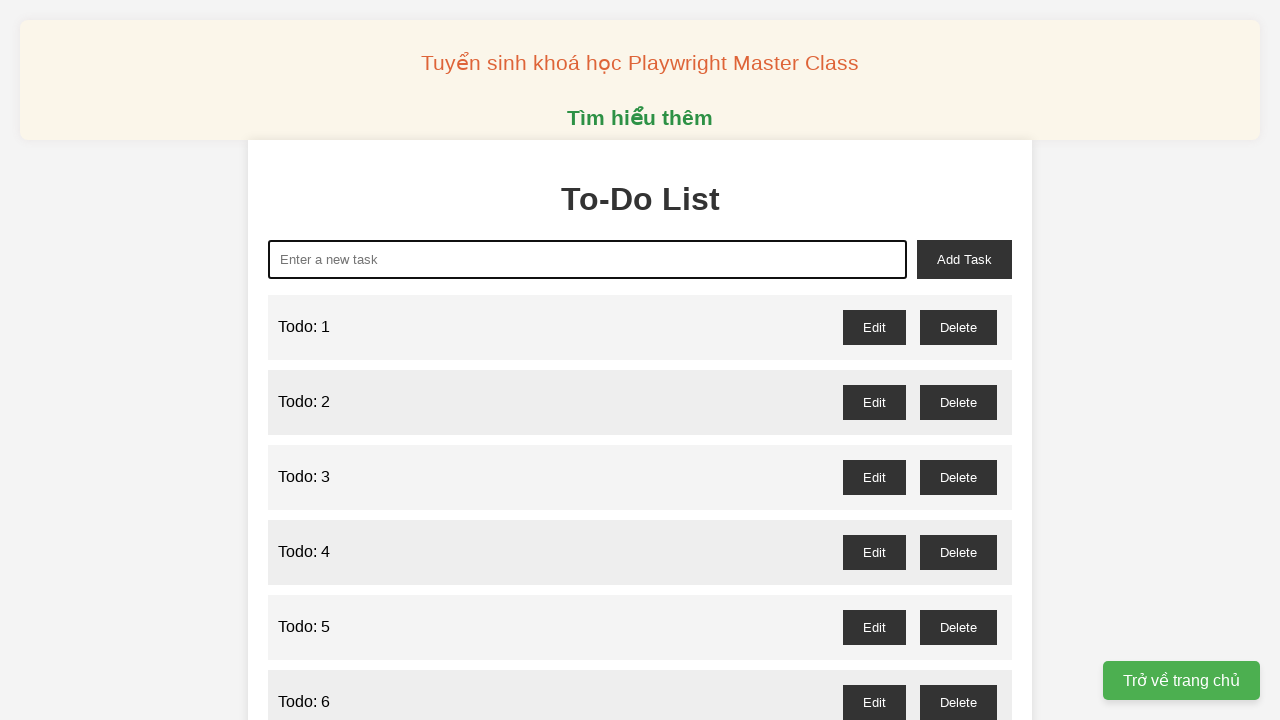

Filled todo input with 'Todo: 37' on xpath=//*[@id="new-task"]
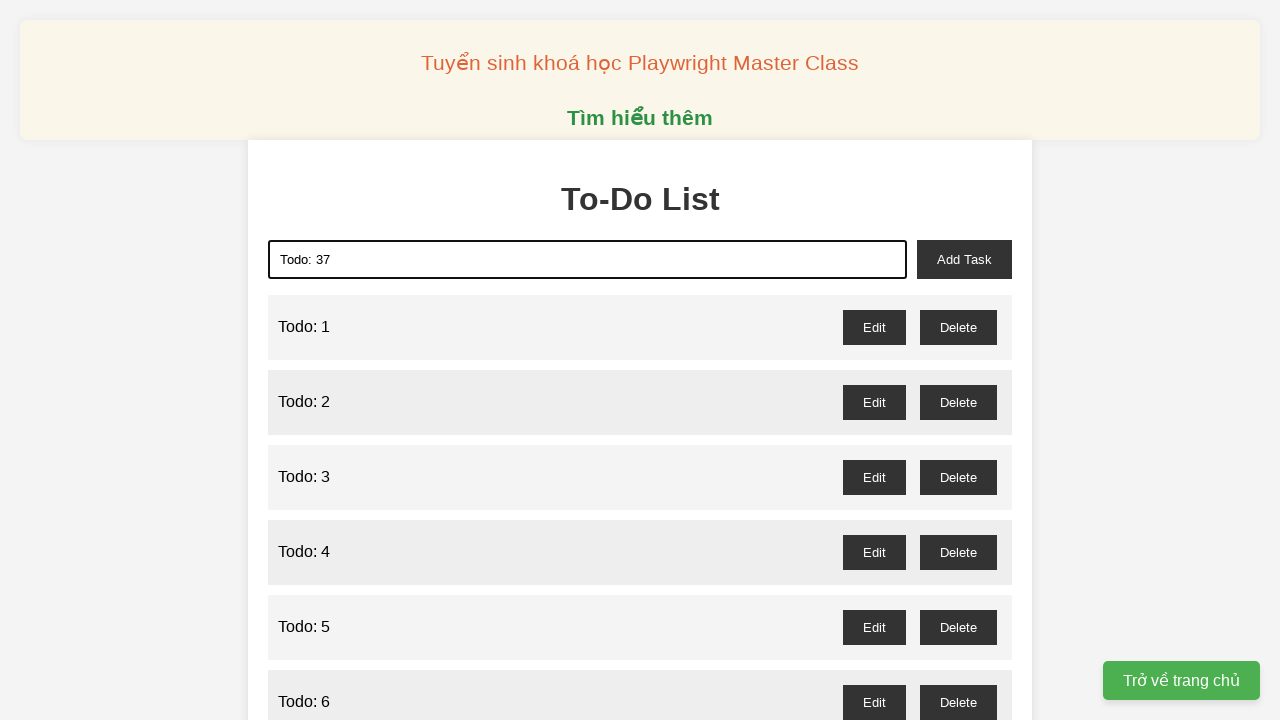

Clicked add task button for item 37 at (964, 259) on xpath=//*[@id="add-task"]
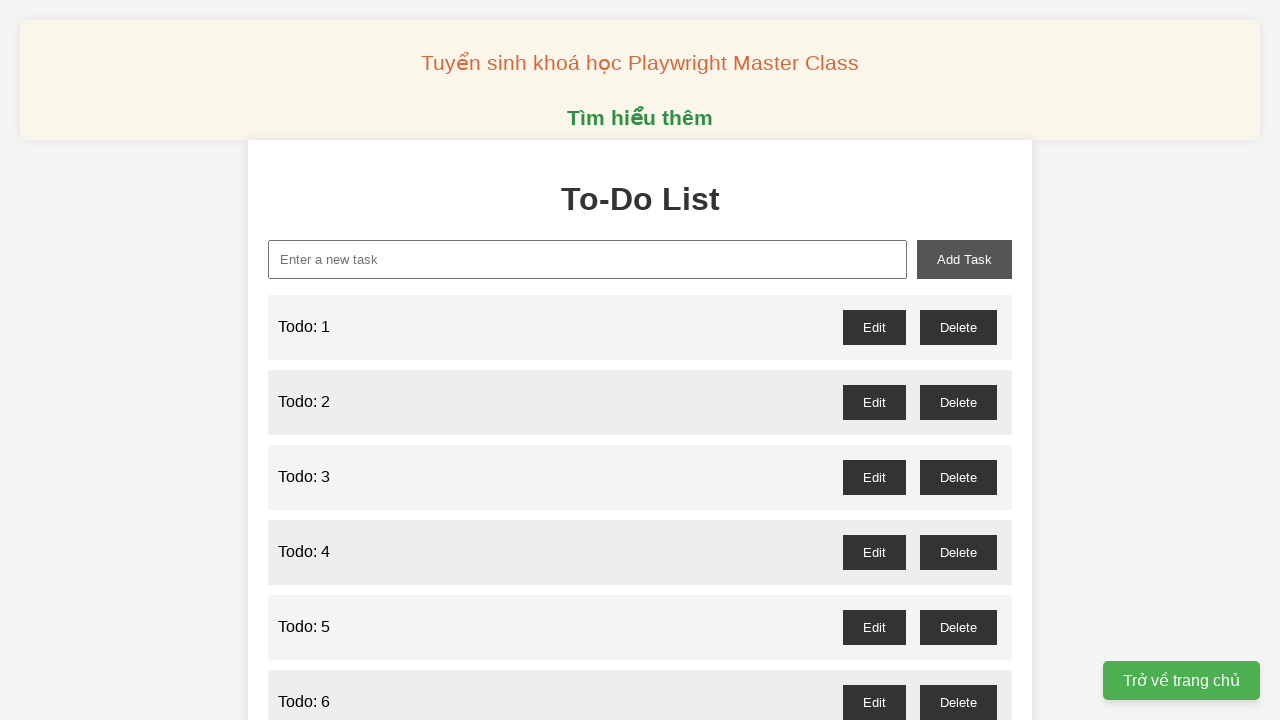

Clicked todo input field for item 38 at (588, 259) on xpath=//*[@id="new-task"]
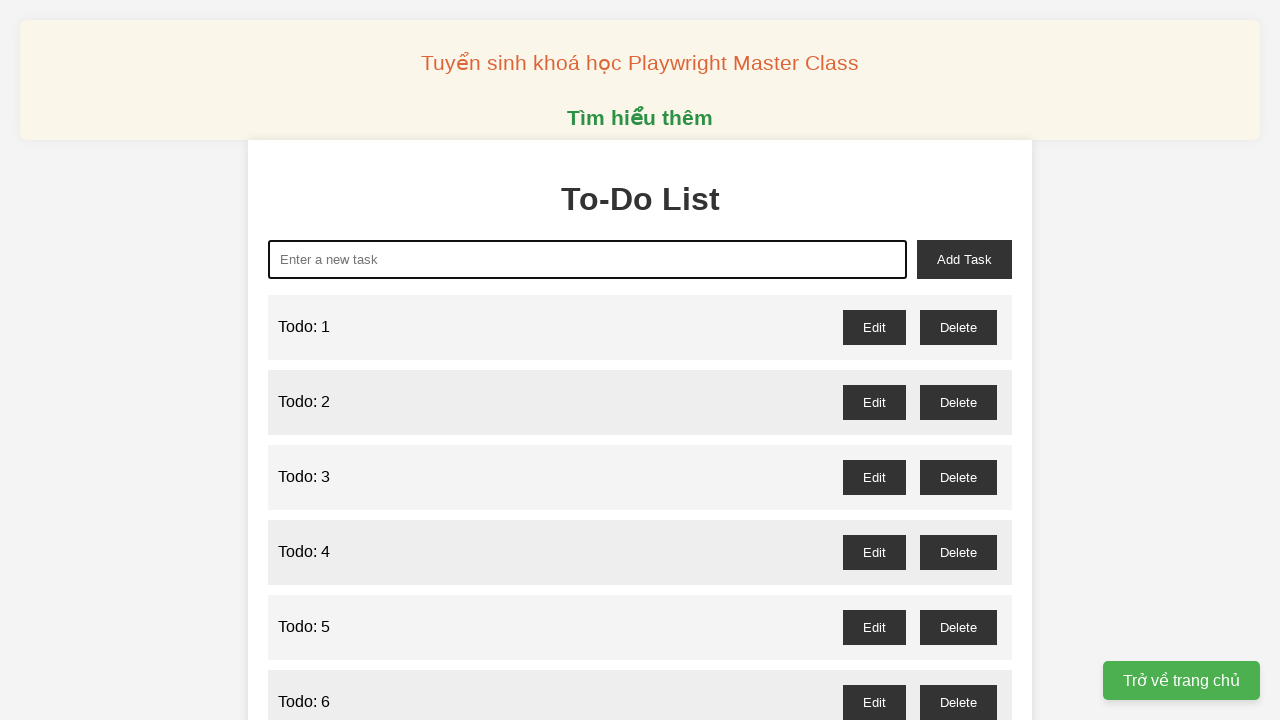

Cleared todo input field for item 38 on xpath=//*[@id="new-task"]
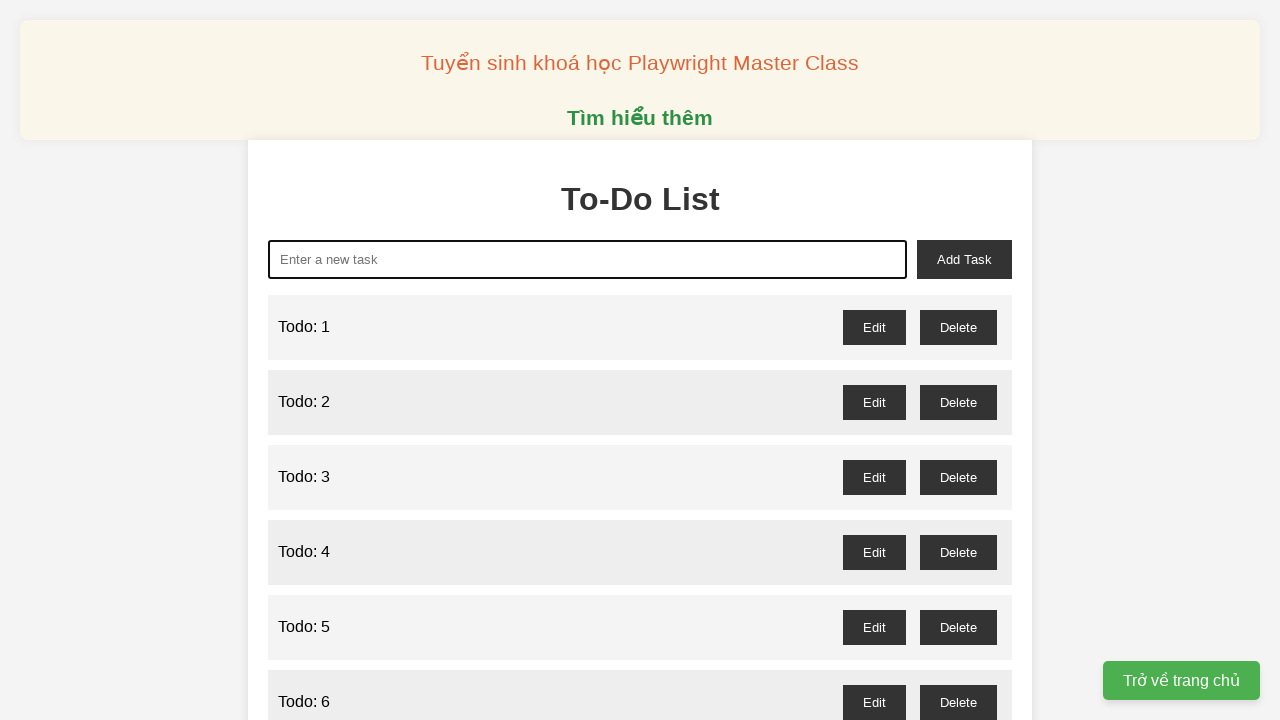

Filled todo input with 'Todo: 38' on xpath=//*[@id="new-task"]
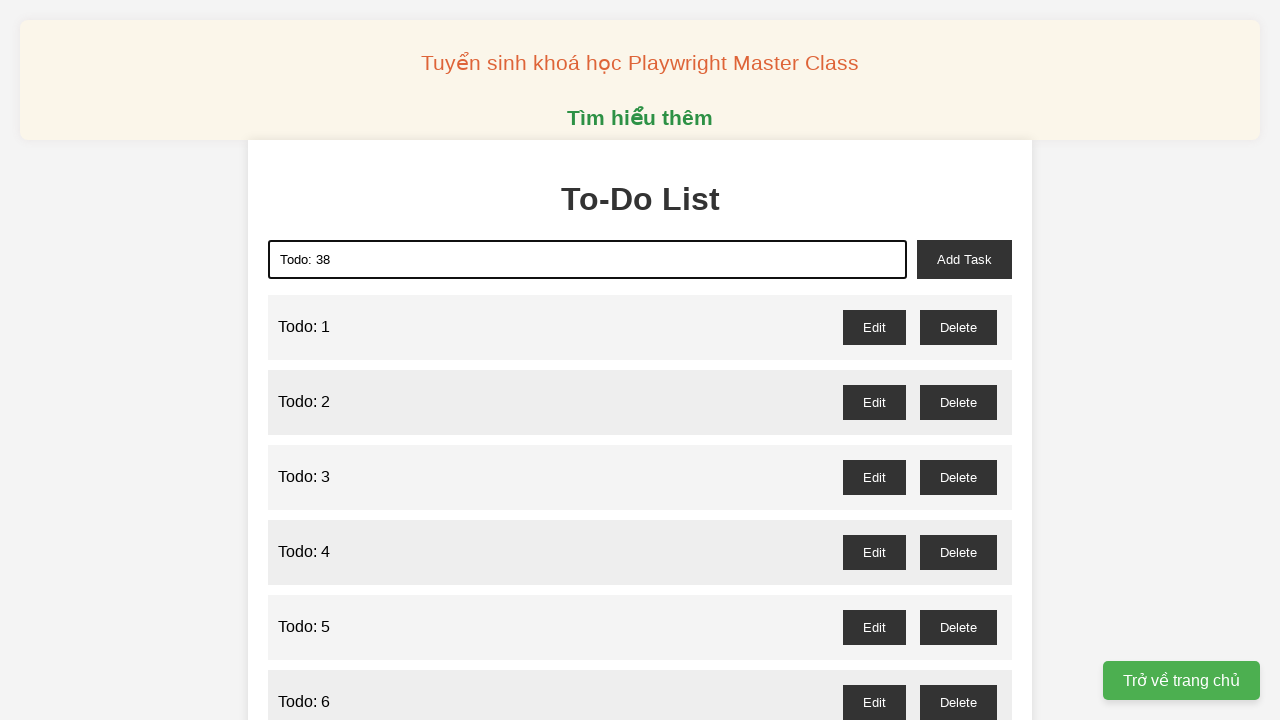

Clicked add task button for item 38 at (964, 259) on xpath=//*[@id="add-task"]
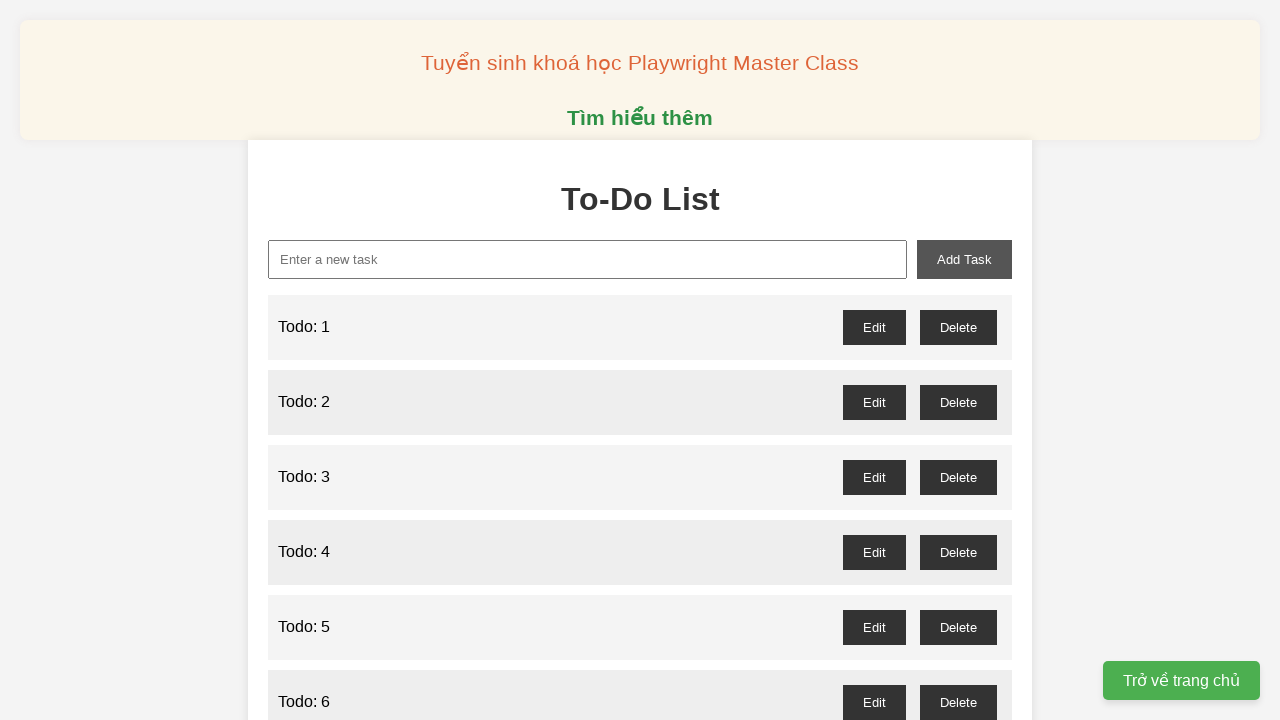

Clicked todo input field for item 39 at (588, 259) on xpath=//*[@id="new-task"]
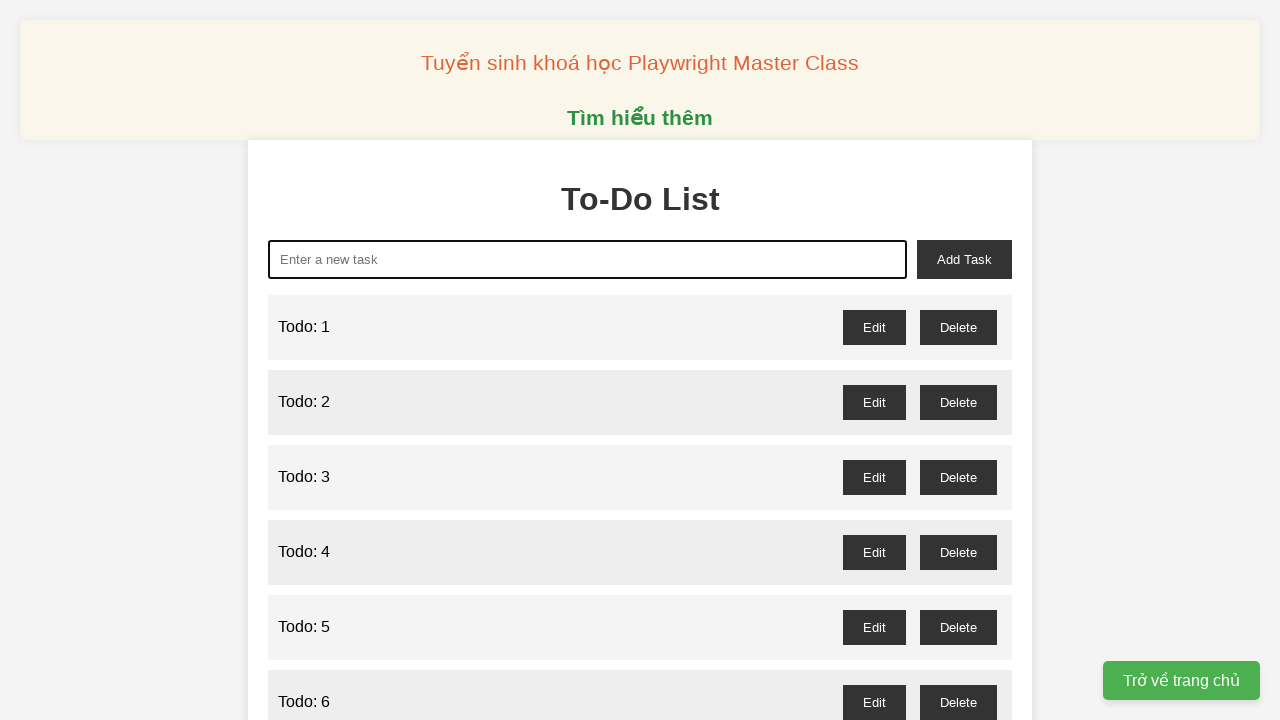

Cleared todo input field for item 39 on xpath=//*[@id="new-task"]
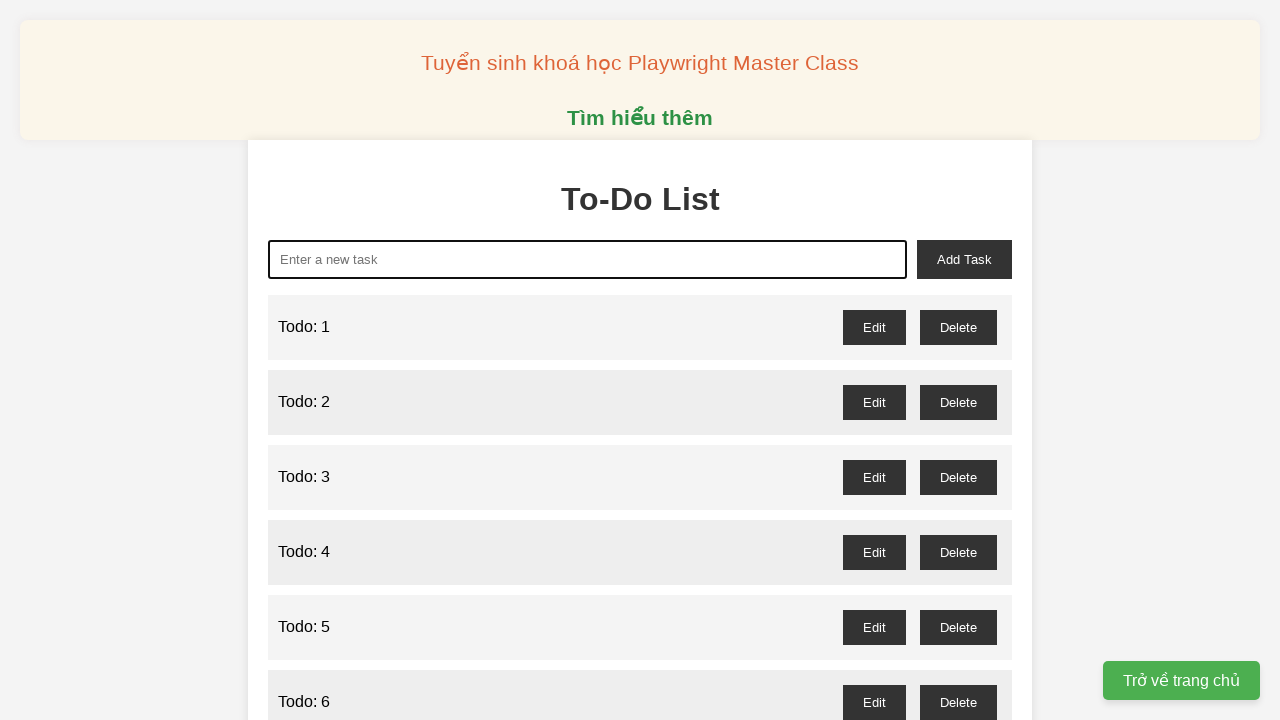

Filled todo input with 'Todo: 39' on xpath=//*[@id="new-task"]
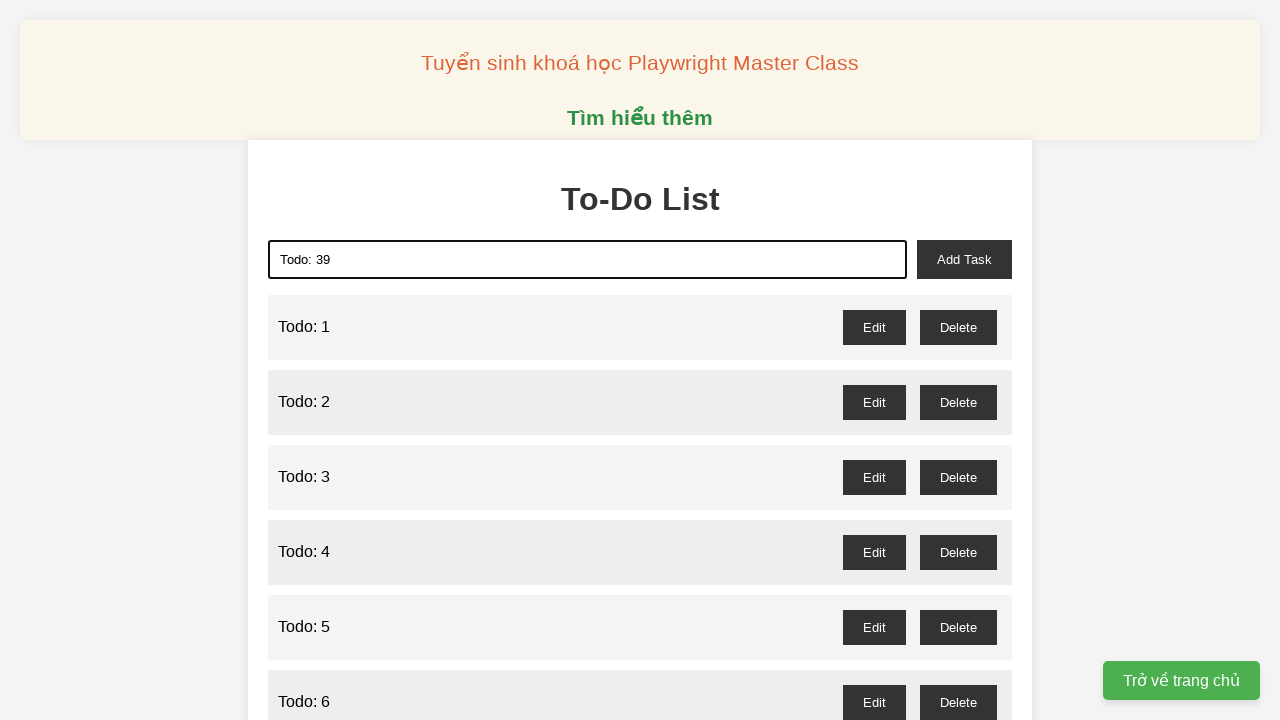

Clicked add task button for item 39 at (964, 259) on xpath=//*[@id="add-task"]
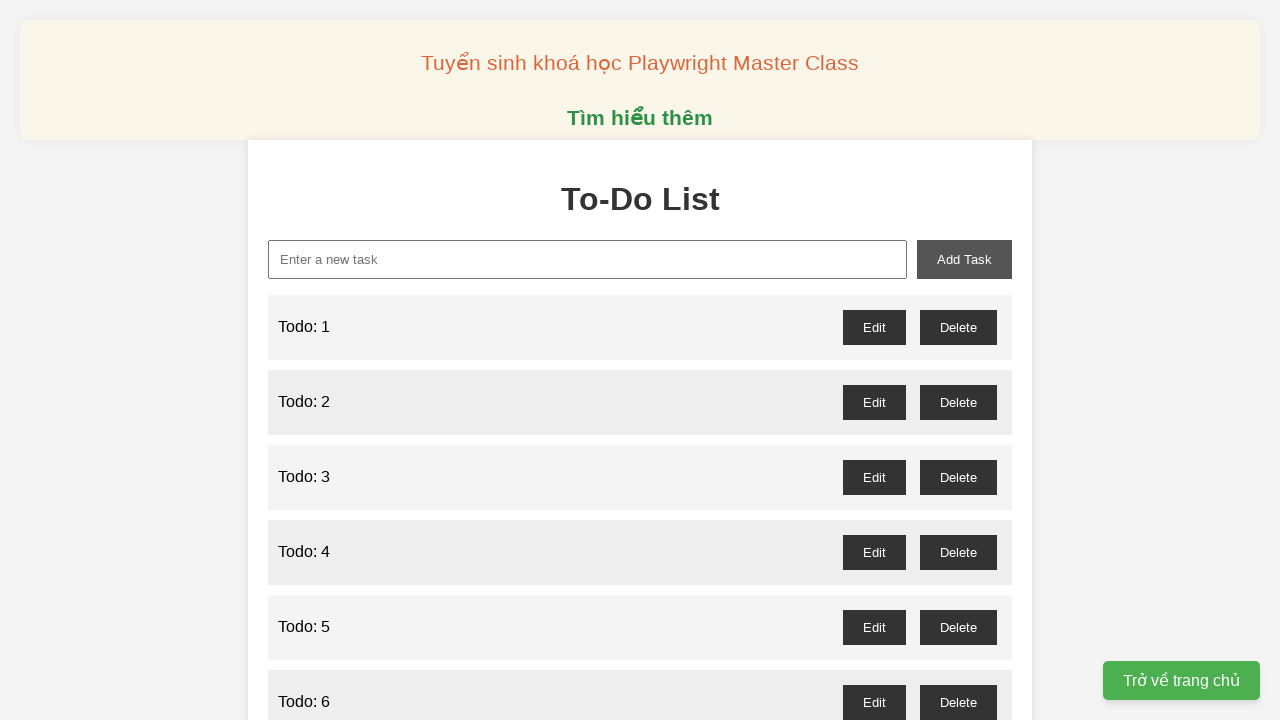

Clicked todo input field for item 40 at (588, 259) on xpath=//*[@id="new-task"]
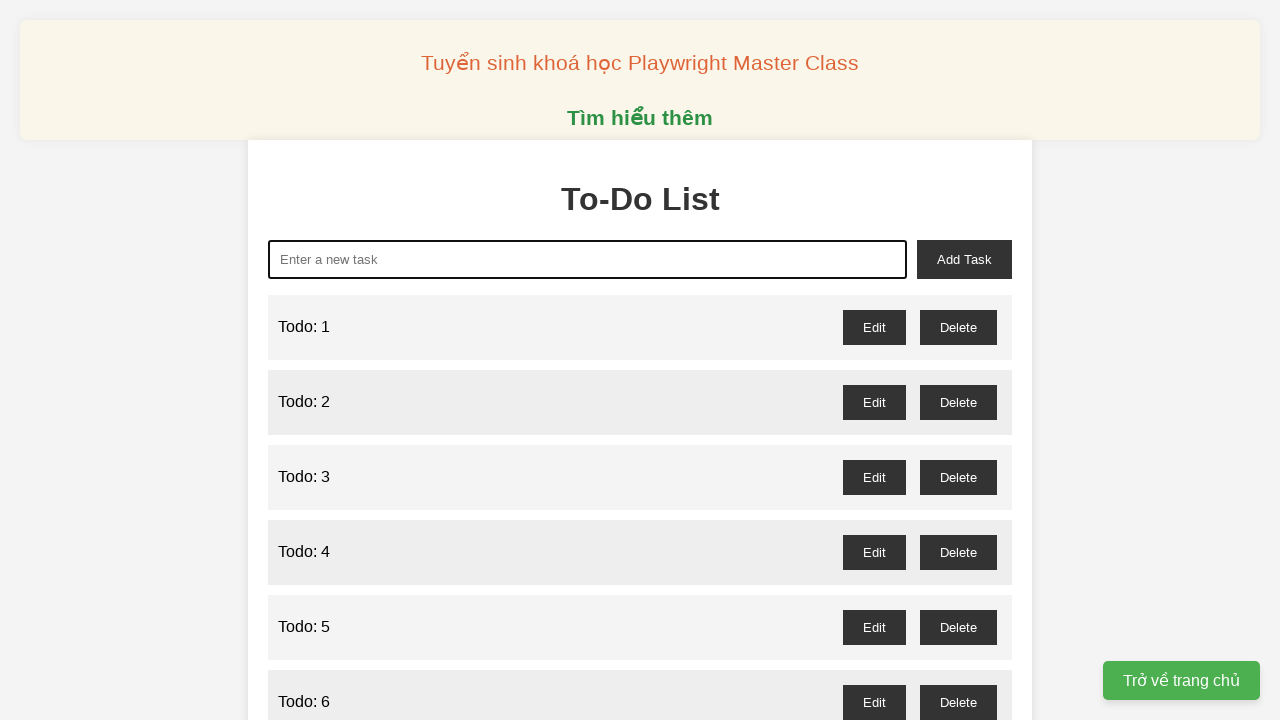

Cleared todo input field for item 40 on xpath=//*[@id="new-task"]
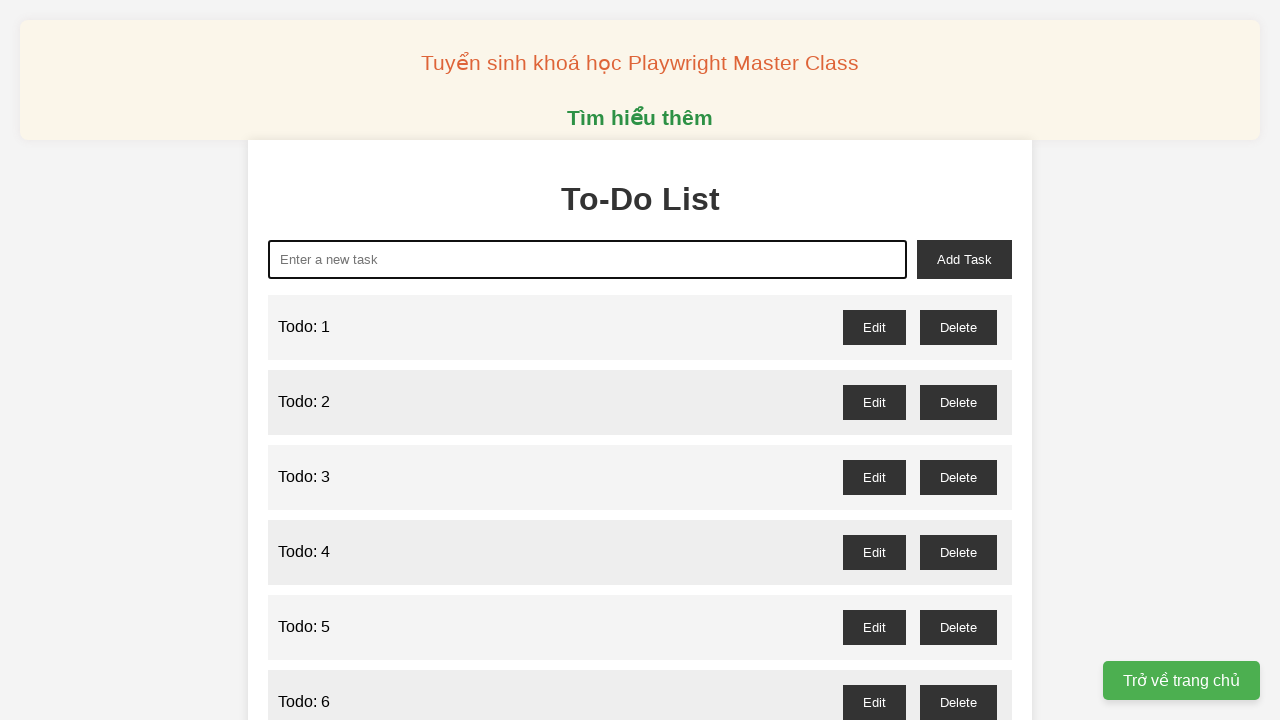

Filled todo input with 'Todo: 40' on xpath=//*[@id="new-task"]
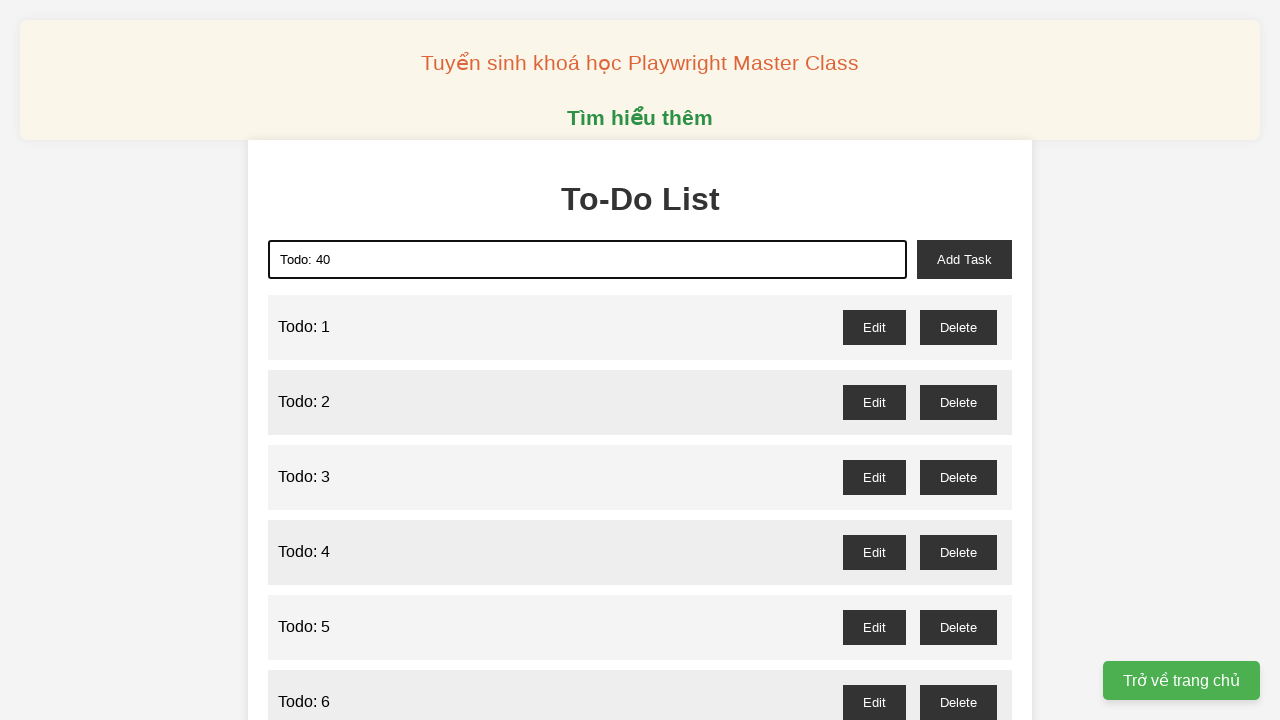

Clicked add task button for item 40 at (964, 259) on xpath=//*[@id="add-task"]
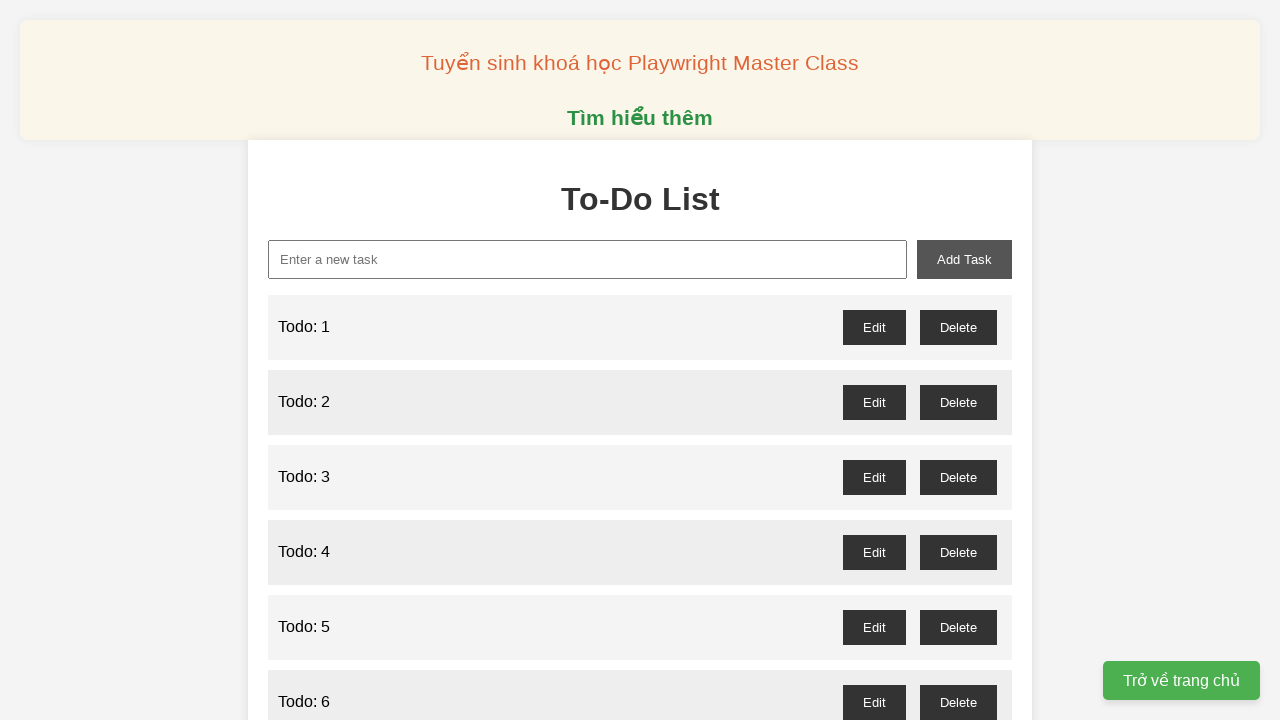

Clicked todo input field for item 41 at (588, 259) on xpath=//*[@id="new-task"]
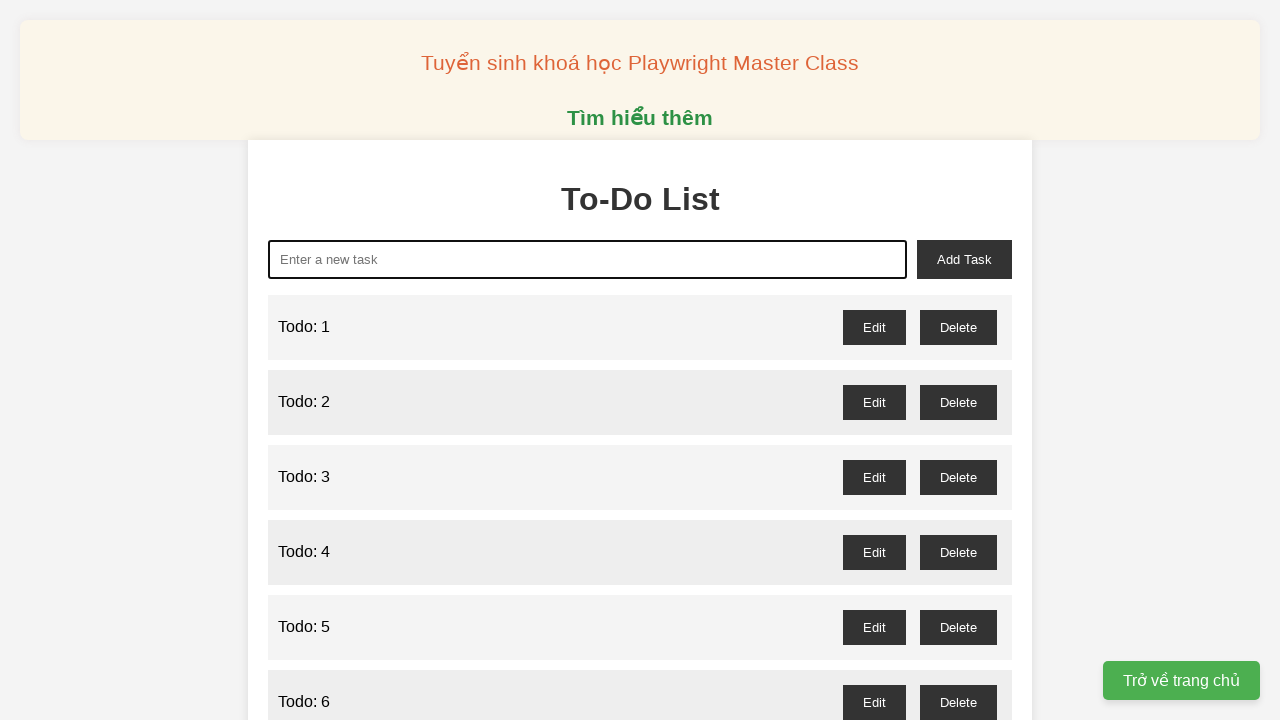

Cleared todo input field for item 41 on xpath=//*[@id="new-task"]
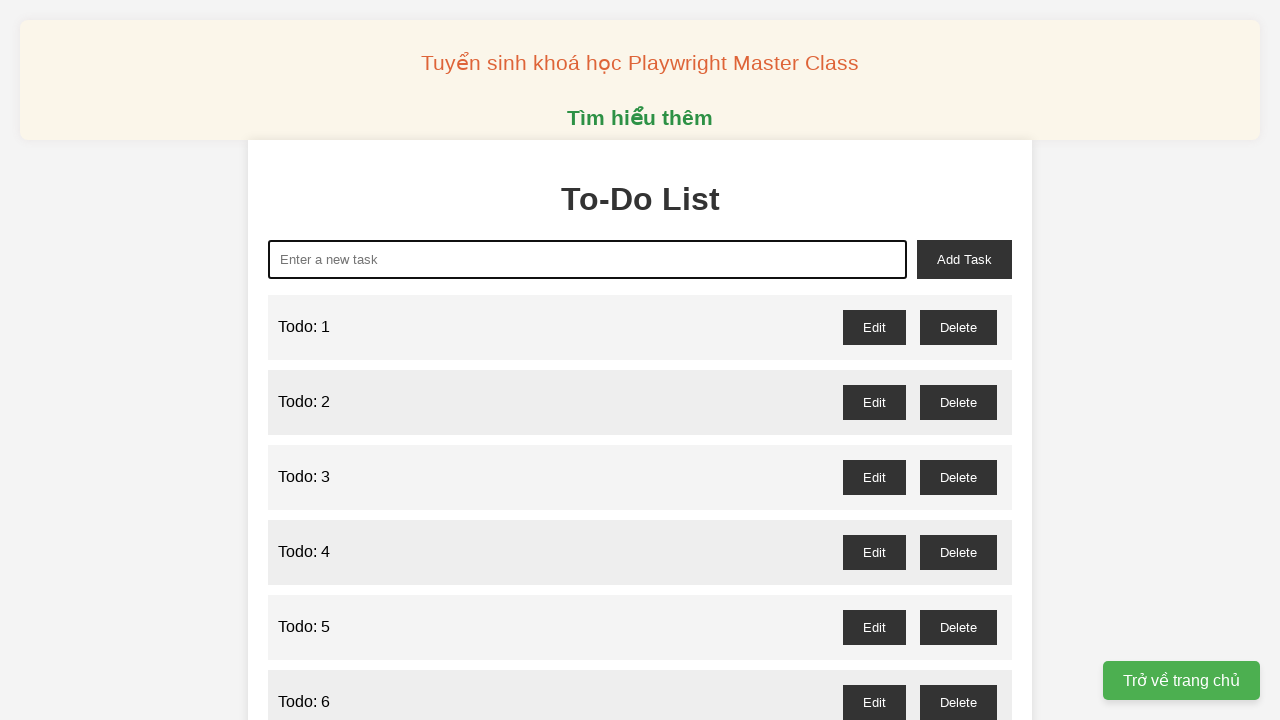

Filled todo input with 'Todo: 41' on xpath=//*[@id="new-task"]
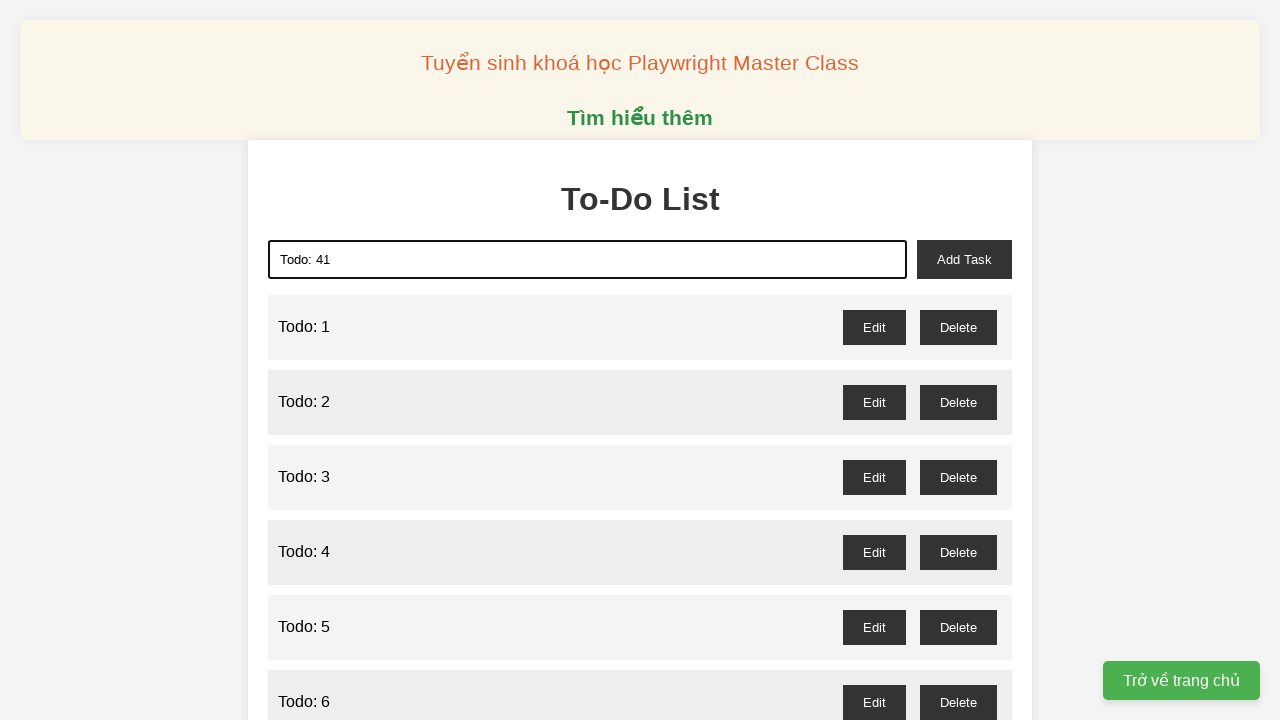

Clicked add task button for item 41 at (964, 259) on xpath=//*[@id="add-task"]
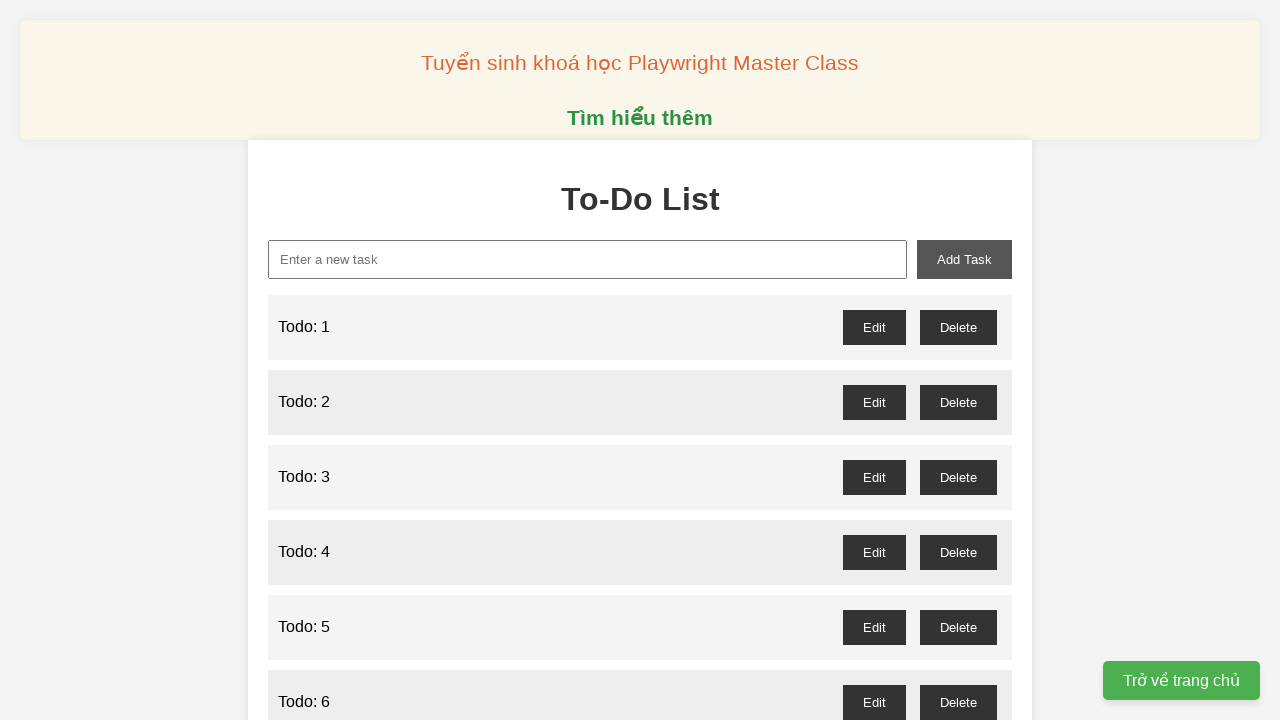

Clicked todo input field for item 42 at (588, 259) on xpath=//*[@id="new-task"]
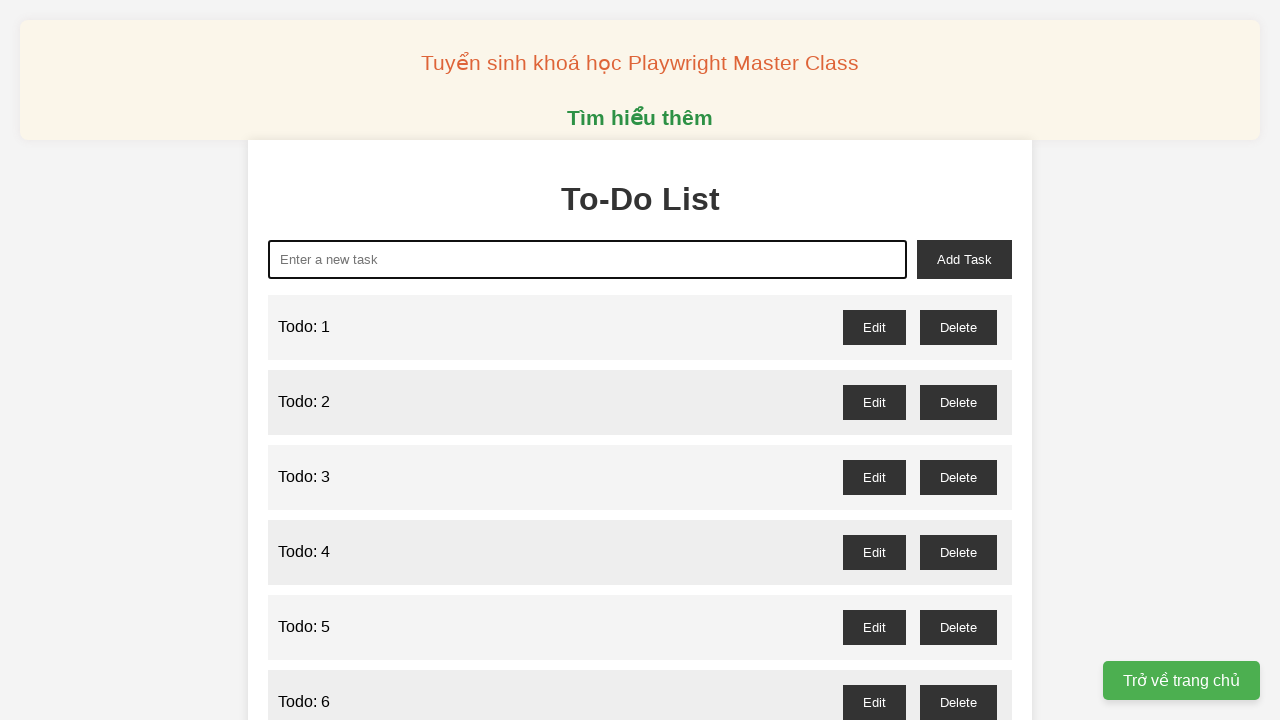

Cleared todo input field for item 42 on xpath=//*[@id="new-task"]
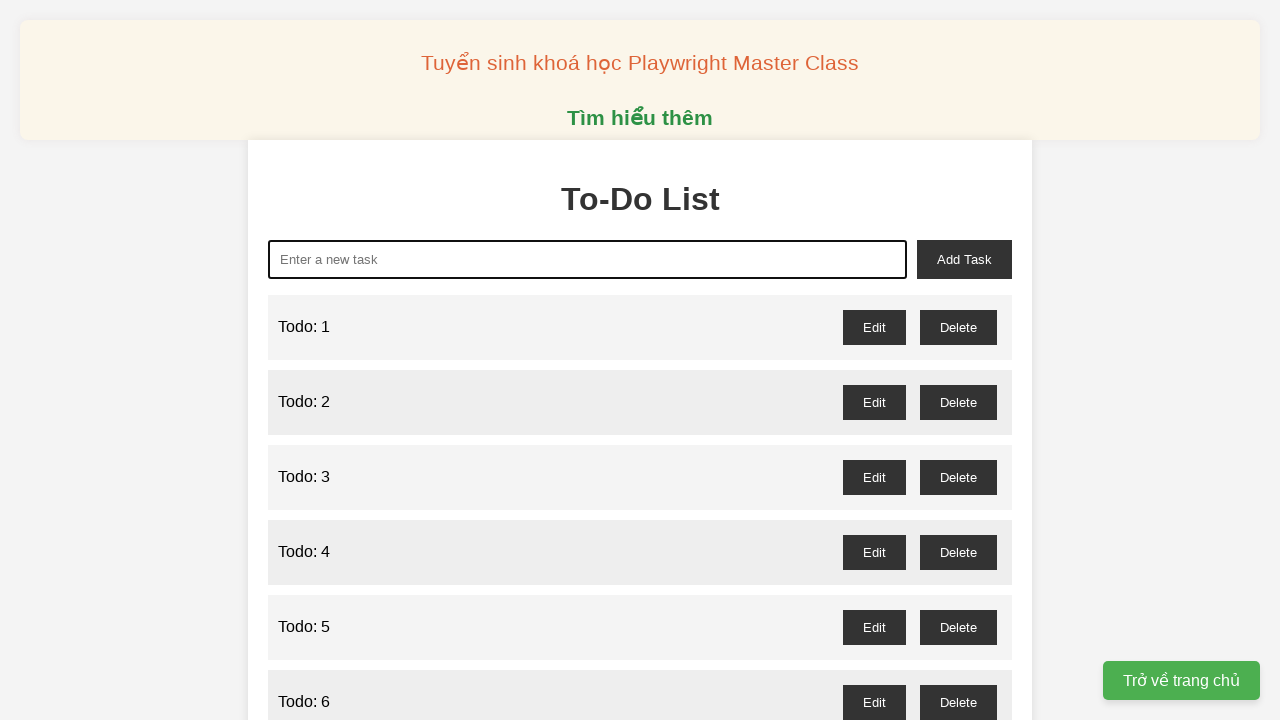

Filled todo input with 'Todo: 42' on xpath=//*[@id="new-task"]
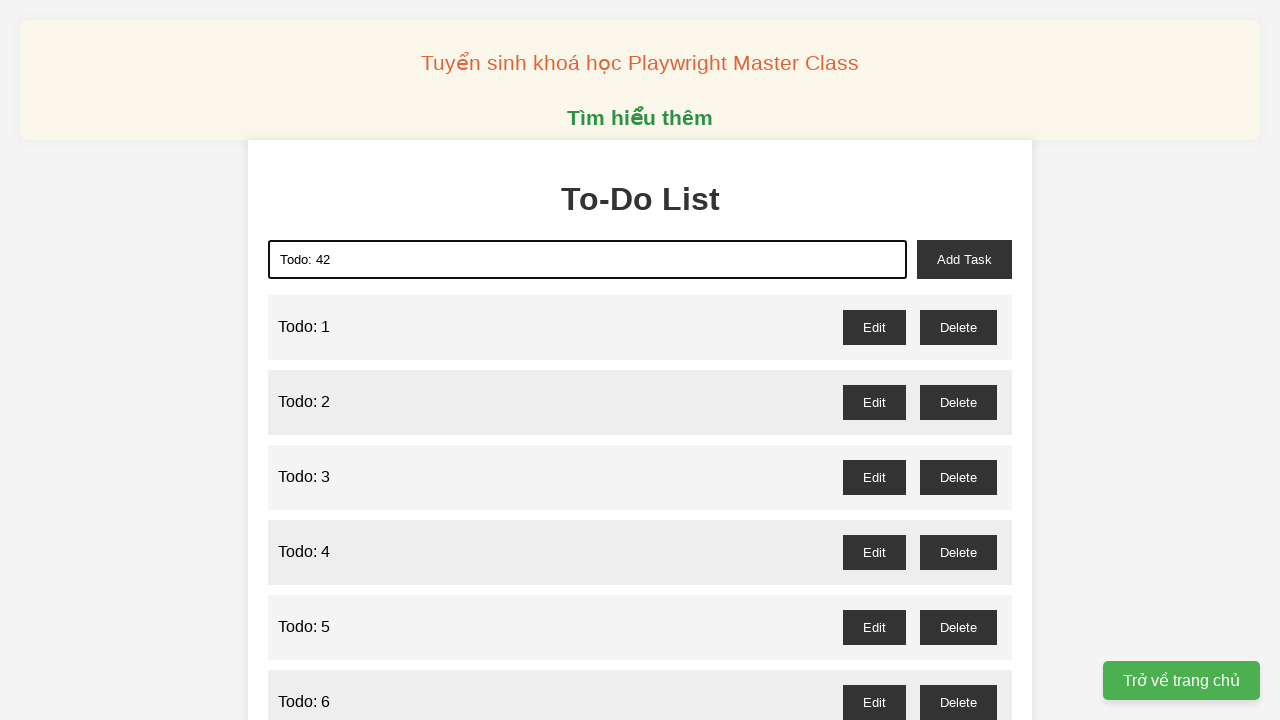

Clicked add task button for item 42 at (964, 259) on xpath=//*[@id="add-task"]
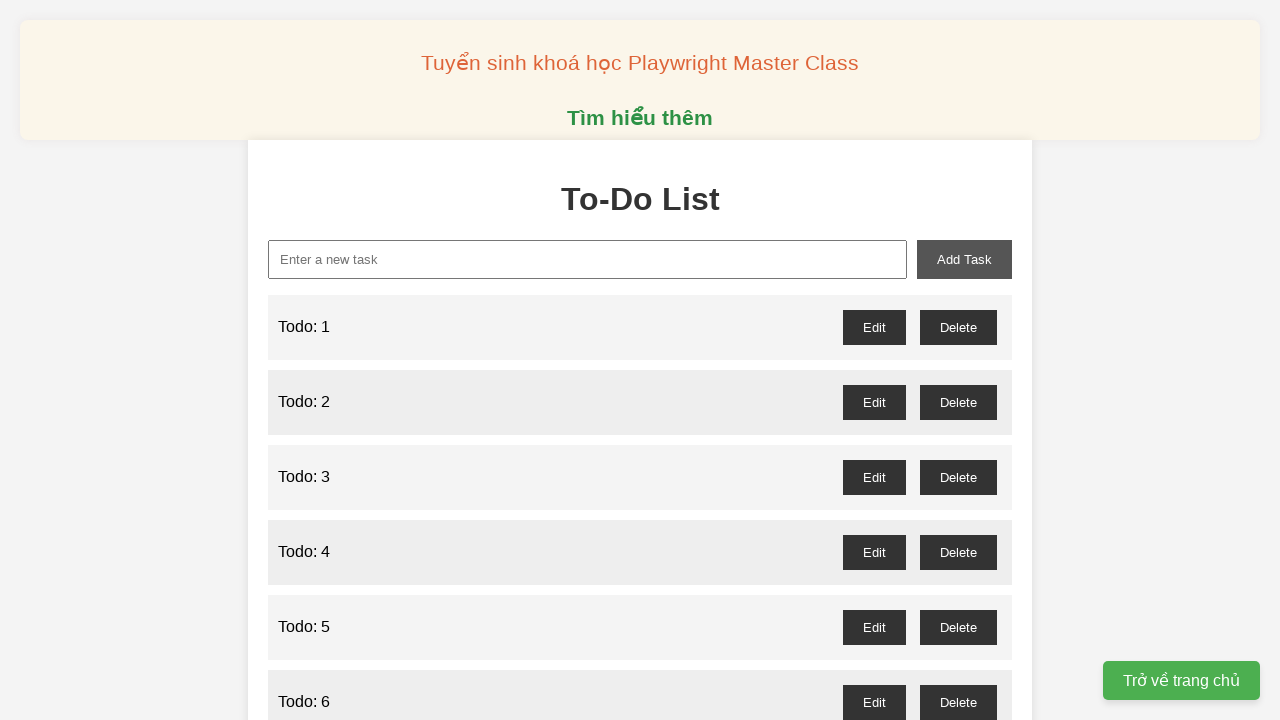

Clicked todo input field for item 43 at (588, 259) on xpath=//*[@id="new-task"]
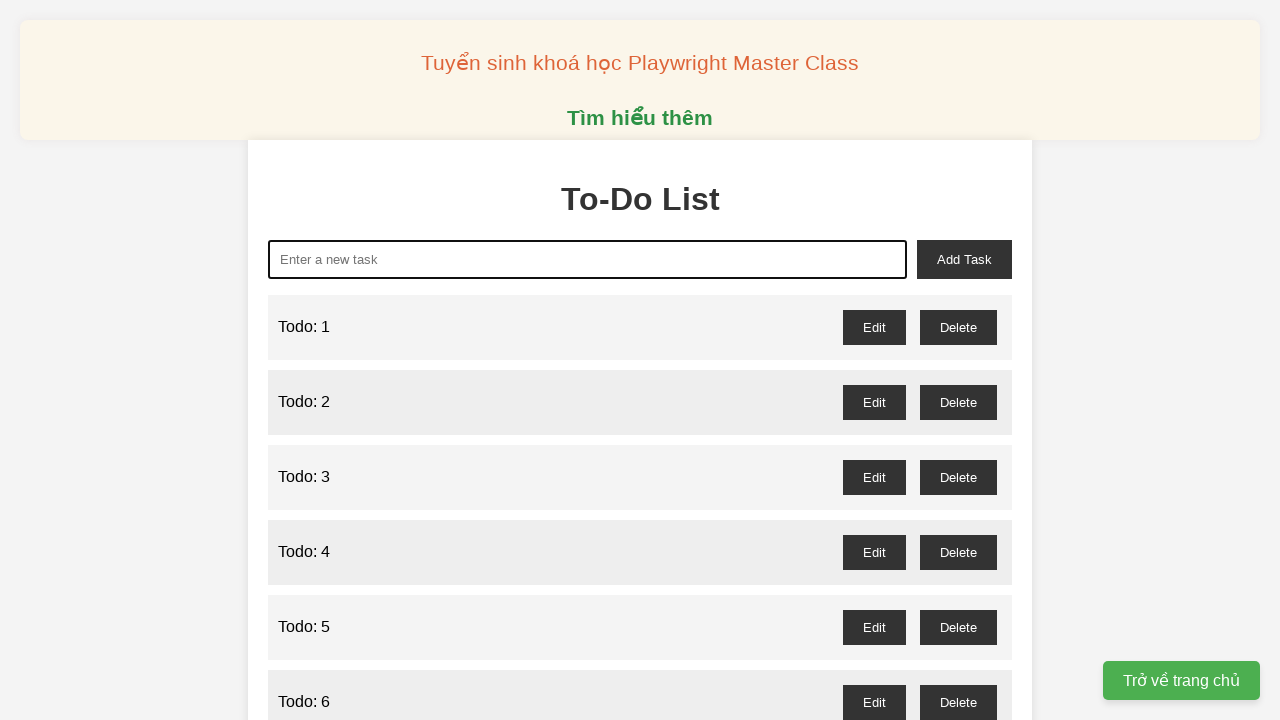

Cleared todo input field for item 43 on xpath=//*[@id="new-task"]
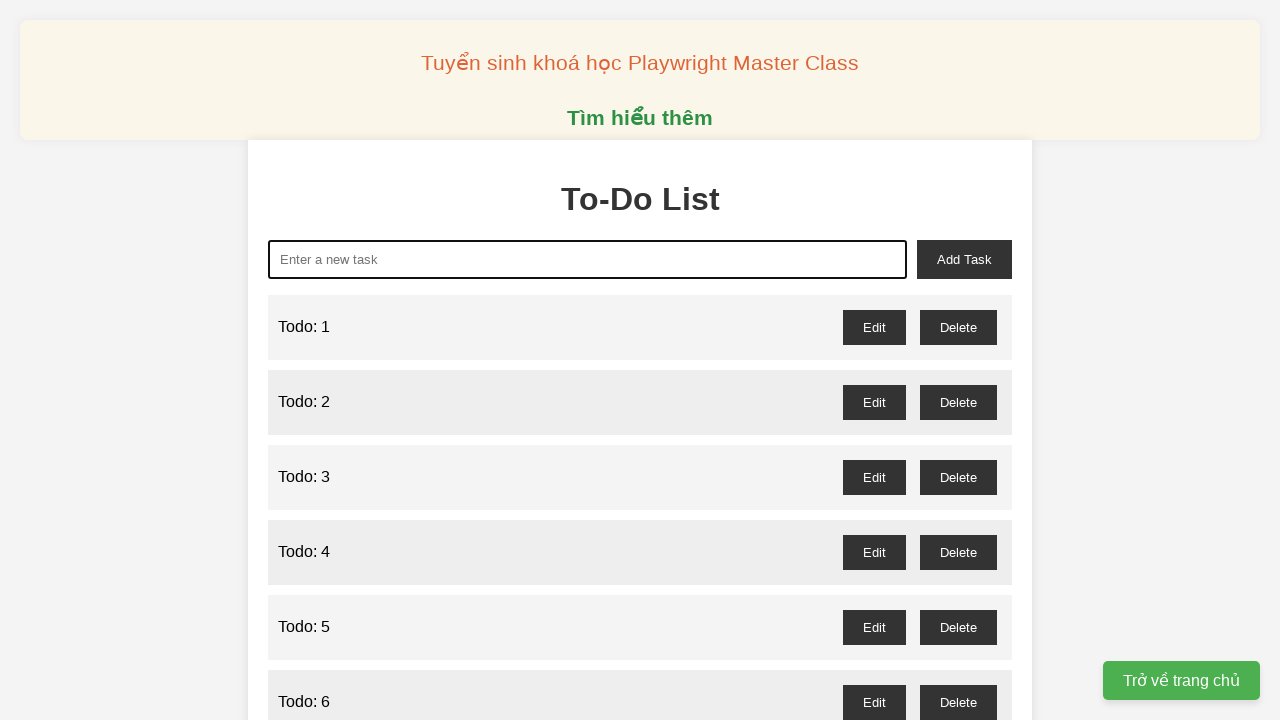

Filled todo input with 'Todo: 43' on xpath=//*[@id="new-task"]
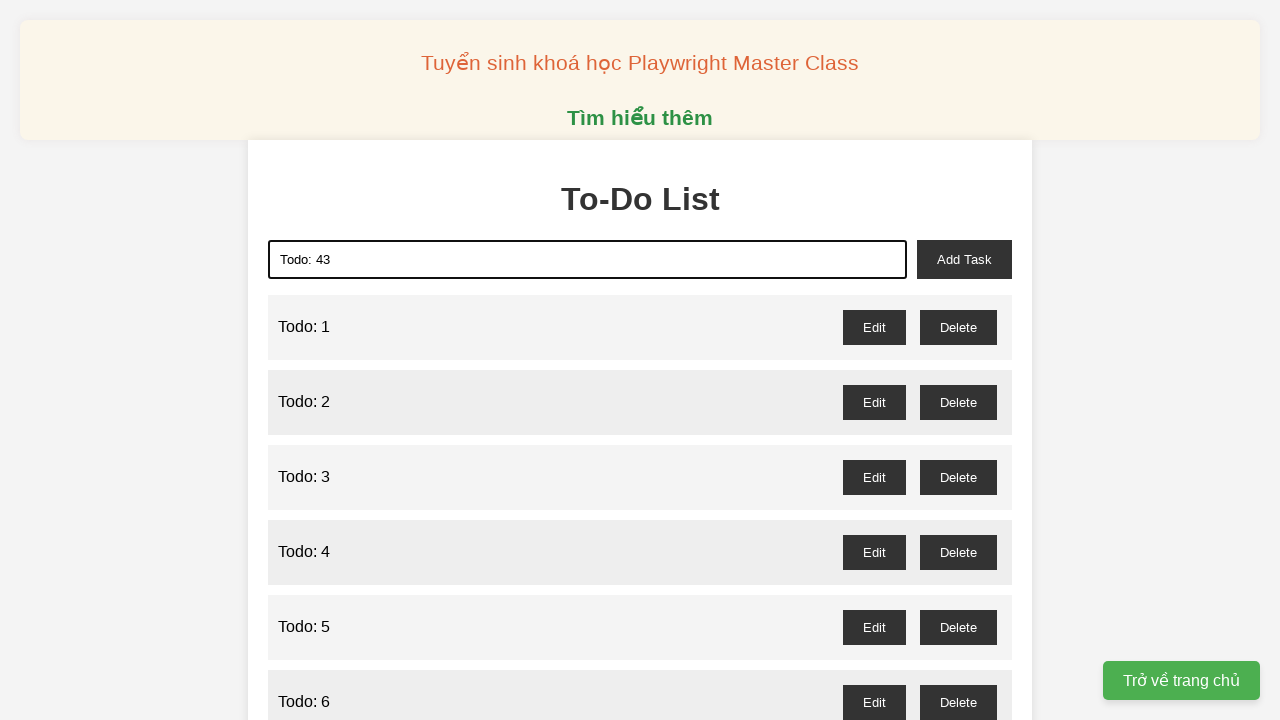

Clicked add task button for item 43 at (964, 259) on xpath=//*[@id="add-task"]
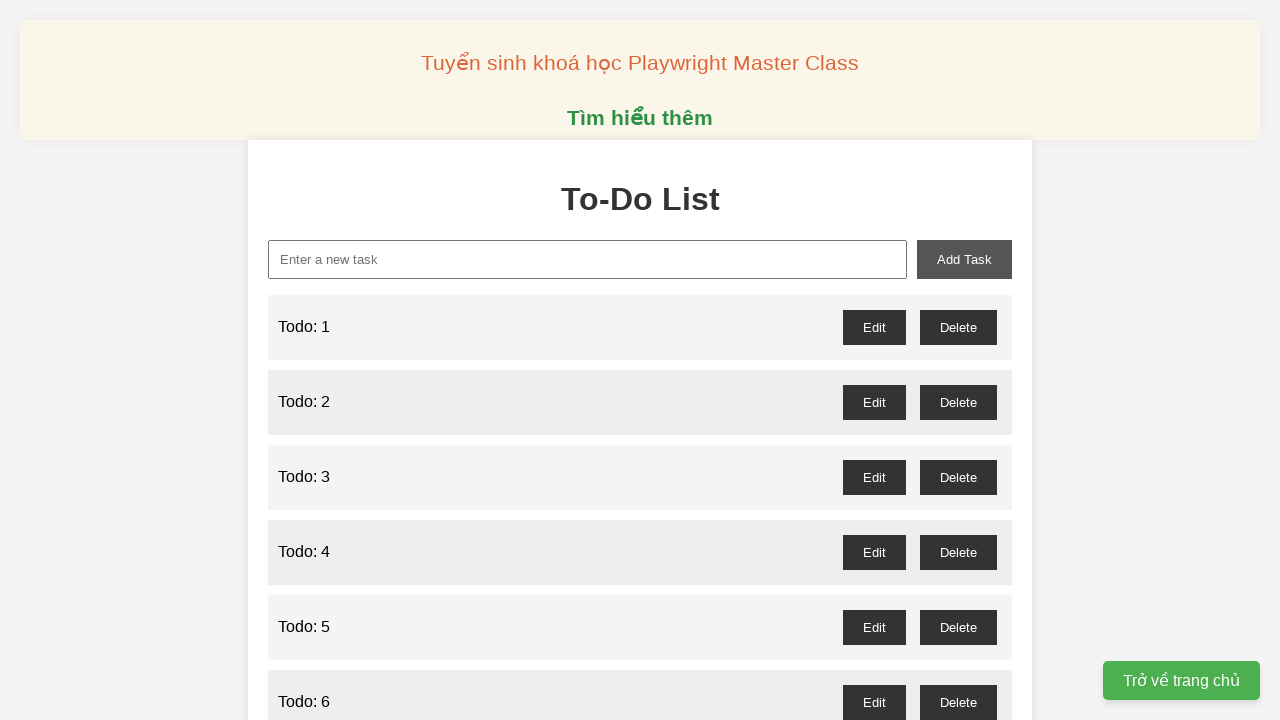

Clicked todo input field for item 44 at (588, 259) on xpath=//*[@id="new-task"]
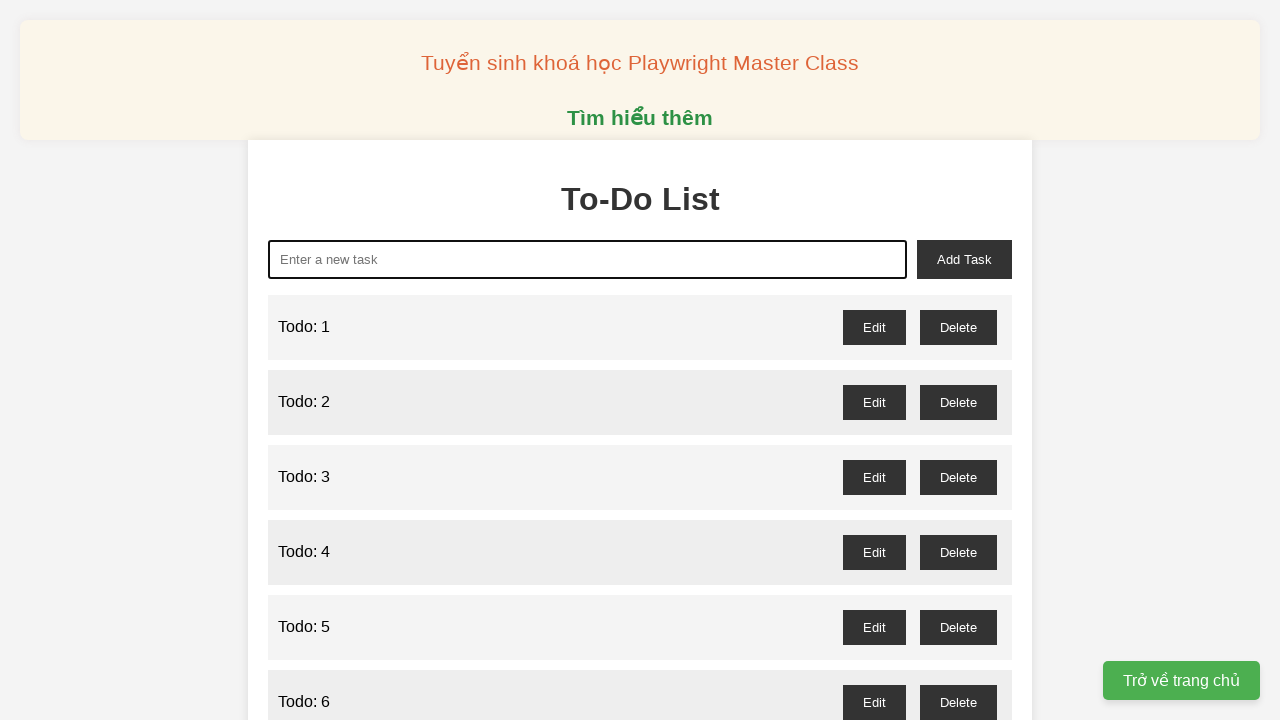

Cleared todo input field for item 44 on xpath=//*[@id="new-task"]
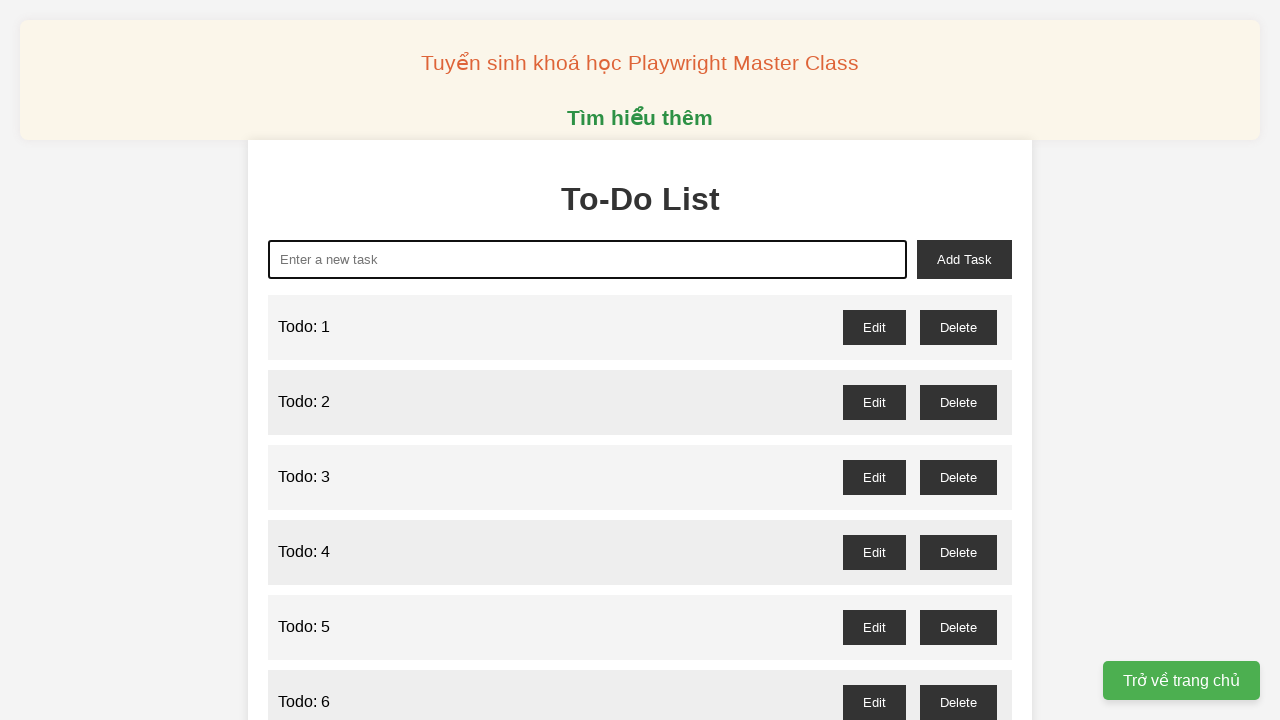

Filled todo input with 'Todo: 44' on xpath=//*[@id="new-task"]
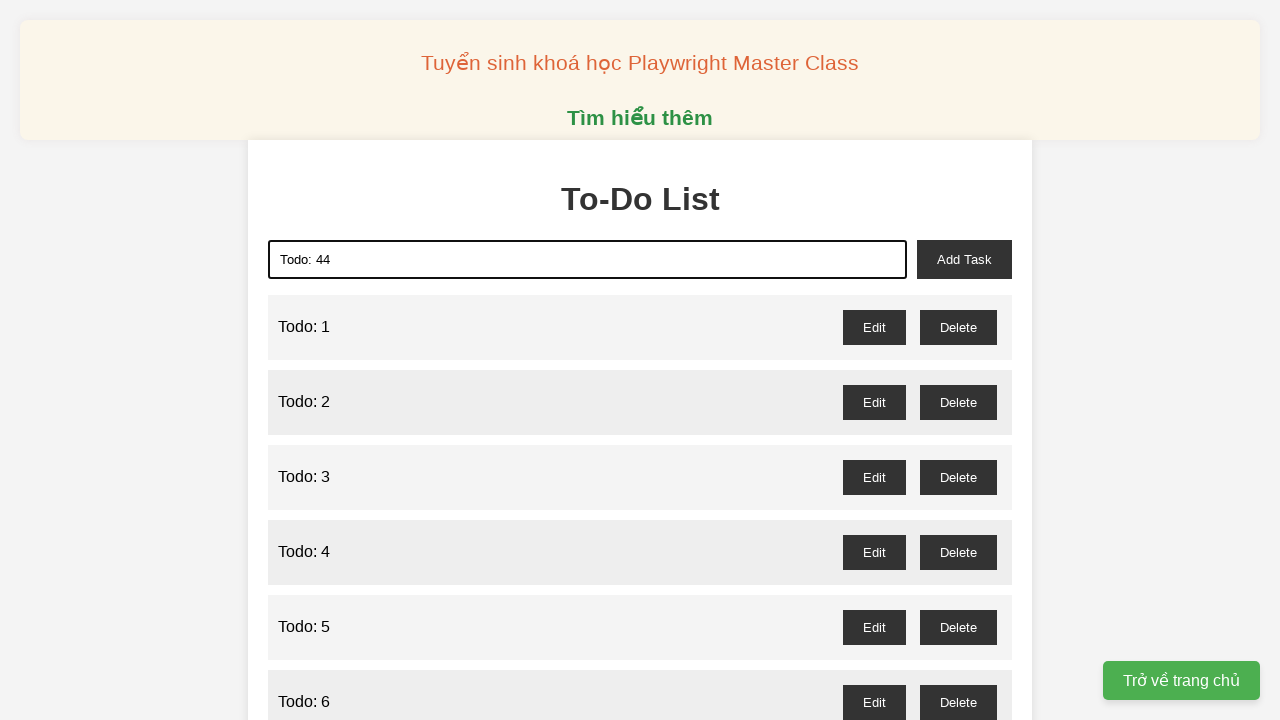

Clicked add task button for item 44 at (964, 259) on xpath=//*[@id="add-task"]
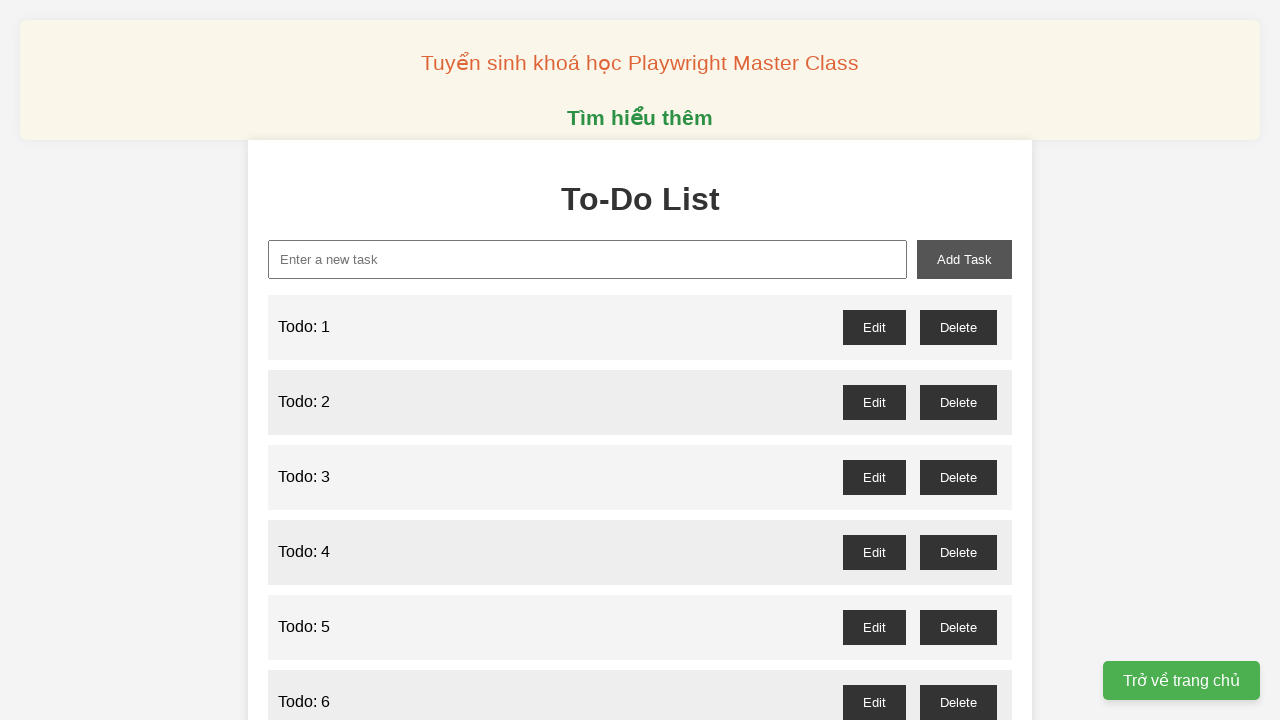

Clicked todo input field for item 45 at (588, 259) on xpath=//*[@id="new-task"]
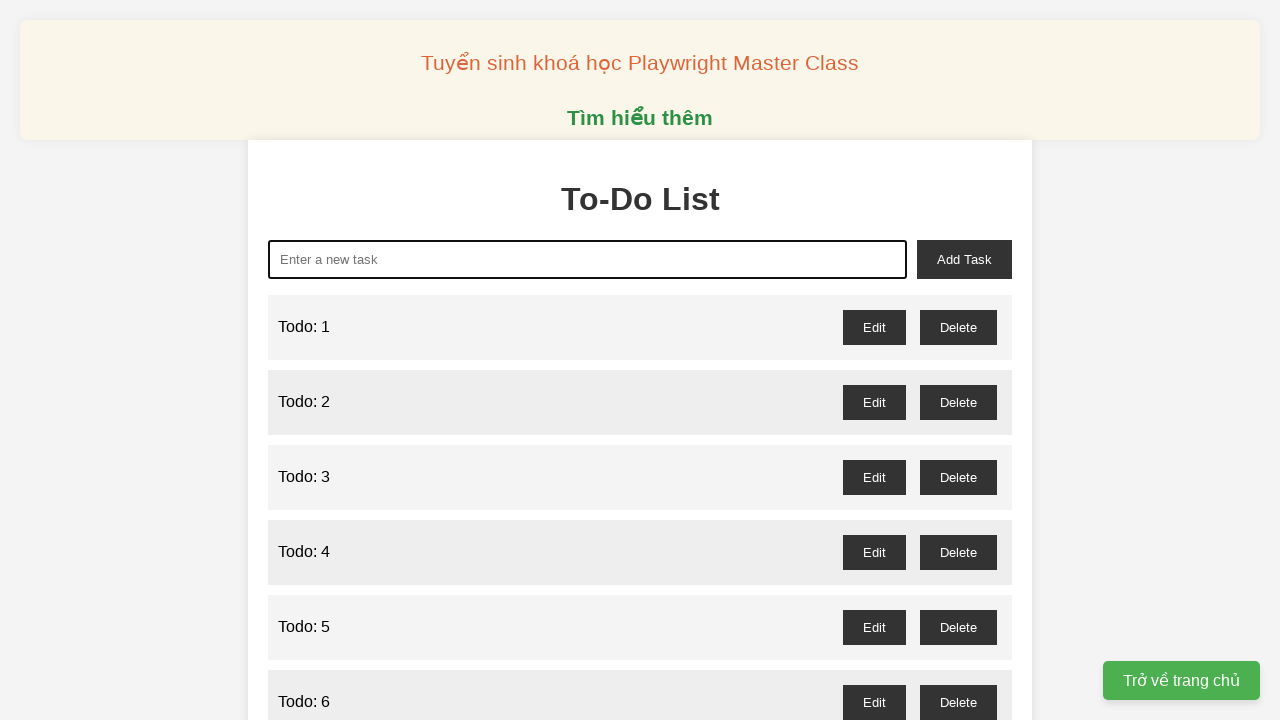

Cleared todo input field for item 45 on xpath=//*[@id="new-task"]
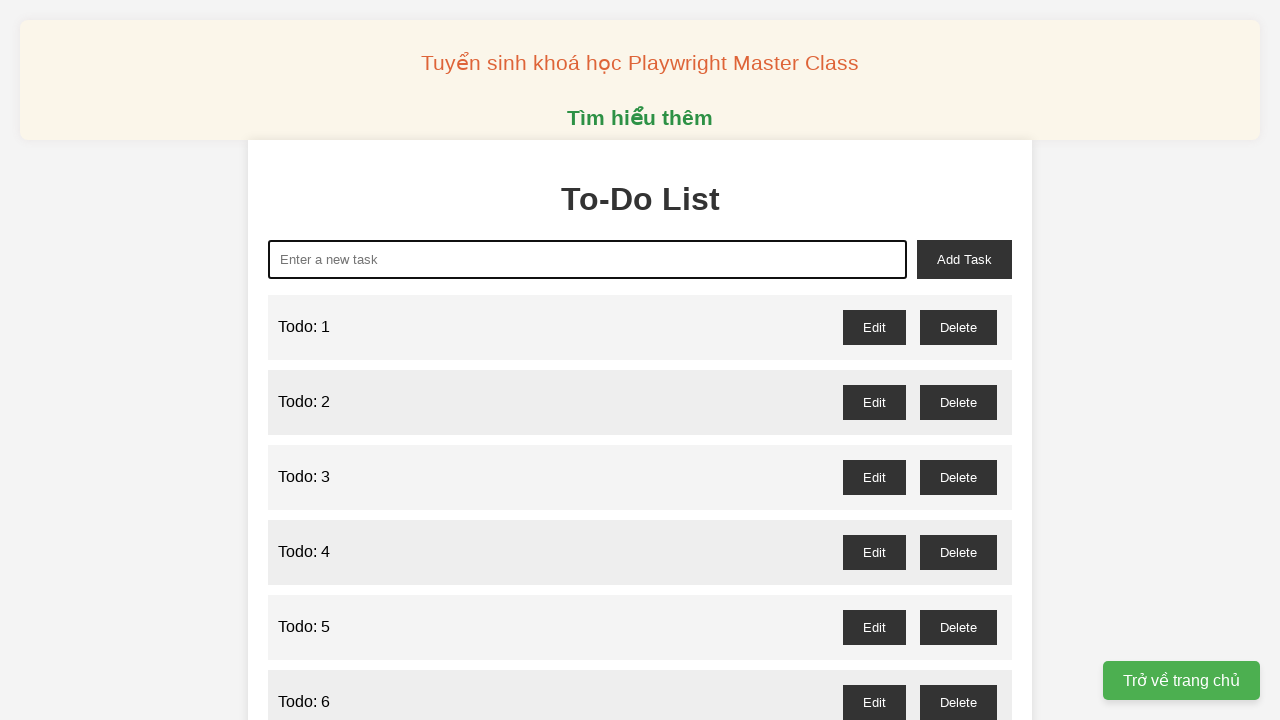

Filled todo input with 'Todo: 45' on xpath=//*[@id="new-task"]
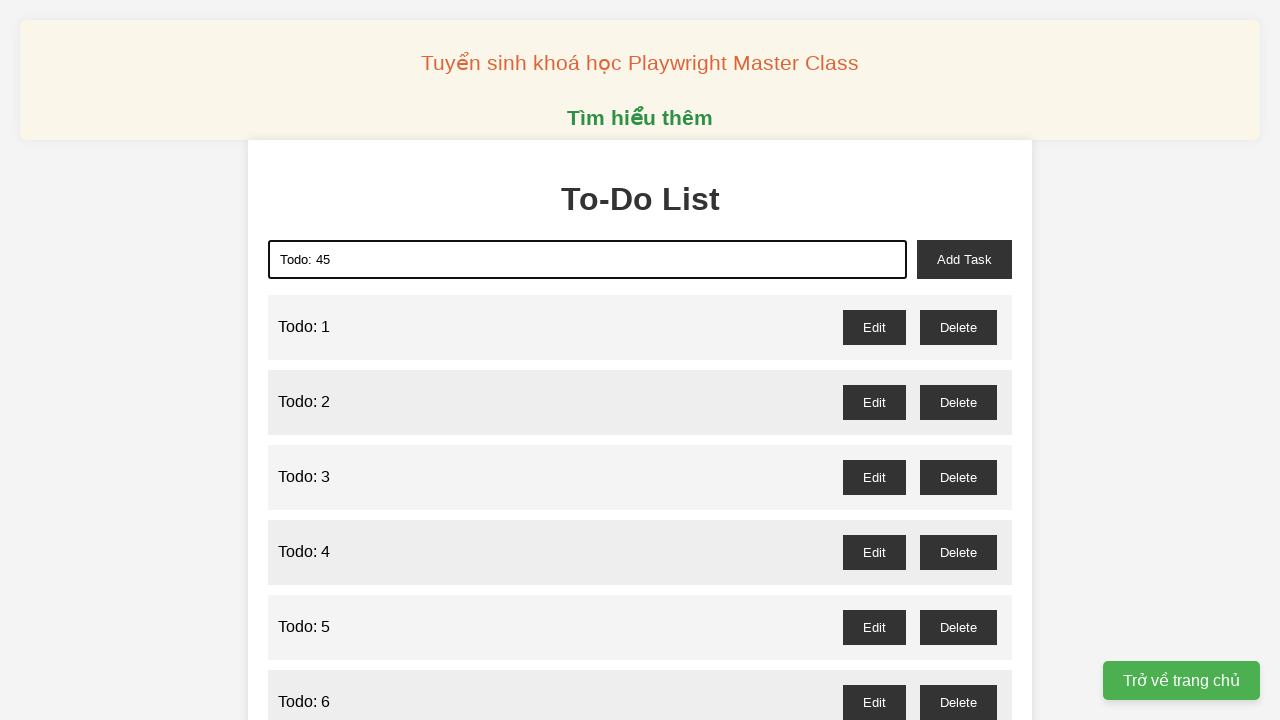

Clicked add task button for item 45 at (964, 259) on xpath=//*[@id="add-task"]
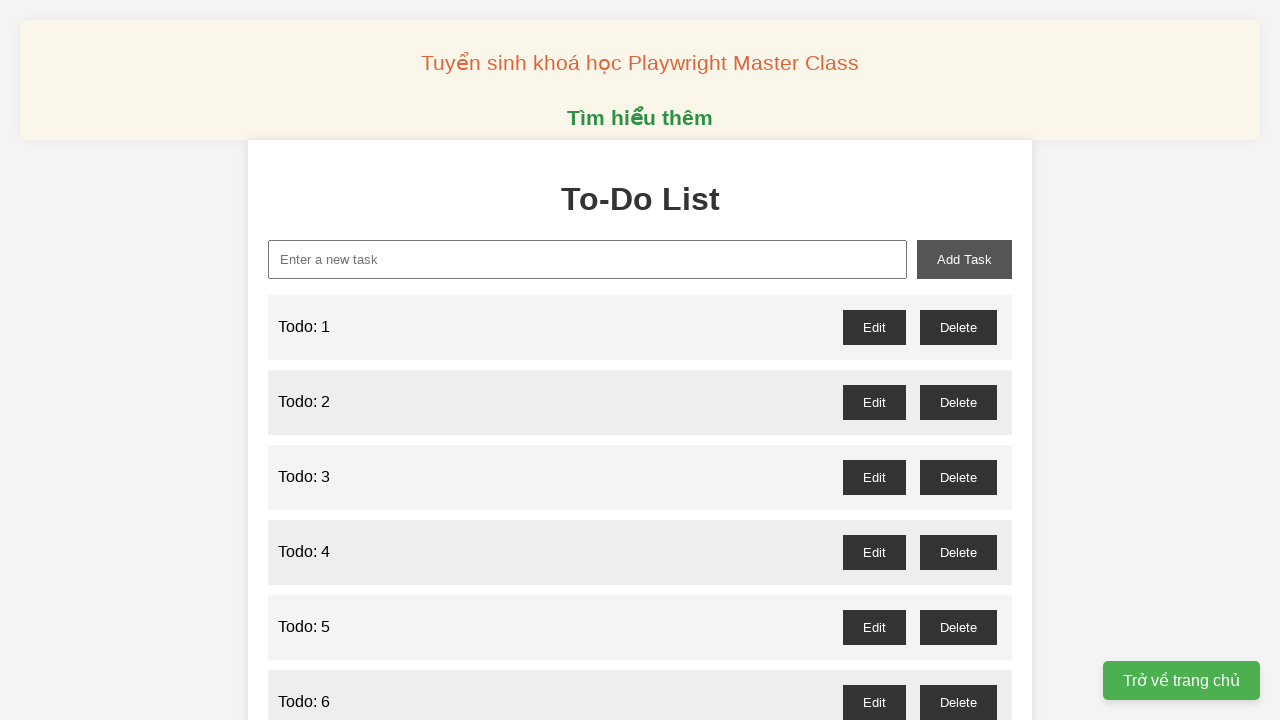

Clicked todo input field for item 46 at (588, 259) on xpath=//*[@id="new-task"]
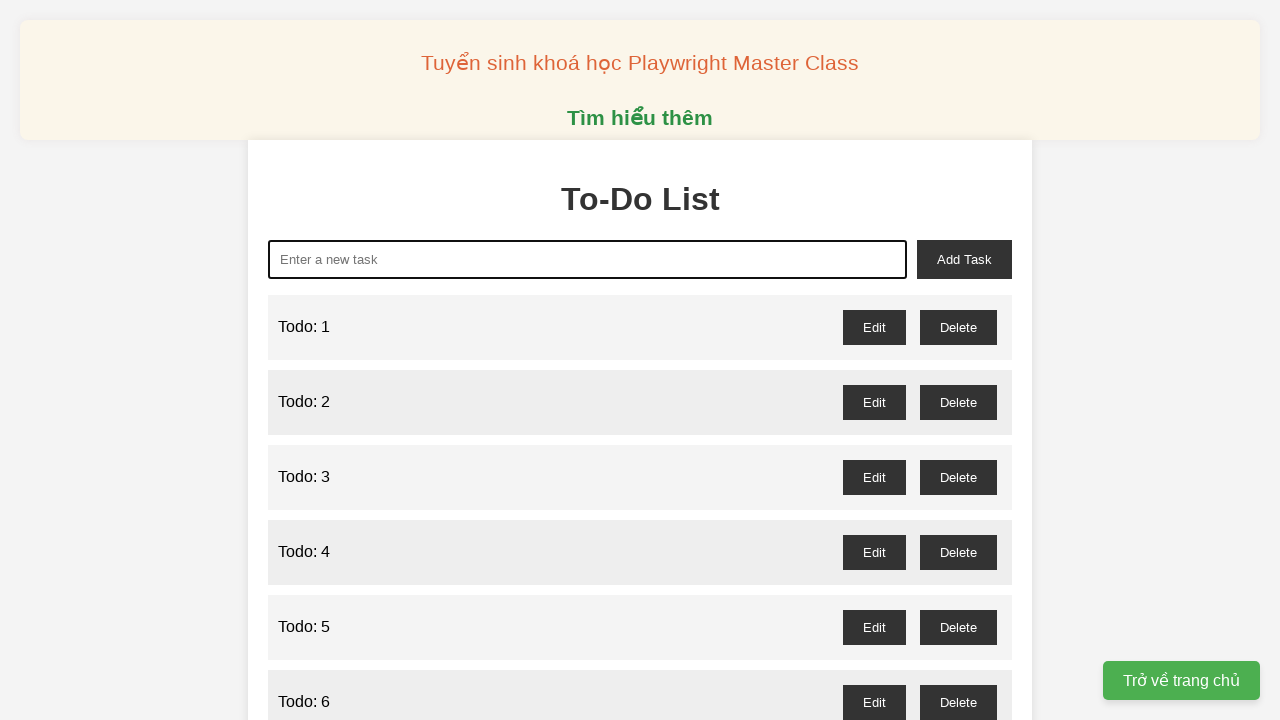

Cleared todo input field for item 46 on xpath=//*[@id="new-task"]
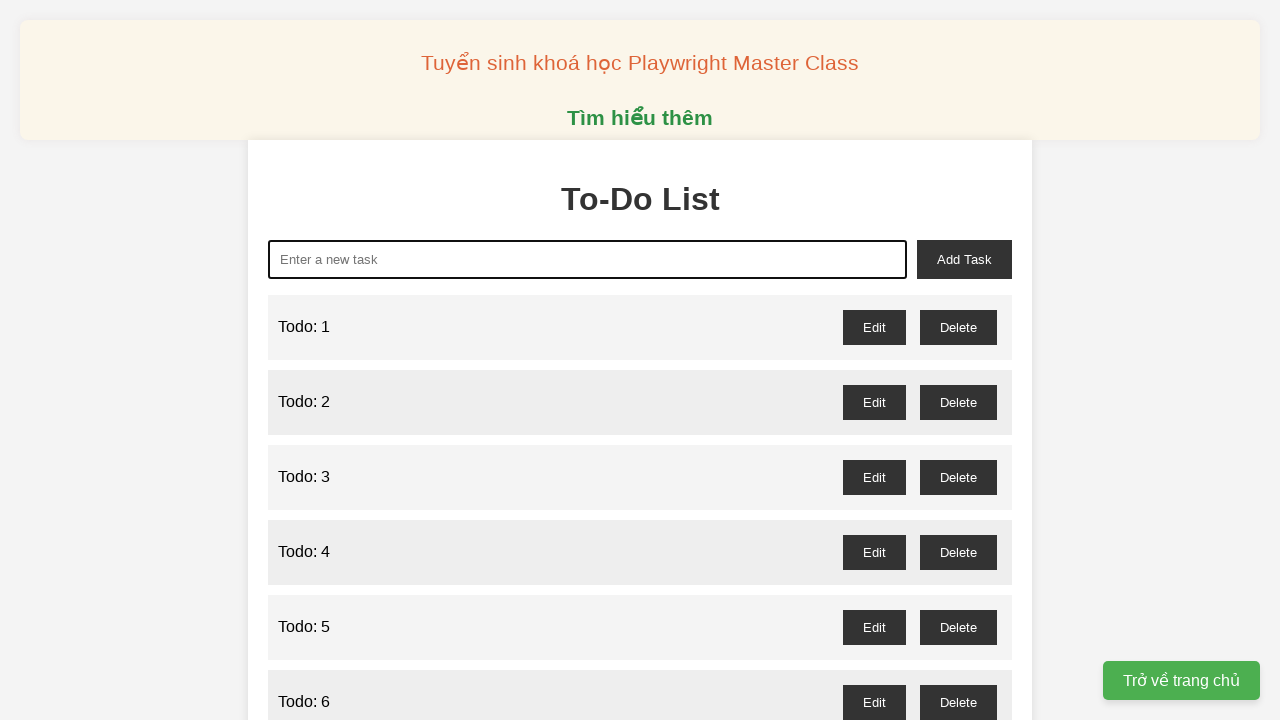

Filled todo input with 'Todo: 46' on xpath=//*[@id="new-task"]
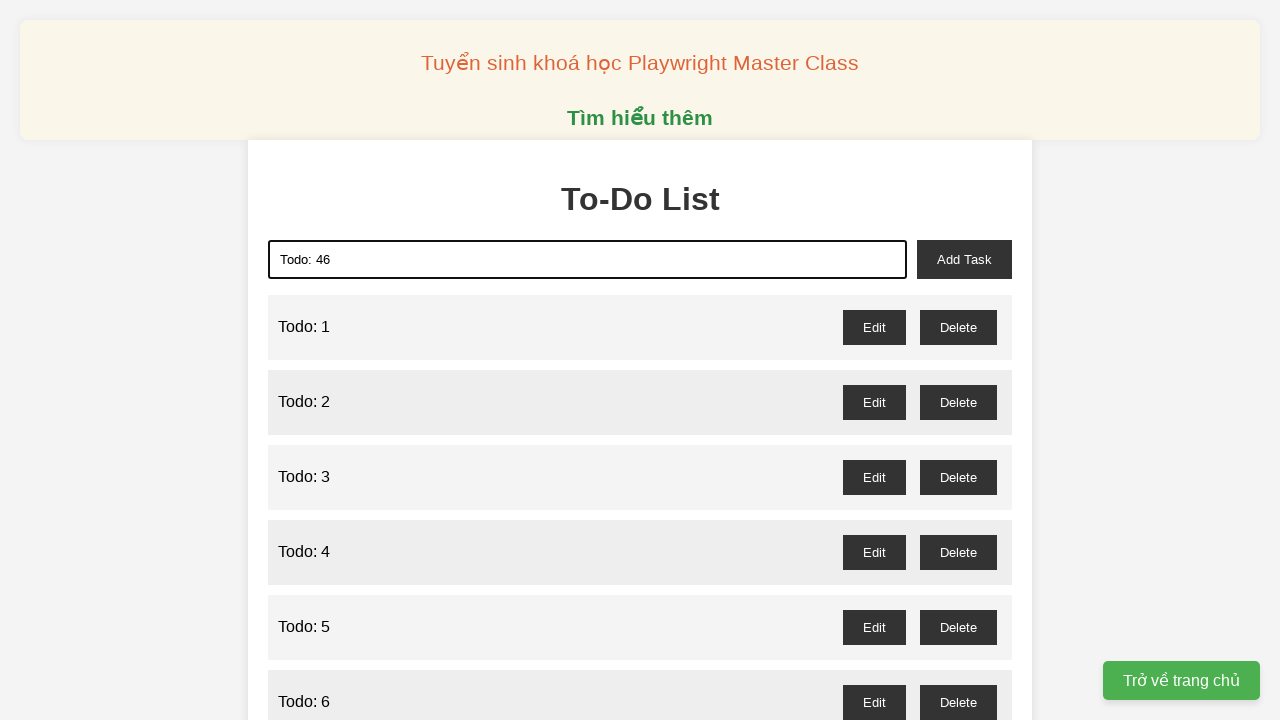

Clicked add task button for item 46 at (964, 259) on xpath=//*[@id="add-task"]
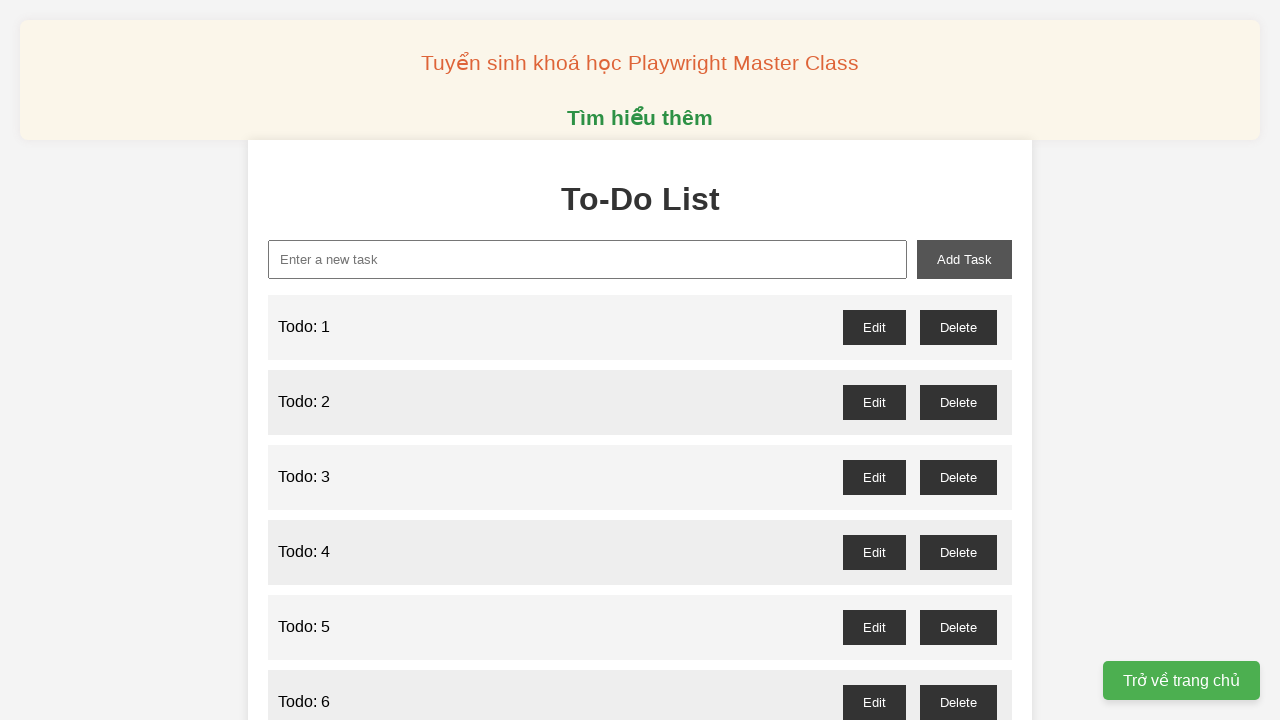

Clicked todo input field for item 47 at (588, 259) on xpath=//*[@id="new-task"]
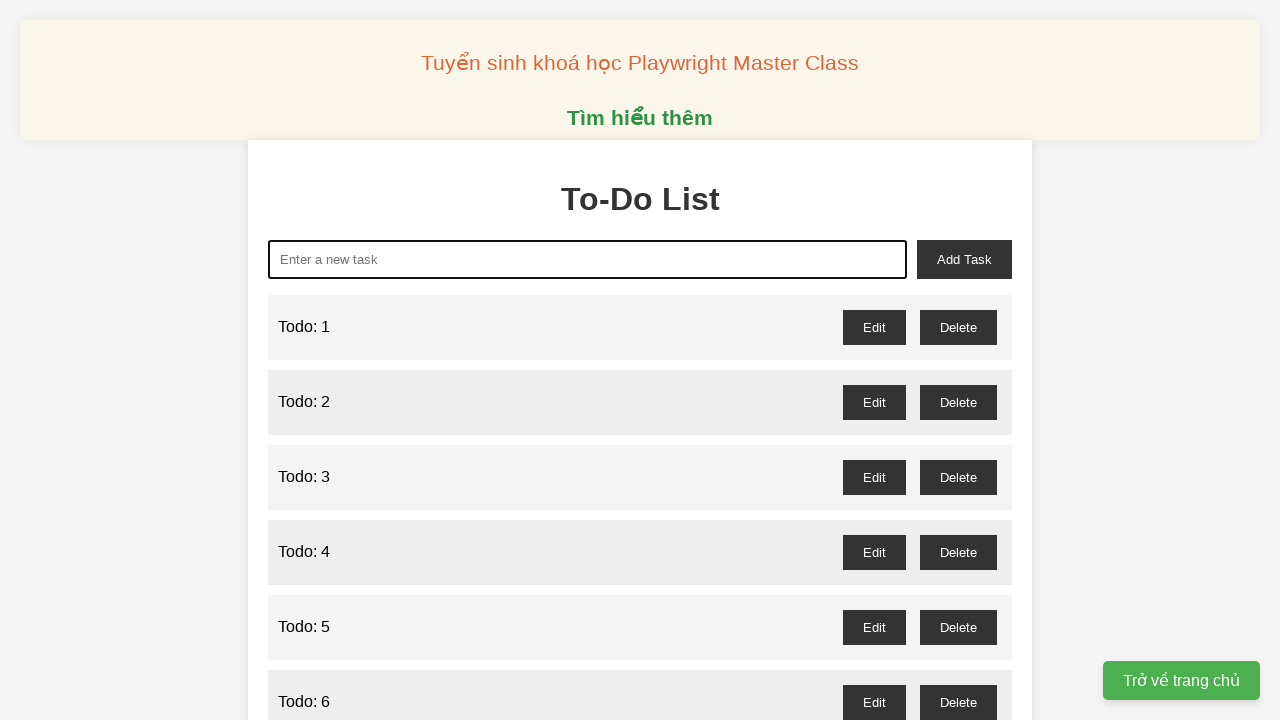

Cleared todo input field for item 47 on xpath=//*[@id="new-task"]
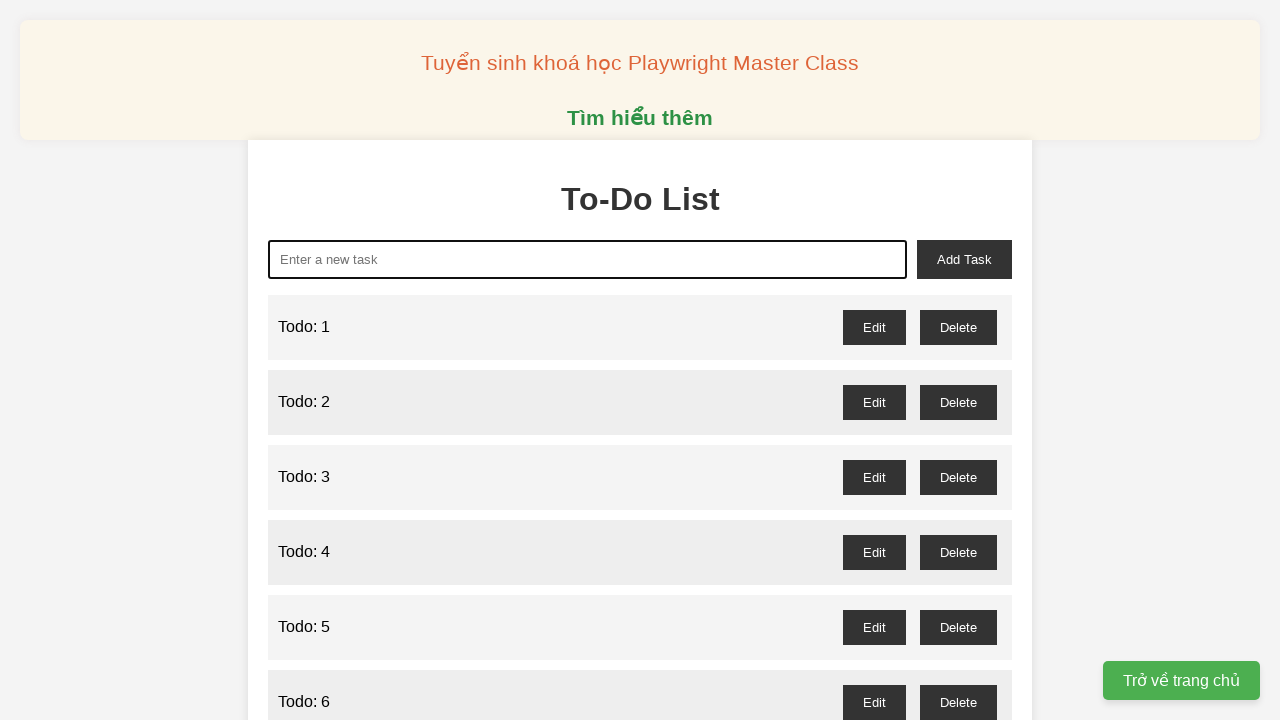

Filled todo input with 'Todo: 47' on xpath=//*[@id="new-task"]
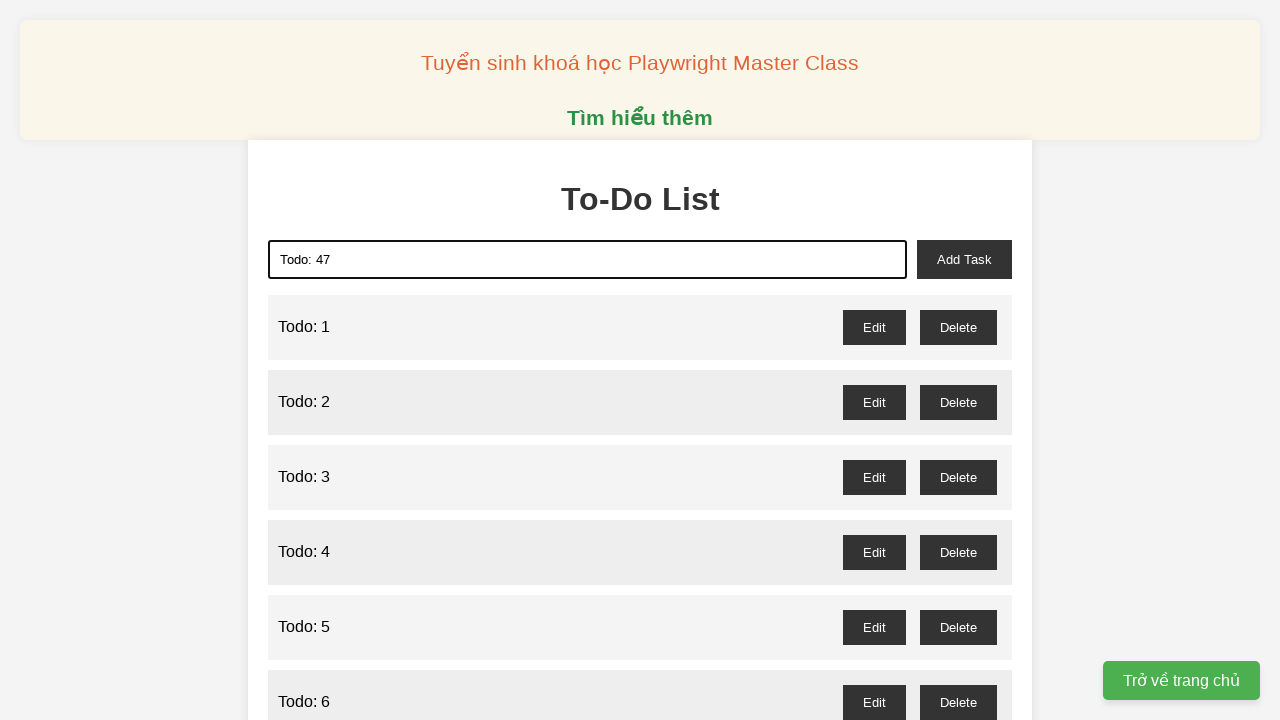

Clicked add task button for item 47 at (964, 259) on xpath=//*[@id="add-task"]
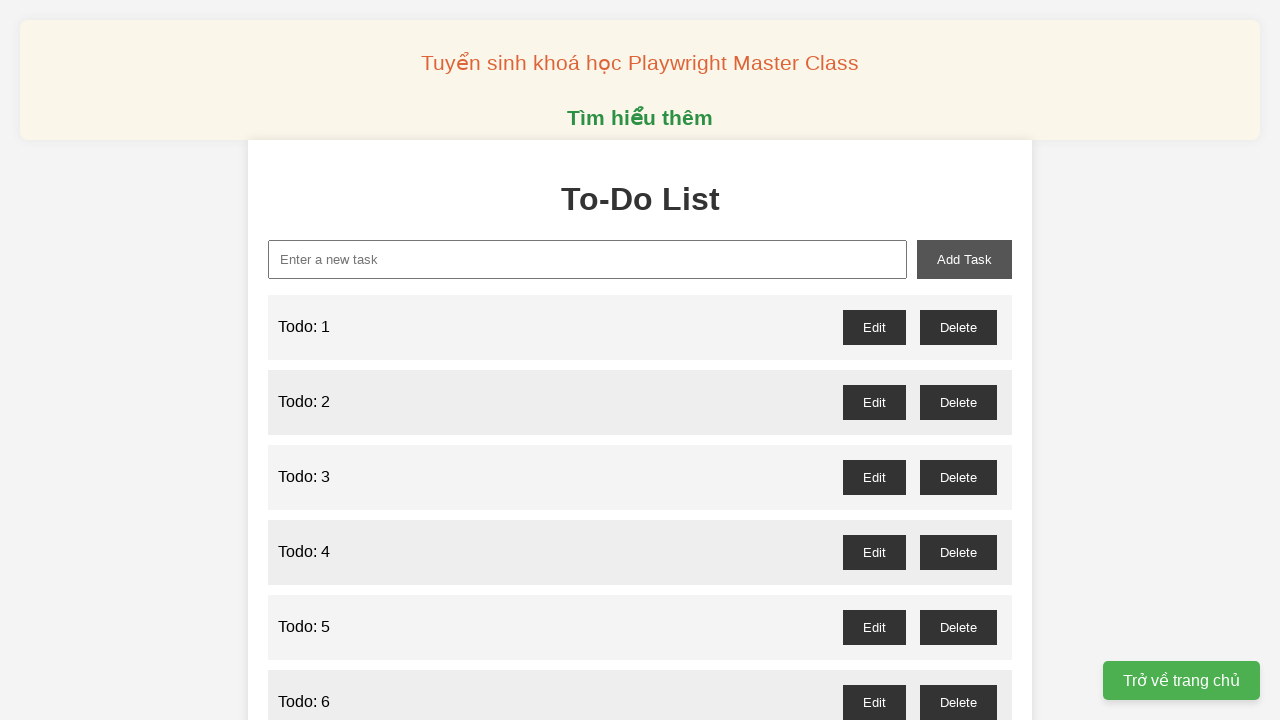

Clicked todo input field for item 48 at (588, 259) on xpath=//*[@id="new-task"]
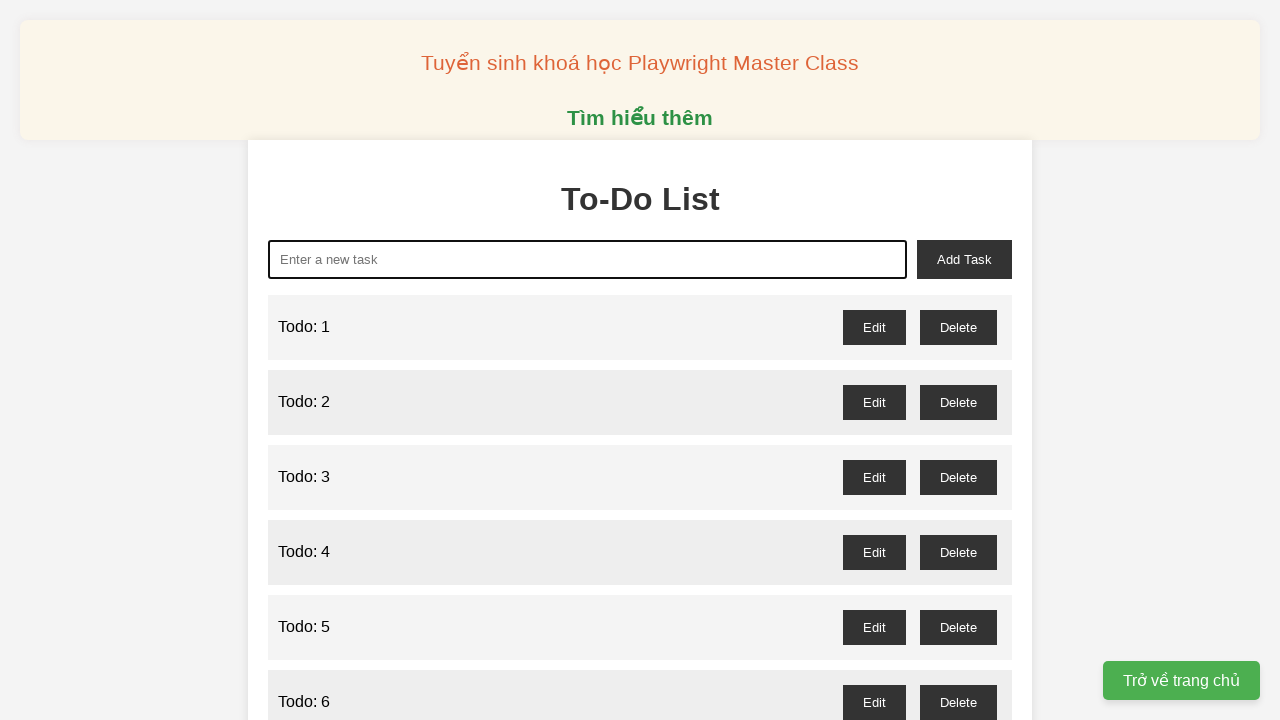

Cleared todo input field for item 48 on xpath=//*[@id="new-task"]
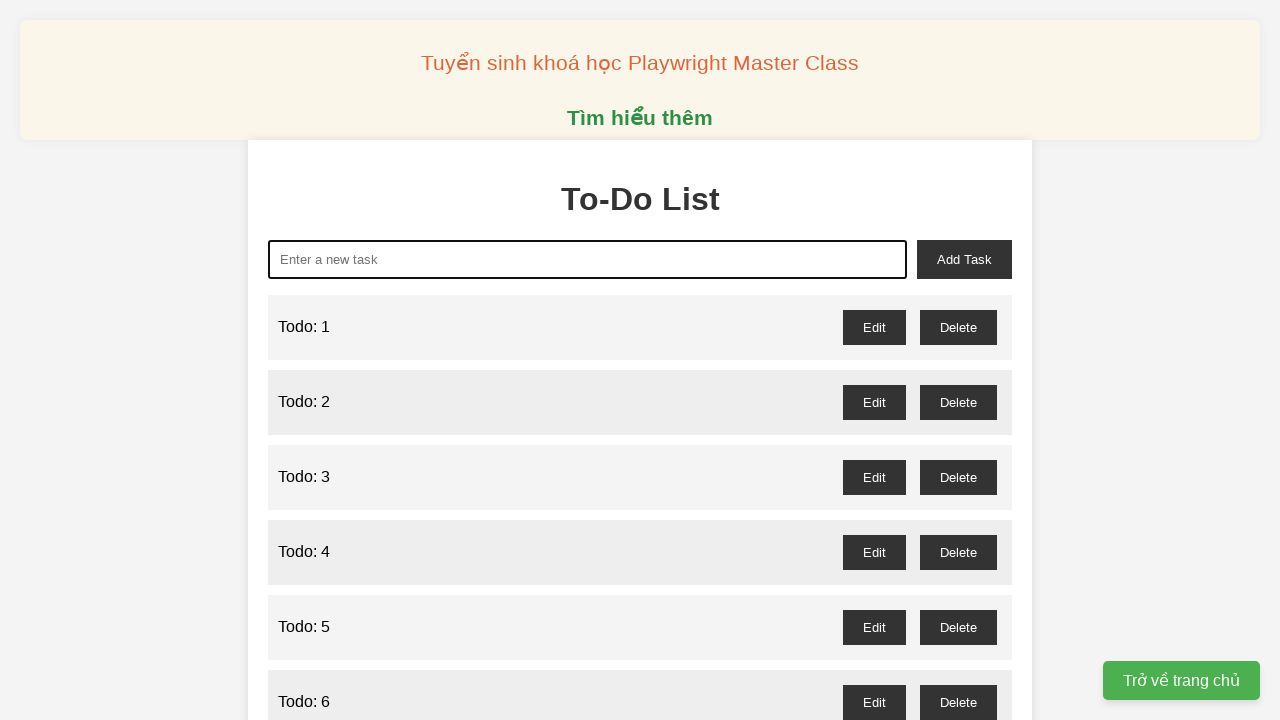

Filled todo input with 'Todo: 48' on xpath=//*[@id="new-task"]
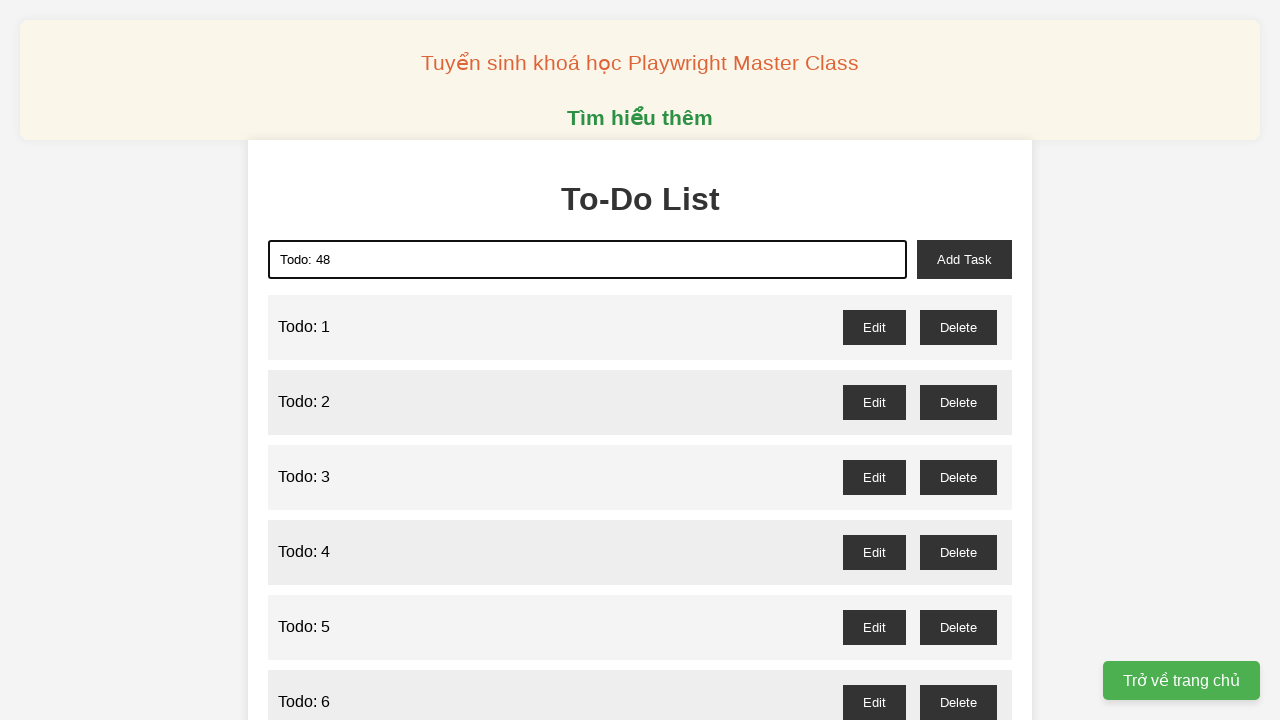

Clicked add task button for item 48 at (964, 259) on xpath=//*[@id="add-task"]
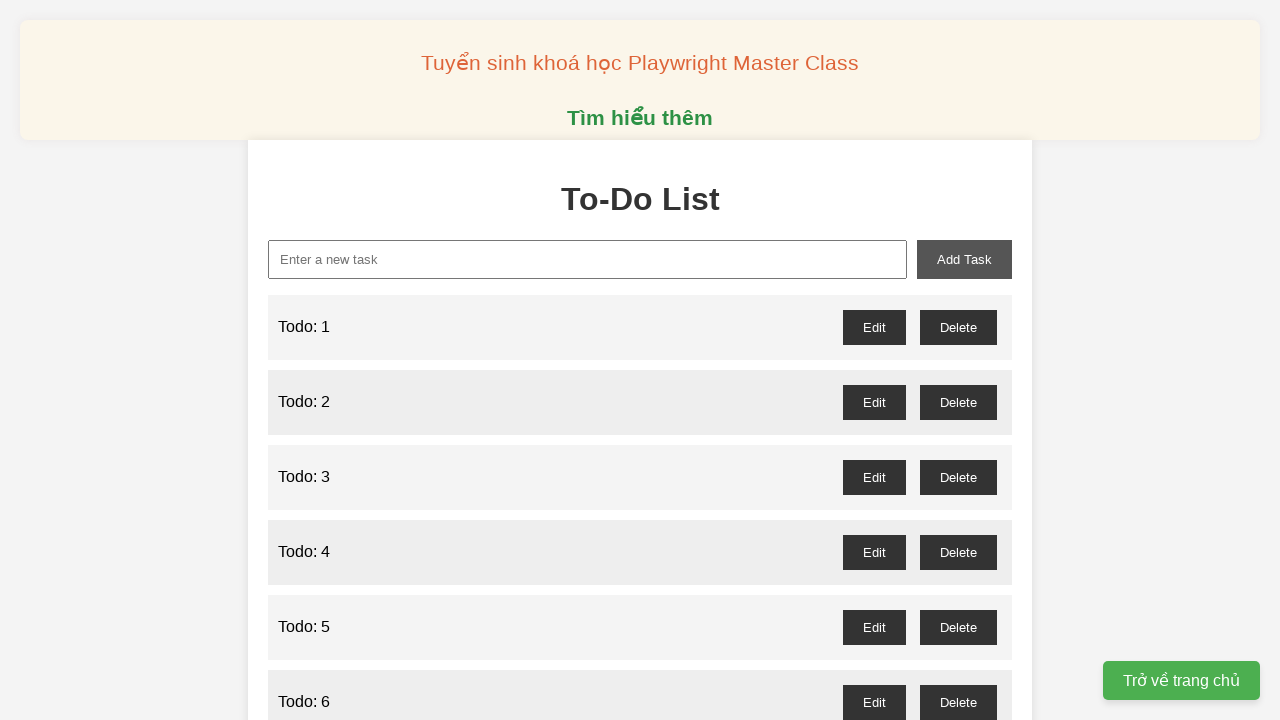

Clicked todo input field for item 49 at (588, 259) on xpath=//*[@id="new-task"]
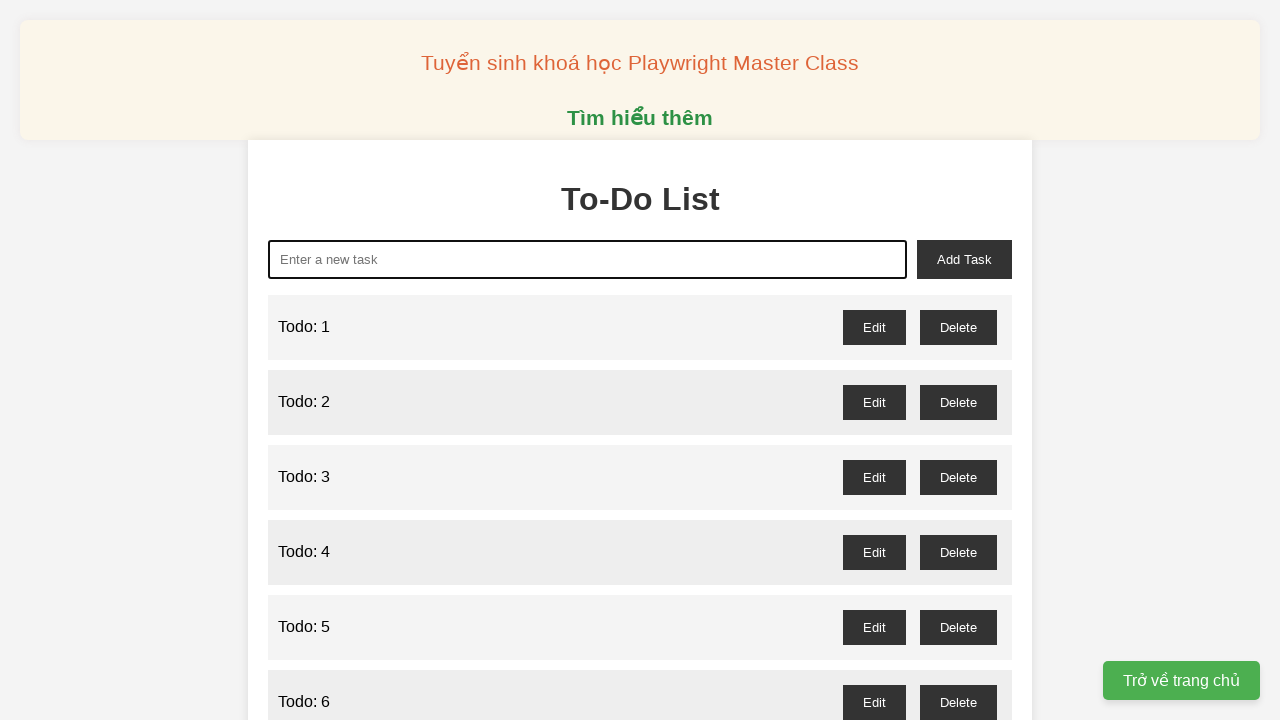

Cleared todo input field for item 49 on xpath=//*[@id="new-task"]
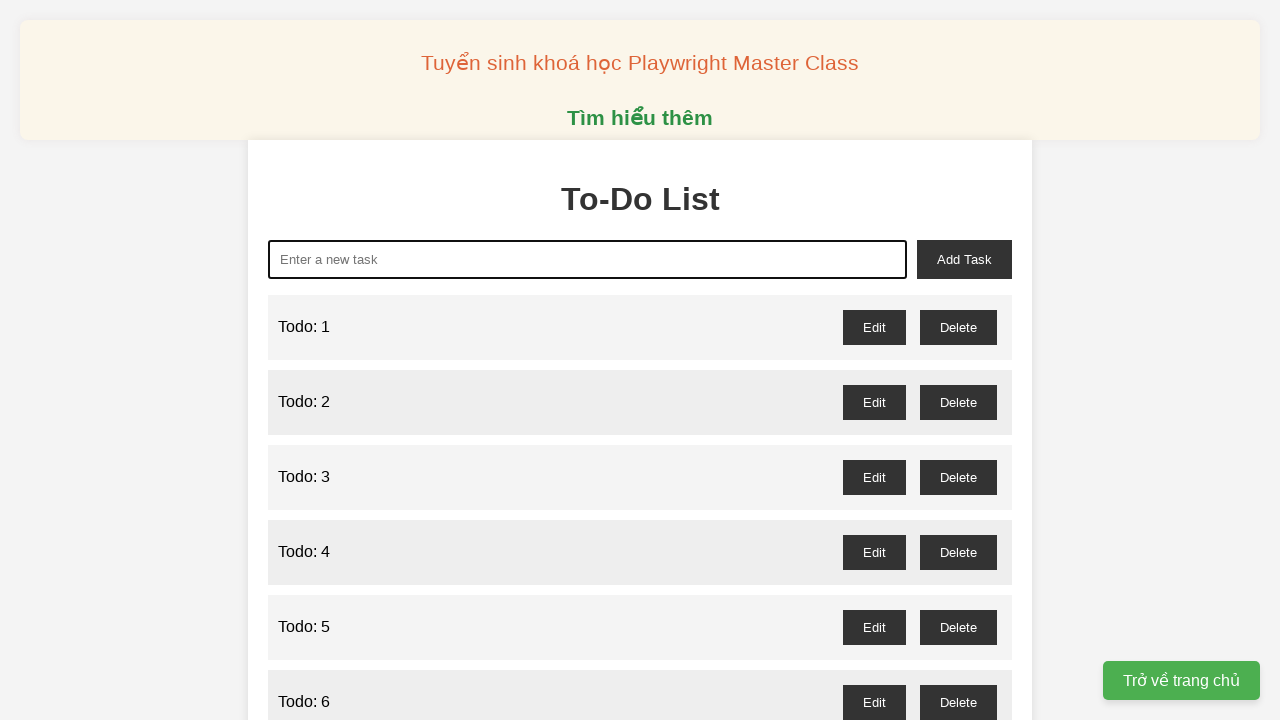

Filled todo input with 'Todo: 49' on xpath=//*[@id="new-task"]
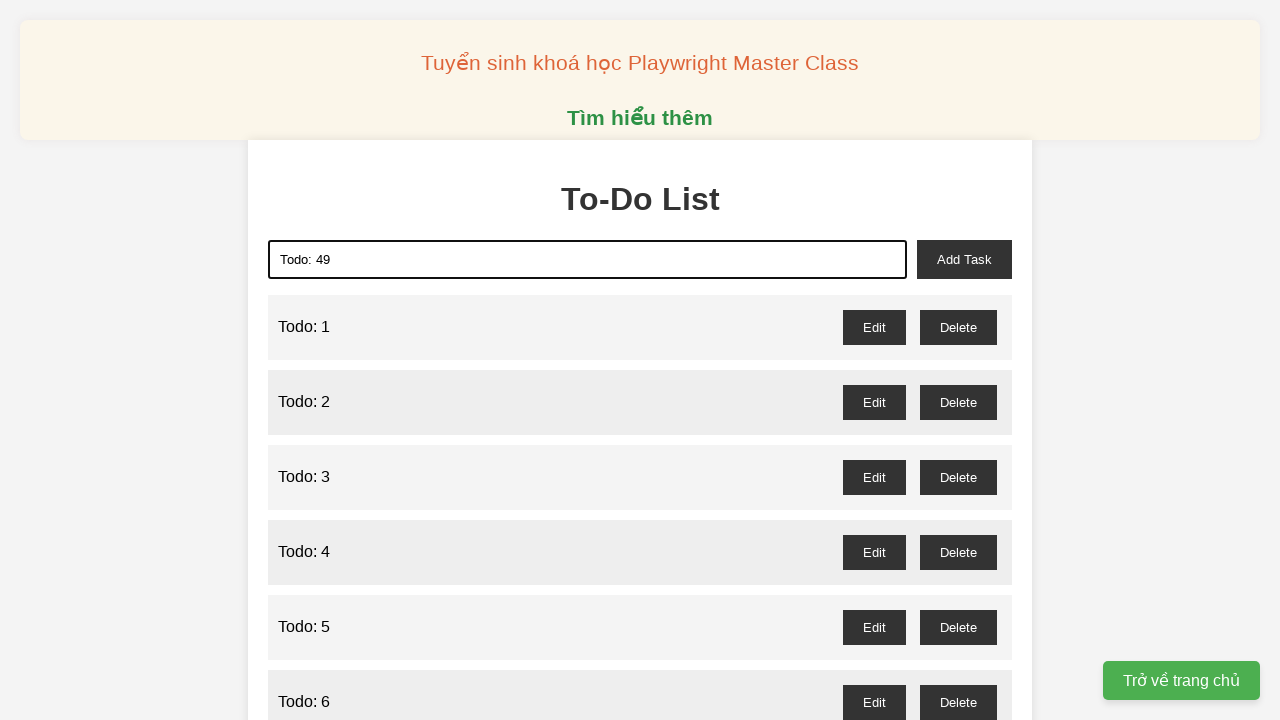

Clicked add task button for item 49 at (964, 259) on xpath=//*[@id="add-task"]
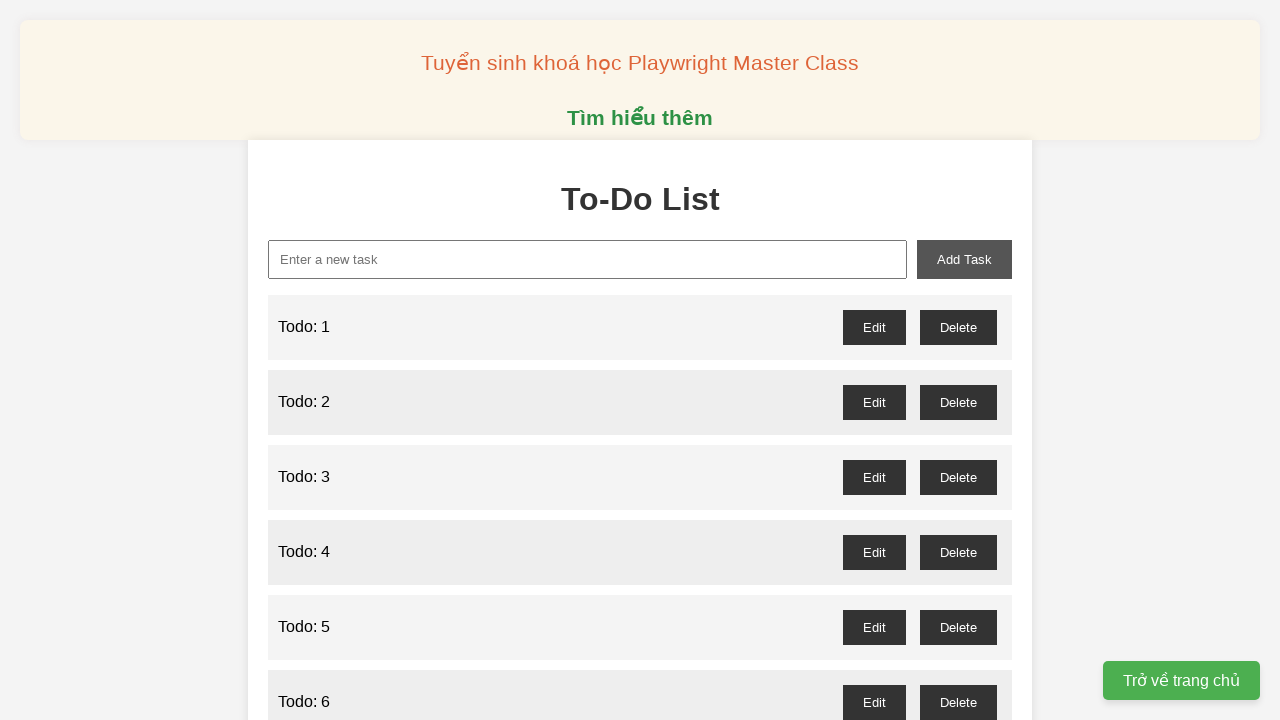

Clicked todo input field for item 50 at (588, 259) on xpath=//*[@id="new-task"]
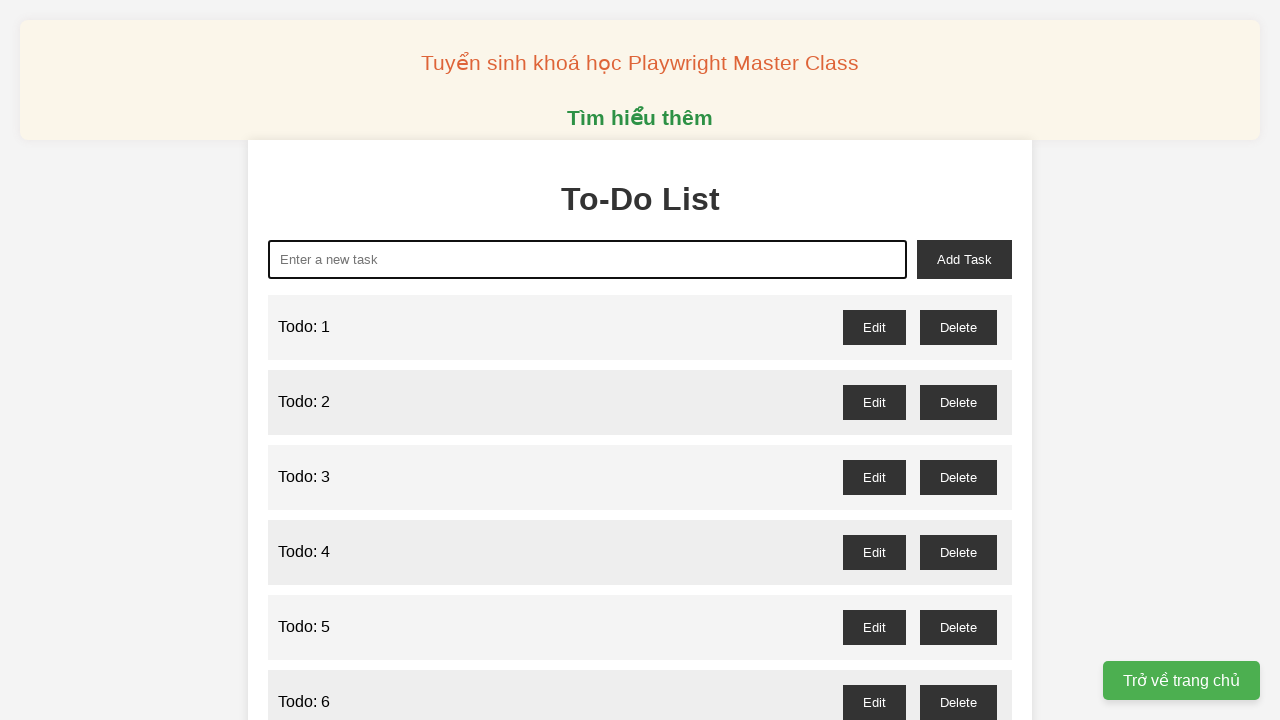

Cleared todo input field for item 50 on xpath=//*[@id="new-task"]
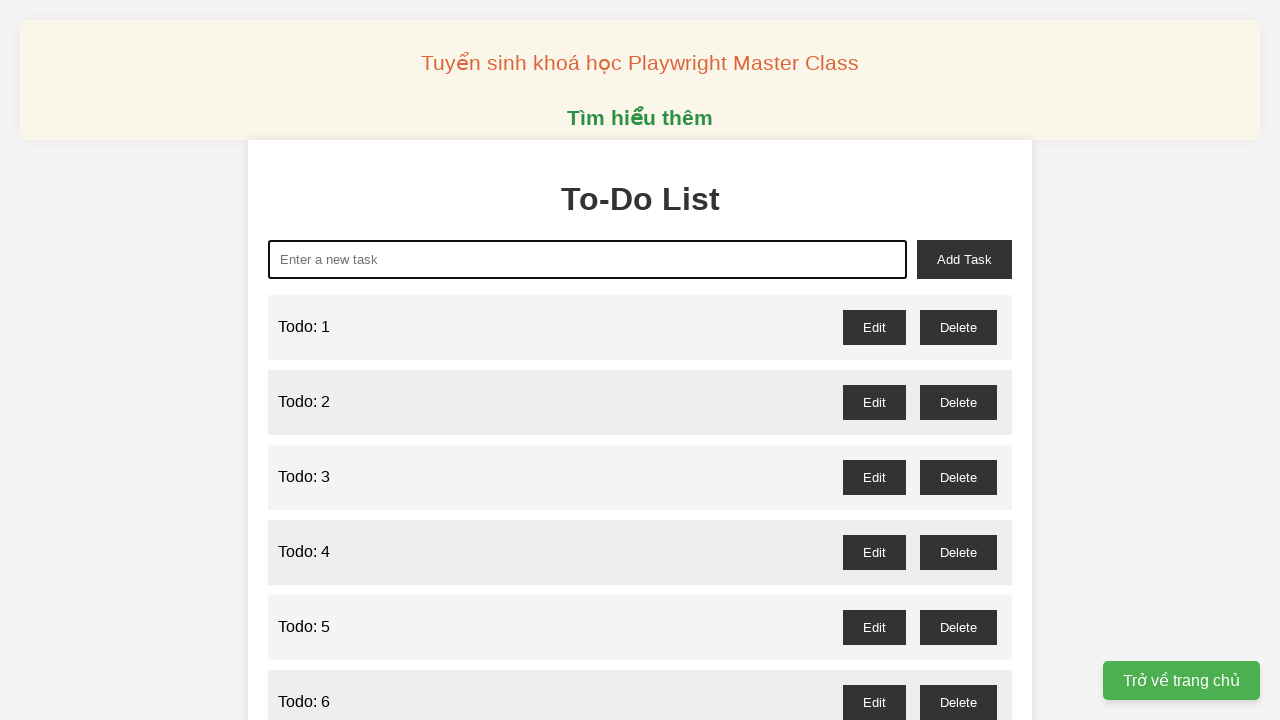

Filled todo input with 'Todo: 50' on xpath=//*[@id="new-task"]
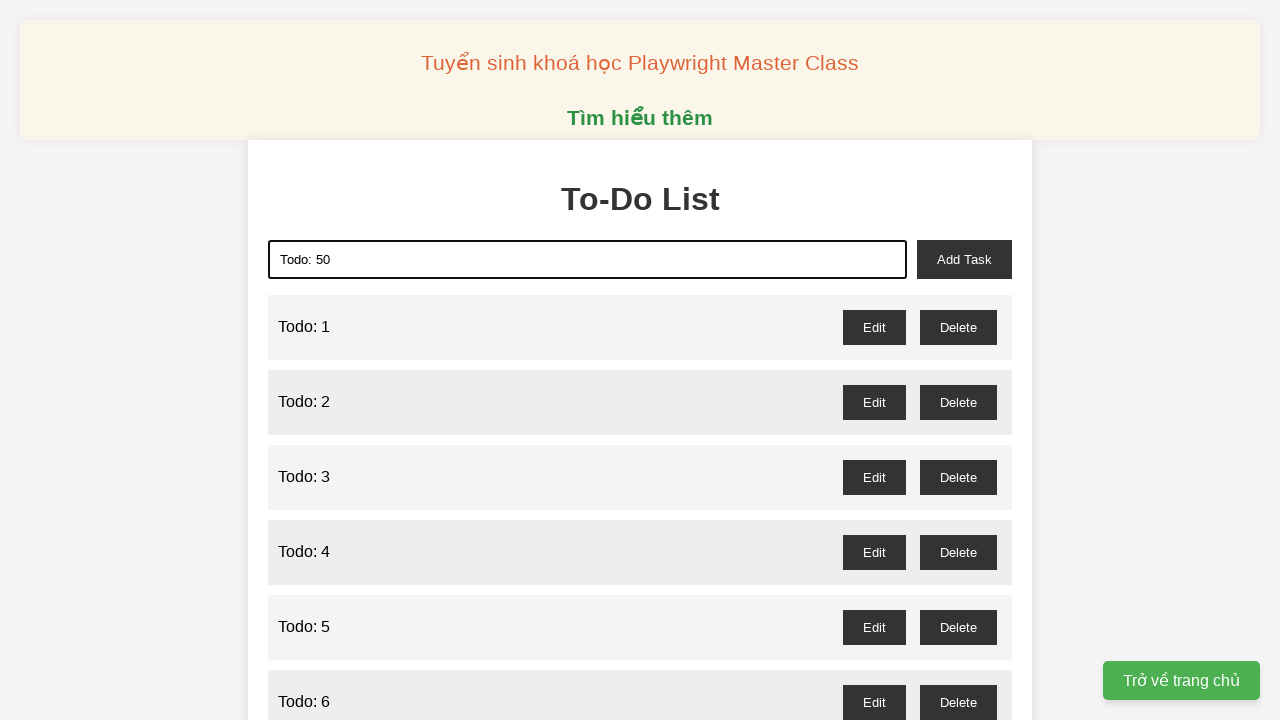

Clicked add task button for item 50 at (964, 259) on xpath=//*[@id="add-task"]
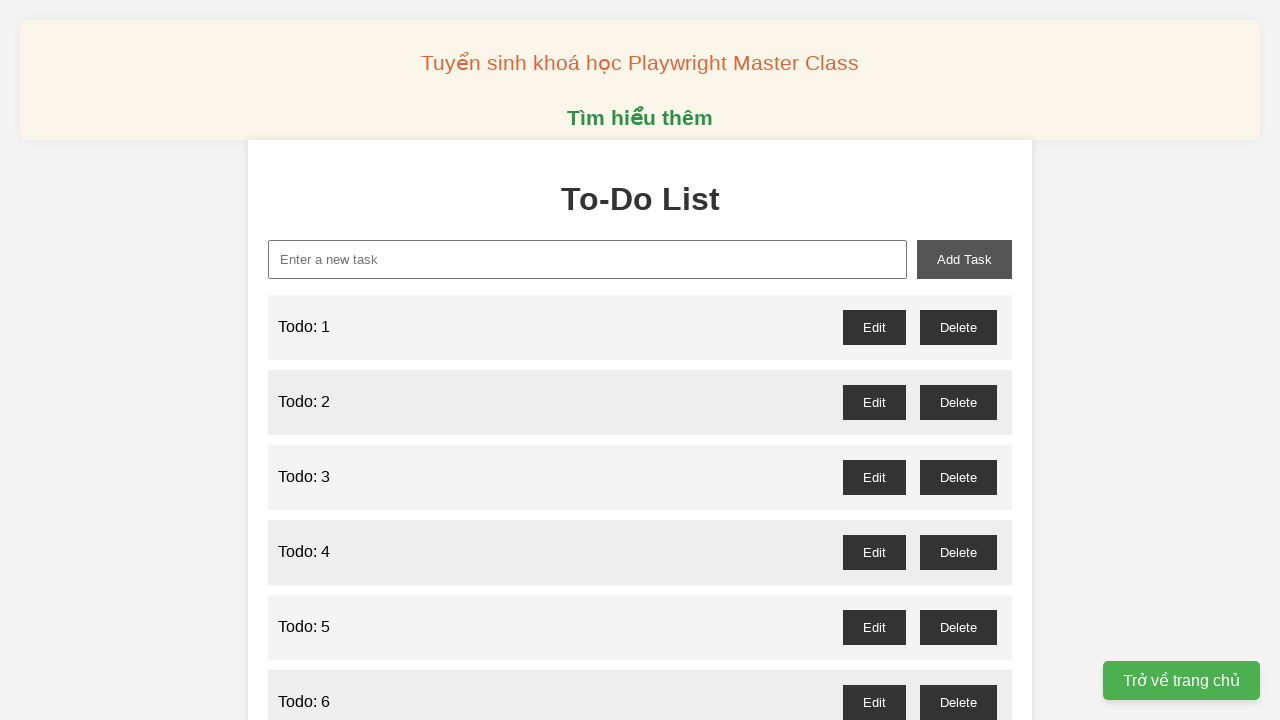

Clicked todo input field for item 51 at (588, 259) on xpath=//*[@id="new-task"]
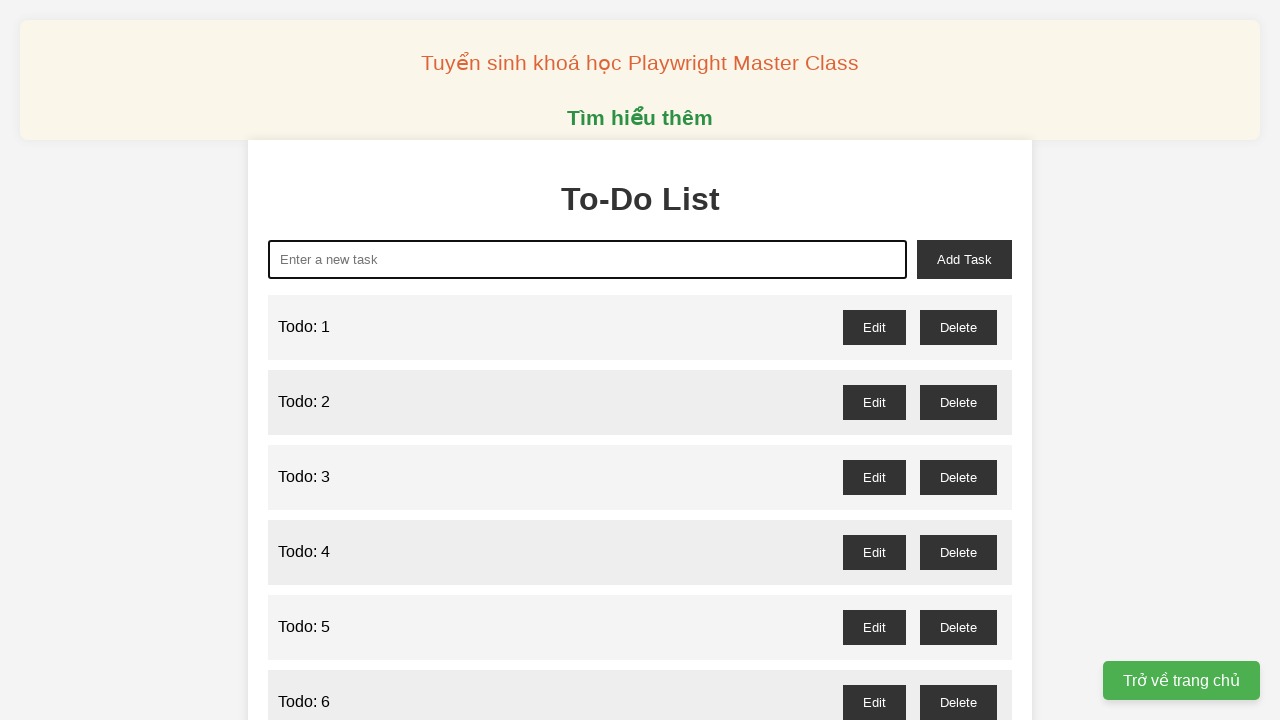

Cleared todo input field for item 51 on xpath=//*[@id="new-task"]
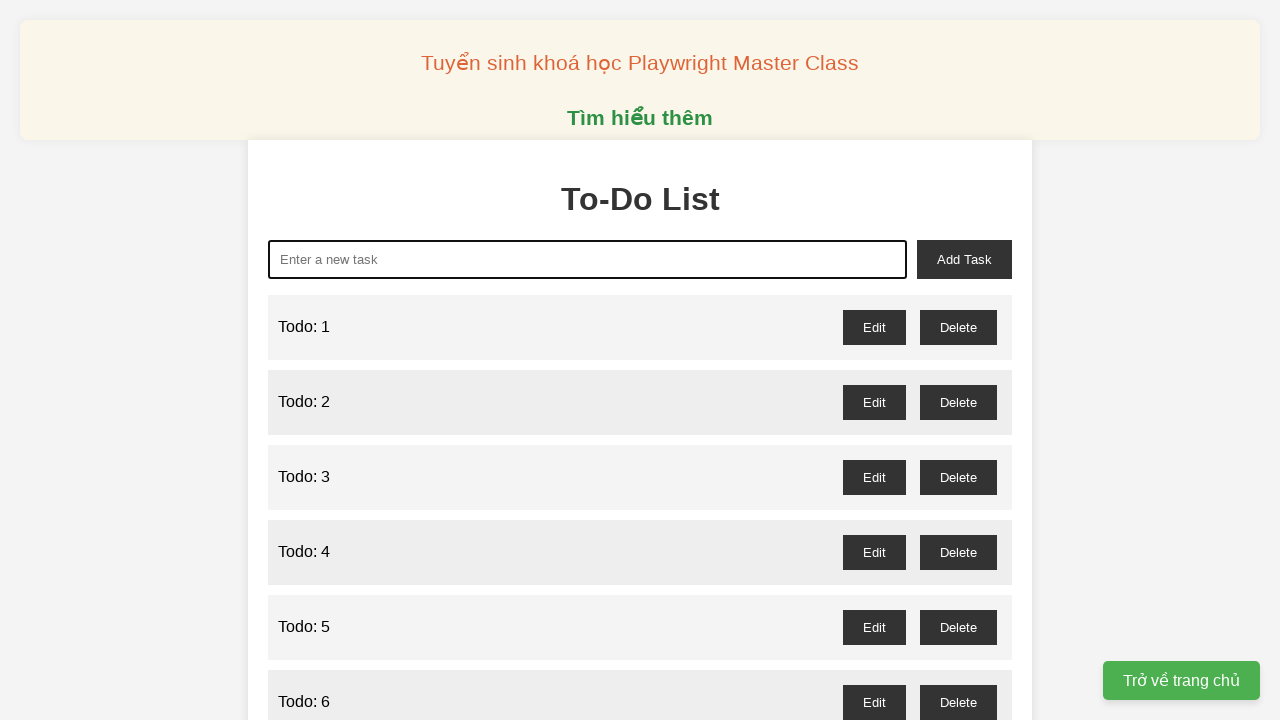

Filled todo input with 'Todo: 51' on xpath=//*[@id="new-task"]
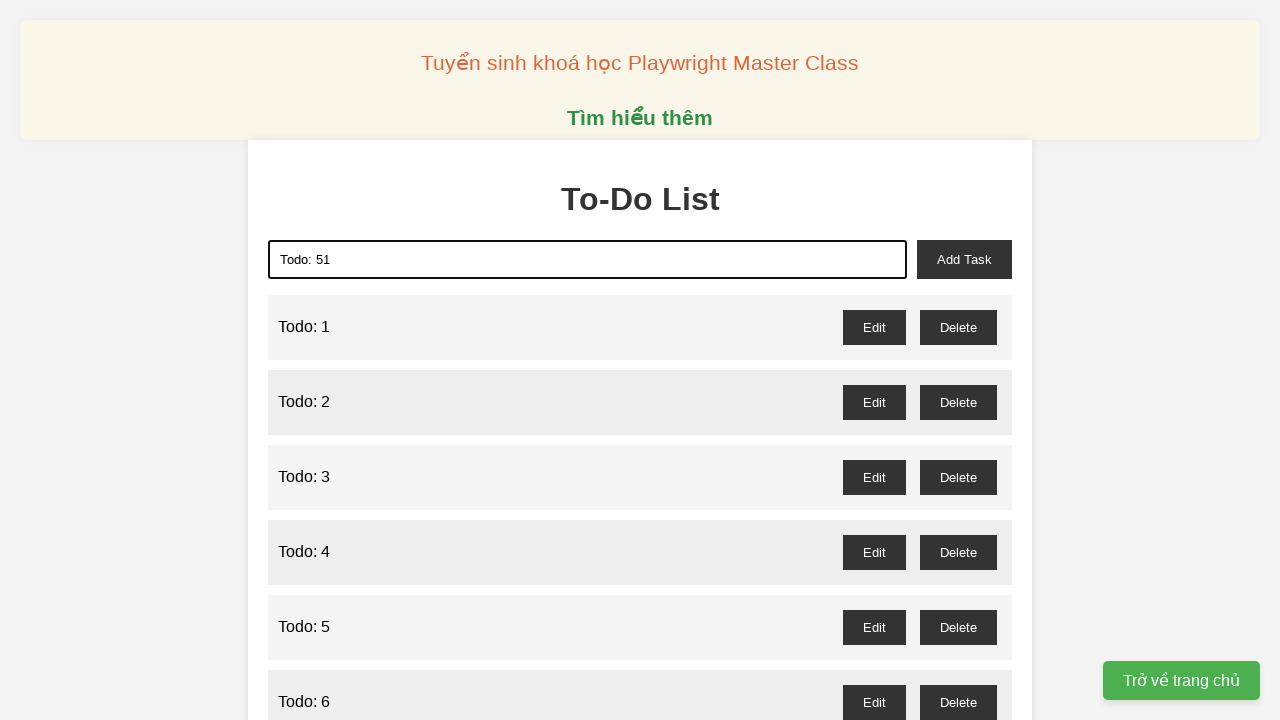

Clicked add task button for item 51 at (964, 259) on xpath=//*[@id="add-task"]
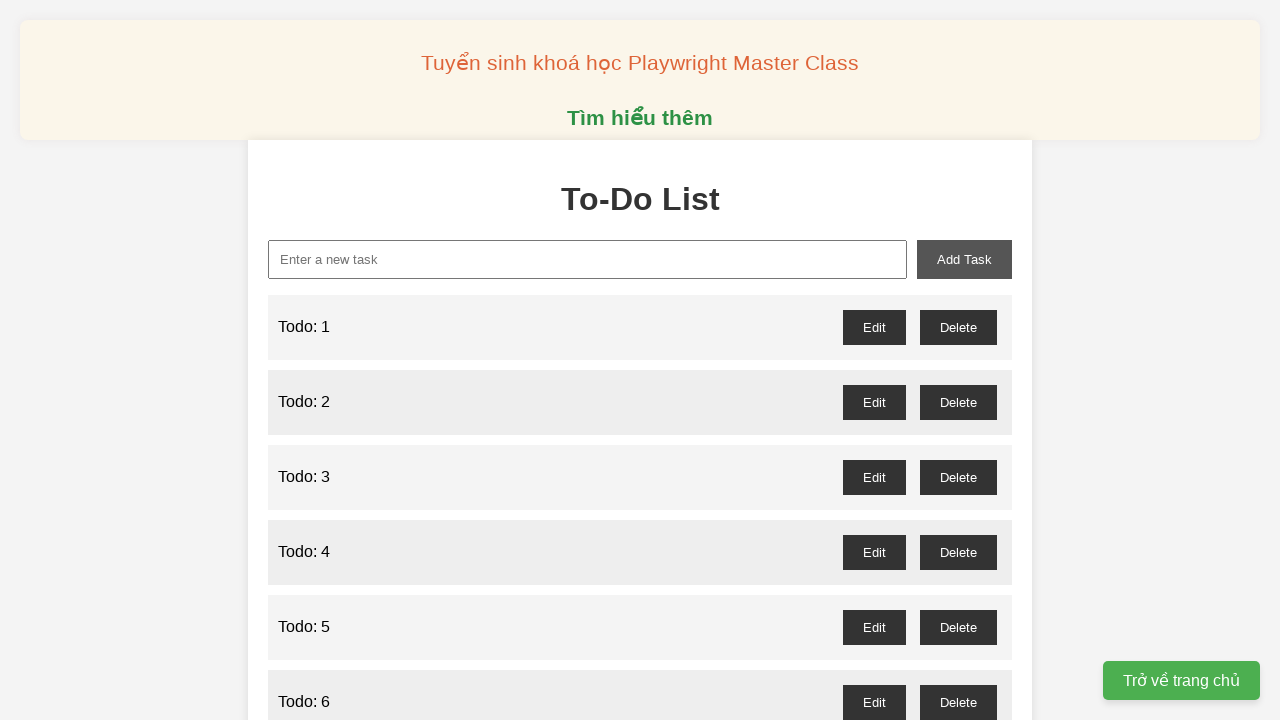

Clicked todo input field for item 52 at (588, 259) on xpath=//*[@id="new-task"]
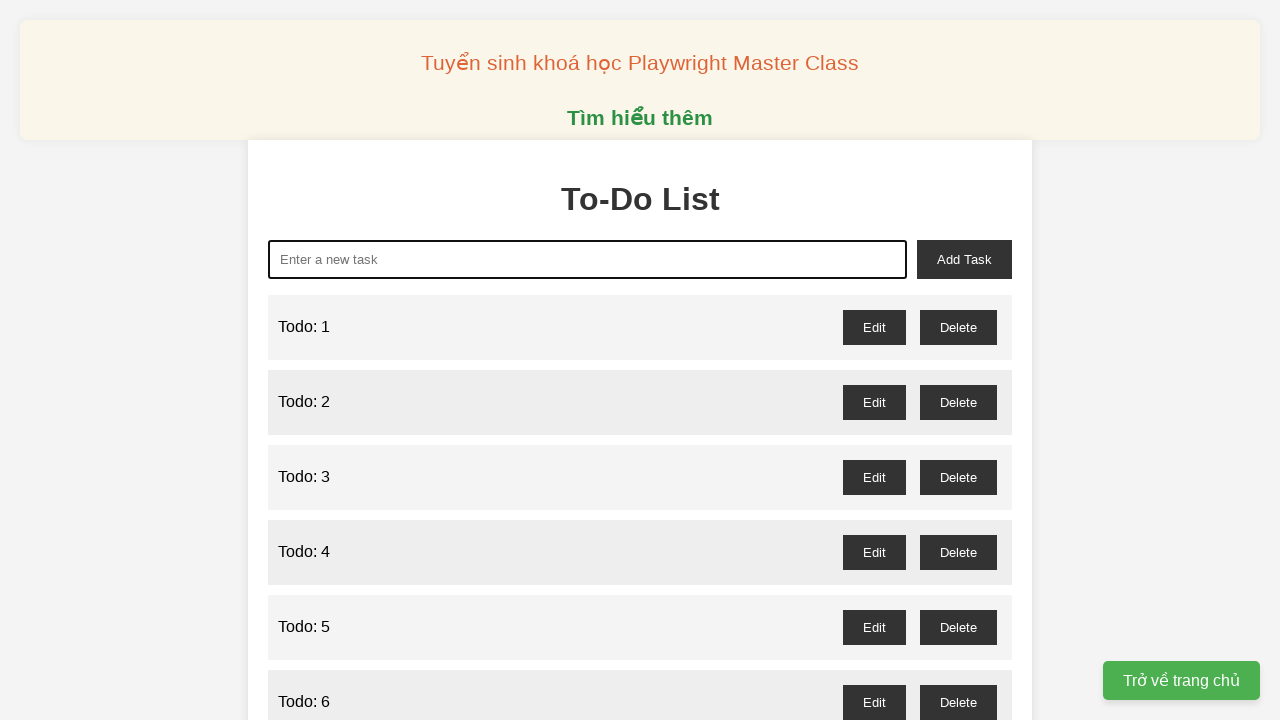

Cleared todo input field for item 52 on xpath=//*[@id="new-task"]
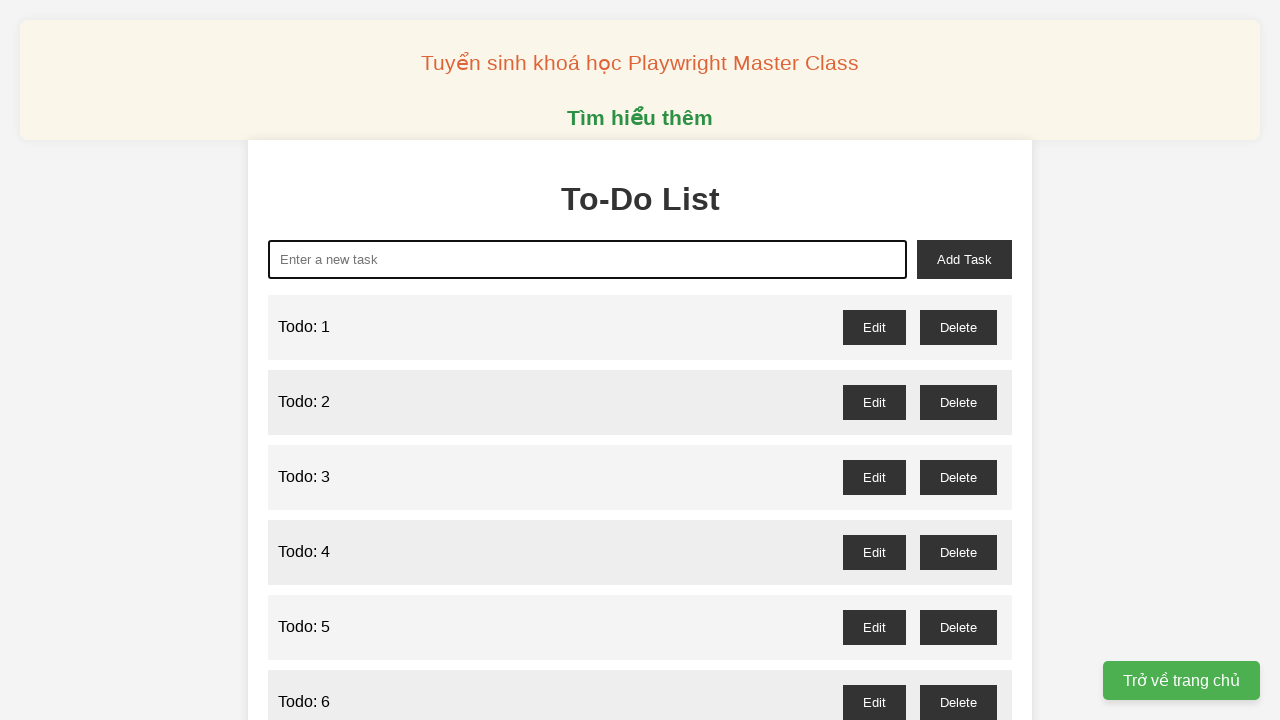

Filled todo input with 'Todo: 52' on xpath=//*[@id="new-task"]
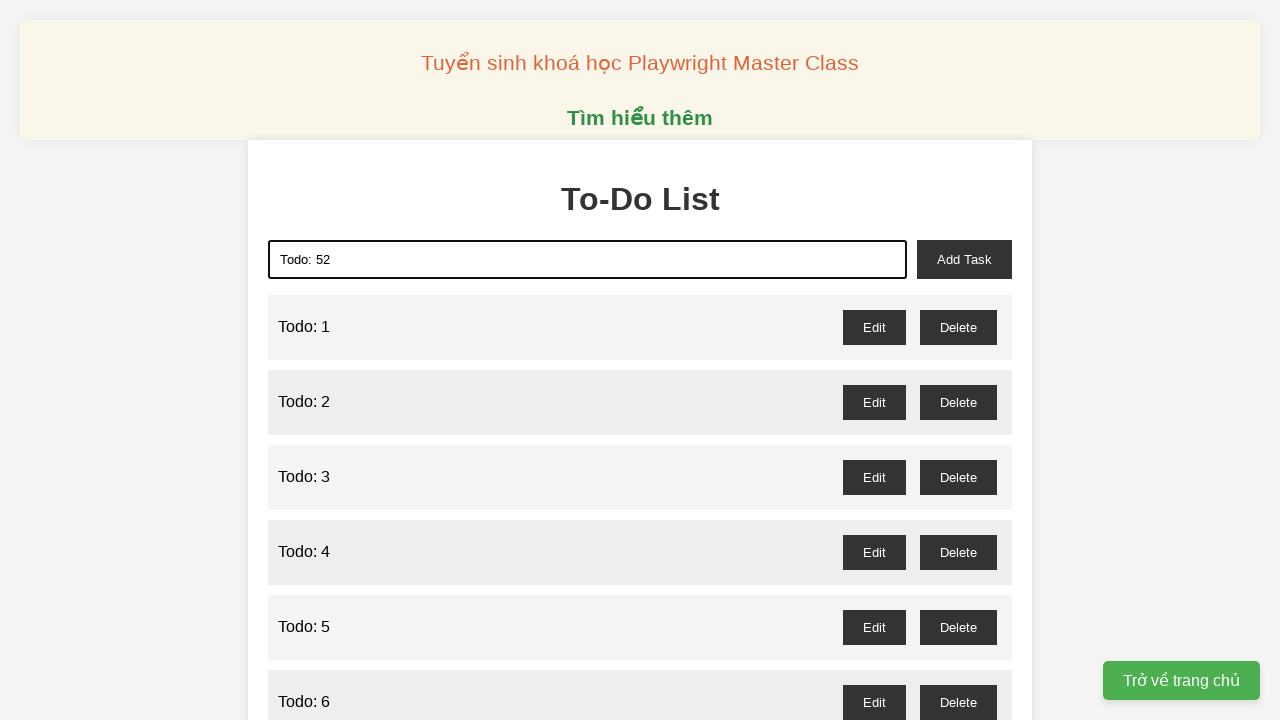

Clicked add task button for item 52 at (964, 259) on xpath=//*[@id="add-task"]
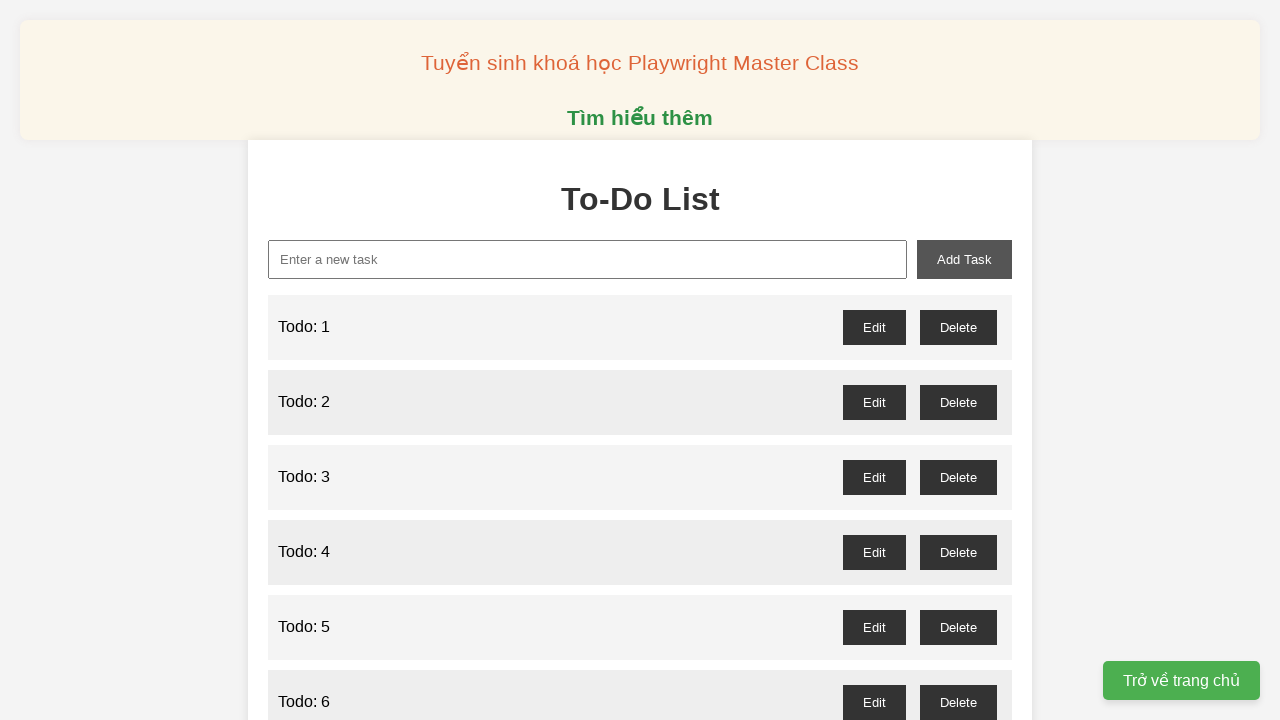

Clicked todo input field for item 53 at (588, 259) on xpath=//*[@id="new-task"]
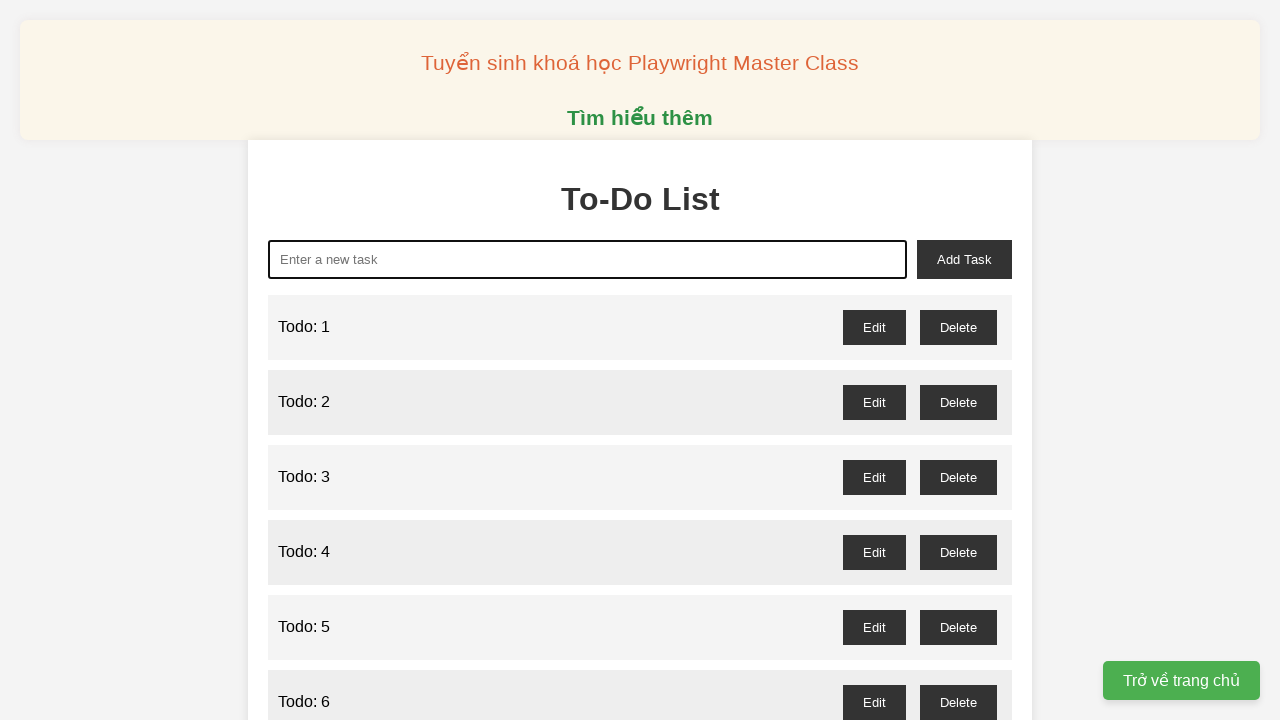

Cleared todo input field for item 53 on xpath=//*[@id="new-task"]
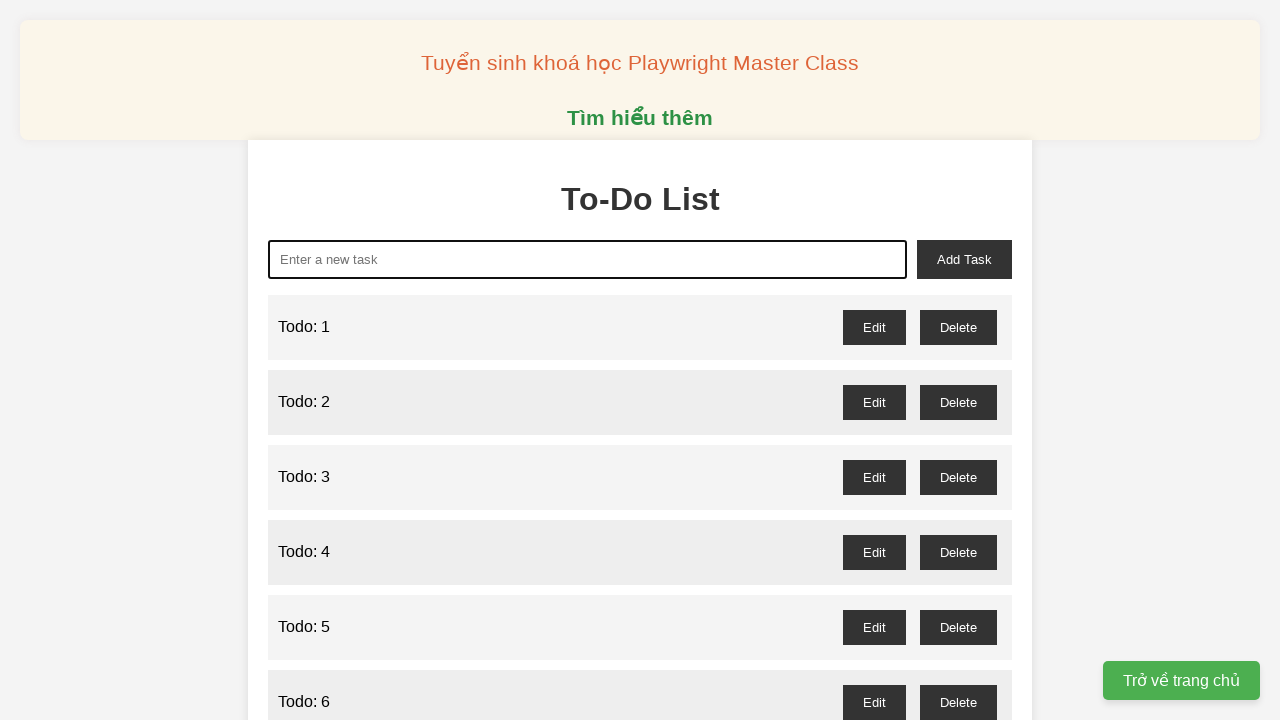

Filled todo input with 'Todo: 53' on xpath=//*[@id="new-task"]
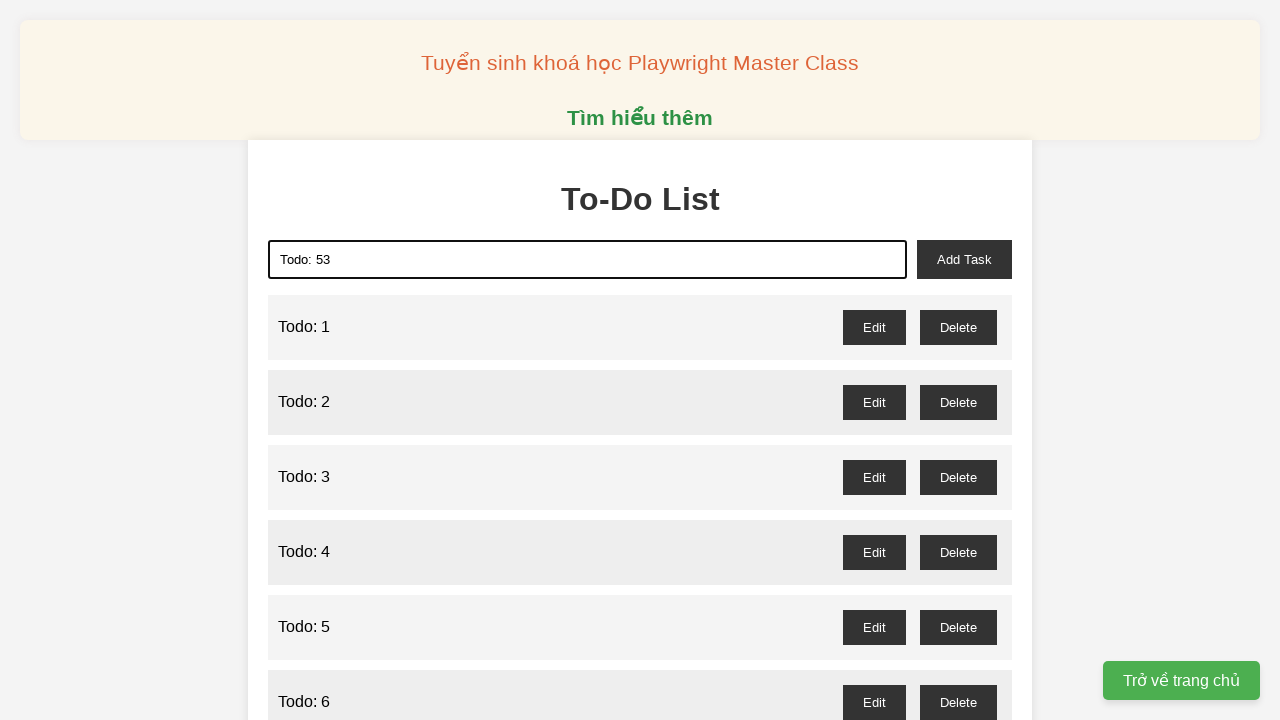

Clicked add task button for item 53 at (964, 259) on xpath=//*[@id="add-task"]
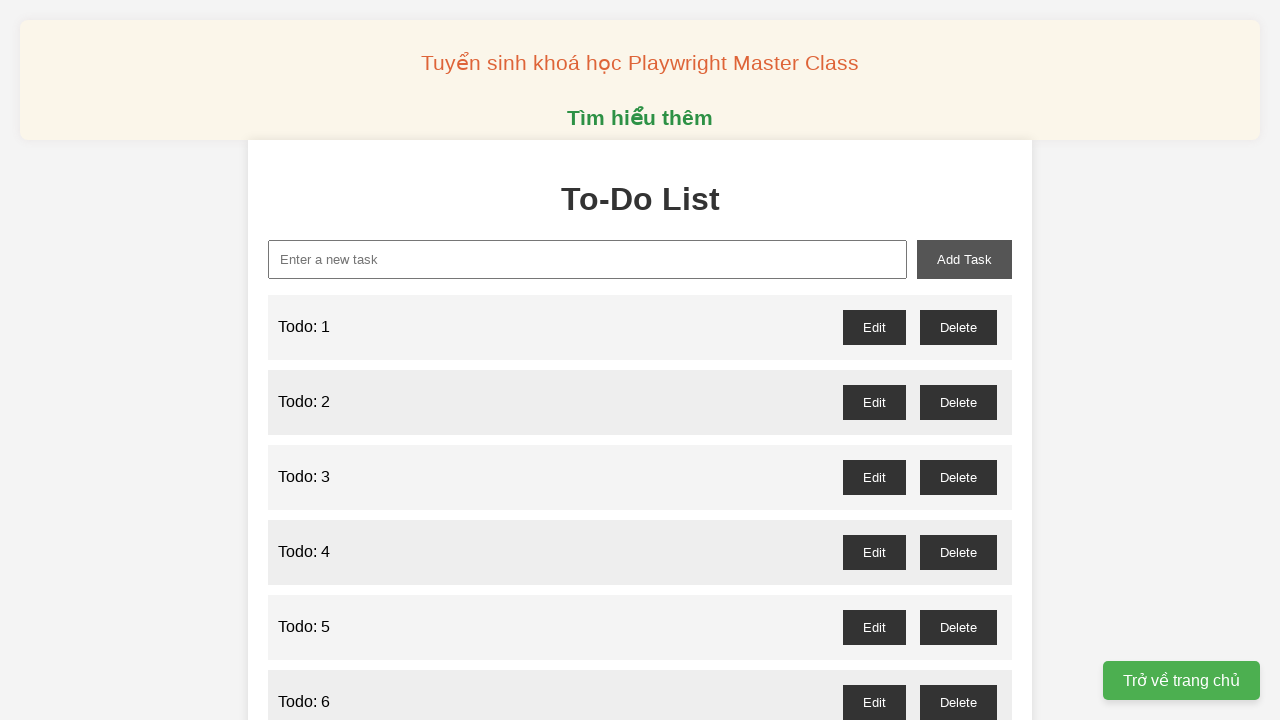

Clicked todo input field for item 54 at (588, 259) on xpath=//*[@id="new-task"]
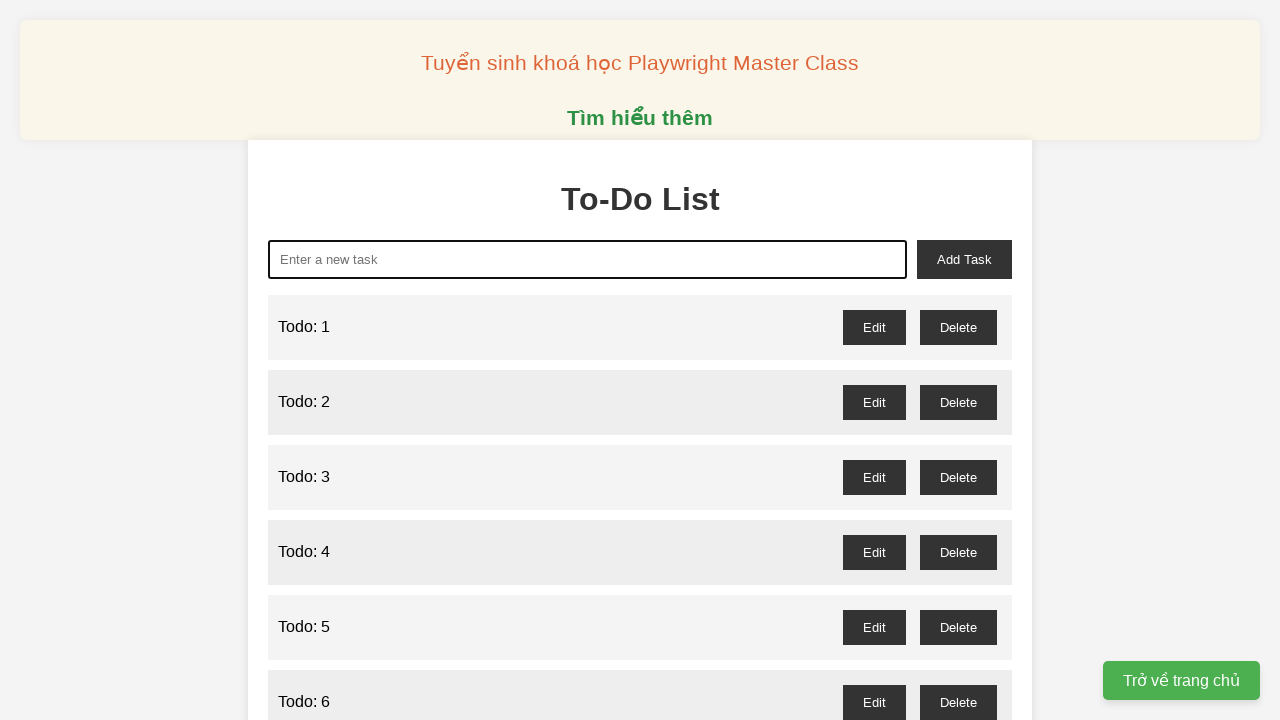

Cleared todo input field for item 54 on xpath=//*[@id="new-task"]
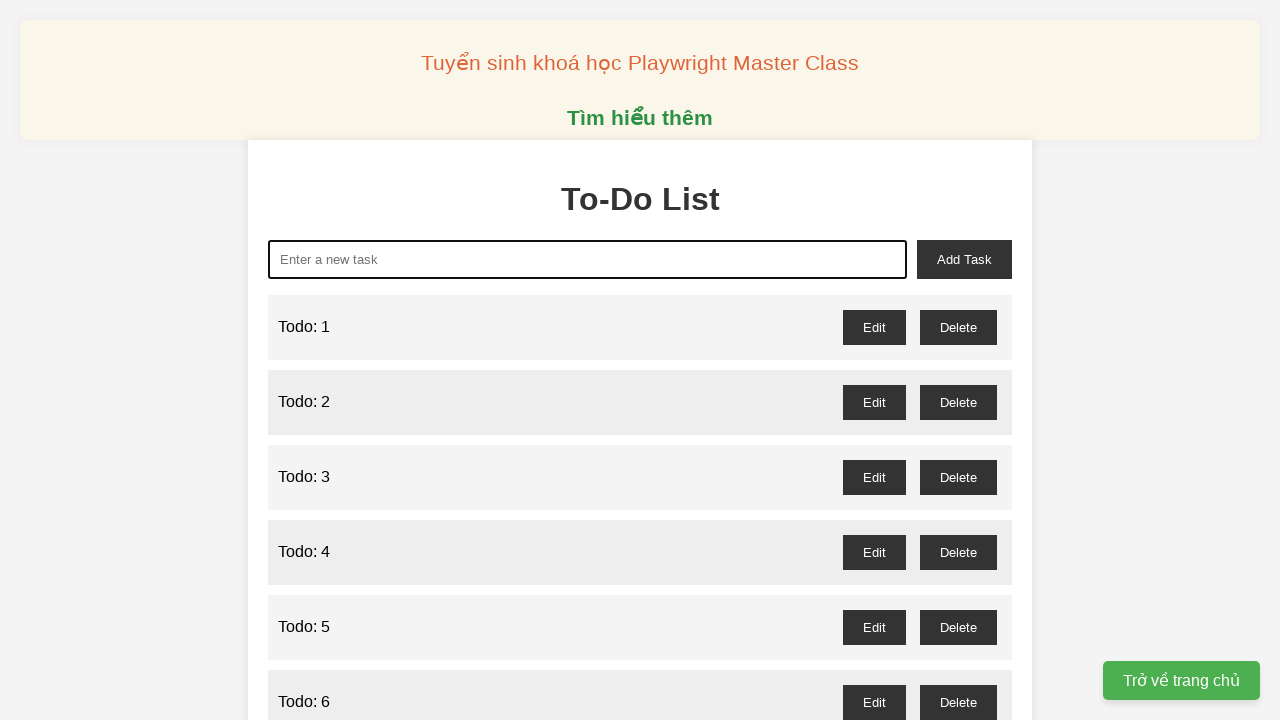

Filled todo input with 'Todo: 54' on xpath=//*[@id="new-task"]
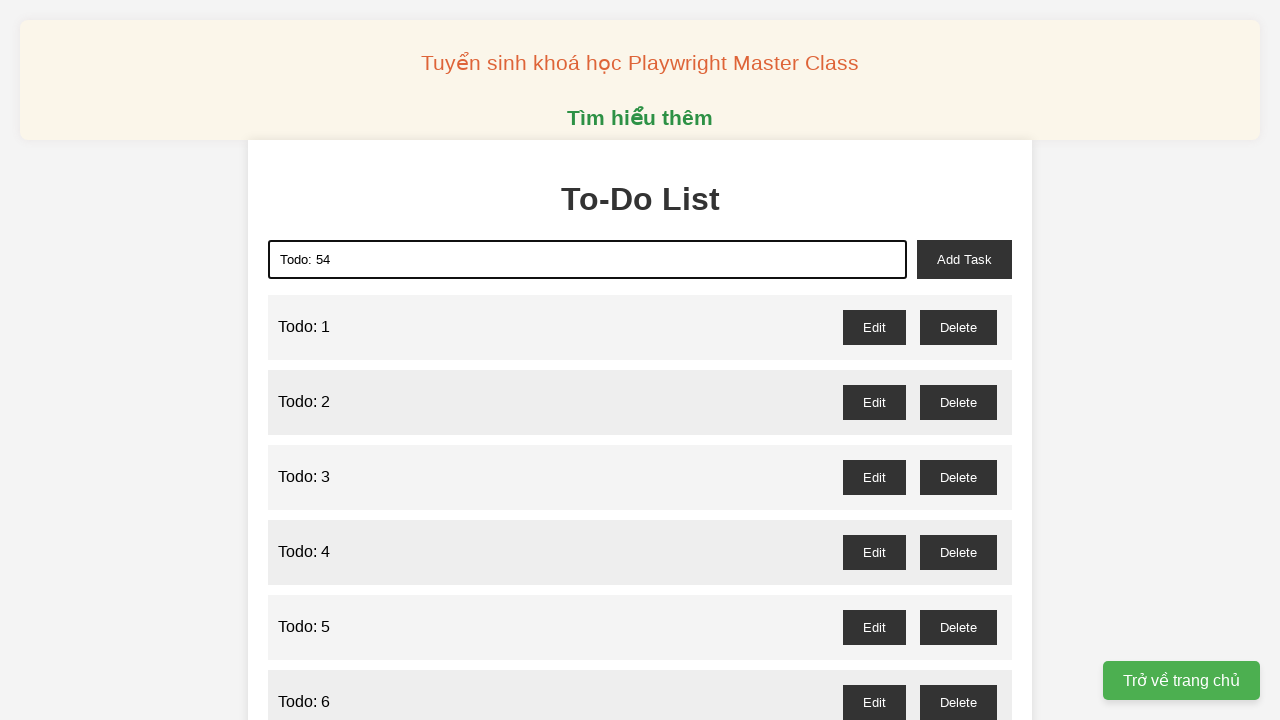

Clicked add task button for item 54 at (964, 259) on xpath=//*[@id="add-task"]
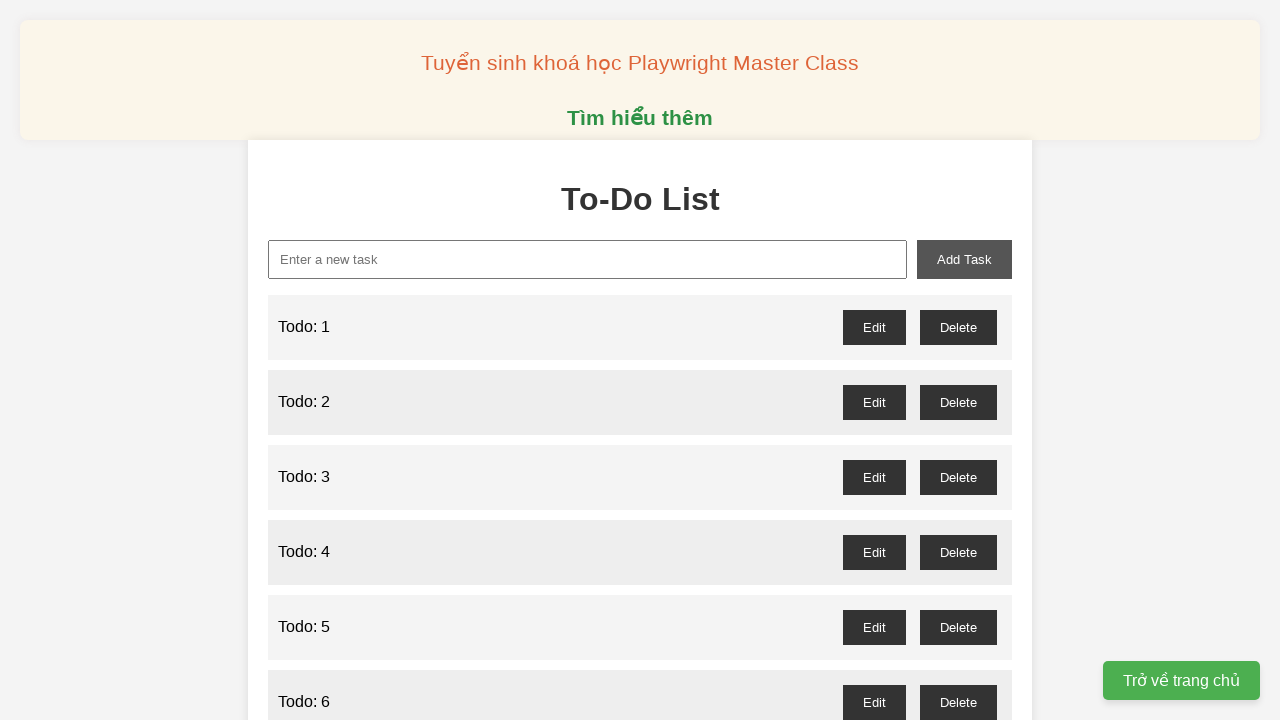

Clicked todo input field for item 55 at (588, 259) on xpath=//*[@id="new-task"]
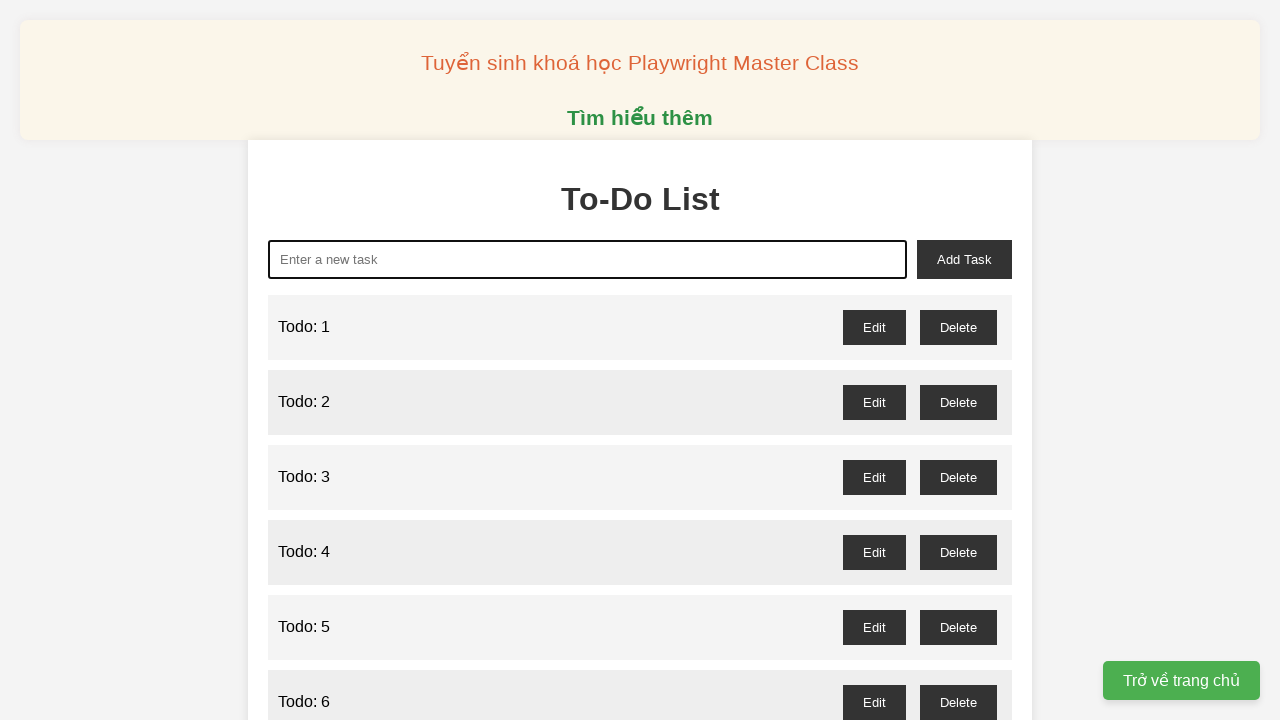

Cleared todo input field for item 55 on xpath=//*[@id="new-task"]
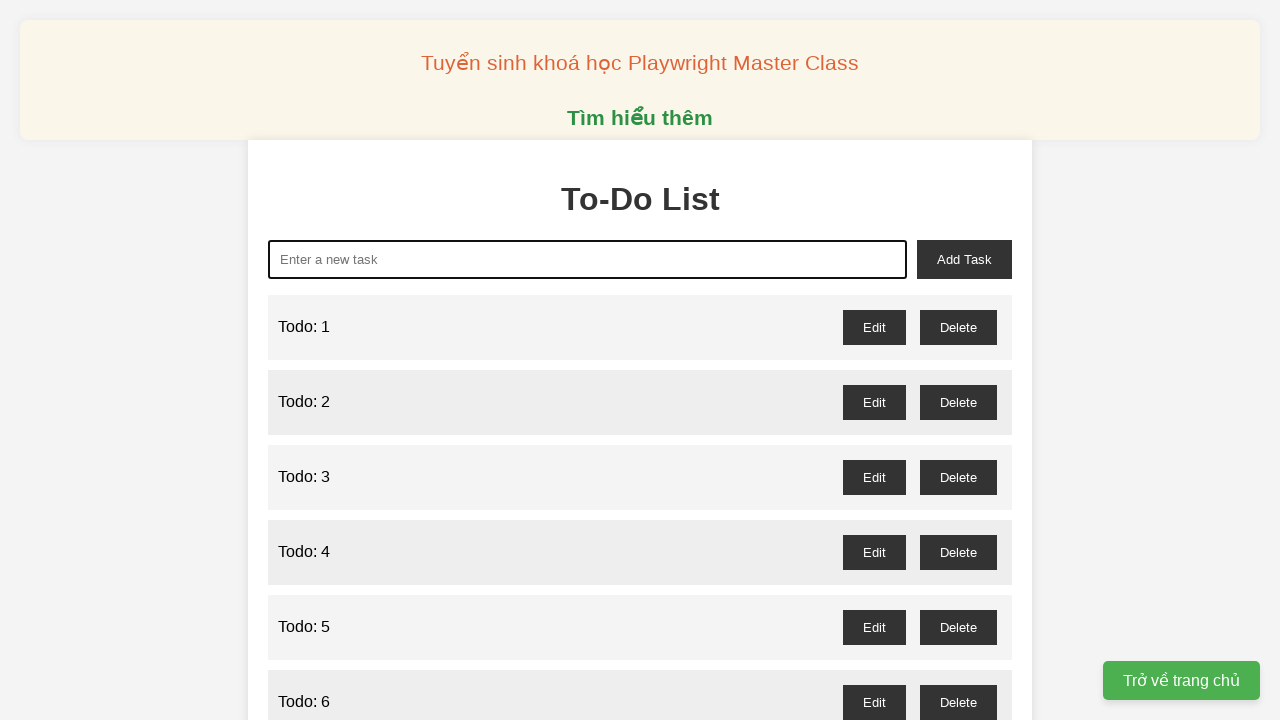

Filled todo input with 'Todo: 55' on xpath=//*[@id="new-task"]
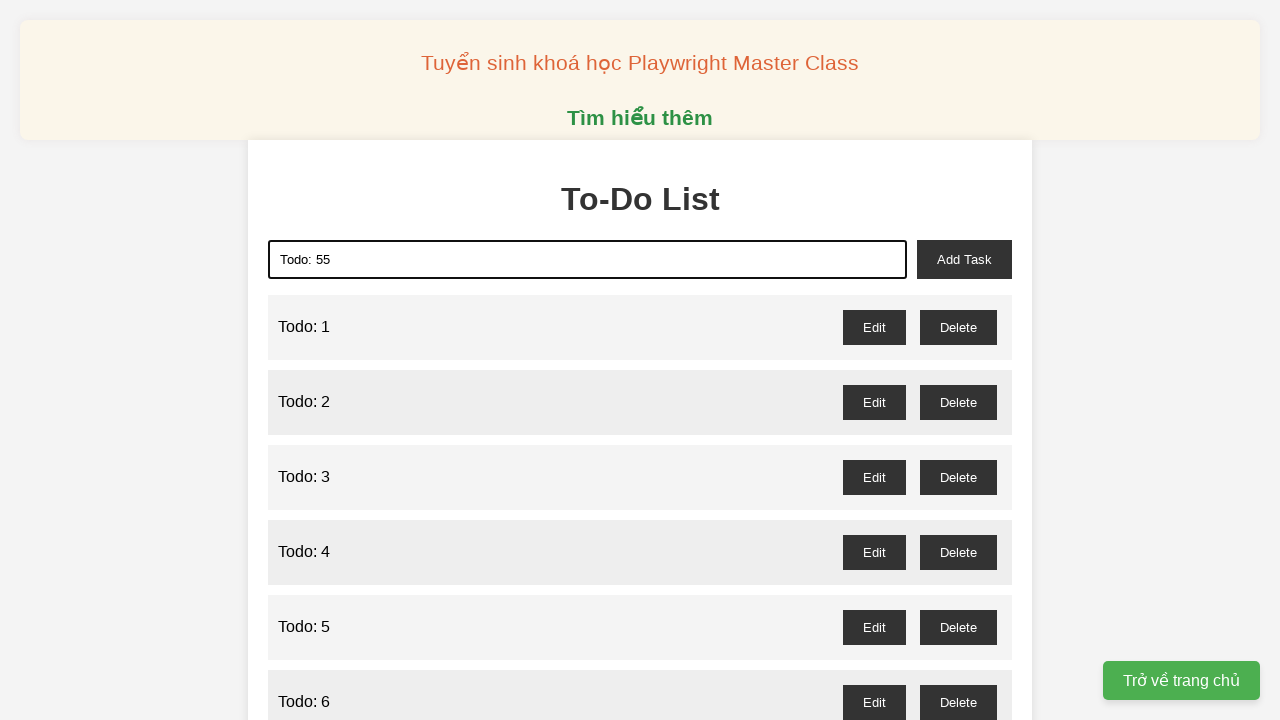

Clicked add task button for item 55 at (964, 259) on xpath=//*[@id="add-task"]
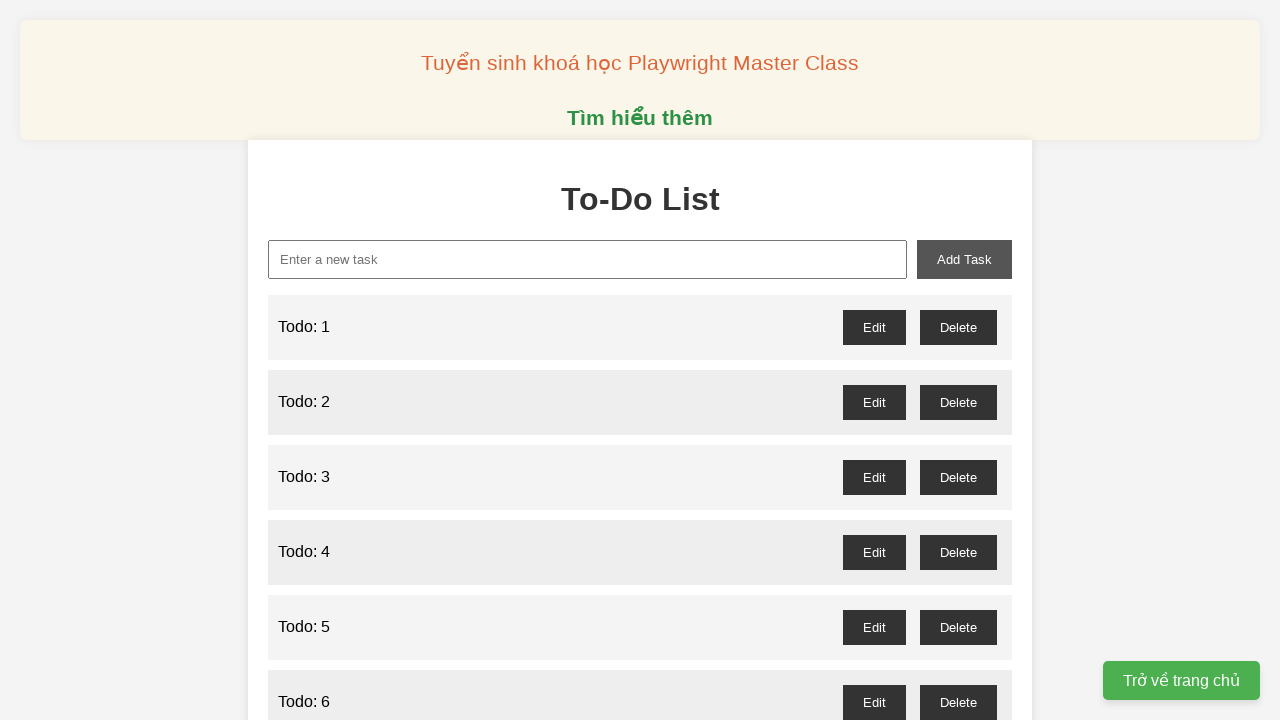

Clicked todo input field for item 56 at (588, 259) on xpath=//*[@id="new-task"]
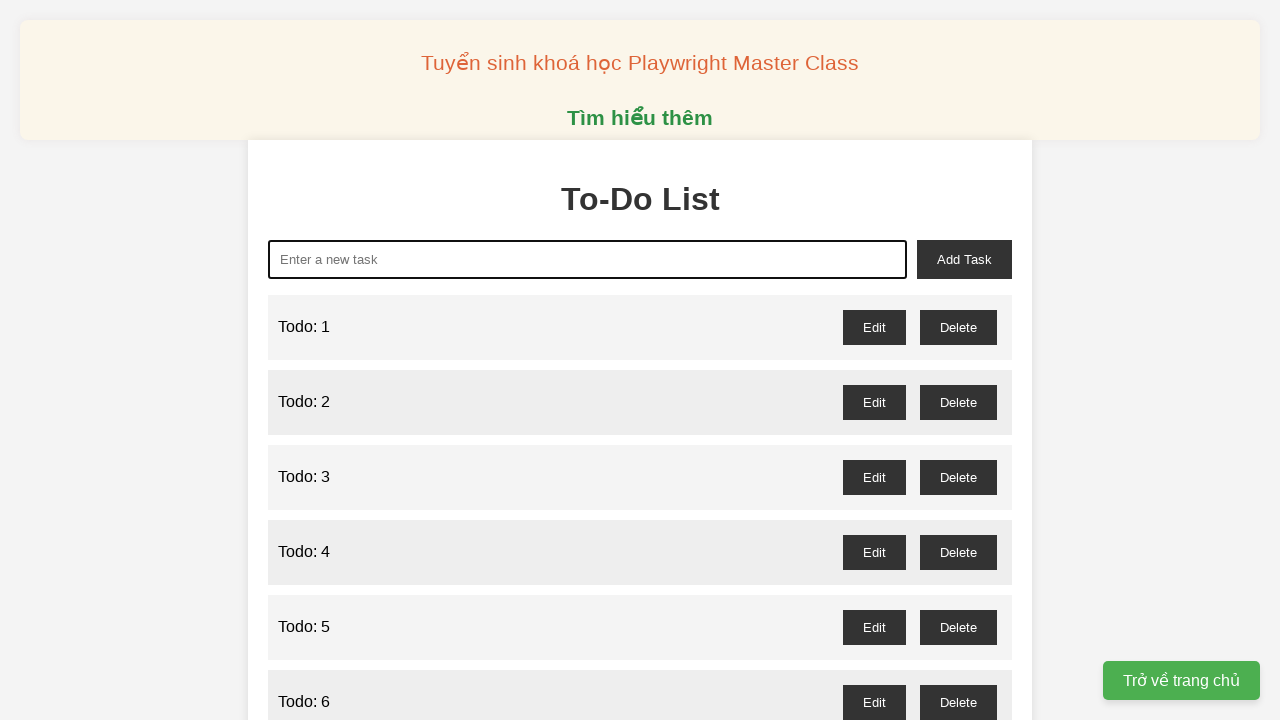

Cleared todo input field for item 56 on xpath=//*[@id="new-task"]
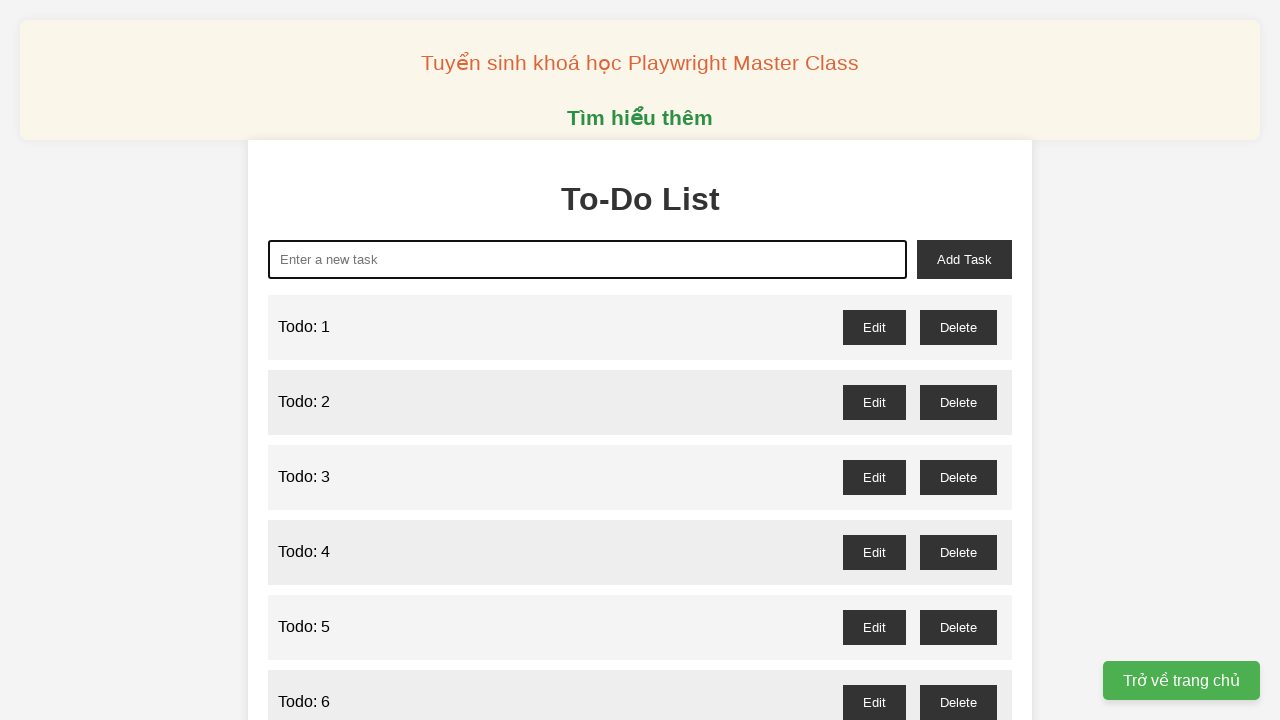

Filled todo input with 'Todo: 56' on xpath=//*[@id="new-task"]
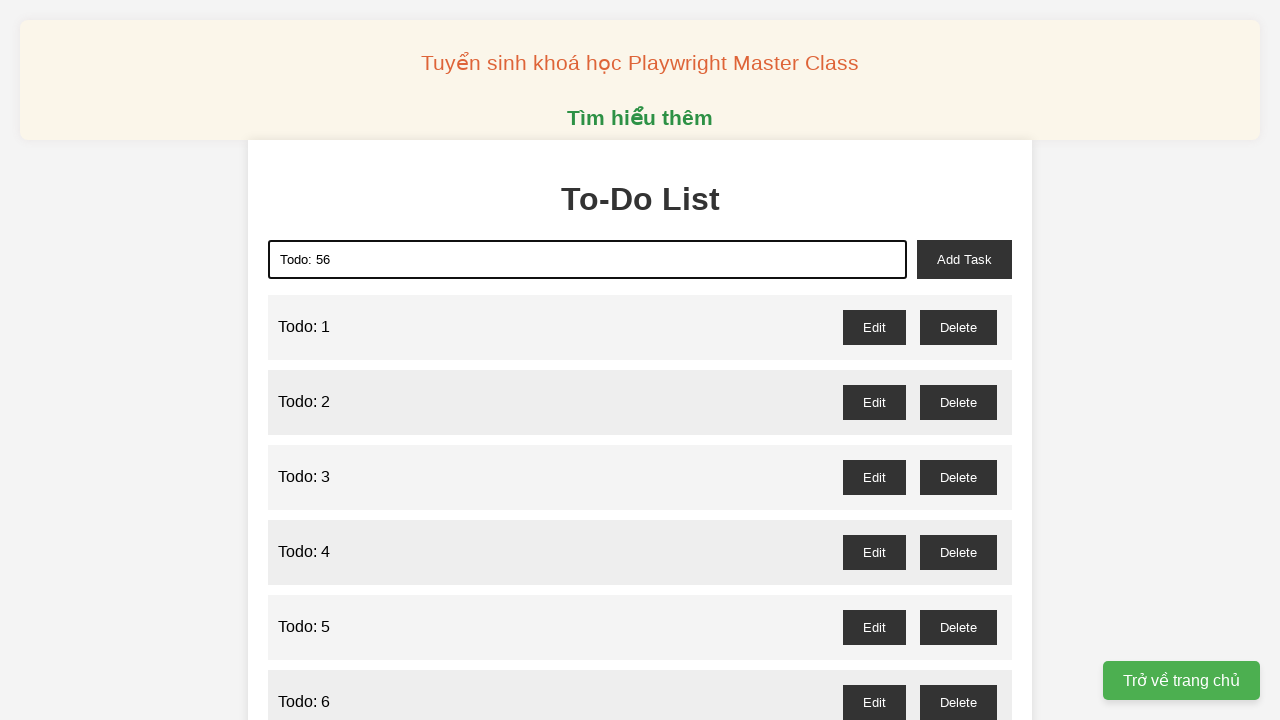

Clicked add task button for item 56 at (964, 259) on xpath=//*[@id="add-task"]
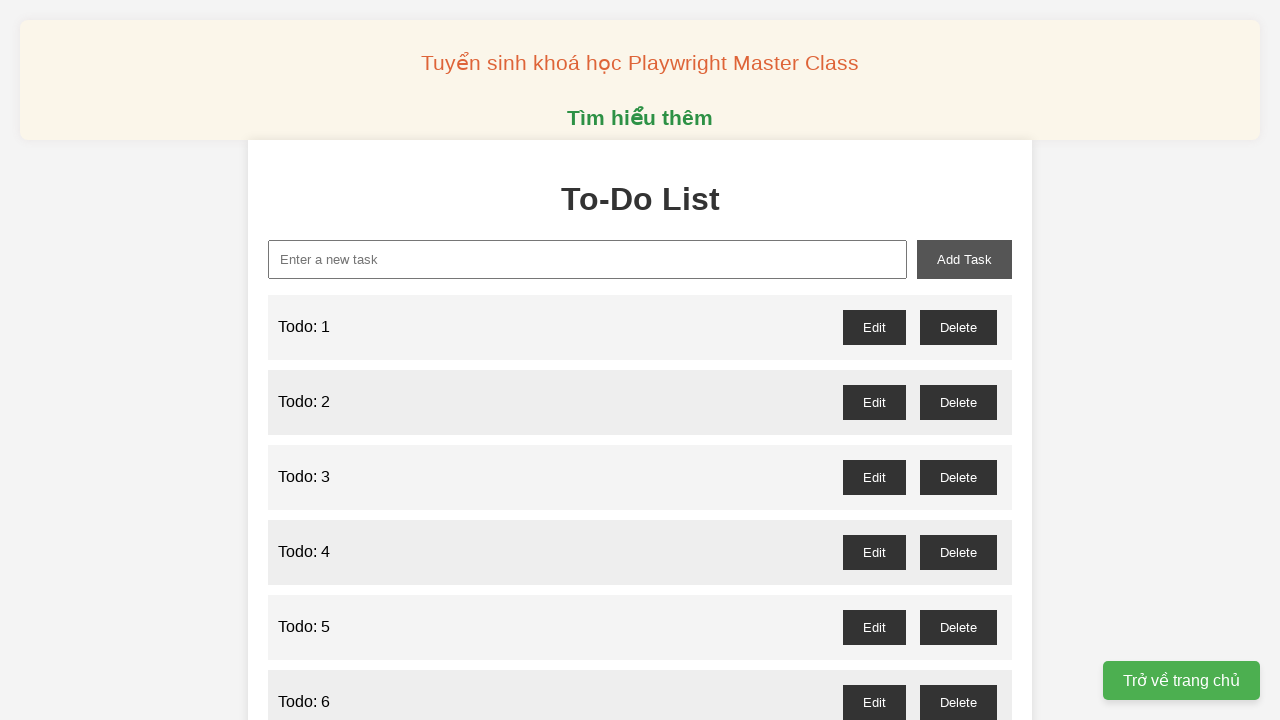

Clicked todo input field for item 57 at (588, 259) on xpath=//*[@id="new-task"]
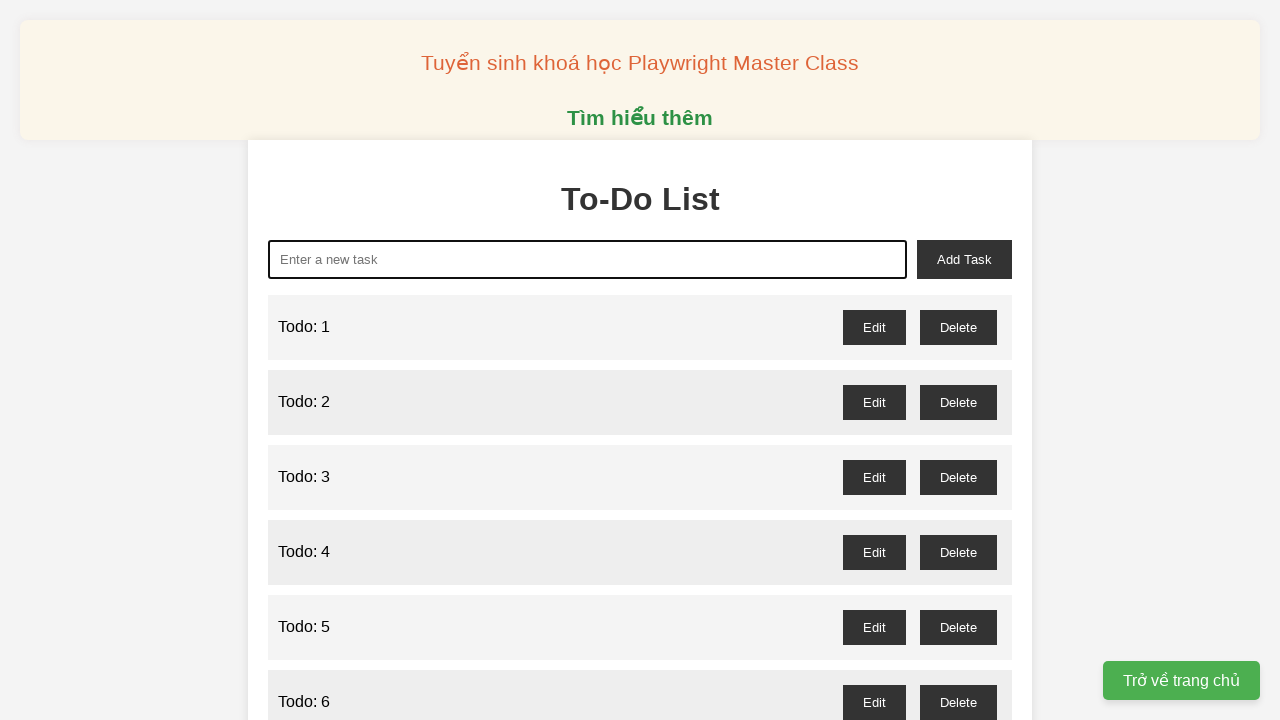

Cleared todo input field for item 57 on xpath=//*[@id="new-task"]
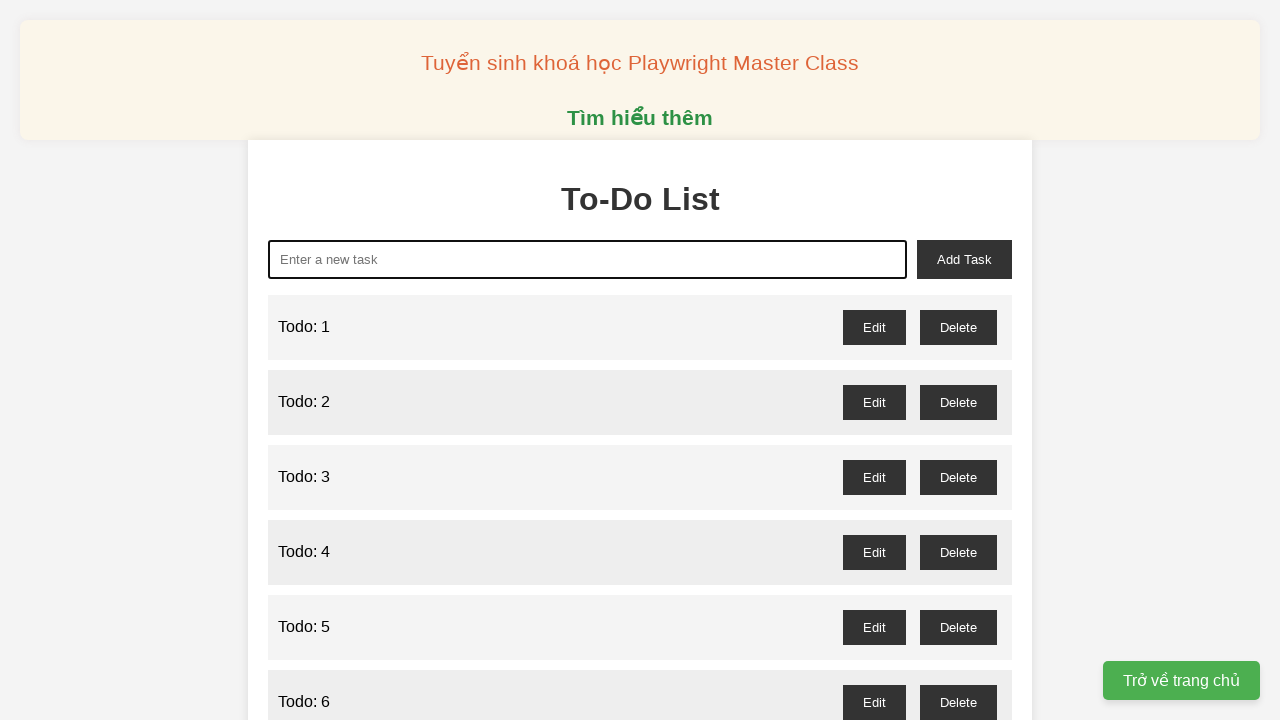

Filled todo input with 'Todo: 57' on xpath=//*[@id="new-task"]
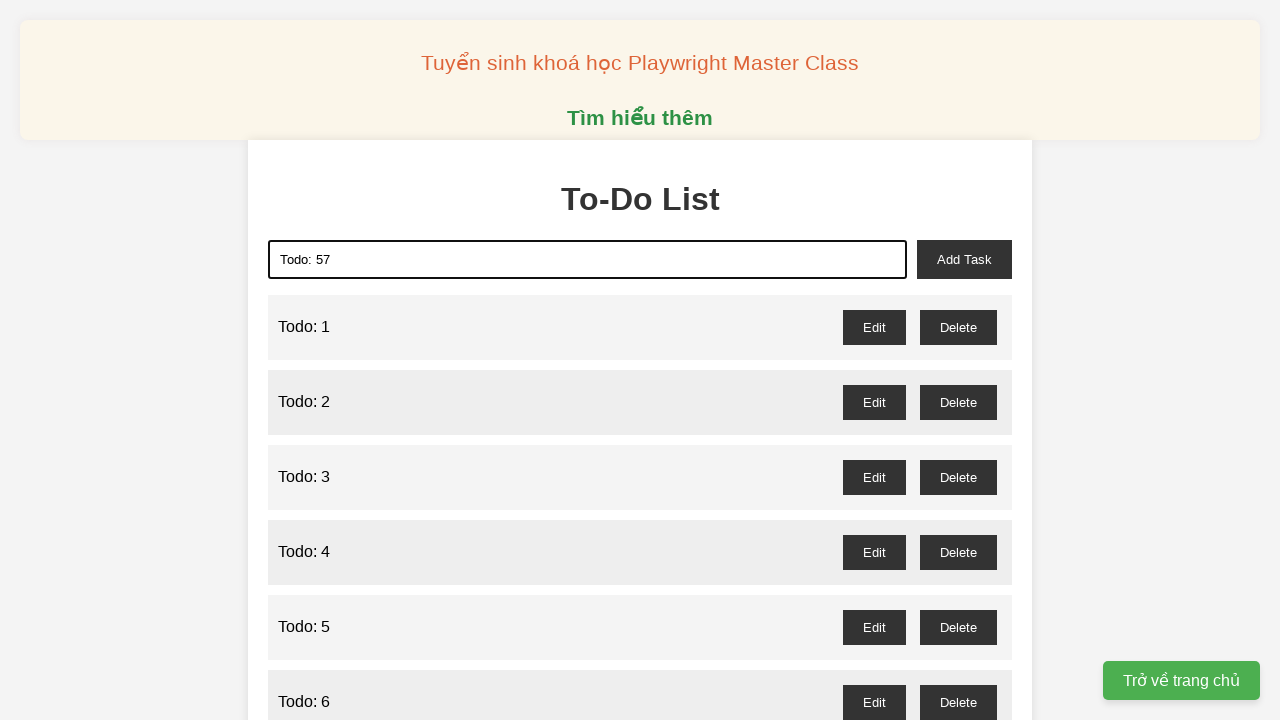

Clicked add task button for item 57 at (964, 259) on xpath=//*[@id="add-task"]
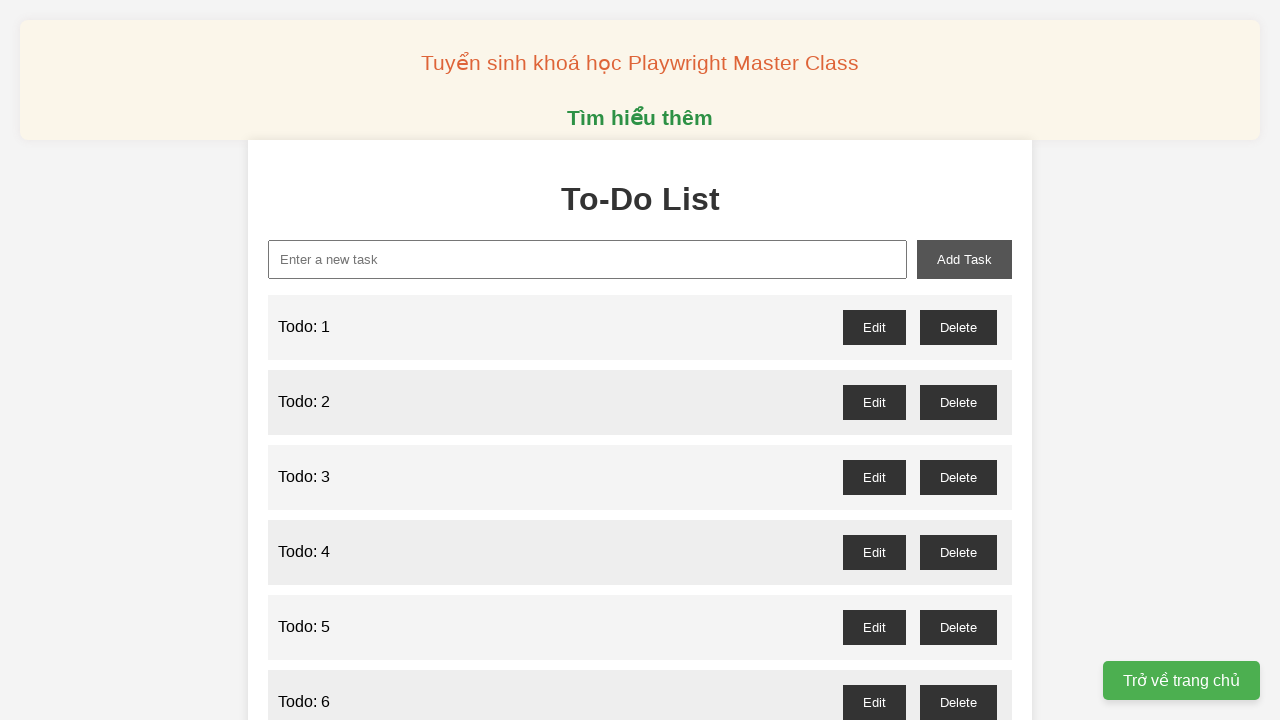

Clicked todo input field for item 58 at (588, 259) on xpath=//*[@id="new-task"]
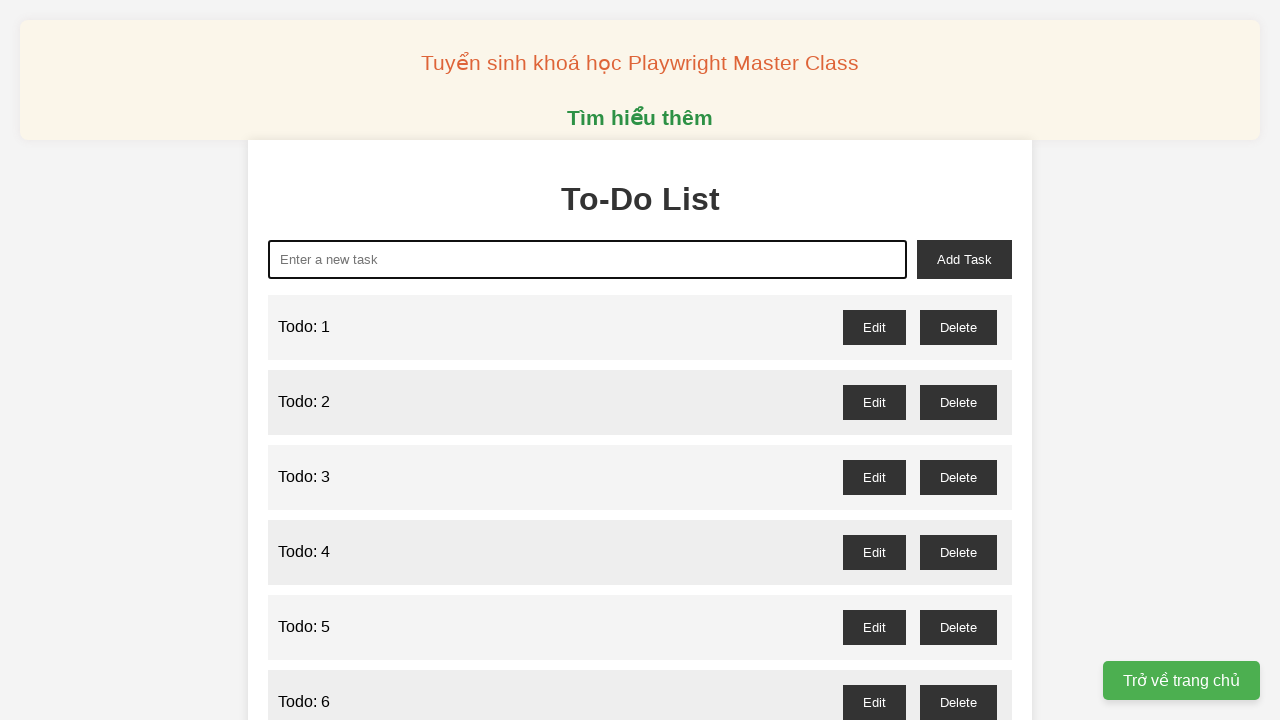

Cleared todo input field for item 58 on xpath=//*[@id="new-task"]
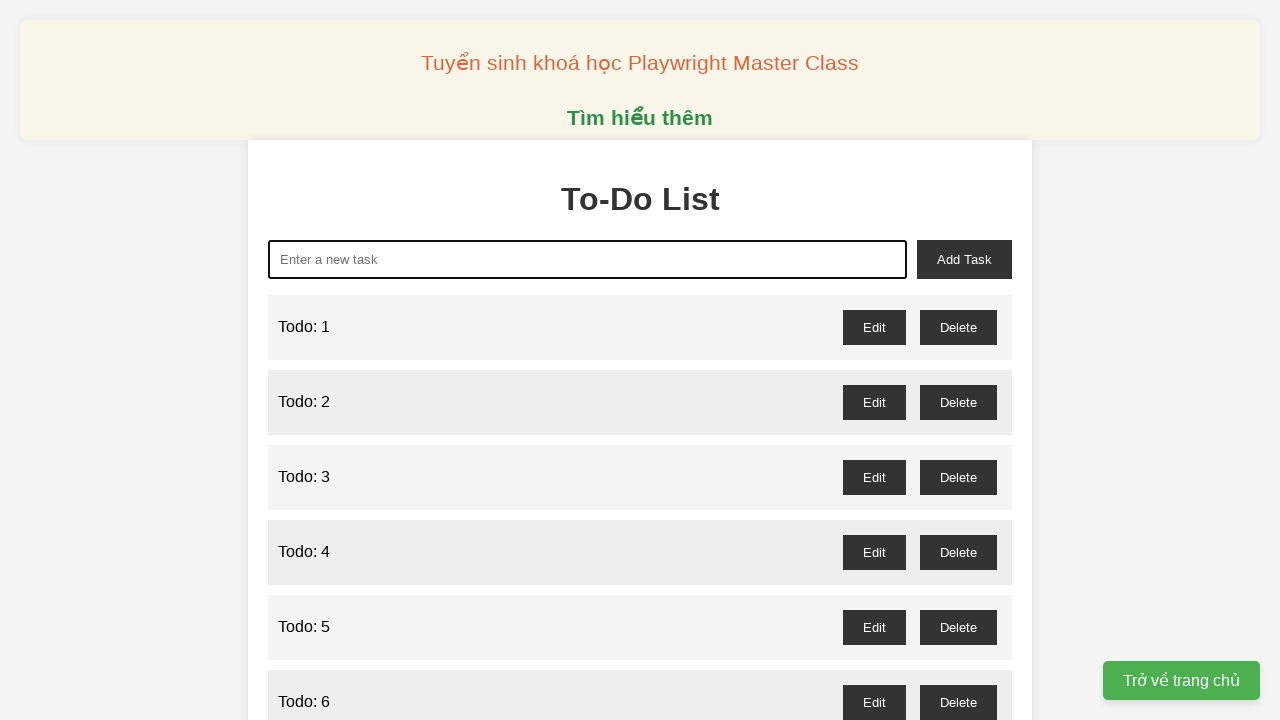

Filled todo input with 'Todo: 58' on xpath=//*[@id="new-task"]
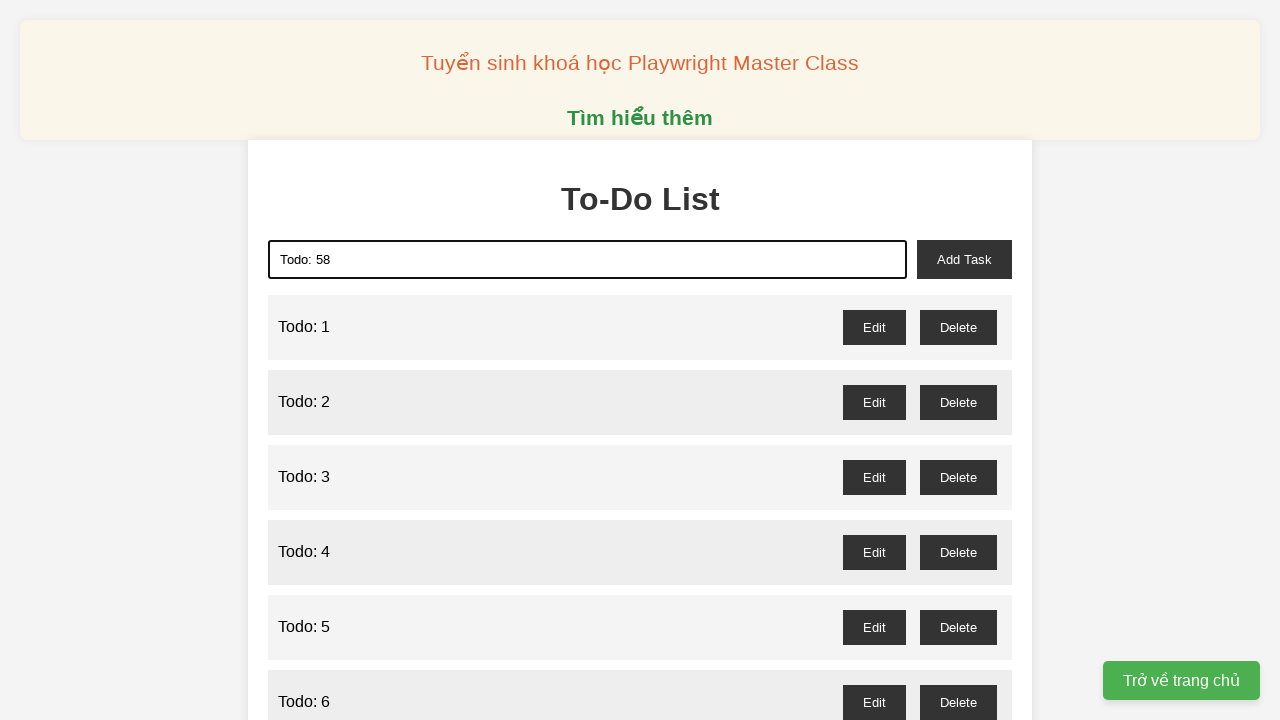

Clicked add task button for item 58 at (964, 259) on xpath=//*[@id="add-task"]
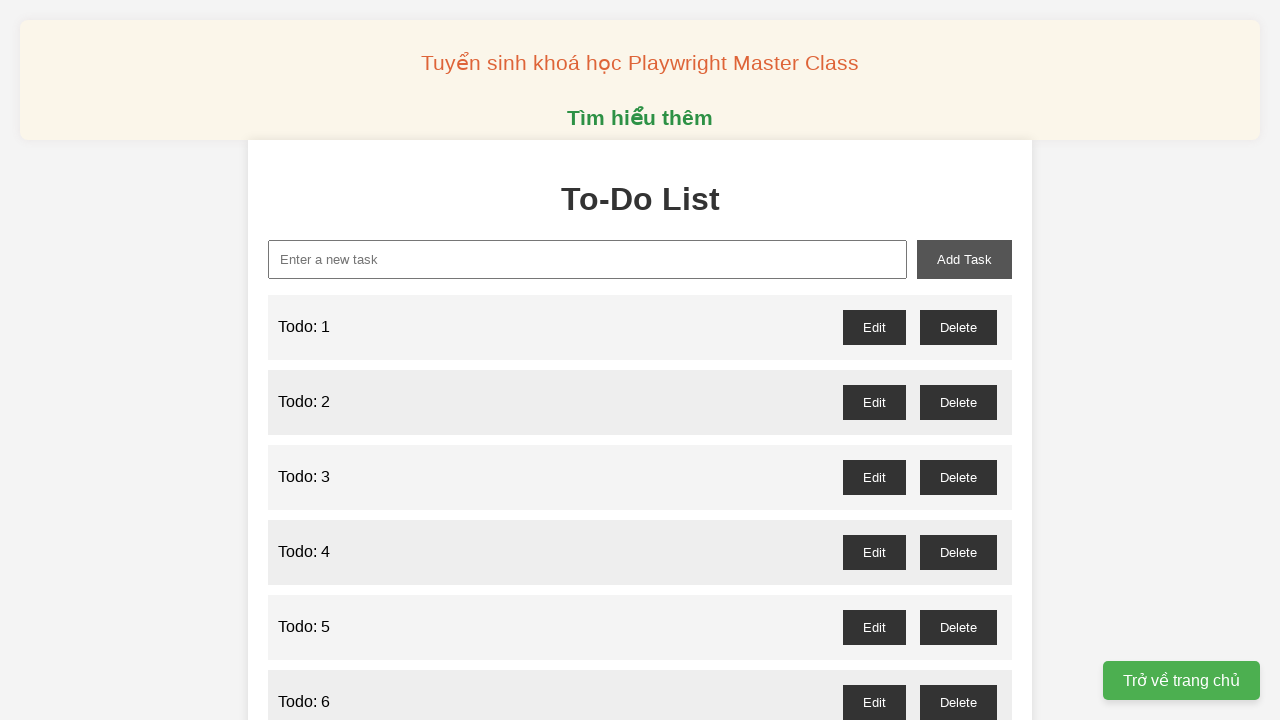

Clicked todo input field for item 59 at (588, 259) on xpath=//*[@id="new-task"]
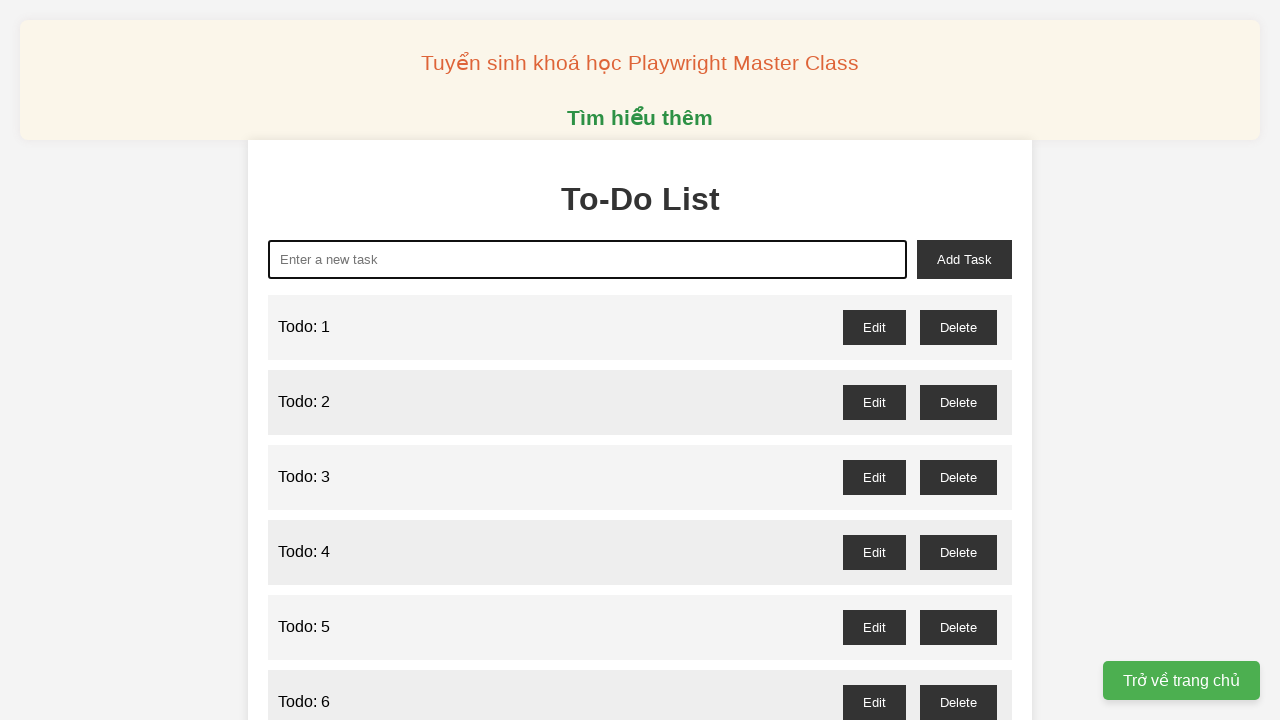

Cleared todo input field for item 59 on xpath=//*[@id="new-task"]
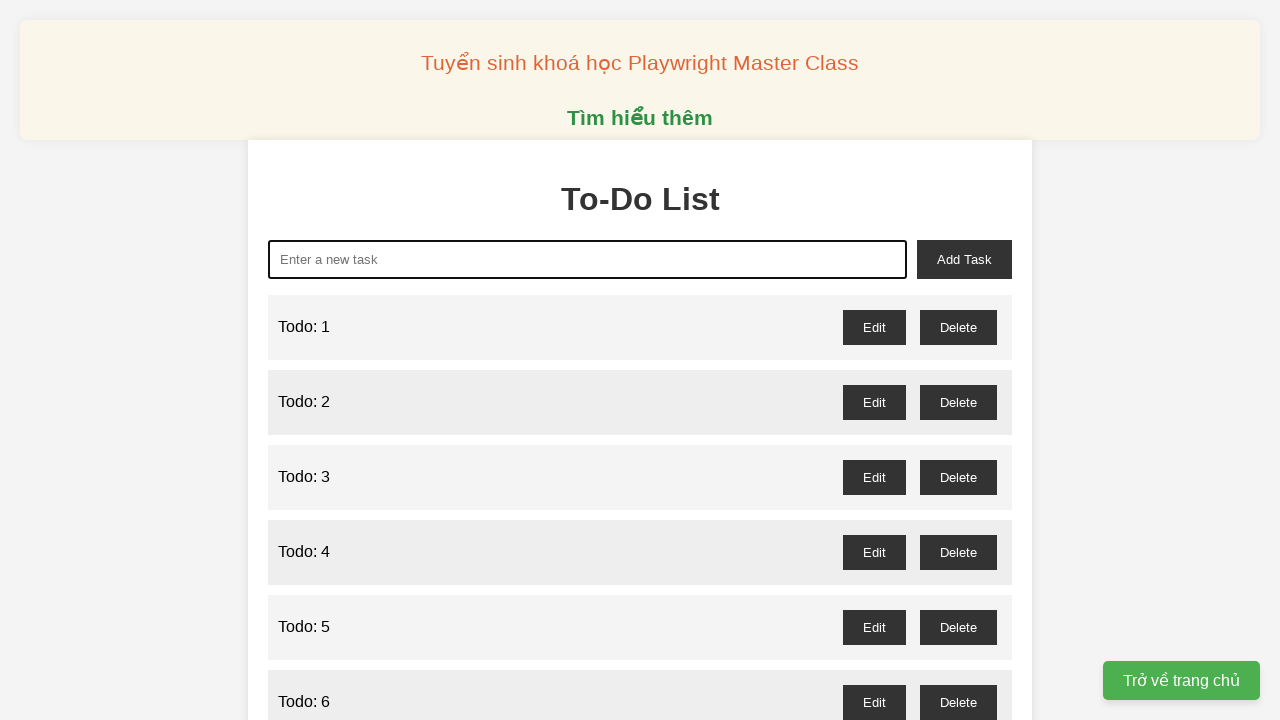

Filled todo input with 'Todo: 59' on xpath=//*[@id="new-task"]
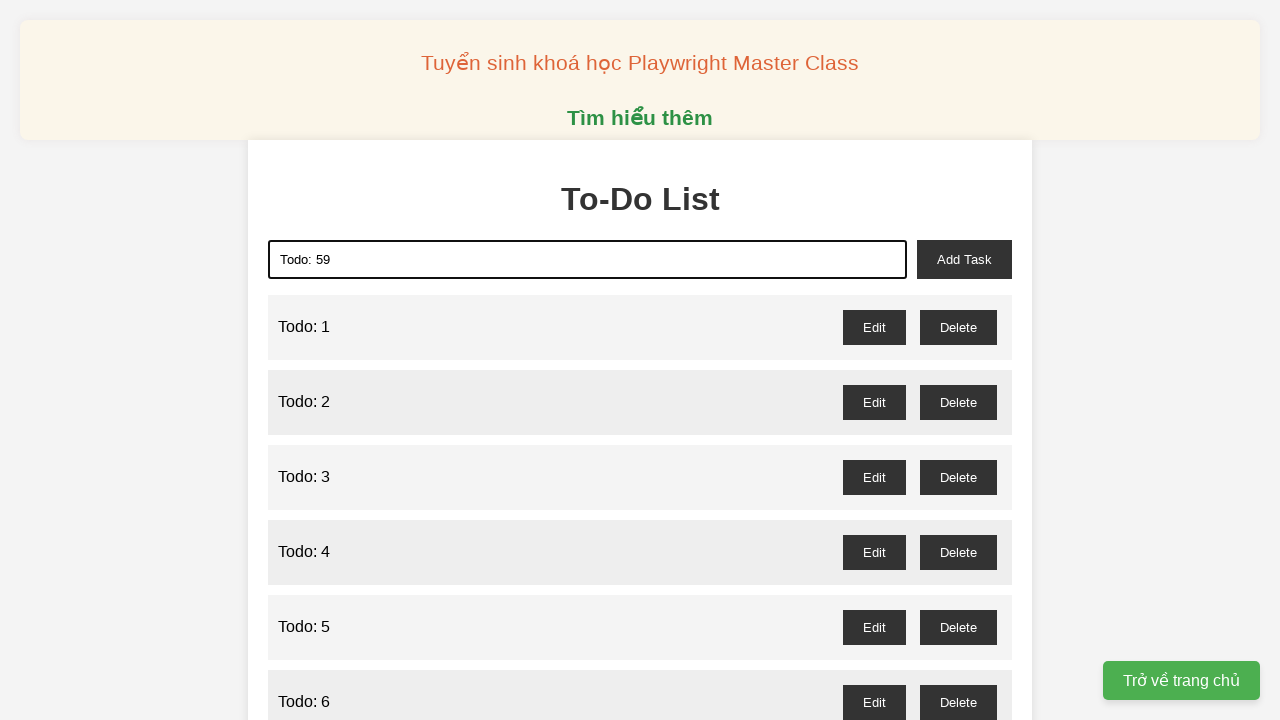

Clicked add task button for item 59 at (964, 259) on xpath=//*[@id="add-task"]
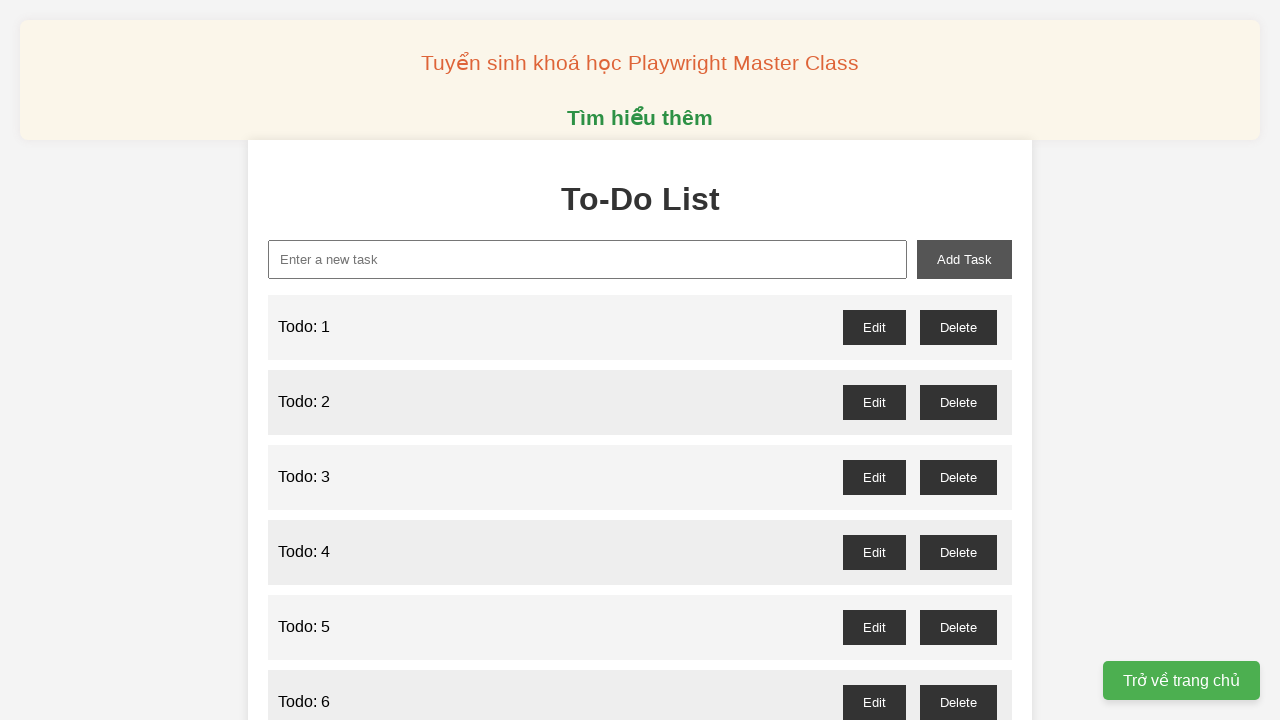

Clicked todo input field for item 60 at (588, 259) on xpath=//*[@id="new-task"]
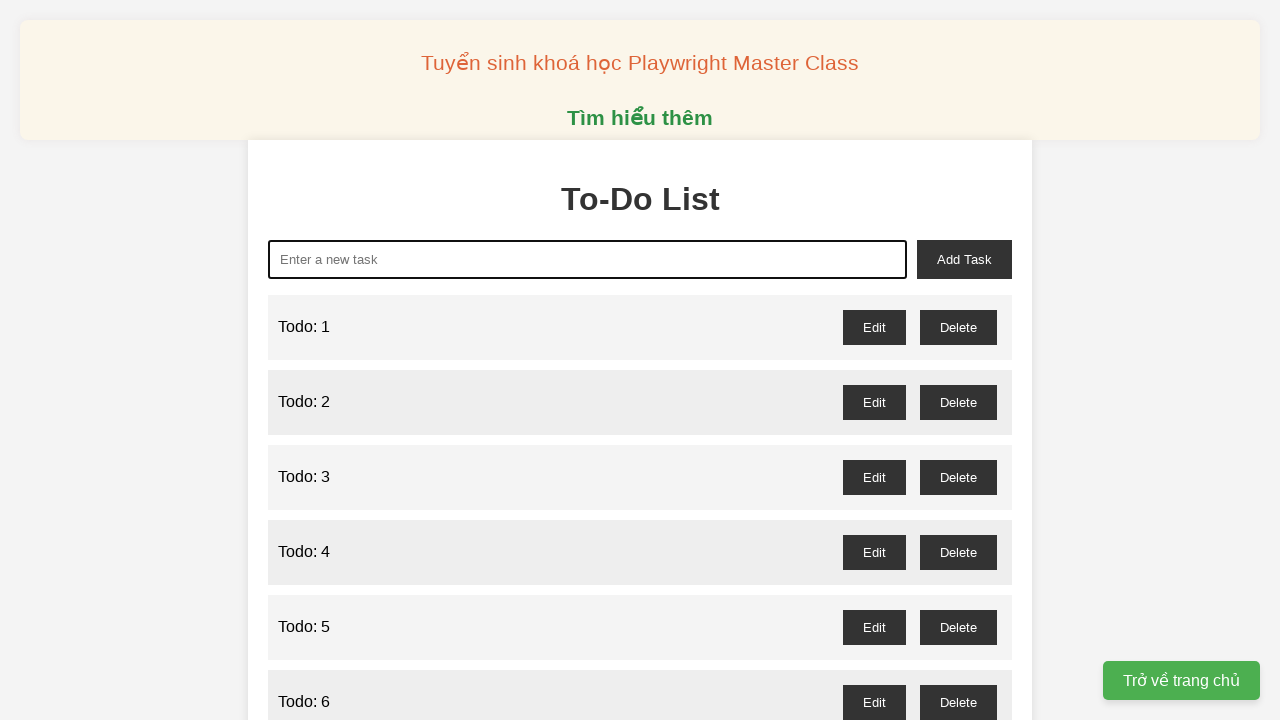

Cleared todo input field for item 60 on xpath=//*[@id="new-task"]
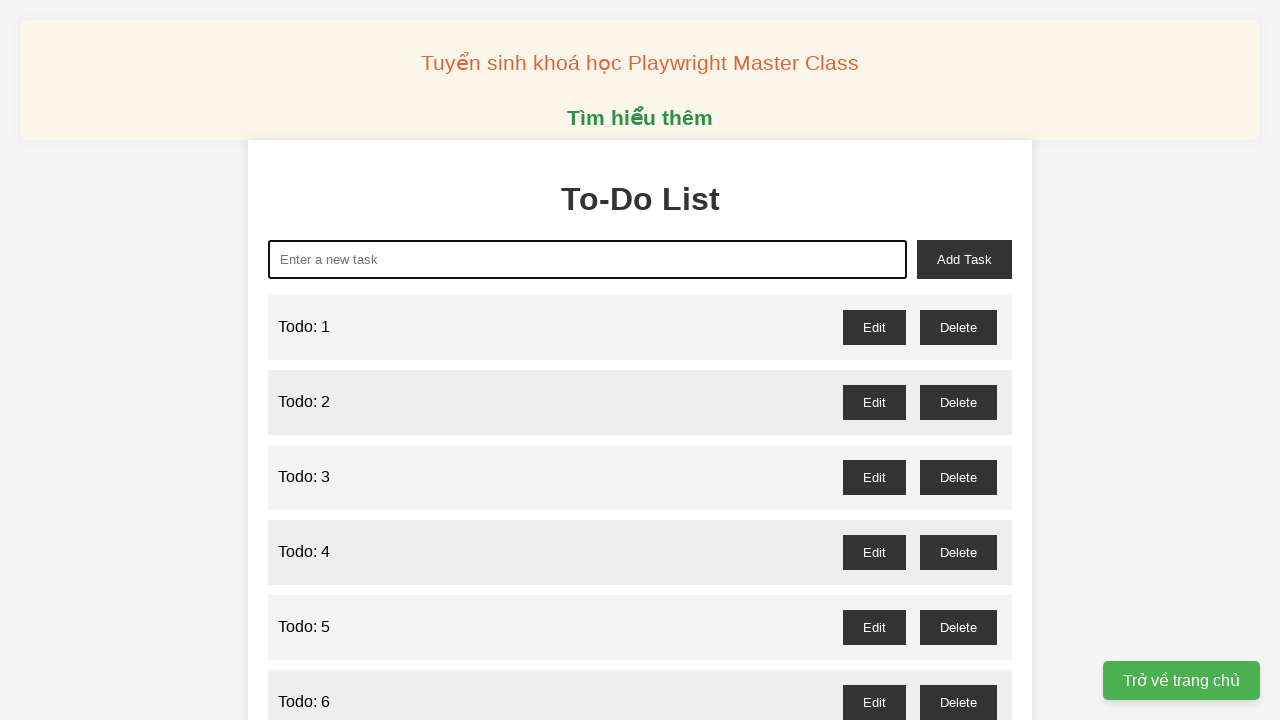

Filled todo input with 'Todo: 60' on xpath=//*[@id="new-task"]
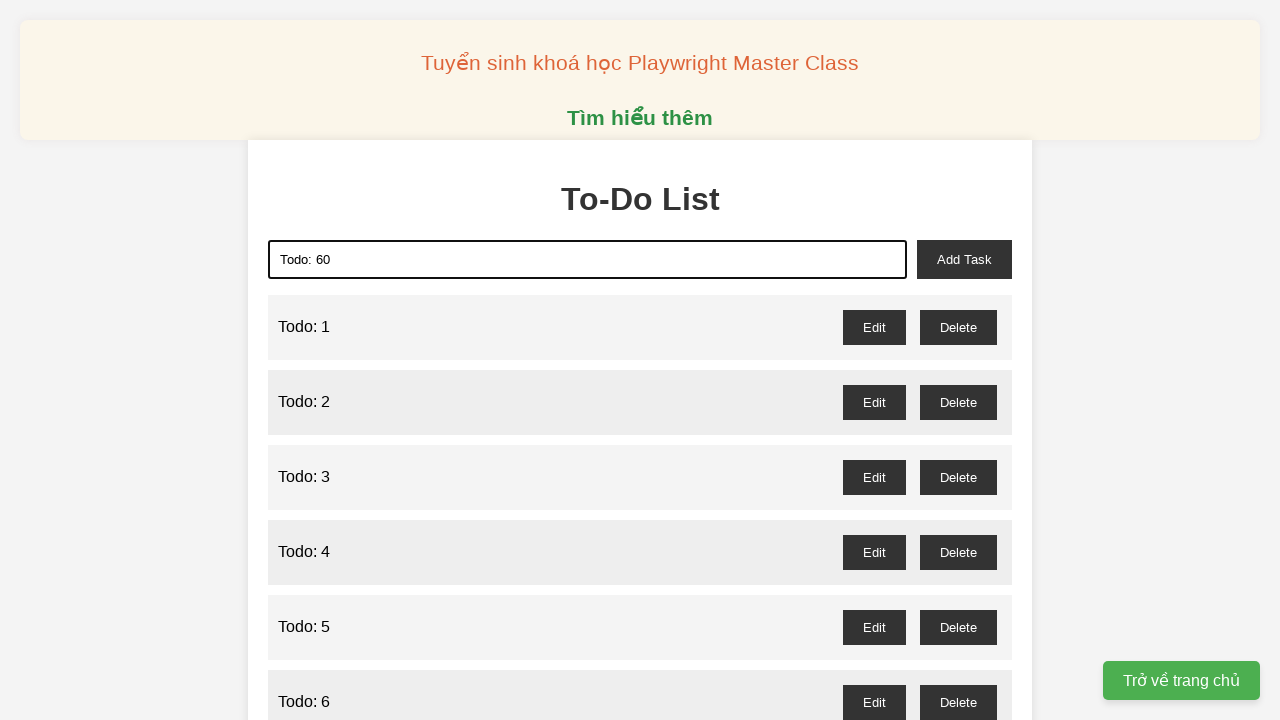

Clicked add task button for item 60 at (964, 259) on xpath=//*[@id="add-task"]
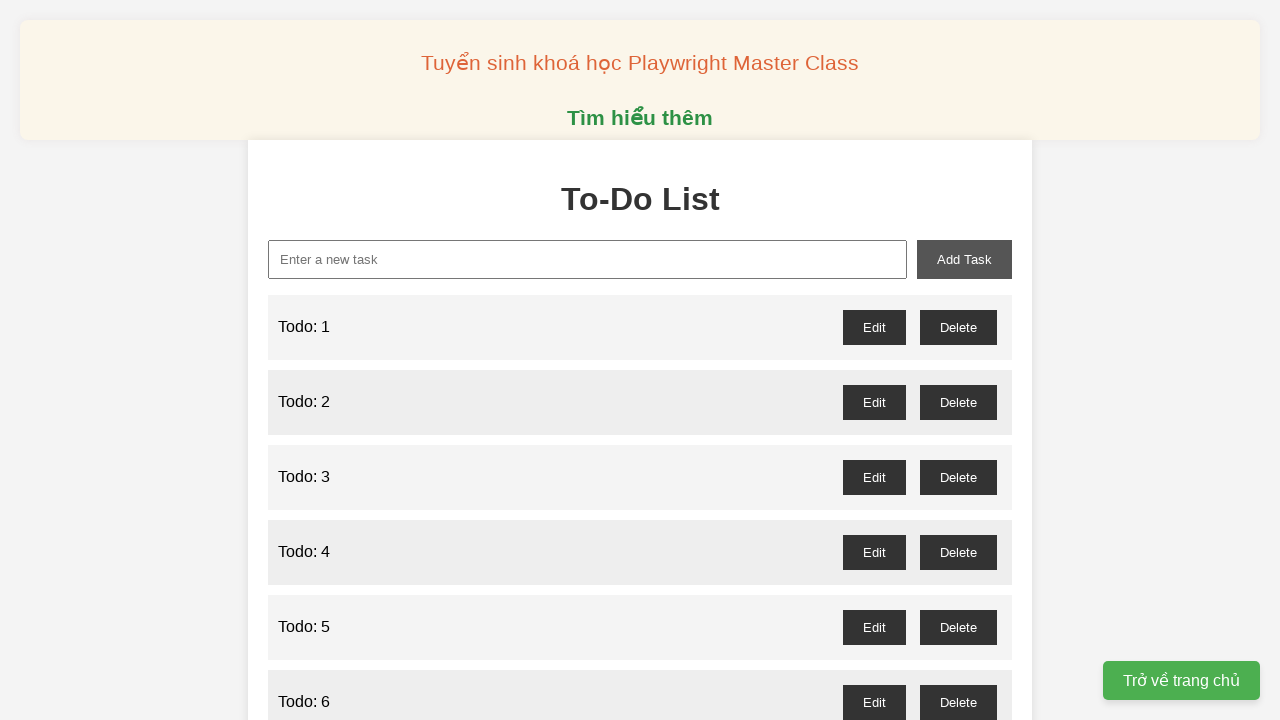

Clicked todo input field for item 61 at (588, 259) on xpath=//*[@id="new-task"]
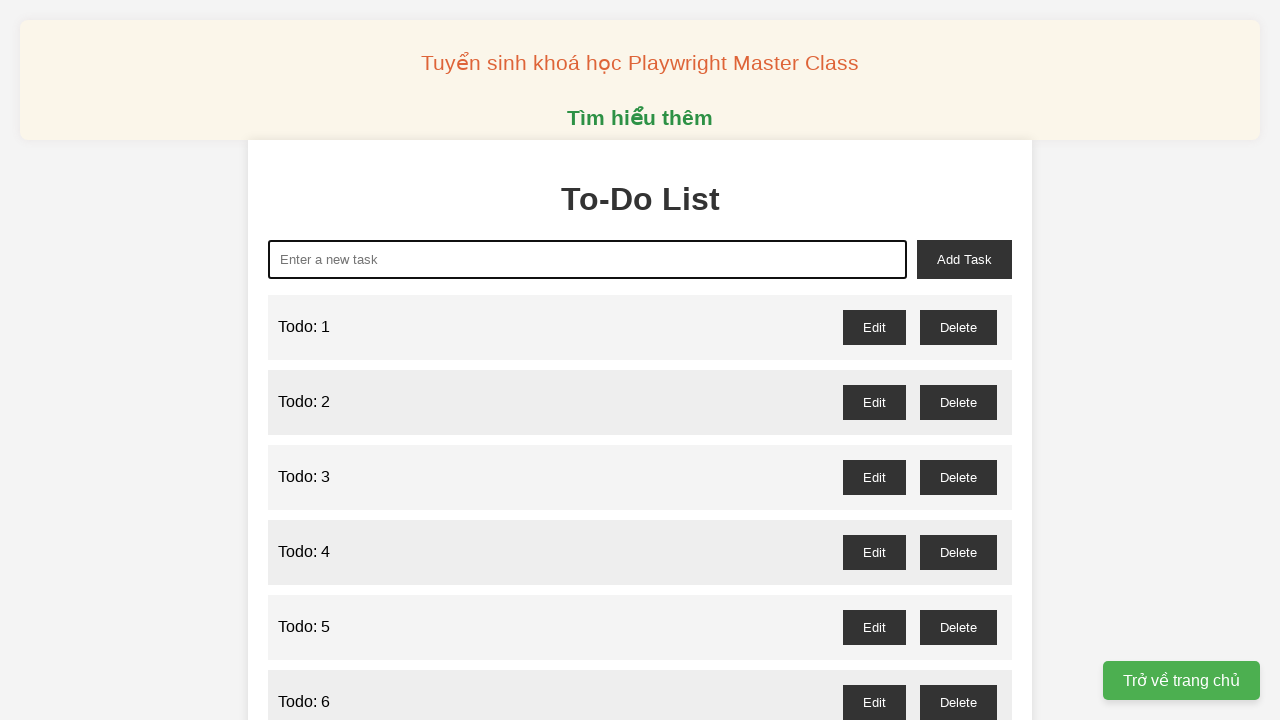

Cleared todo input field for item 61 on xpath=//*[@id="new-task"]
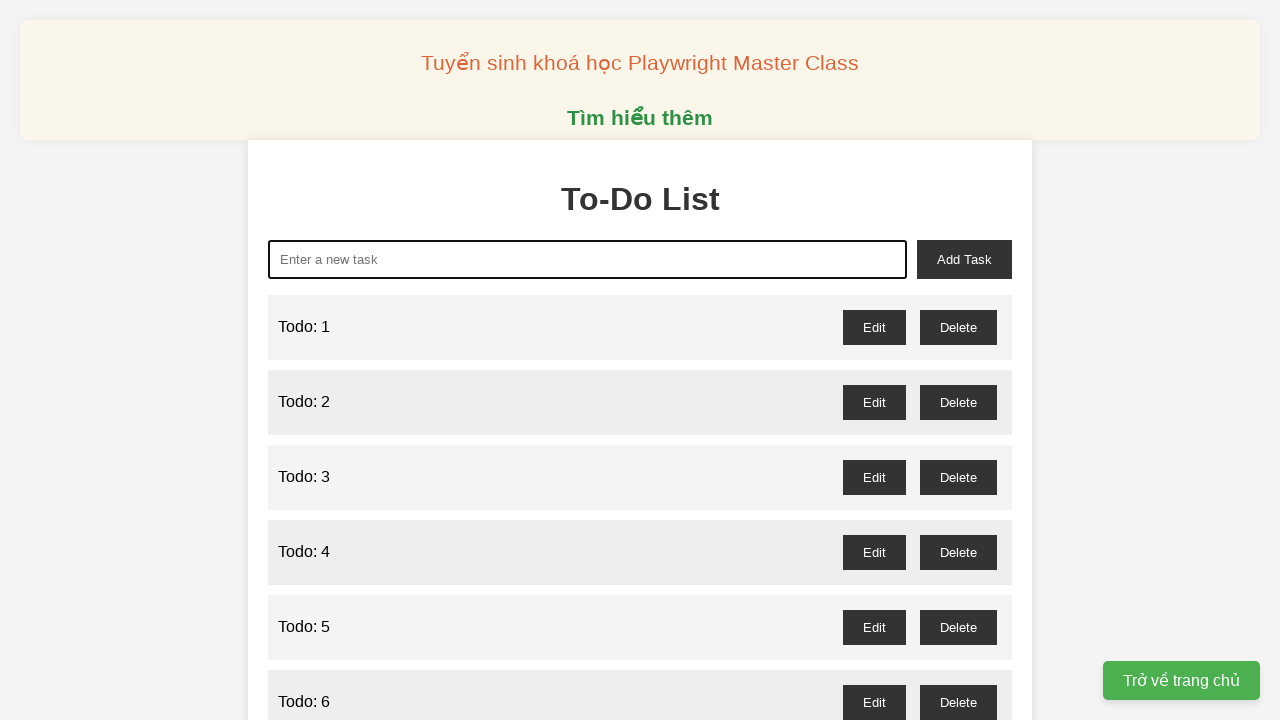

Filled todo input with 'Todo: 61' on xpath=//*[@id="new-task"]
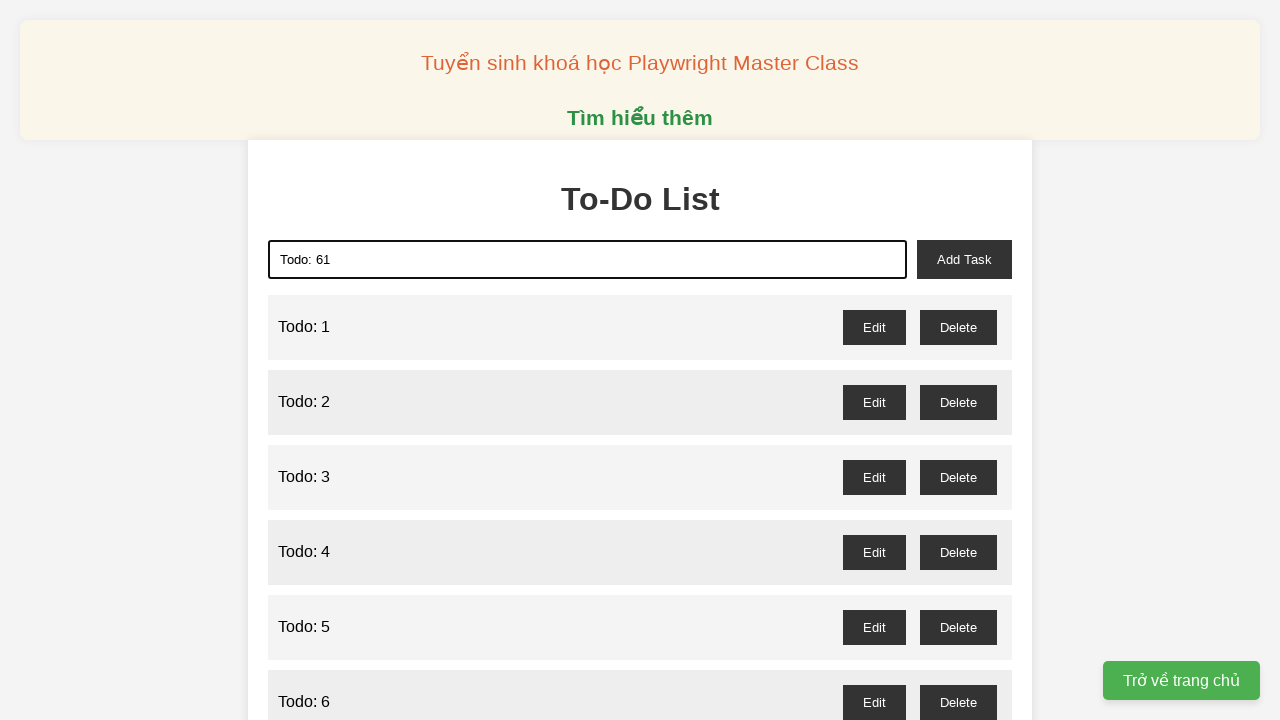

Clicked add task button for item 61 at (964, 259) on xpath=//*[@id="add-task"]
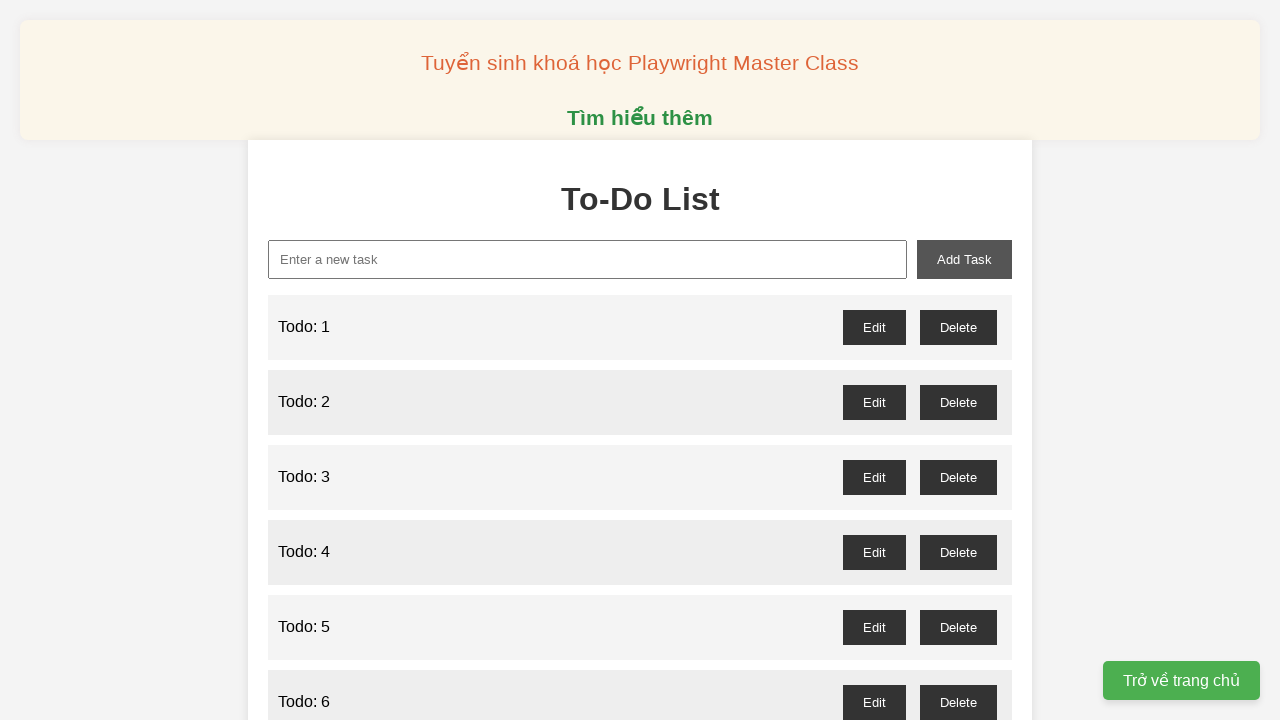

Clicked todo input field for item 62 at (588, 259) on xpath=//*[@id="new-task"]
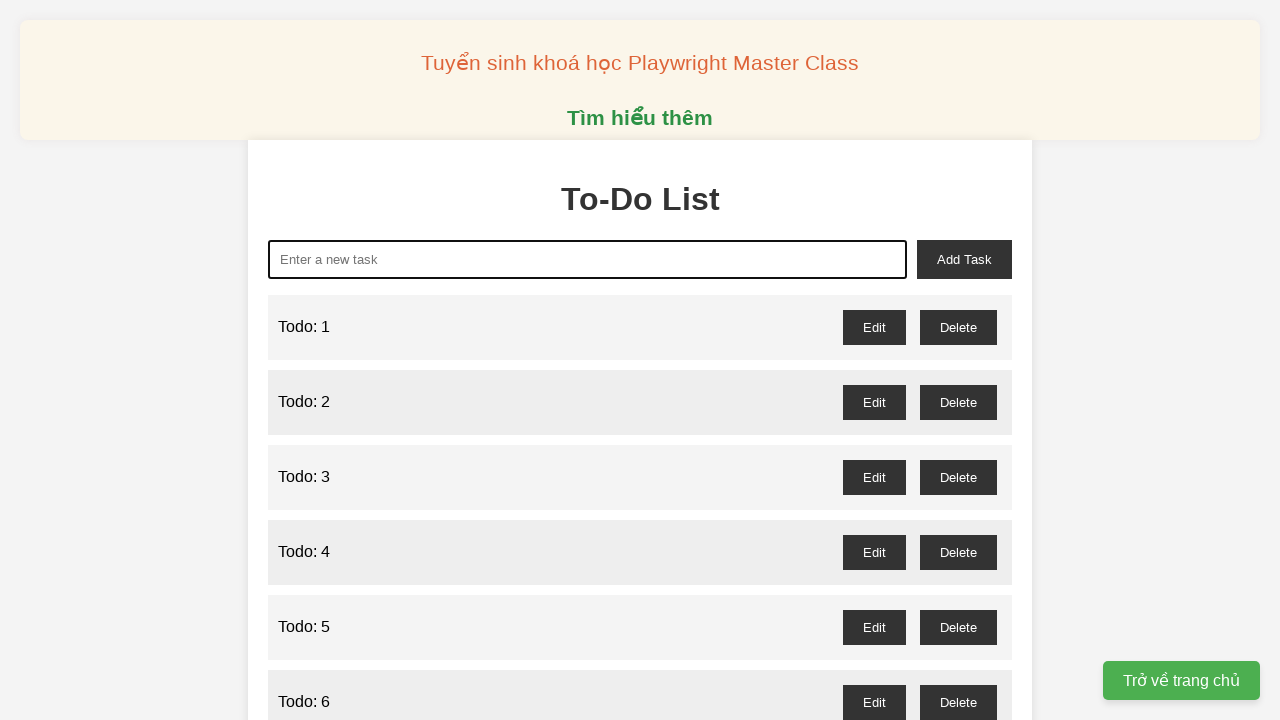

Cleared todo input field for item 62 on xpath=//*[@id="new-task"]
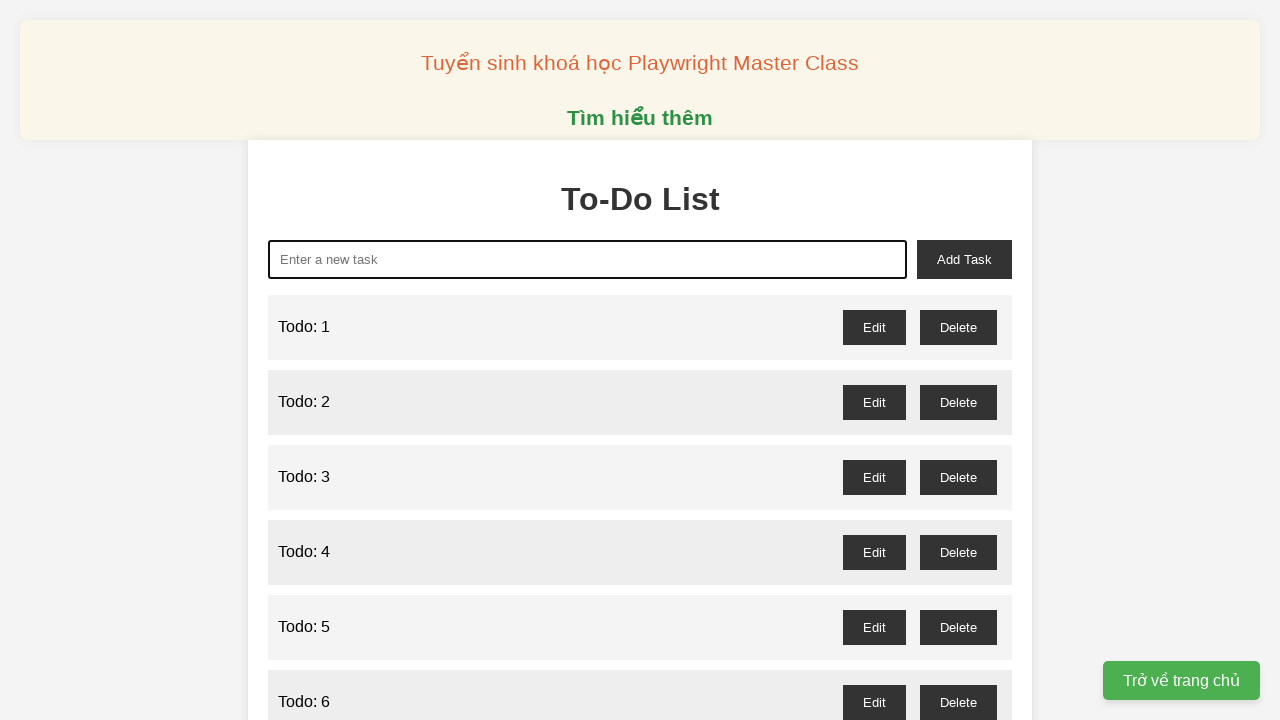

Filled todo input with 'Todo: 62' on xpath=//*[@id="new-task"]
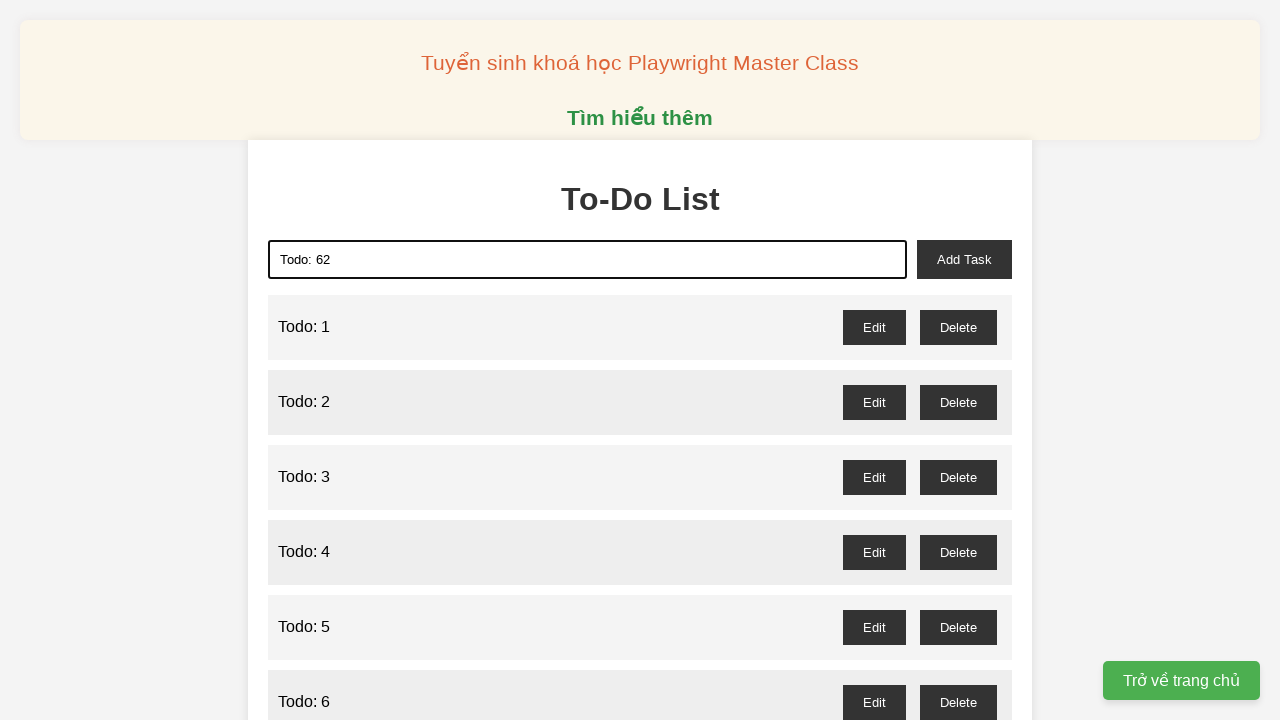

Clicked add task button for item 62 at (964, 259) on xpath=//*[@id="add-task"]
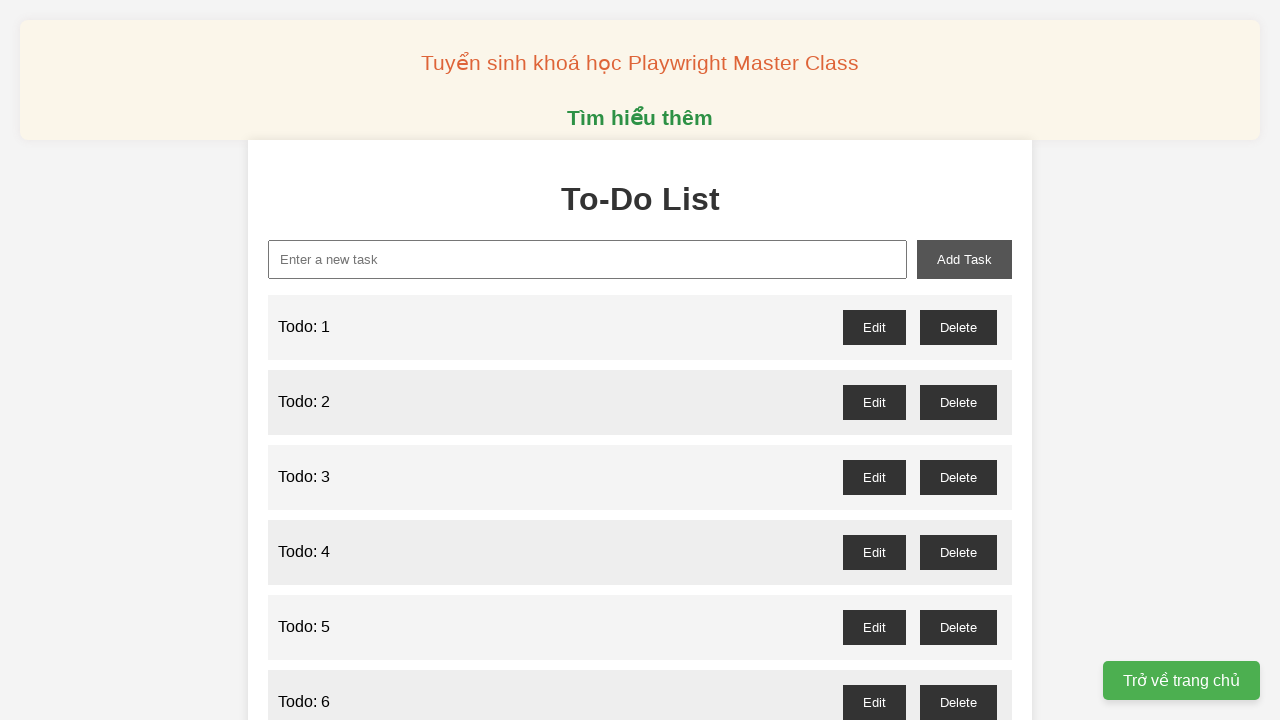

Clicked todo input field for item 63 at (588, 259) on xpath=//*[@id="new-task"]
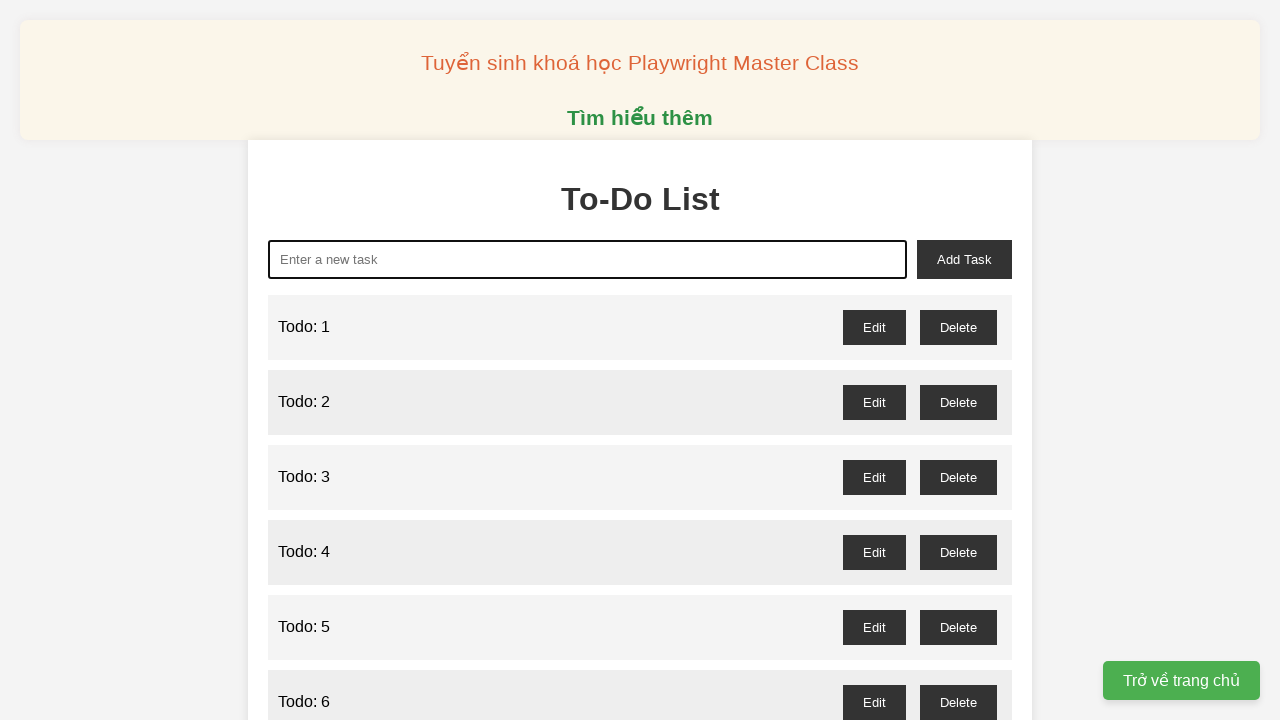

Cleared todo input field for item 63 on xpath=//*[@id="new-task"]
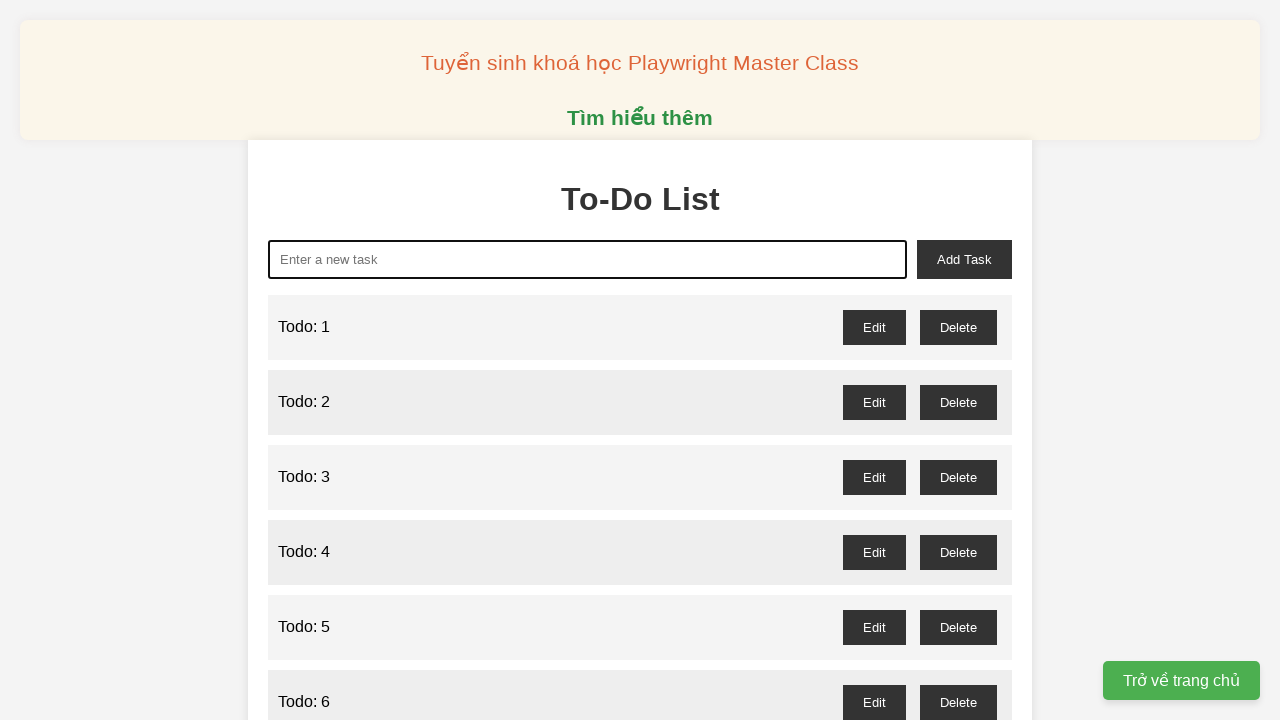

Filled todo input with 'Todo: 63' on xpath=//*[@id="new-task"]
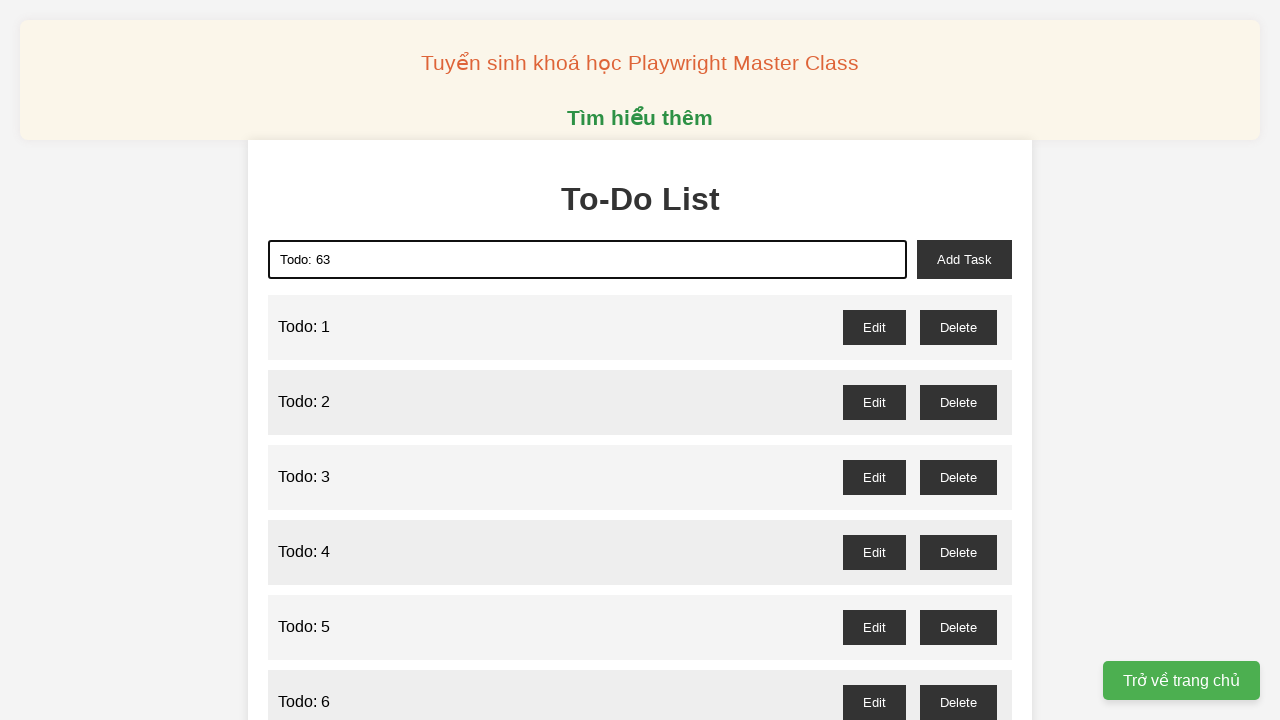

Clicked add task button for item 63 at (964, 259) on xpath=//*[@id="add-task"]
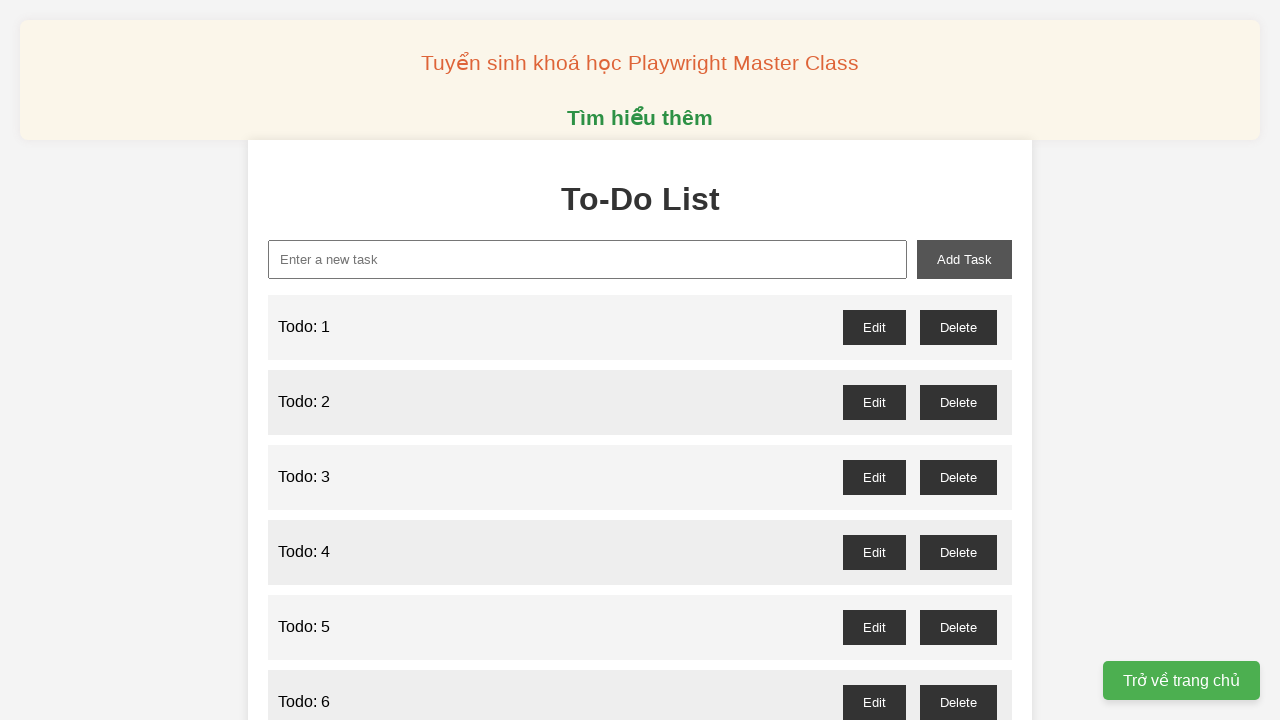

Clicked todo input field for item 64 at (588, 259) on xpath=//*[@id="new-task"]
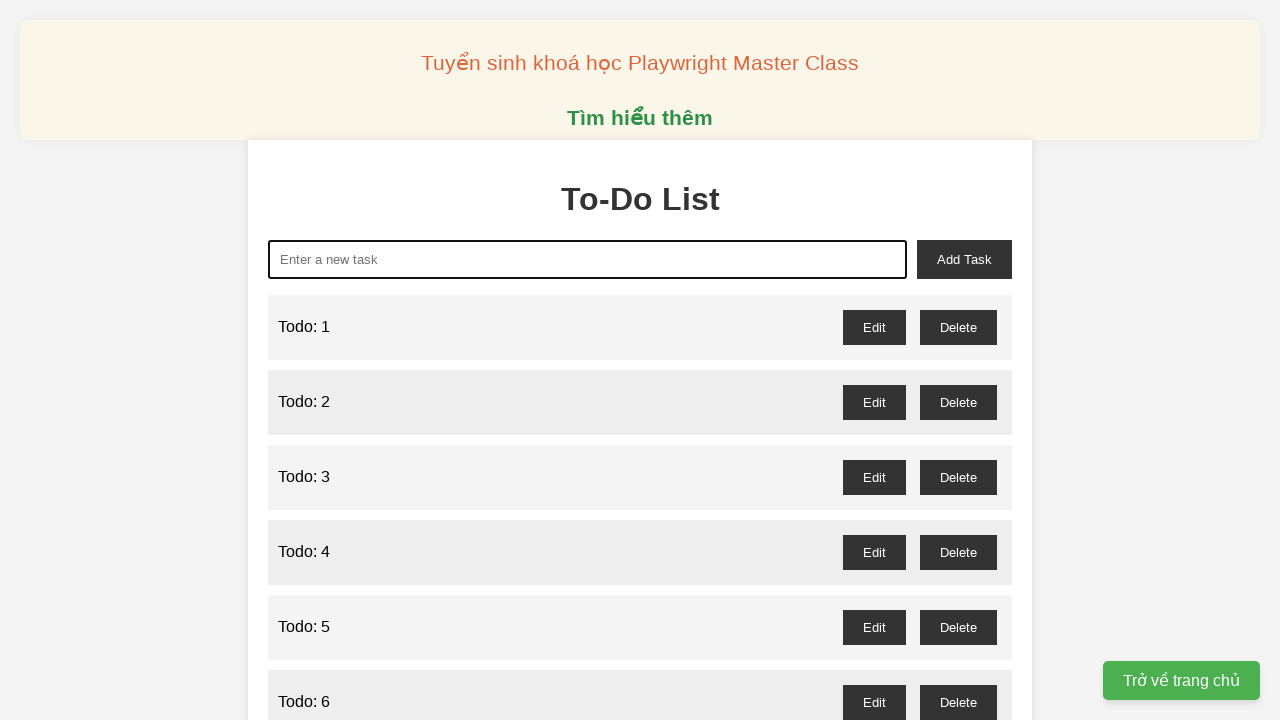

Cleared todo input field for item 64 on xpath=//*[@id="new-task"]
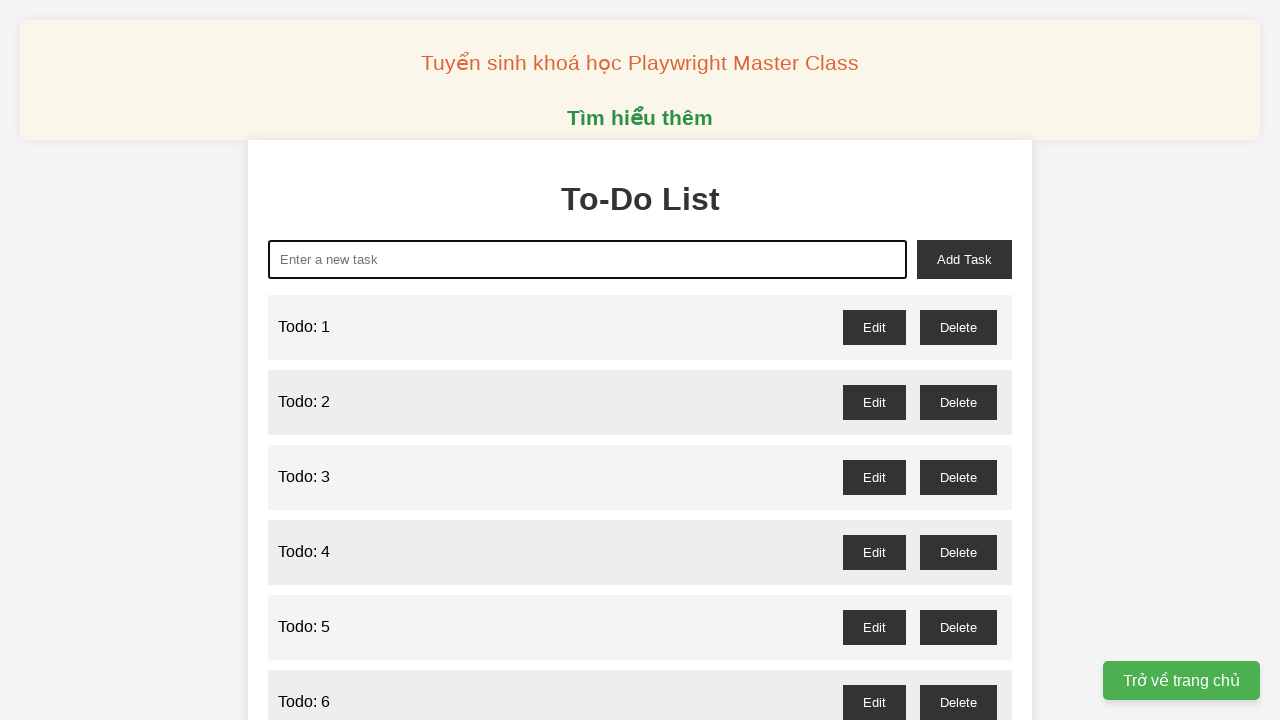

Filled todo input with 'Todo: 64' on xpath=//*[@id="new-task"]
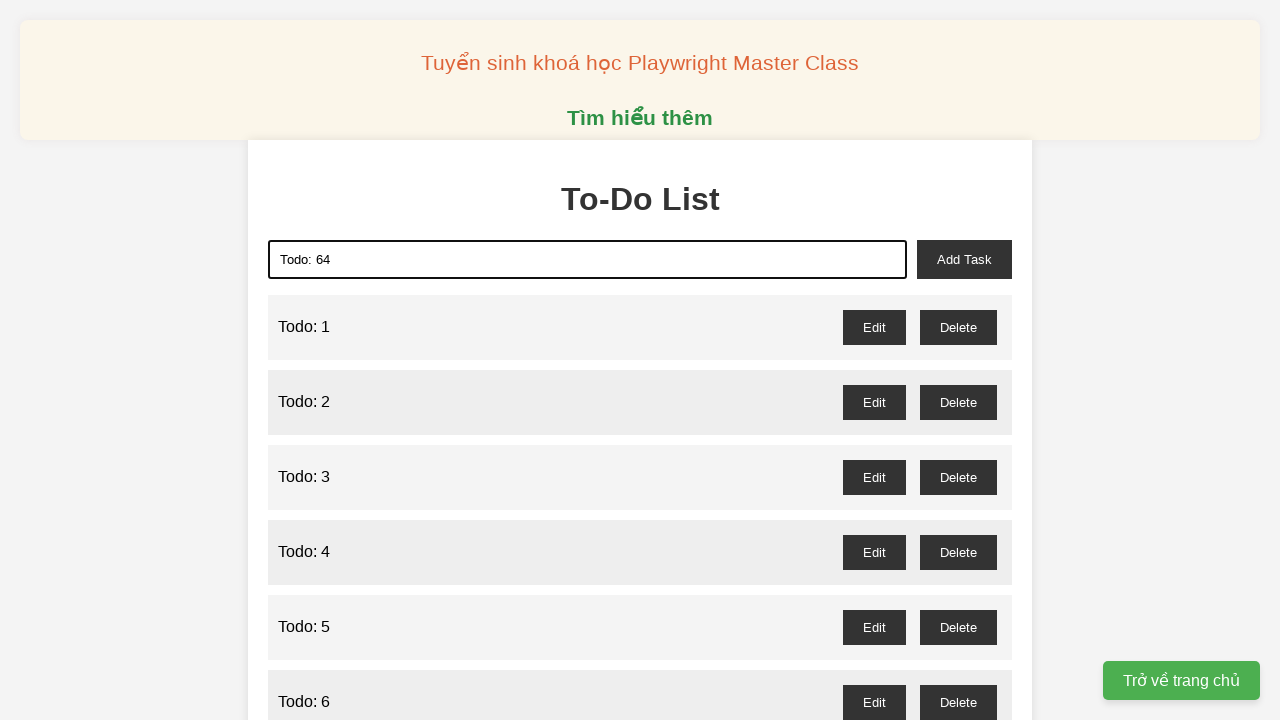

Clicked add task button for item 64 at (964, 259) on xpath=//*[@id="add-task"]
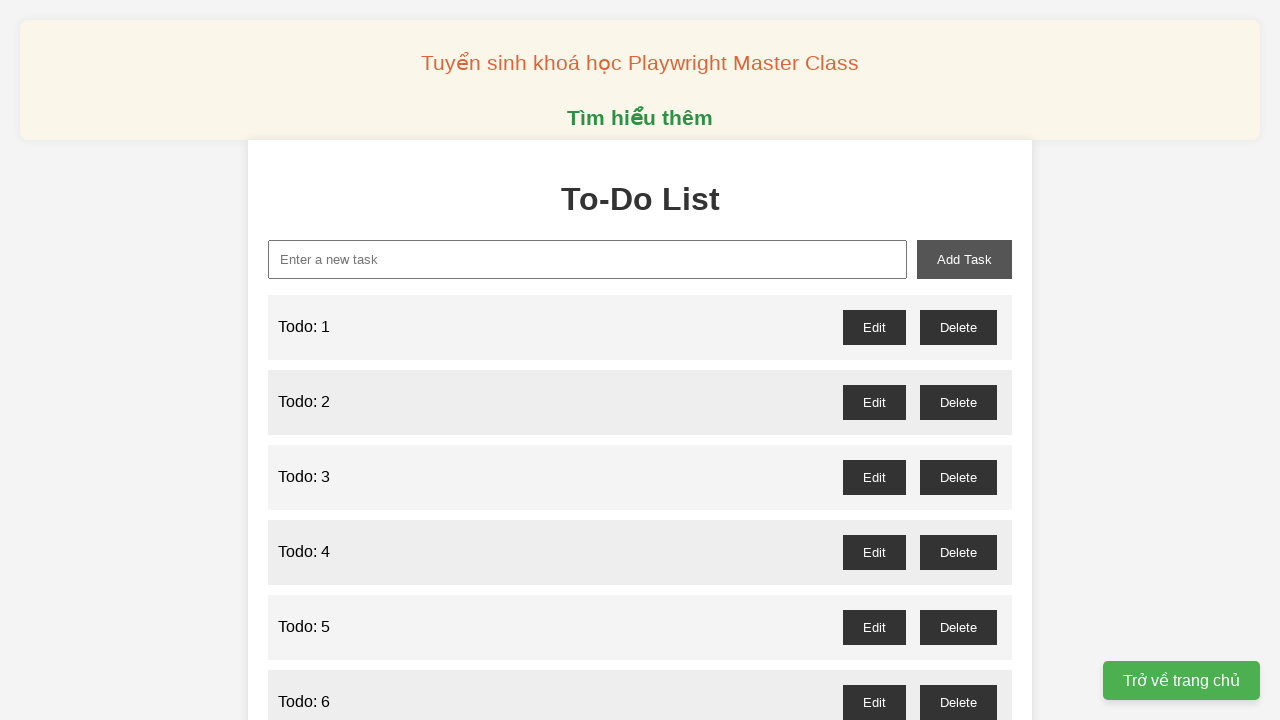

Clicked todo input field for item 65 at (588, 259) on xpath=//*[@id="new-task"]
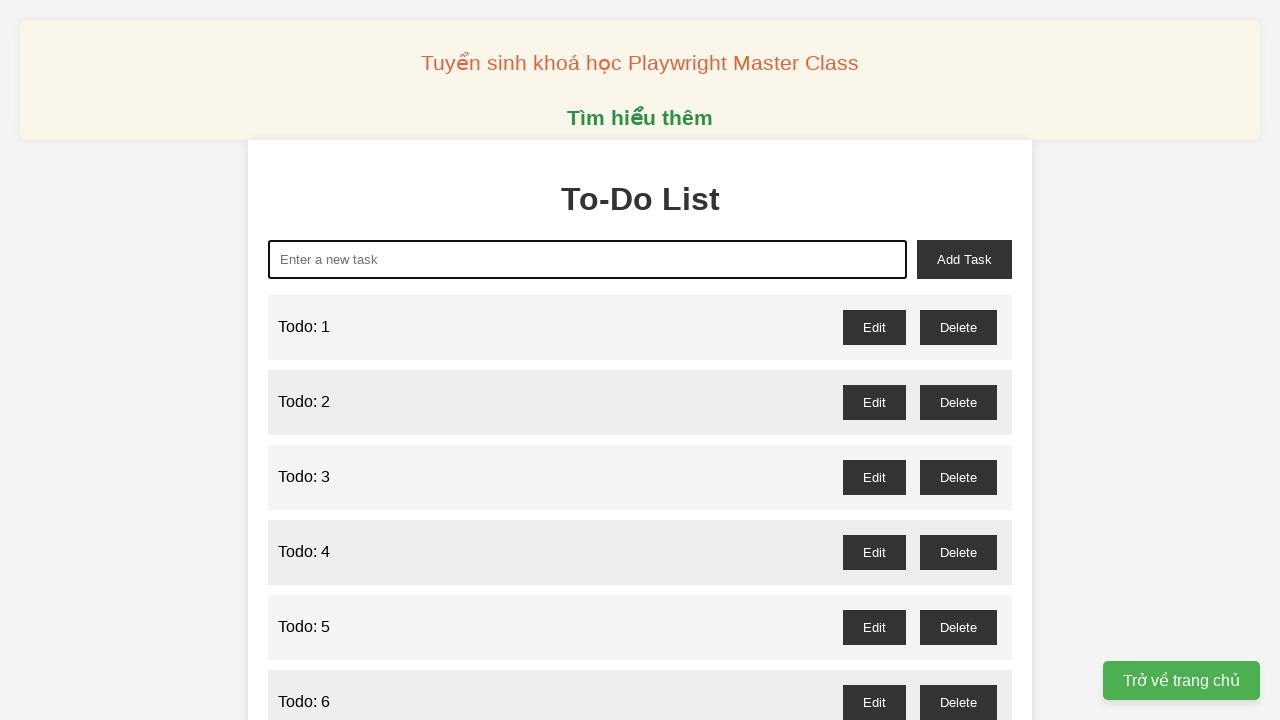

Cleared todo input field for item 65 on xpath=//*[@id="new-task"]
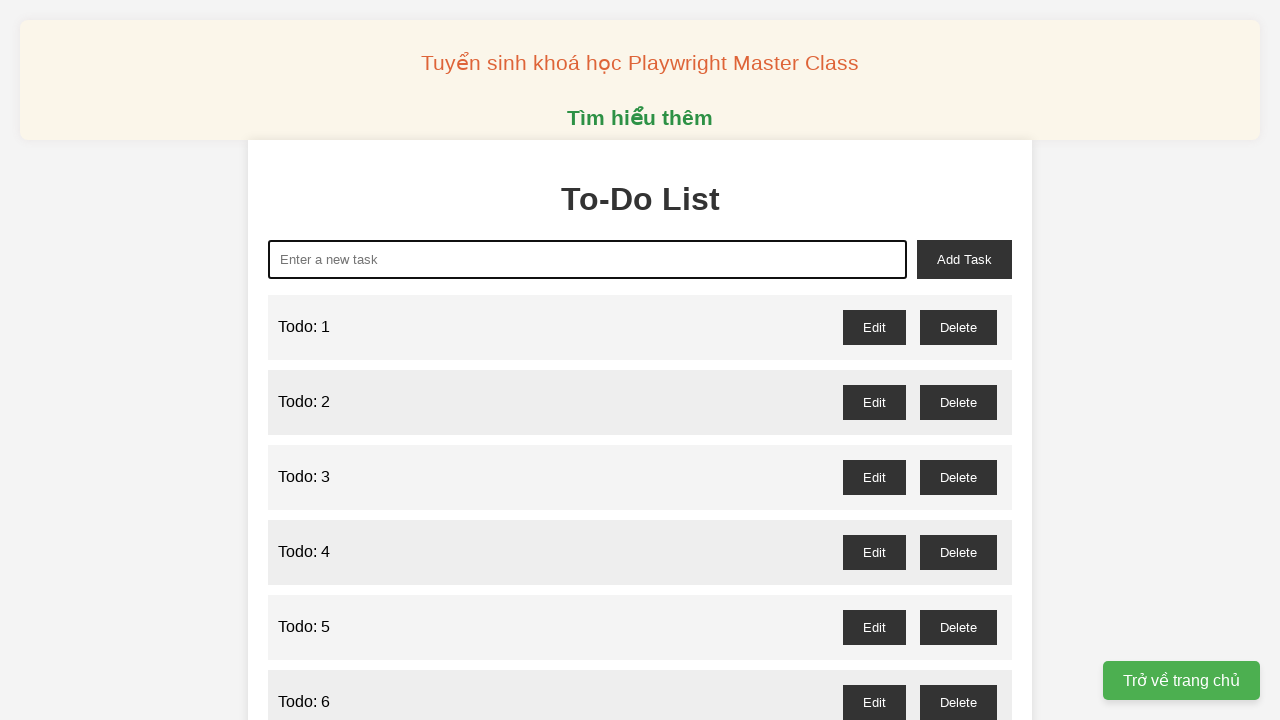

Filled todo input with 'Todo: 65' on xpath=//*[@id="new-task"]
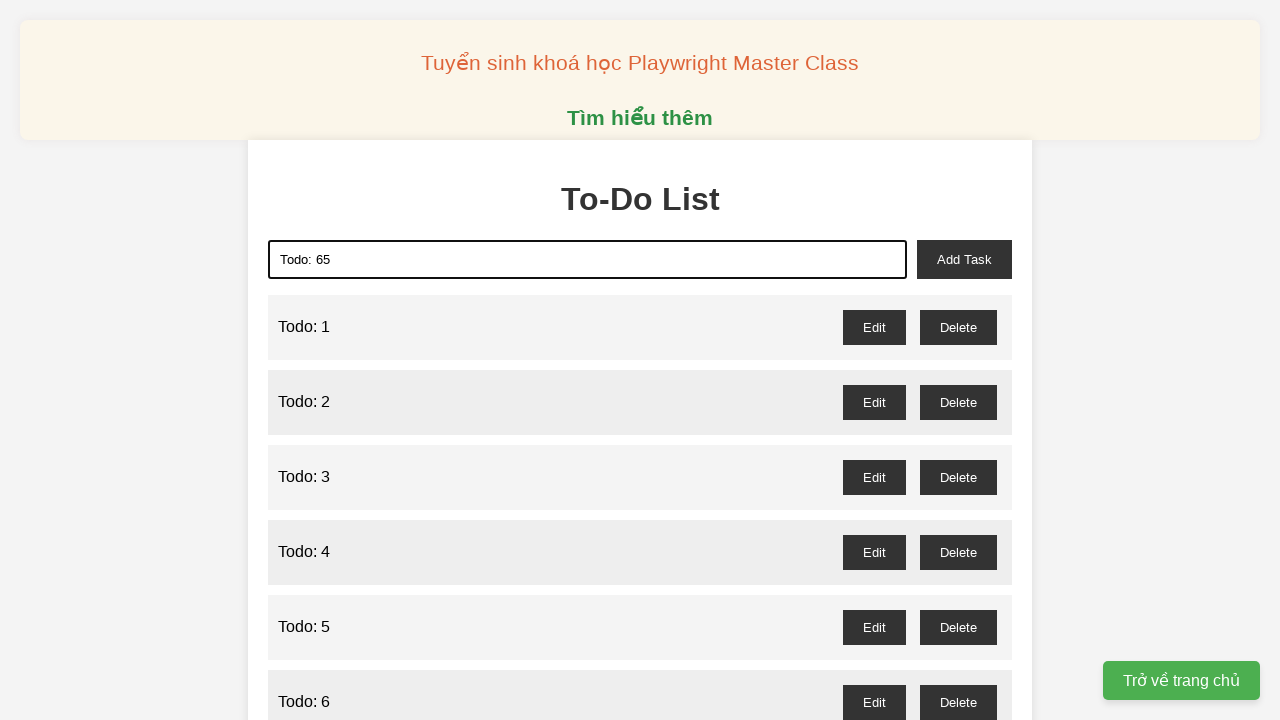

Clicked add task button for item 65 at (964, 259) on xpath=//*[@id="add-task"]
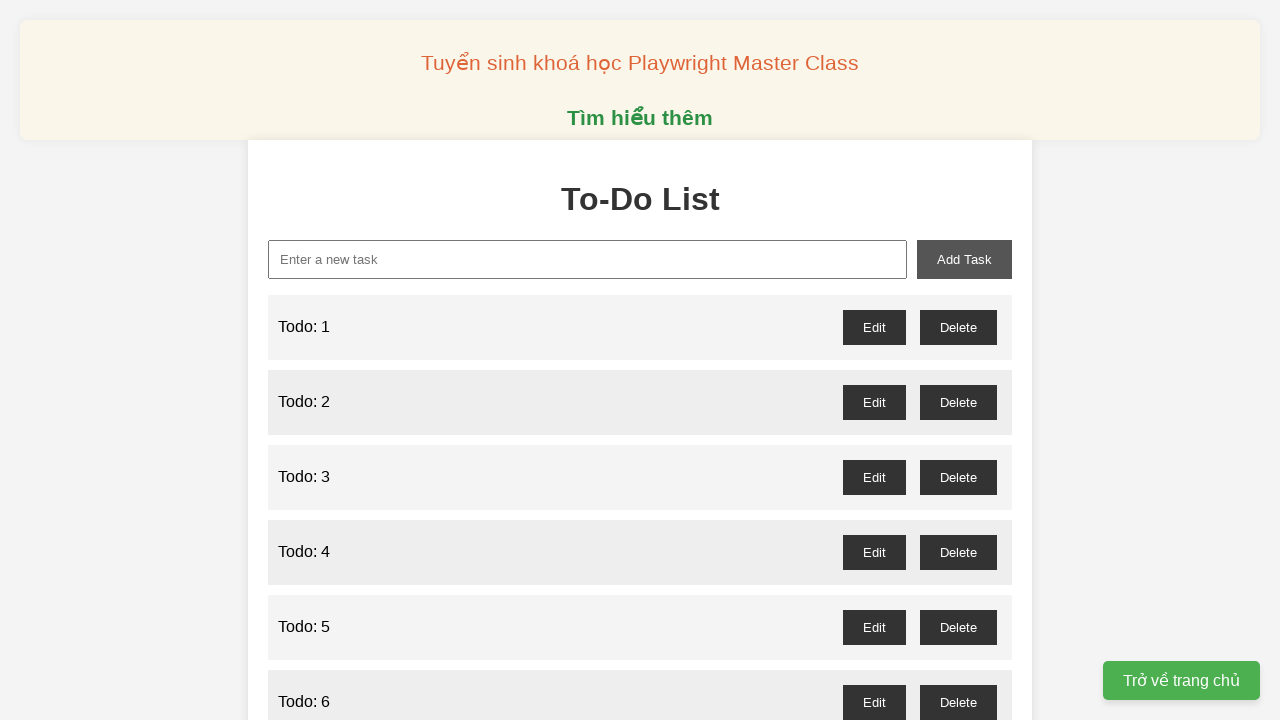

Clicked todo input field for item 66 at (588, 259) on xpath=//*[@id="new-task"]
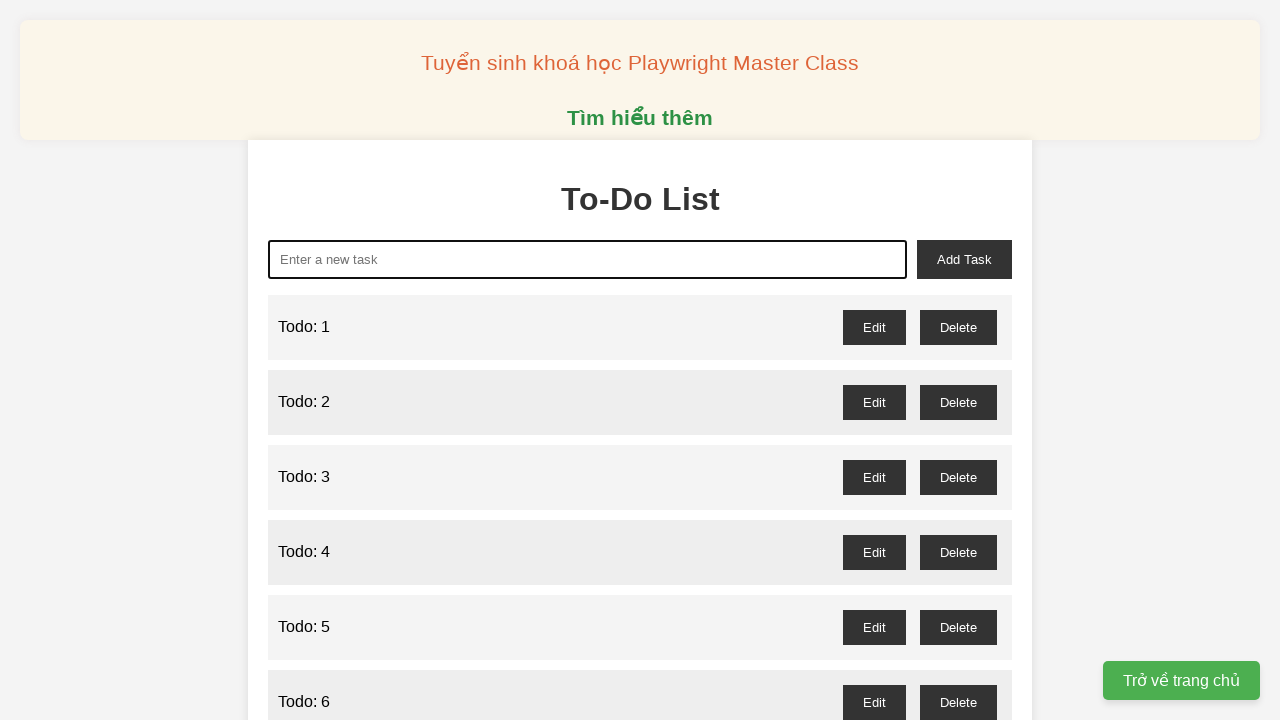

Cleared todo input field for item 66 on xpath=//*[@id="new-task"]
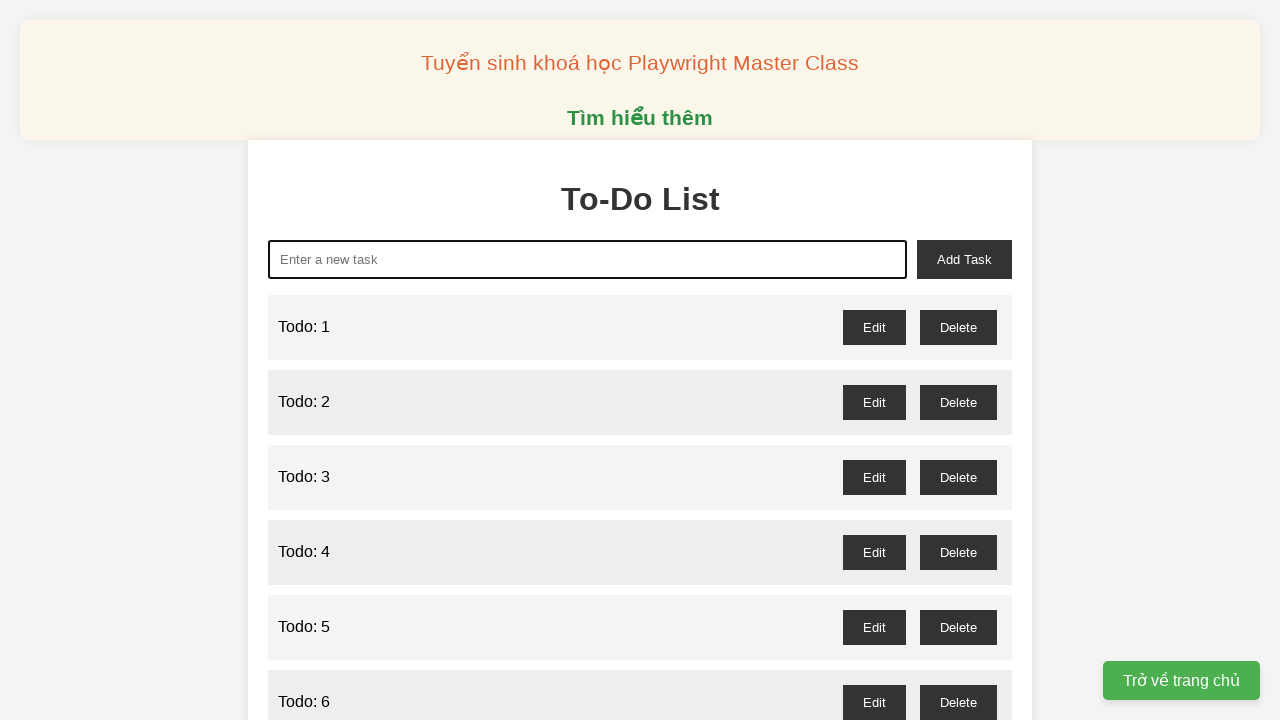

Filled todo input with 'Todo: 66' on xpath=//*[@id="new-task"]
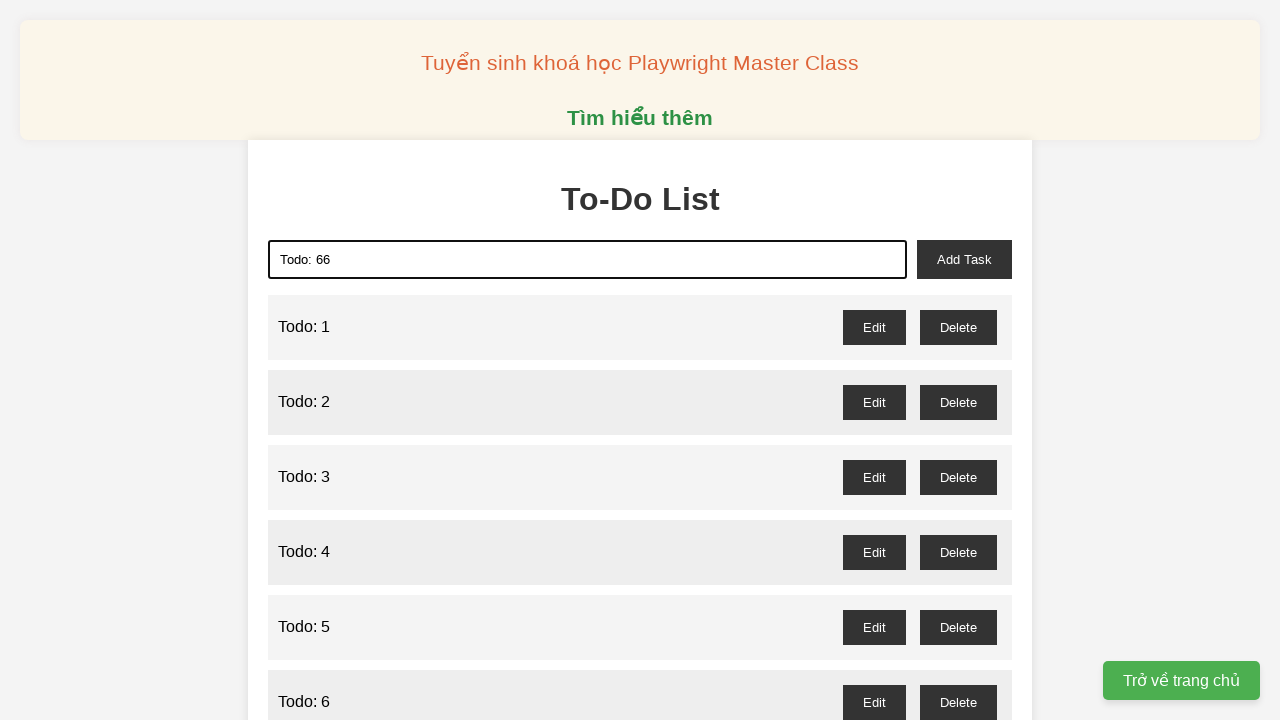

Clicked add task button for item 66 at (964, 259) on xpath=//*[@id="add-task"]
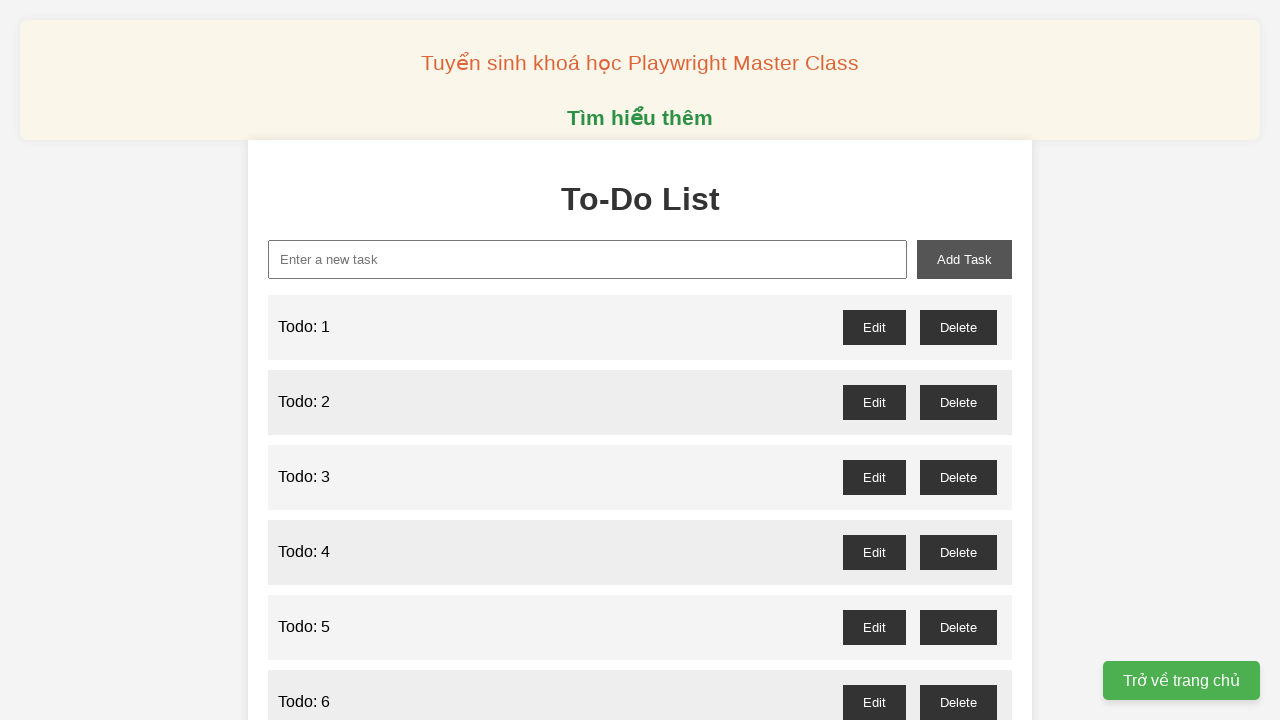

Clicked todo input field for item 67 at (588, 259) on xpath=//*[@id="new-task"]
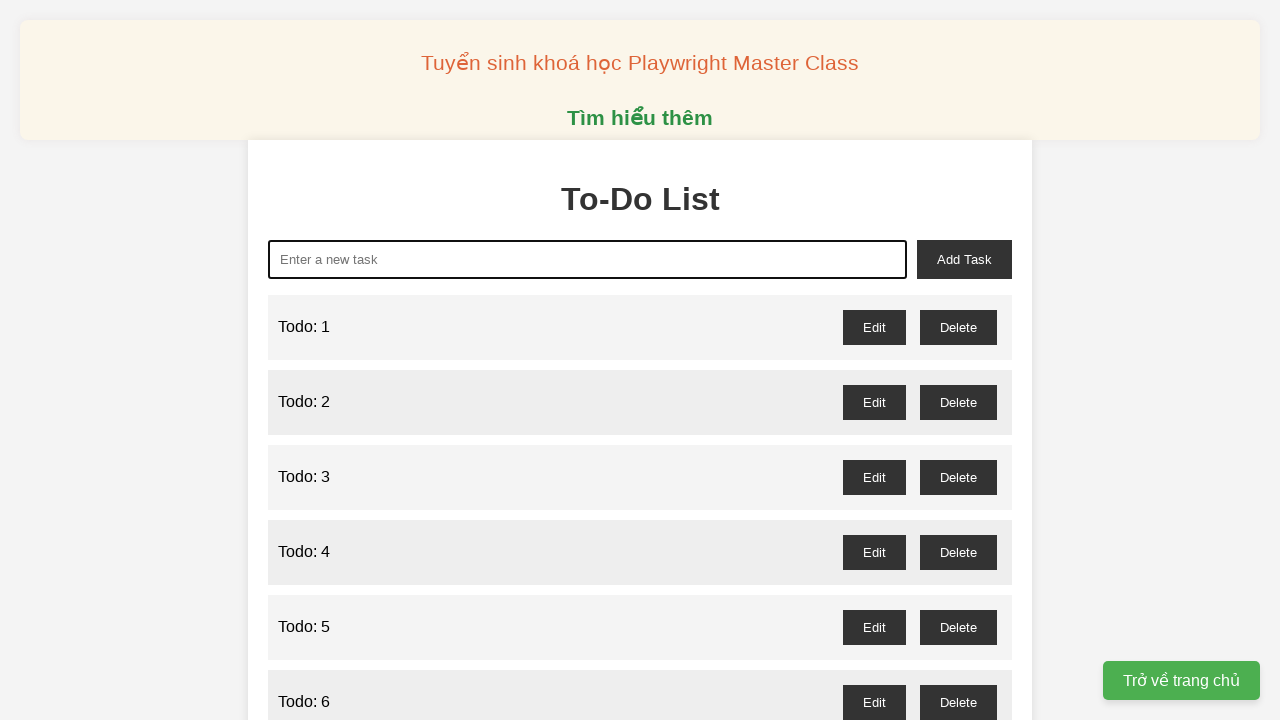

Cleared todo input field for item 67 on xpath=//*[@id="new-task"]
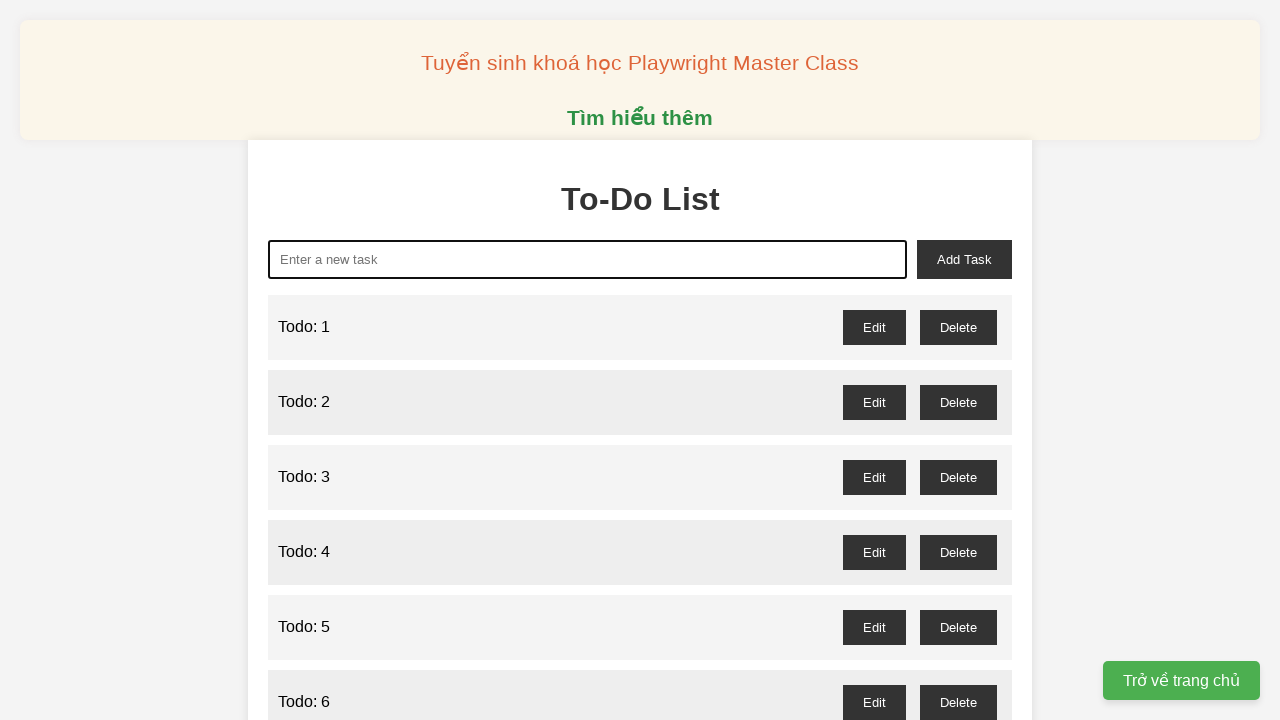

Filled todo input with 'Todo: 67' on xpath=//*[@id="new-task"]
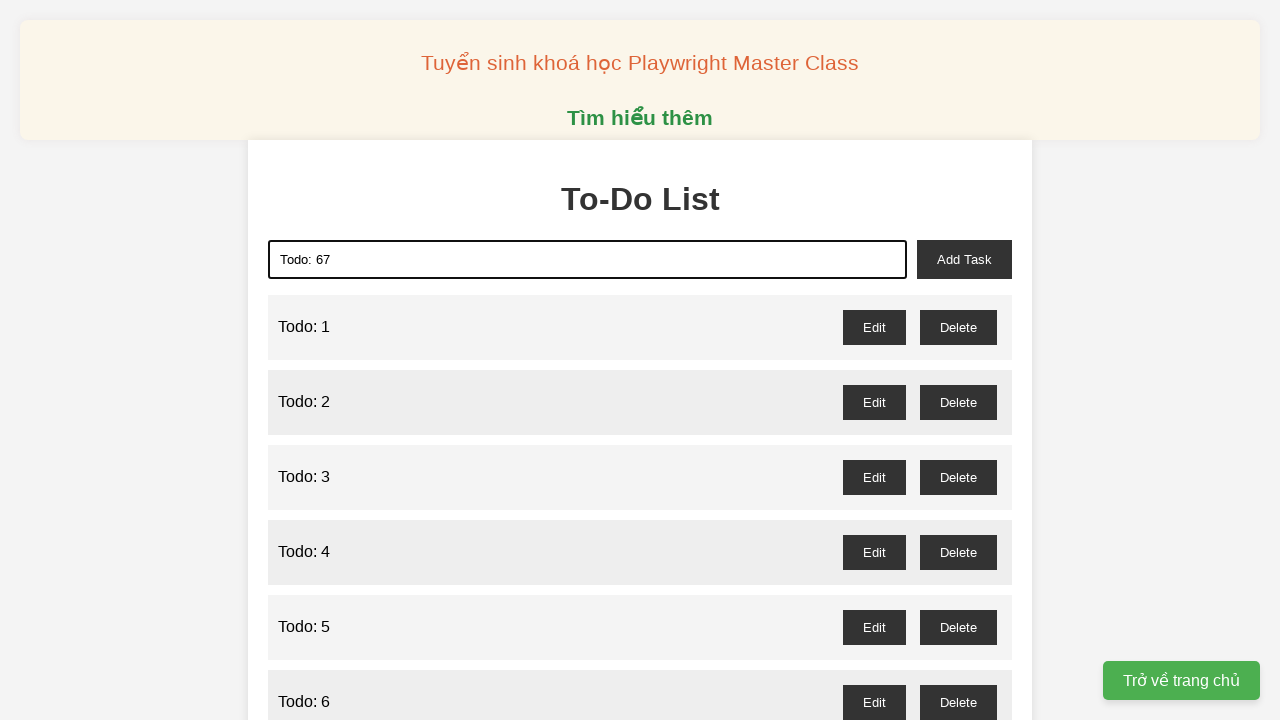

Clicked add task button for item 67 at (964, 259) on xpath=//*[@id="add-task"]
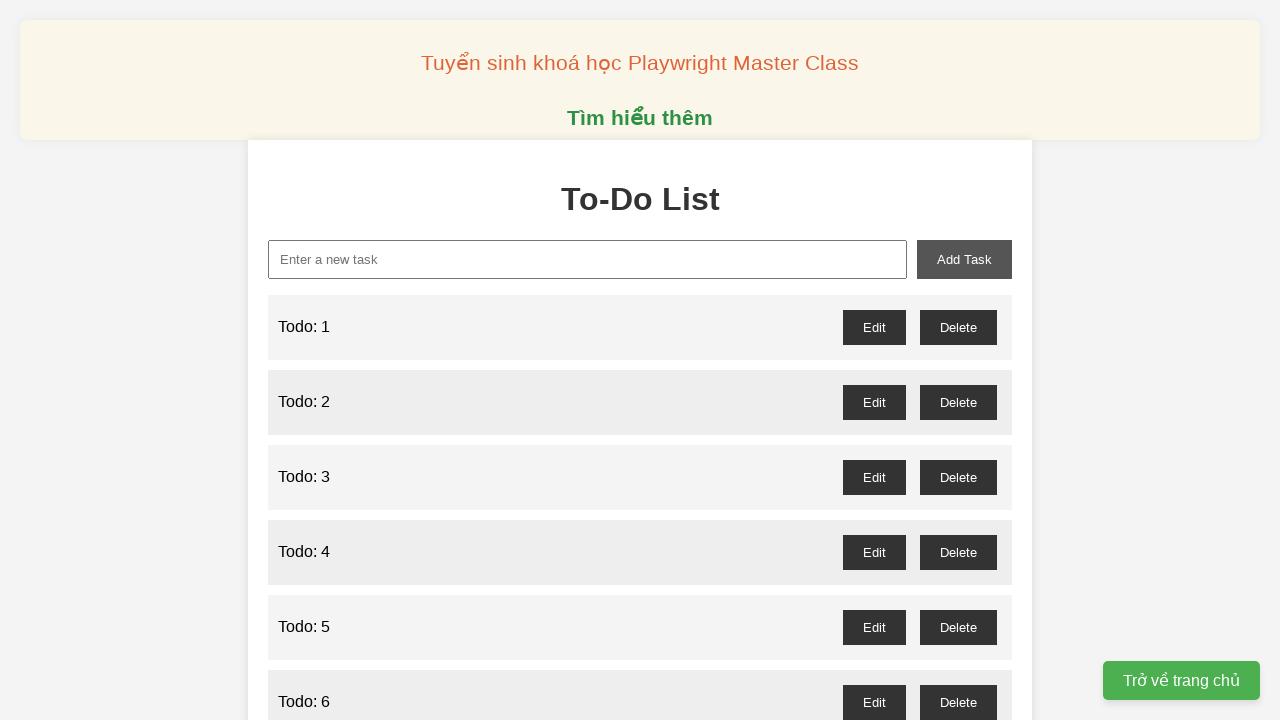

Clicked todo input field for item 68 at (588, 259) on xpath=//*[@id="new-task"]
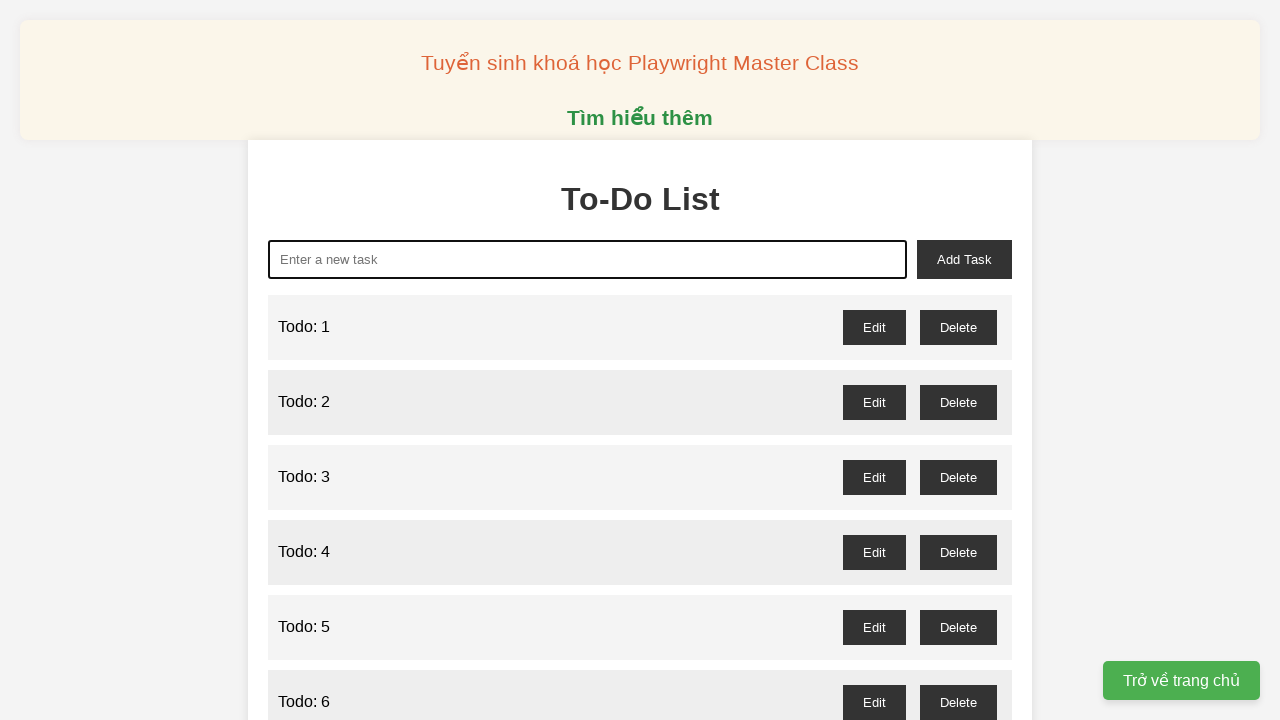

Cleared todo input field for item 68 on xpath=//*[@id="new-task"]
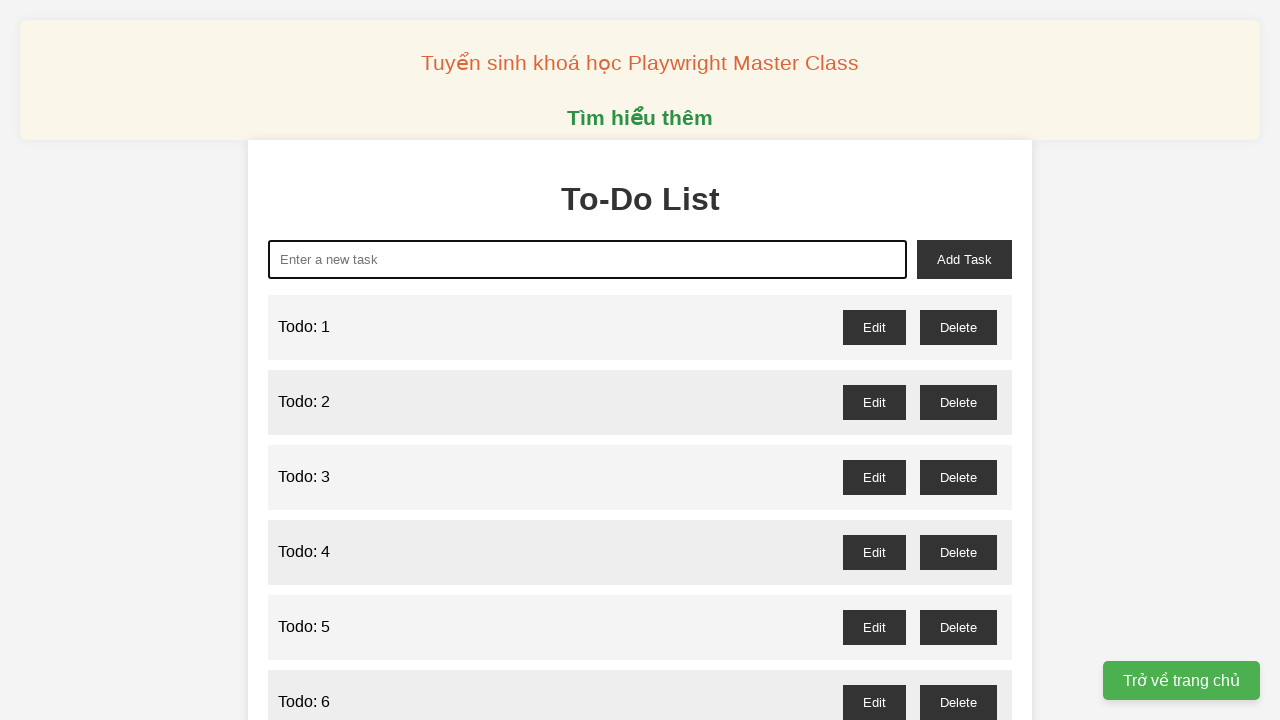

Filled todo input with 'Todo: 68' on xpath=//*[@id="new-task"]
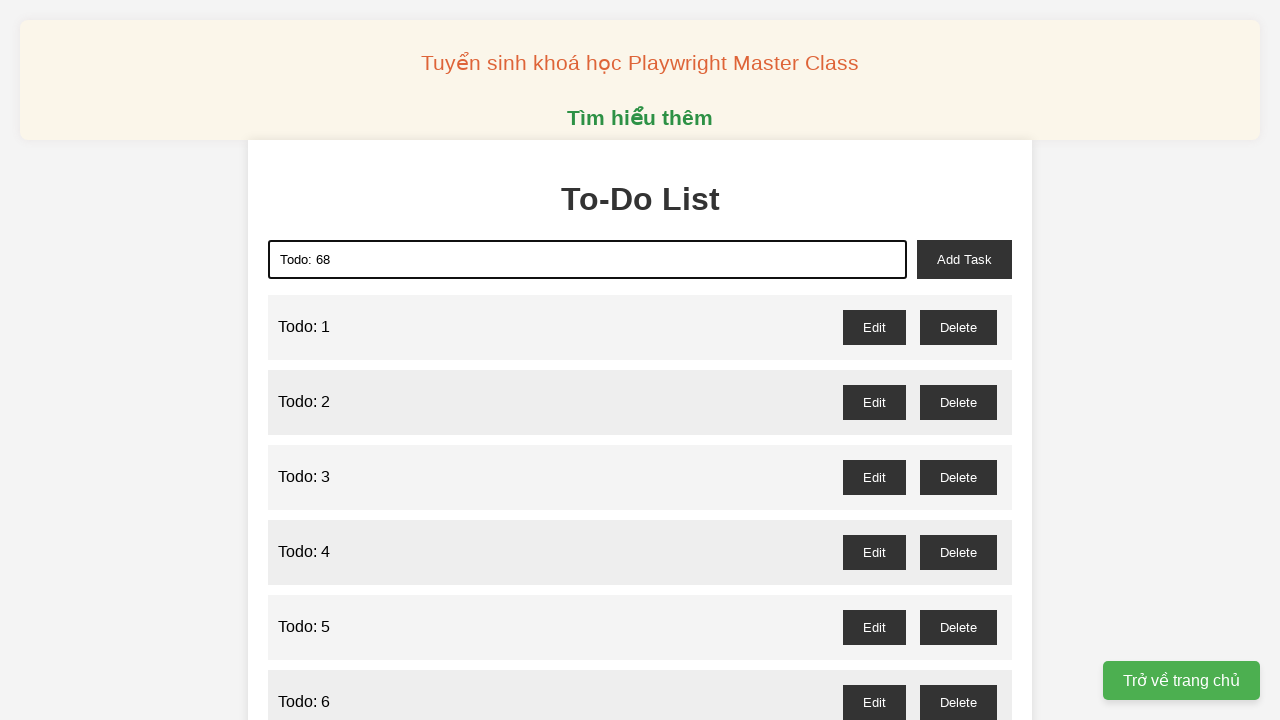

Clicked add task button for item 68 at (964, 259) on xpath=//*[@id="add-task"]
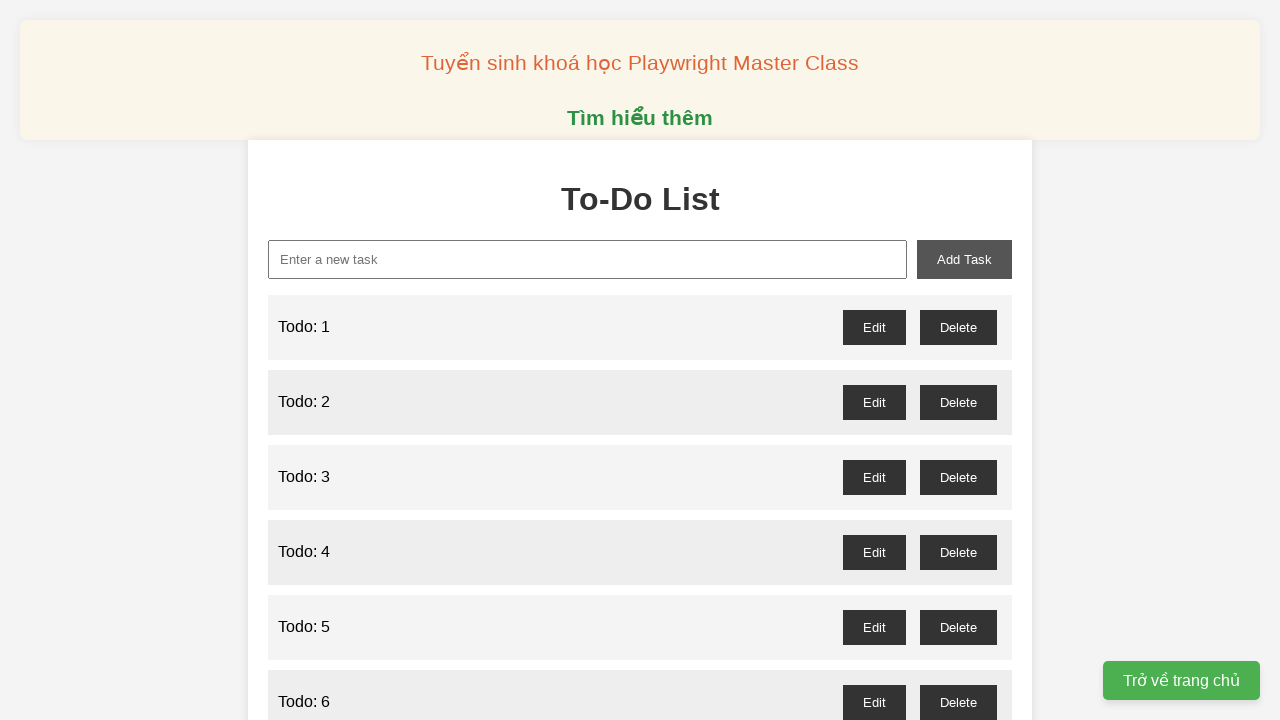

Clicked todo input field for item 69 at (588, 259) on xpath=//*[@id="new-task"]
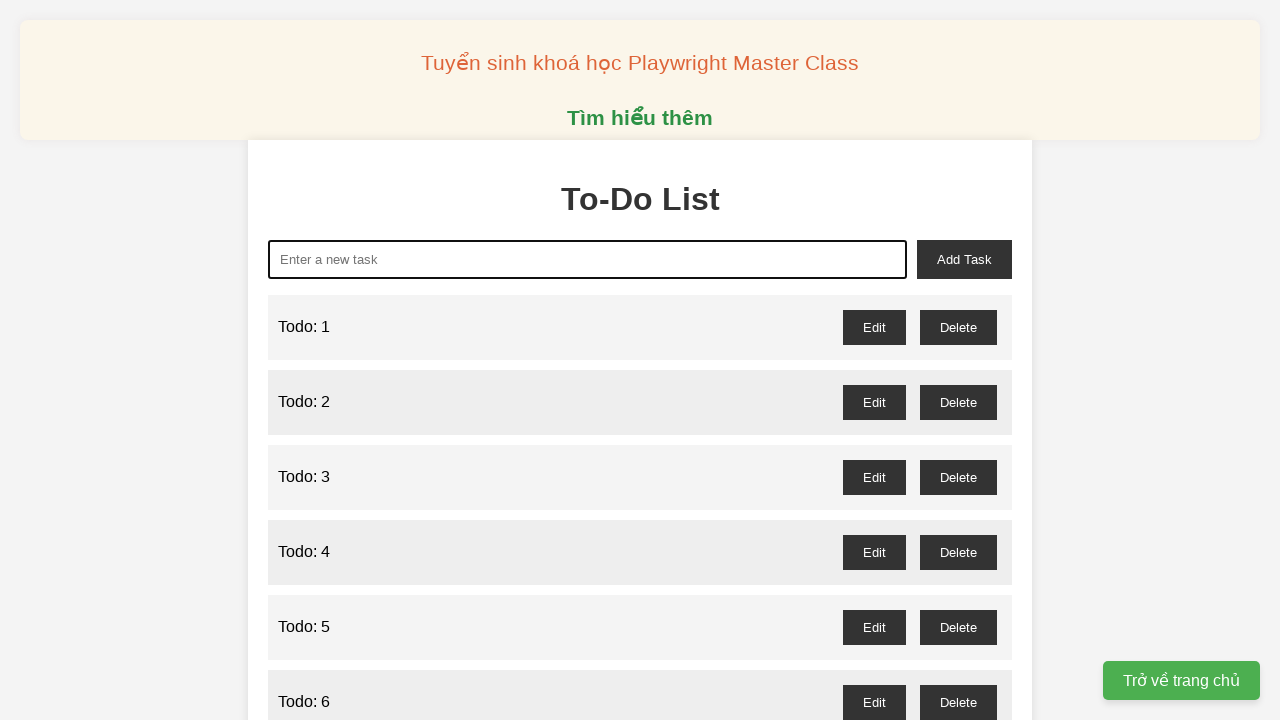

Cleared todo input field for item 69 on xpath=//*[@id="new-task"]
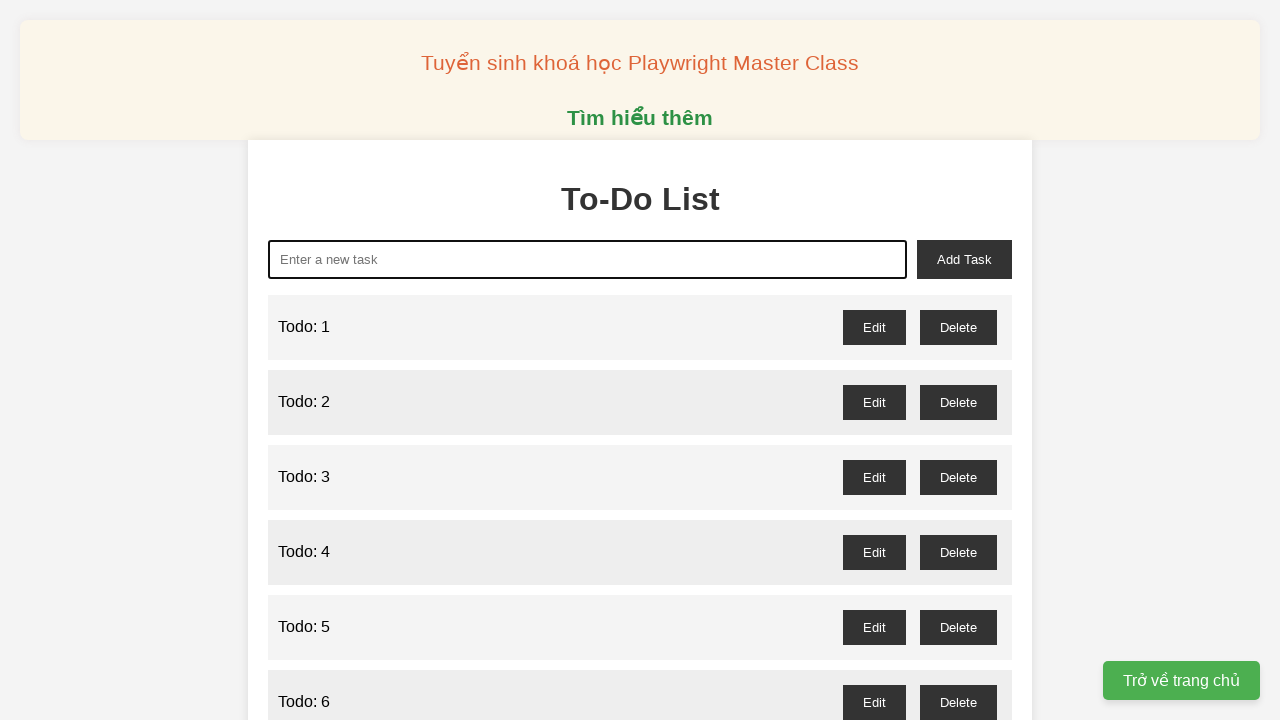

Filled todo input with 'Todo: 69' on xpath=//*[@id="new-task"]
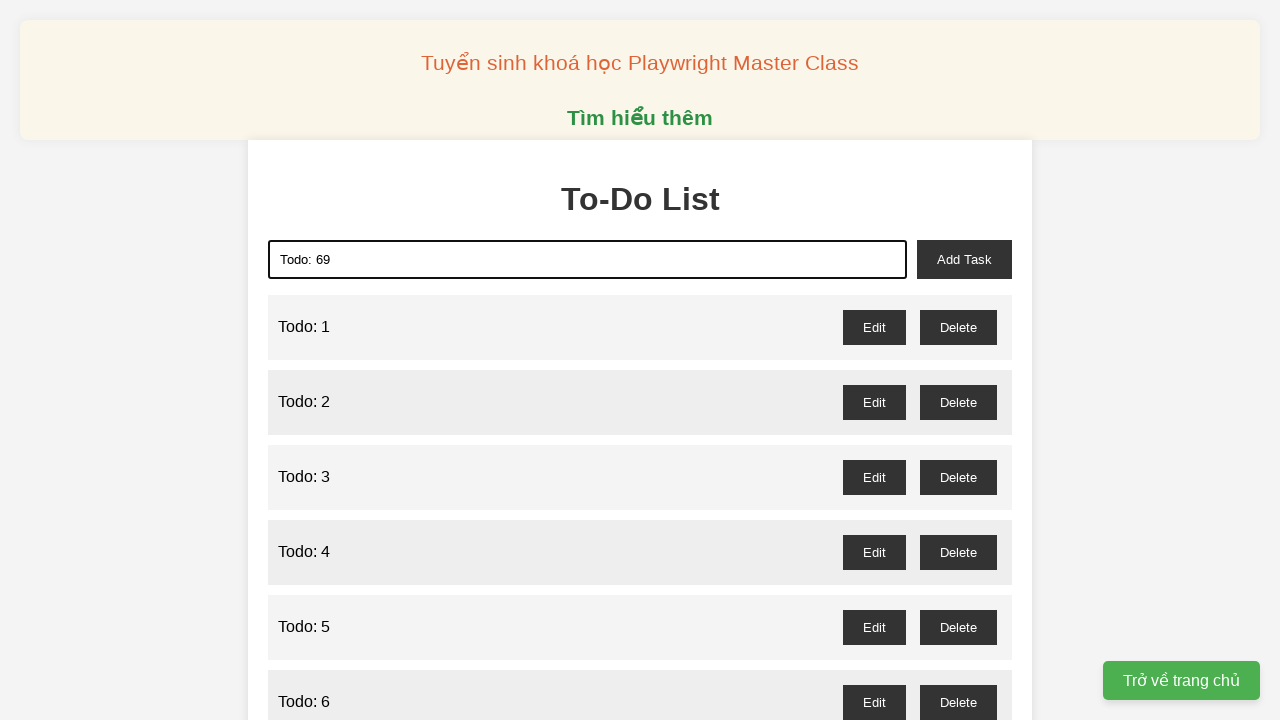

Clicked add task button for item 69 at (964, 259) on xpath=//*[@id="add-task"]
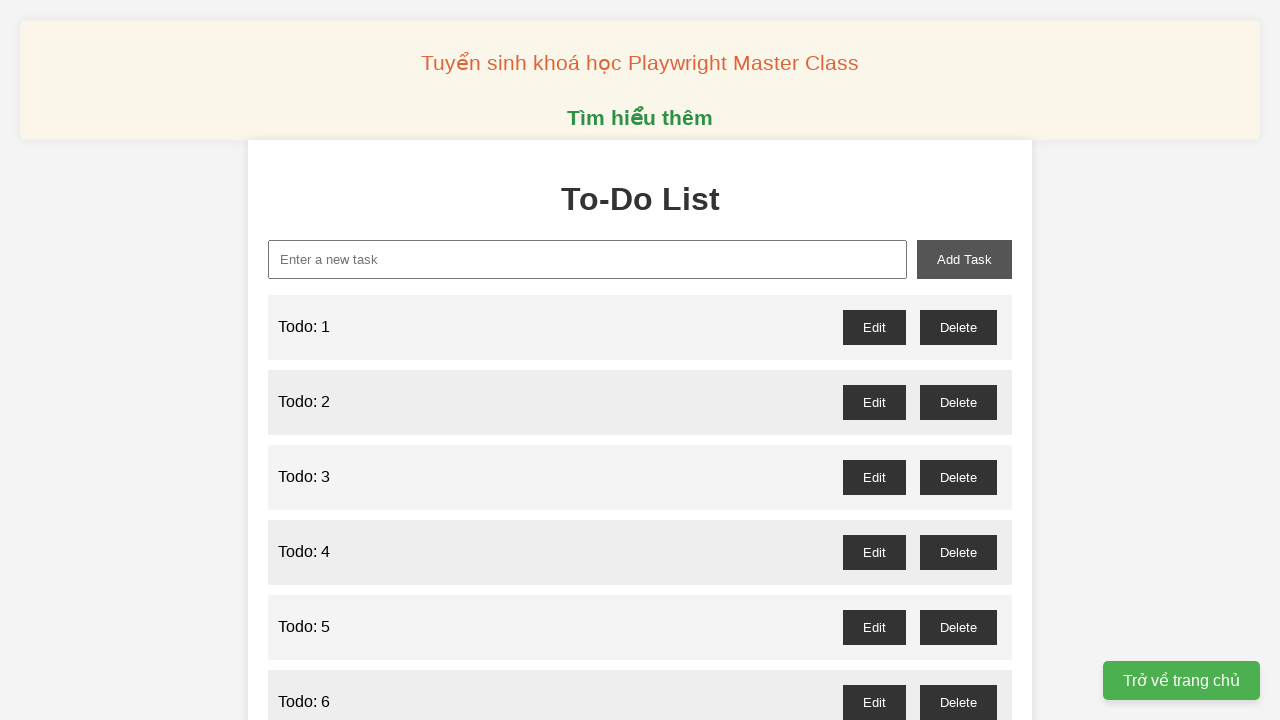

Clicked todo input field for item 70 at (588, 259) on xpath=//*[@id="new-task"]
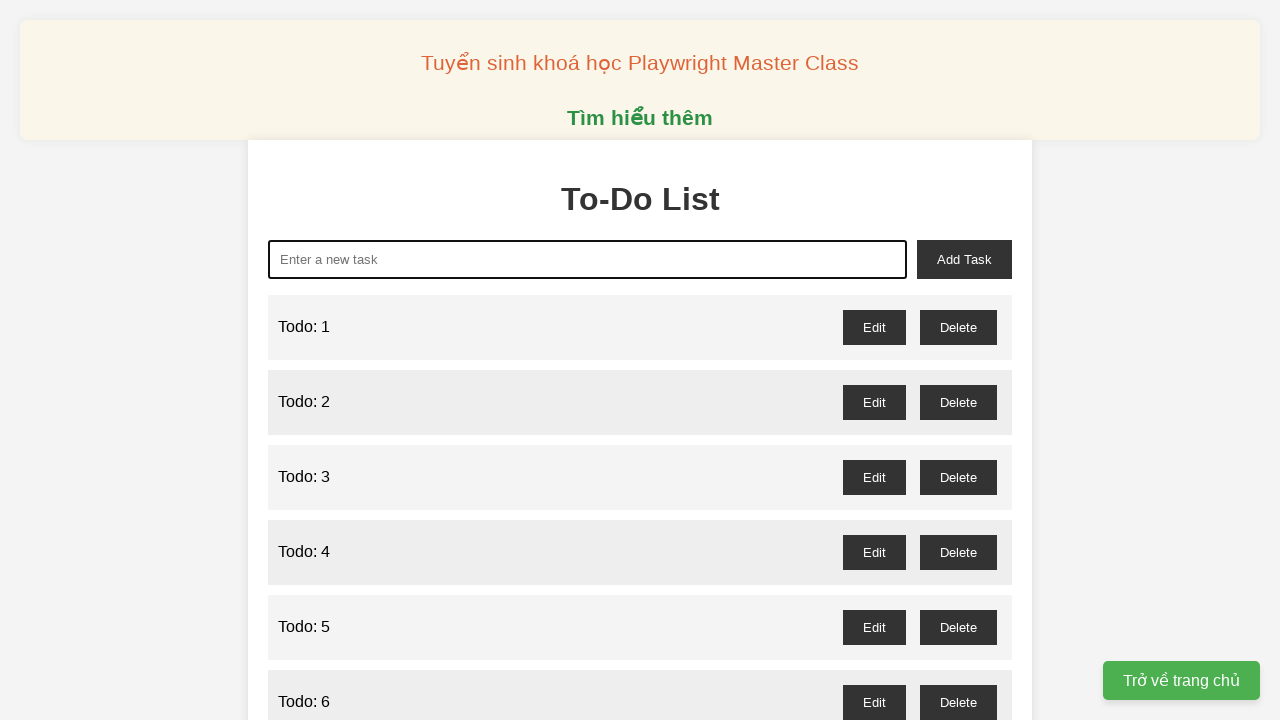

Cleared todo input field for item 70 on xpath=//*[@id="new-task"]
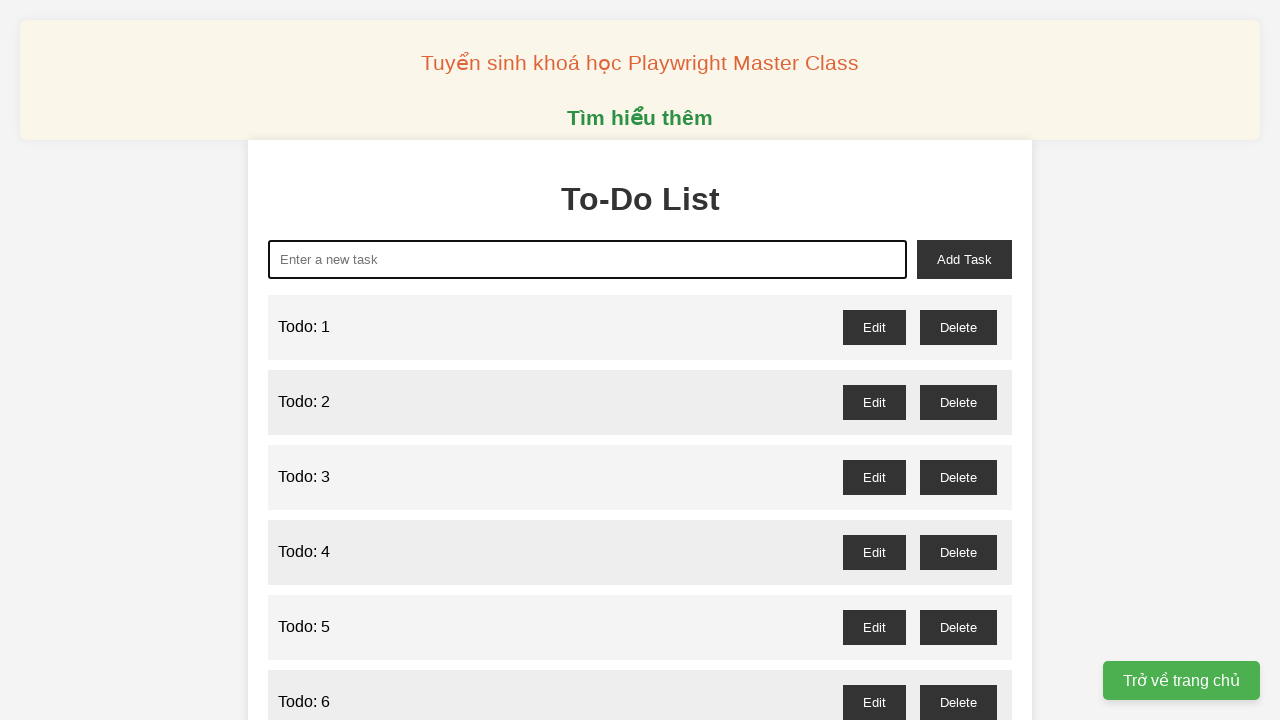

Filled todo input with 'Todo: 70' on xpath=//*[@id="new-task"]
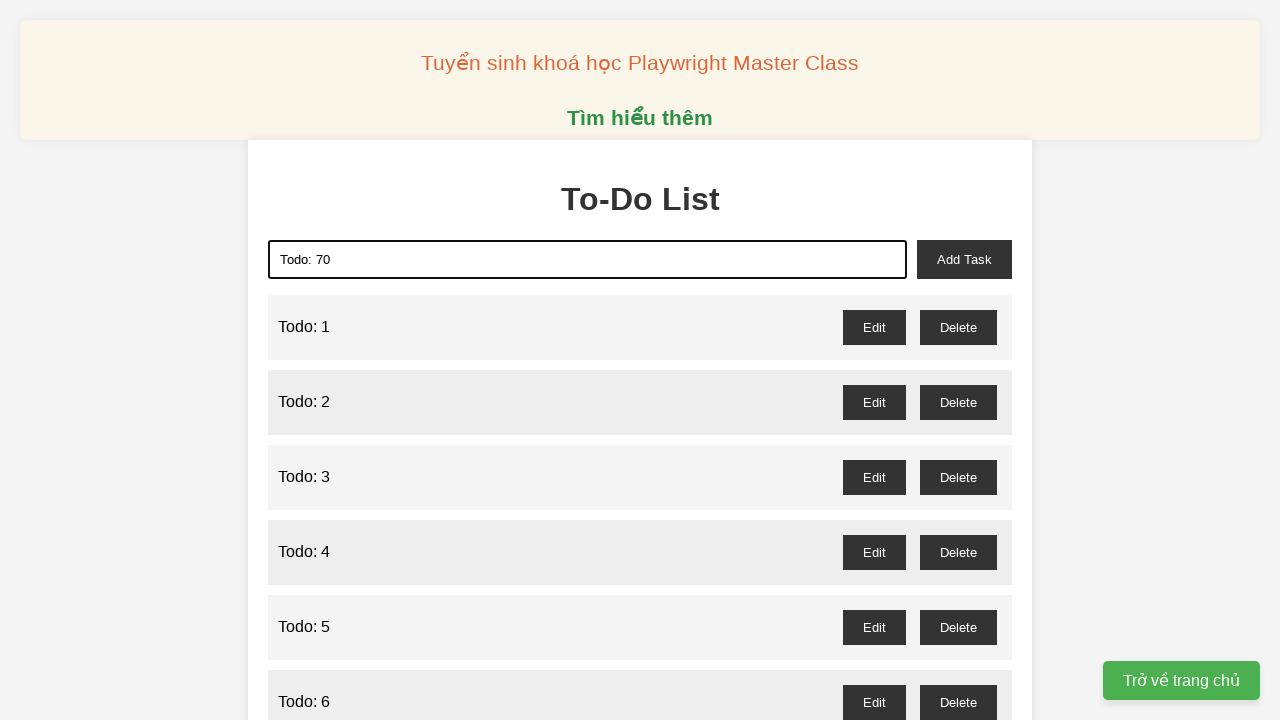

Clicked add task button for item 70 at (964, 259) on xpath=//*[@id="add-task"]
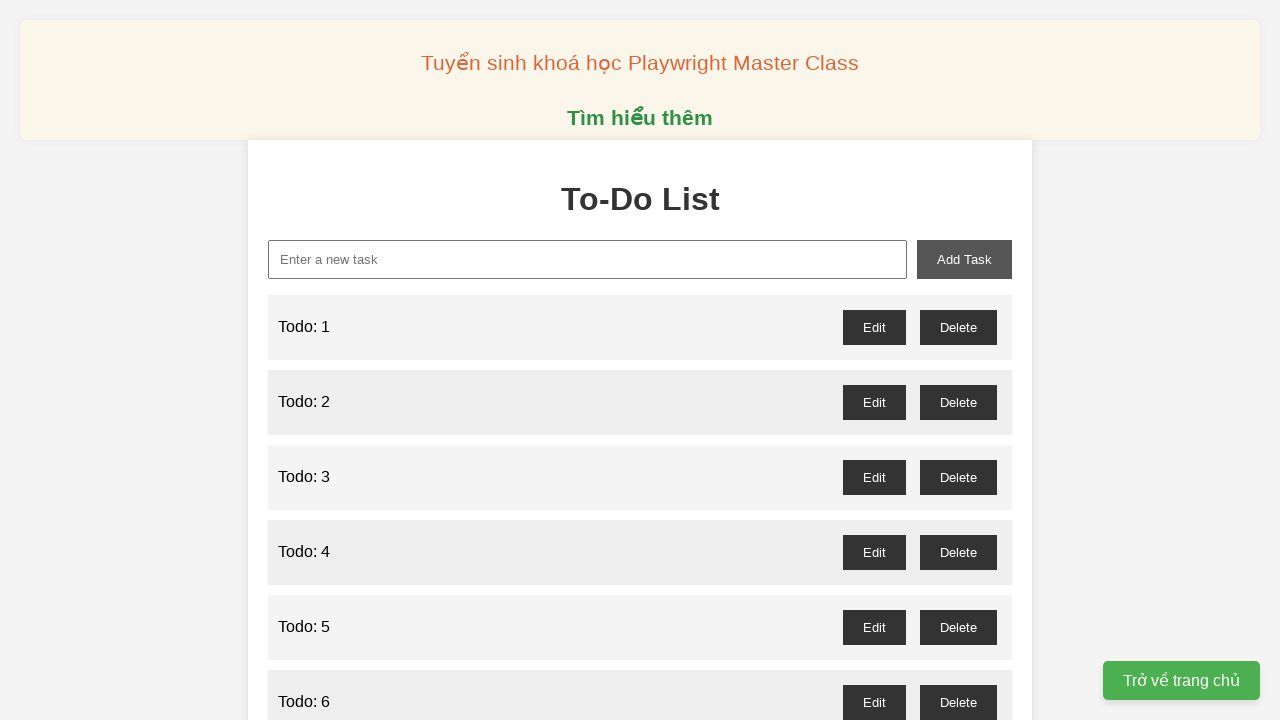

Clicked todo input field for item 71 at (588, 259) on xpath=//*[@id="new-task"]
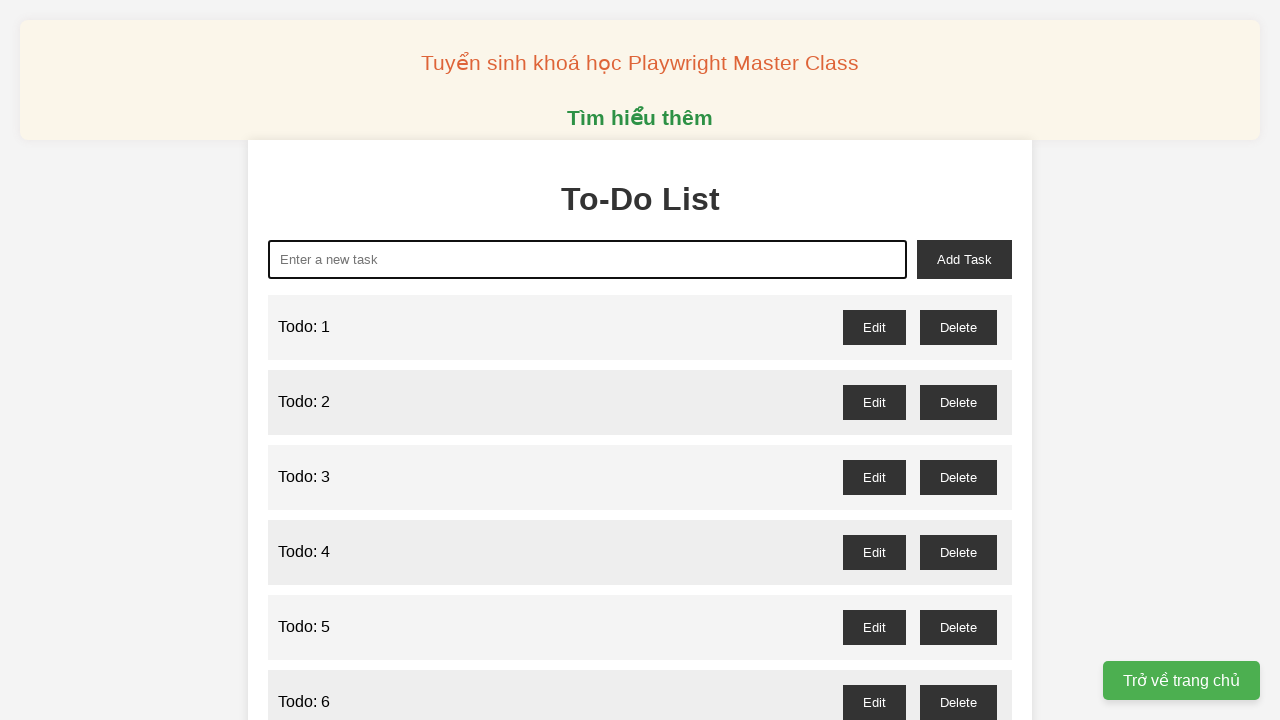

Cleared todo input field for item 71 on xpath=//*[@id="new-task"]
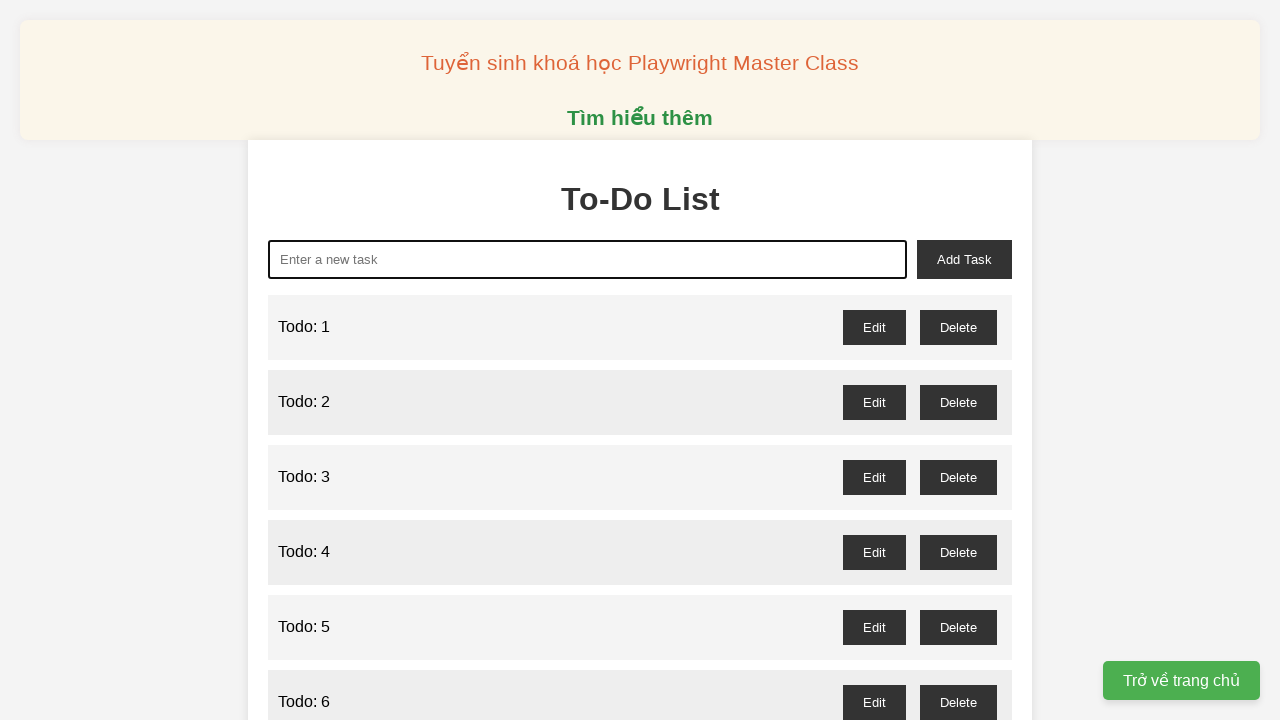

Filled todo input with 'Todo: 71' on xpath=//*[@id="new-task"]
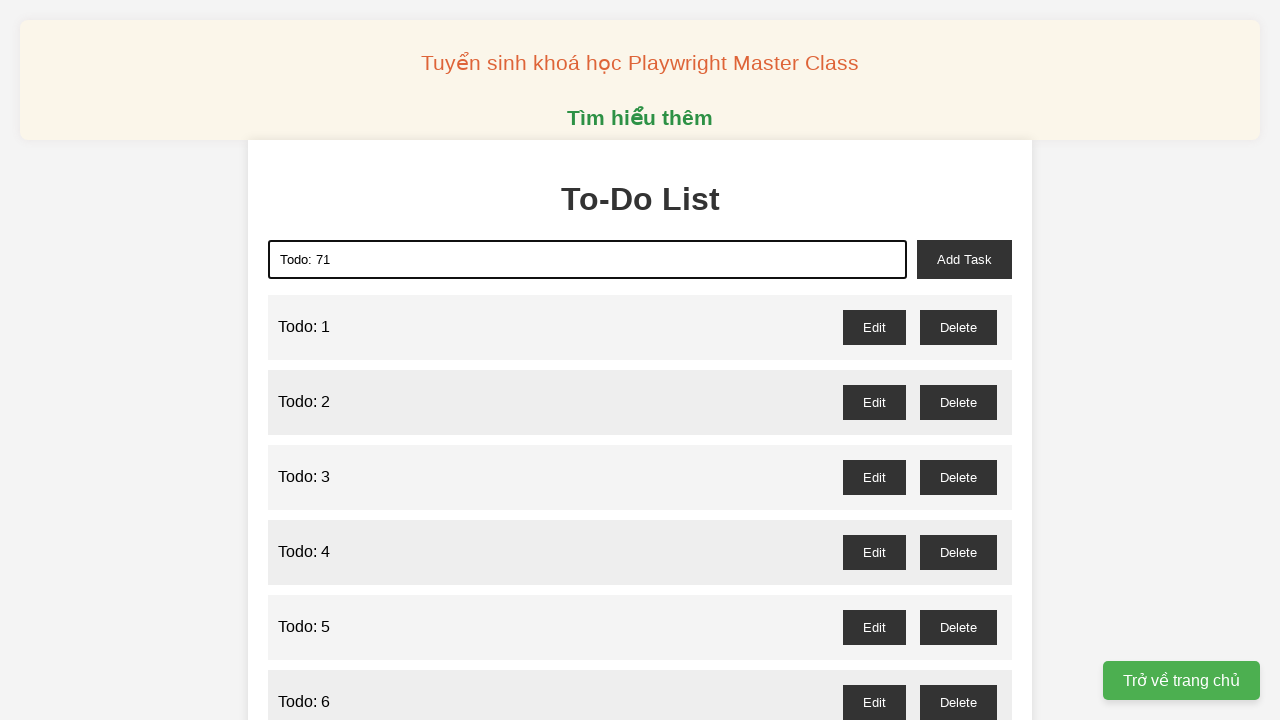

Clicked add task button for item 71 at (964, 259) on xpath=//*[@id="add-task"]
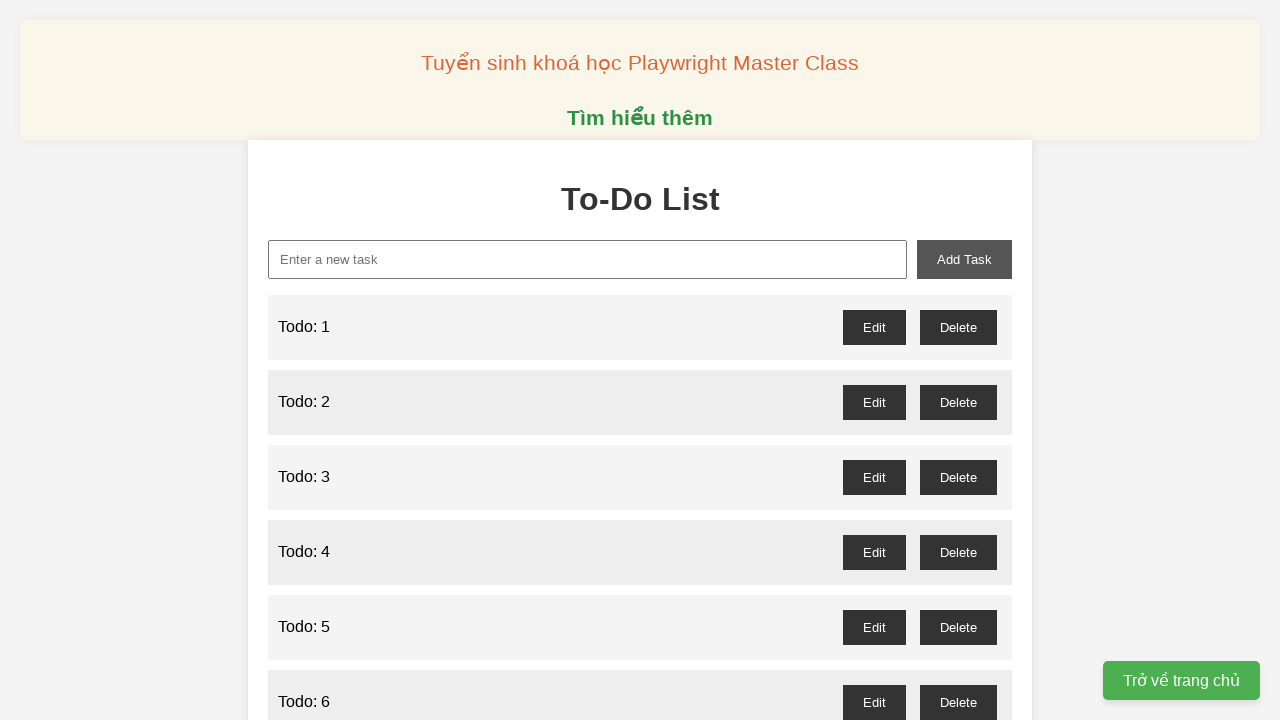

Clicked todo input field for item 72 at (588, 259) on xpath=//*[@id="new-task"]
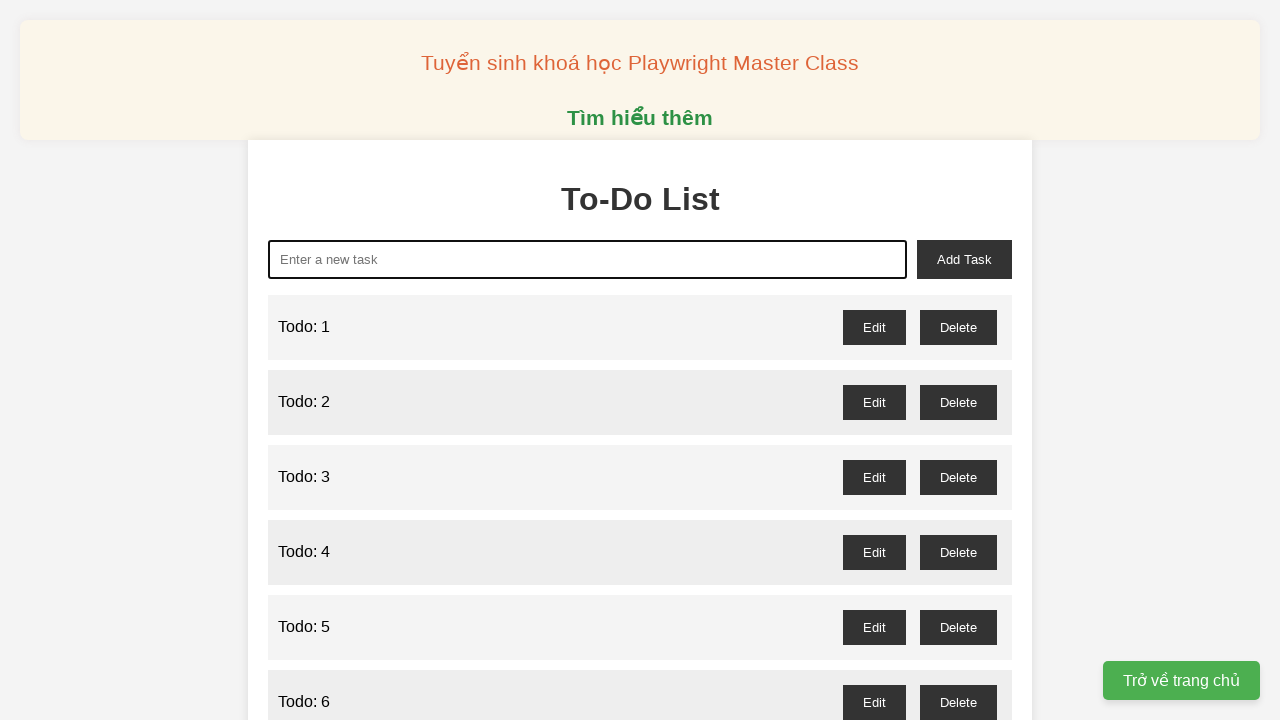

Cleared todo input field for item 72 on xpath=//*[@id="new-task"]
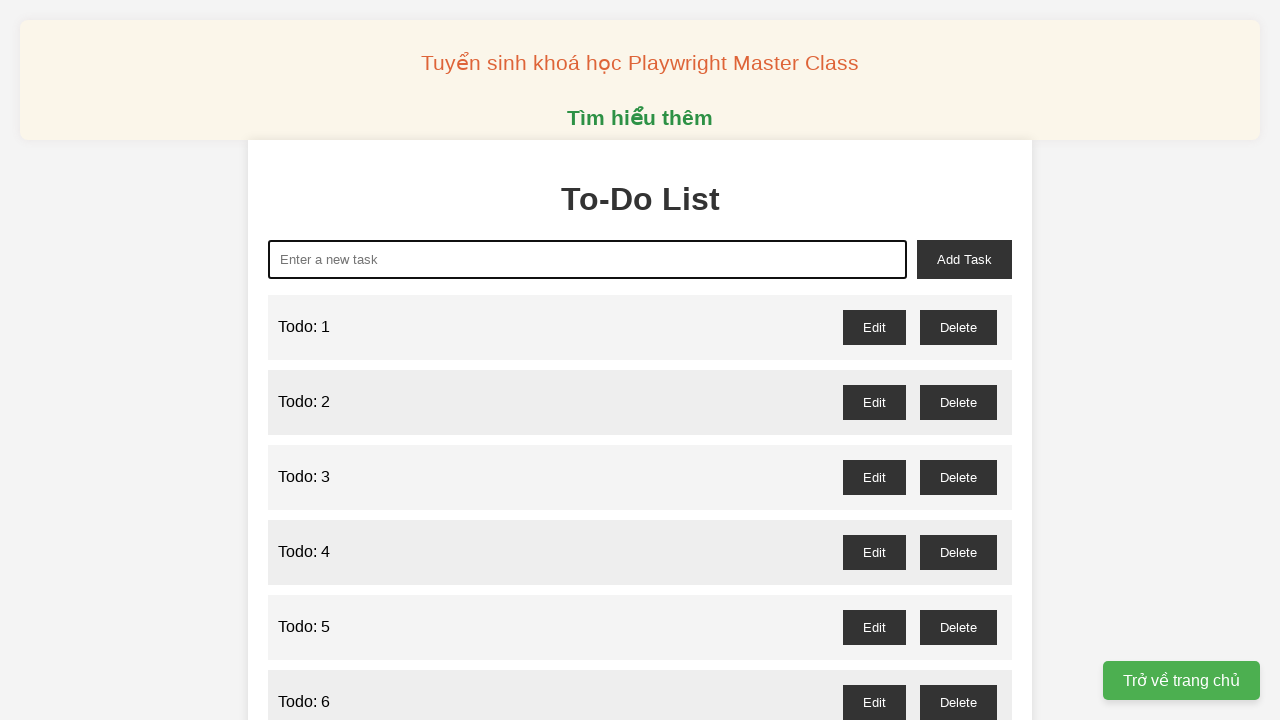

Filled todo input with 'Todo: 72' on xpath=//*[@id="new-task"]
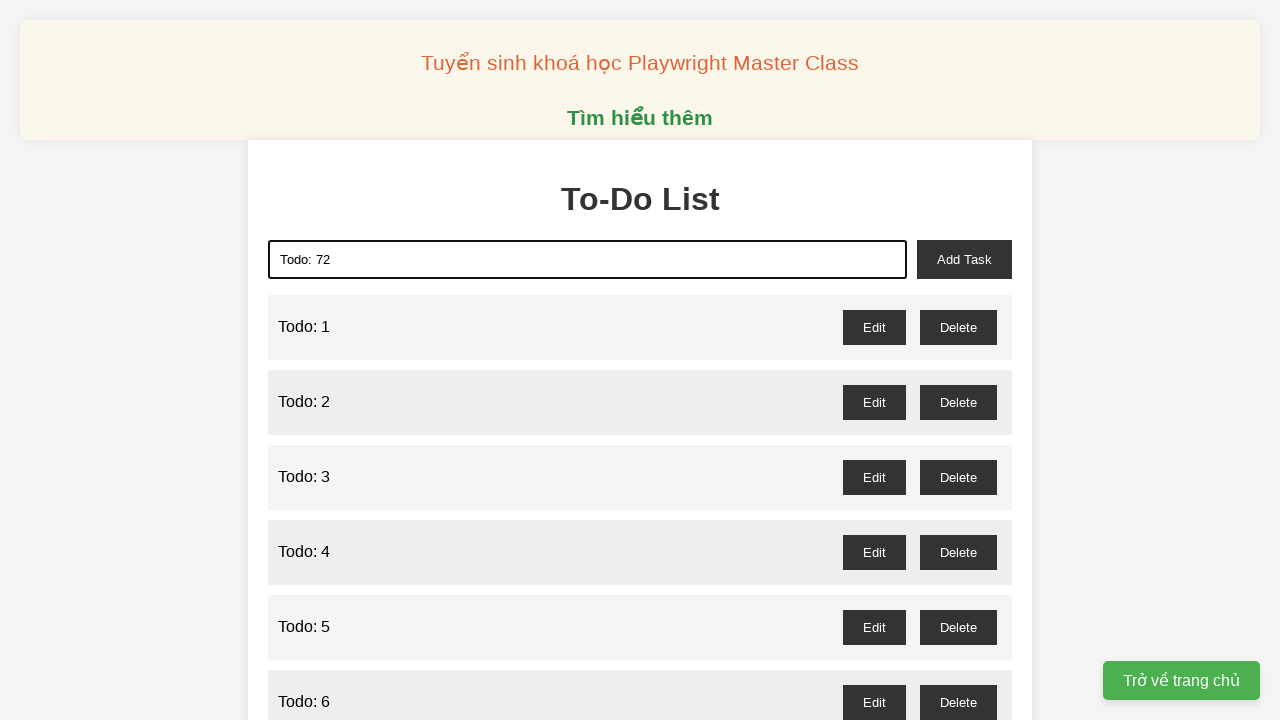

Clicked add task button for item 72 at (964, 259) on xpath=//*[@id="add-task"]
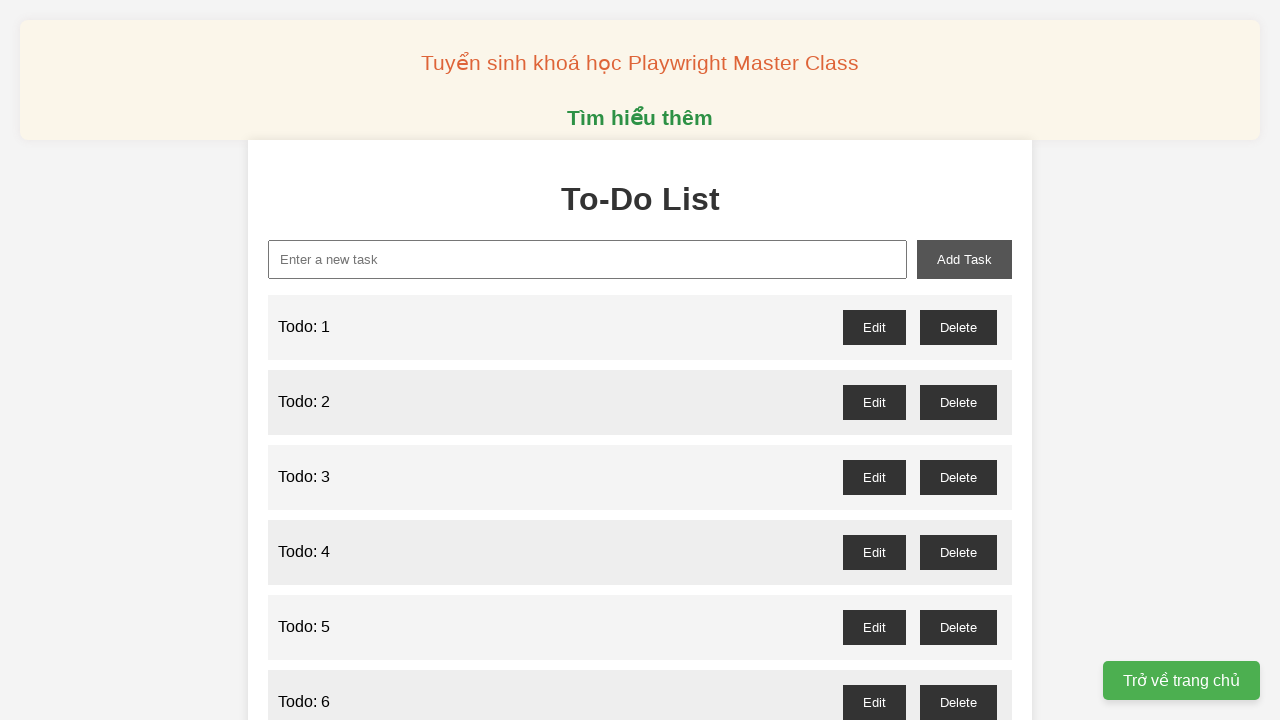

Clicked todo input field for item 73 at (588, 259) on xpath=//*[@id="new-task"]
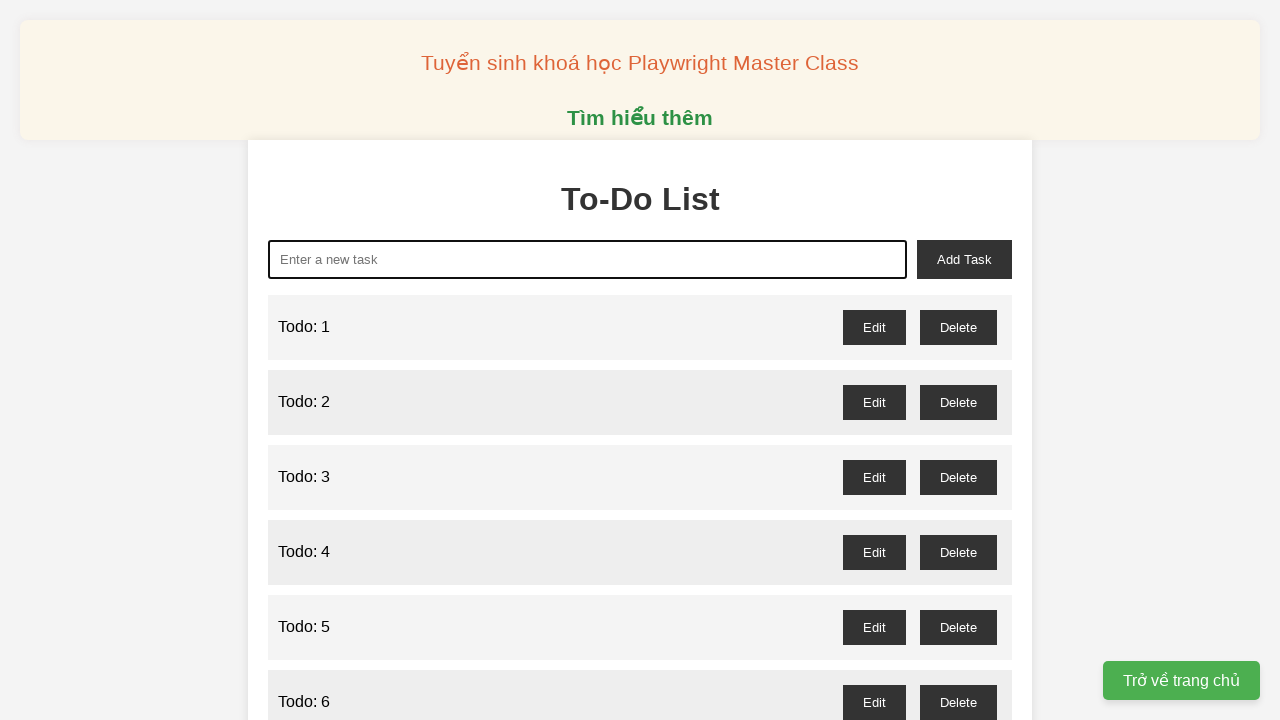

Cleared todo input field for item 73 on xpath=//*[@id="new-task"]
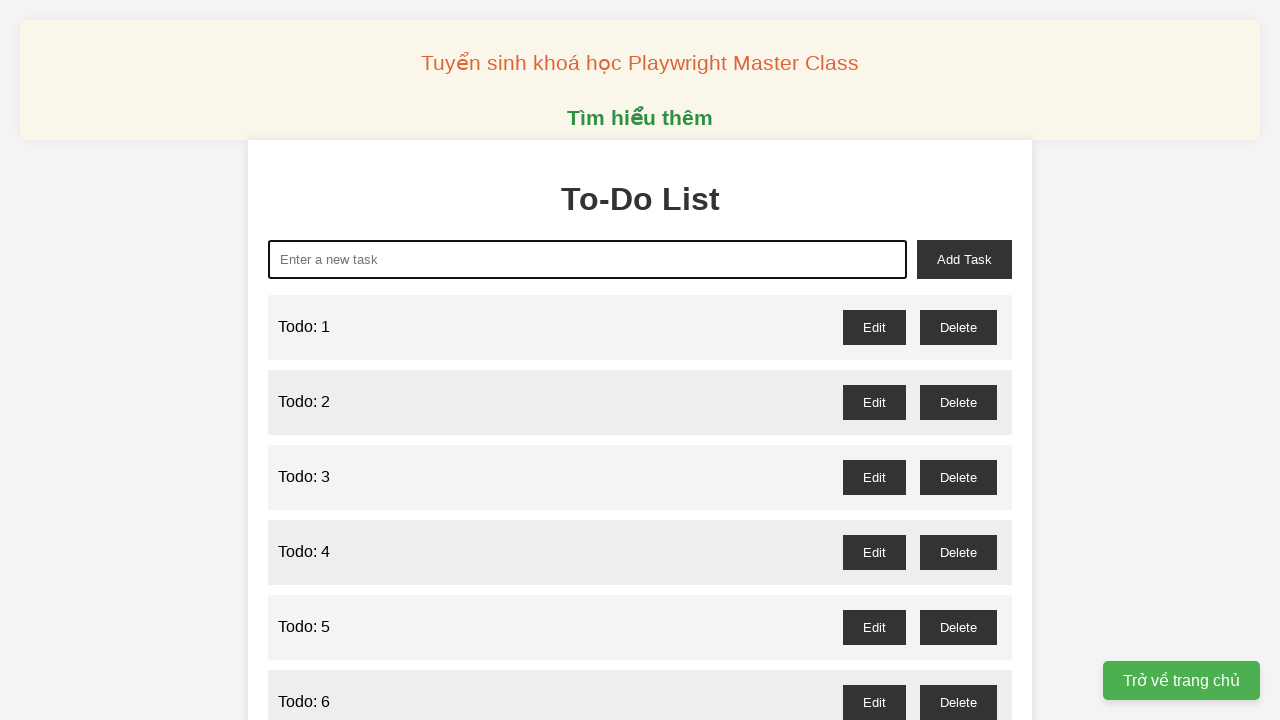

Filled todo input with 'Todo: 73' on xpath=//*[@id="new-task"]
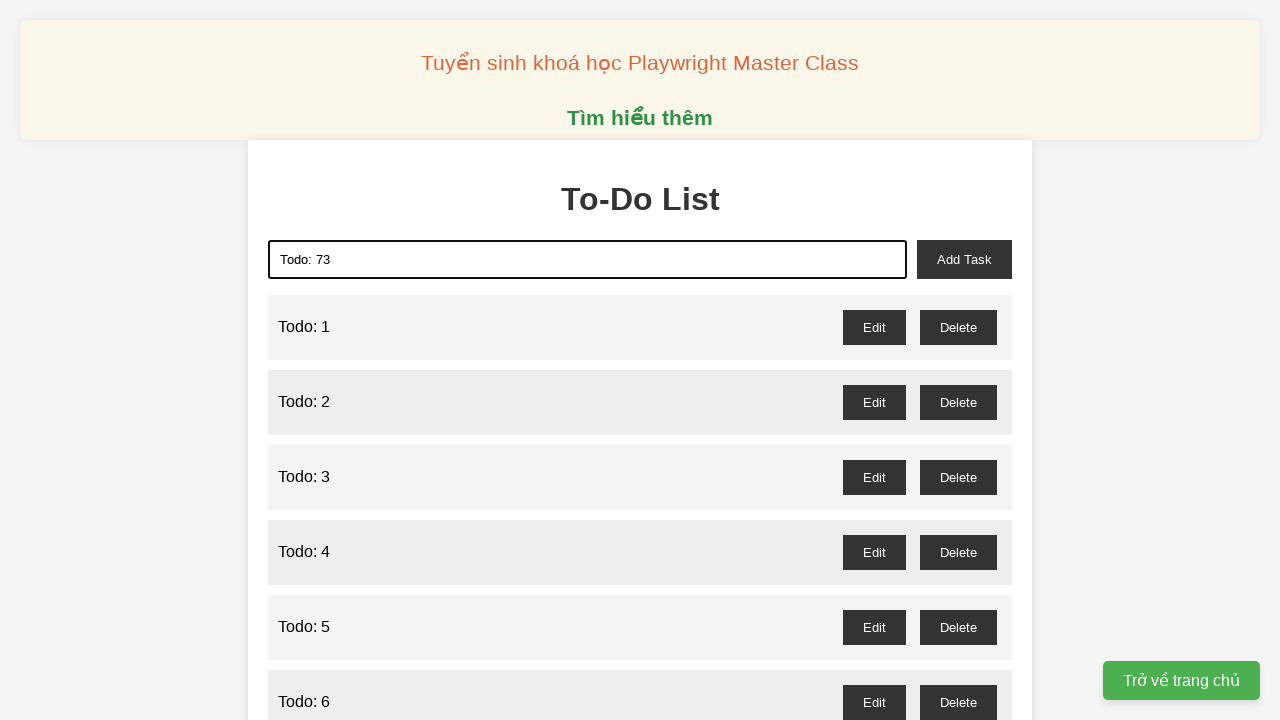

Clicked add task button for item 73 at (964, 259) on xpath=//*[@id="add-task"]
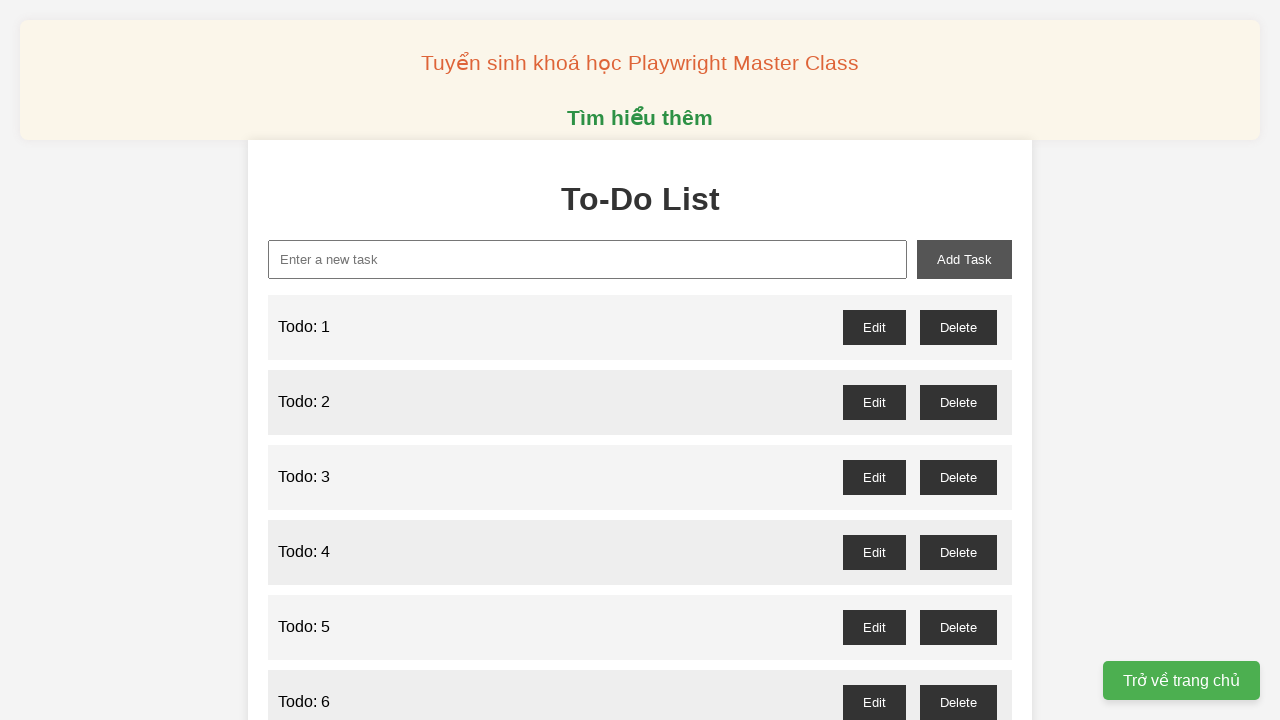

Clicked todo input field for item 74 at (588, 259) on xpath=//*[@id="new-task"]
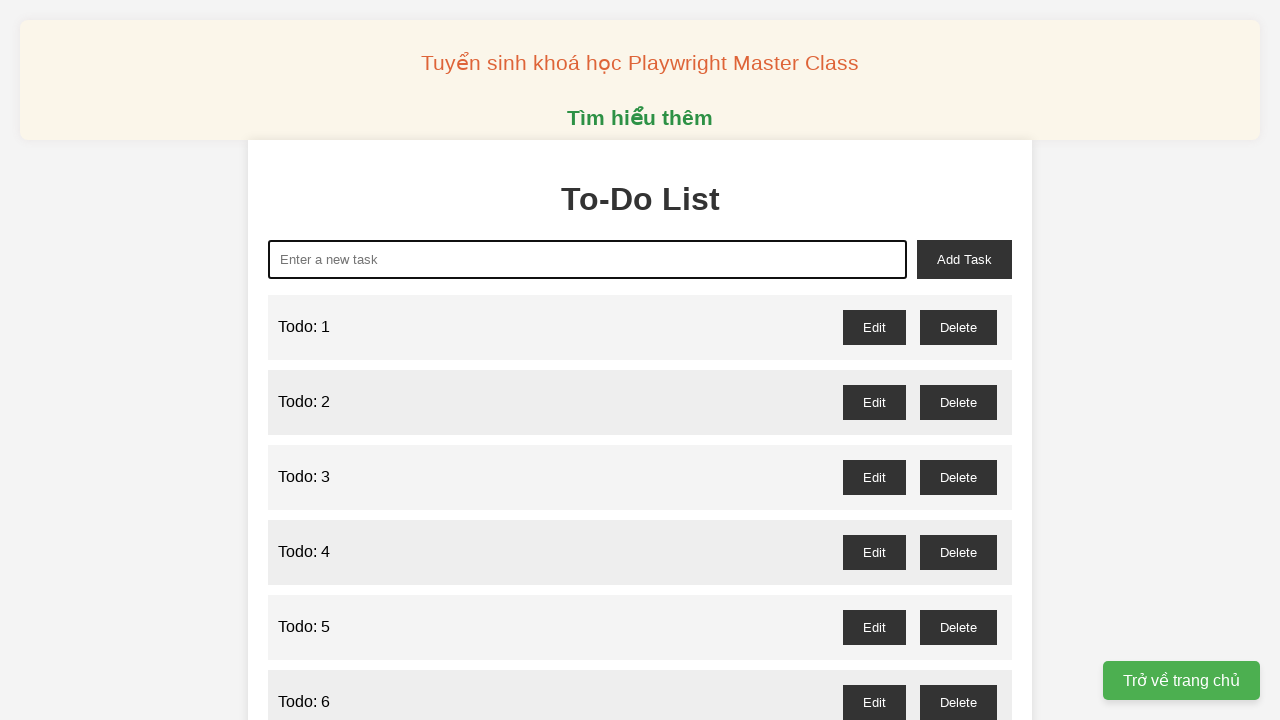

Cleared todo input field for item 74 on xpath=//*[@id="new-task"]
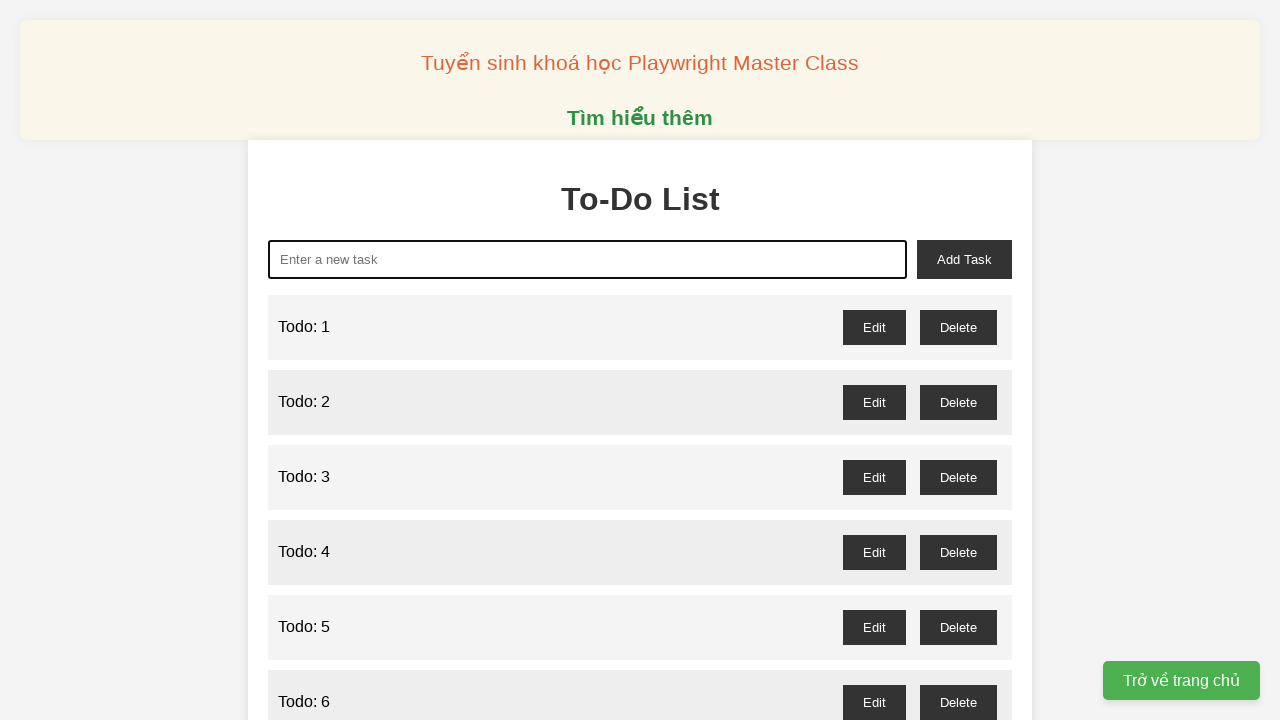

Filled todo input with 'Todo: 74' on xpath=//*[@id="new-task"]
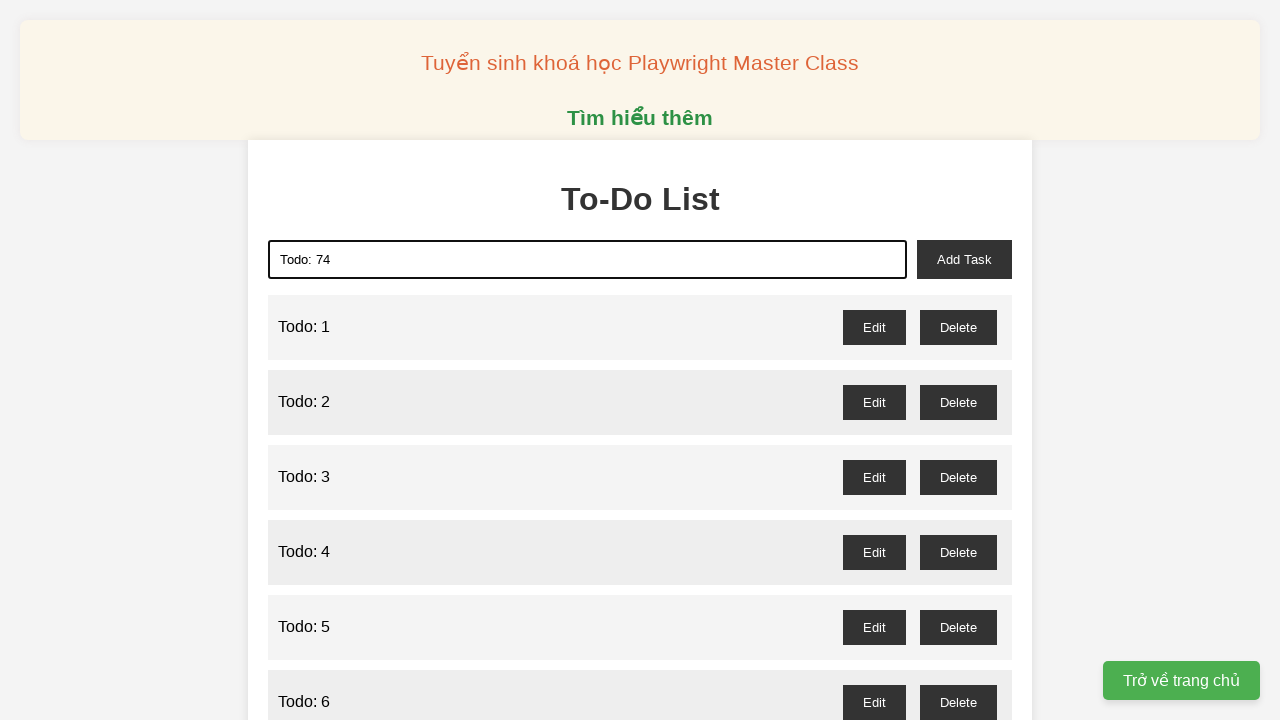

Clicked add task button for item 74 at (964, 259) on xpath=//*[@id="add-task"]
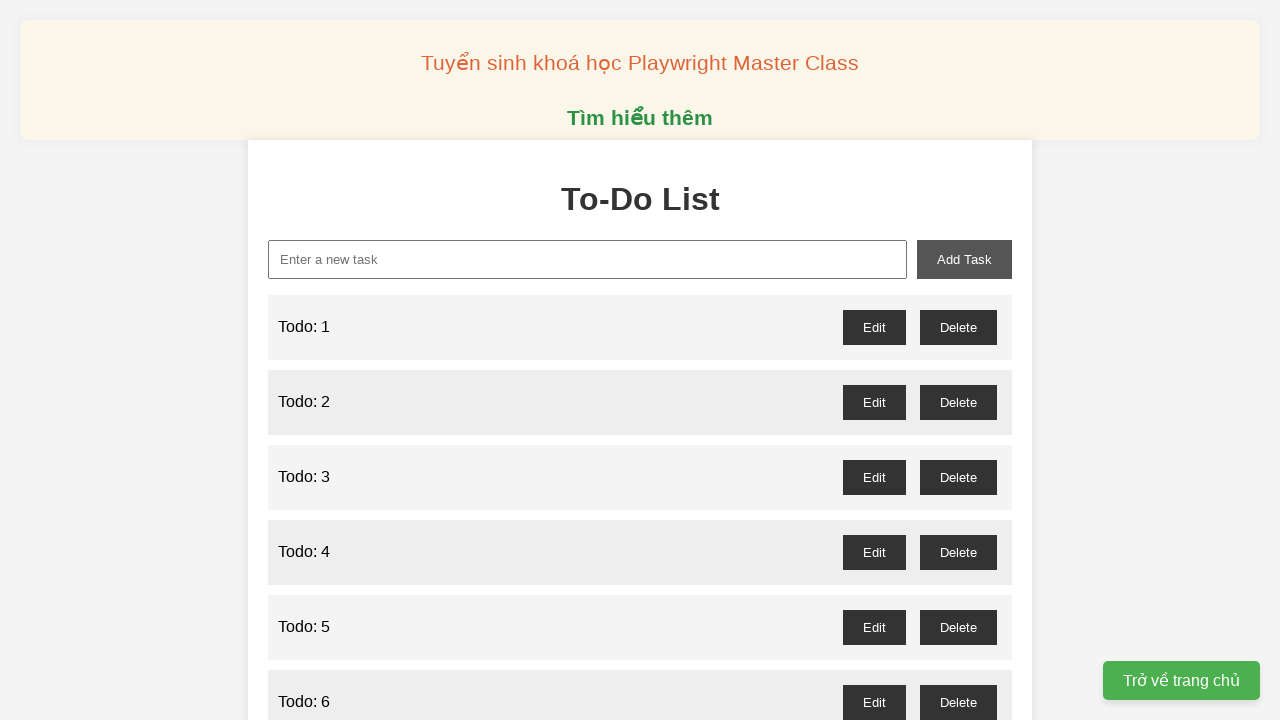

Clicked todo input field for item 75 at (588, 259) on xpath=//*[@id="new-task"]
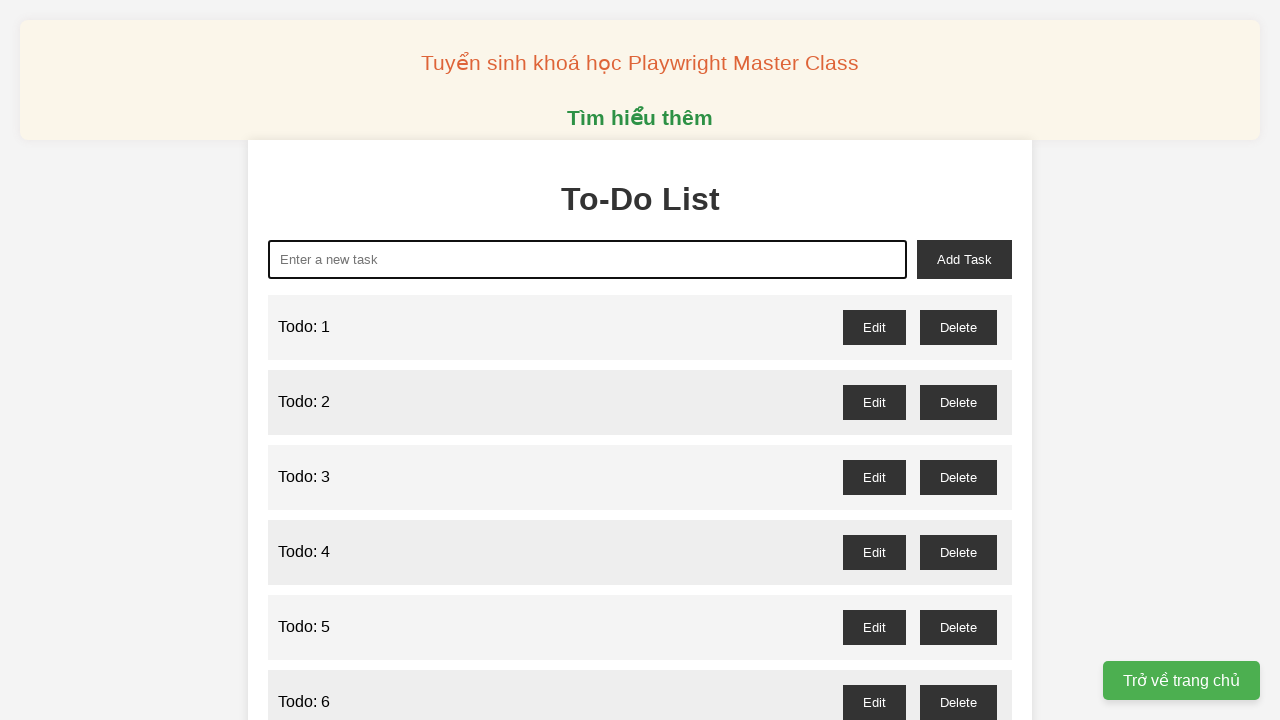

Cleared todo input field for item 75 on xpath=//*[@id="new-task"]
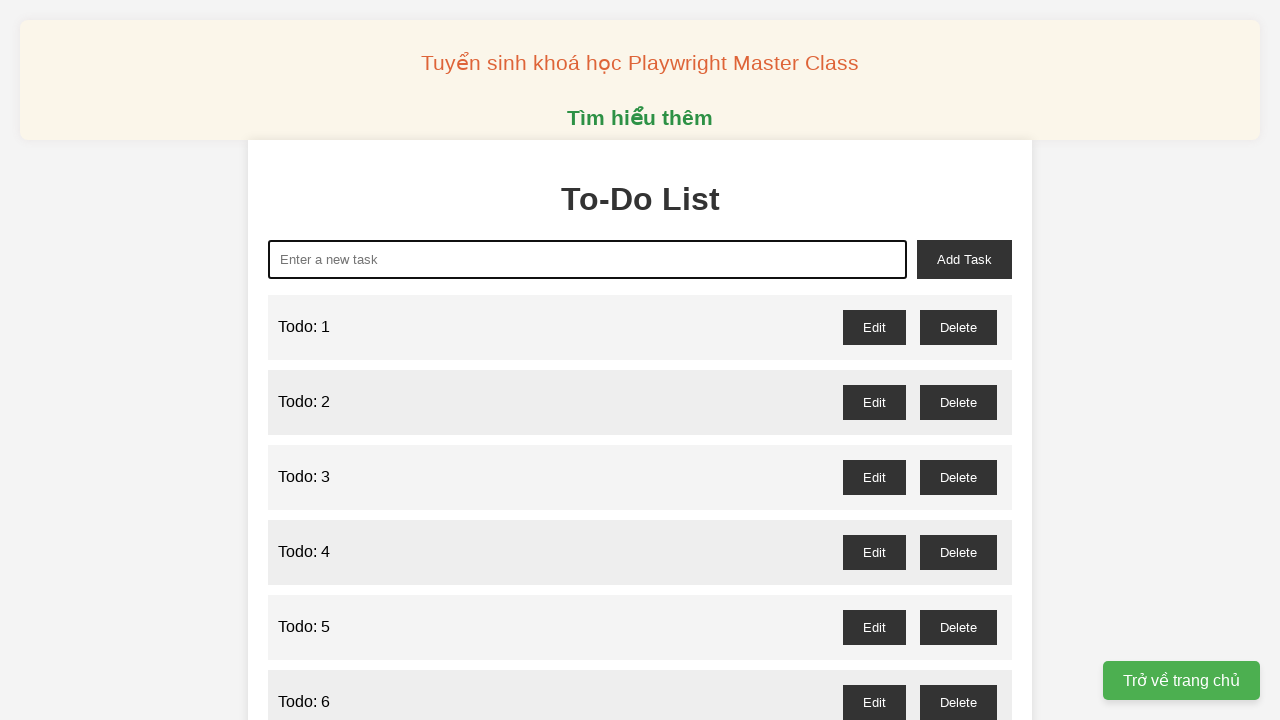

Filled todo input with 'Todo: 75' on xpath=//*[@id="new-task"]
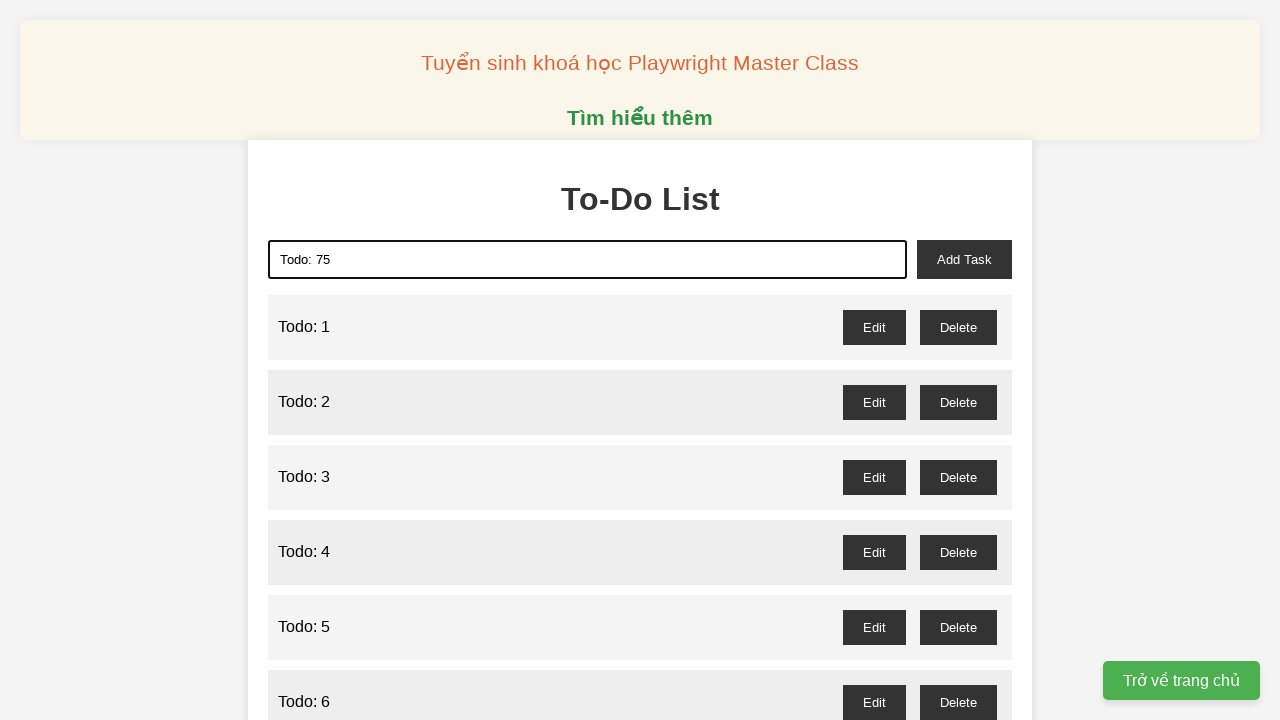

Clicked add task button for item 75 at (964, 259) on xpath=//*[@id="add-task"]
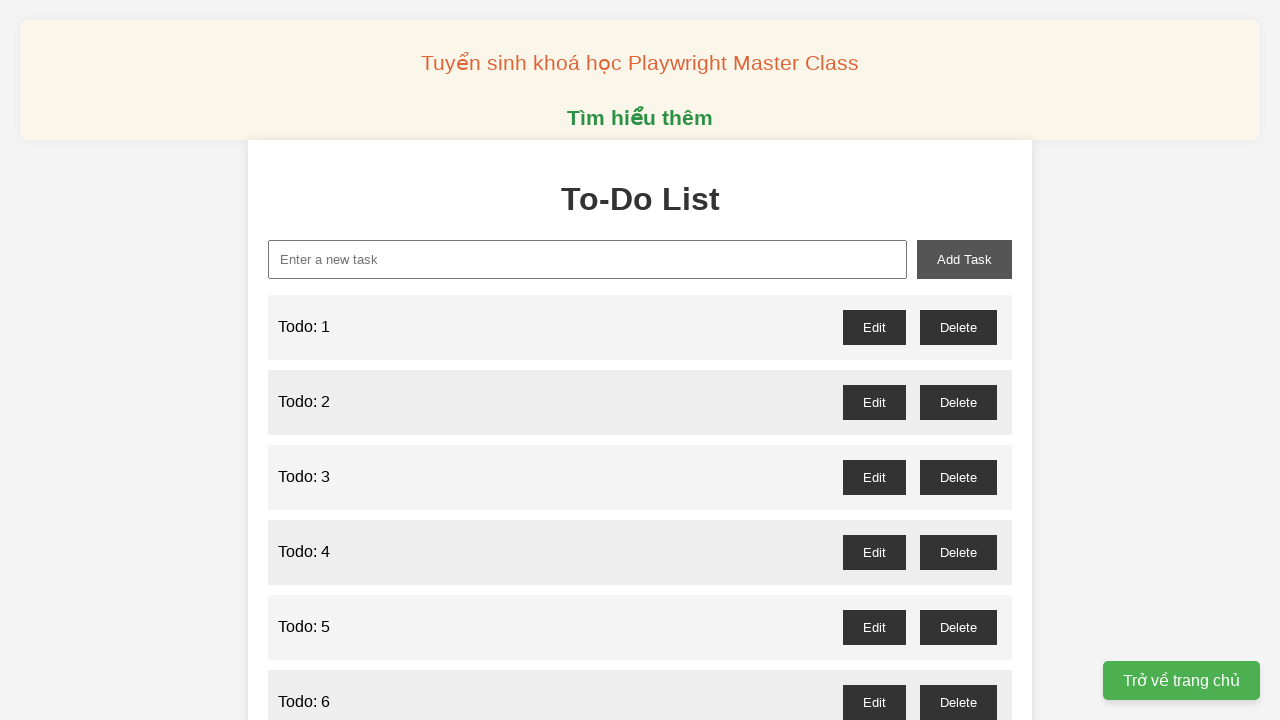

Clicked todo input field for item 76 at (588, 259) on xpath=//*[@id="new-task"]
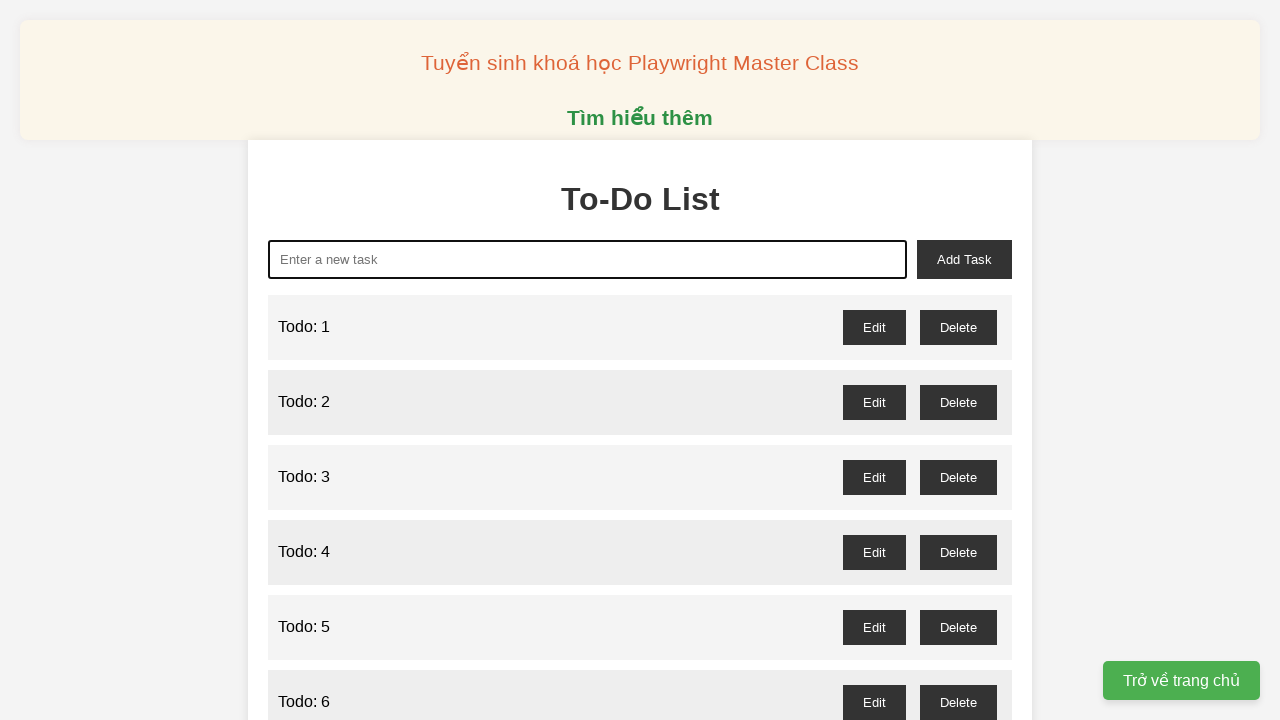

Cleared todo input field for item 76 on xpath=//*[@id="new-task"]
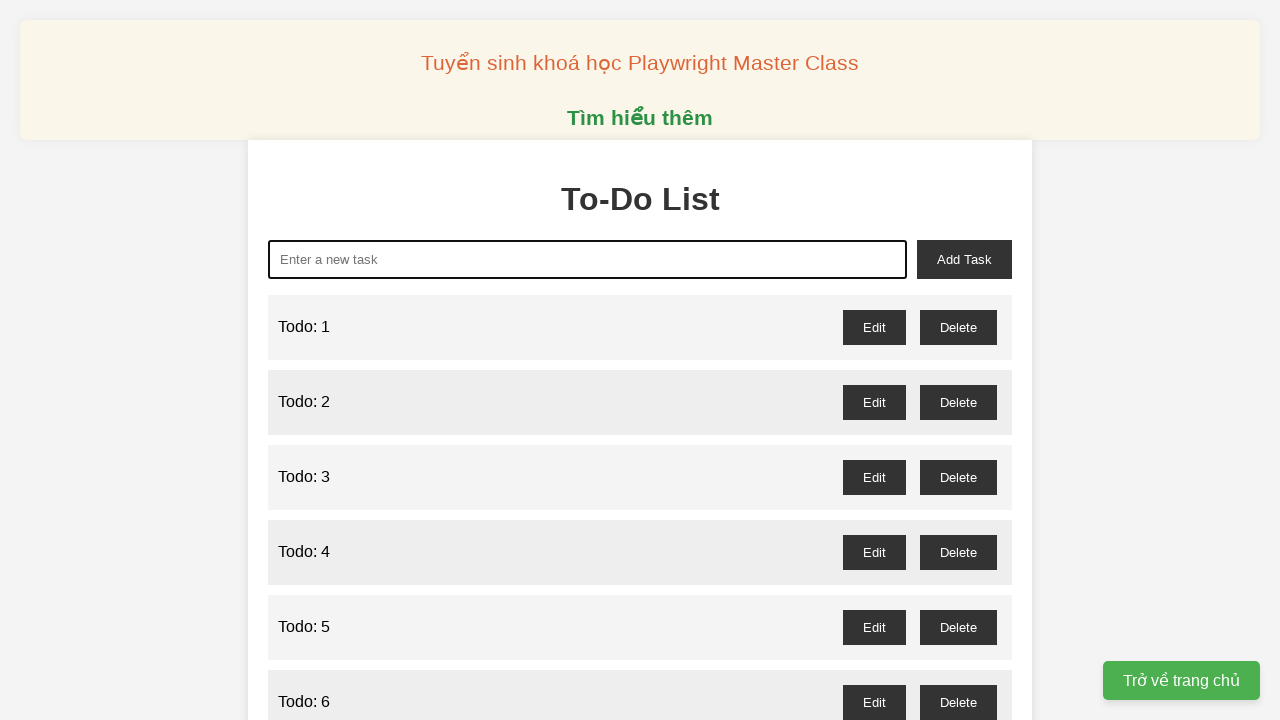

Filled todo input with 'Todo: 76' on xpath=//*[@id="new-task"]
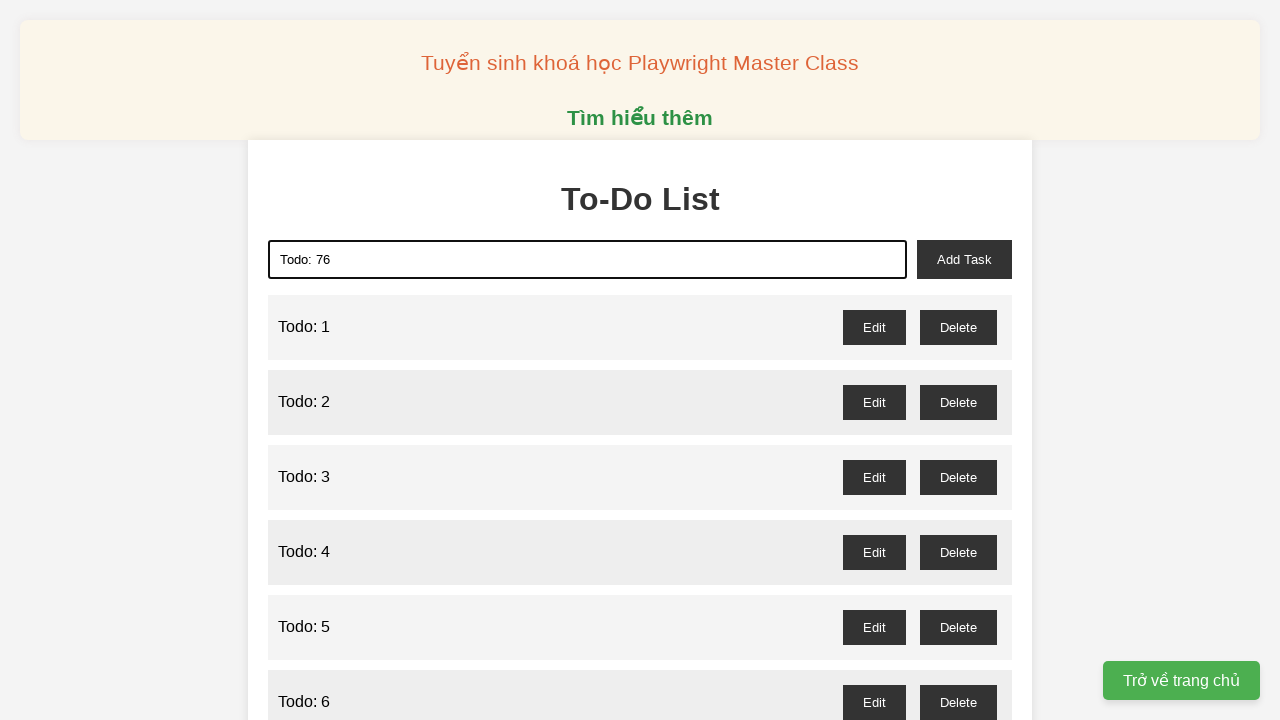

Clicked add task button for item 76 at (964, 259) on xpath=//*[@id="add-task"]
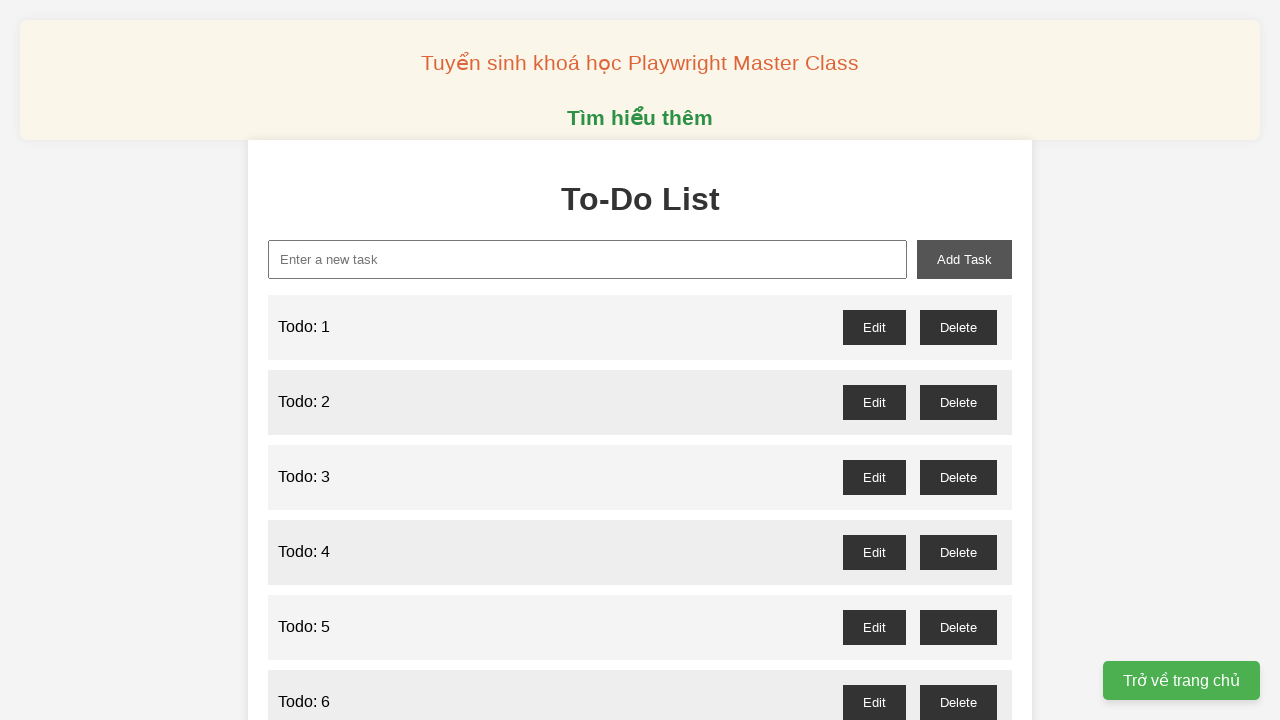

Clicked todo input field for item 77 at (588, 259) on xpath=//*[@id="new-task"]
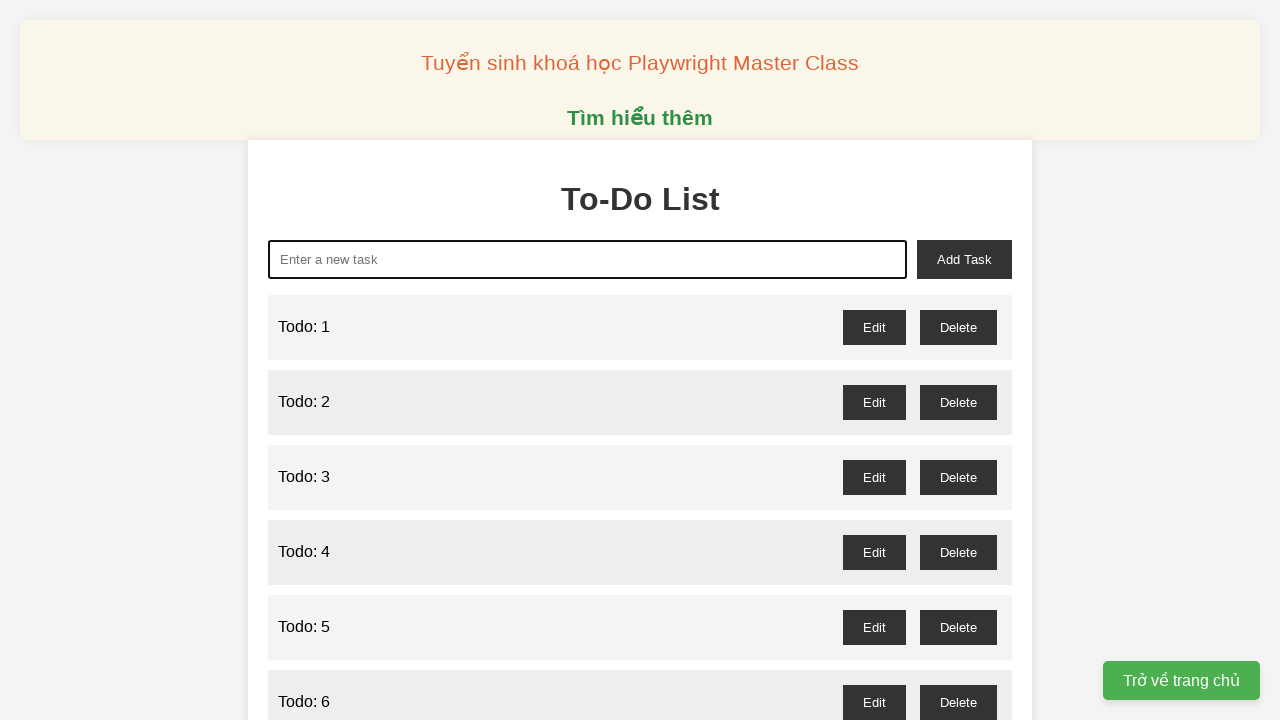

Cleared todo input field for item 77 on xpath=//*[@id="new-task"]
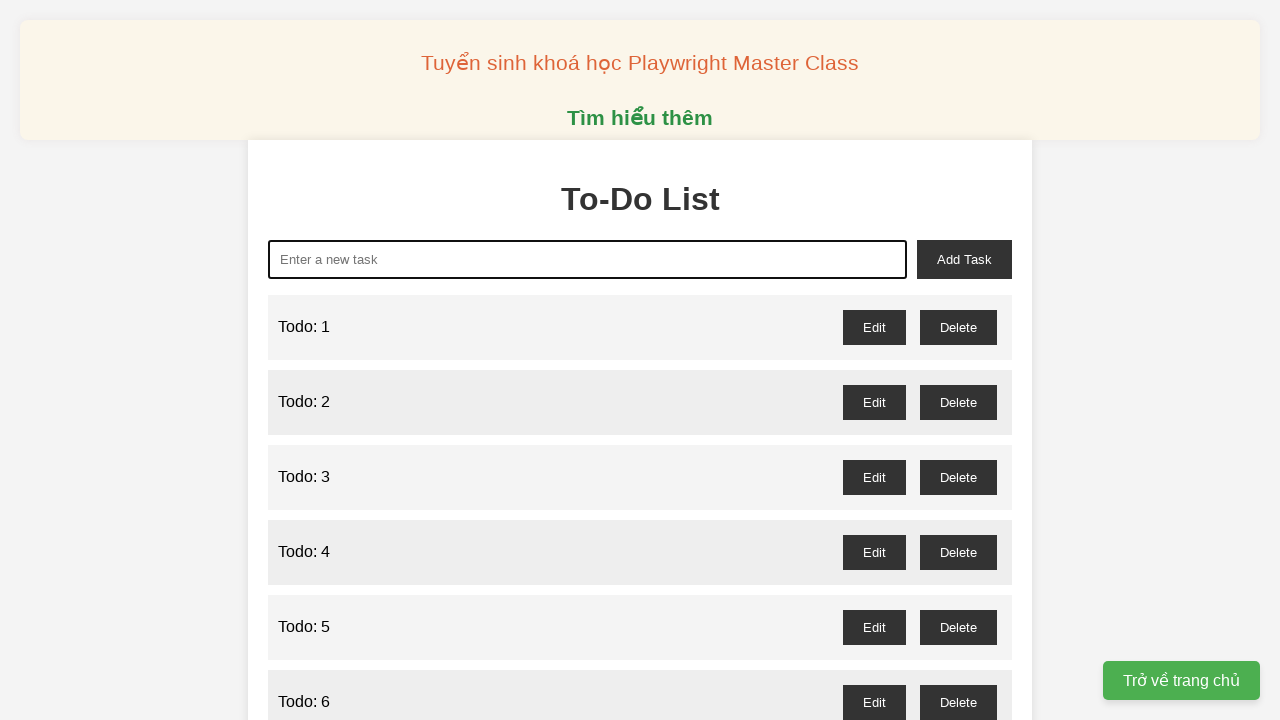

Filled todo input with 'Todo: 77' on xpath=//*[@id="new-task"]
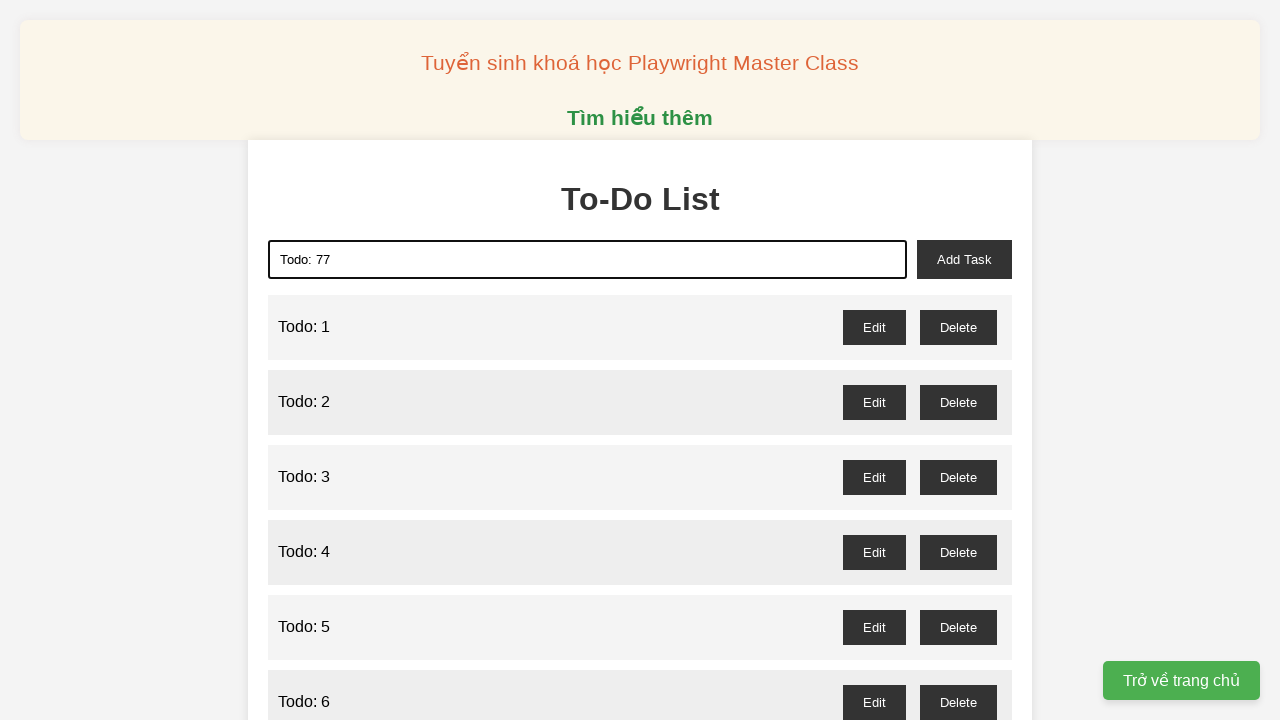

Clicked add task button for item 77 at (964, 259) on xpath=//*[@id="add-task"]
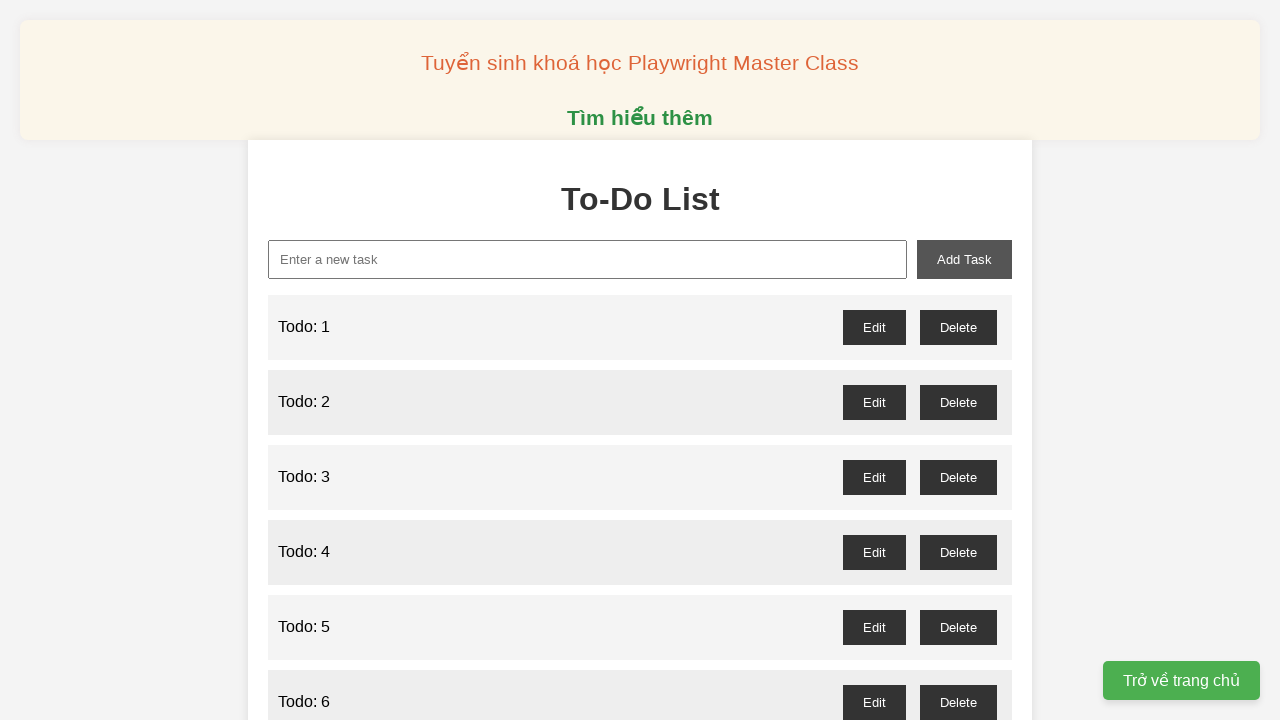

Clicked todo input field for item 78 at (588, 259) on xpath=//*[@id="new-task"]
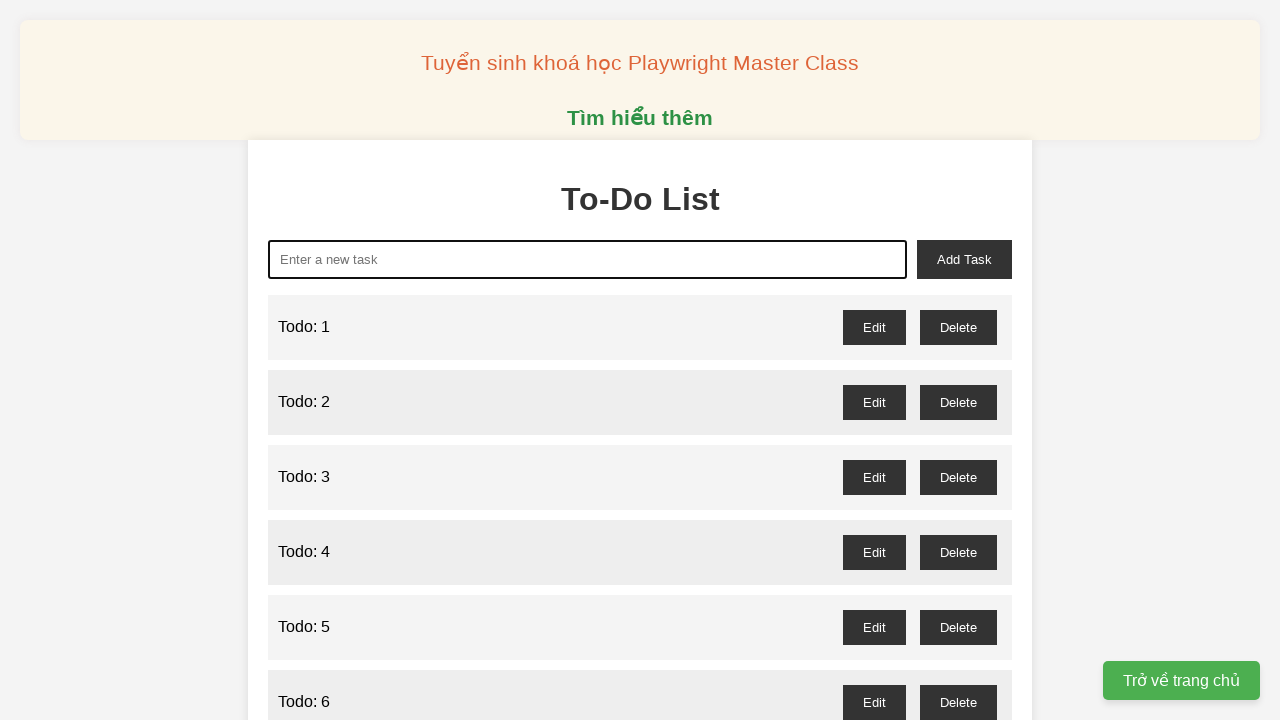

Cleared todo input field for item 78 on xpath=//*[@id="new-task"]
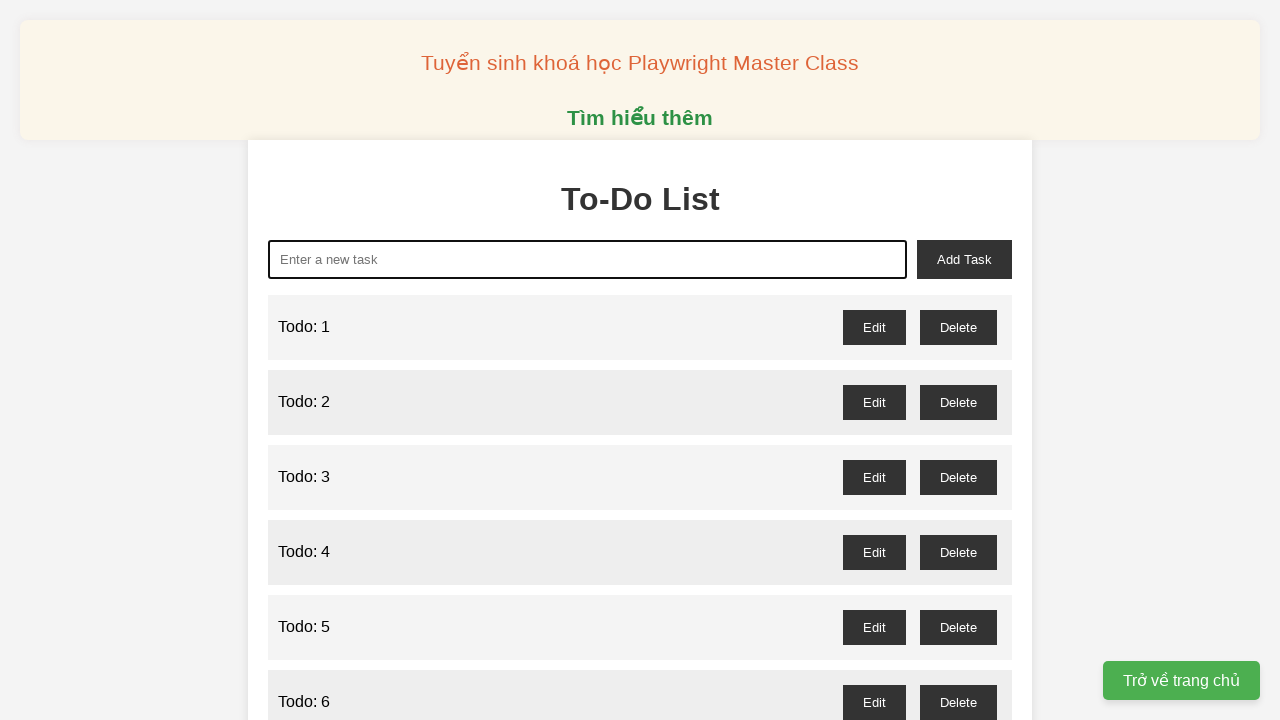

Filled todo input with 'Todo: 78' on xpath=//*[@id="new-task"]
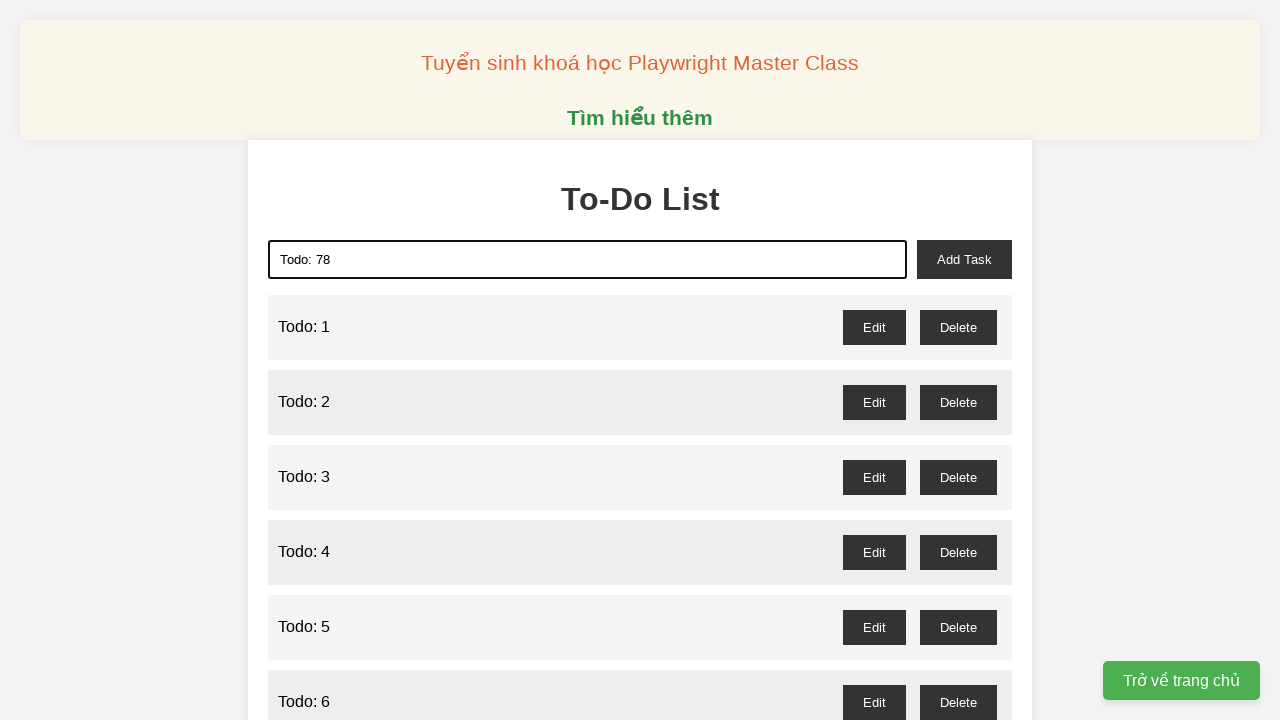

Clicked add task button for item 78 at (964, 259) on xpath=//*[@id="add-task"]
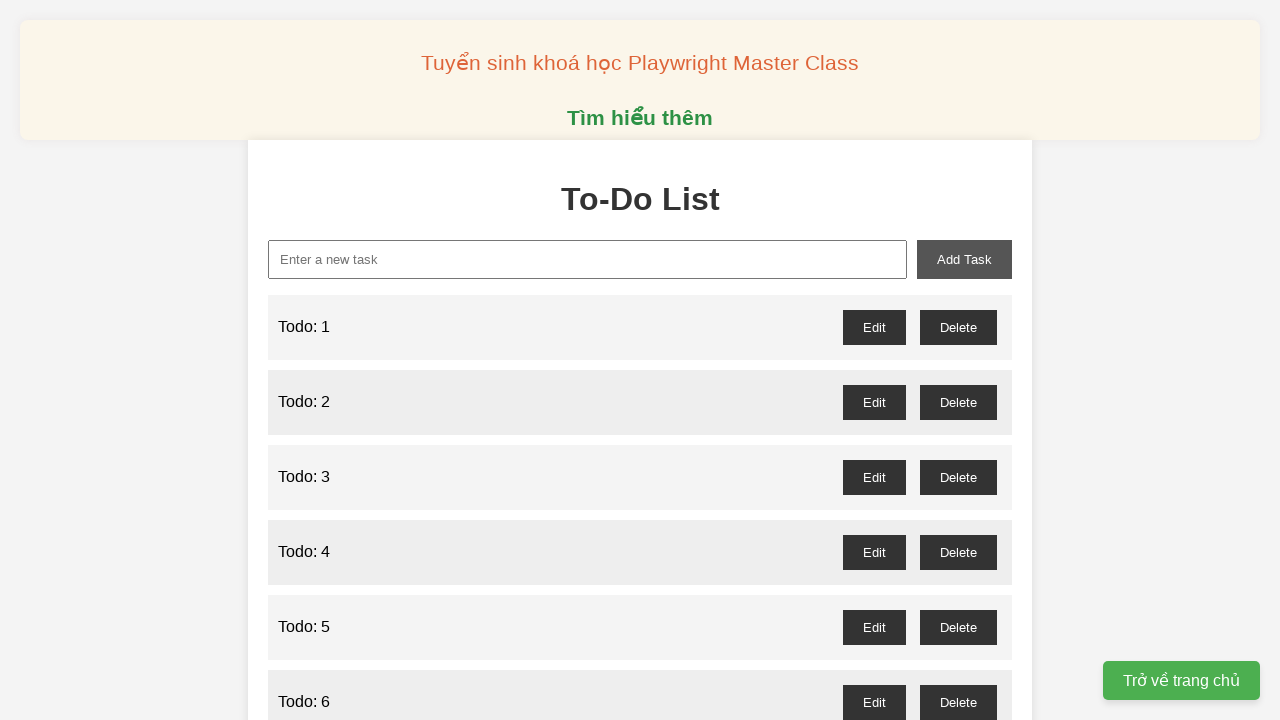

Clicked todo input field for item 79 at (588, 259) on xpath=//*[@id="new-task"]
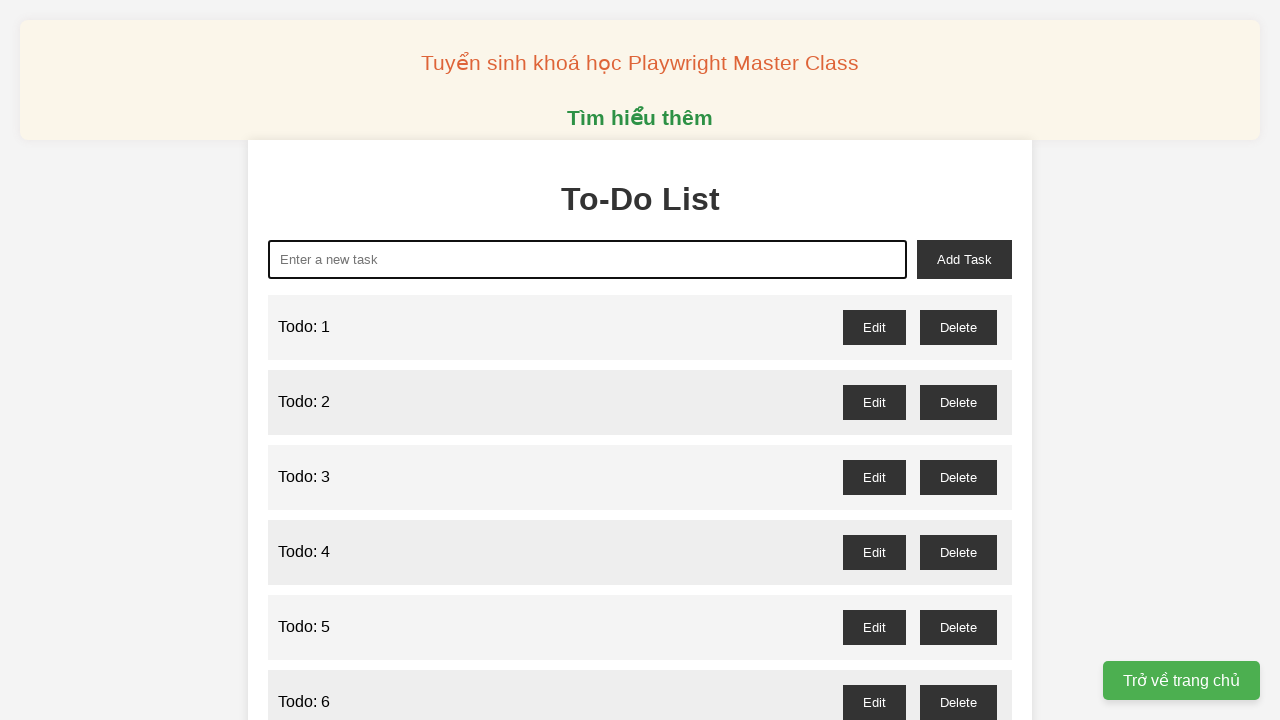

Cleared todo input field for item 79 on xpath=//*[@id="new-task"]
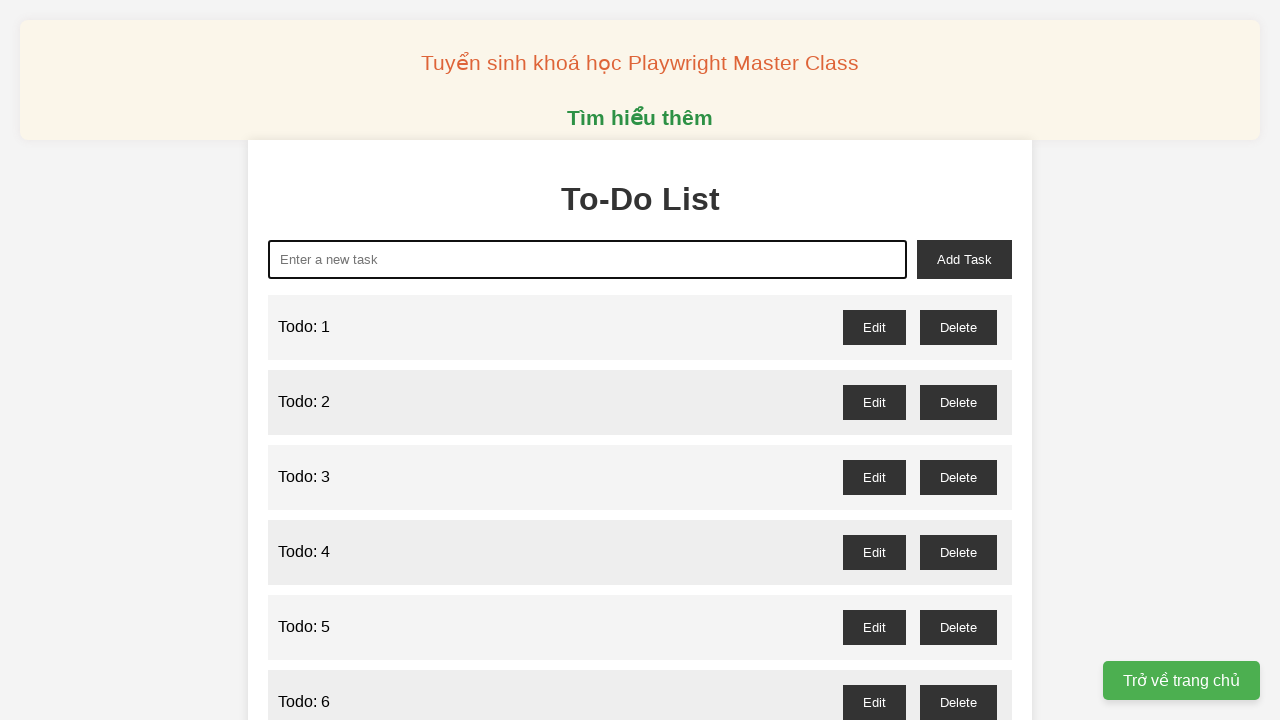

Filled todo input with 'Todo: 79' on xpath=//*[@id="new-task"]
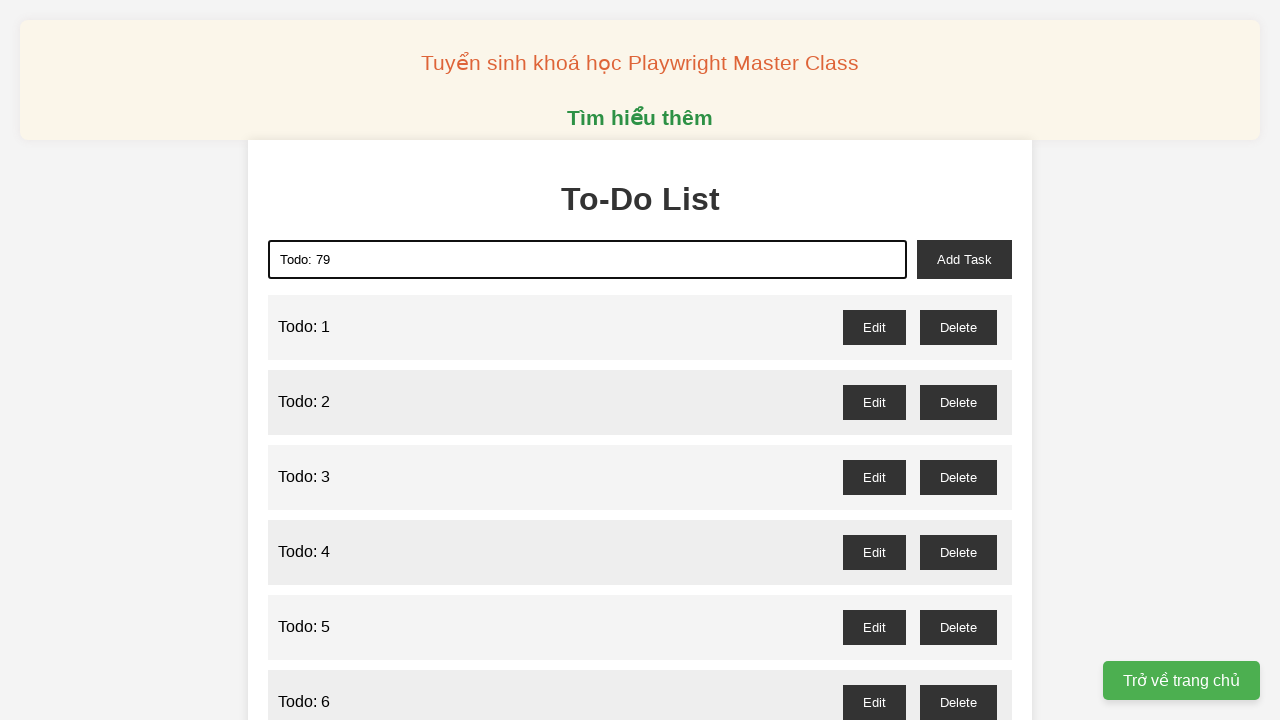

Clicked add task button for item 79 at (964, 259) on xpath=//*[@id="add-task"]
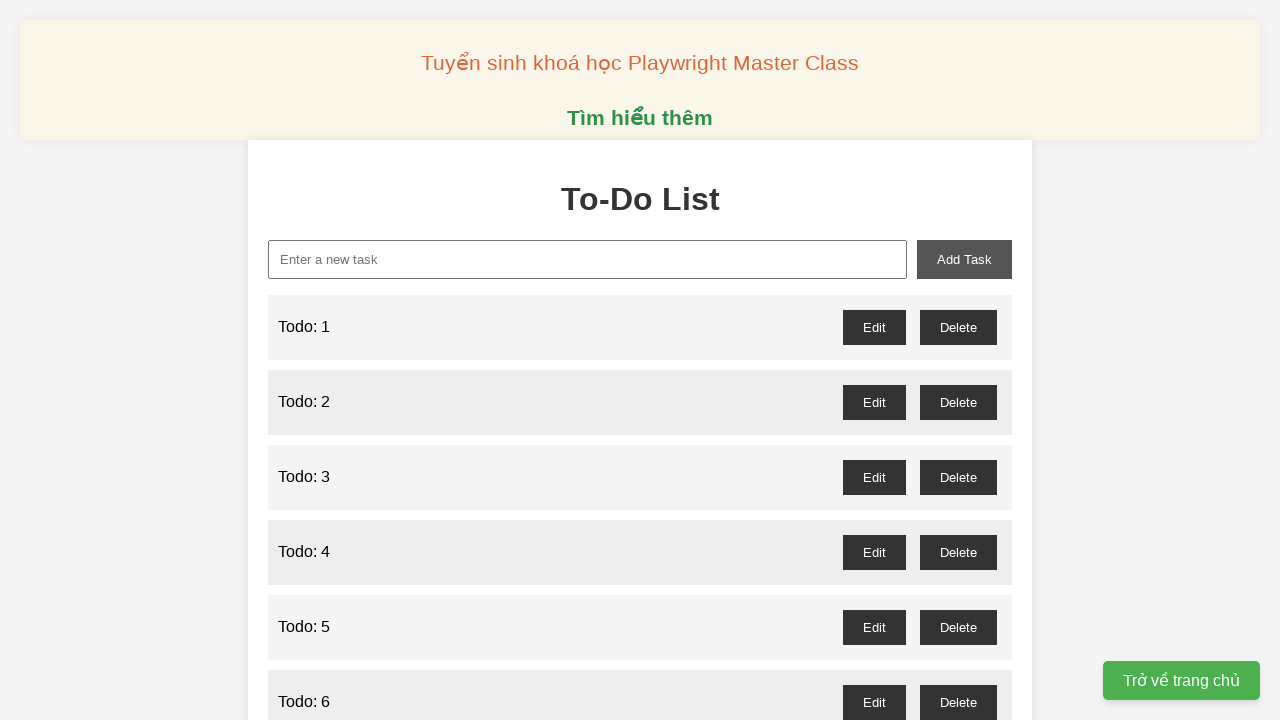

Clicked todo input field for item 80 at (588, 259) on xpath=//*[@id="new-task"]
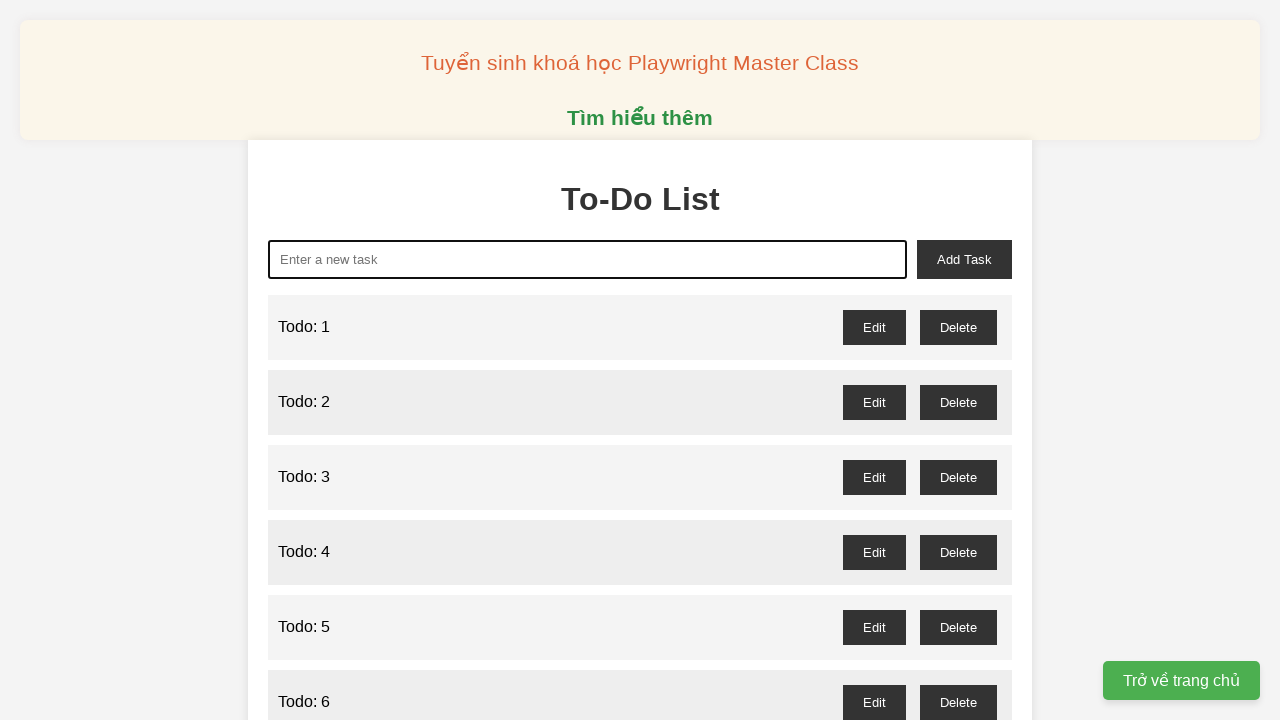

Cleared todo input field for item 80 on xpath=//*[@id="new-task"]
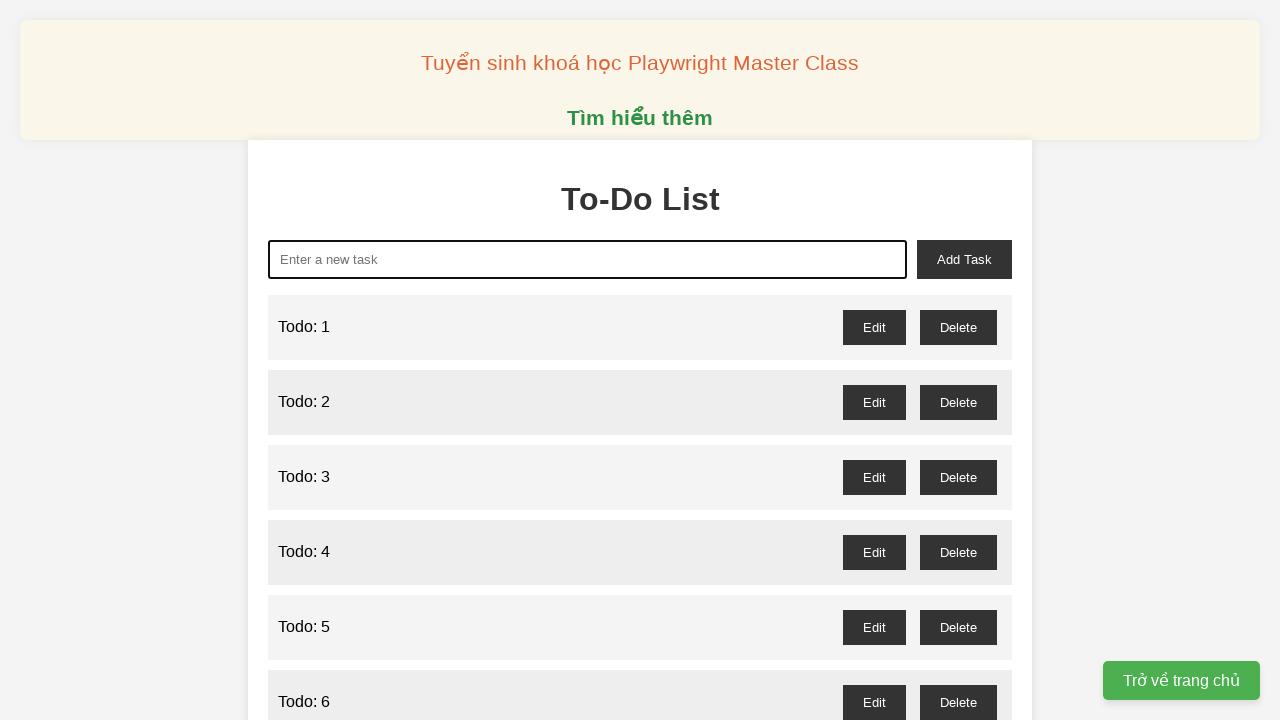

Filled todo input with 'Todo: 80' on xpath=//*[@id="new-task"]
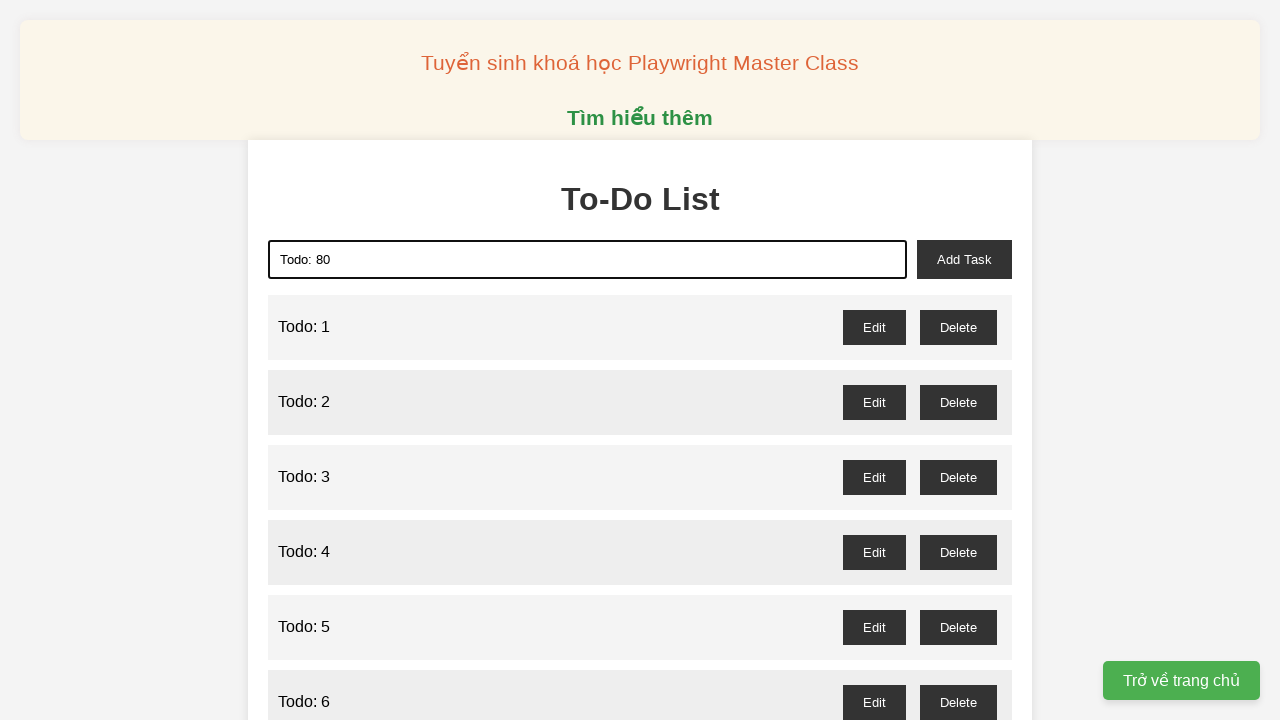

Clicked add task button for item 80 at (964, 259) on xpath=//*[@id="add-task"]
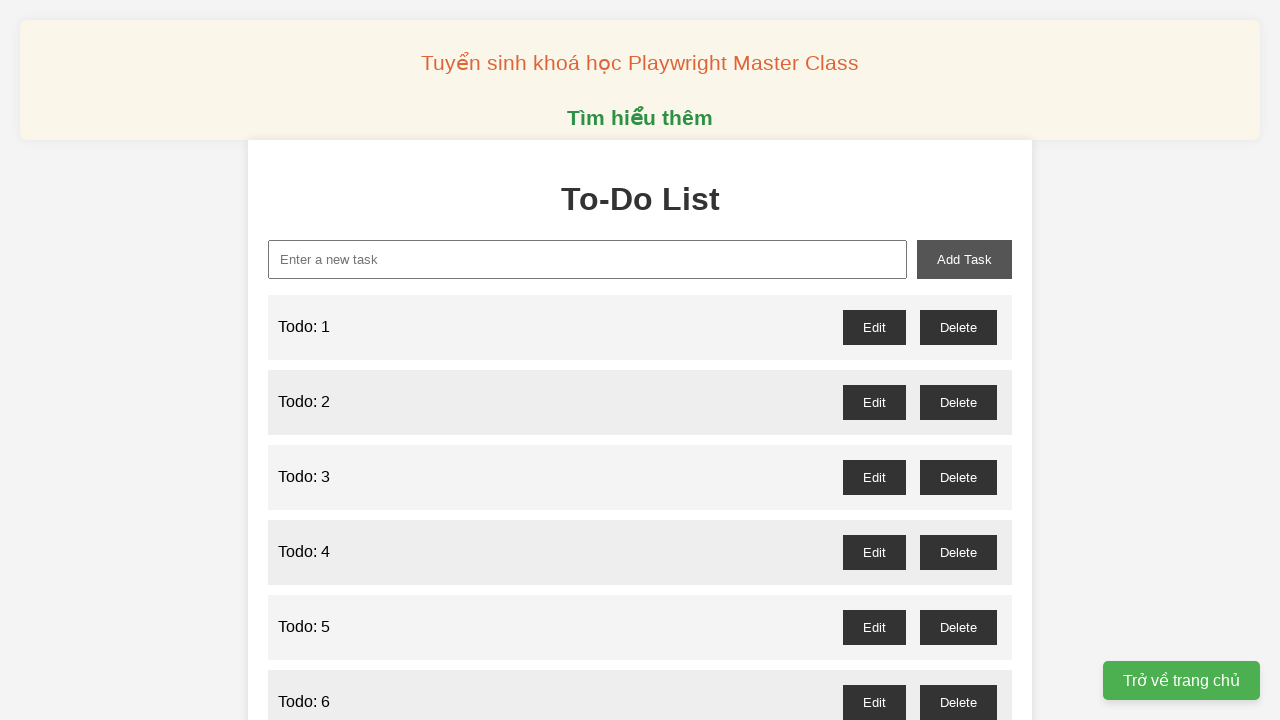

Clicked todo input field for item 81 at (588, 259) on xpath=//*[@id="new-task"]
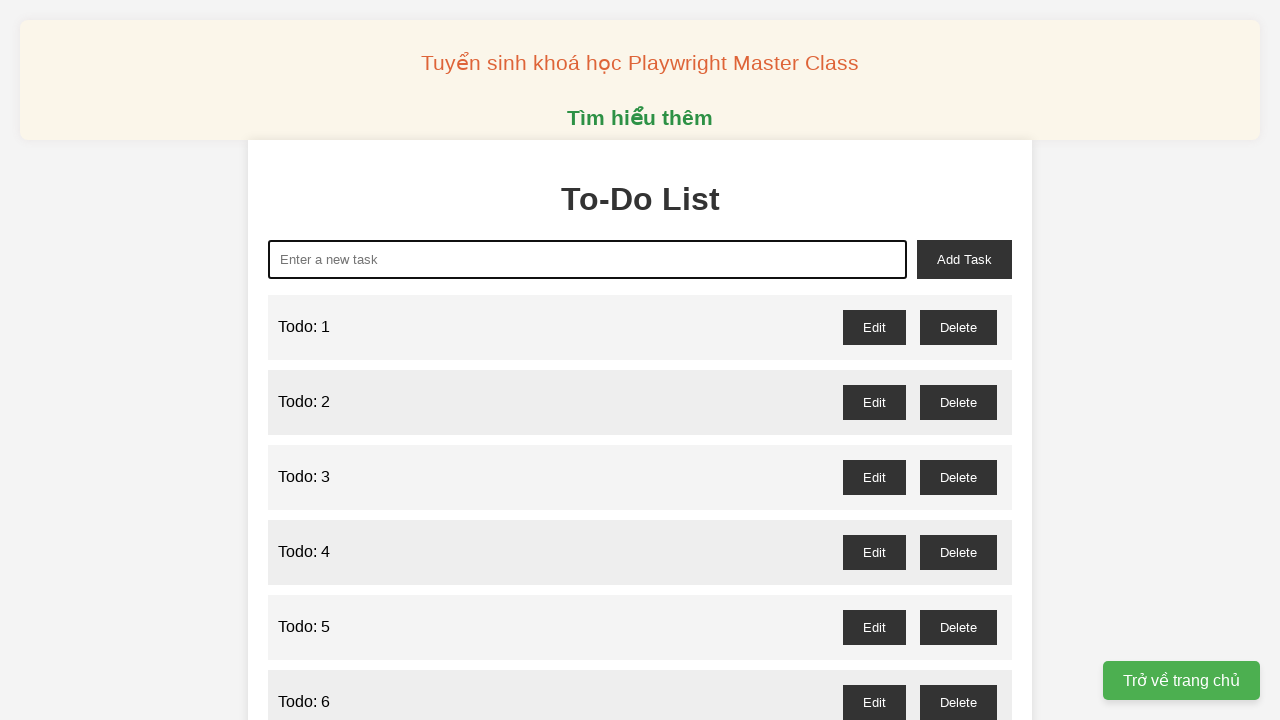

Cleared todo input field for item 81 on xpath=//*[@id="new-task"]
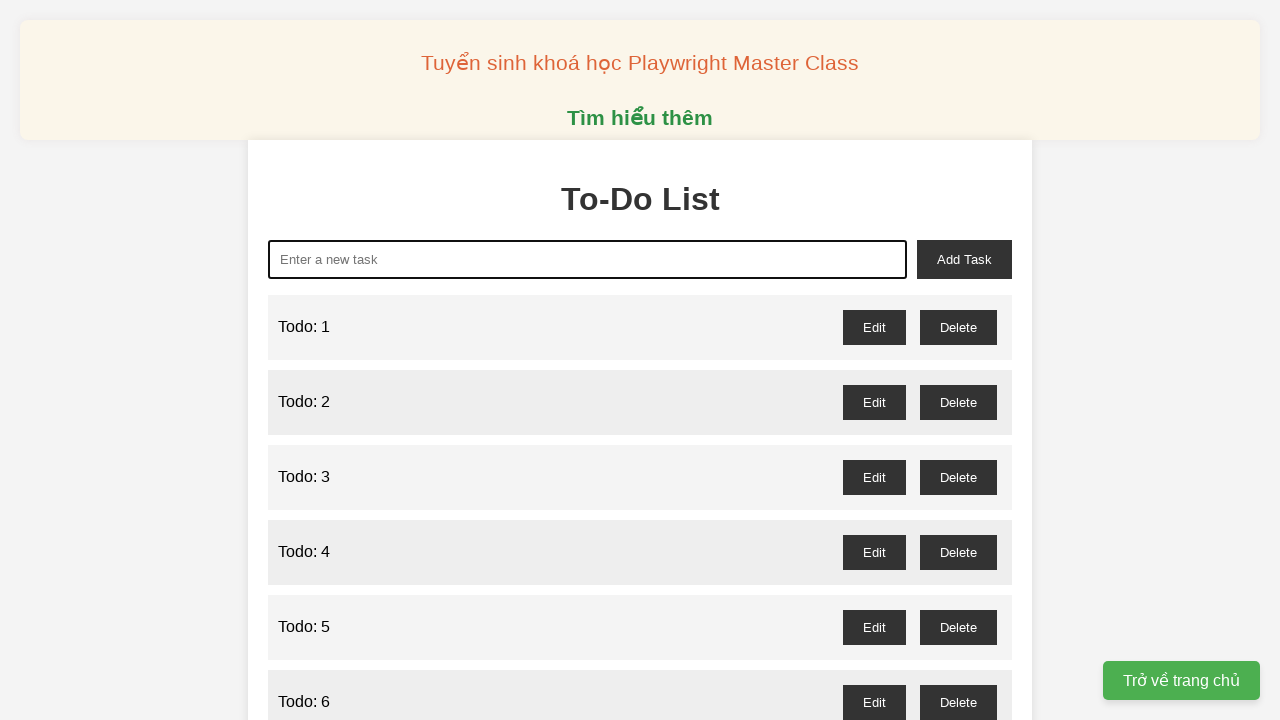

Filled todo input with 'Todo: 81' on xpath=//*[@id="new-task"]
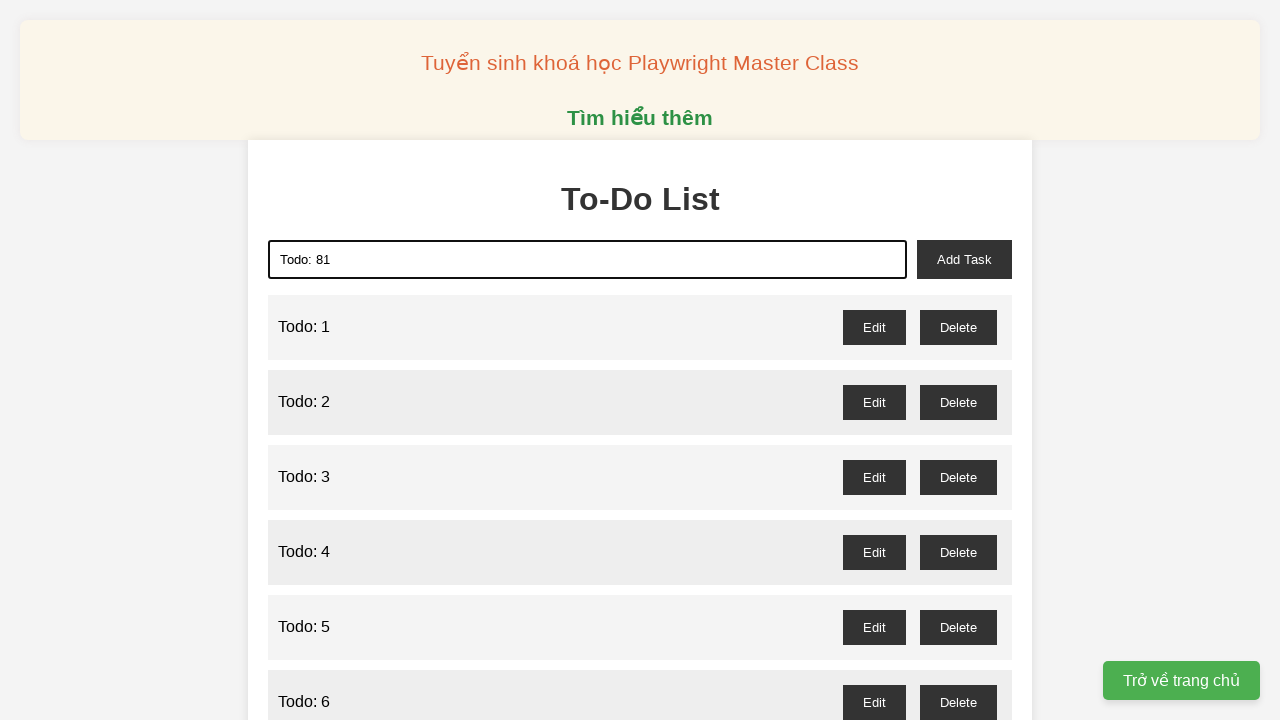

Clicked add task button for item 81 at (964, 259) on xpath=//*[@id="add-task"]
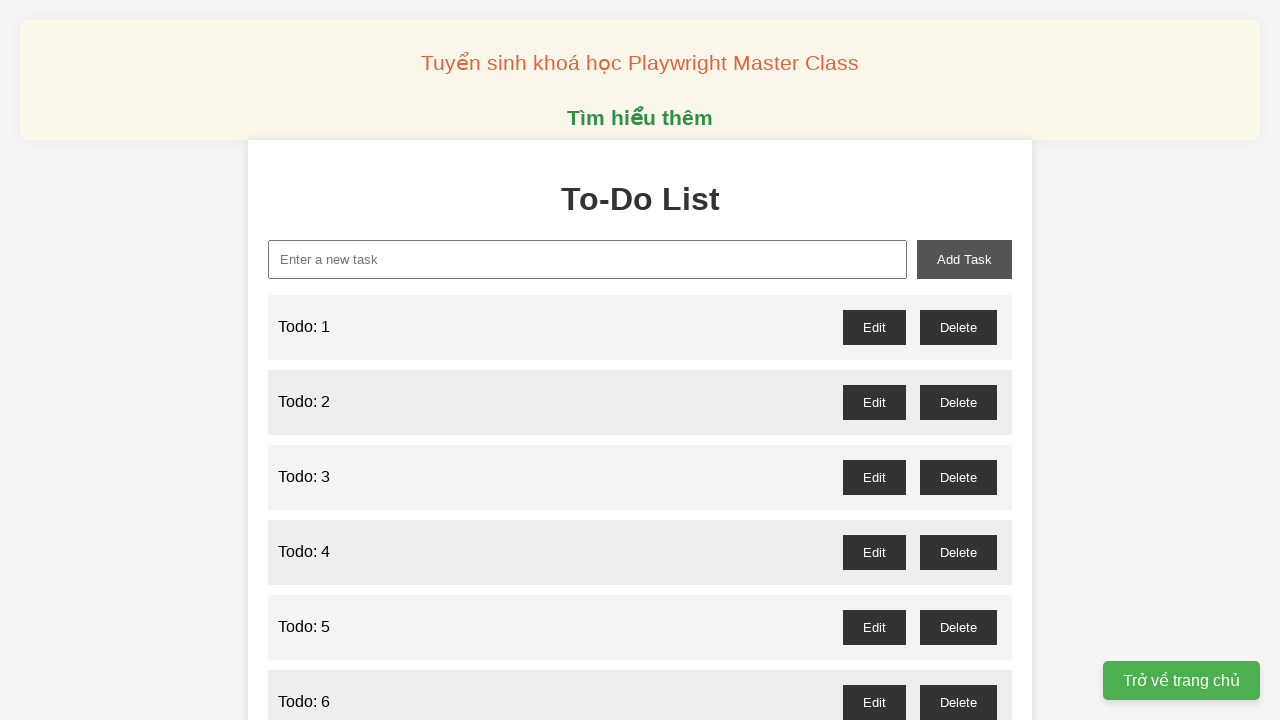

Clicked todo input field for item 82 at (588, 259) on xpath=//*[@id="new-task"]
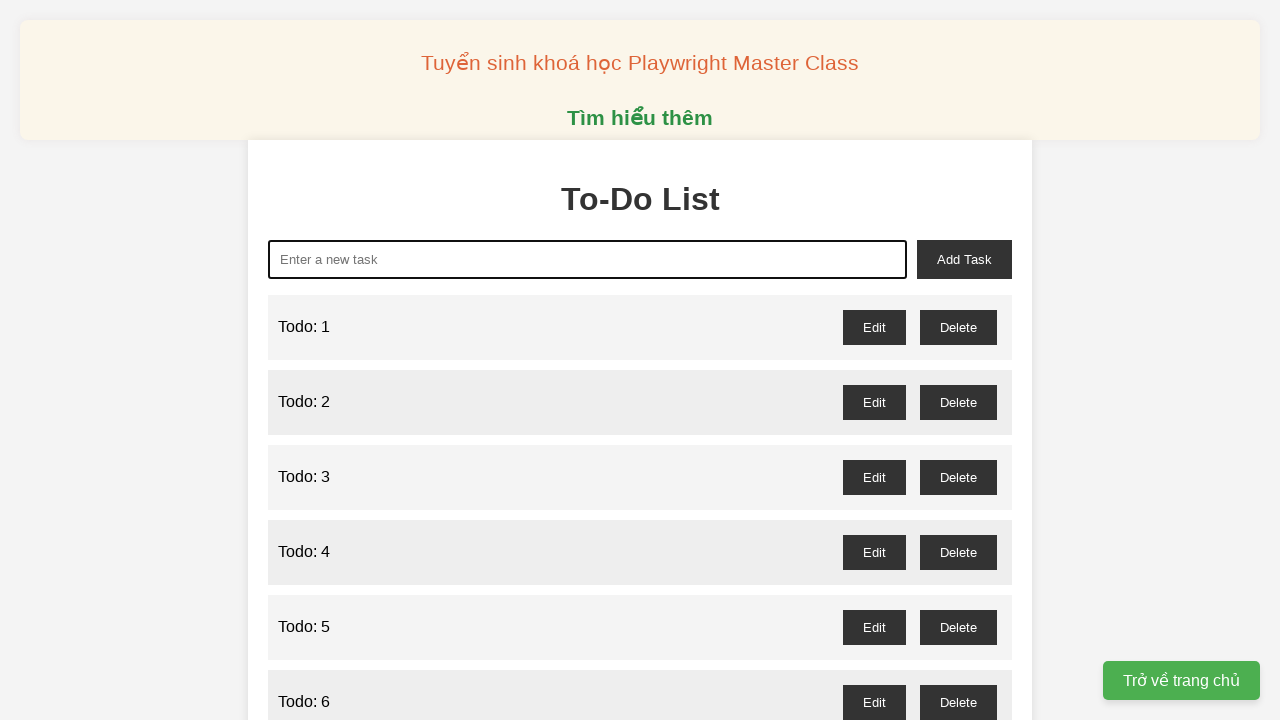

Cleared todo input field for item 82 on xpath=//*[@id="new-task"]
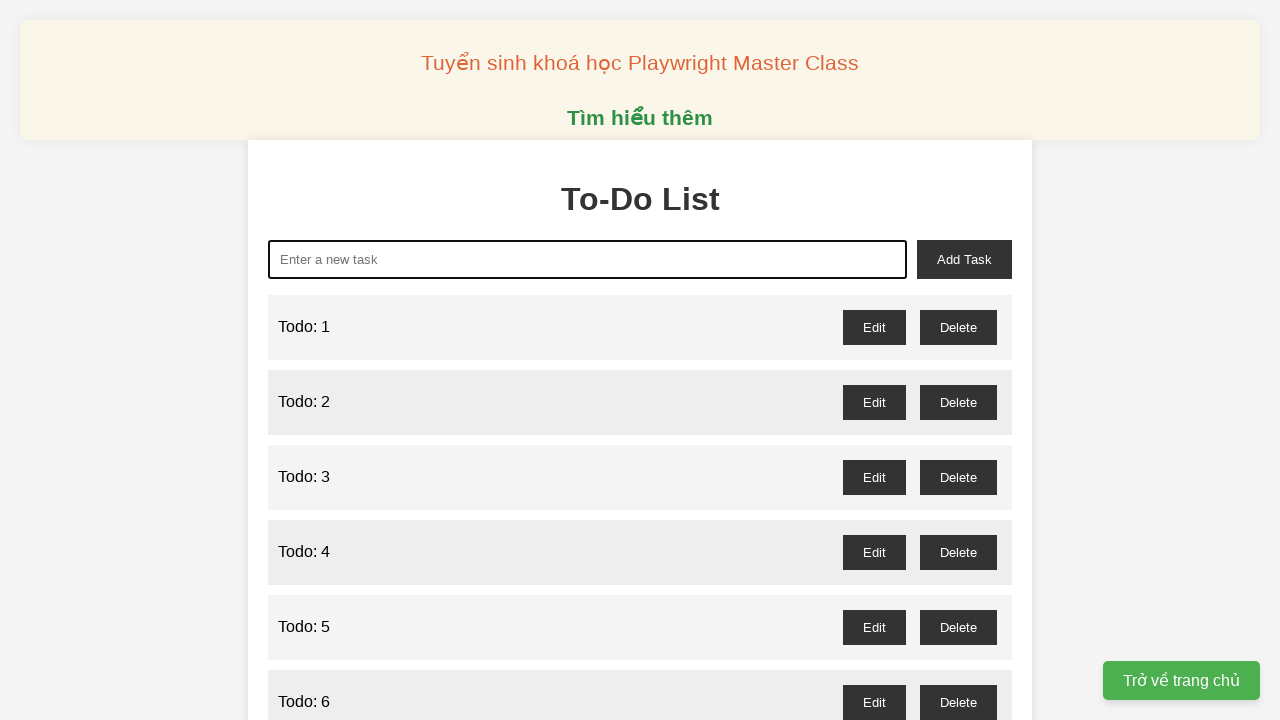

Filled todo input with 'Todo: 82' on xpath=//*[@id="new-task"]
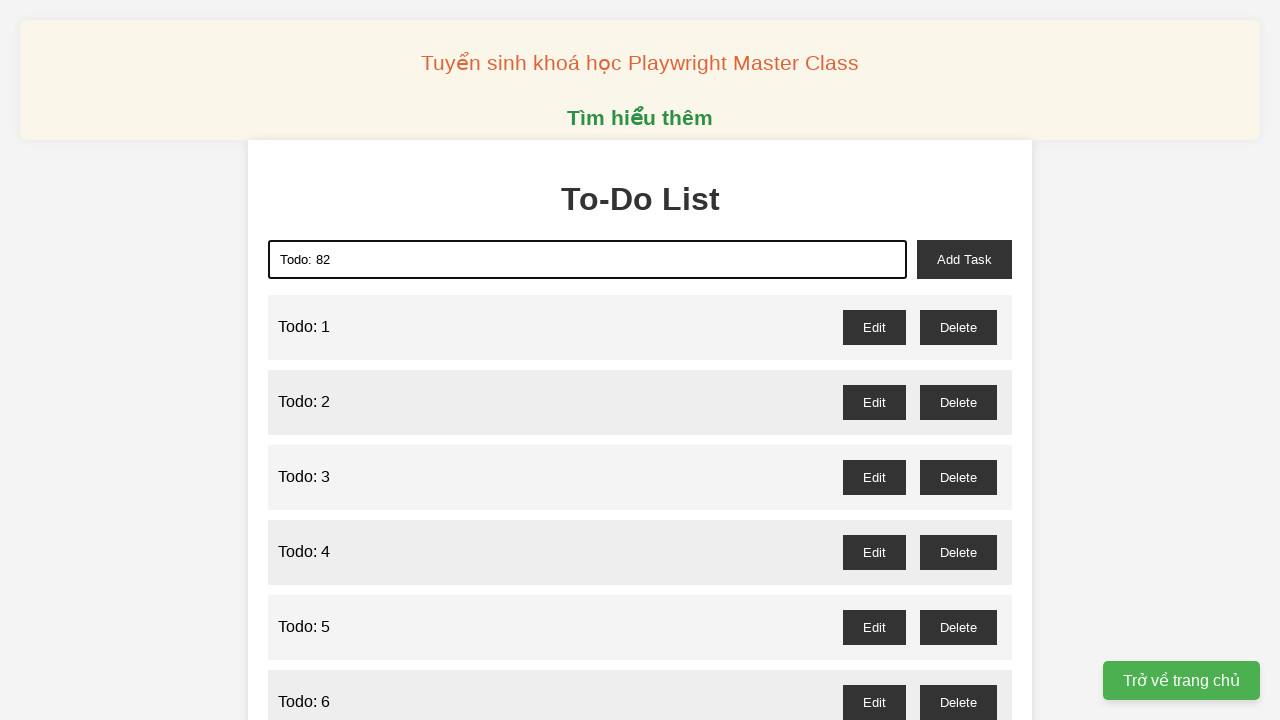

Clicked add task button for item 82 at (964, 259) on xpath=//*[@id="add-task"]
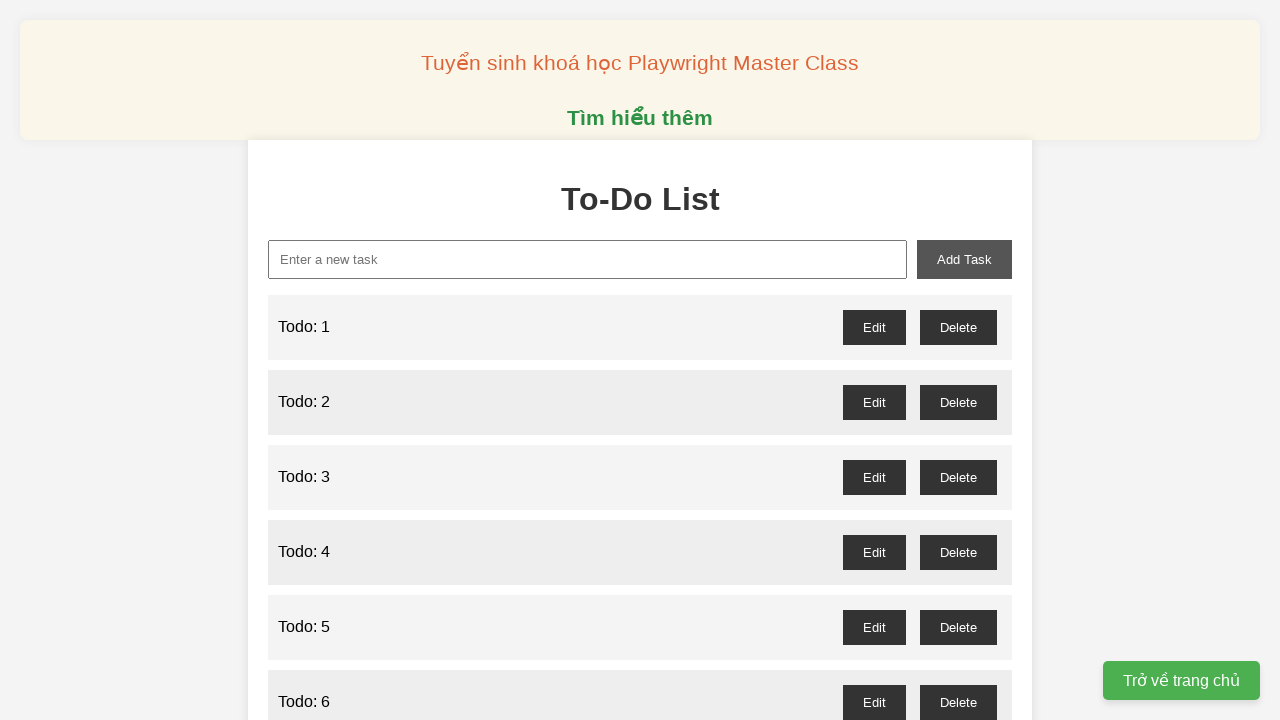

Clicked todo input field for item 83 at (588, 259) on xpath=//*[@id="new-task"]
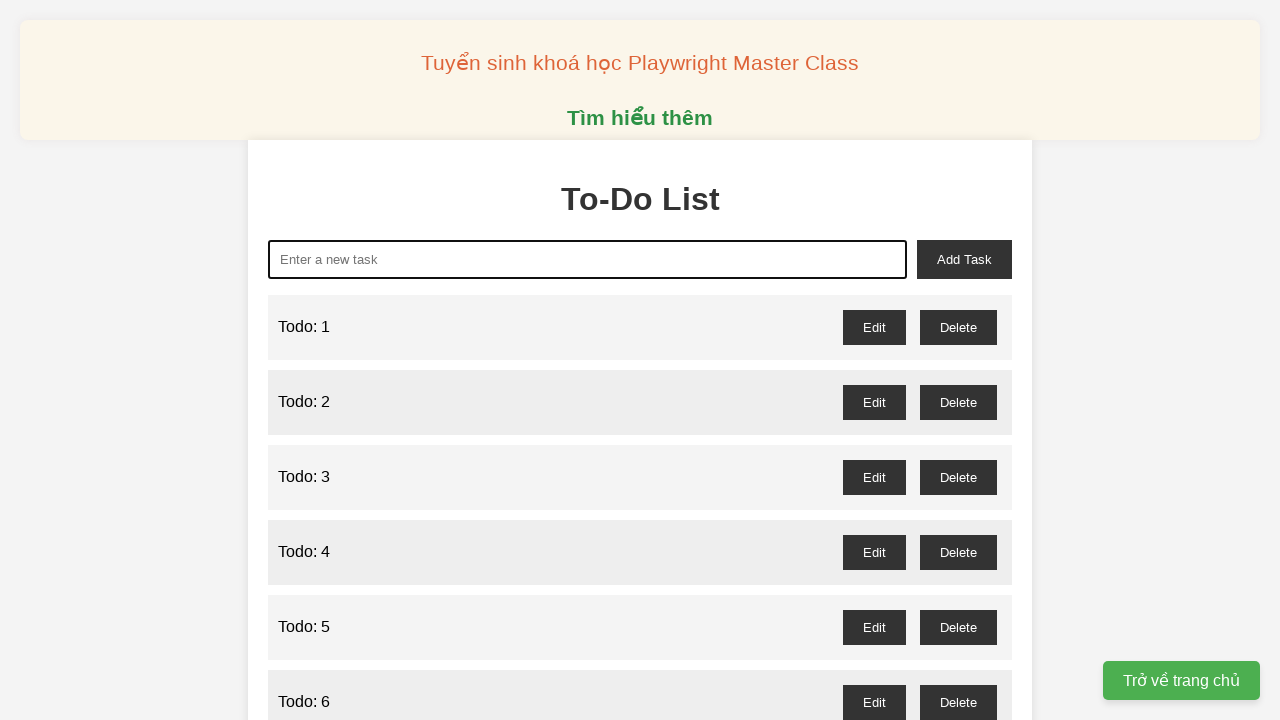

Cleared todo input field for item 83 on xpath=//*[@id="new-task"]
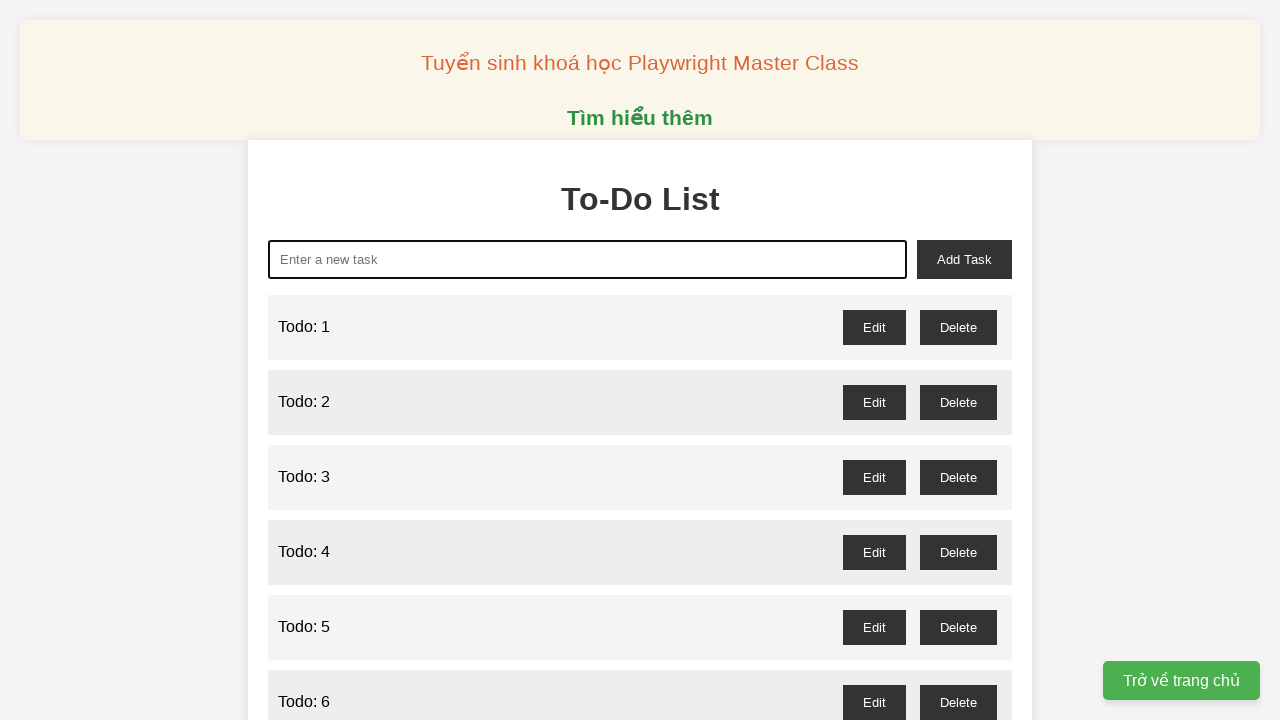

Filled todo input with 'Todo: 83' on xpath=//*[@id="new-task"]
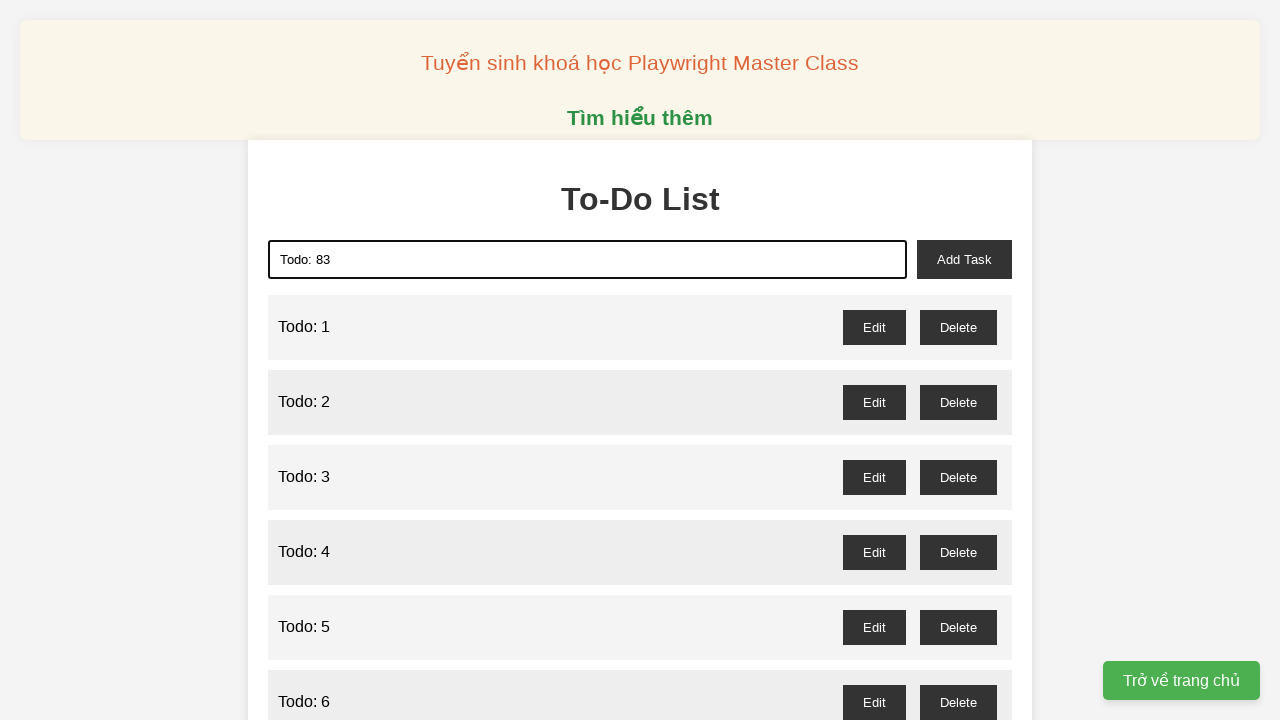

Clicked add task button for item 83 at (964, 259) on xpath=//*[@id="add-task"]
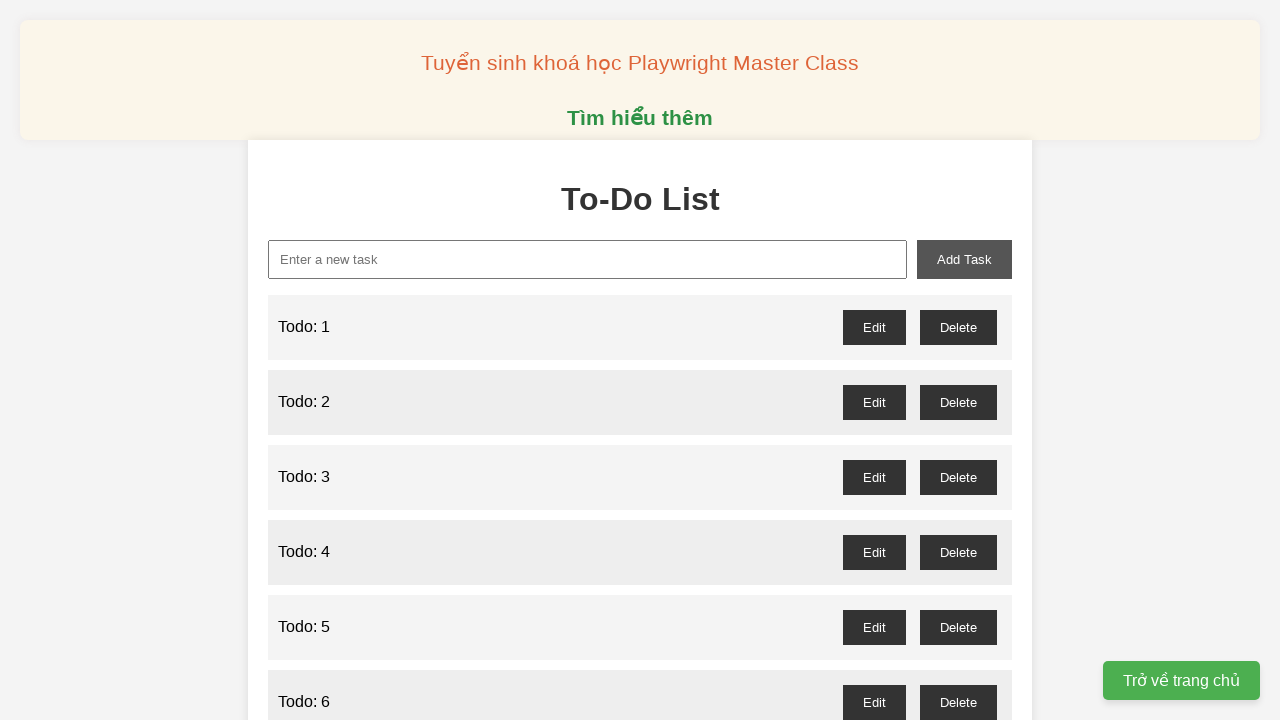

Clicked todo input field for item 84 at (588, 259) on xpath=//*[@id="new-task"]
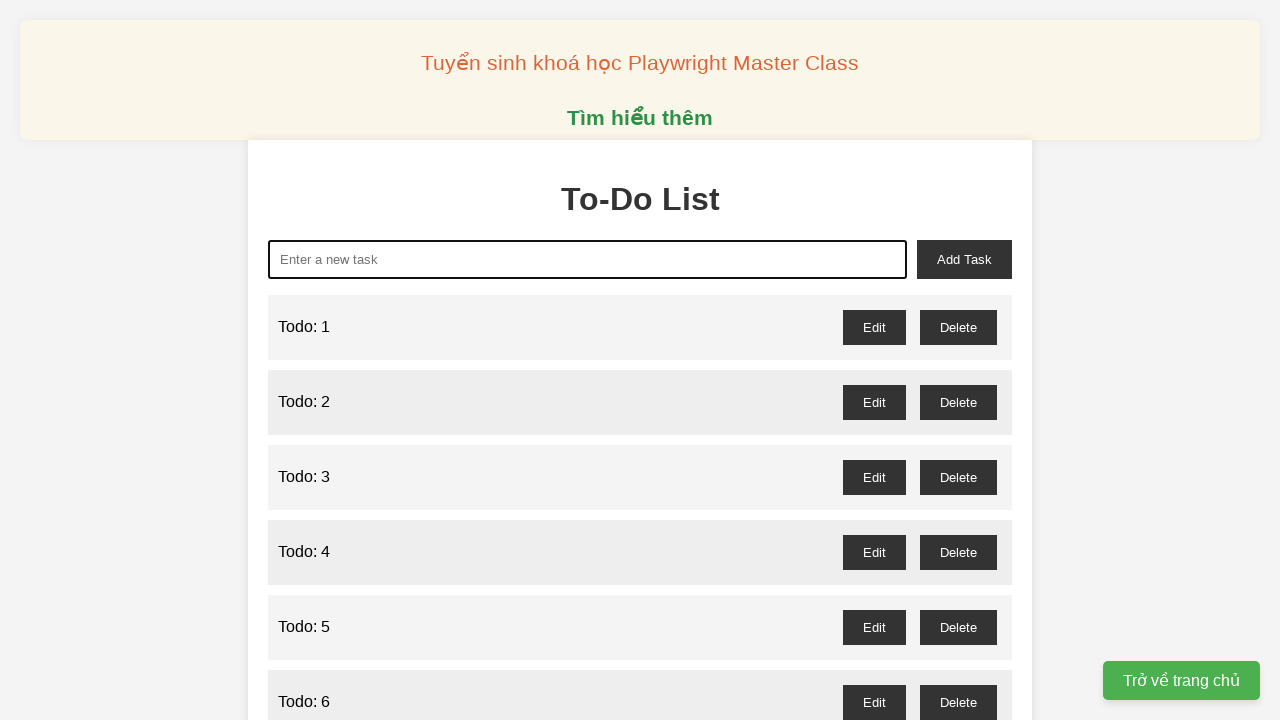

Cleared todo input field for item 84 on xpath=//*[@id="new-task"]
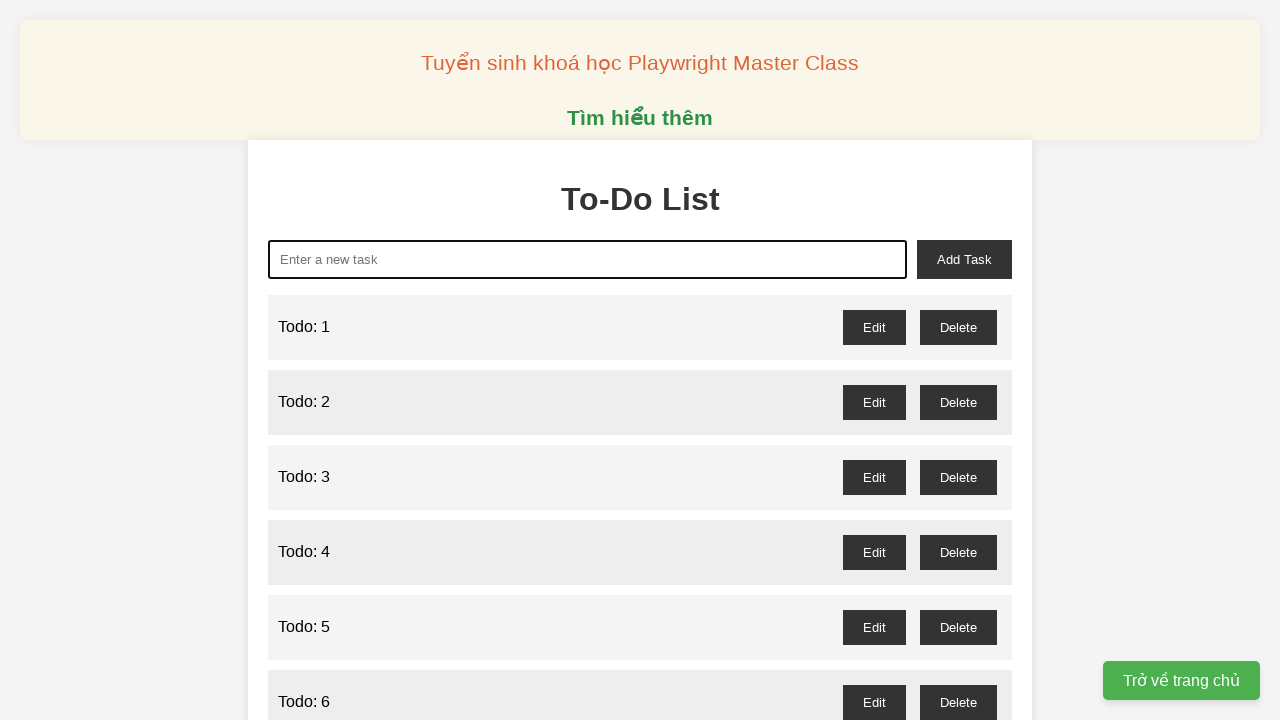

Filled todo input with 'Todo: 84' on xpath=//*[@id="new-task"]
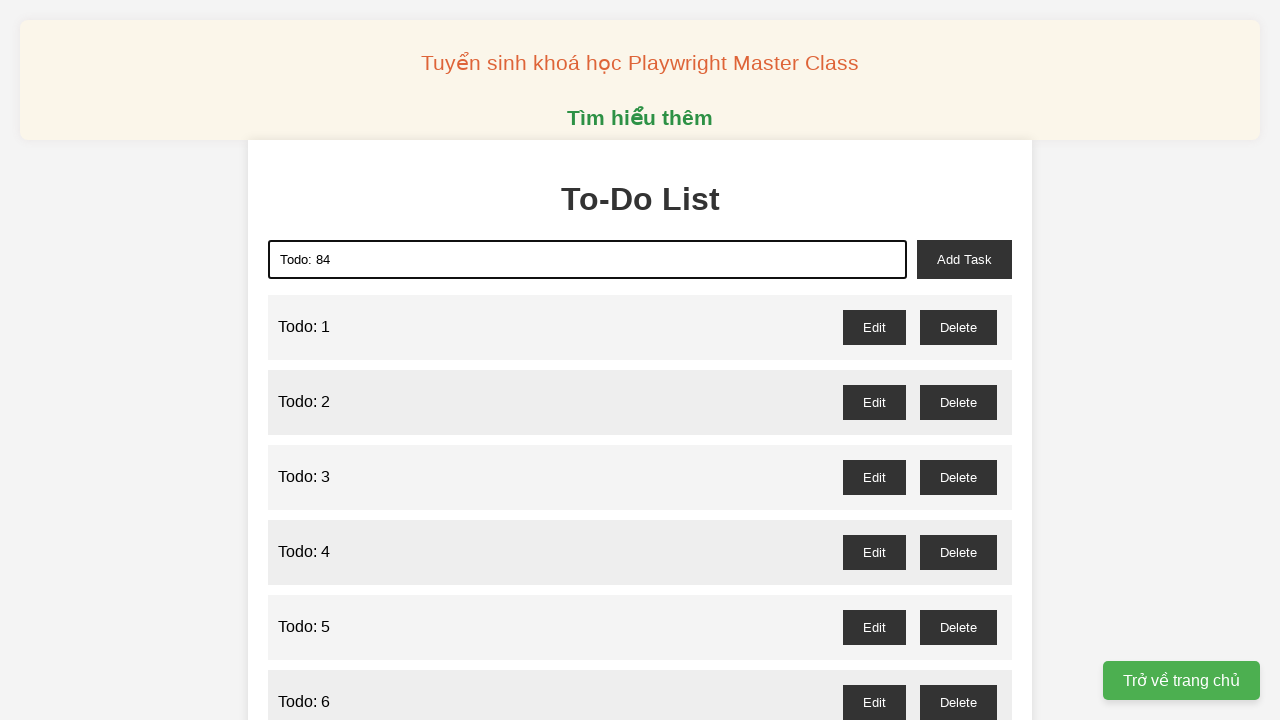

Clicked add task button for item 84 at (964, 259) on xpath=//*[@id="add-task"]
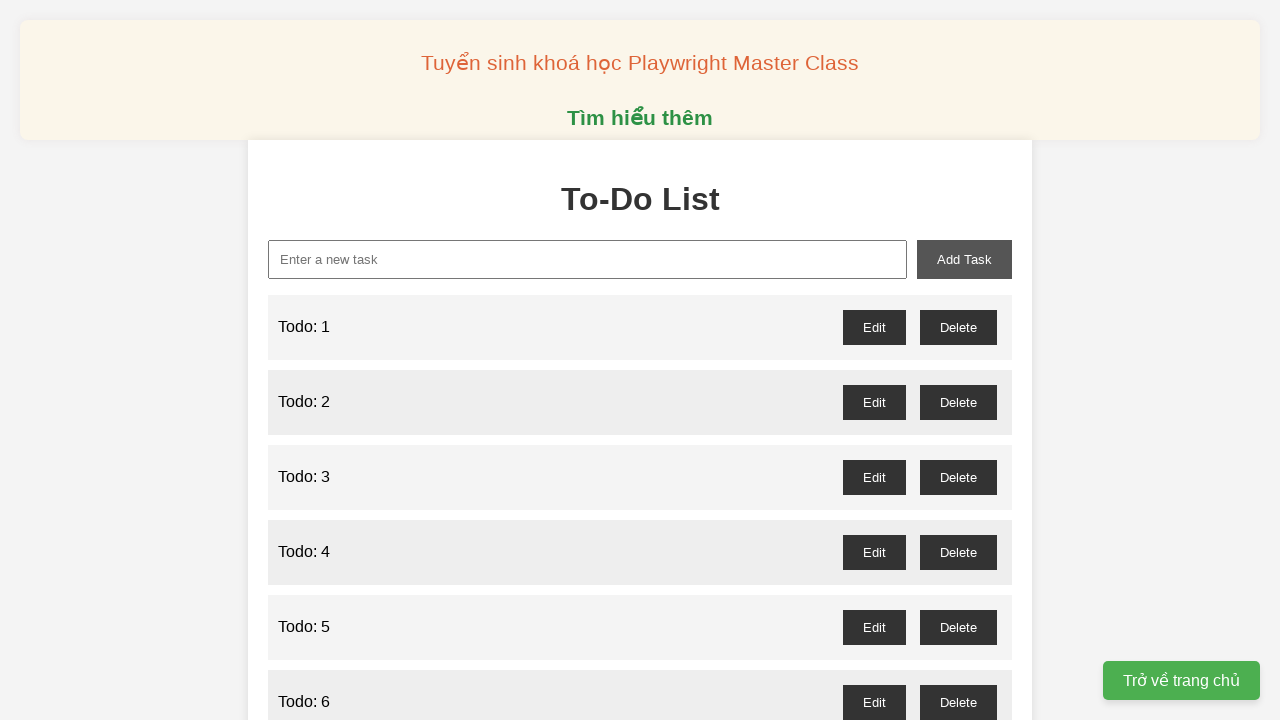

Clicked todo input field for item 85 at (588, 259) on xpath=//*[@id="new-task"]
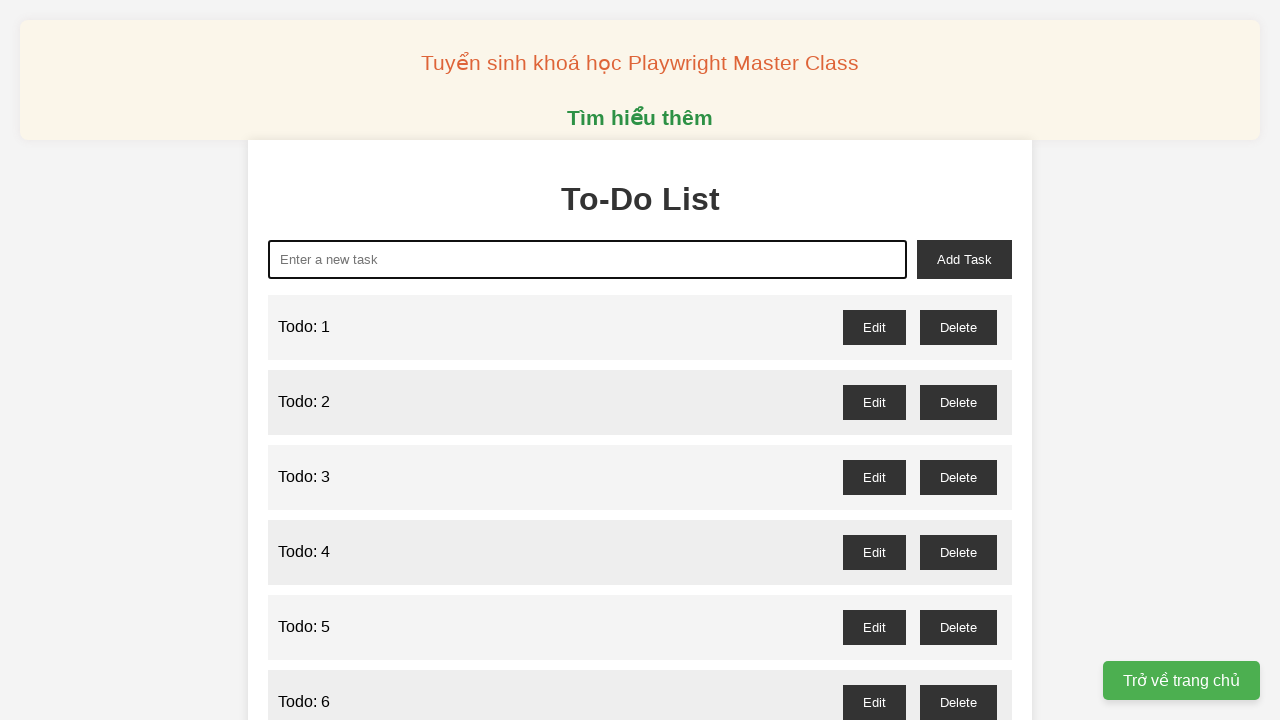

Cleared todo input field for item 85 on xpath=//*[@id="new-task"]
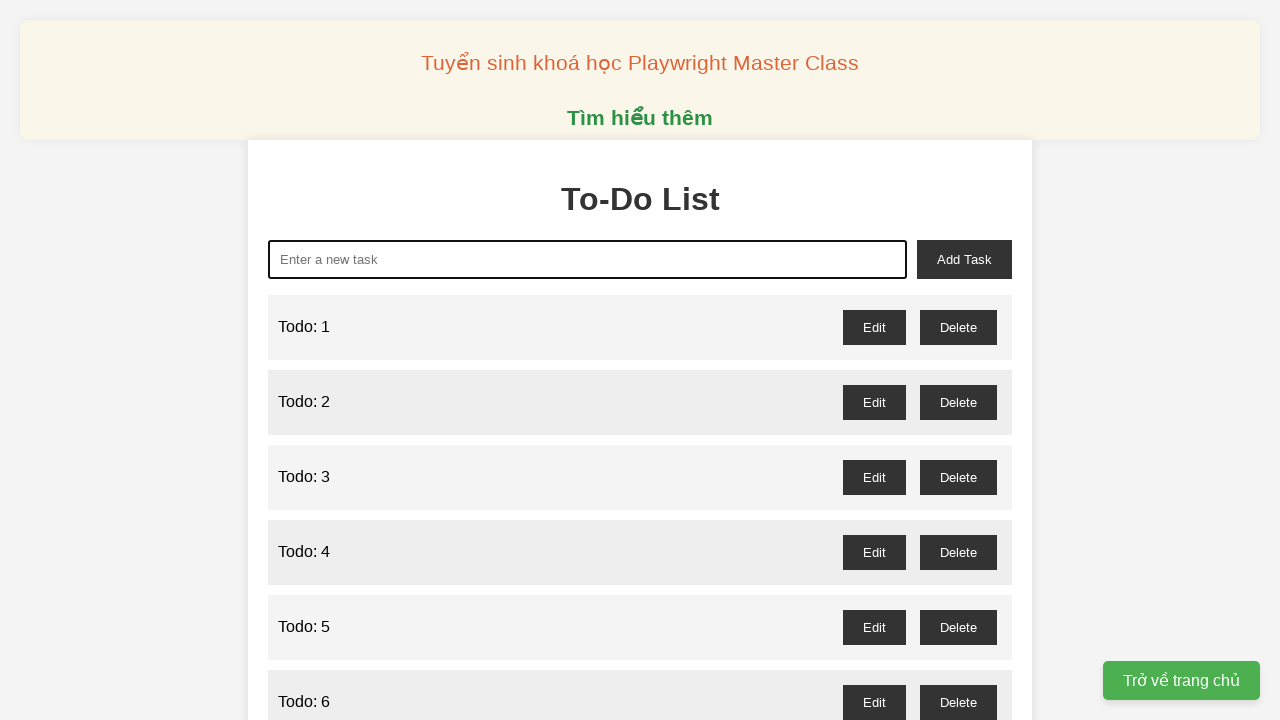

Filled todo input with 'Todo: 85' on xpath=//*[@id="new-task"]
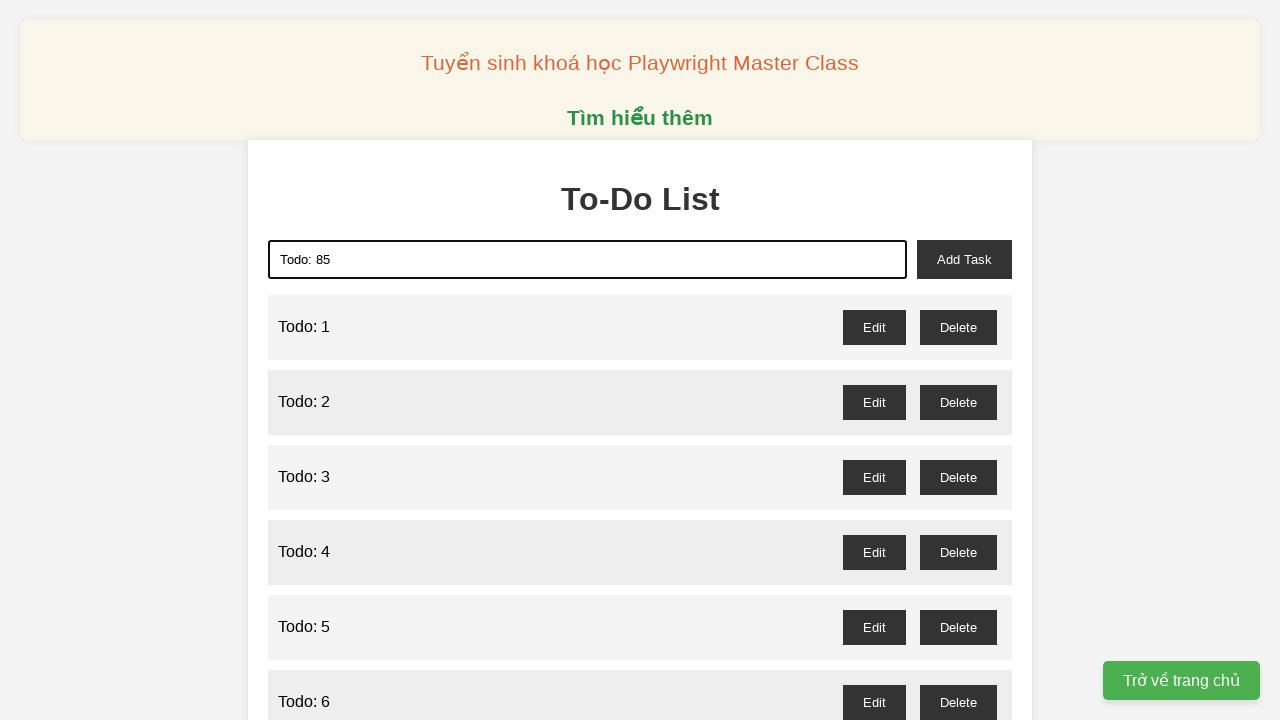

Clicked add task button for item 85 at (964, 259) on xpath=//*[@id="add-task"]
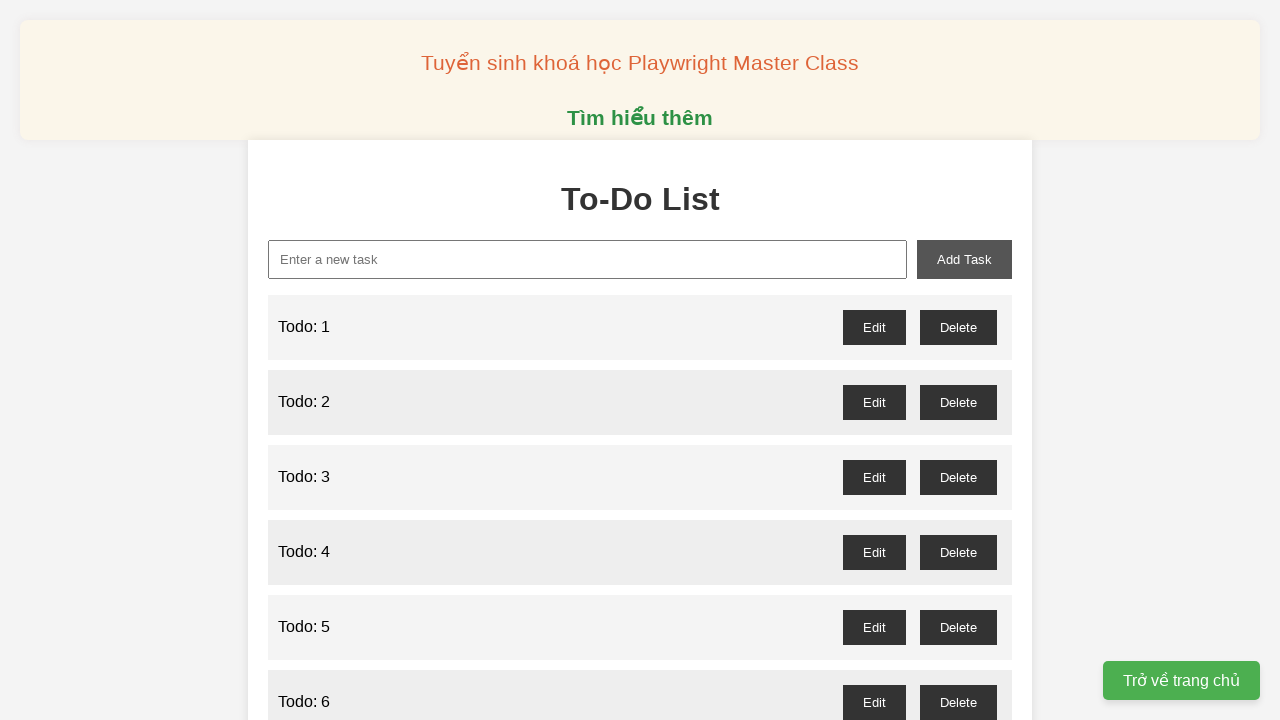

Clicked todo input field for item 86 at (588, 259) on xpath=//*[@id="new-task"]
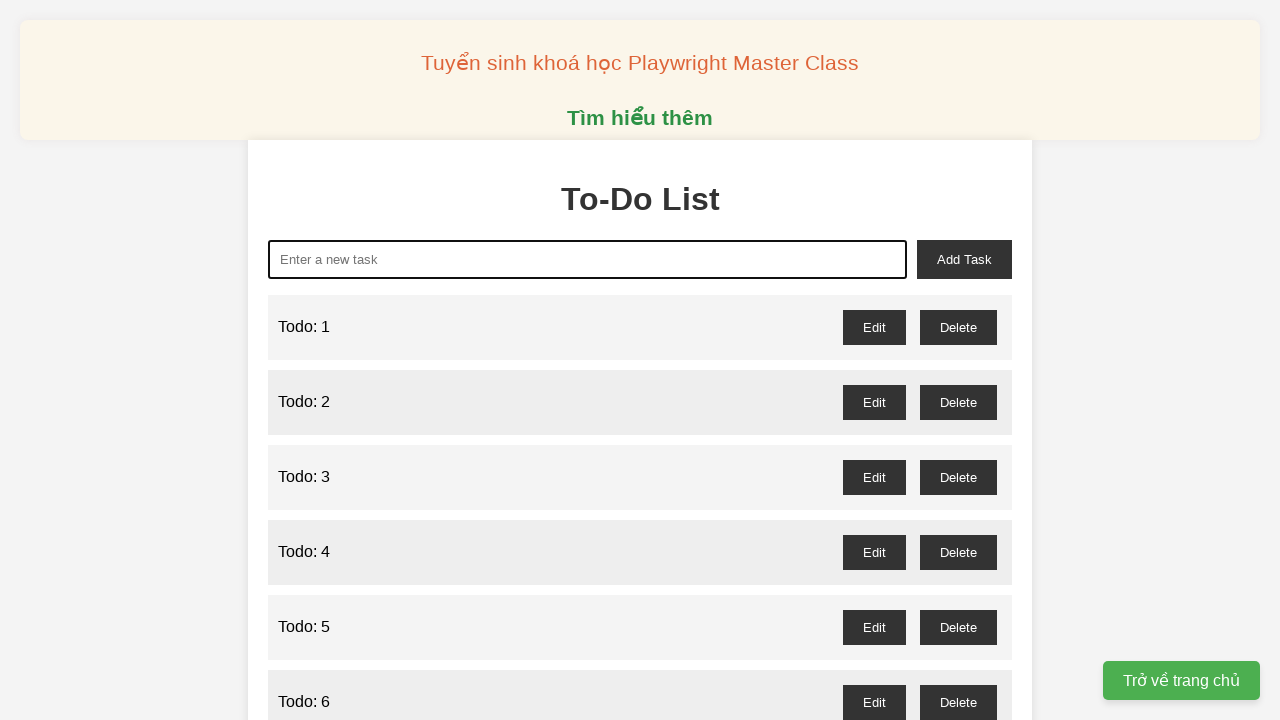

Cleared todo input field for item 86 on xpath=//*[@id="new-task"]
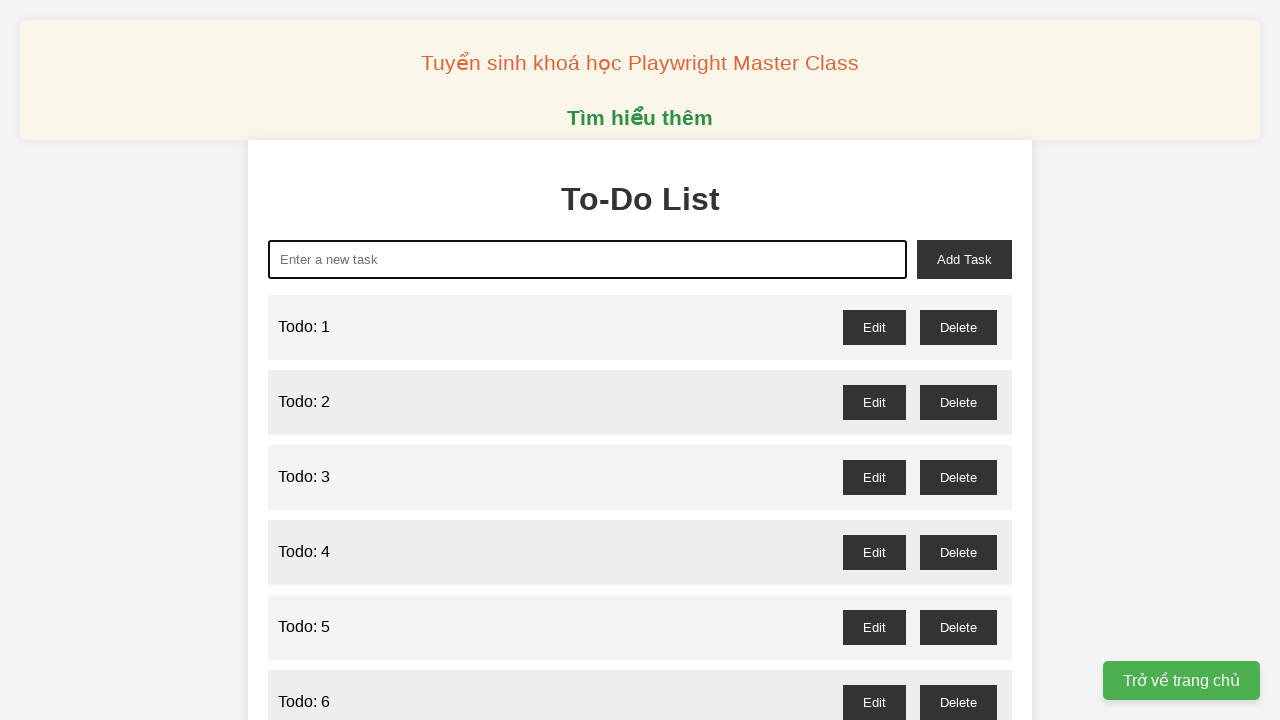

Filled todo input with 'Todo: 86' on xpath=//*[@id="new-task"]
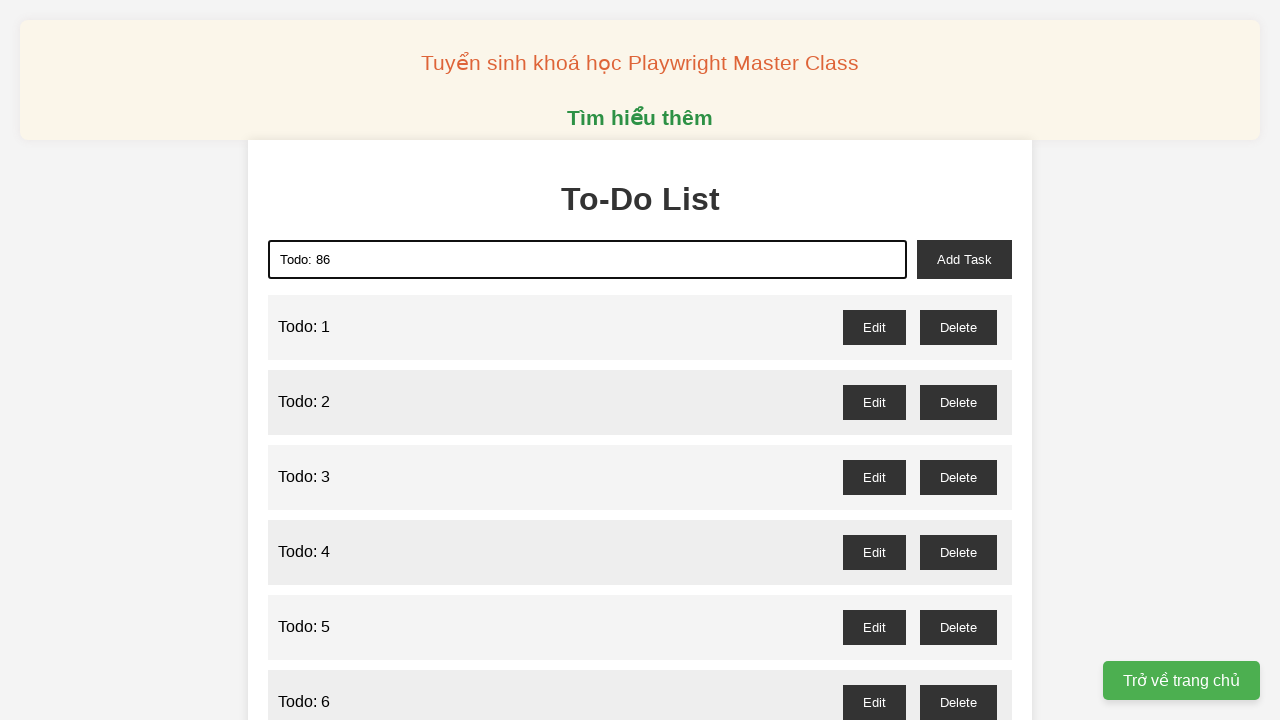

Clicked add task button for item 86 at (964, 259) on xpath=//*[@id="add-task"]
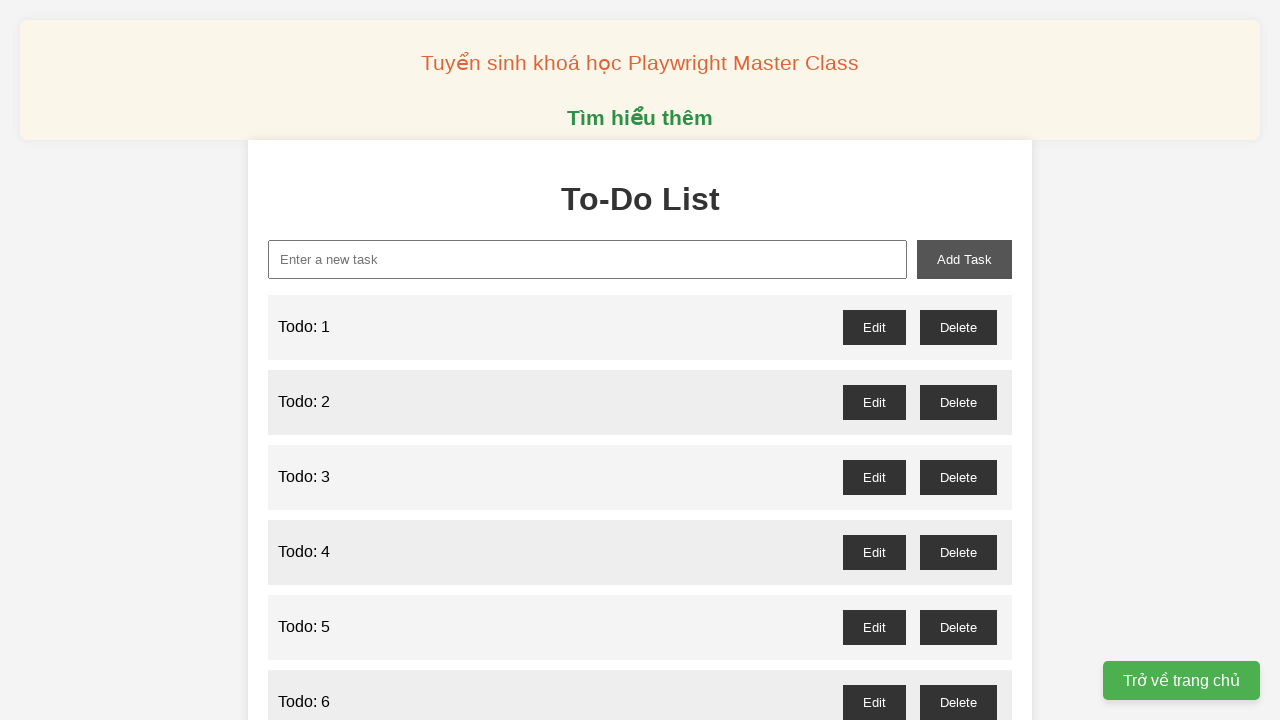

Clicked todo input field for item 87 at (588, 259) on xpath=//*[@id="new-task"]
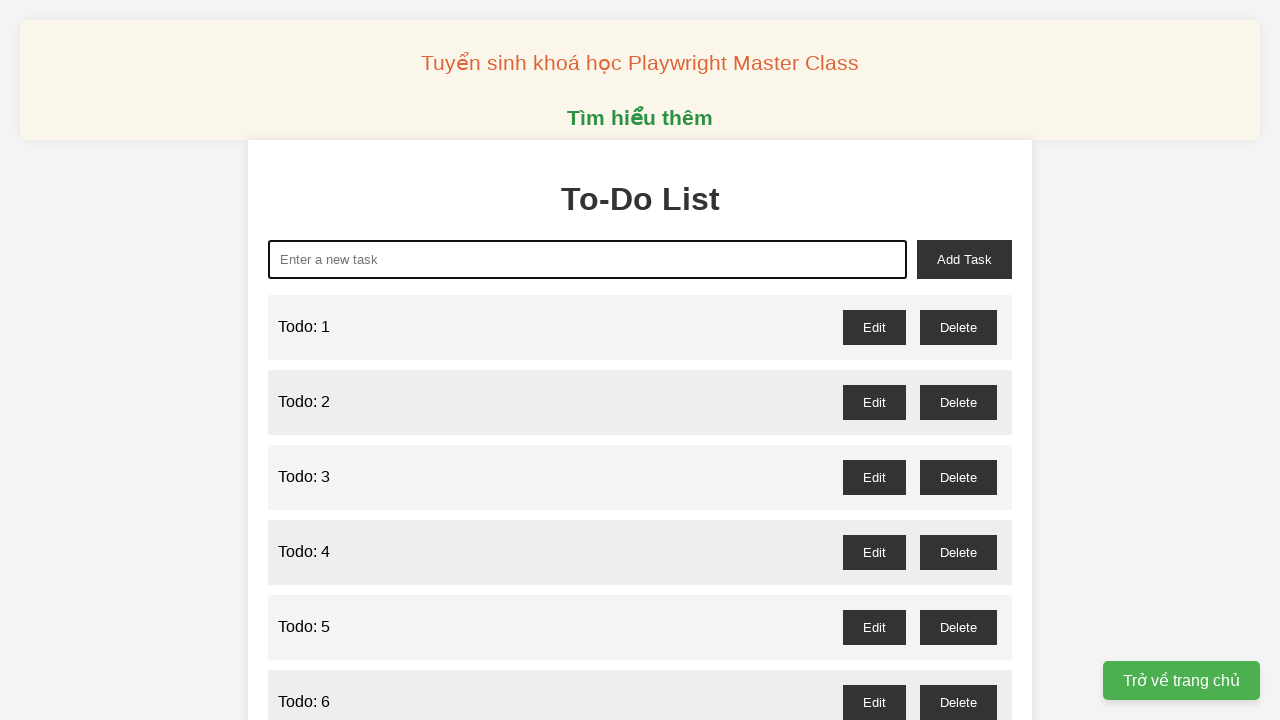

Cleared todo input field for item 87 on xpath=//*[@id="new-task"]
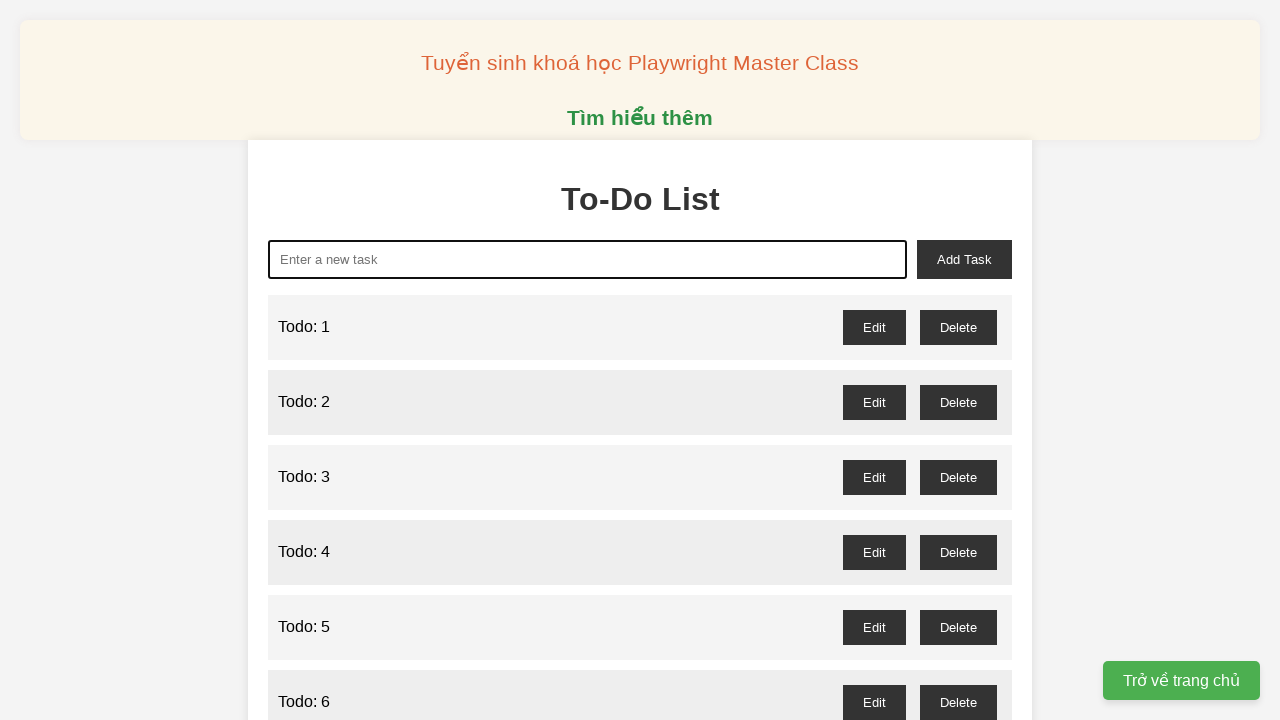

Filled todo input with 'Todo: 87' on xpath=//*[@id="new-task"]
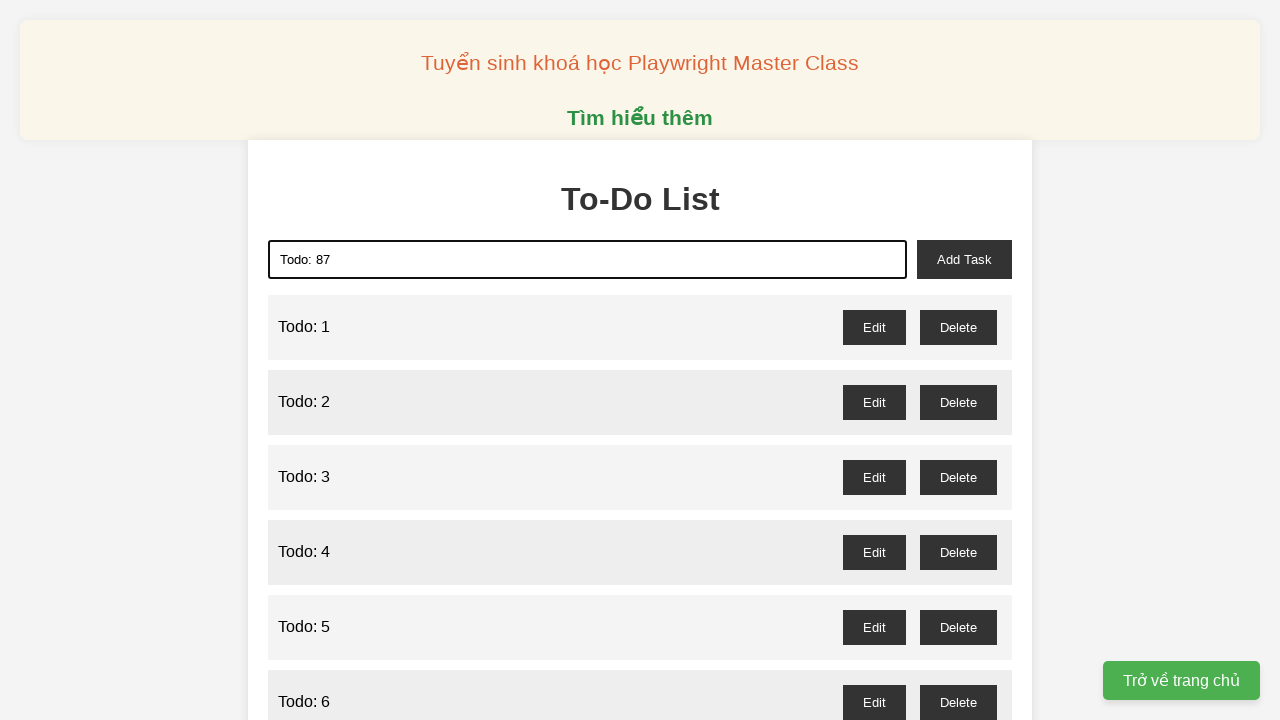

Clicked add task button for item 87 at (964, 259) on xpath=//*[@id="add-task"]
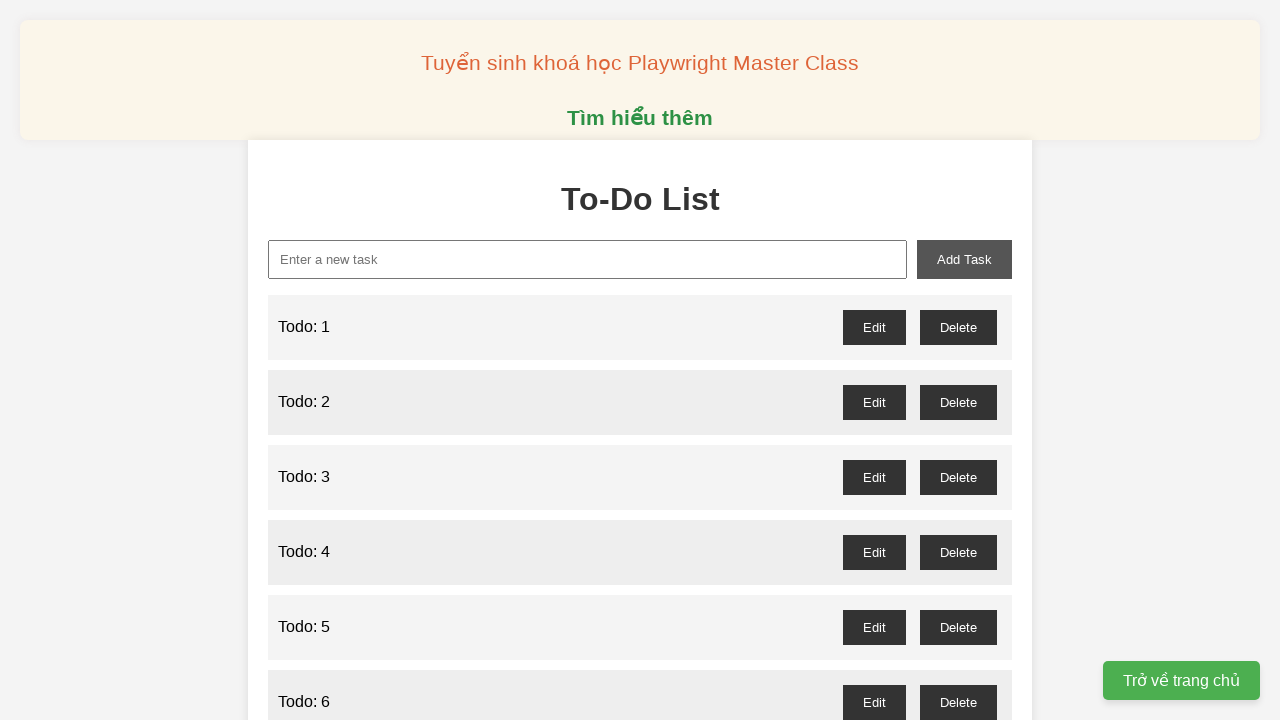

Clicked todo input field for item 88 at (588, 259) on xpath=//*[@id="new-task"]
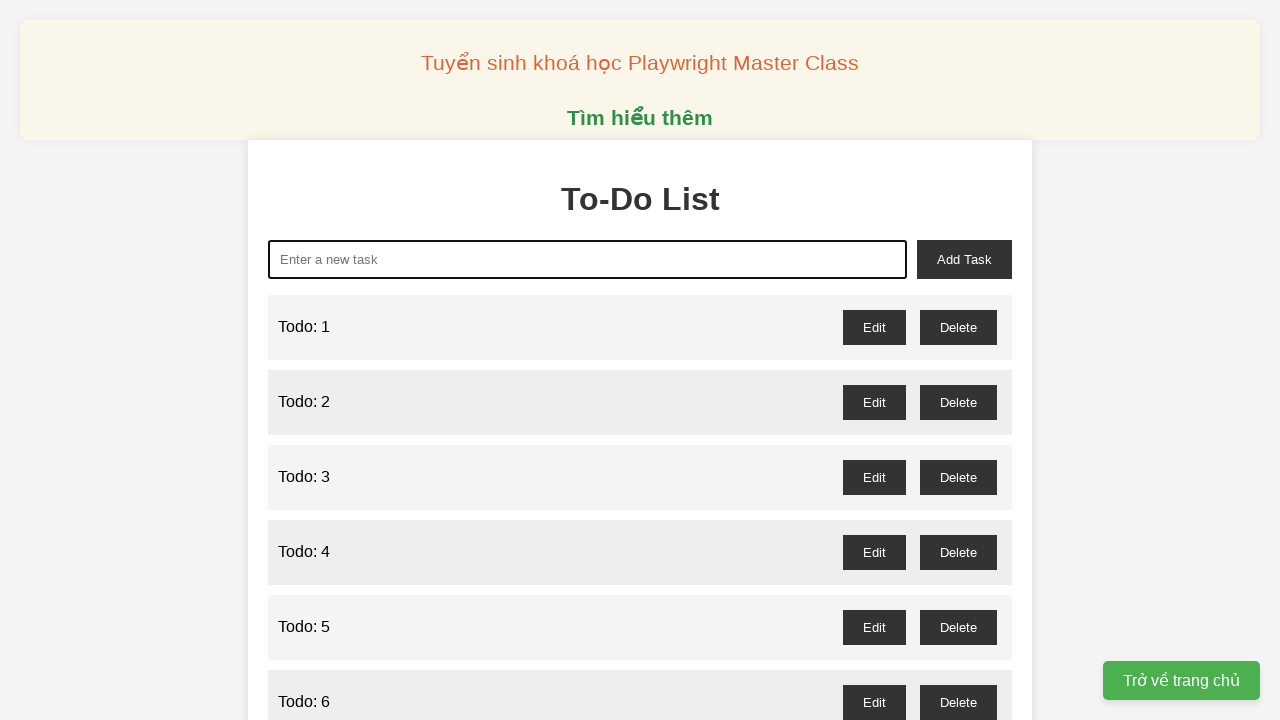

Cleared todo input field for item 88 on xpath=//*[@id="new-task"]
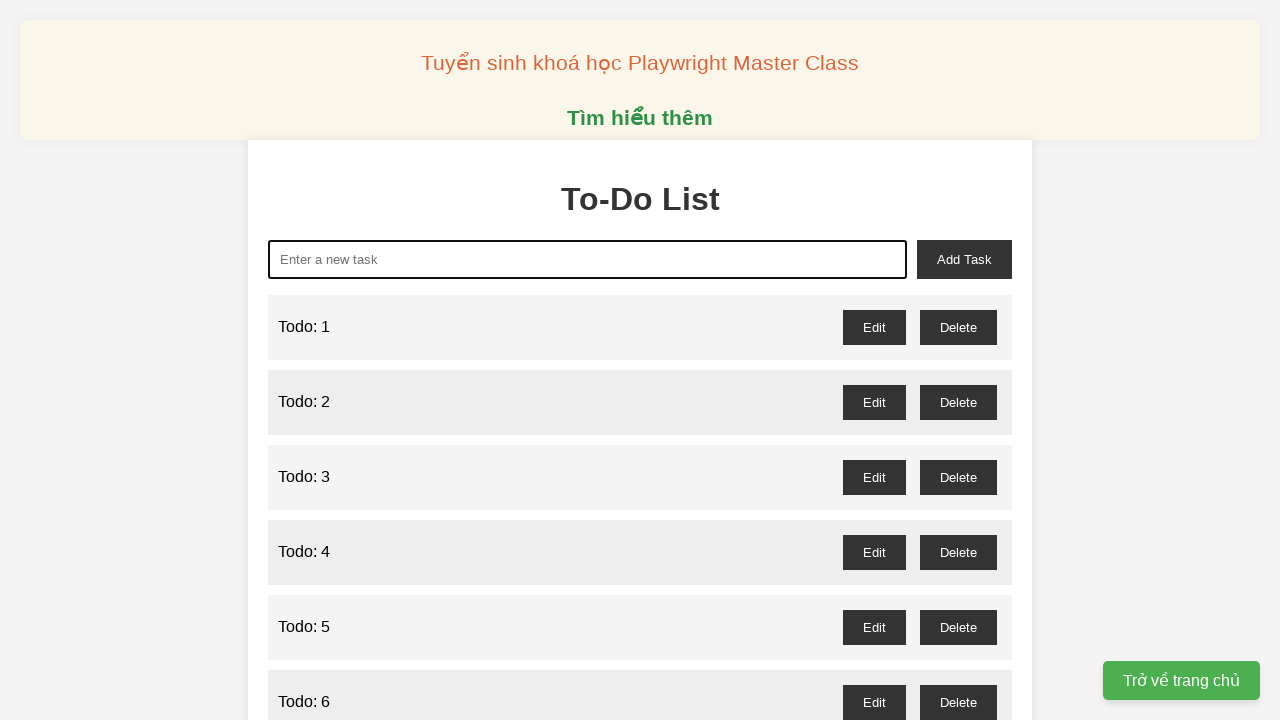

Filled todo input with 'Todo: 88' on xpath=//*[@id="new-task"]
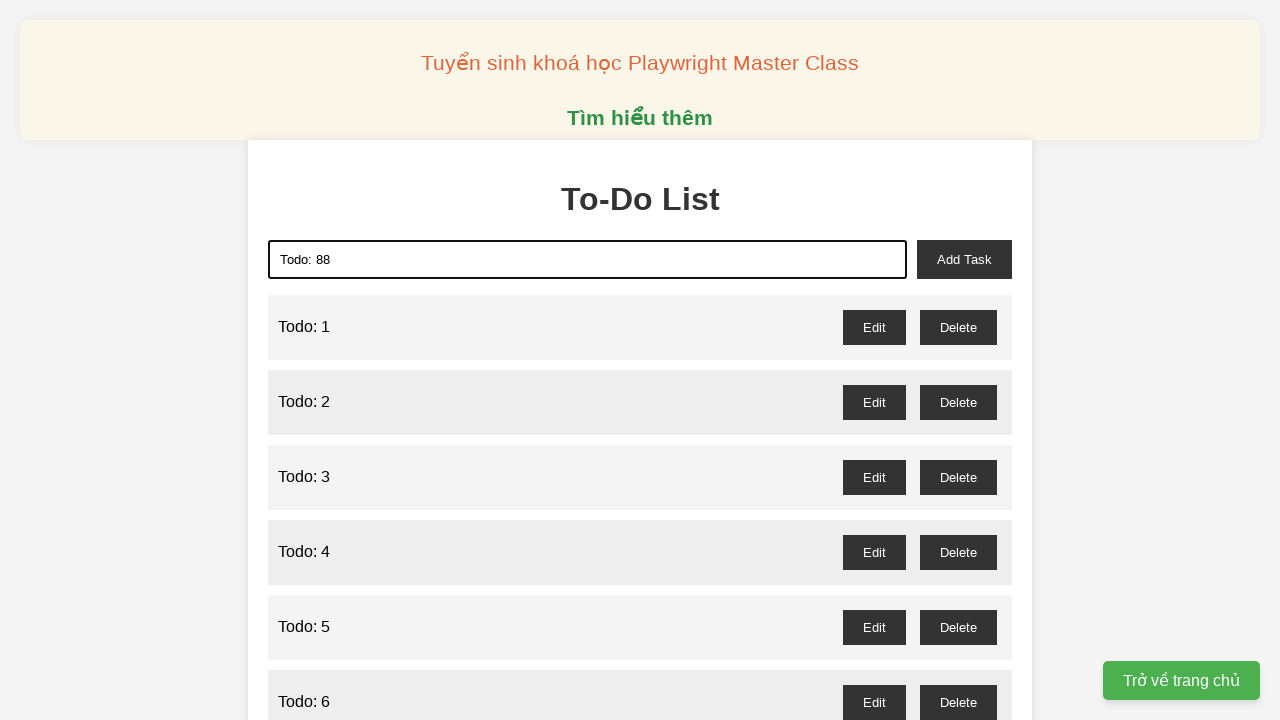

Clicked add task button for item 88 at (964, 259) on xpath=//*[@id="add-task"]
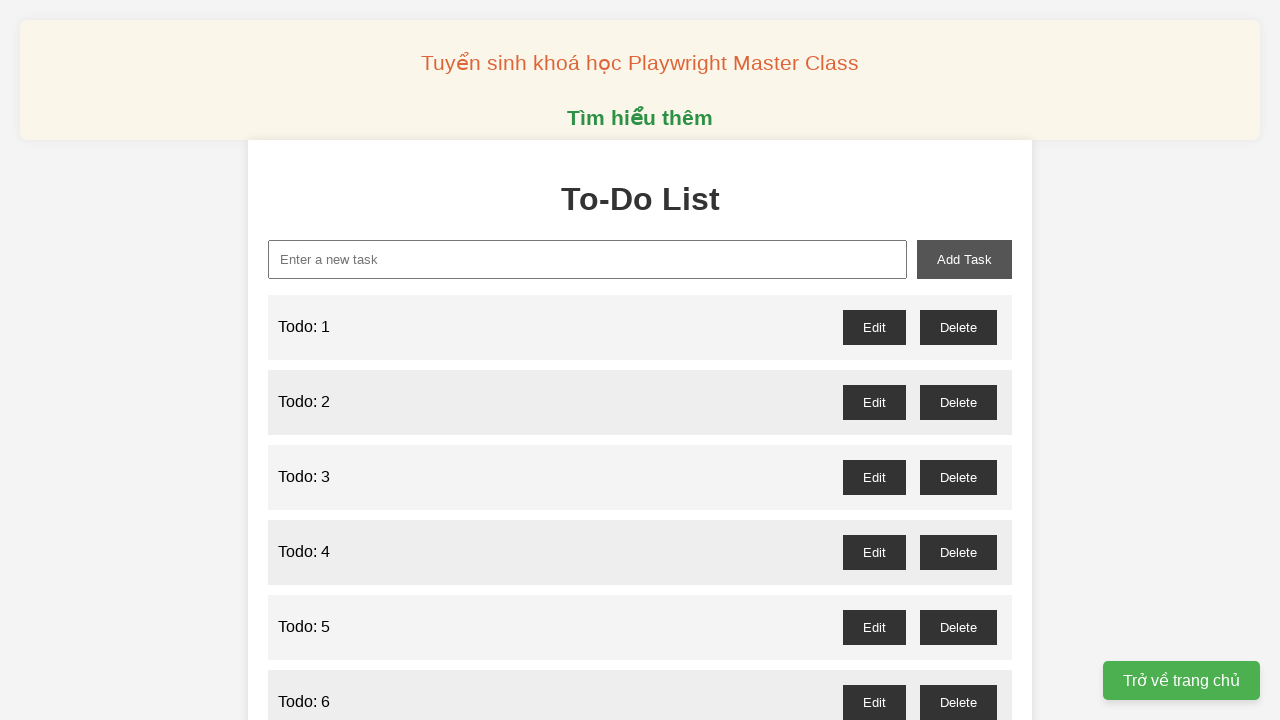

Clicked todo input field for item 89 at (588, 259) on xpath=//*[@id="new-task"]
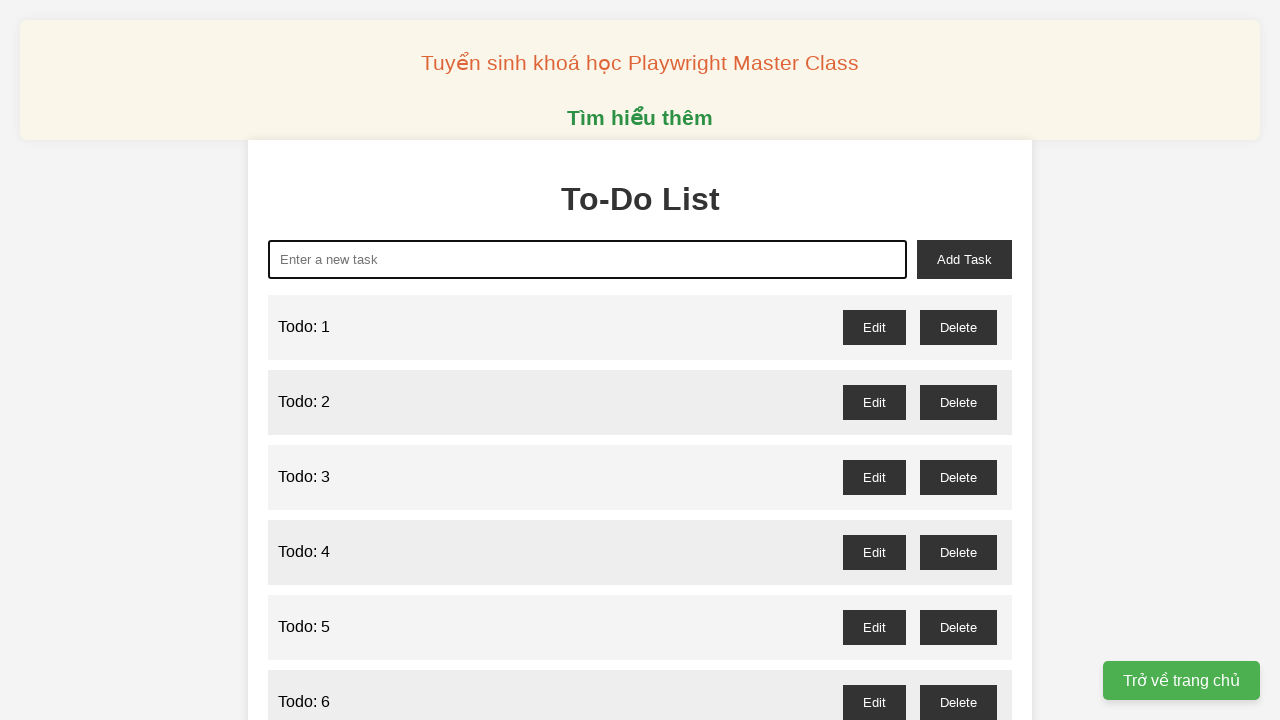

Cleared todo input field for item 89 on xpath=//*[@id="new-task"]
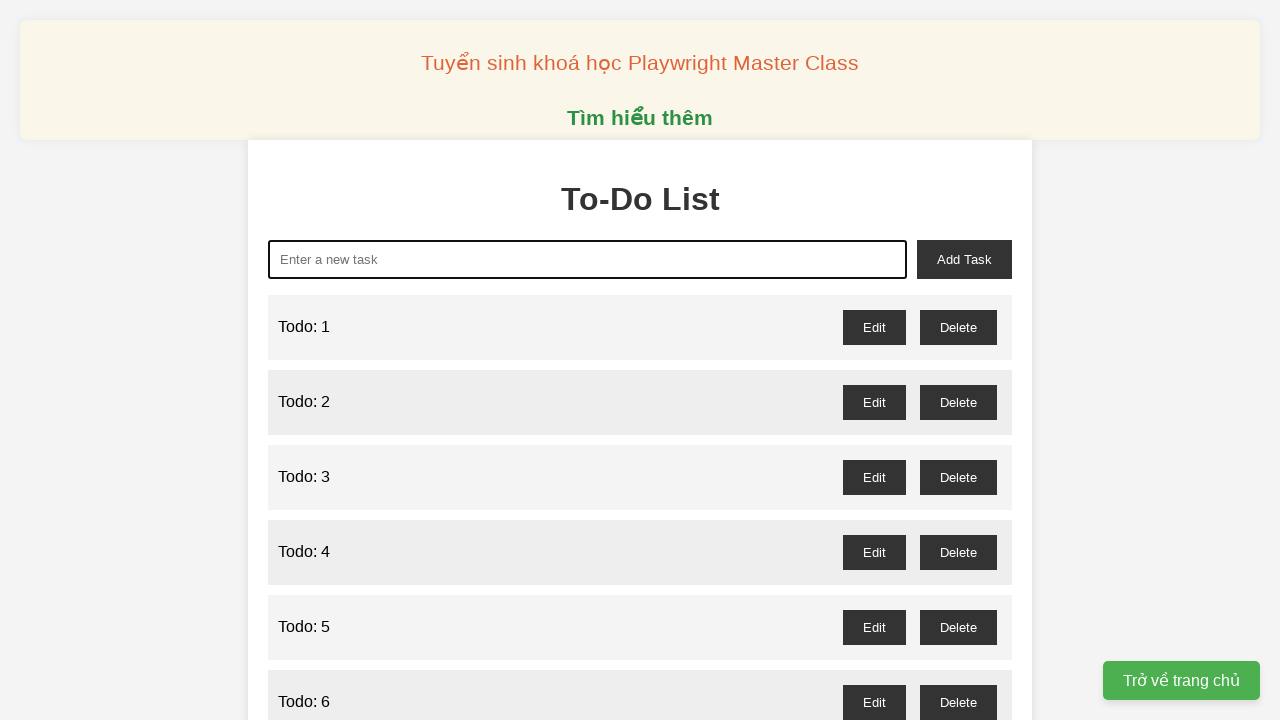

Filled todo input with 'Todo: 89' on xpath=//*[@id="new-task"]
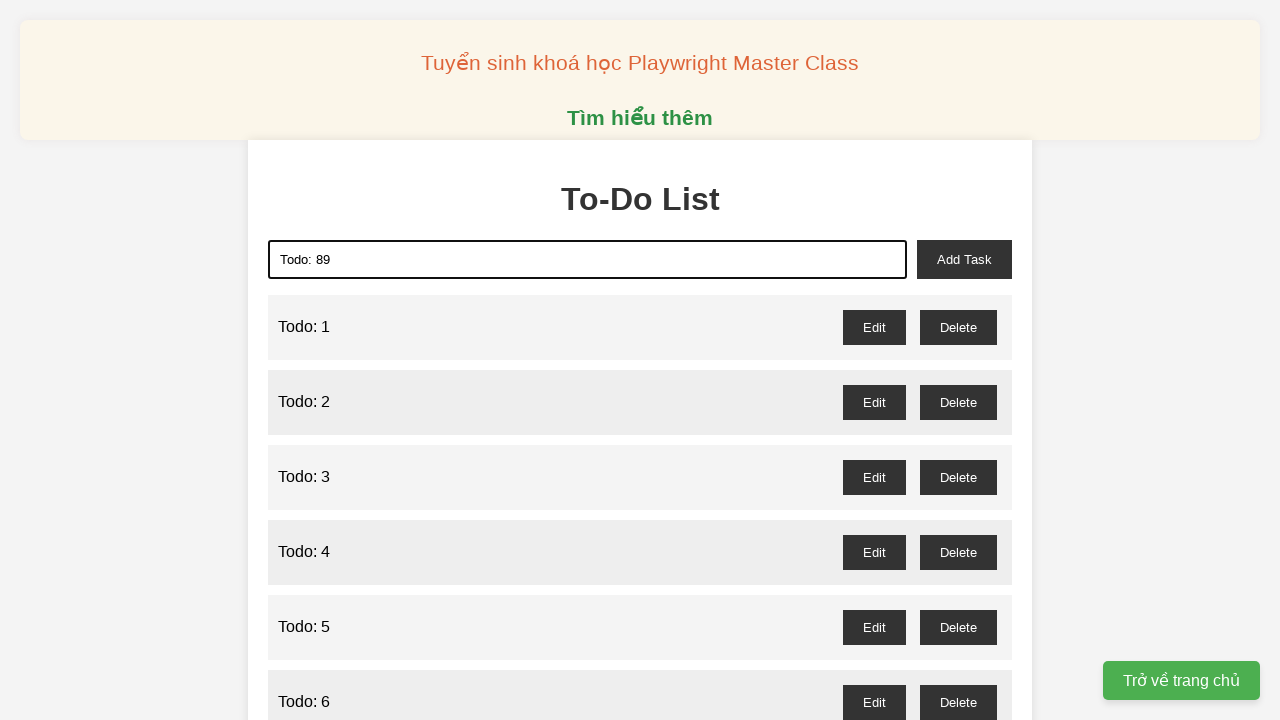

Clicked add task button for item 89 at (964, 259) on xpath=//*[@id="add-task"]
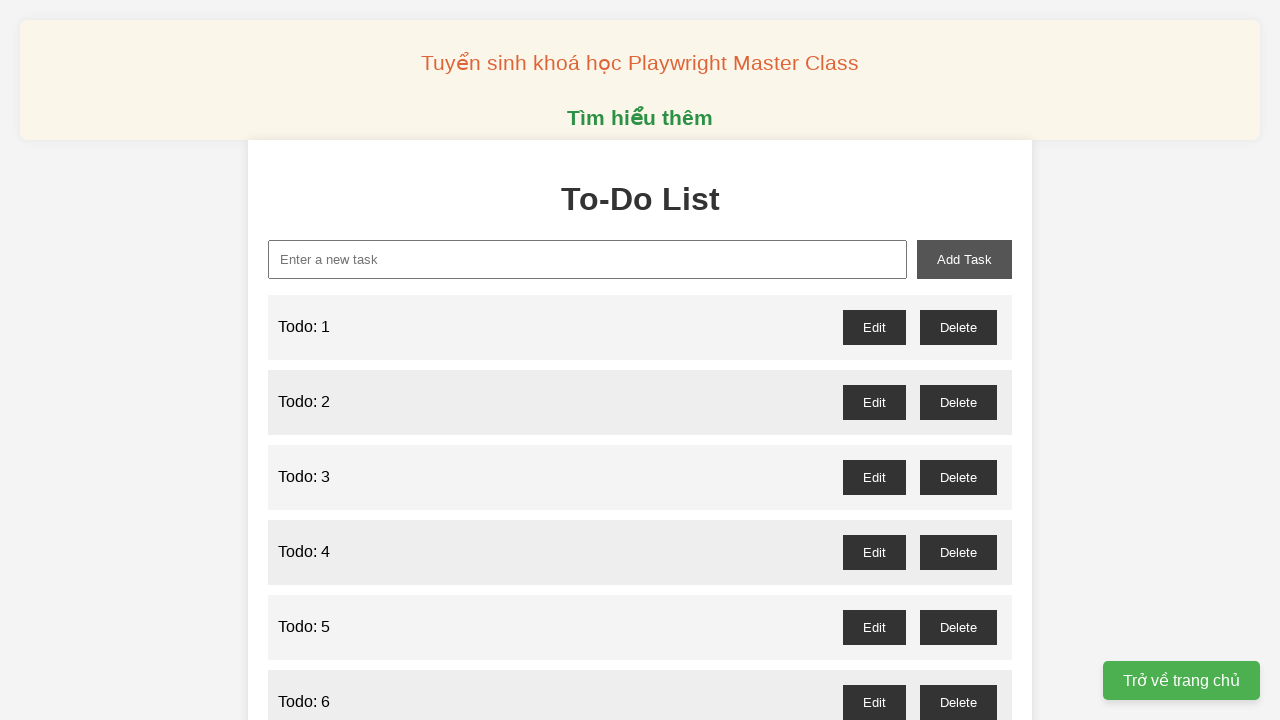

Clicked todo input field for item 90 at (588, 259) on xpath=//*[@id="new-task"]
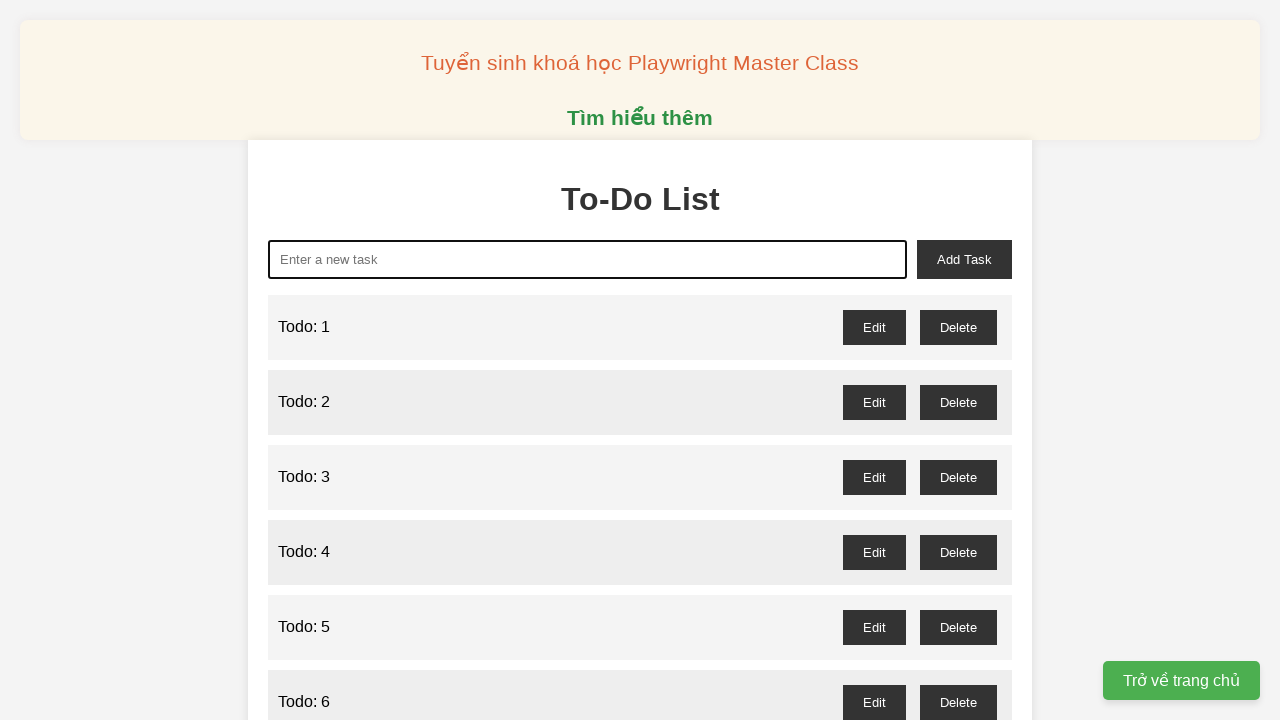

Cleared todo input field for item 90 on xpath=//*[@id="new-task"]
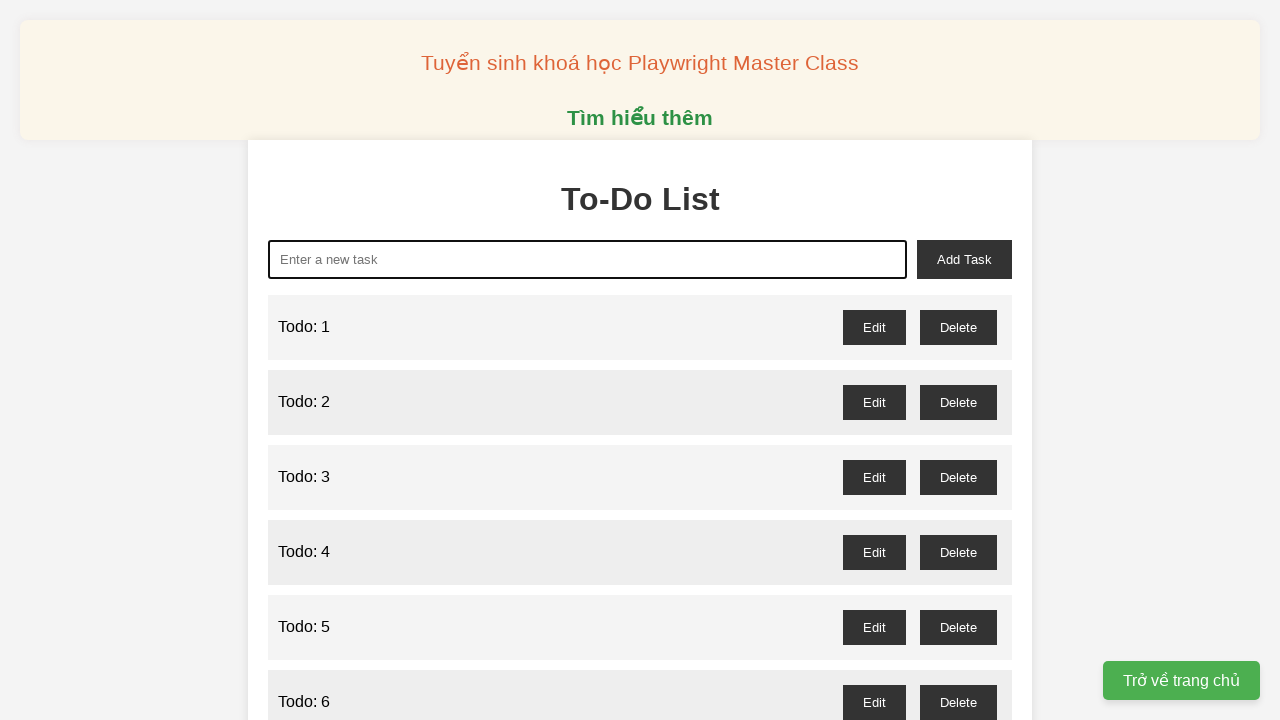

Filled todo input with 'Todo: 90' on xpath=//*[@id="new-task"]
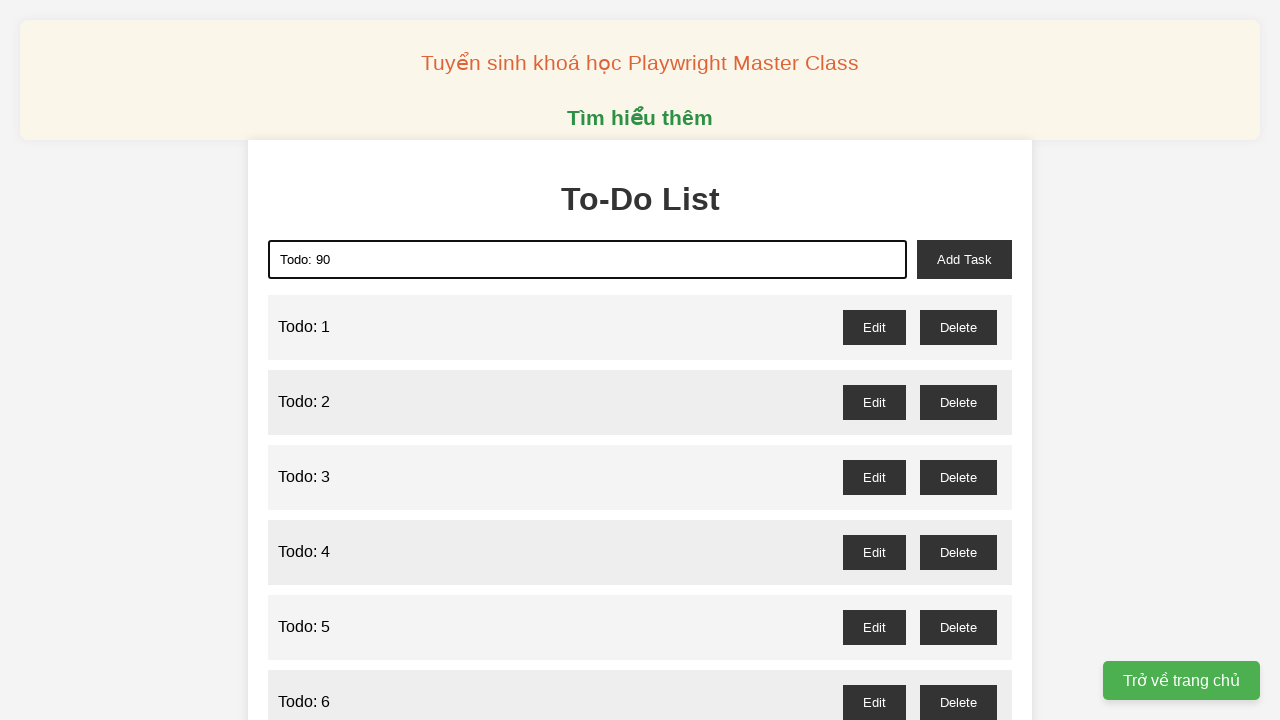

Clicked add task button for item 90 at (964, 259) on xpath=//*[@id="add-task"]
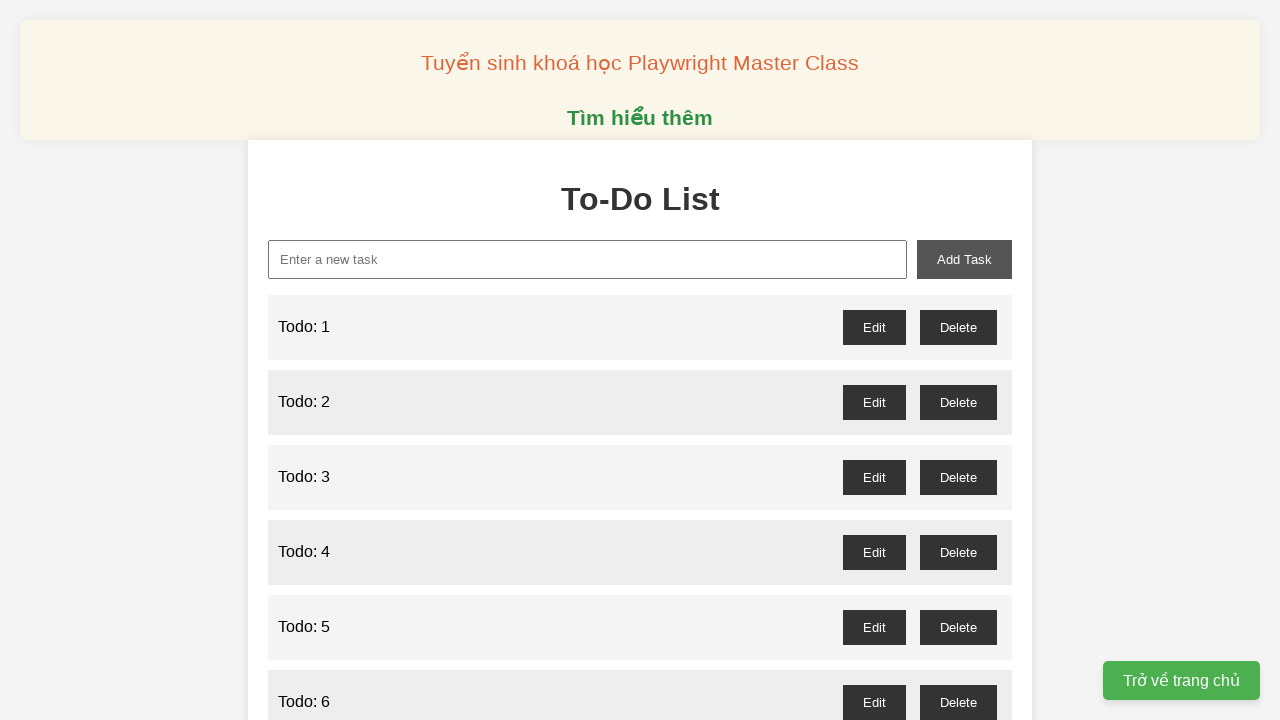

Clicked todo input field for item 91 at (588, 259) on xpath=//*[@id="new-task"]
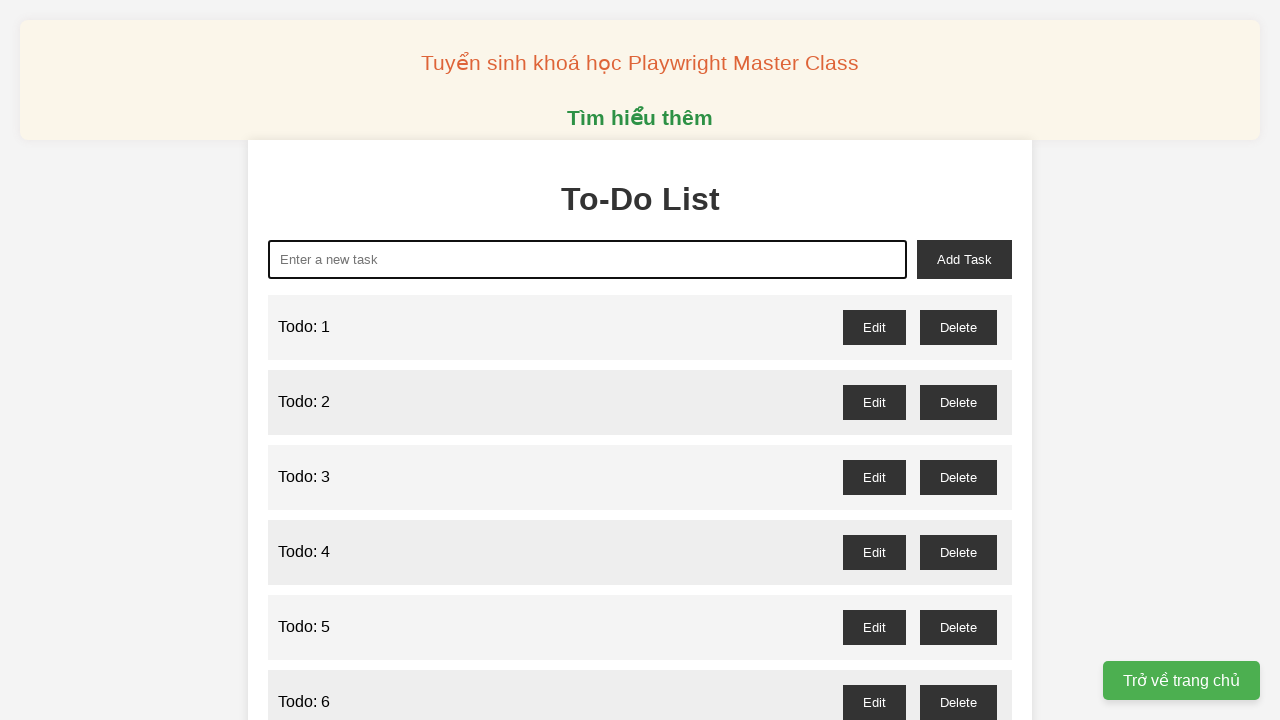

Cleared todo input field for item 91 on xpath=//*[@id="new-task"]
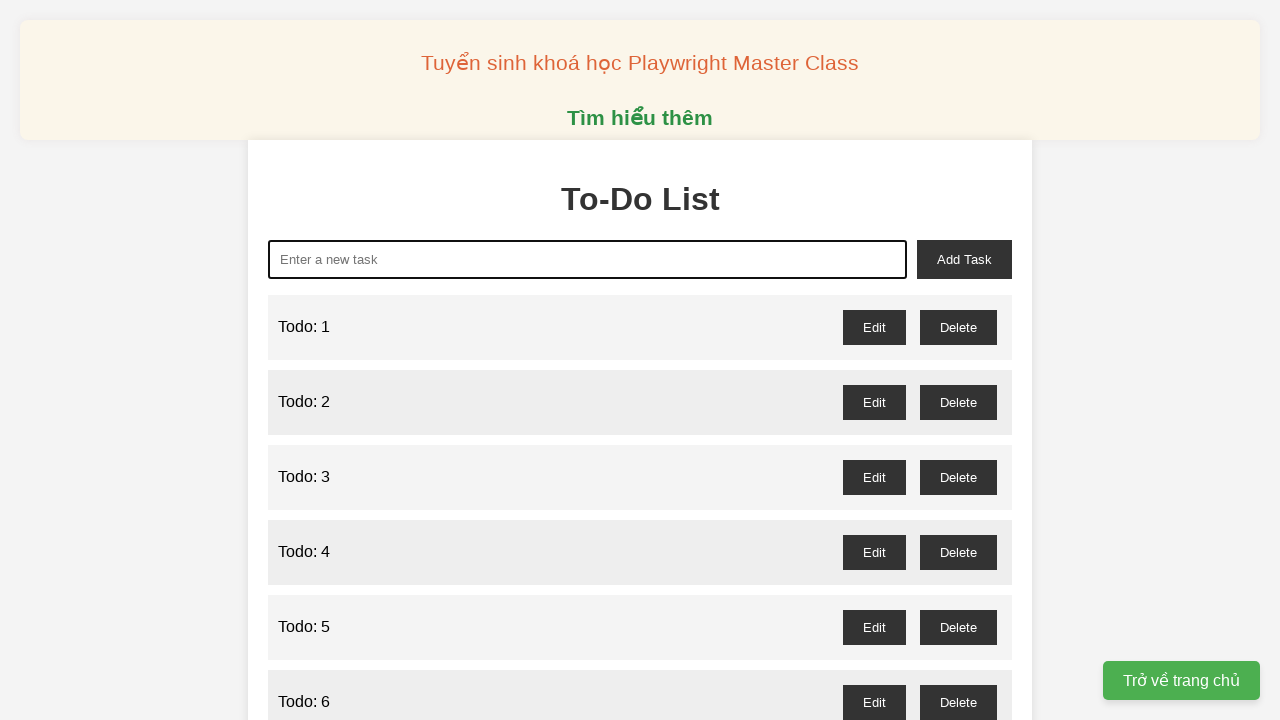

Filled todo input with 'Todo: 91' on xpath=//*[@id="new-task"]
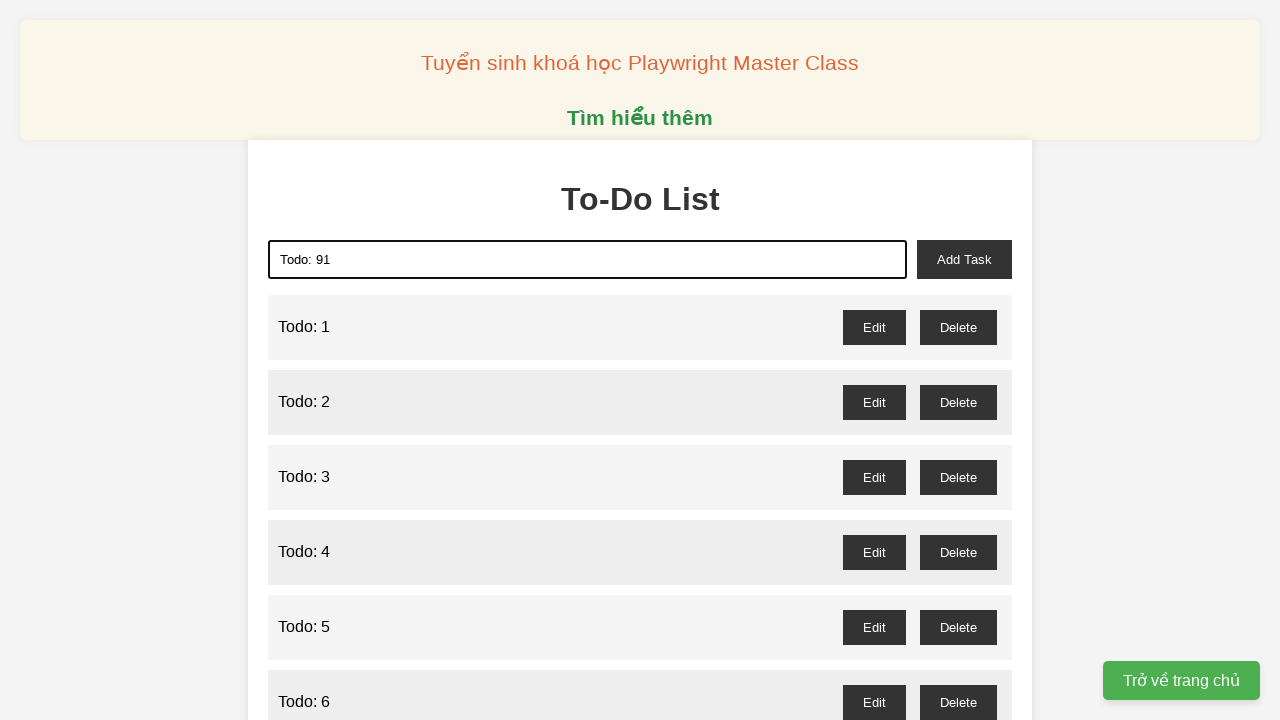

Clicked add task button for item 91 at (964, 259) on xpath=//*[@id="add-task"]
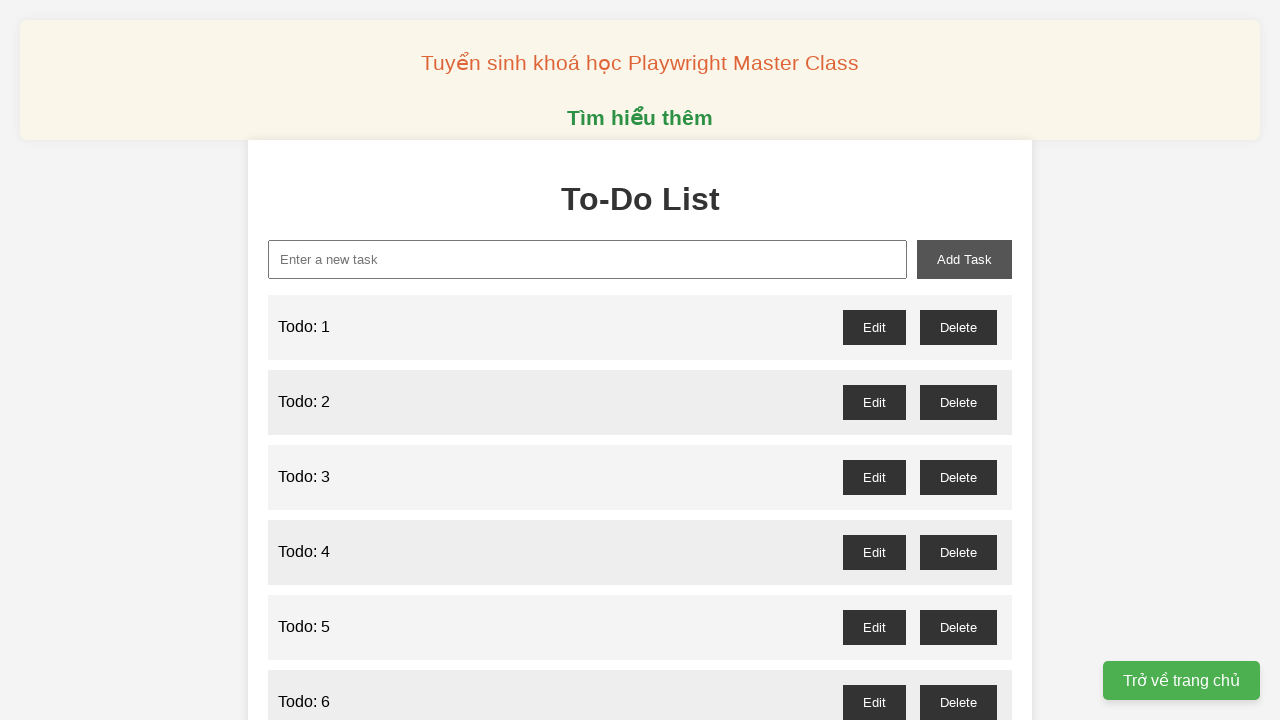

Clicked todo input field for item 92 at (588, 259) on xpath=//*[@id="new-task"]
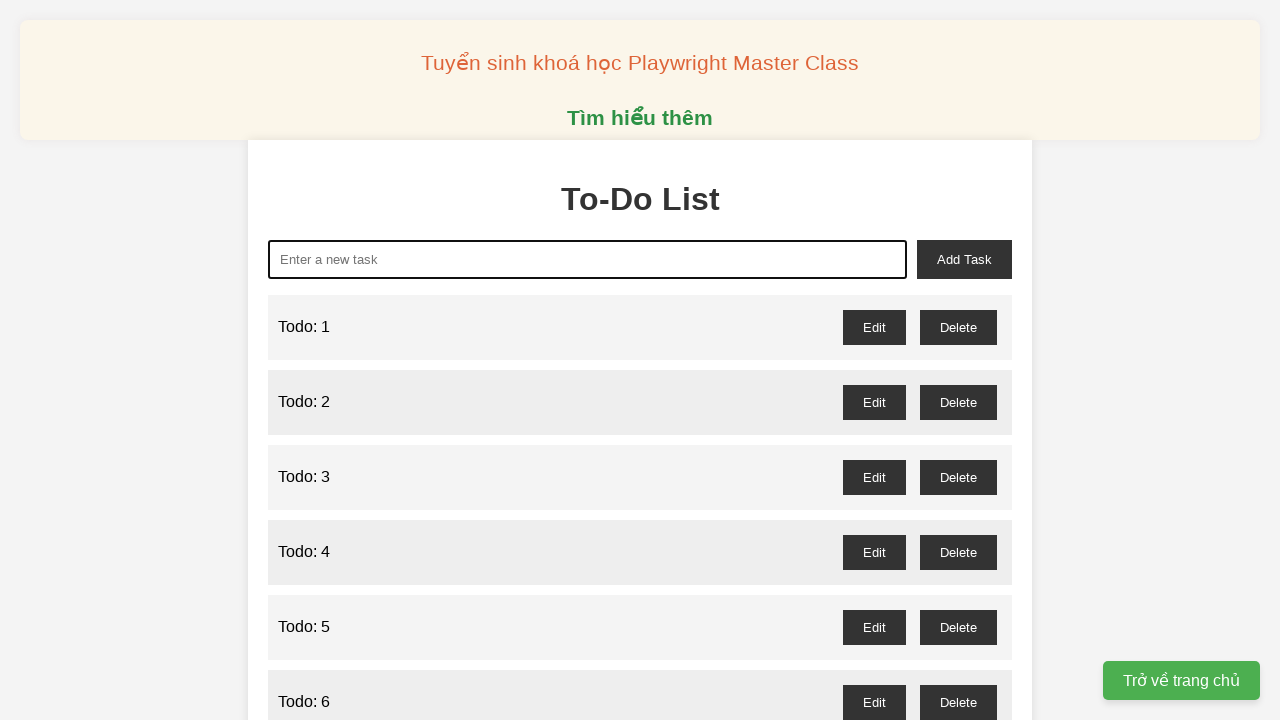

Cleared todo input field for item 92 on xpath=//*[@id="new-task"]
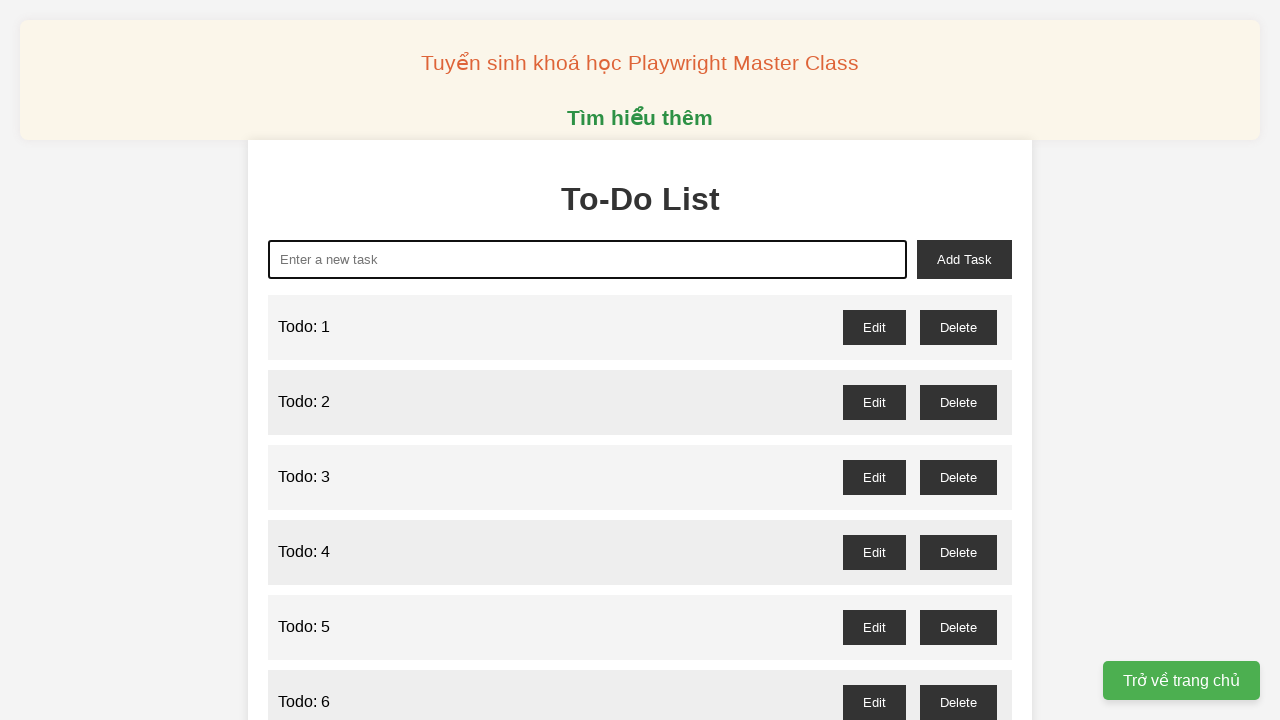

Filled todo input with 'Todo: 92' on xpath=//*[@id="new-task"]
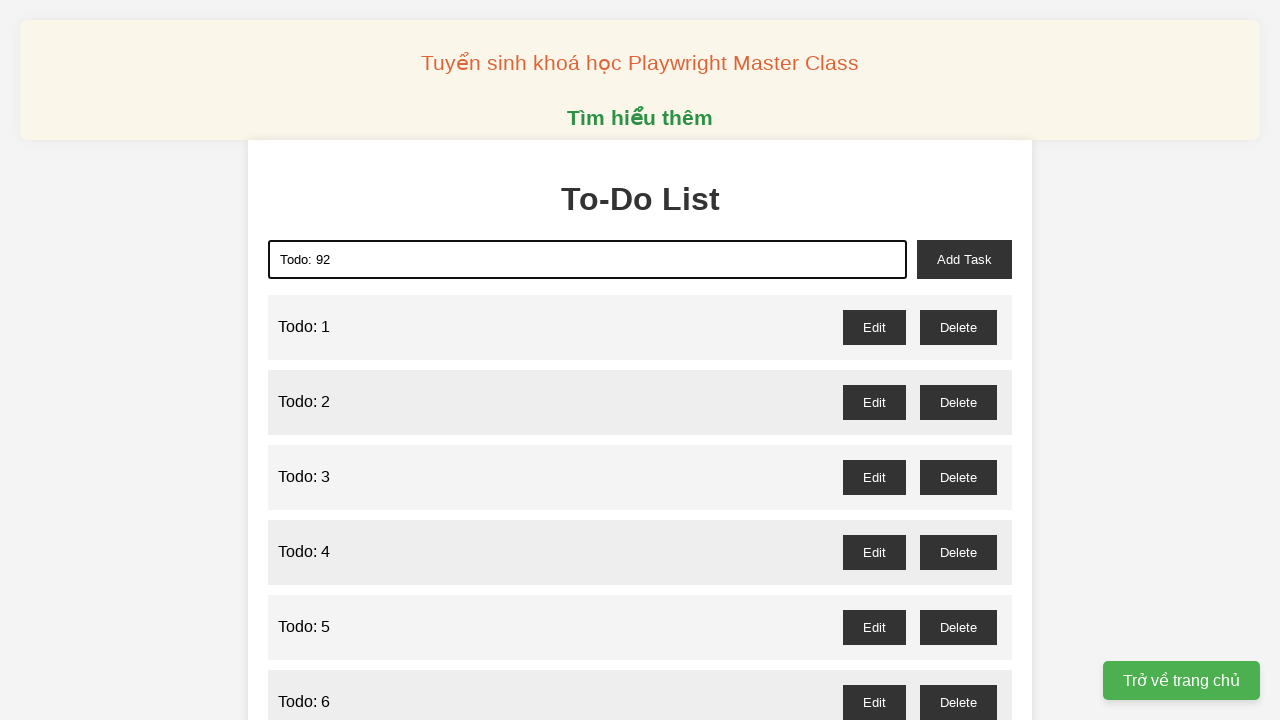

Clicked add task button for item 92 at (964, 259) on xpath=//*[@id="add-task"]
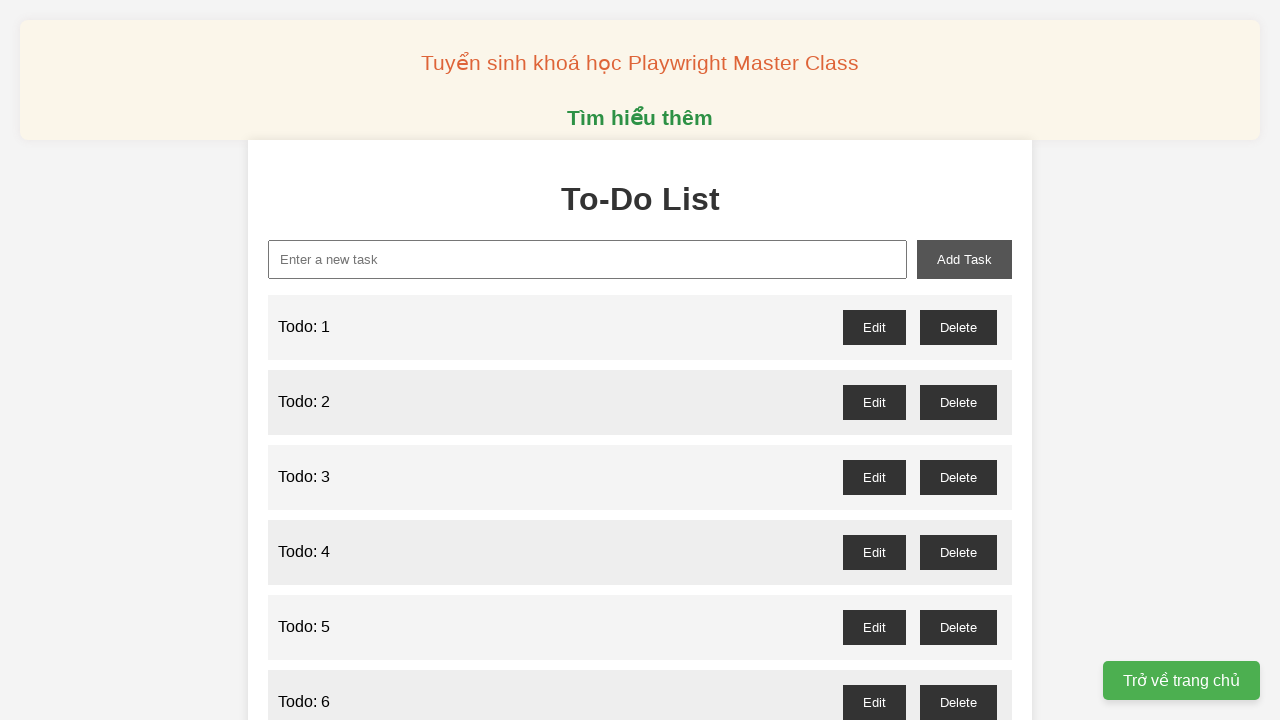

Clicked todo input field for item 93 at (588, 259) on xpath=//*[@id="new-task"]
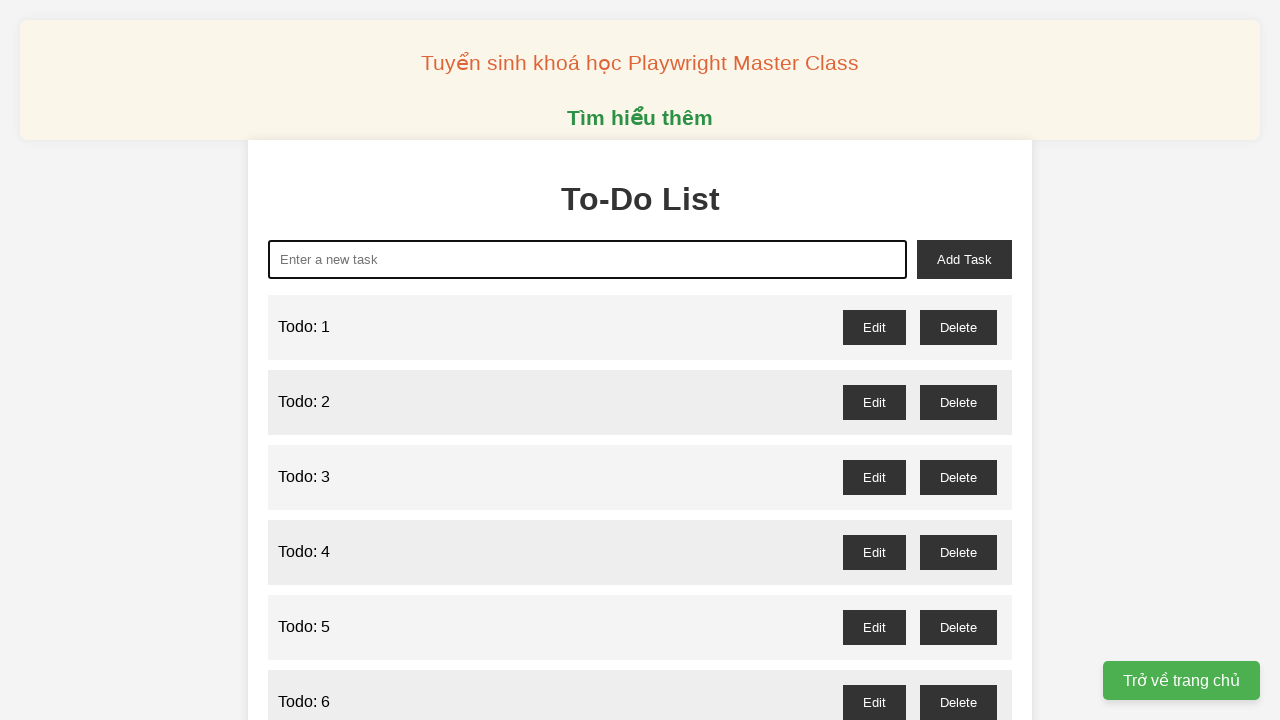

Cleared todo input field for item 93 on xpath=//*[@id="new-task"]
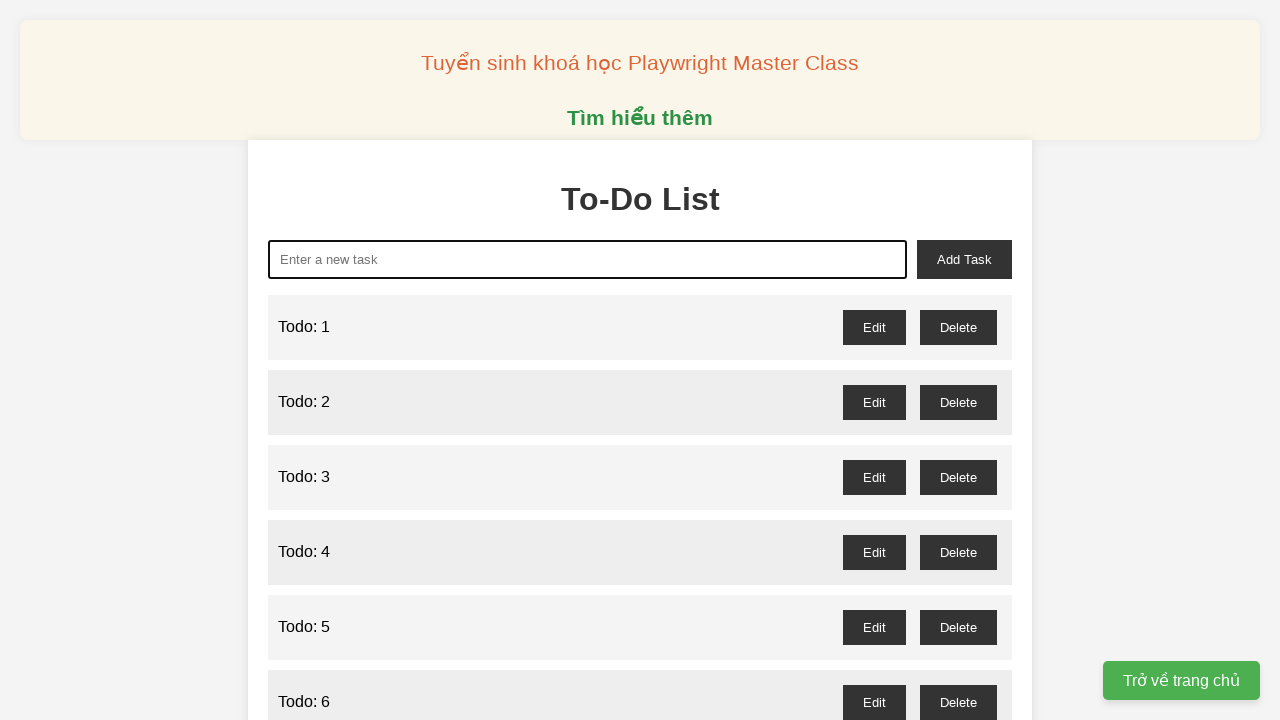

Filled todo input with 'Todo: 93' on xpath=//*[@id="new-task"]
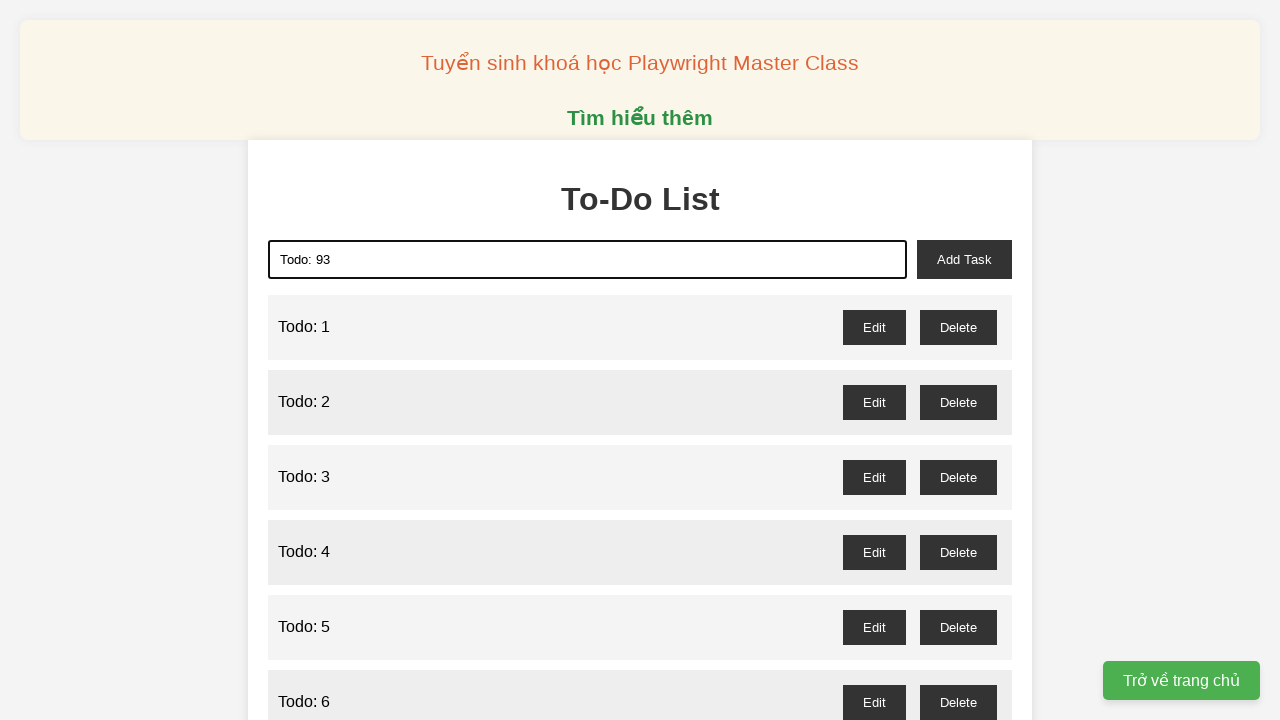

Clicked add task button for item 93 at (964, 259) on xpath=//*[@id="add-task"]
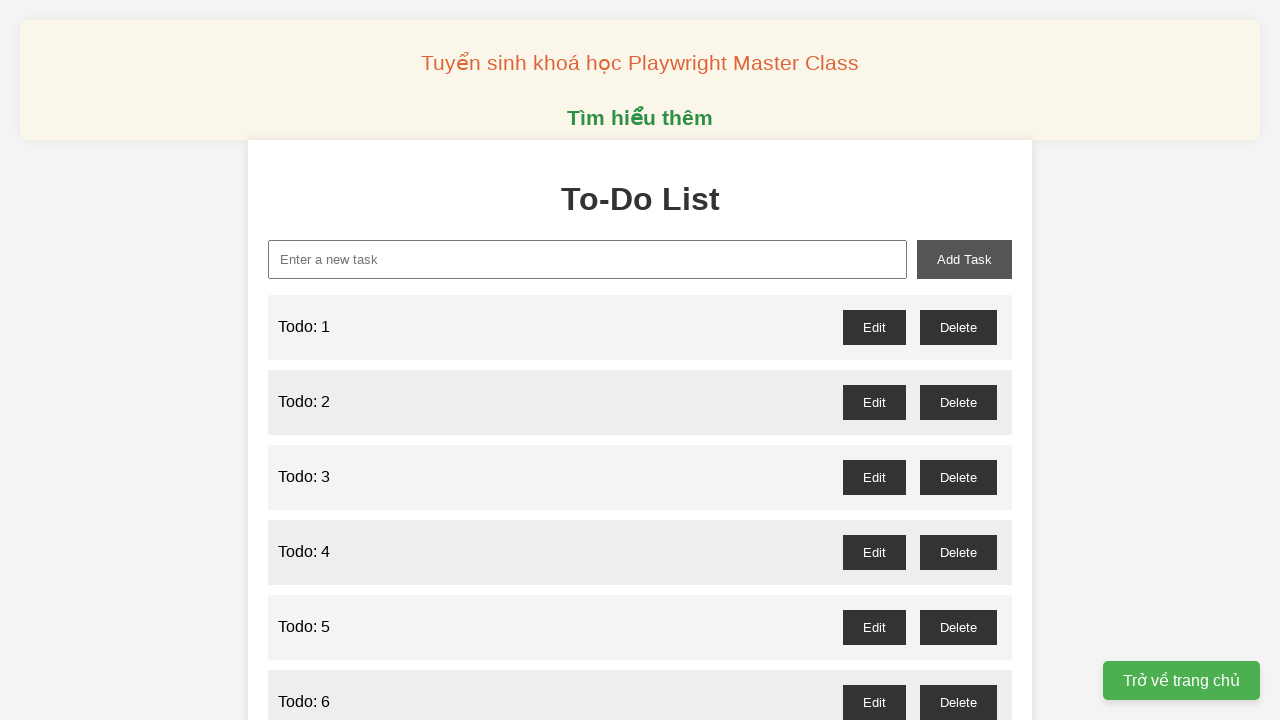

Clicked todo input field for item 94 at (588, 259) on xpath=//*[@id="new-task"]
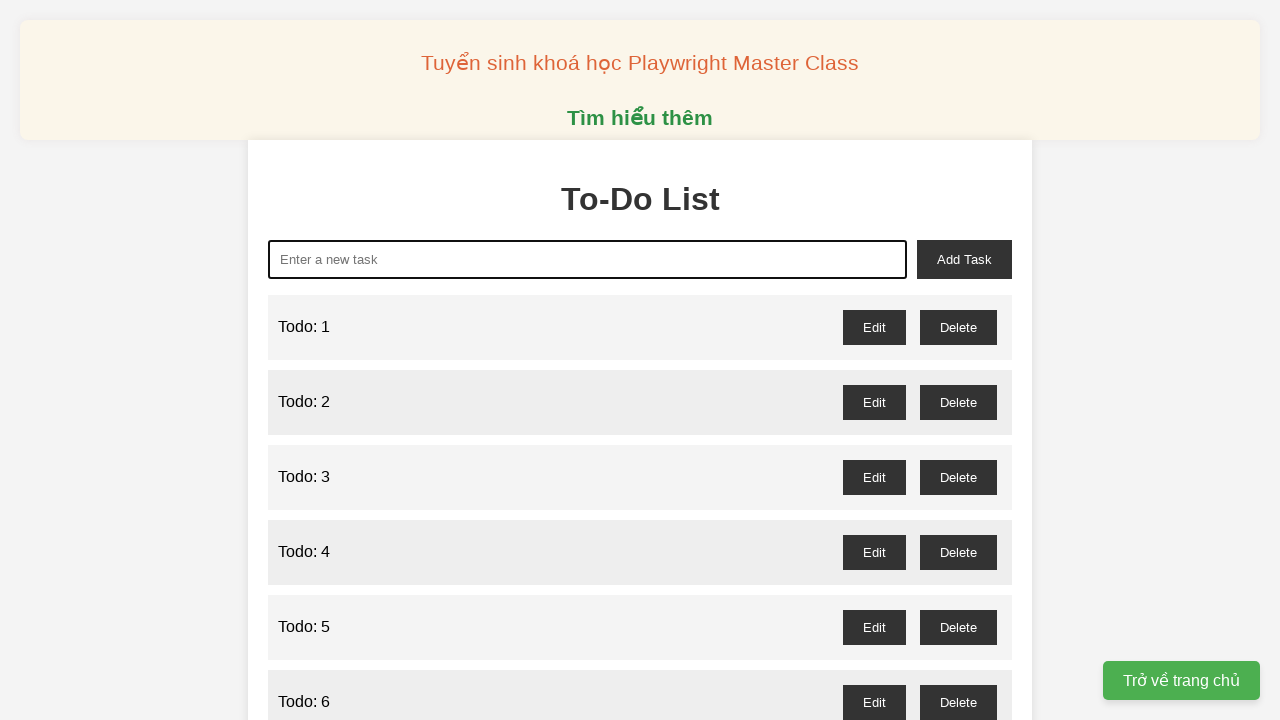

Cleared todo input field for item 94 on xpath=//*[@id="new-task"]
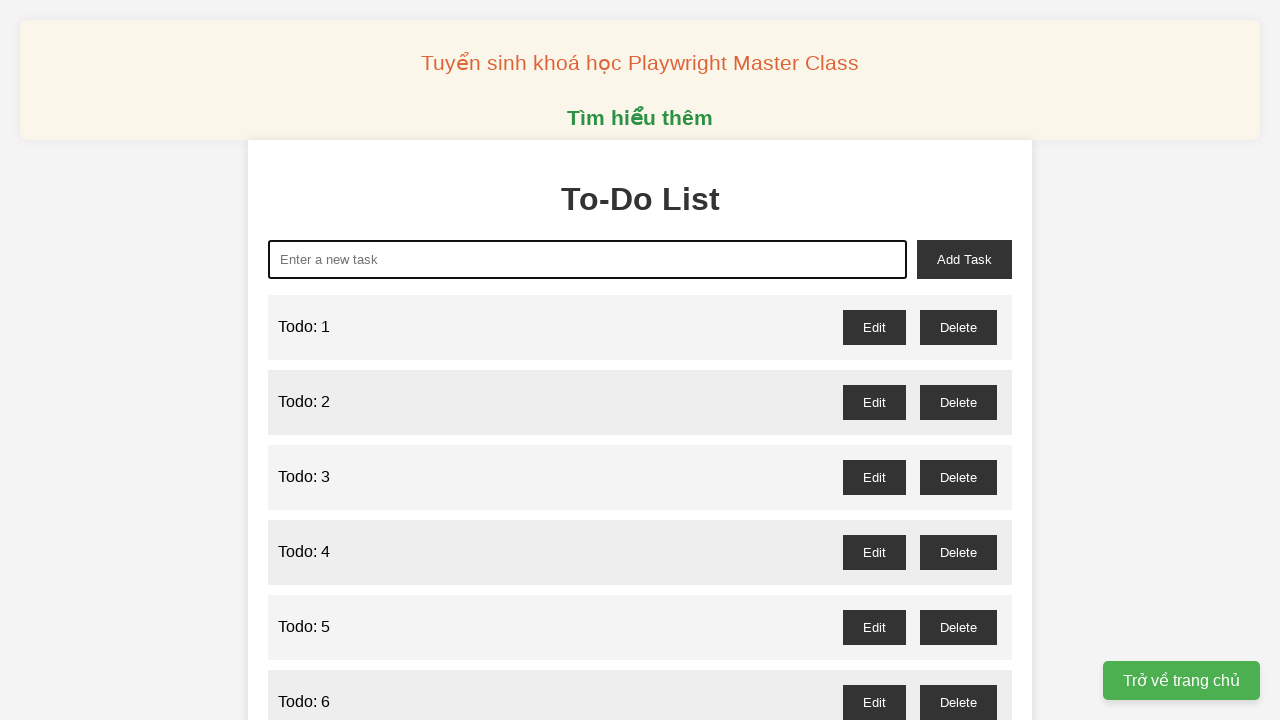

Filled todo input with 'Todo: 94' on xpath=//*[@id="new-task"]
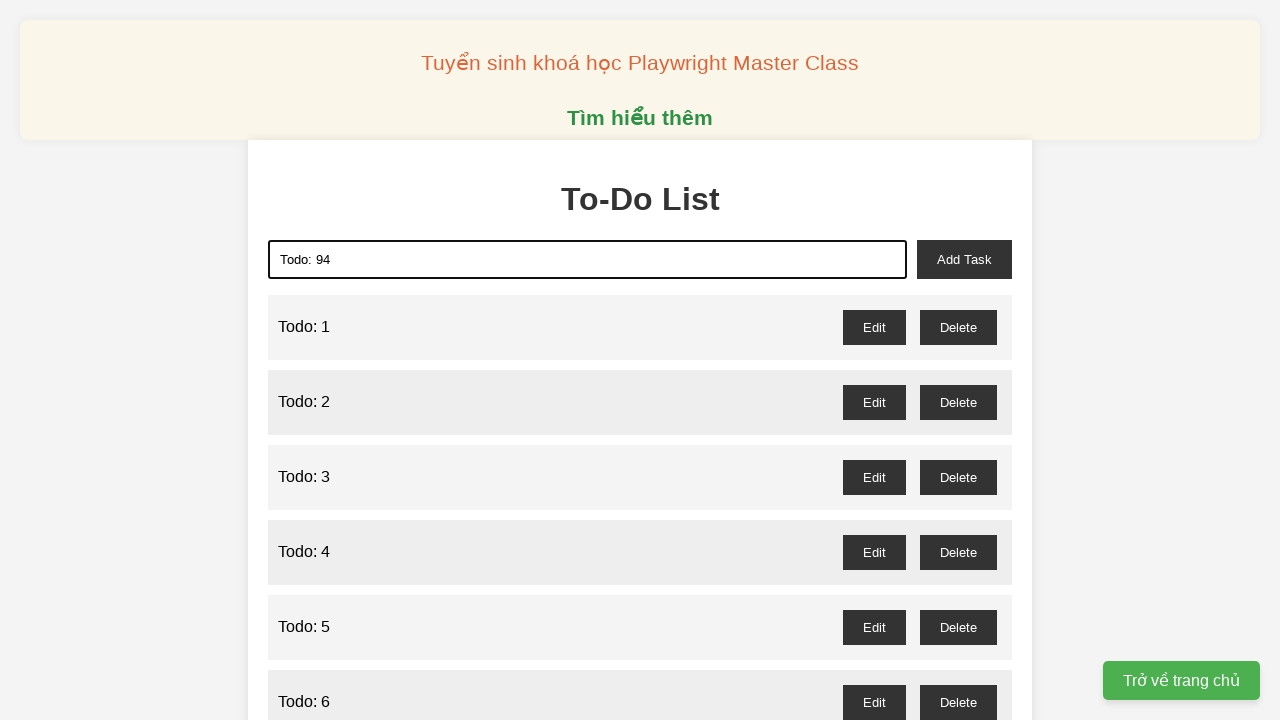

Clicked add task button for item 94 at (964, 259) on xpath=//*[@id="add-task"]
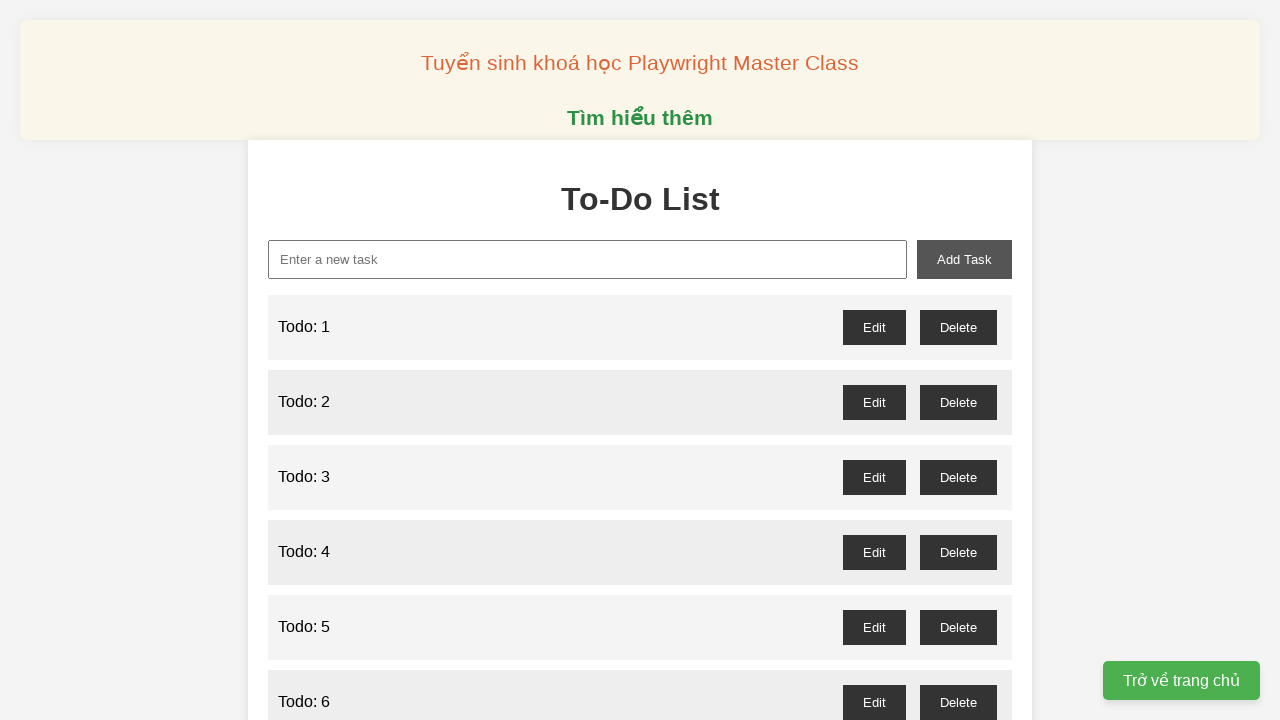

Clicked todo input field for item 95 at (588, 259) on xpath=//*[@id="new-task"]
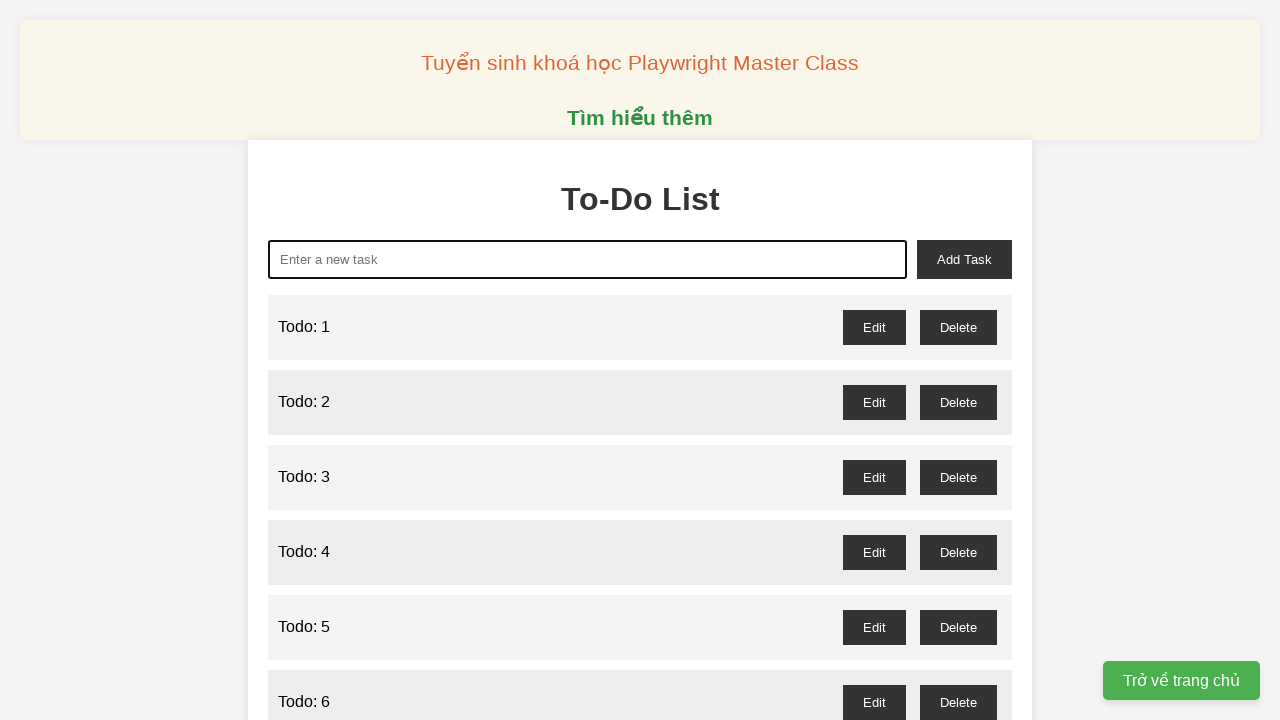

Cleared todo input field for item 95 on xpath=//*[@id="new-task"]
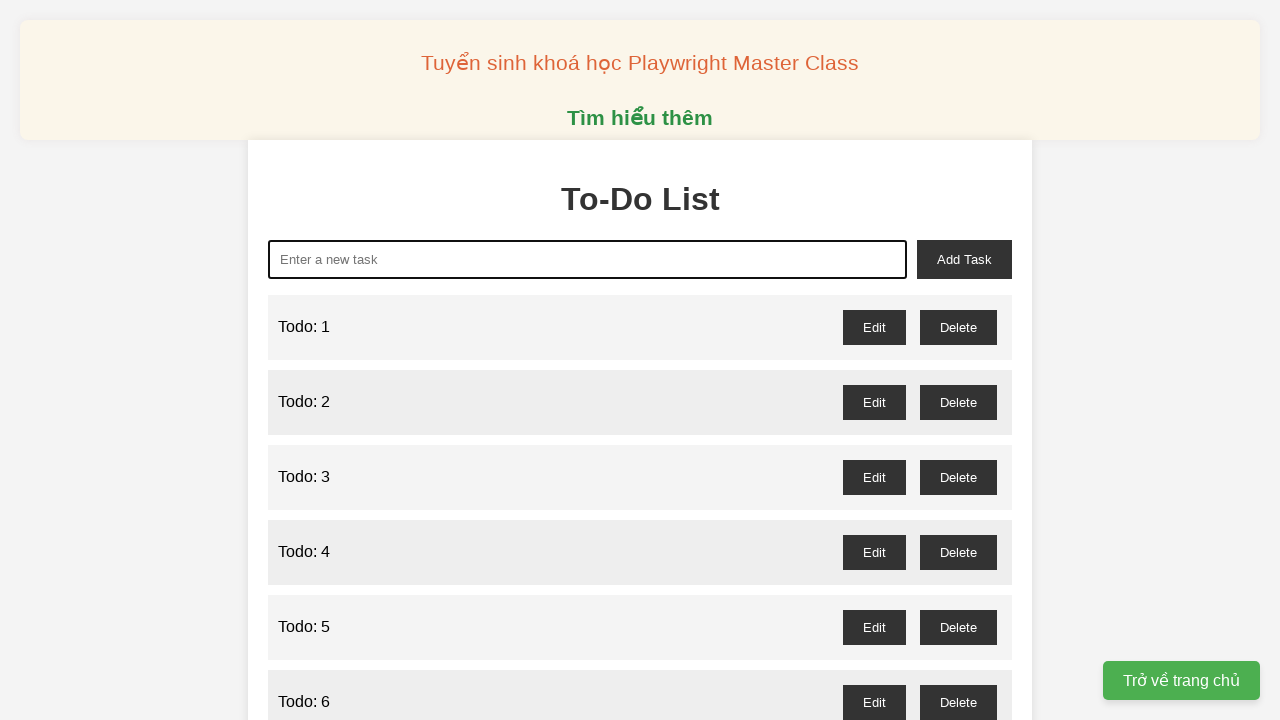

Filled todo input with 'Todo: 95' on xpath=//*[@id="new-task"]
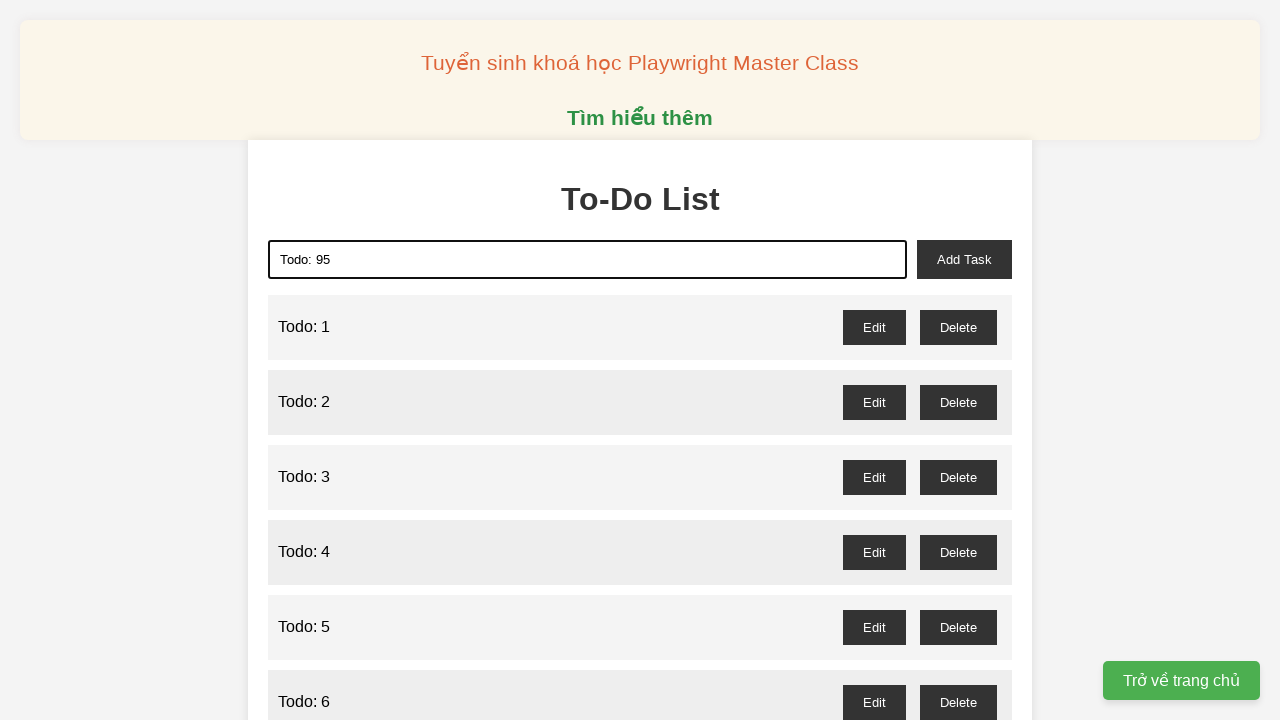

Clicked add task button for item 95 at (964, 259) on xpath=//*[@id="add-task"]
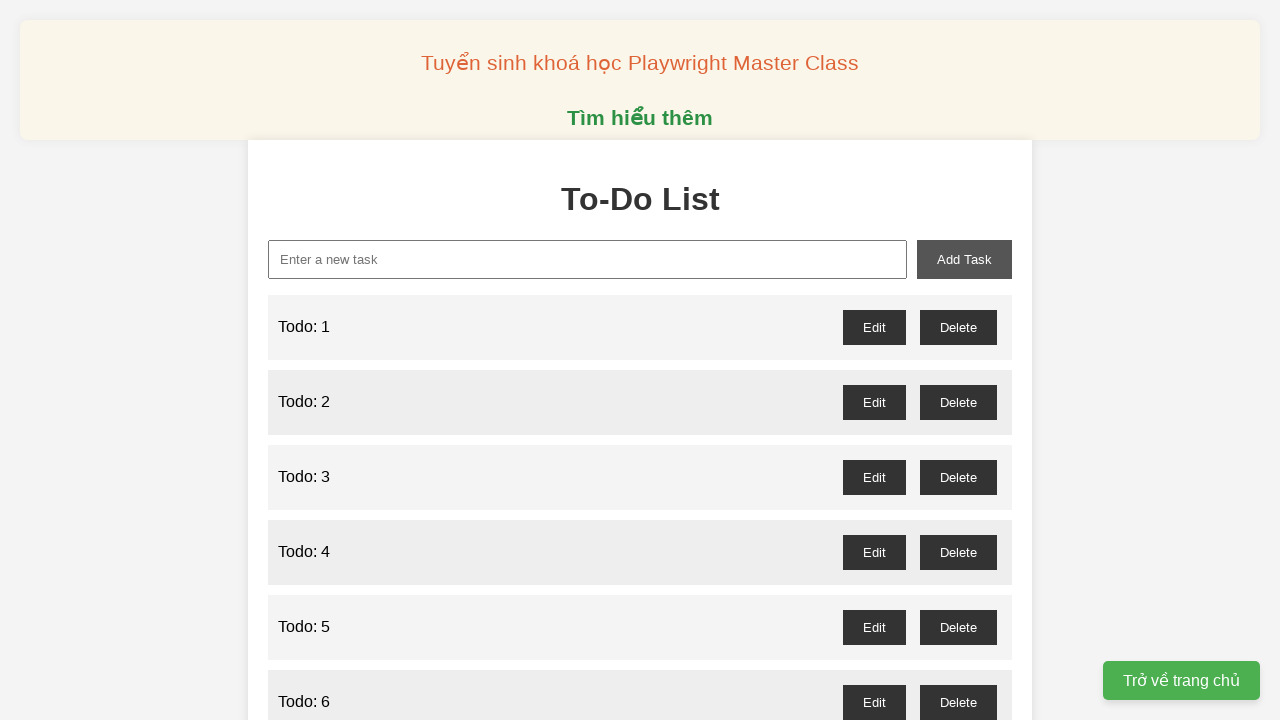

Clicked todo input field for item 96 at (588, 259) on xpath=//*[@id="new-task"]
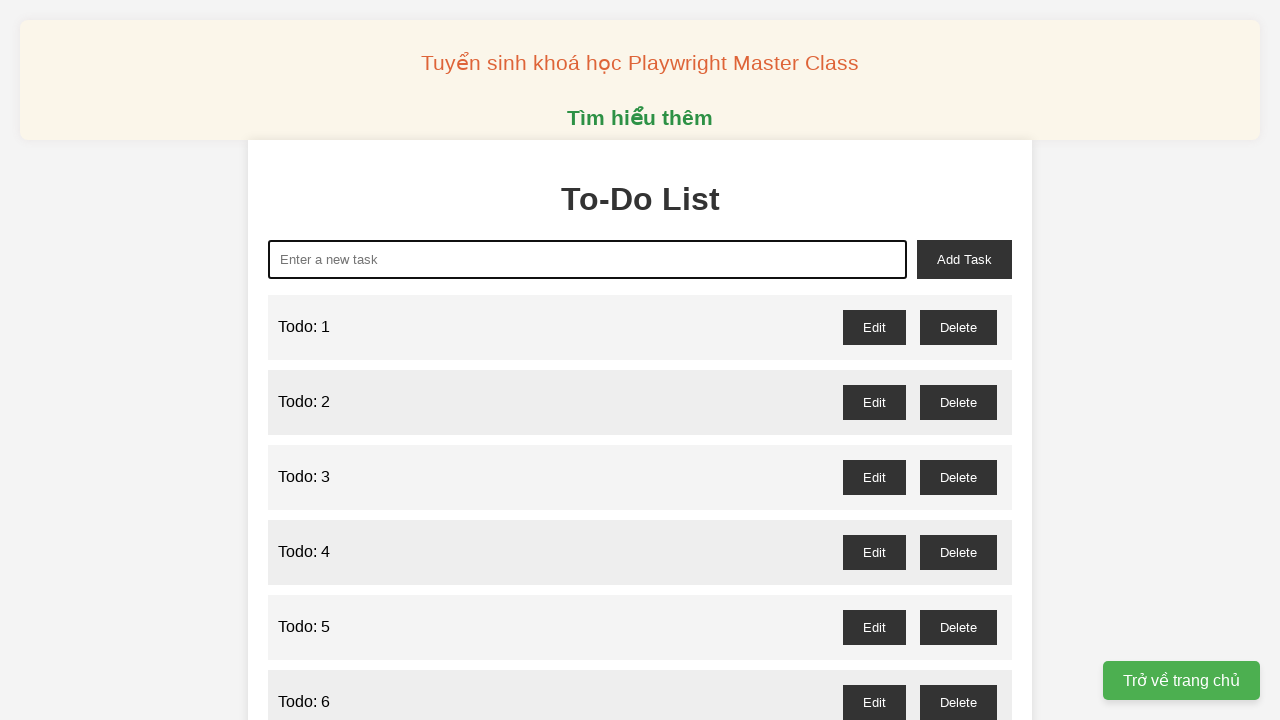

Cleared todo input field for item 96 on xpath=//*[@id="new-task"]
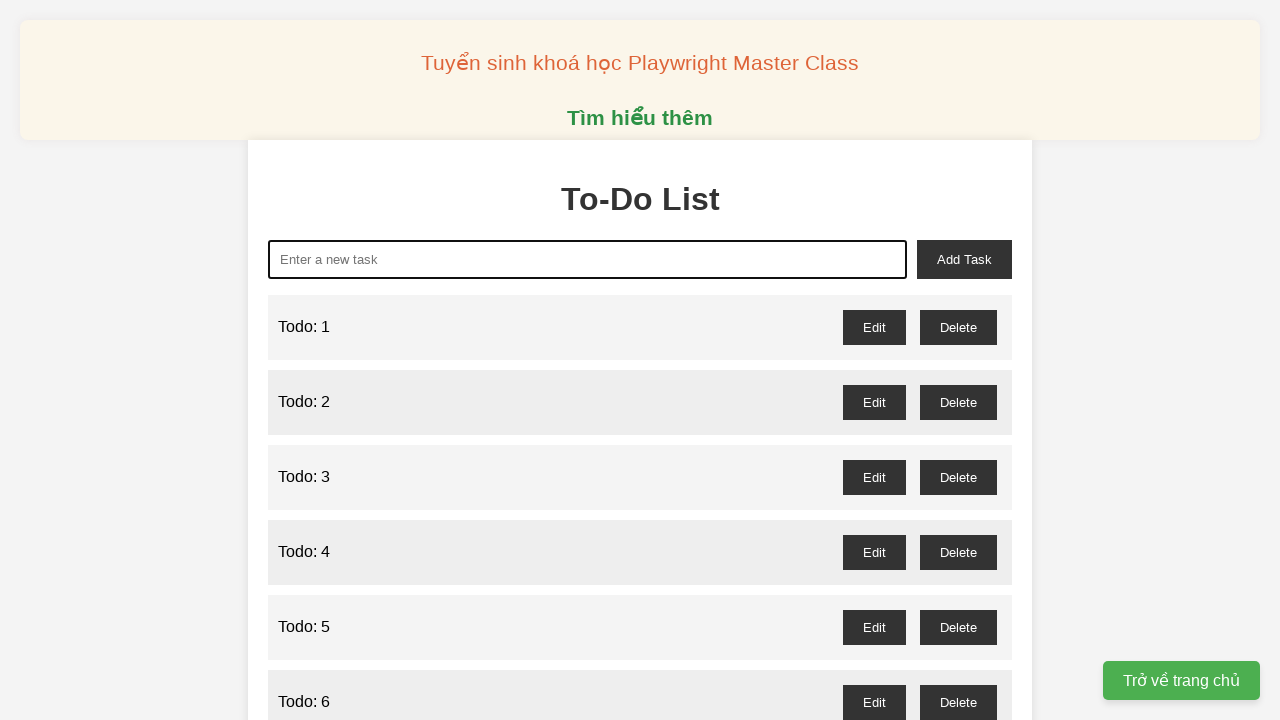

Filled todo input with 'Todo: 96' on xpath=//*[@id="new-task"]
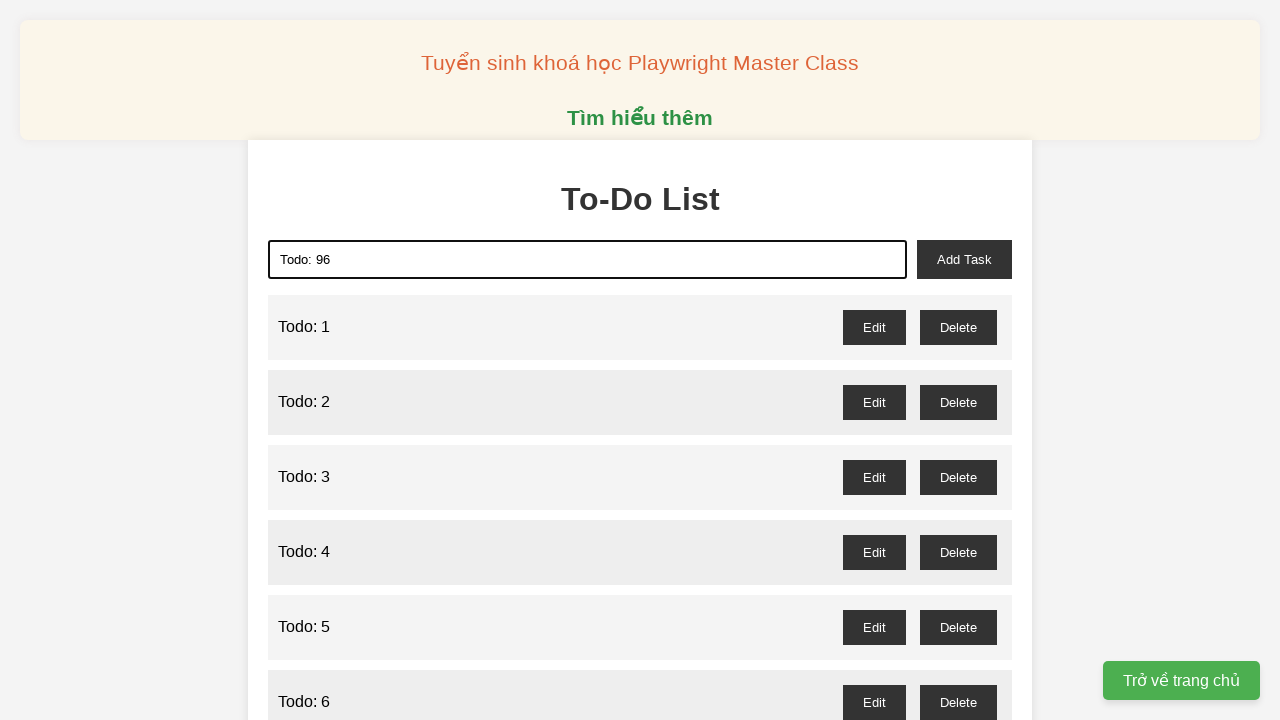

Clicked add task button for item 96 at (964, 259) on xpath=//*[@id="add-task"]
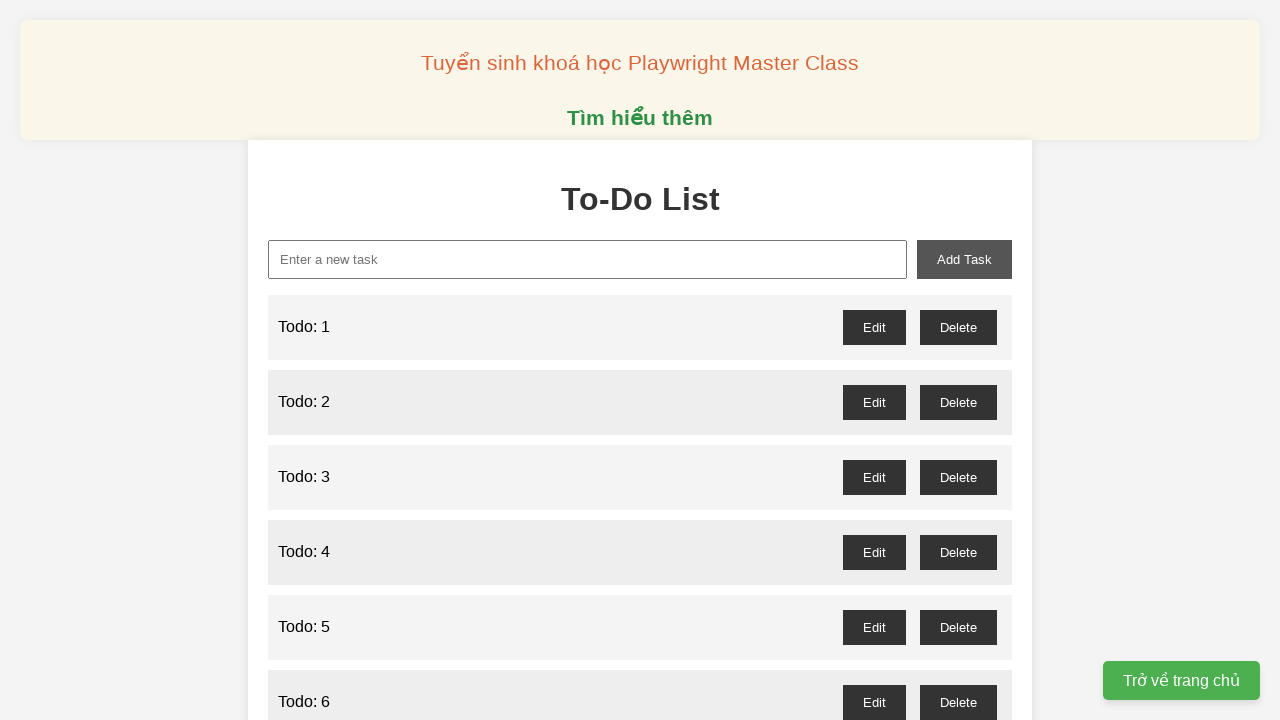

Clicked todo input field for item 97 at (588, 259) on xpath=//*[@id="new-task"]
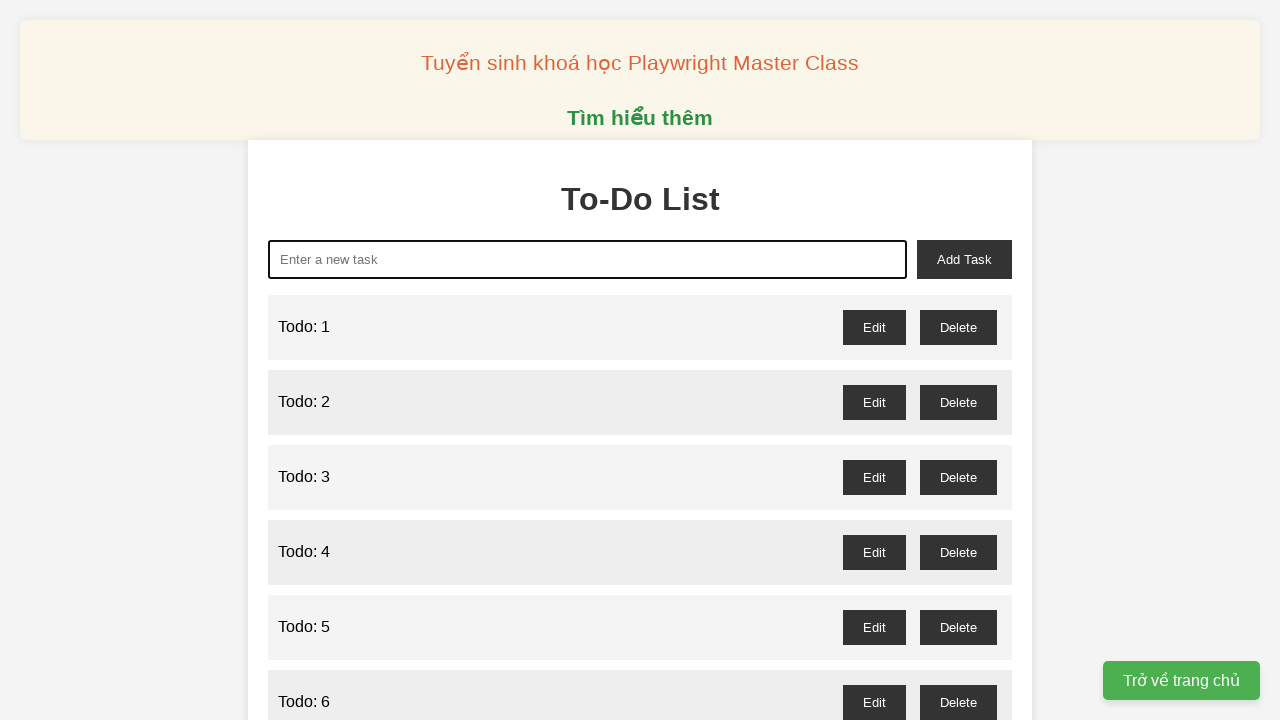

Cleared todo input field for item 97 on xpath=//*[@id="new-task"]
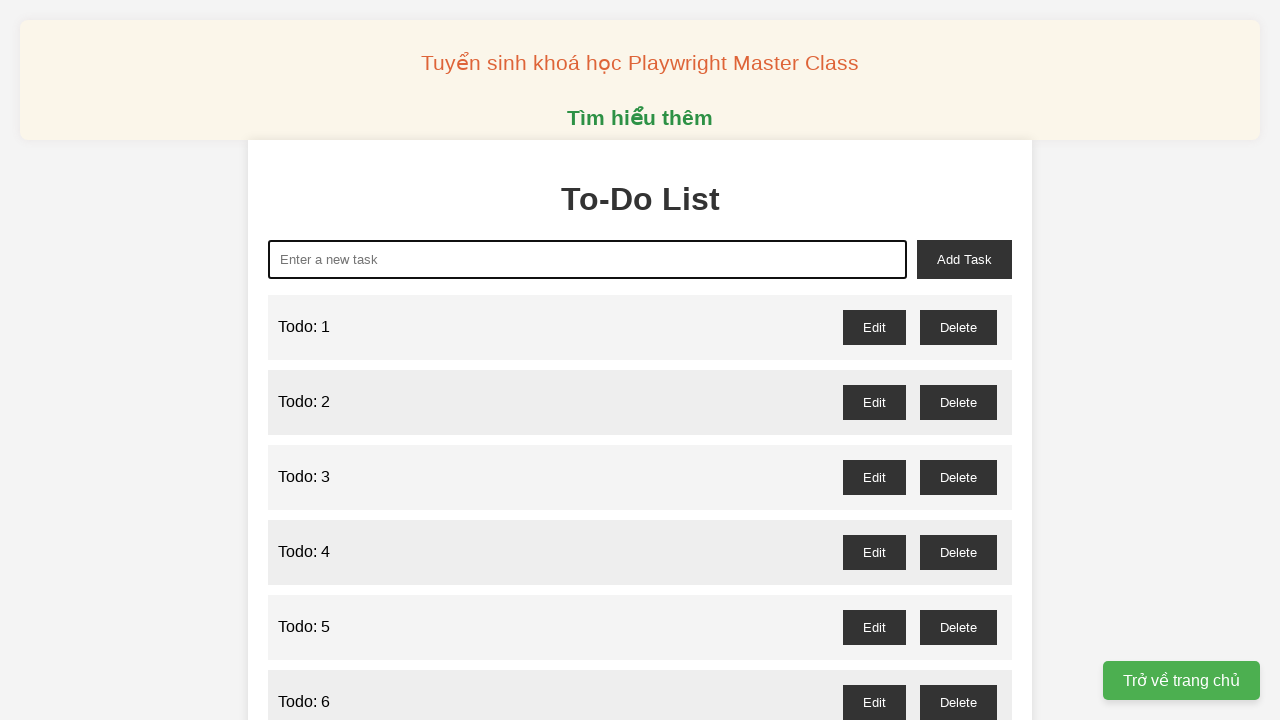

Filled todo input with 'Todo: 97' on xpath=//*[@id="new-task"]
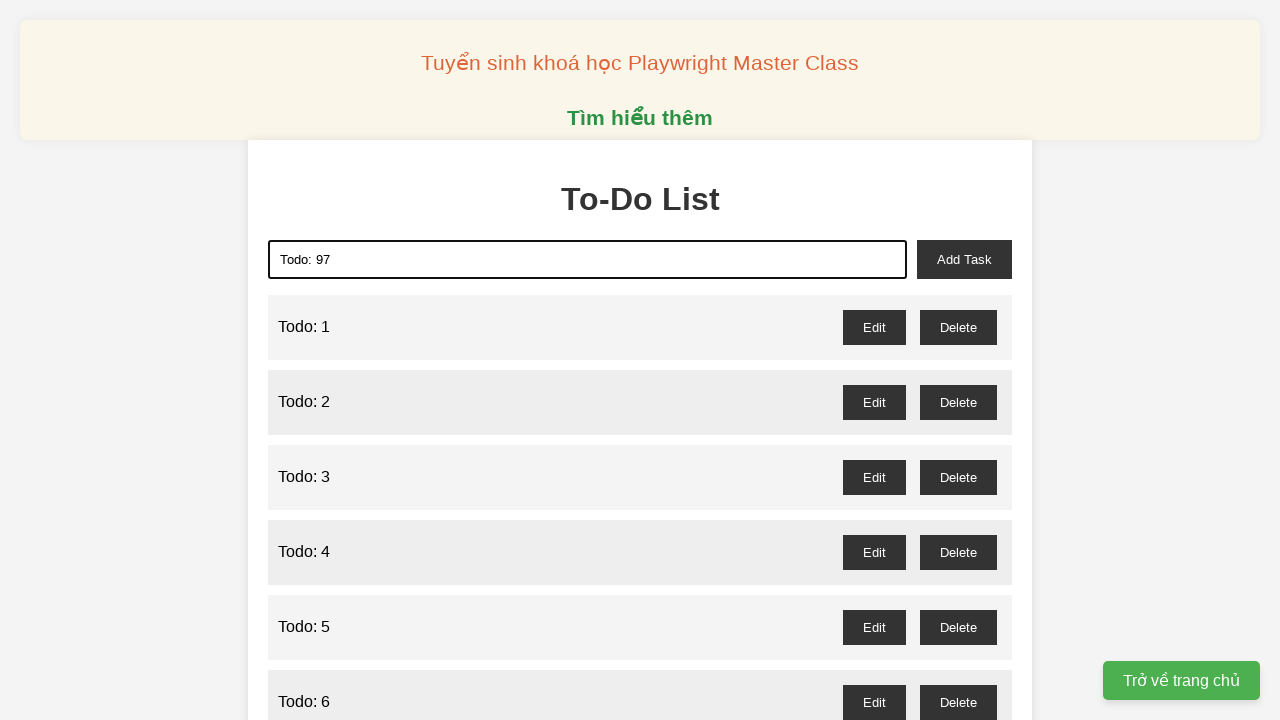

Clicked add task button for item 97 at (964, 259) on xpath=//*[@id="add-task"]
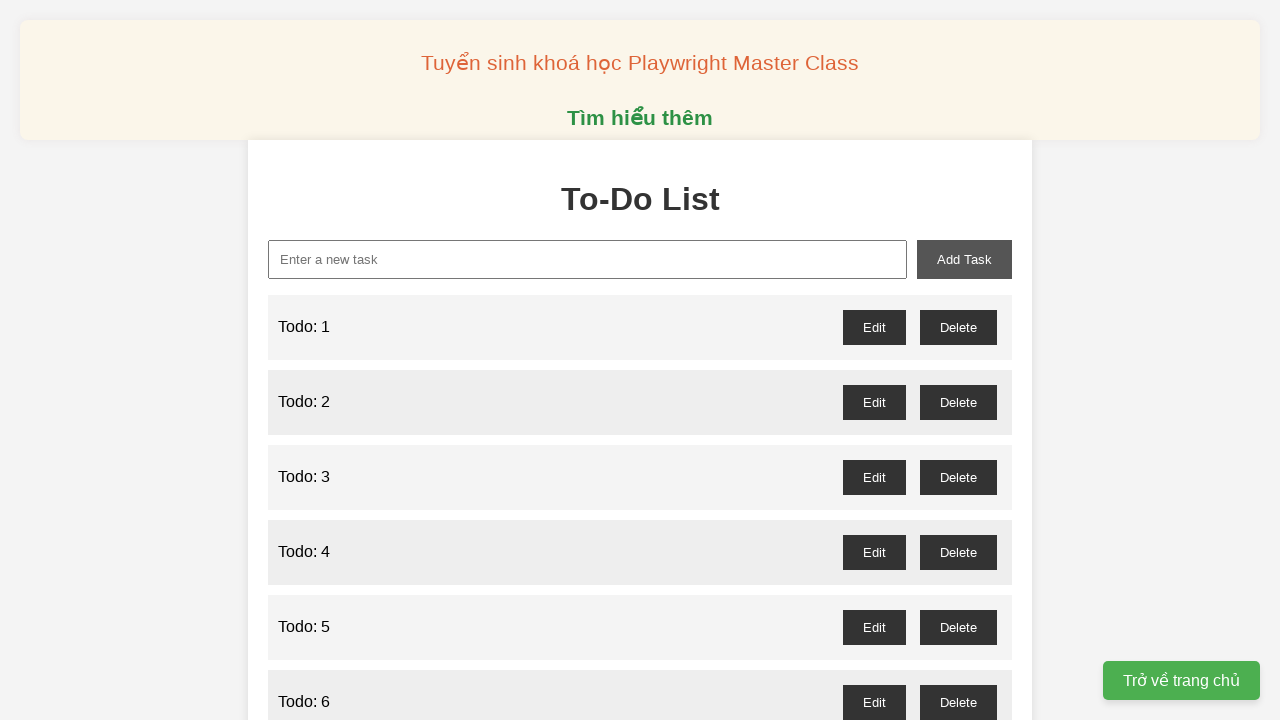

Clicked todo input field for item 98 at (588, 259) on xpath=//*[@id="new-task"]
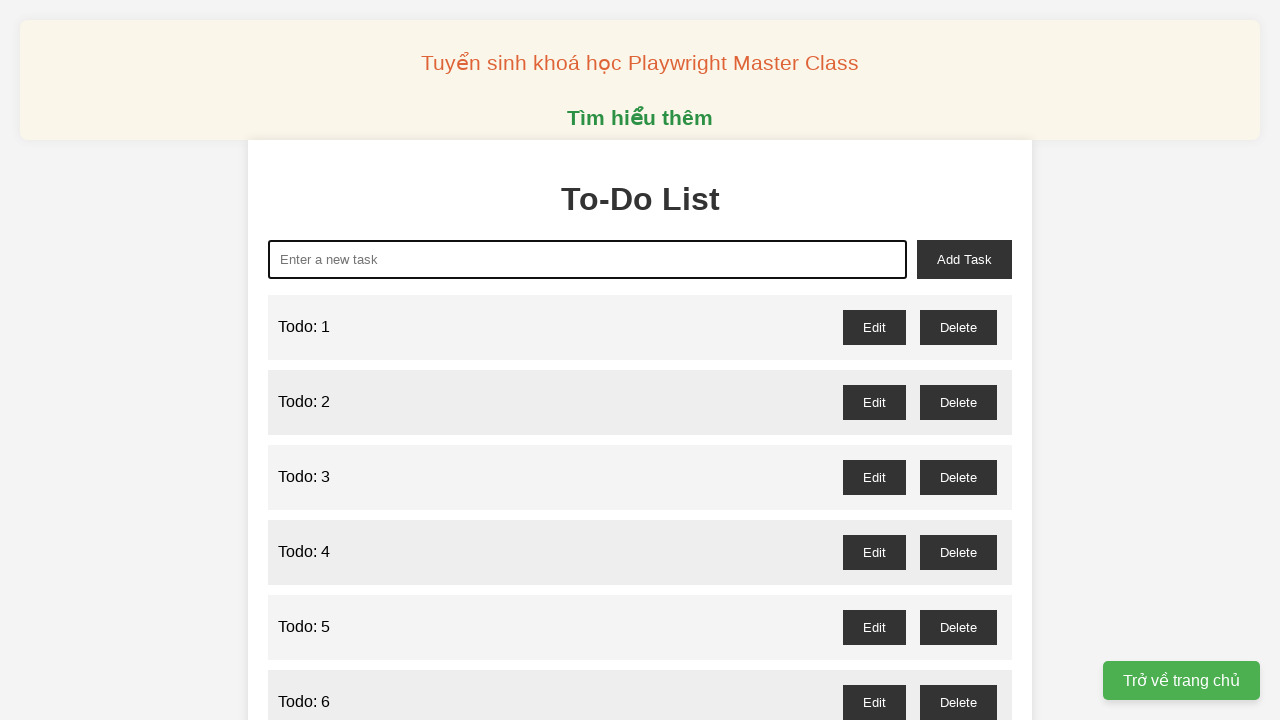

Cleared todo input field for item 98 on xpath=//*[@id="new-task"]
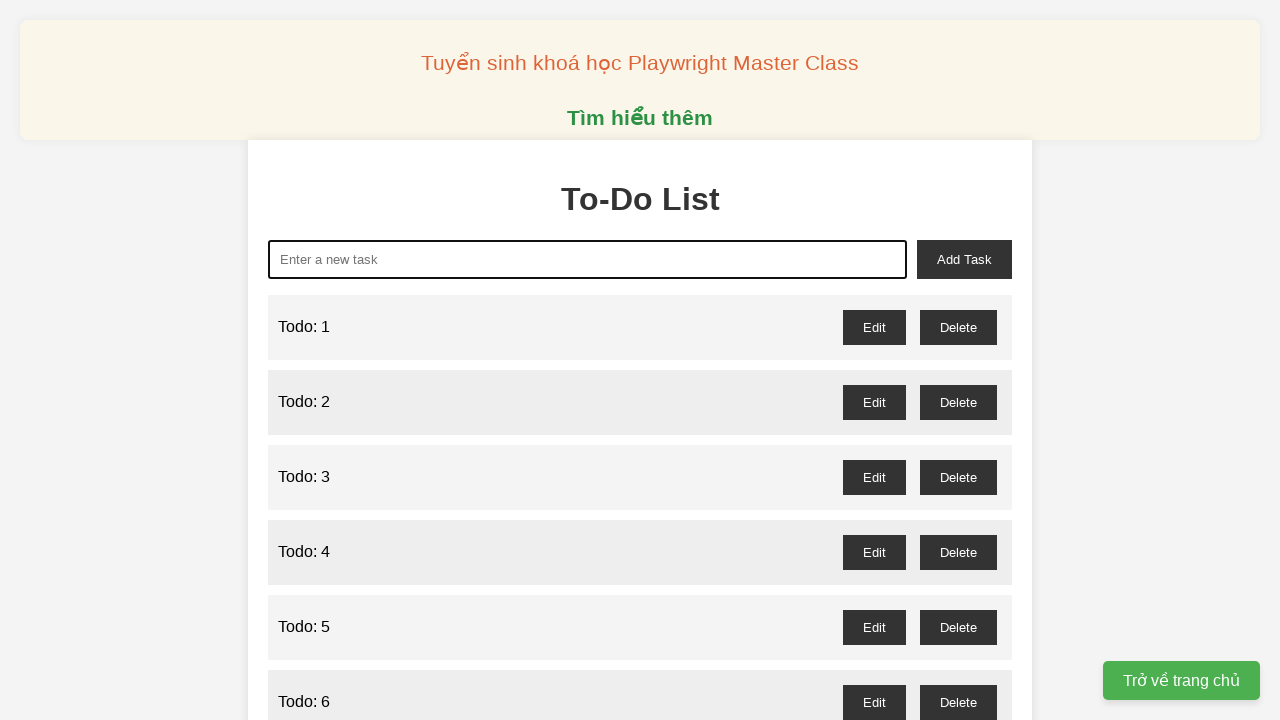

Filled todo input with 'Todo: 98' on xpath=//*[@id="new-task"]
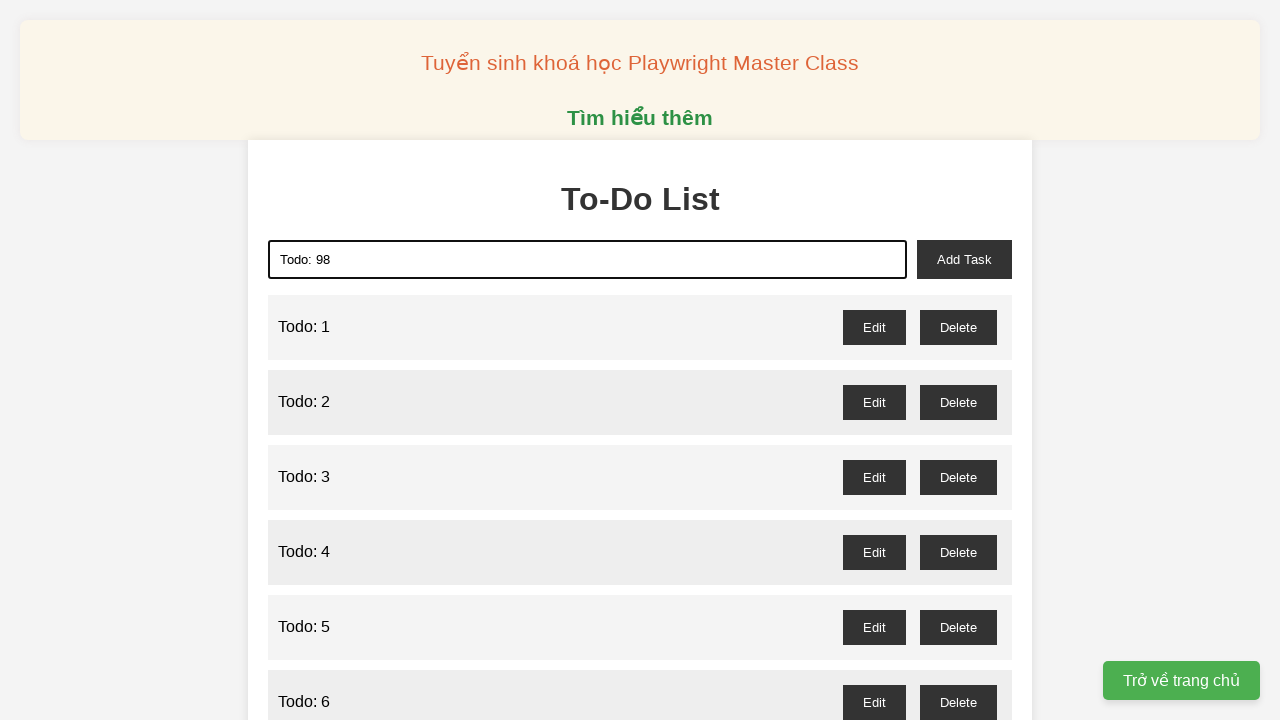

Clicked add task button for item 98 at (964, 259) on xpath=//*[@id="add-task"]
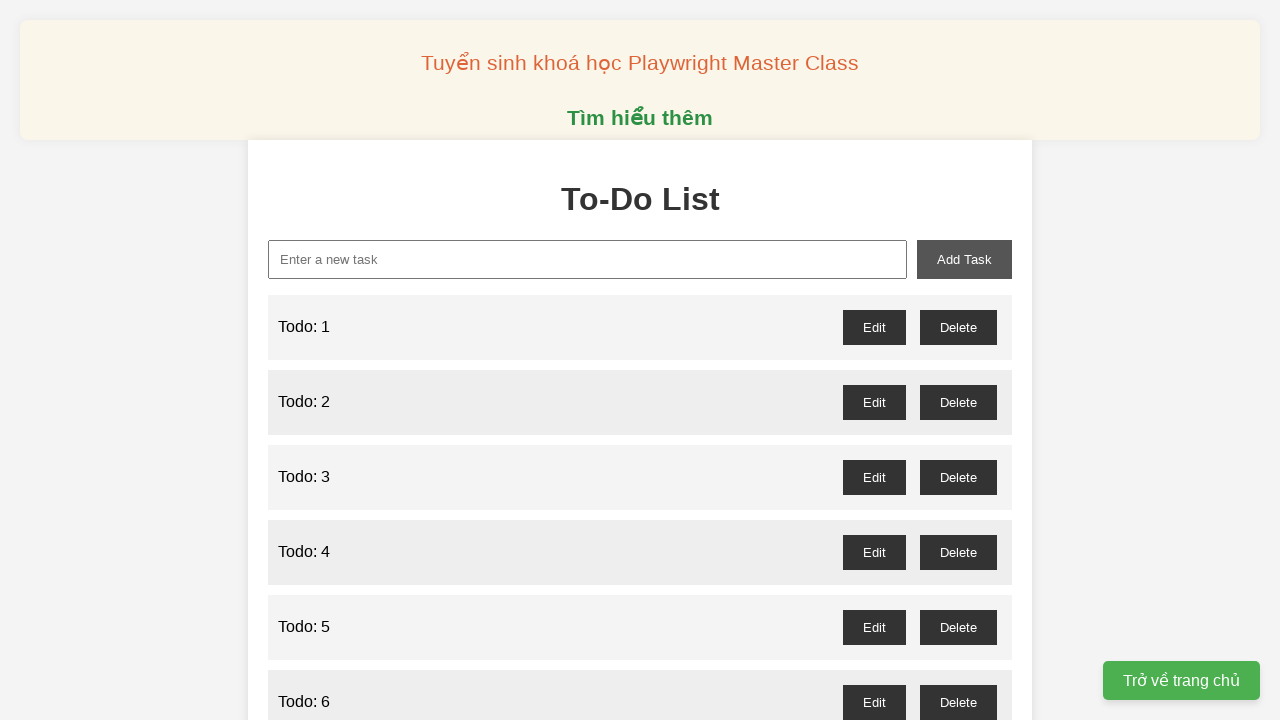

Clicked todo input field for item 99 at (588, 259) on xpath=//*[@id="new-task"]
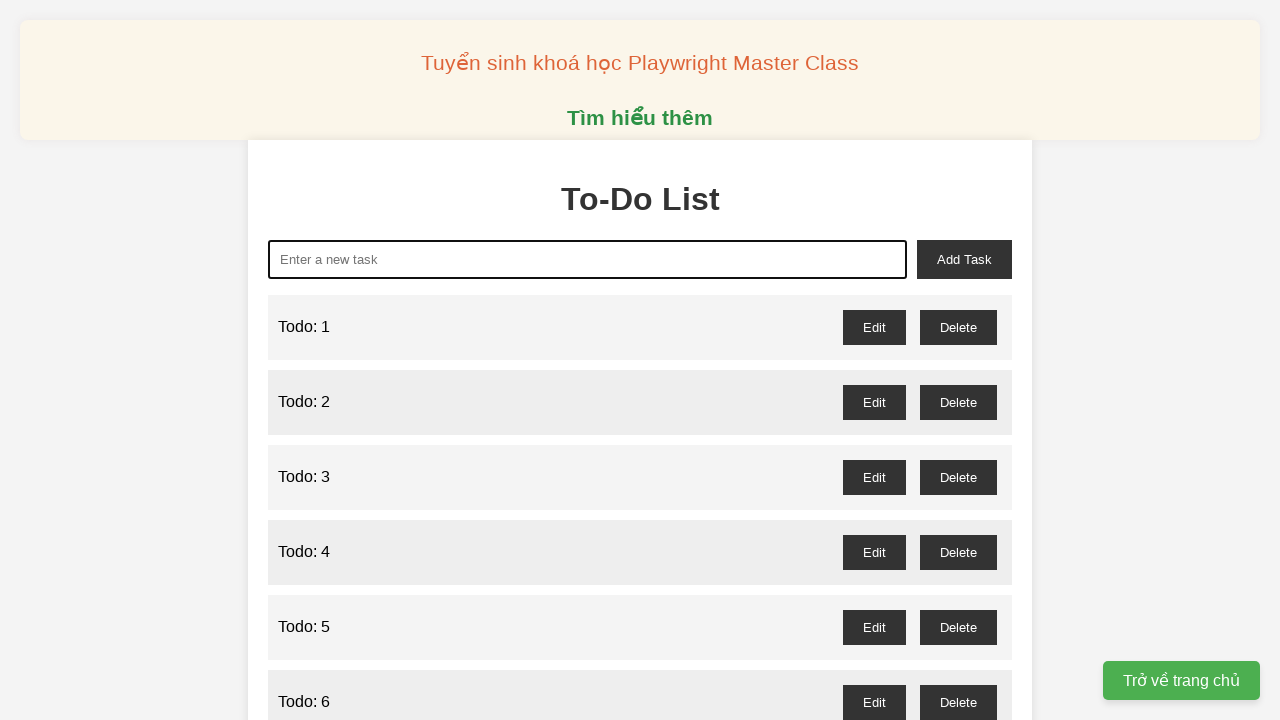

Cleared todo input field for item 99 on xpath=//*[@id="new-task"]
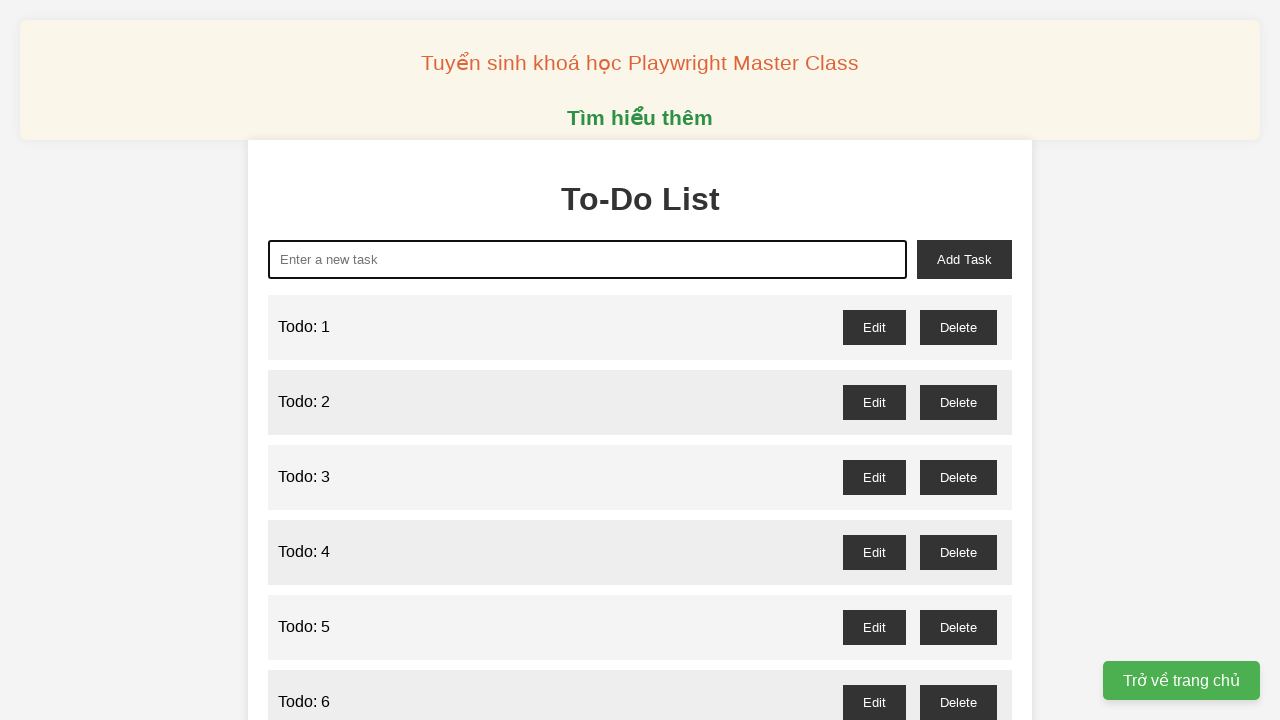

Filled todo input with 'Todo: 99' on xpath=//*[@id="new-task"]
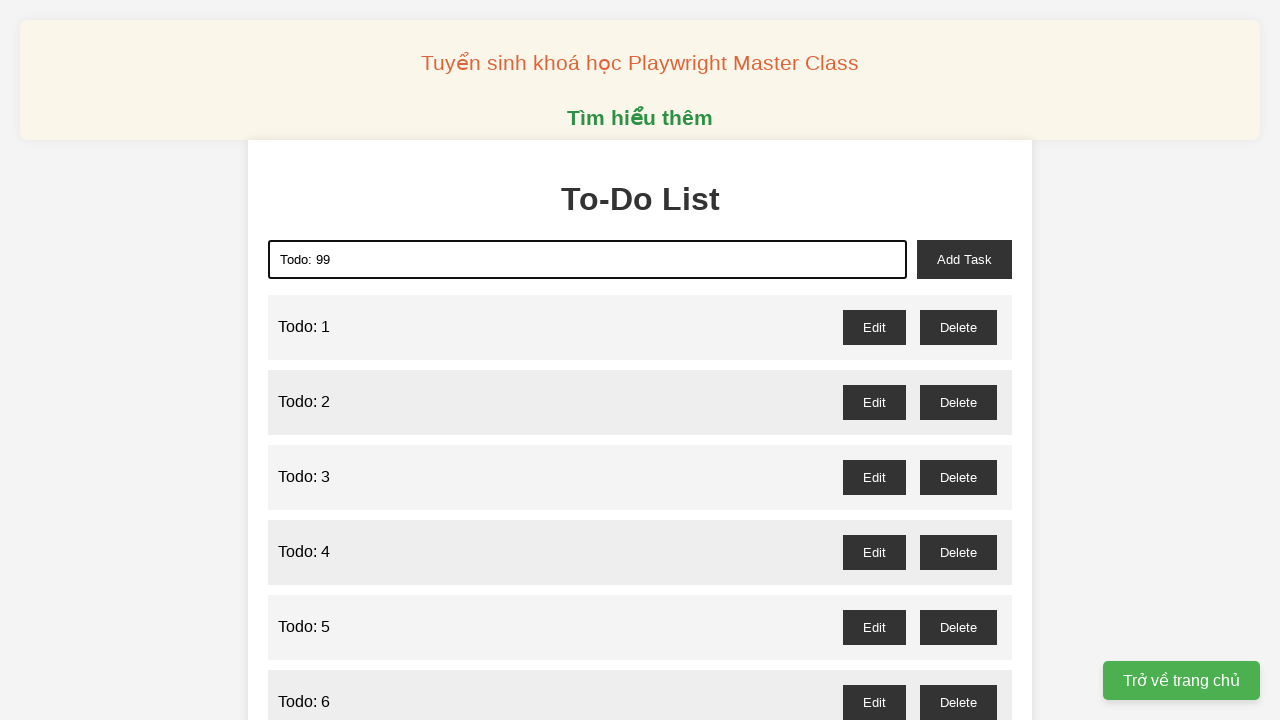

Clicked add task button for item 99 at (964, 259) on xpath=//*[@id="add-task"]
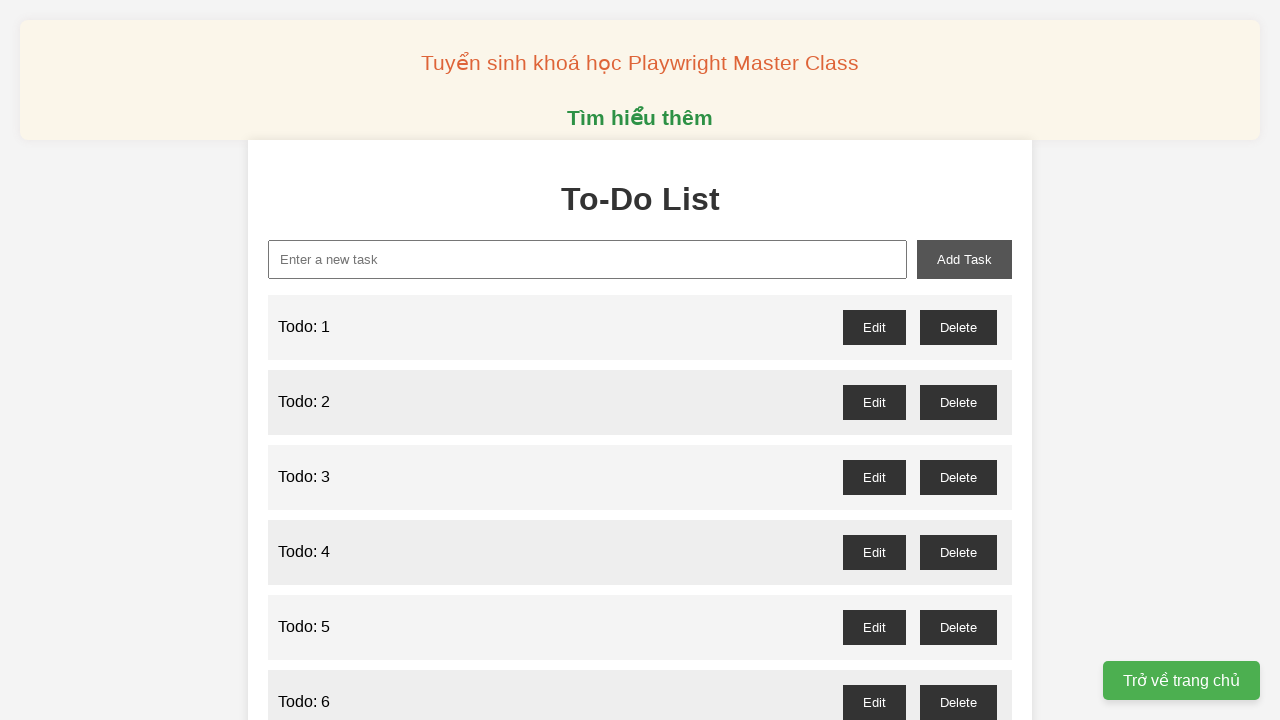

Clicked todo input field for item 100 at (588, 259) on xpath=//*[@id="new-task"]
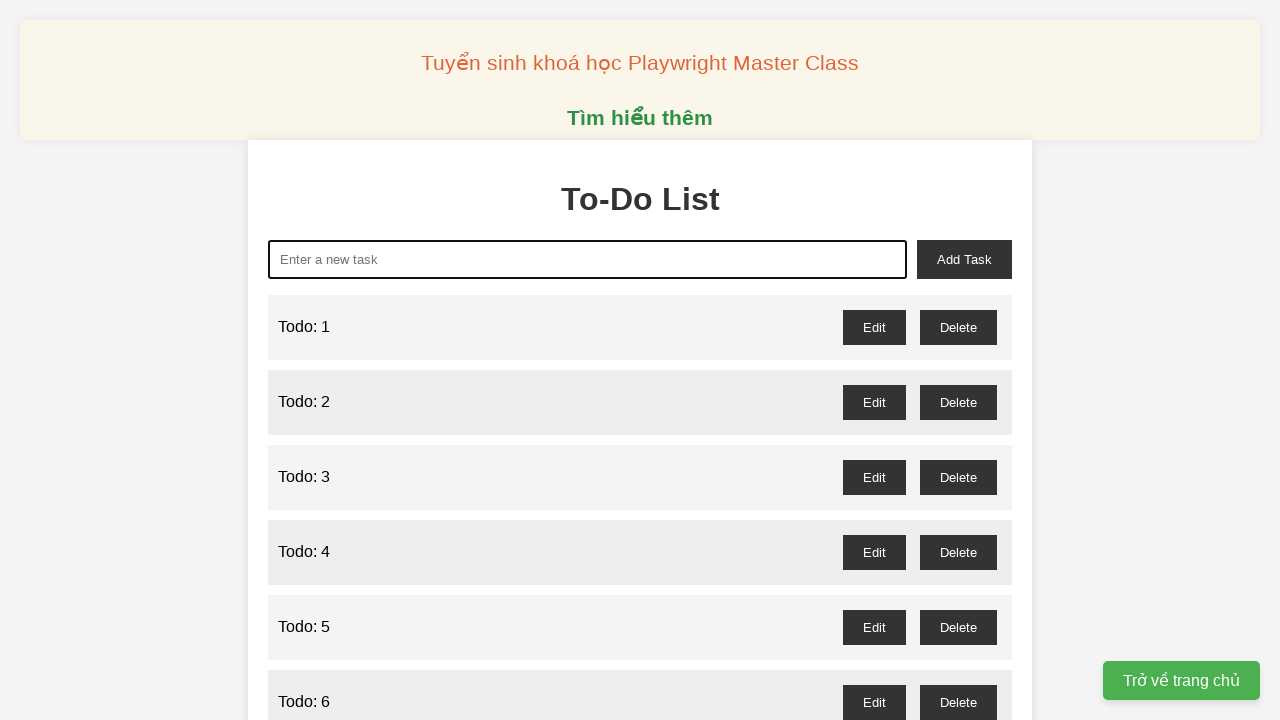

Cleared todo input field for item 100 on xpath=//*[@id="new-task"]
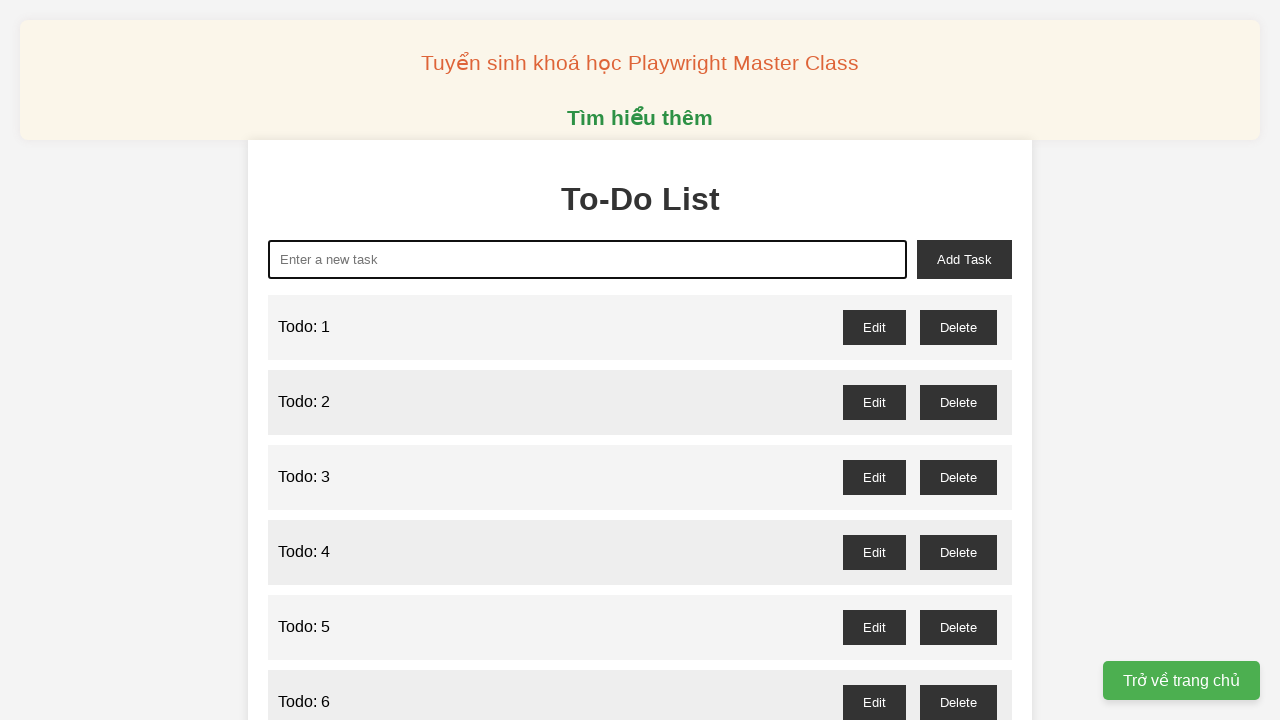

Filled todo input with 'Todo: 100' on xpath=//*[@id="new-task"]
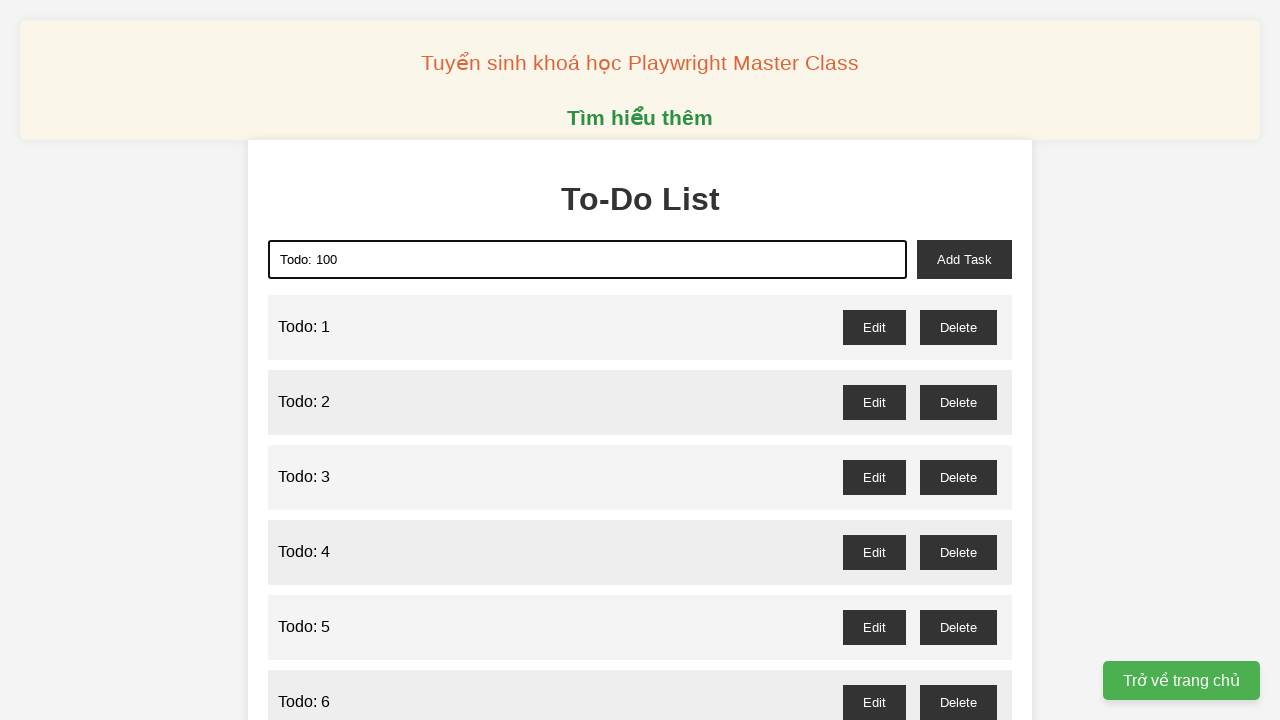

Clicked add task button for item 100 at (964, 259) on xpath=//*[@id="add-task"]
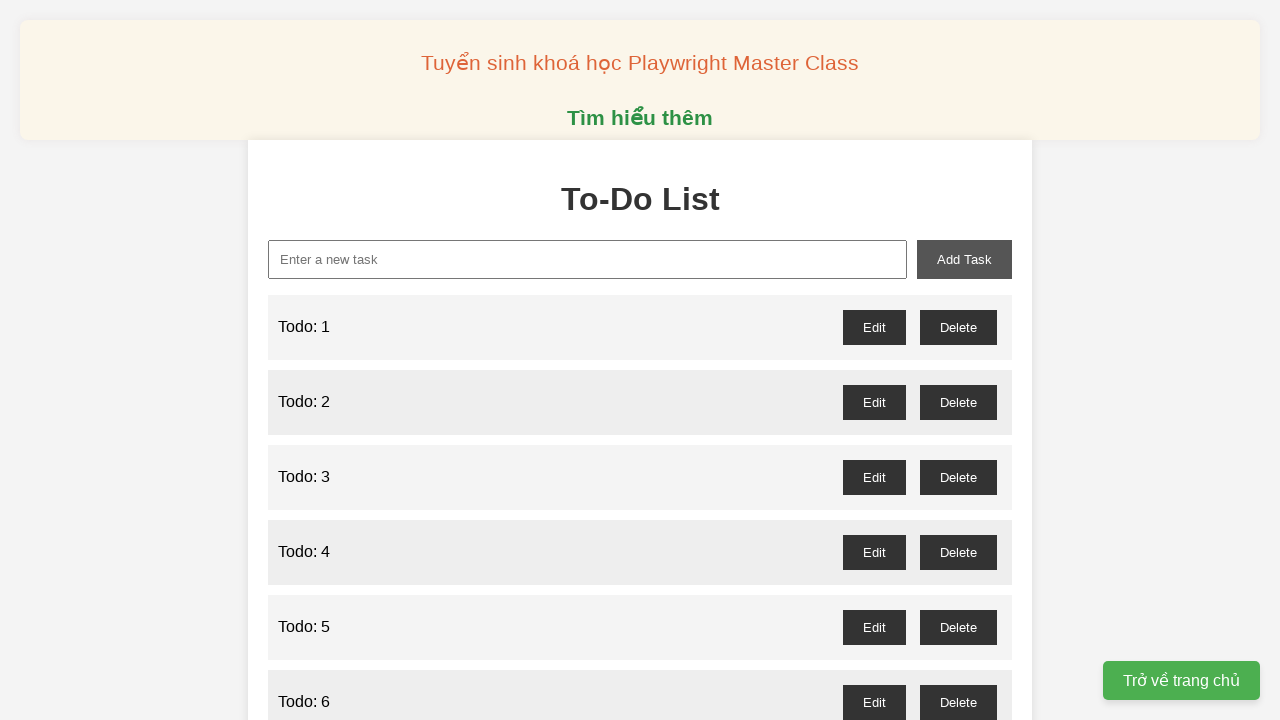

Retrieved all todo elements from task list
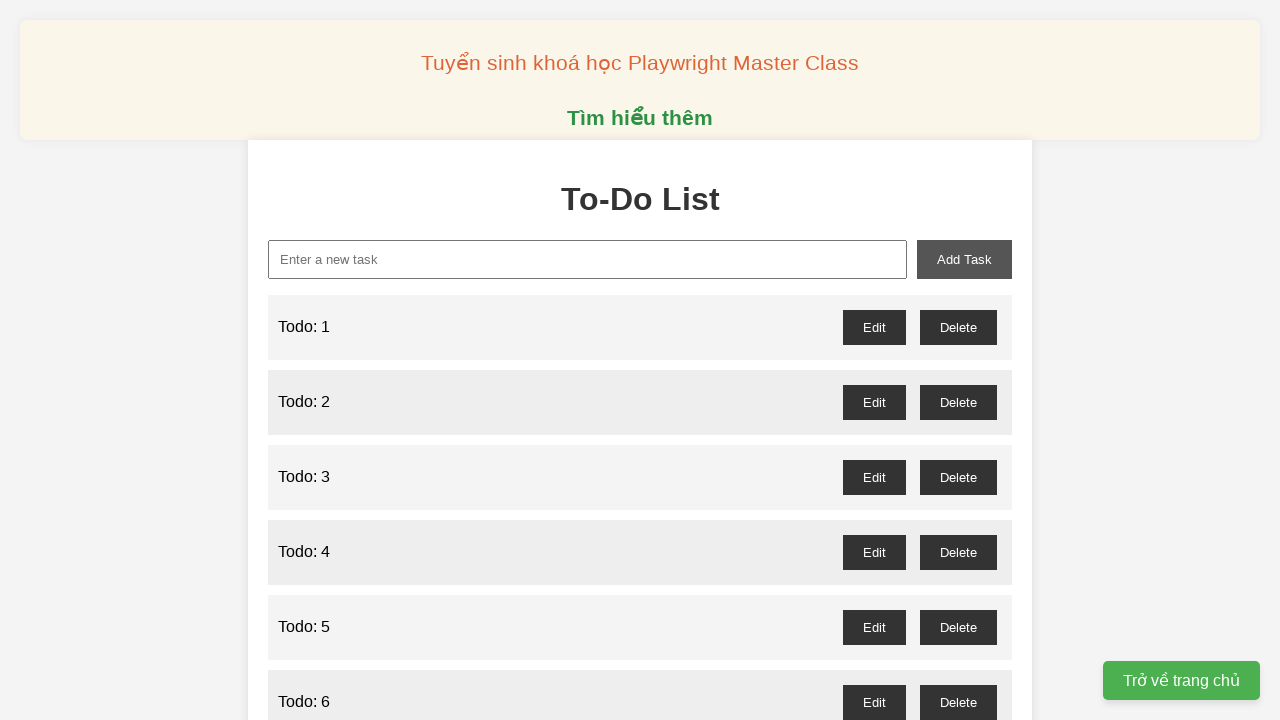

Extracted text content from all todo elements
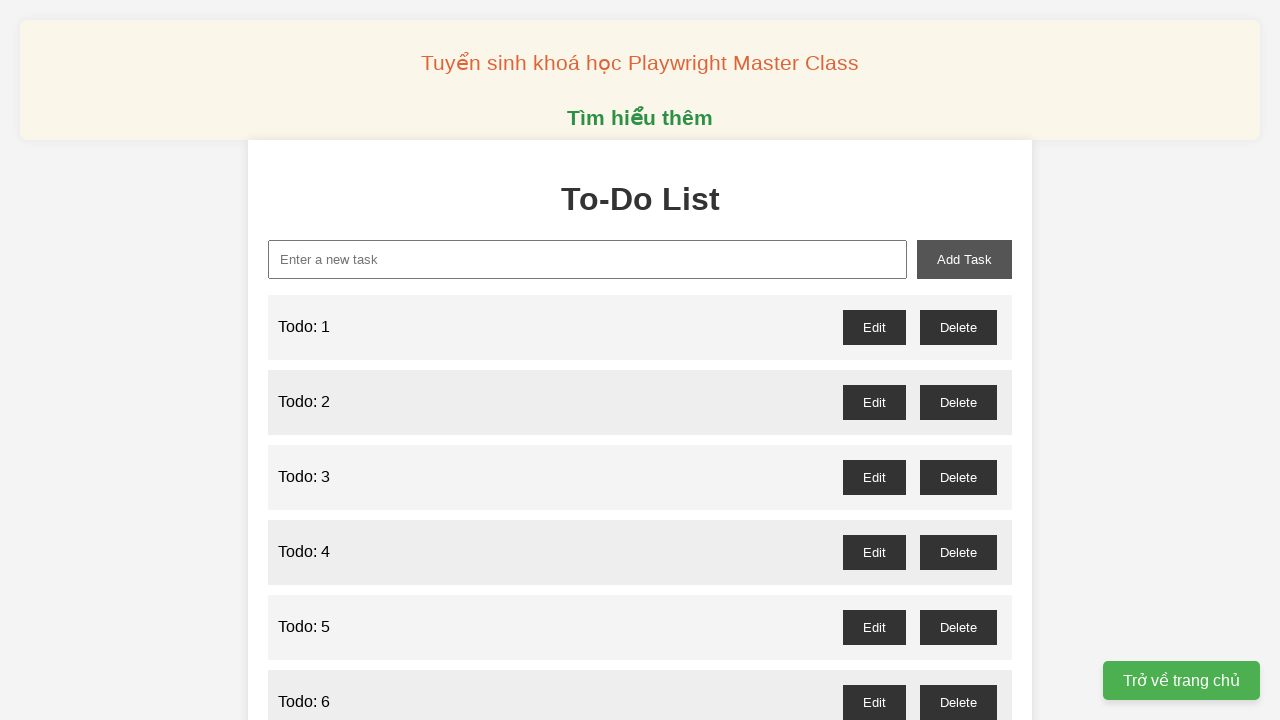

Filtered todo items to identify 50 odd-numbered items
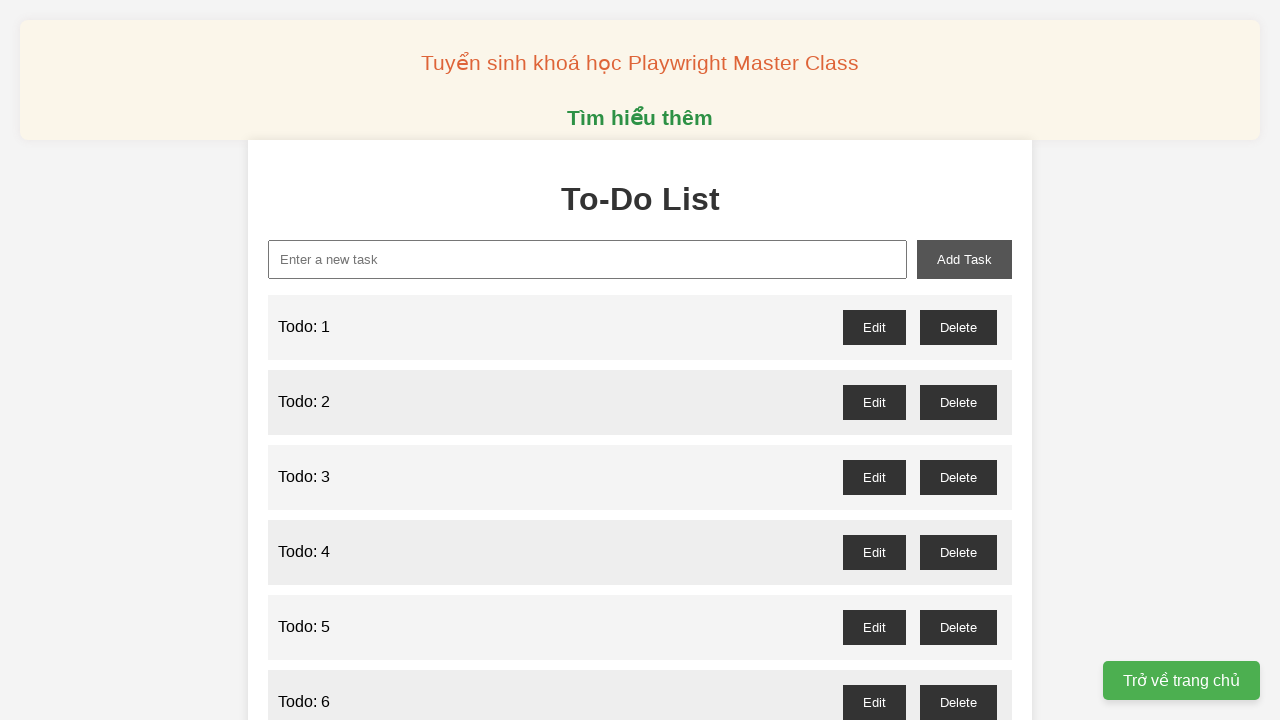

Deleted odd-numbered todo item: Todo: 1 at (958, 327) on #todo-1-delete
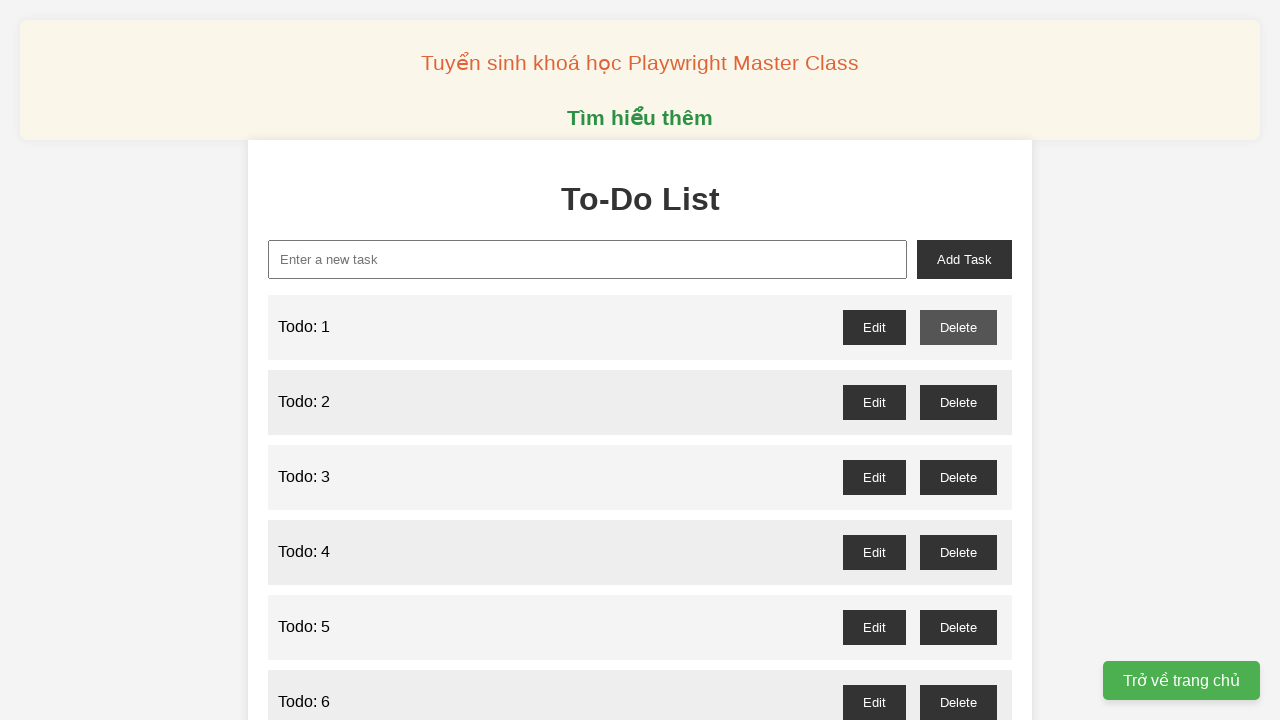

Deleted odd-numbered todo item: Todo: 3 at (958, 477) on #todo-3-delete
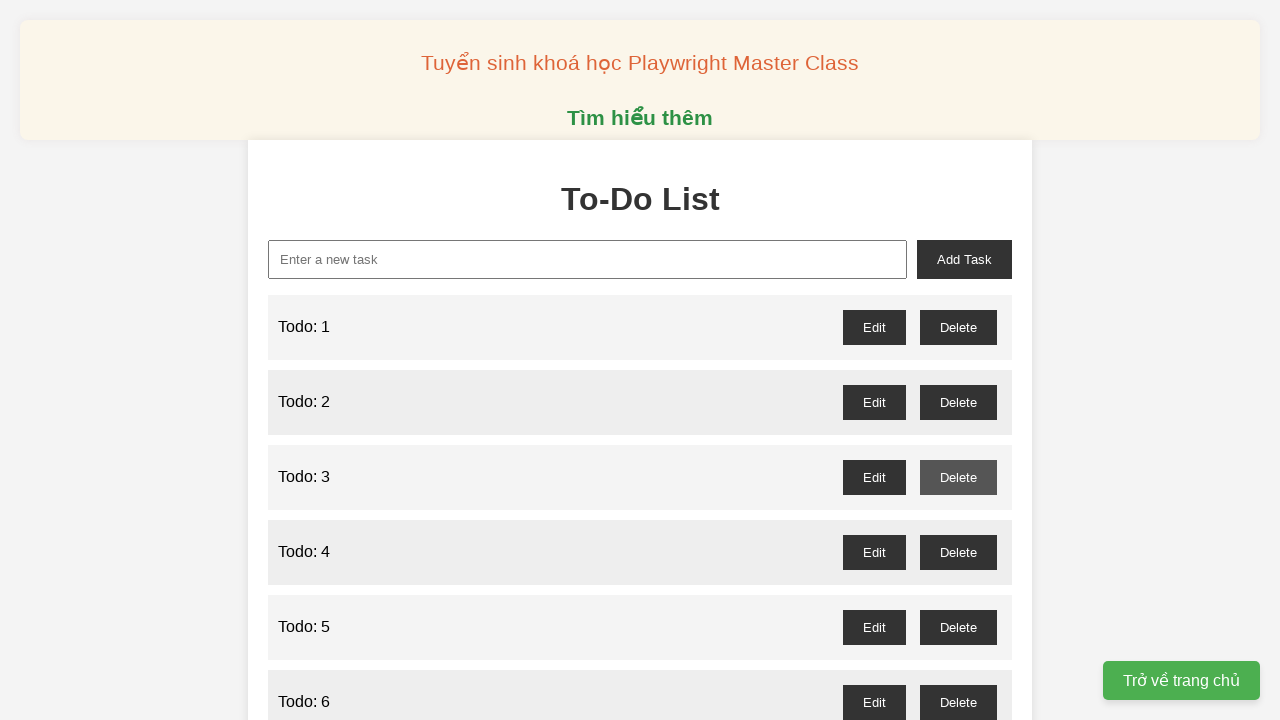

Deleted odd-numbered todo item: Todo: 5 at (958, 627) on #todo-5-delete
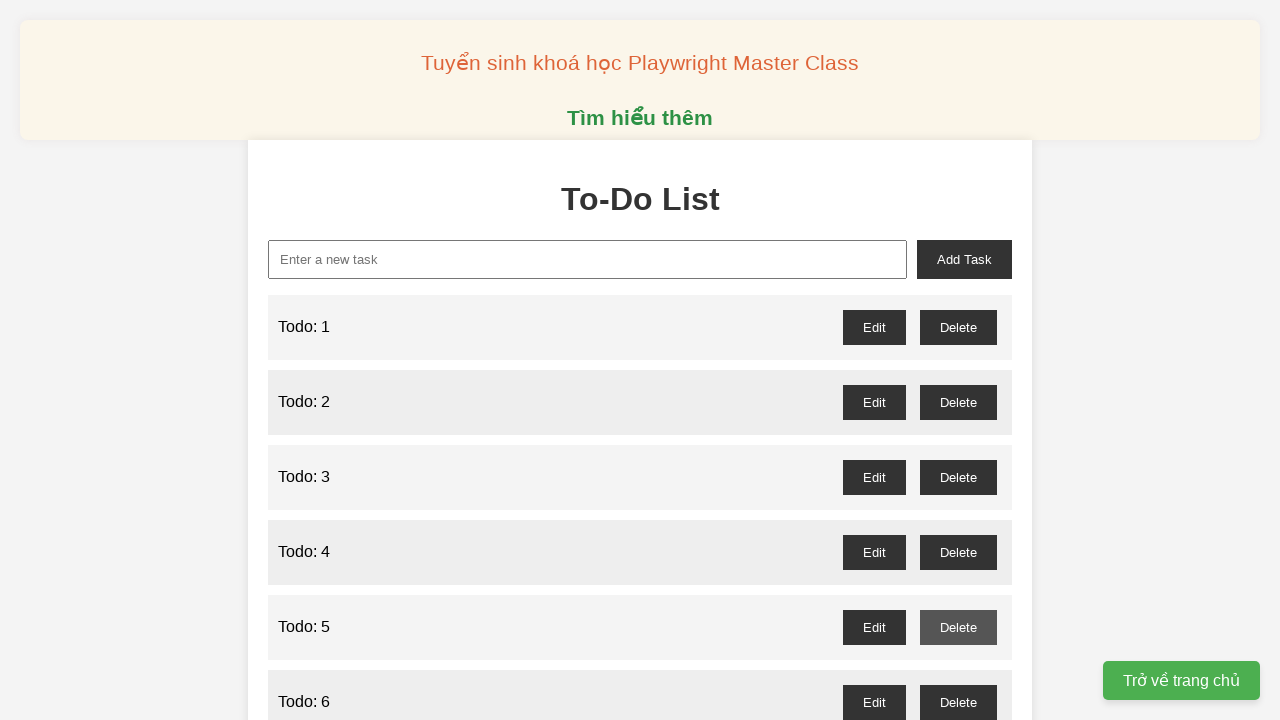

Deleted odd-numbered todo item: Todo: 7 at (958, 360) on #todo-7-delete
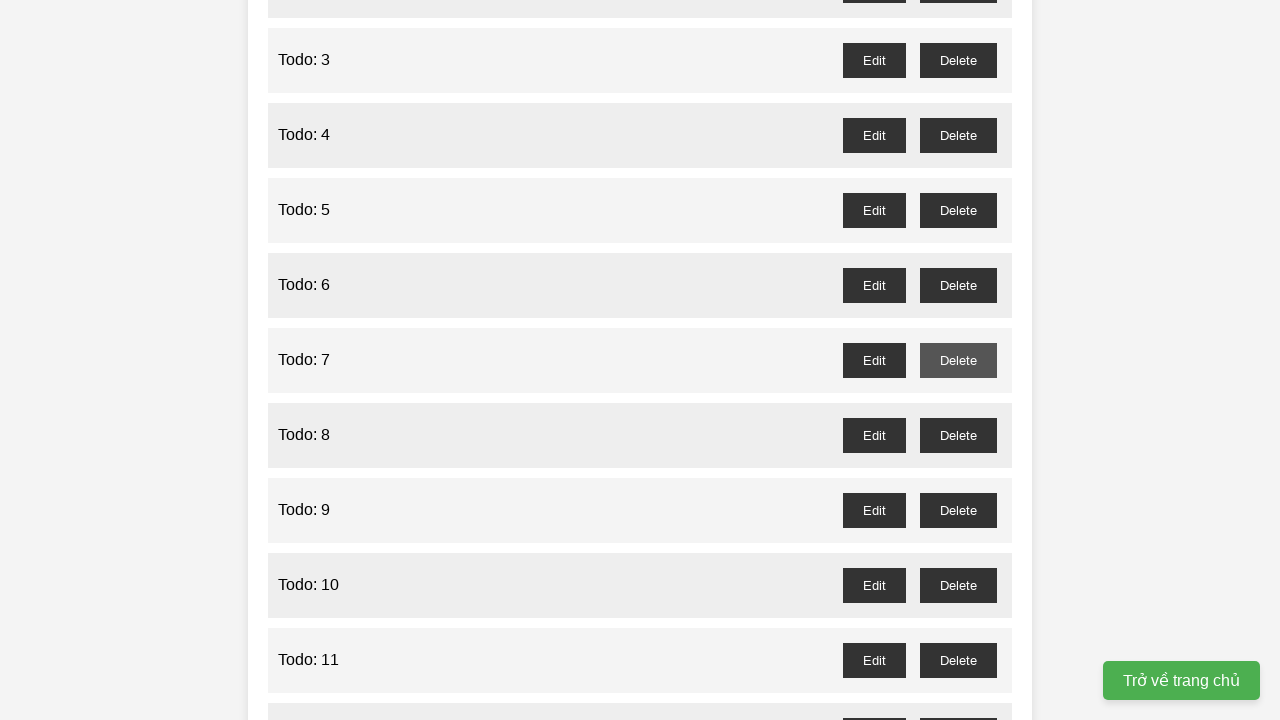

Deleted odd-numbered todo item: Todo: 9 at (958, 510) on #todo-9-delete
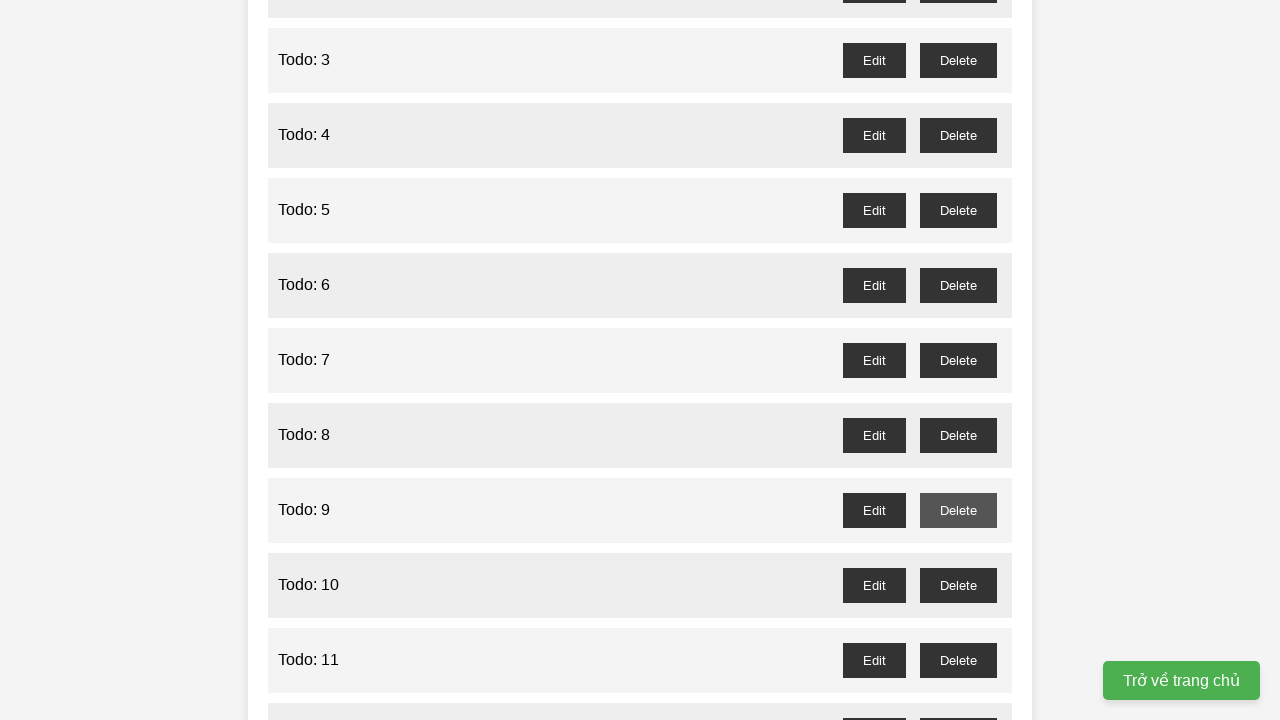

Deleted odd-numbered todo item: Todo: 11 at (958, 660) on #todo-11-delete
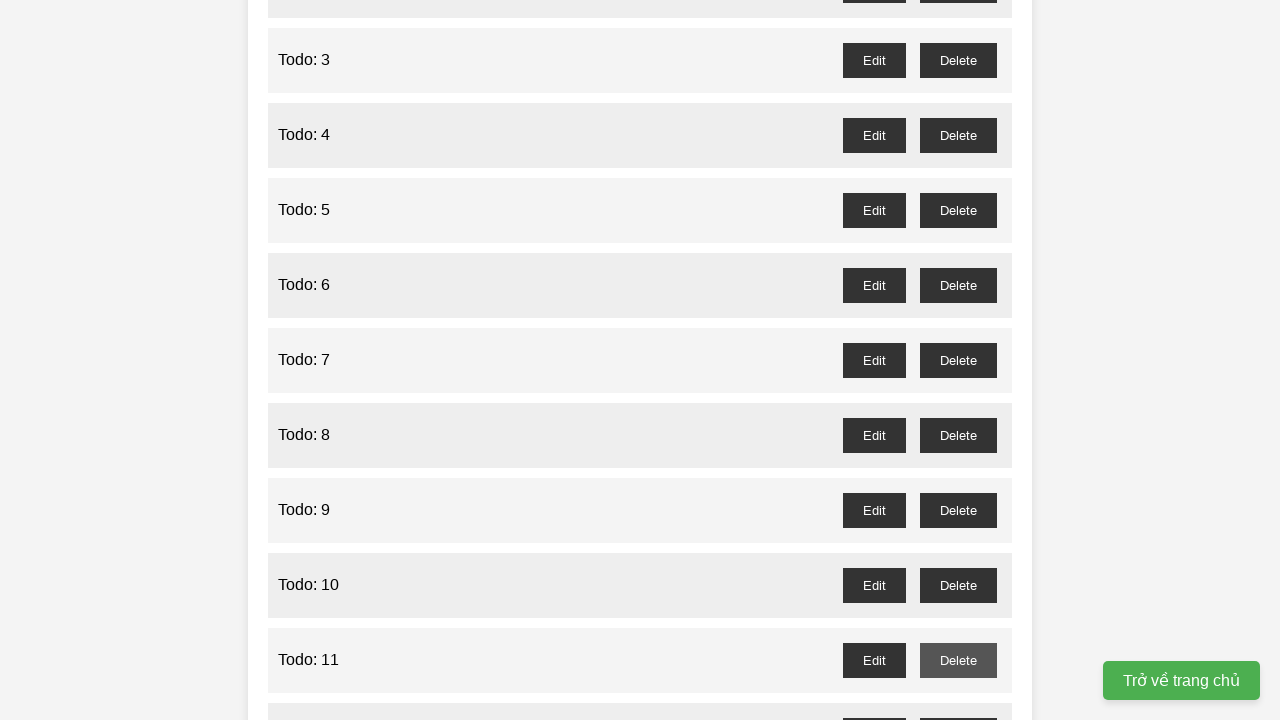

Deleted odd-numbered todo item: Todo: 13 at (958, 360) on #todo-13-delete
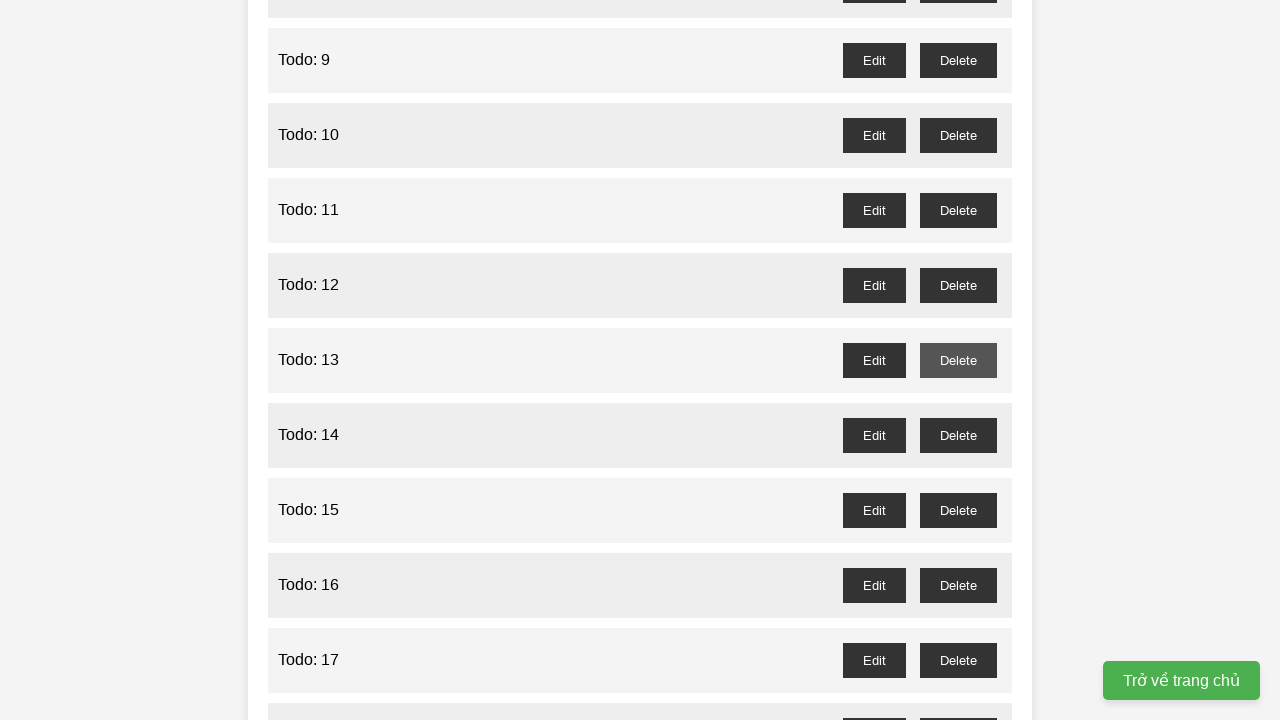

Deleted odd-numbered todo item: Todo: 15 at (958, 510) on #todo-15-delete
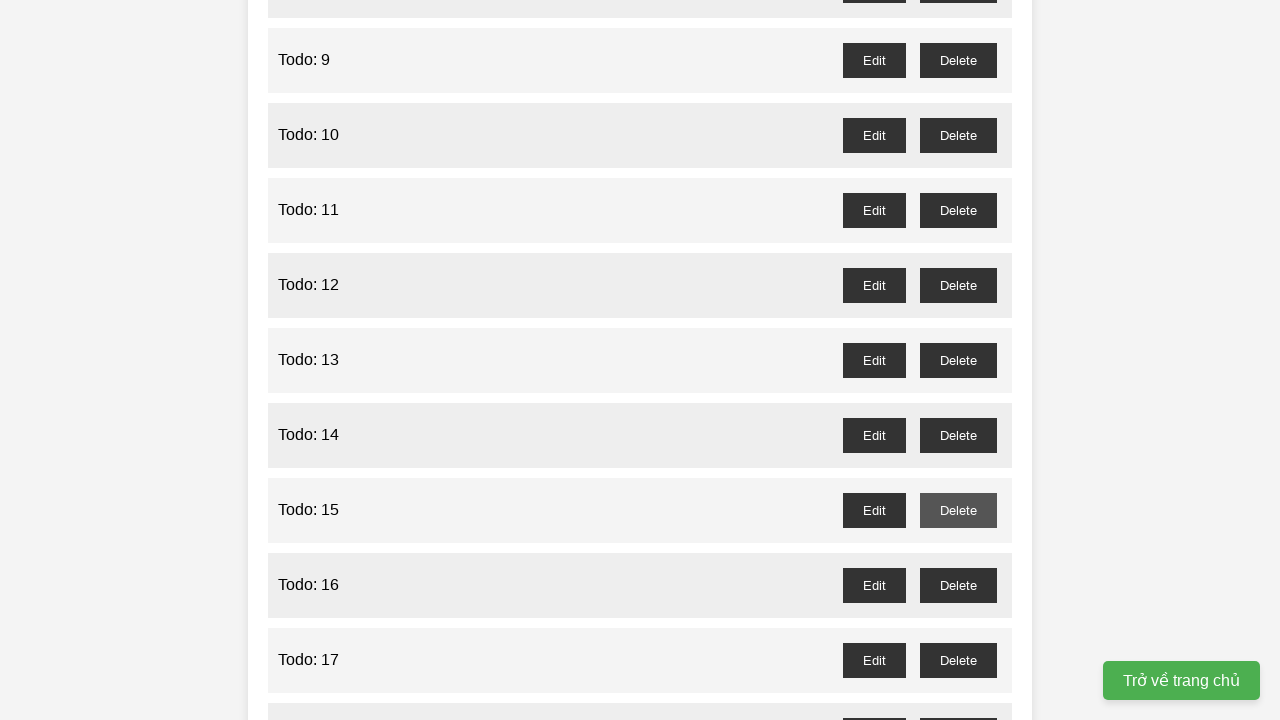

Deleted odd-numbered todo item: Todo: 17 at (958, 660) on #todo-17-delete
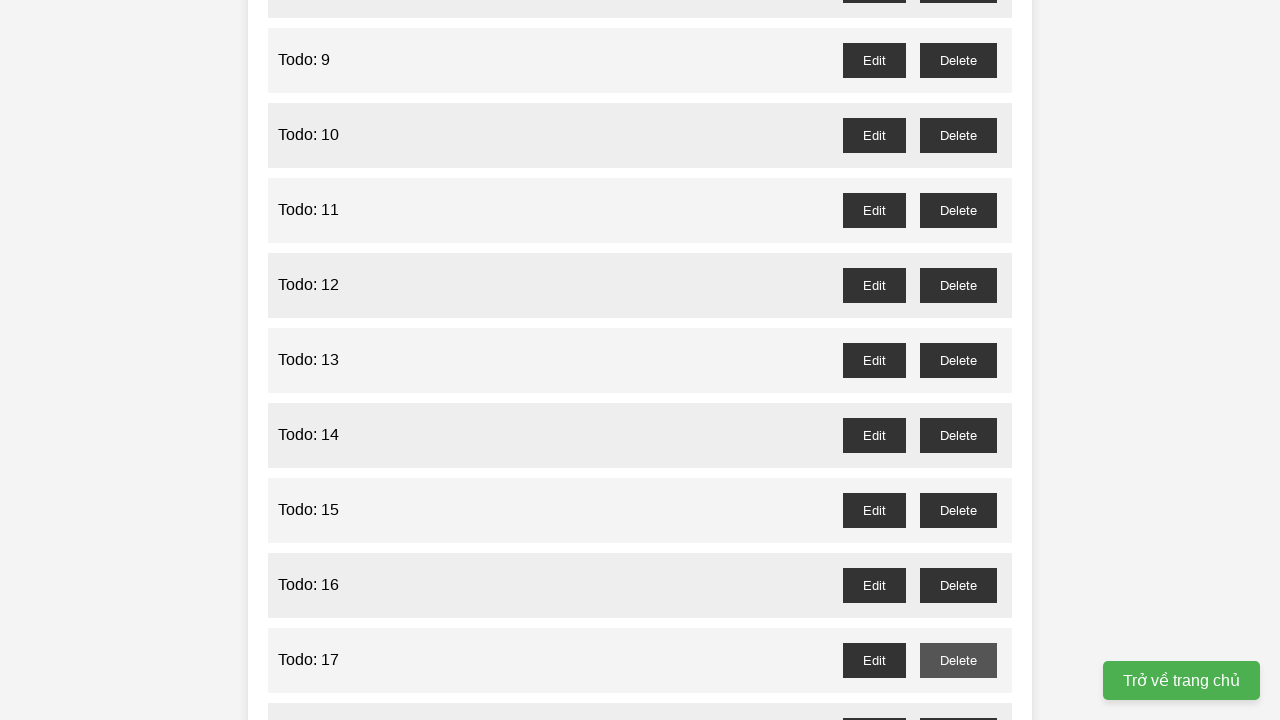

Deleted odd-numbered todo item: Todo: 19 at (958, 360) on #todo-19-delete
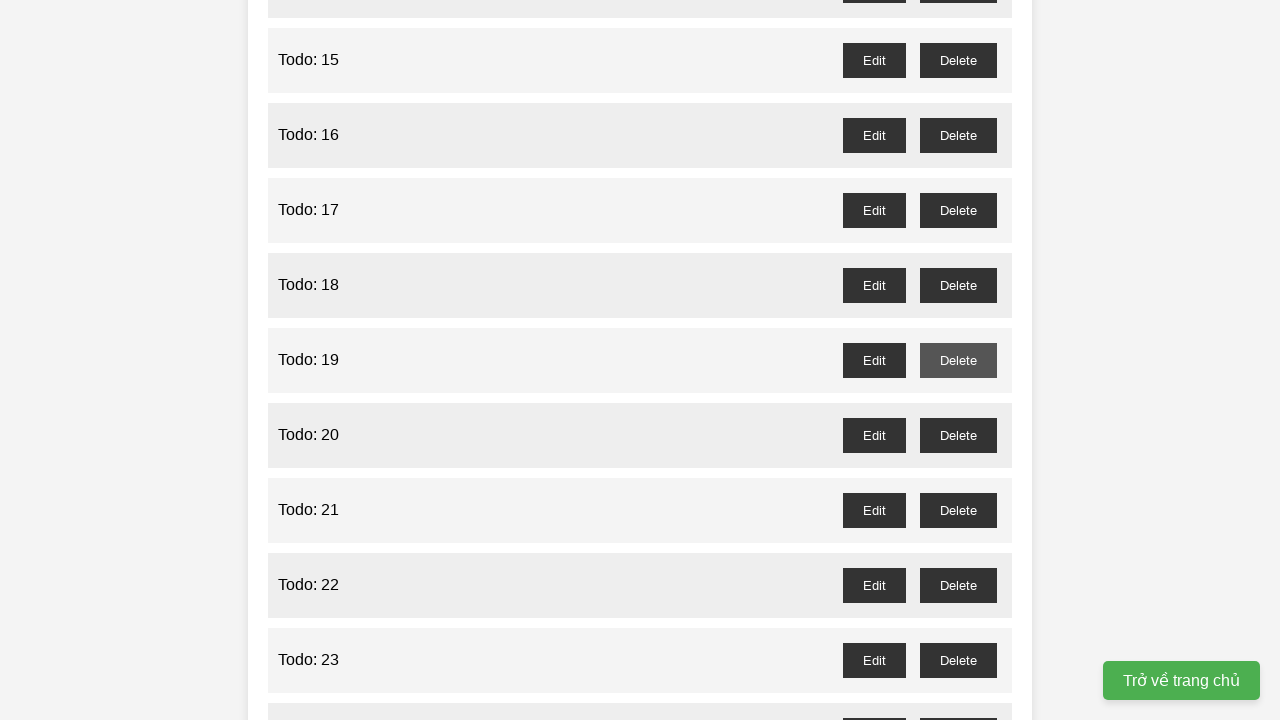

Deleted odd-numbered todo item: Todo: 21 at (958, 510) on #todo-21-delete
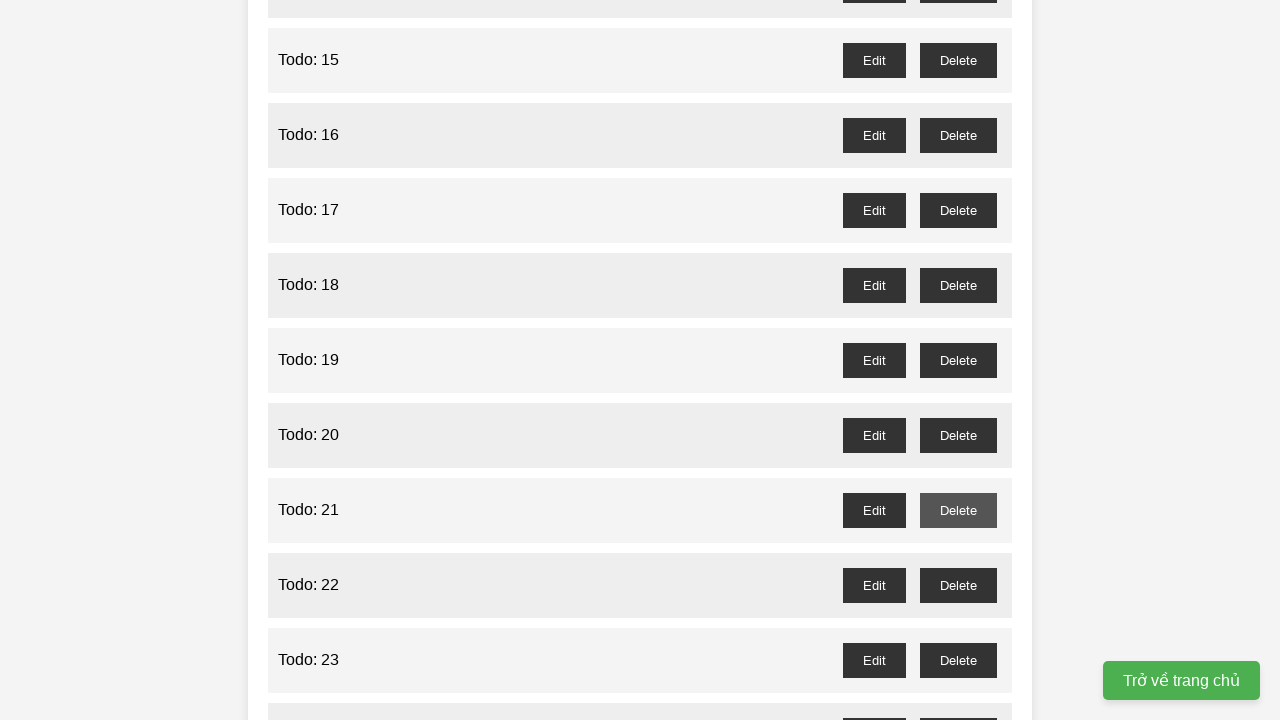

Deleted odd-numbered todo item: Todo: 23 at (958, 660) on #todo-23-delete
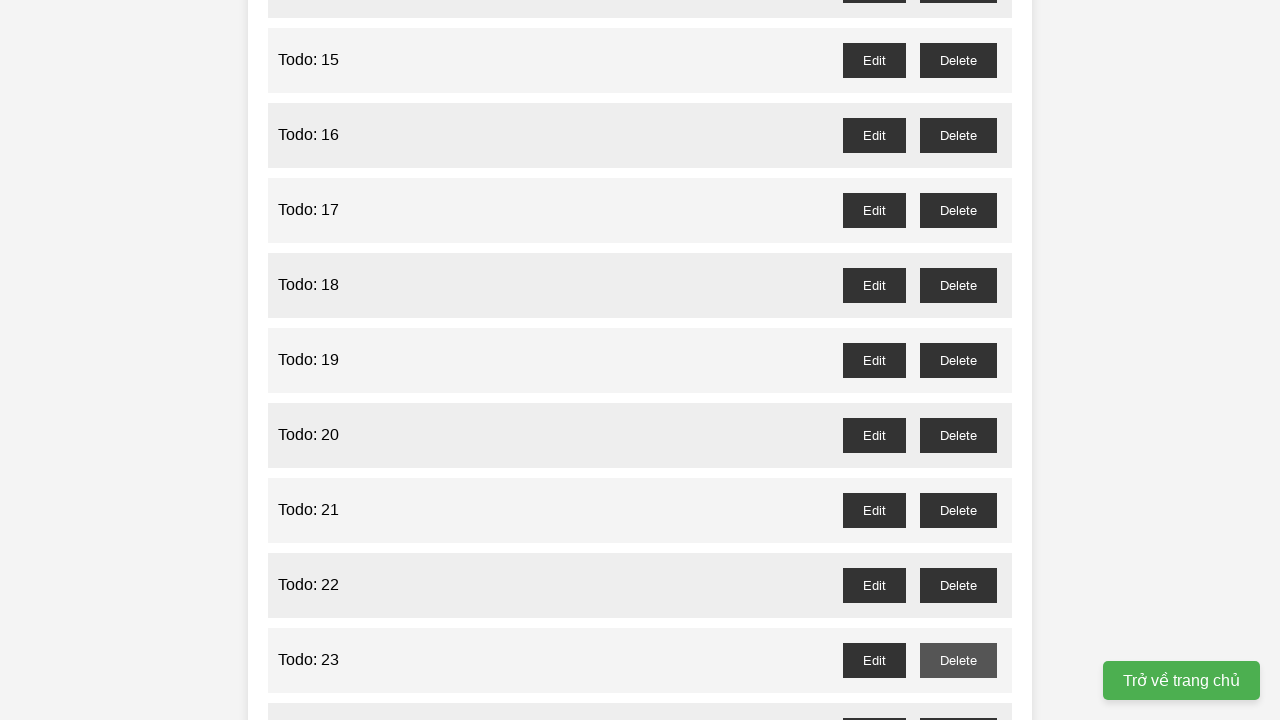

Deleted odd-numbered todo item: Todo: 25 at (958, 360) on #todo-25-delete
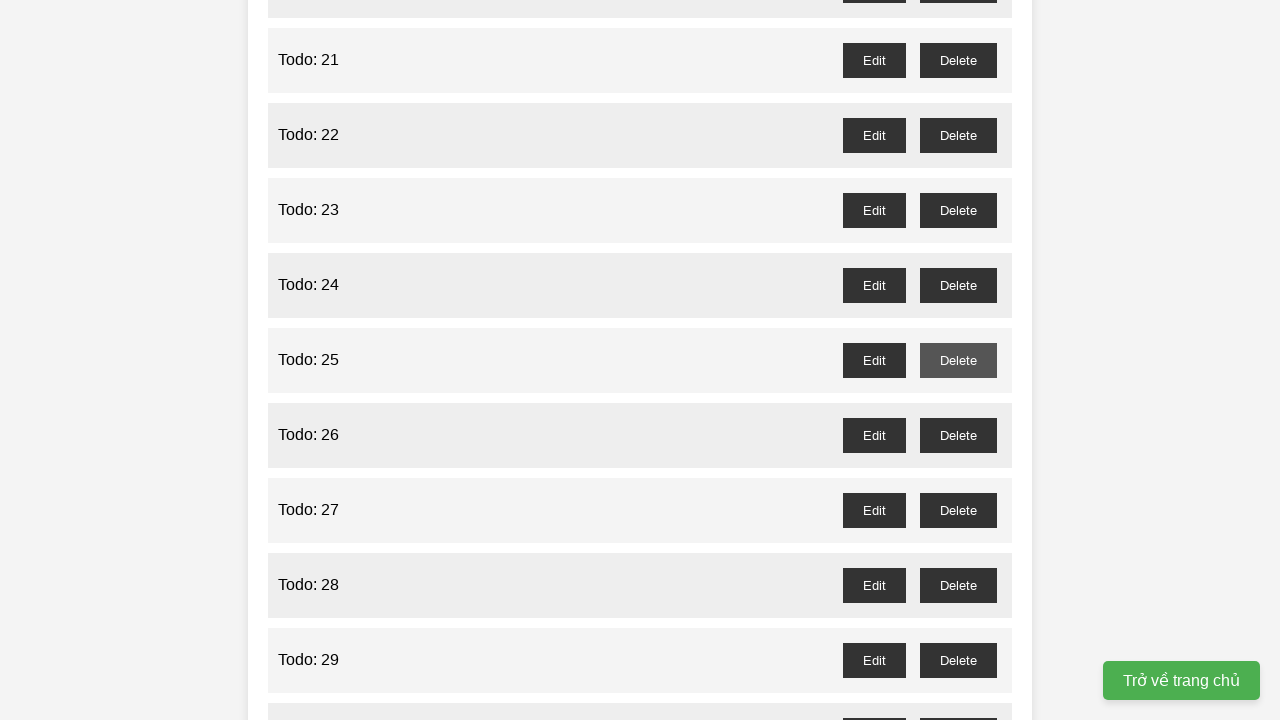

Deleted odd-numbered todo item: Todo: 27 at (958, 510) on #todo-27-delete
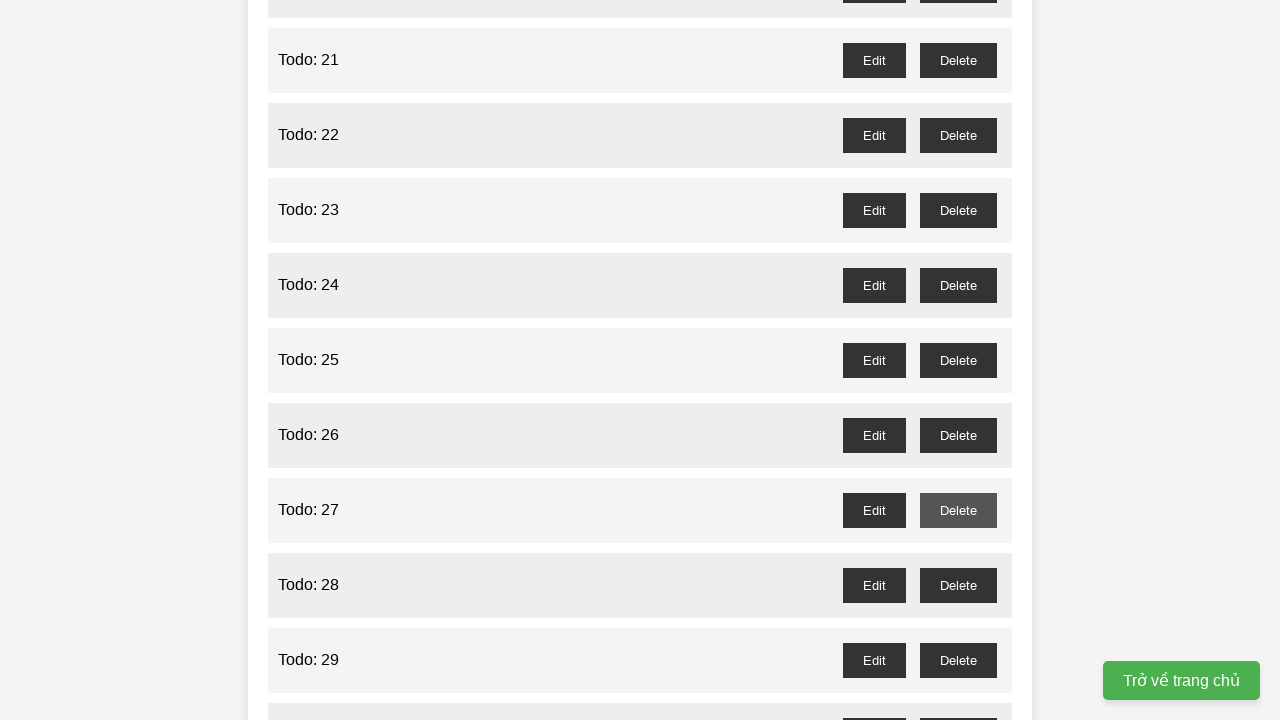

Deleted odd-numbered todo item: Todo: 29 at (958, 660) on #todo-29-delete
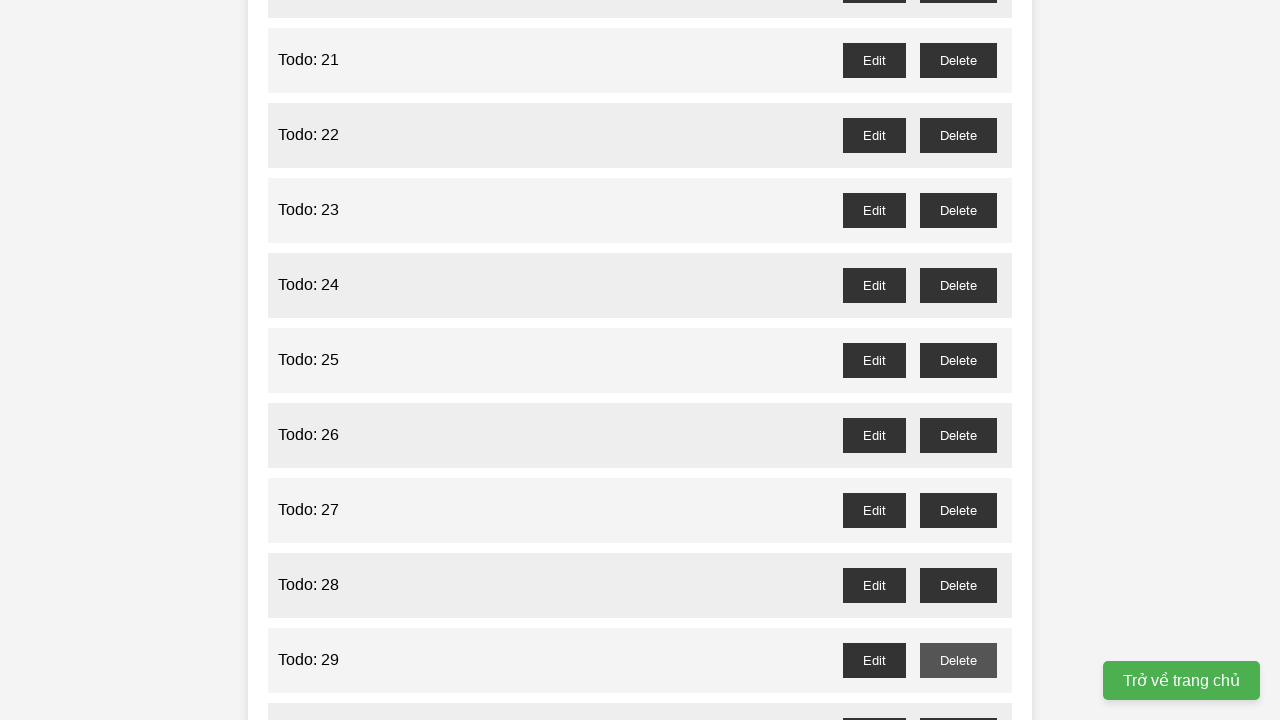

Deleted odd-numbered todo item: Todo: 31 at (958, 360) on #todo-31-delete
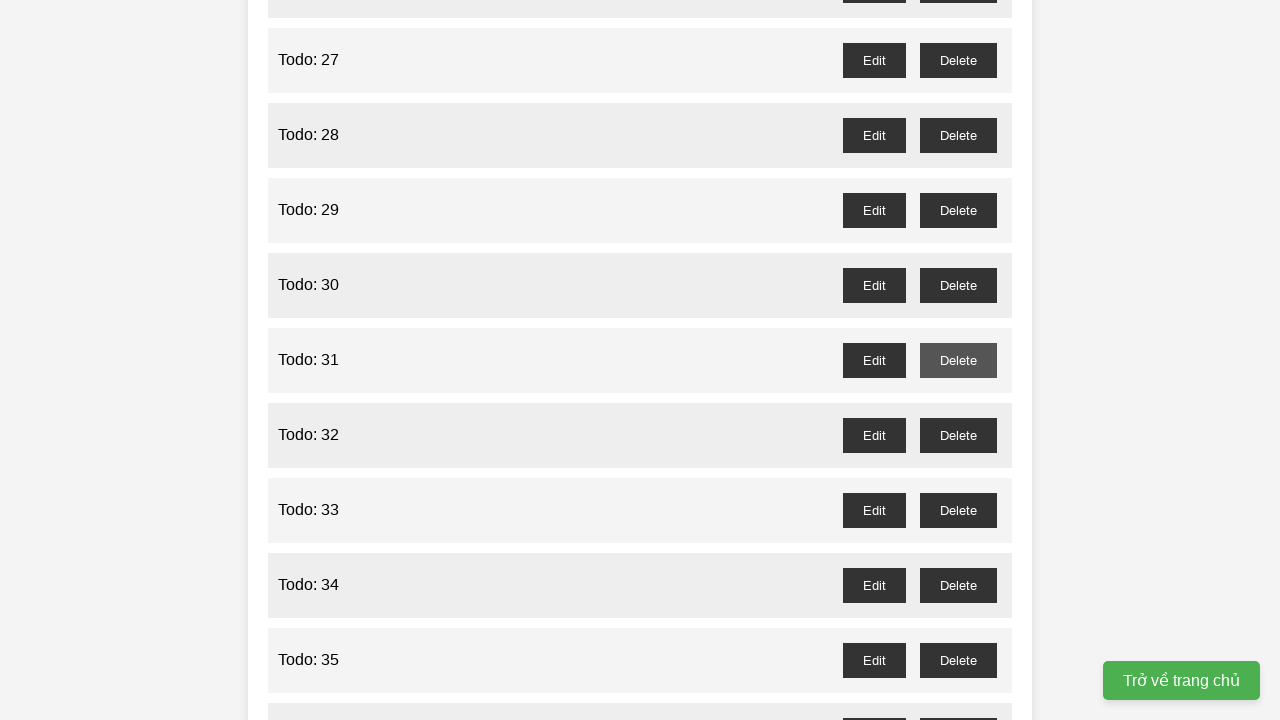

Deleted odd-numbered todo item: Todo: 33 at (958, 510) on #todo-33-delete
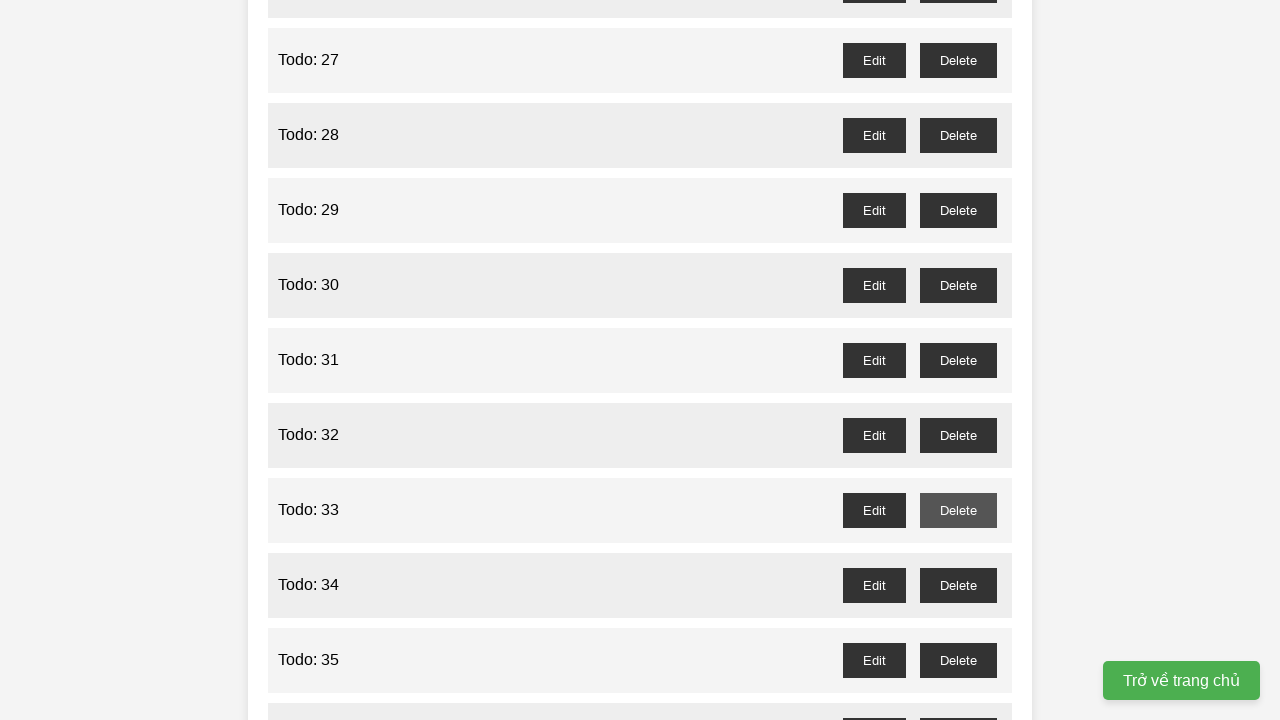

Deleted odd-numbered todo item: Todo: 35 at (958, 660) on #todo-35-delete
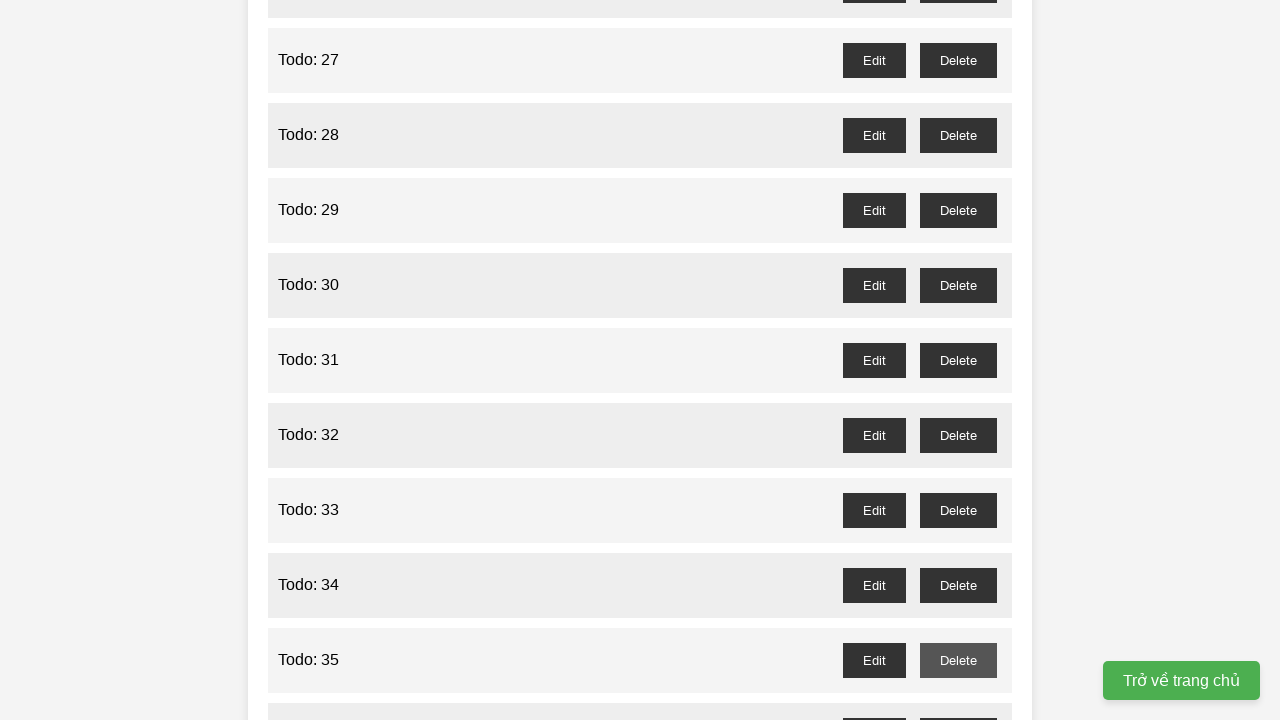

Deleted odd-numbered todo item: Todo: 37 at (958, 360) on #todo-37-delete
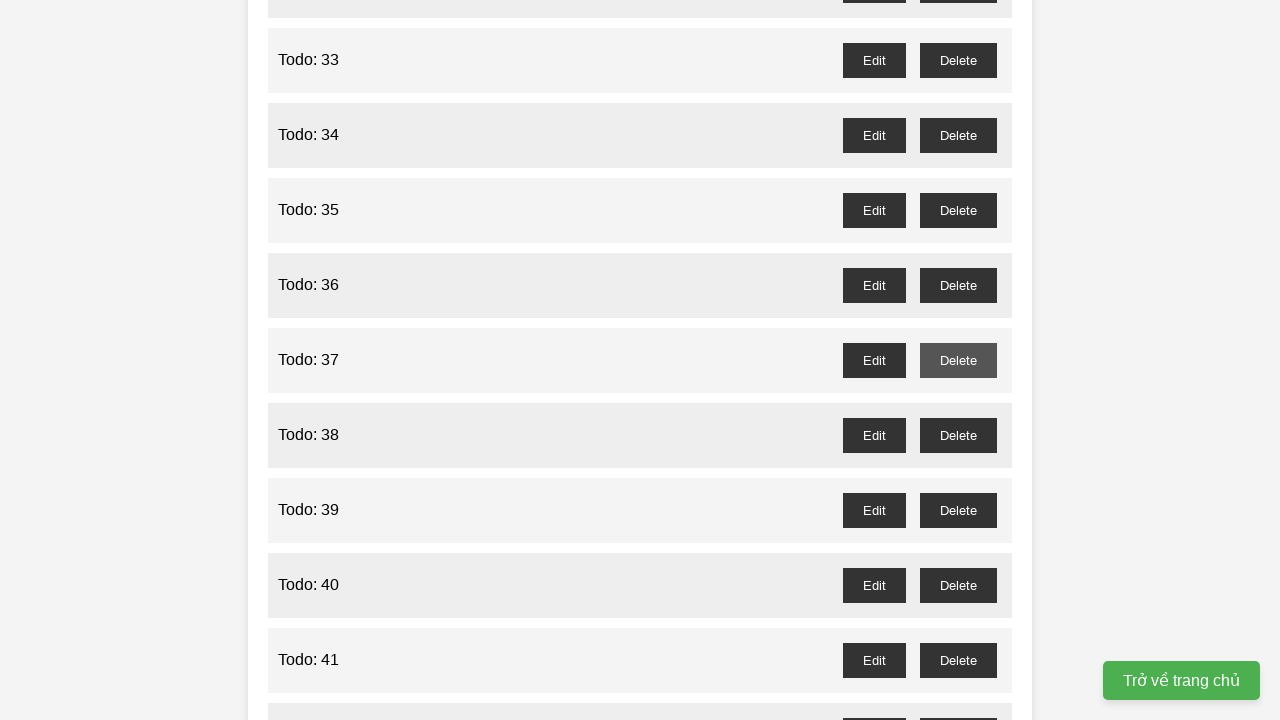

Deleted odd-numbered todo item: Todo: 39 at (958, 510) on #todo-39-delete
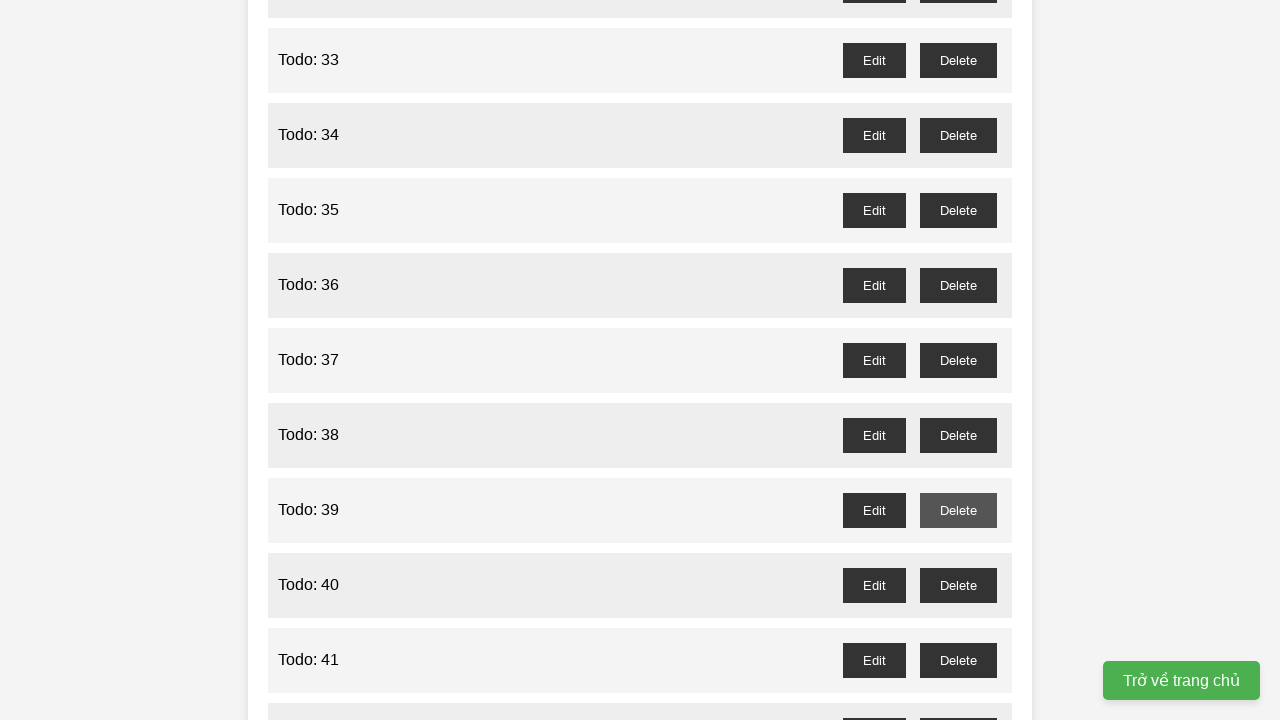

Deleted odd-numbered todo item: Todo: 41 at (958, 660) on #todo-41-delete
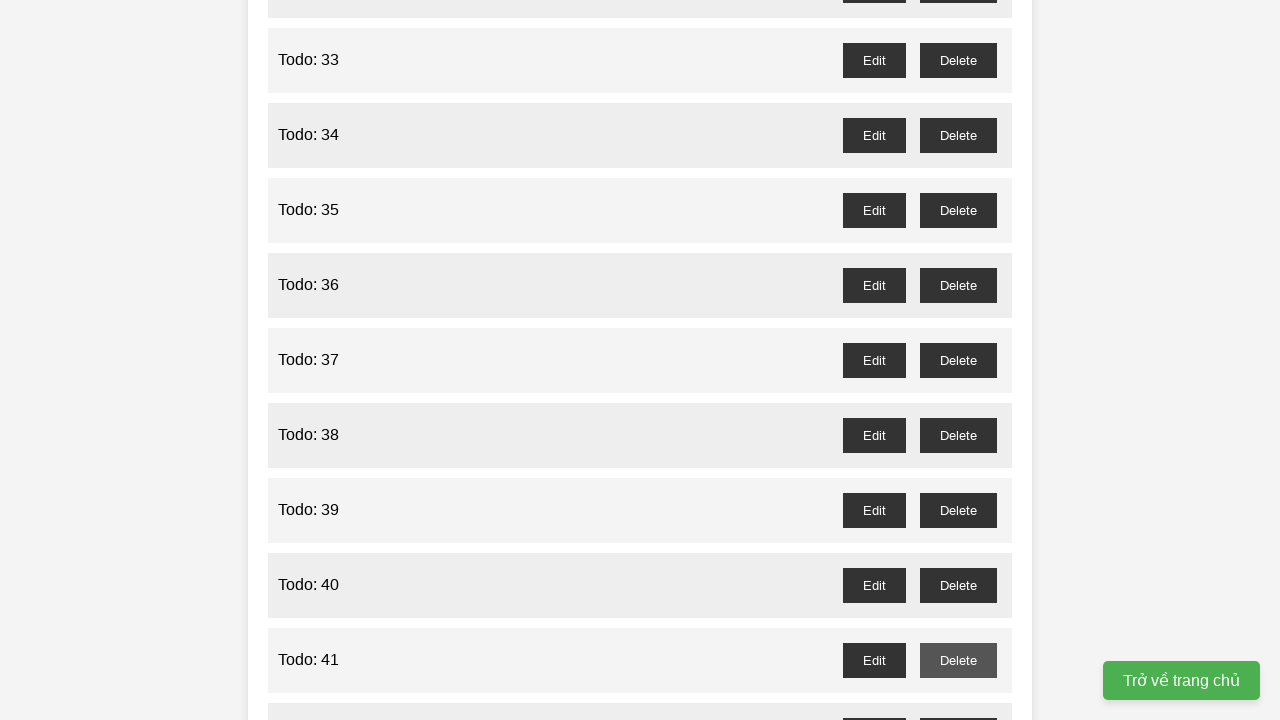

Deleted odd-numbered todo item: Todo: 43 at (958, 360) on #todo-43-delete
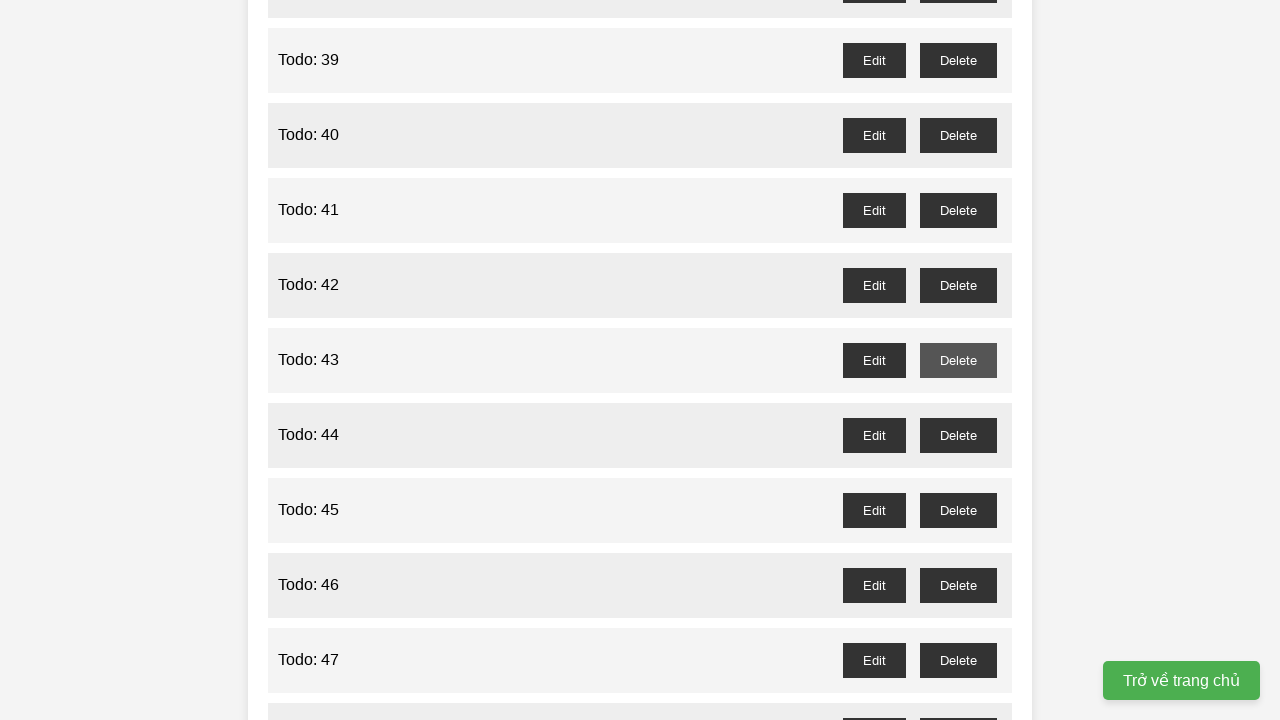

Deleted odd-numbered todo item: Todo: 45 at (958, 510) on #todo-45-delete
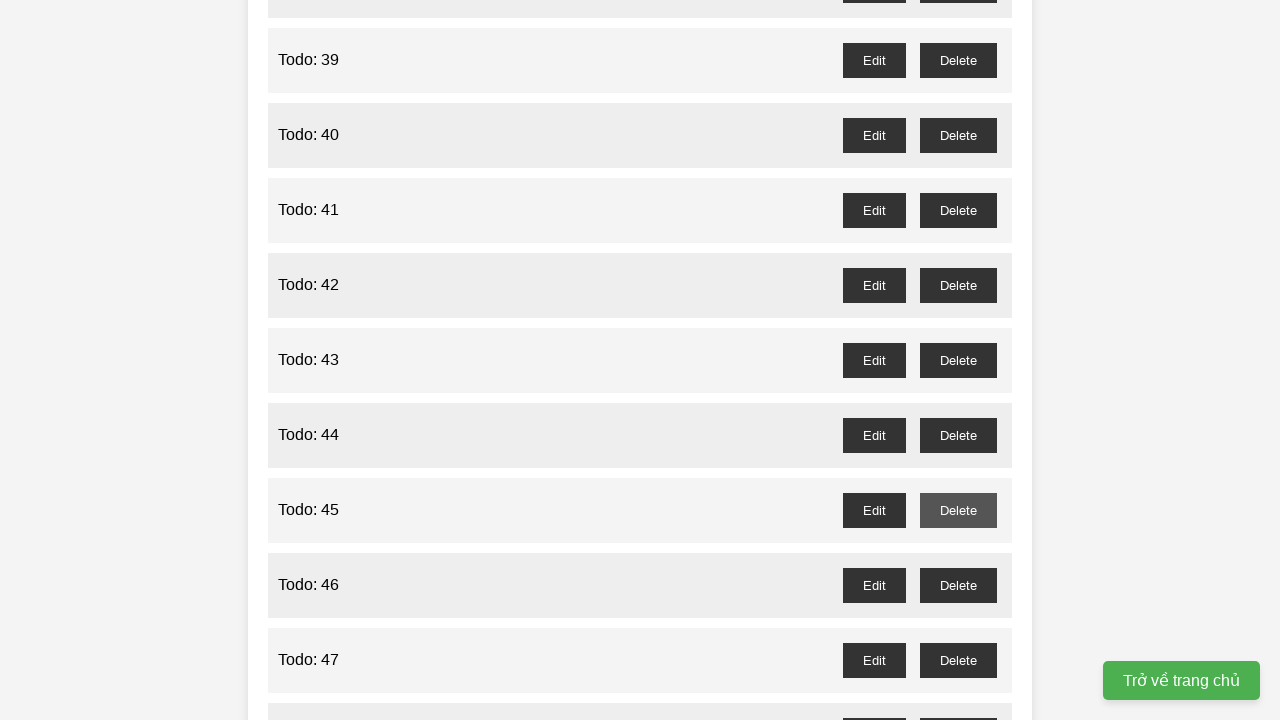

Deleted odd-numbered todo item: Todo: 47 at (958, 660) on #todo-47-delete
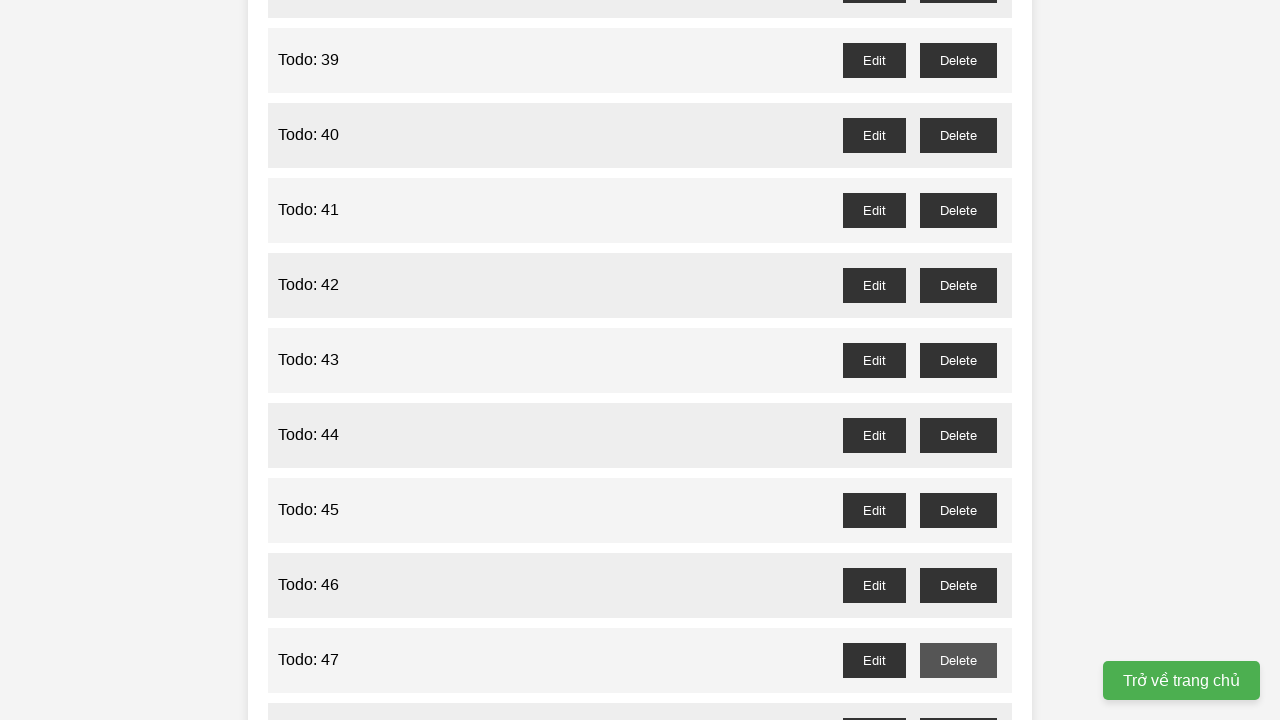

Deleted odd-numbered todo item: Todo: 49 at (958, 360) on #todo-49-delete
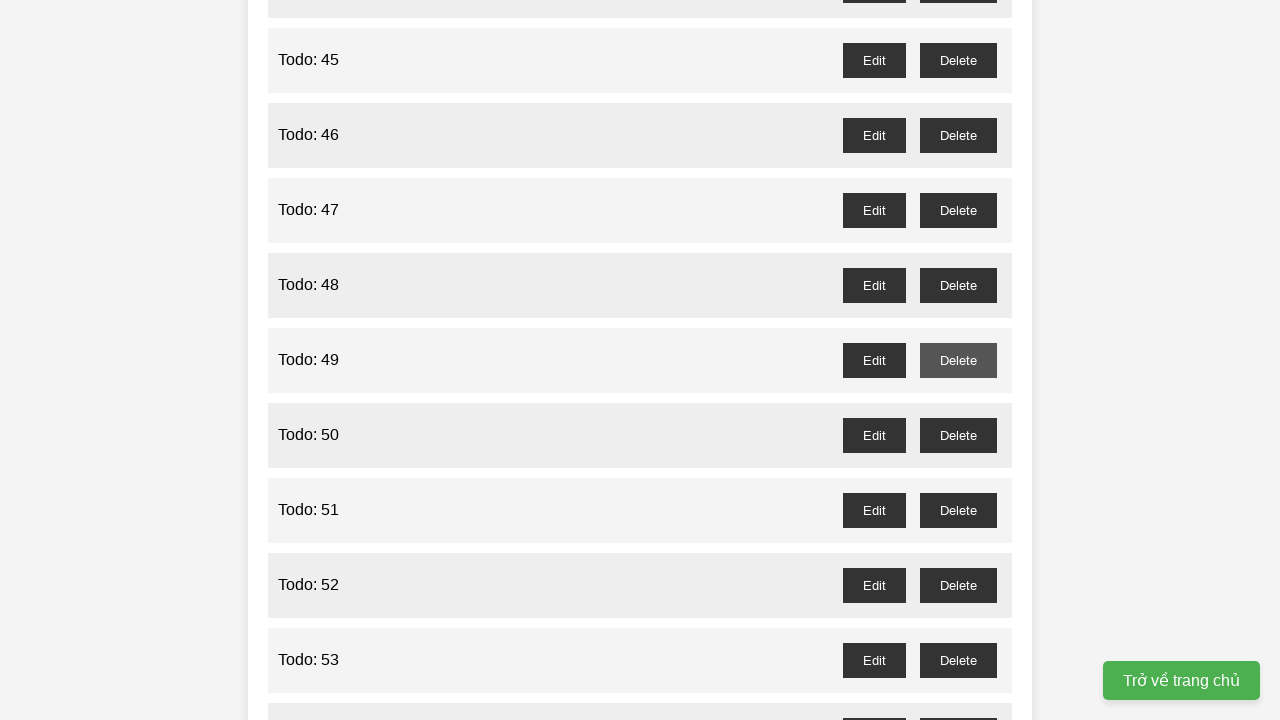

Deleted odd-numbered todo item: Todo: 51 at (958, 510) on #todo-51-delete
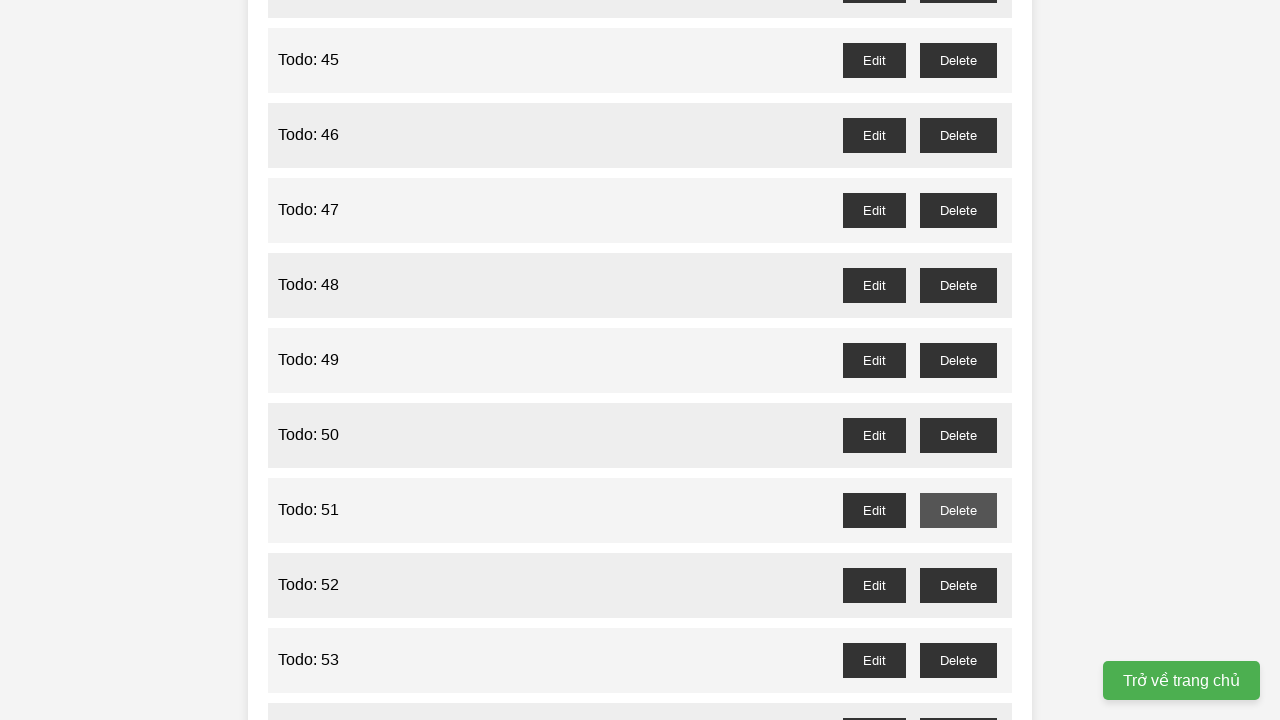

Deleted odd-numbered todo item: Todo: 53 at (958, 660) on #todo-53-delete
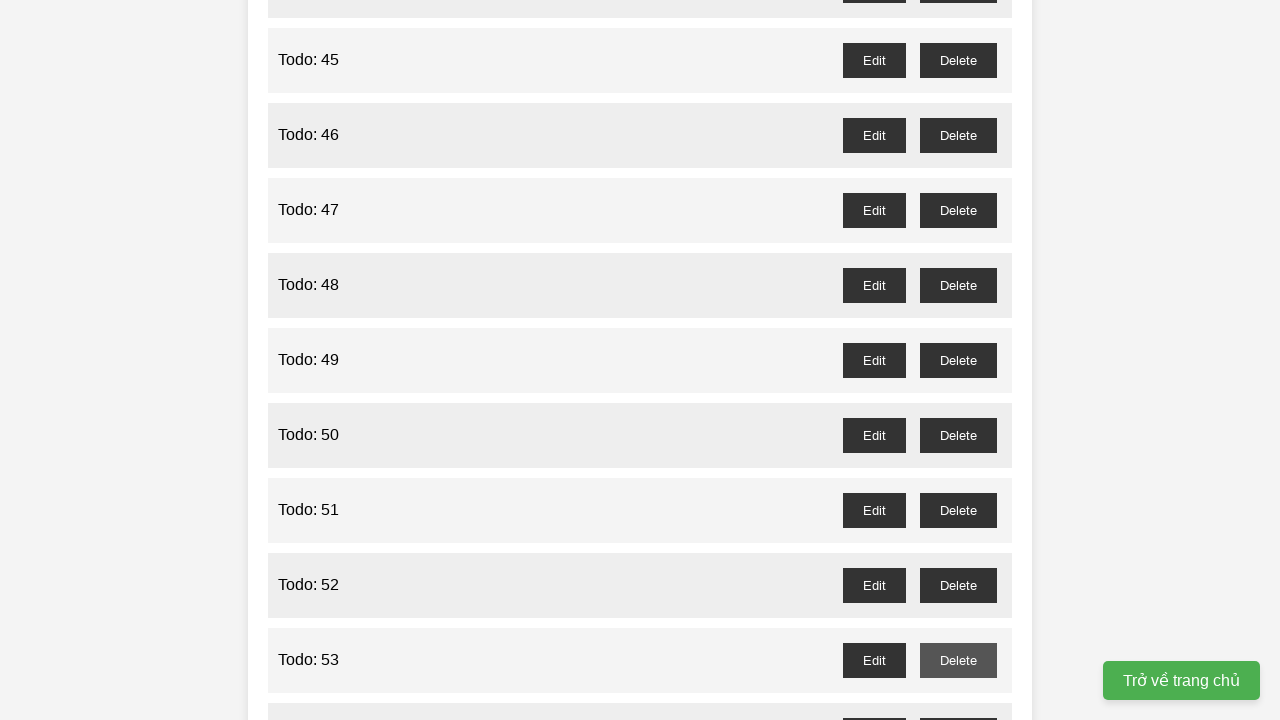

Deleted odd-numbered todo item: Todo: 55 at (958, 360) on #todo-55-delete
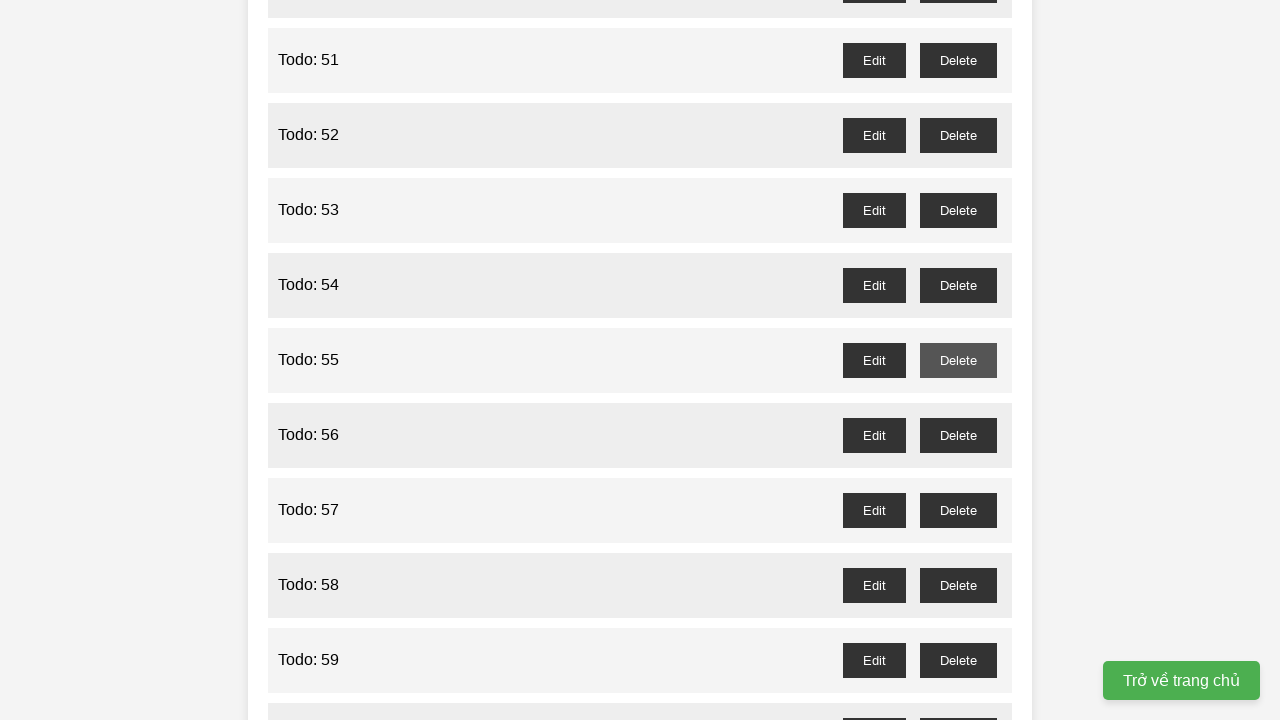

Deleted odd-numbered todo item: Todo: 57 at (958, 510) on #todo-57-delete
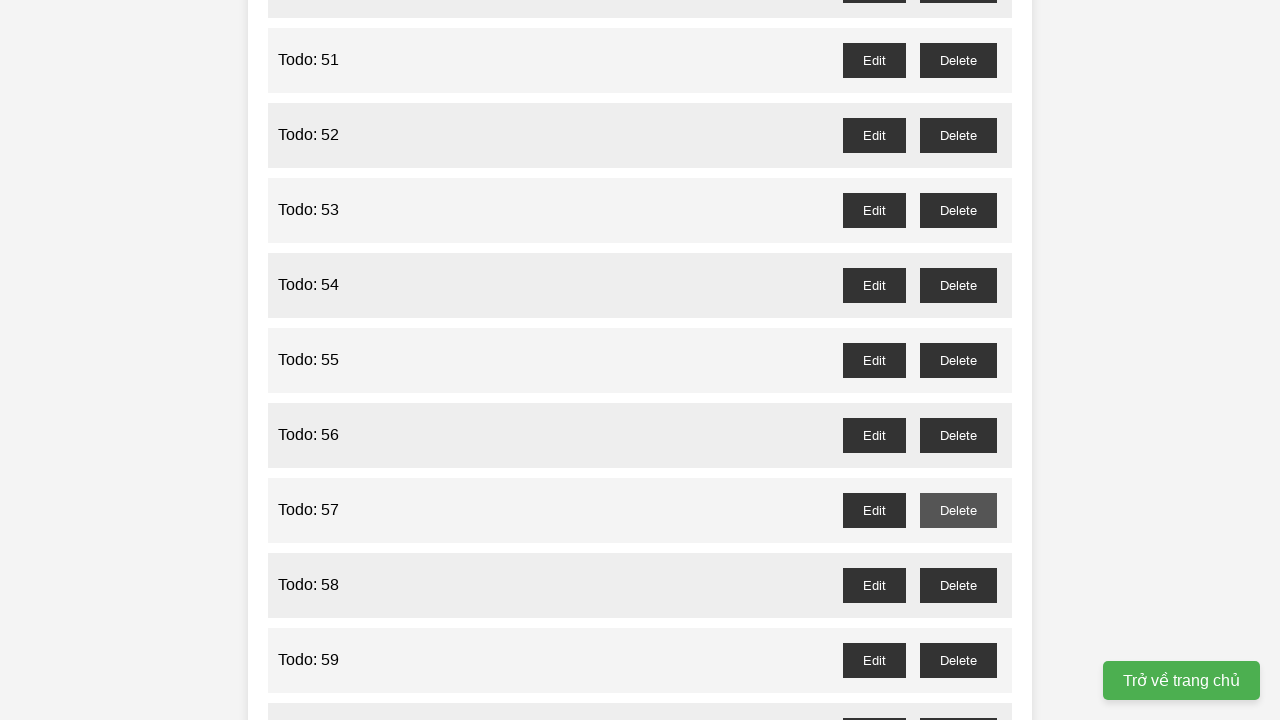

Deleted odd-numbered todo item: Todo: 59 at (958, 660) on #todo-59-delete
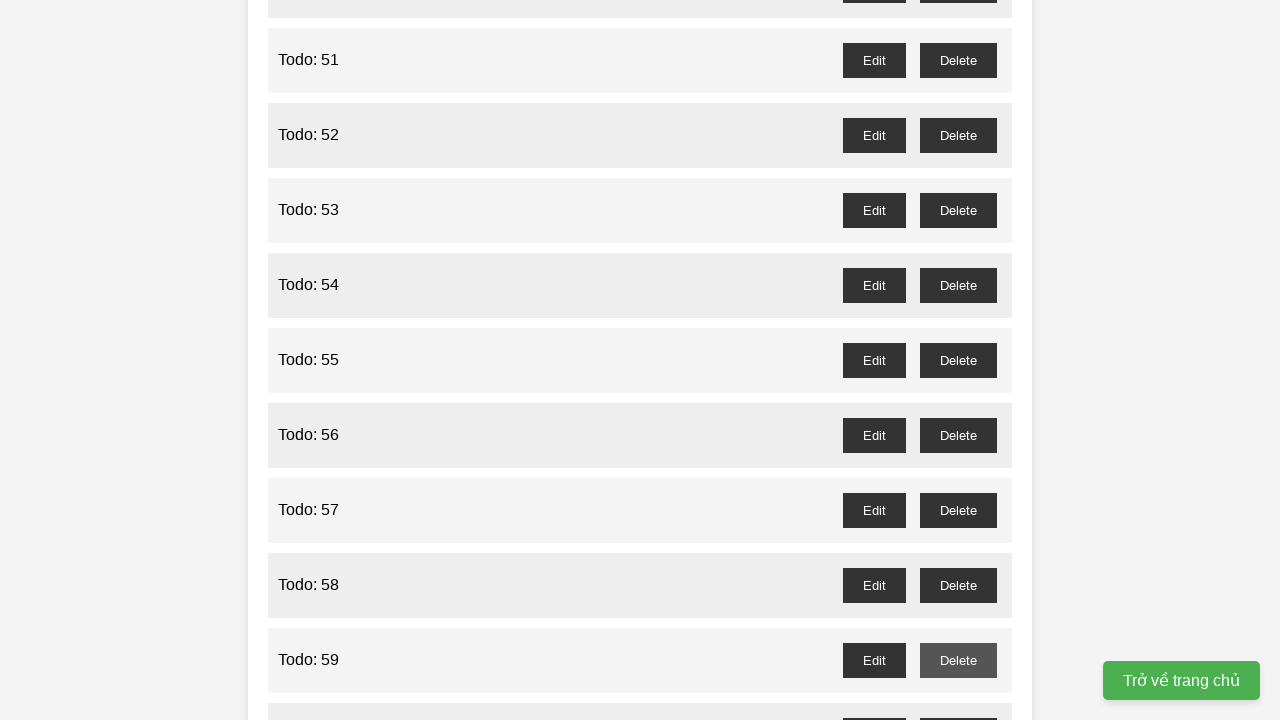

Deleted odd-numbered todo item: Todo: 61 at (958, 360) on #todo-61-delete
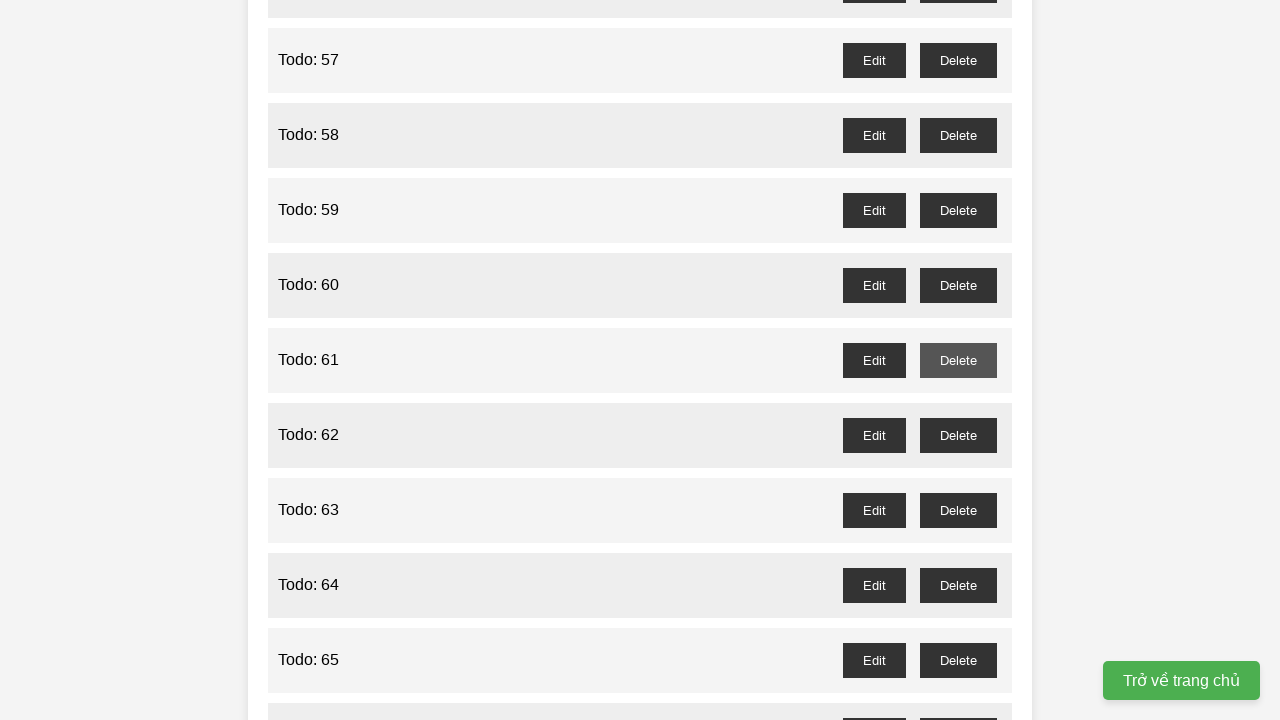

Deleted odd-numbered todo item: Todo: 63 at (958, 510) on #todo-63-delete
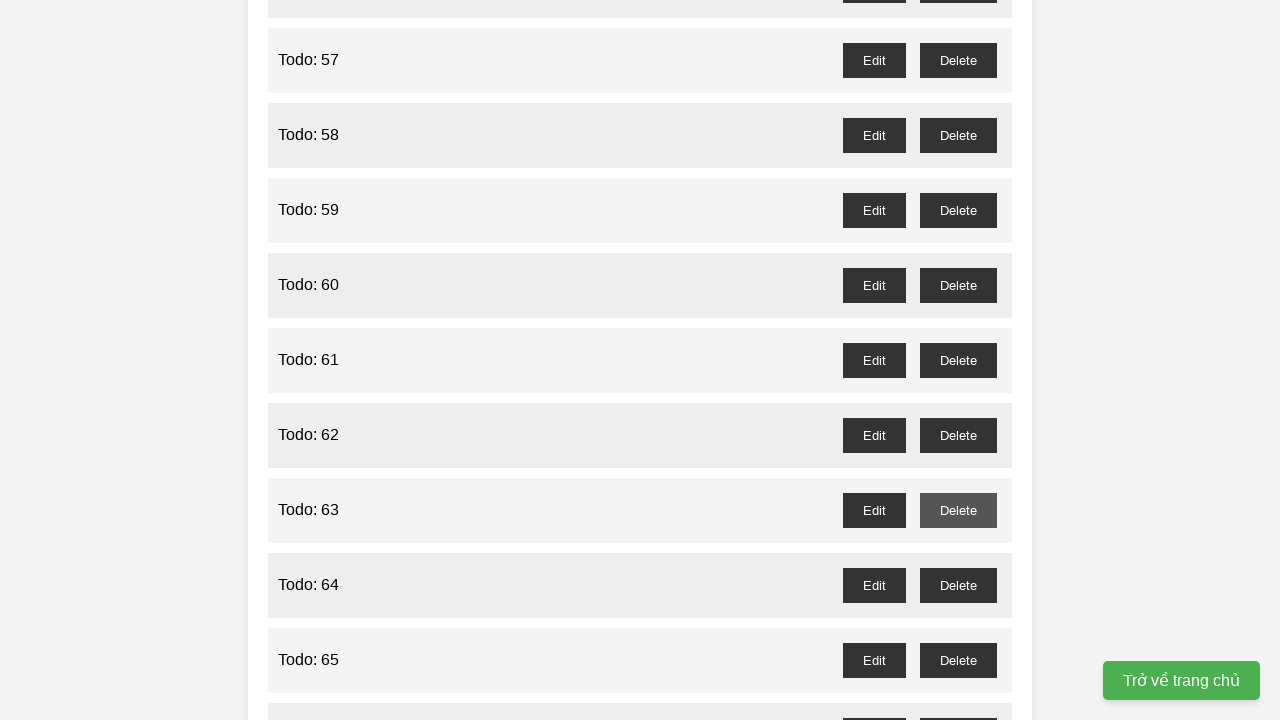

Deleted odd-numbered todo item: Todo: 65 at (958, 660) on #todo-65-delete
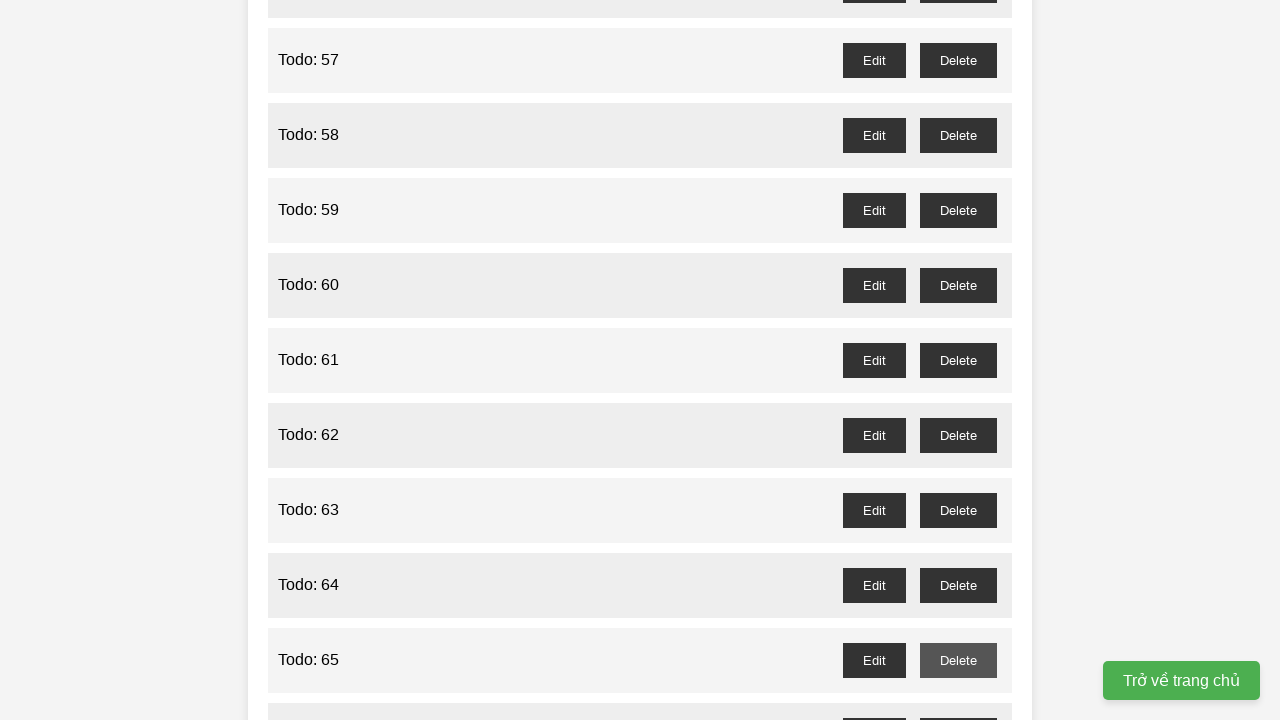

Deleted odd-numbered todo item: Todo: 67 at (958, 360) on #todo-67-delete
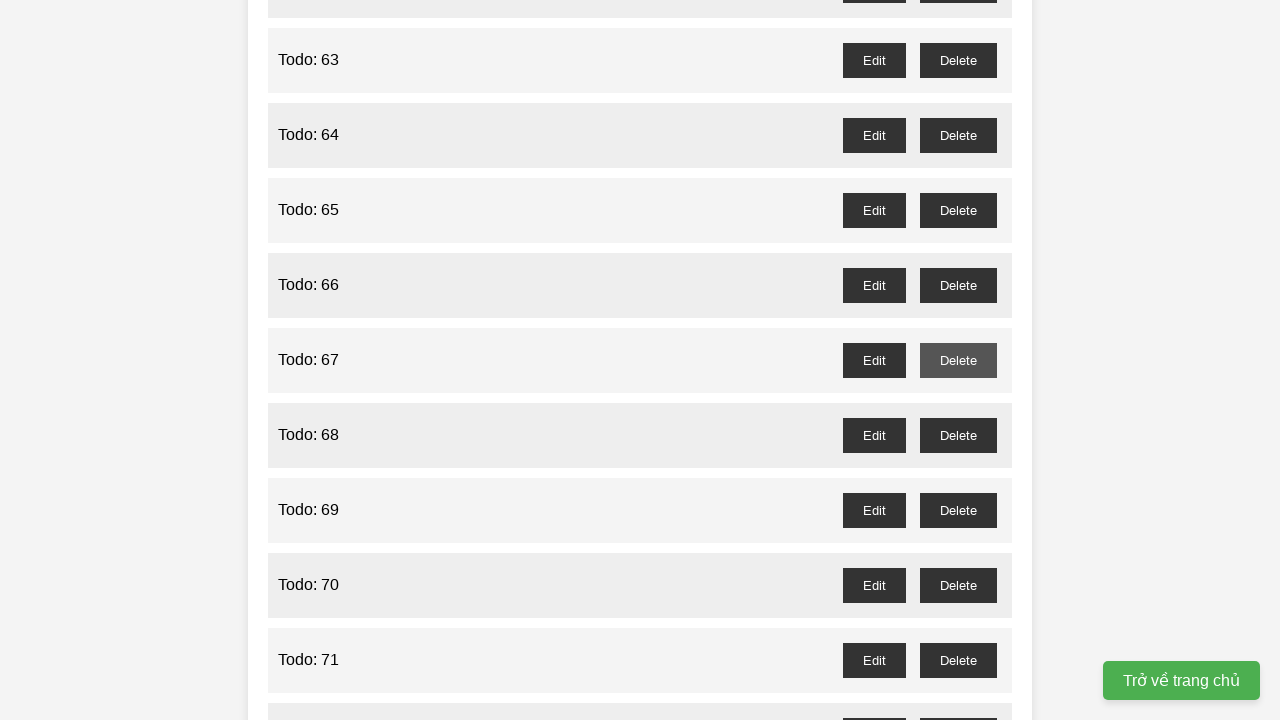

Deleted odd-numbered todo item: Todo: 69 at (958, 510) on #todo-69-delete
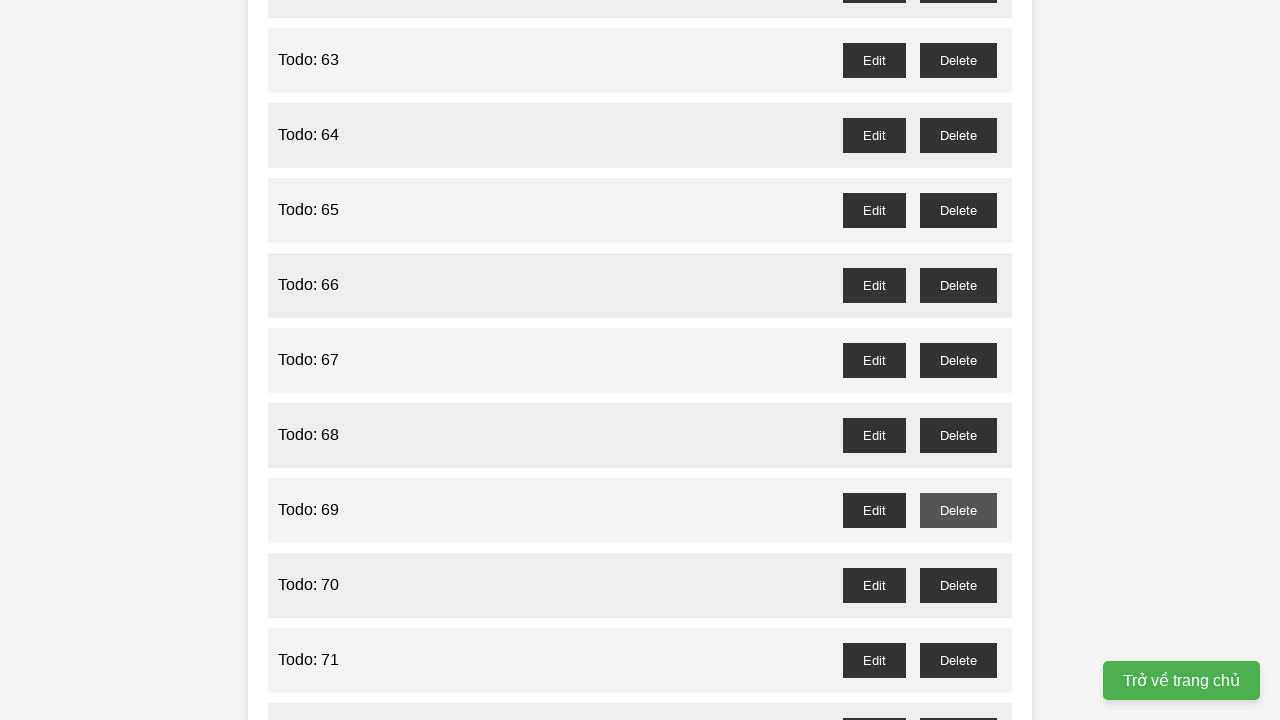

Deleted odd-numbered todo item: Todo: 71 at (958, 660) on #todo-71-delete
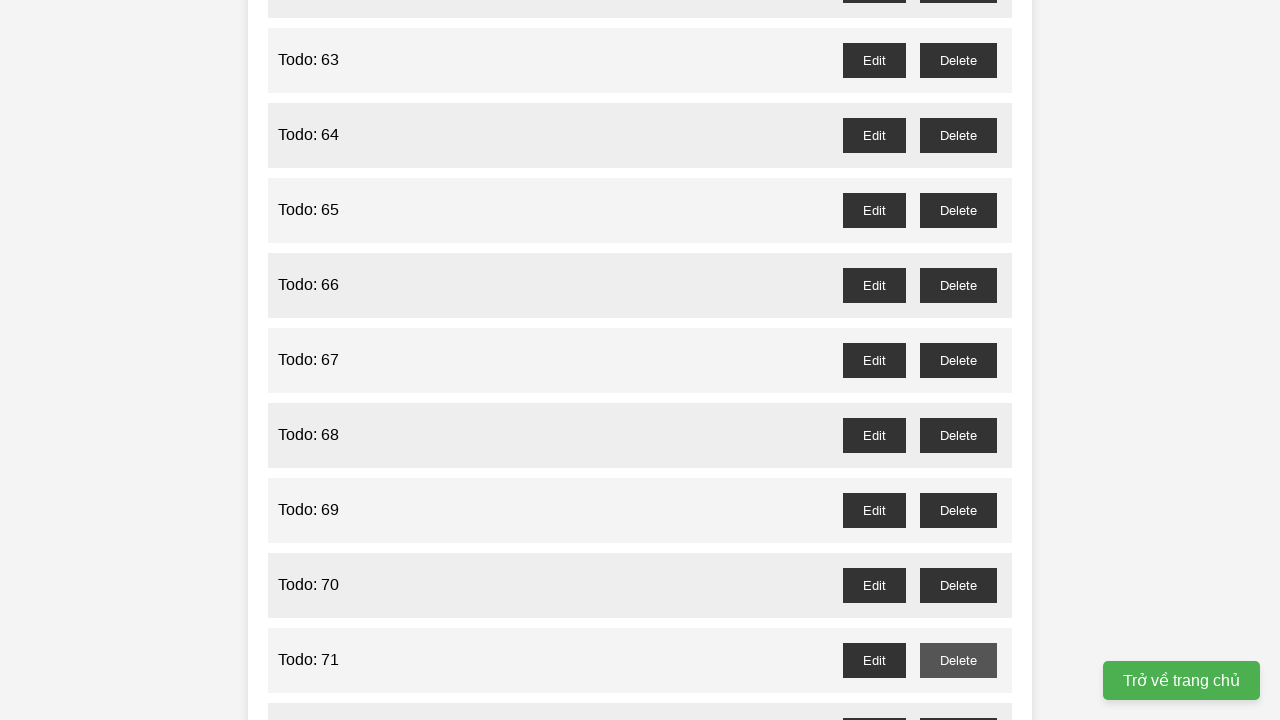

Deleted odd-numbered todo item: Todo: 73 at (958, 360) on #todo-73-delete
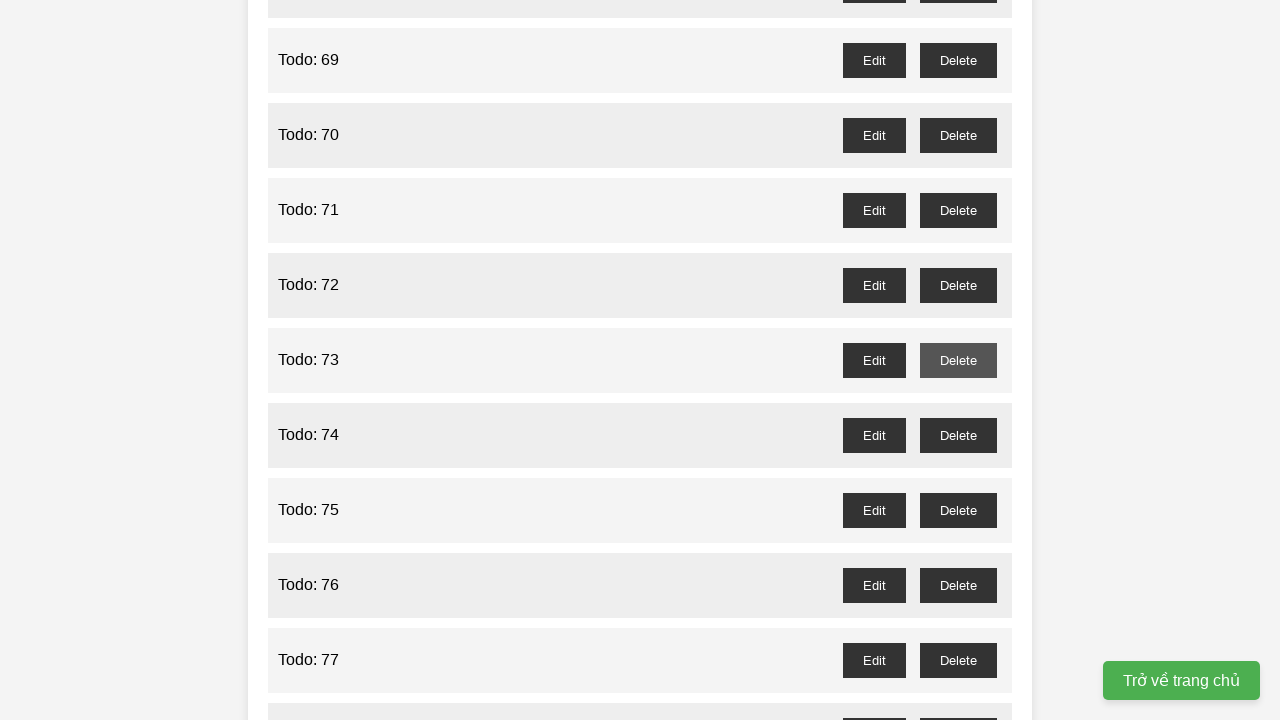

Deleted odd-numbered todo item: Todo: 75 at (958, 510) on #todo-75-delete
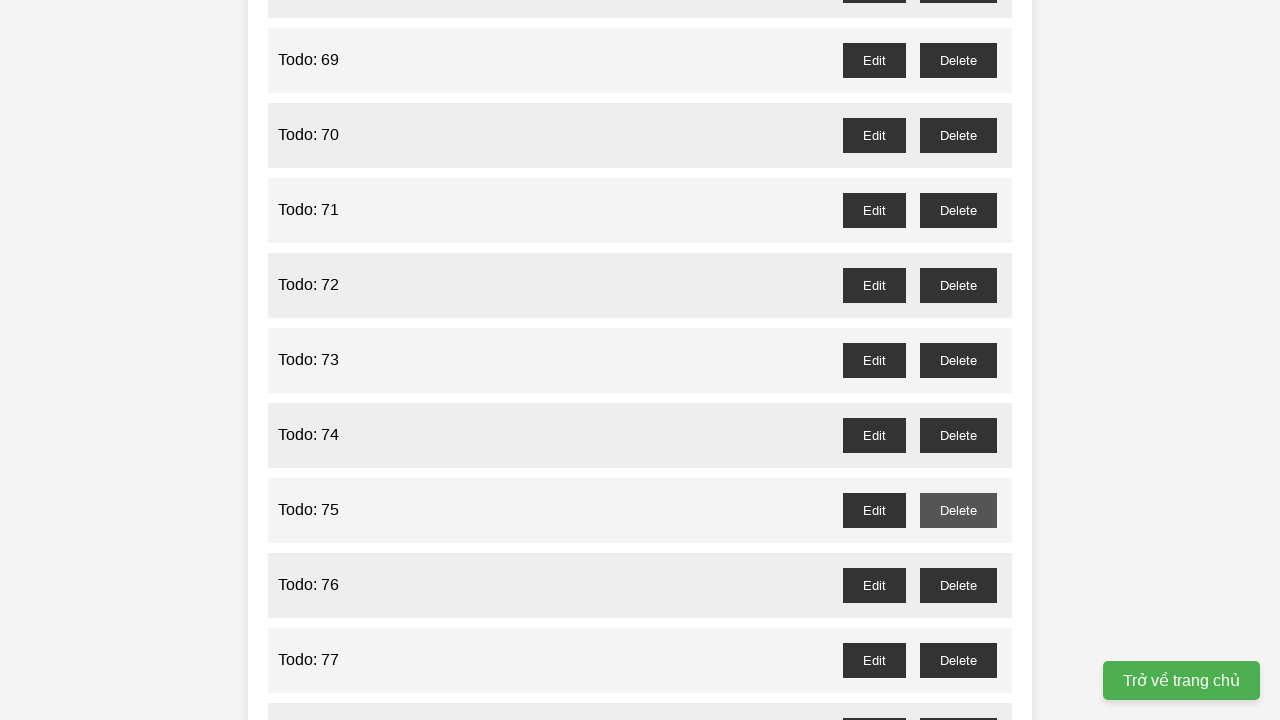

Deleted odd-numbered todo item: Todo: 77 at (958, 660) on #todo-77-delete
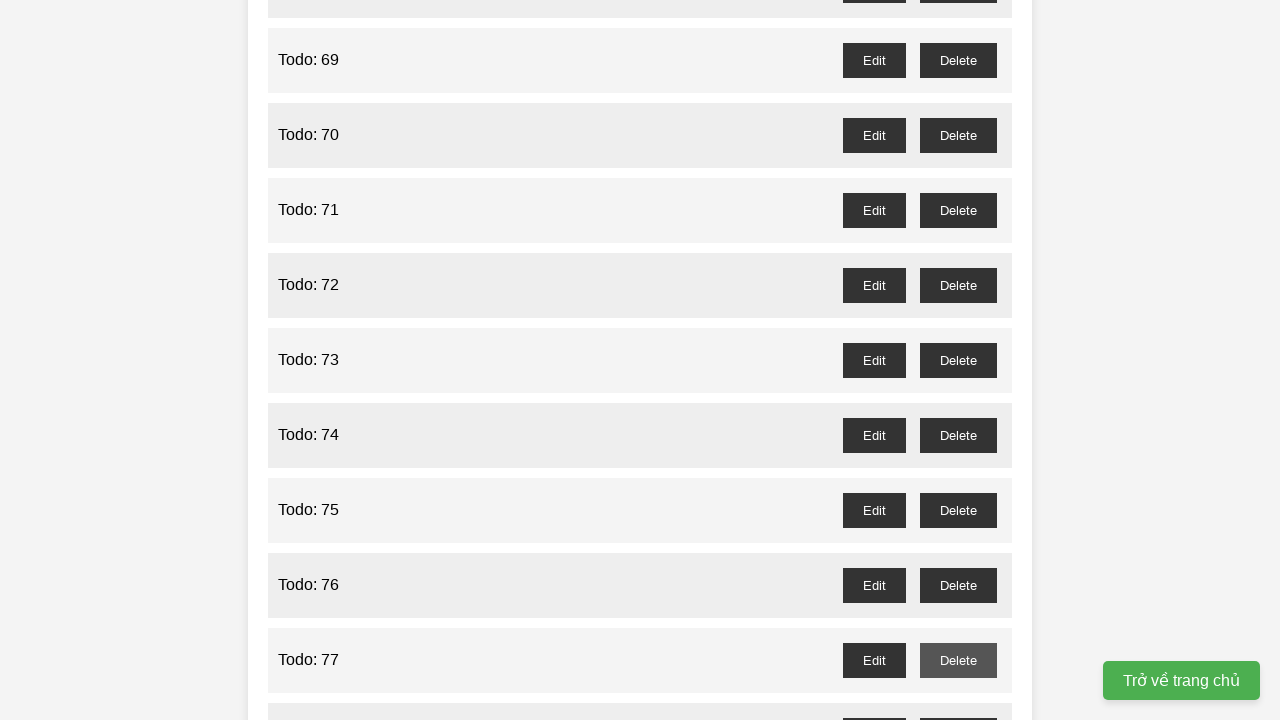

Deleted odd-numbered todo item: Todo: 79 at (958, 360) on #todo-79-delete
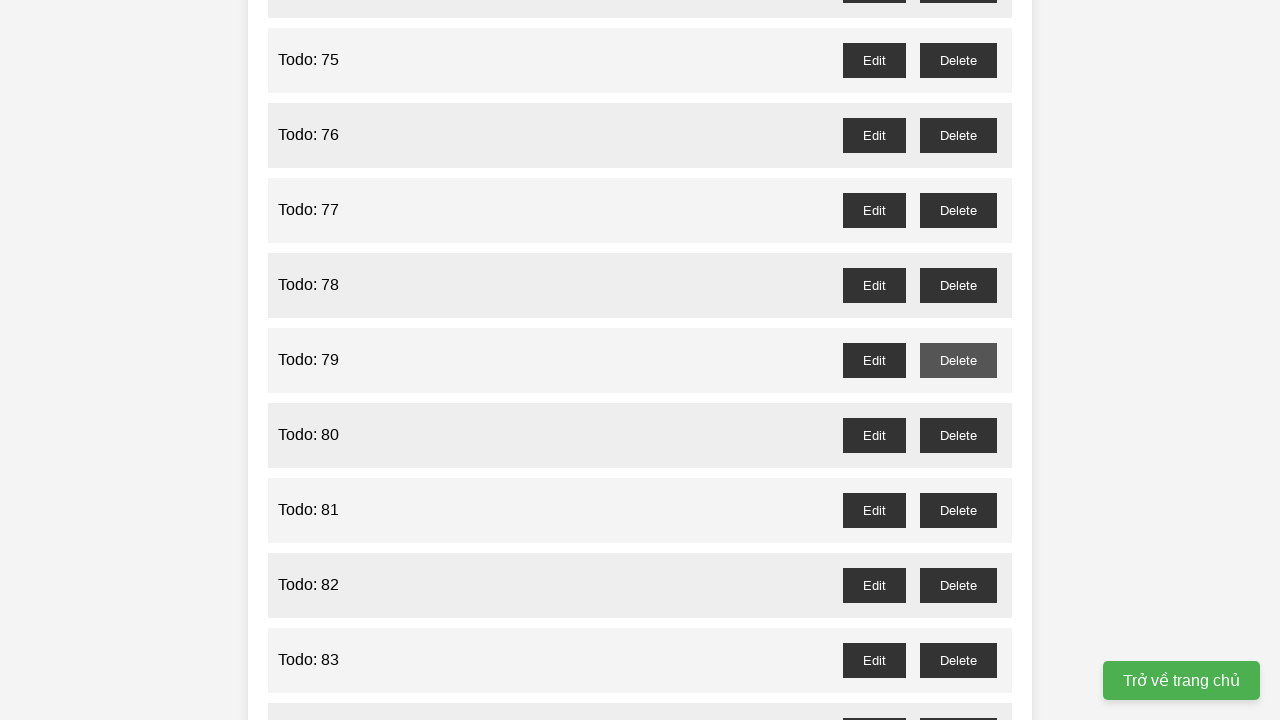

Deleted odd-numbered todo item: Todo: 81 at (958, 510) on #todo-81-delete
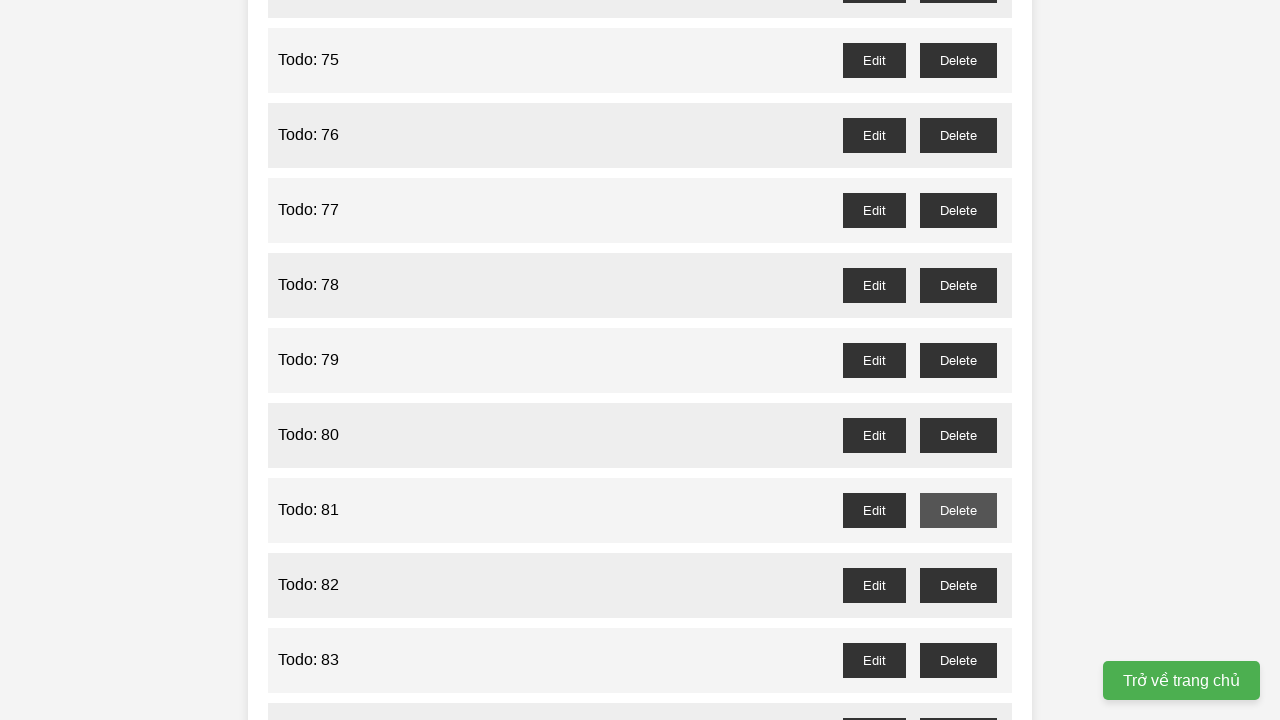

Deleted odd-numbered todo item: Todo: 83 at (958, 660) on #todo-83-delete
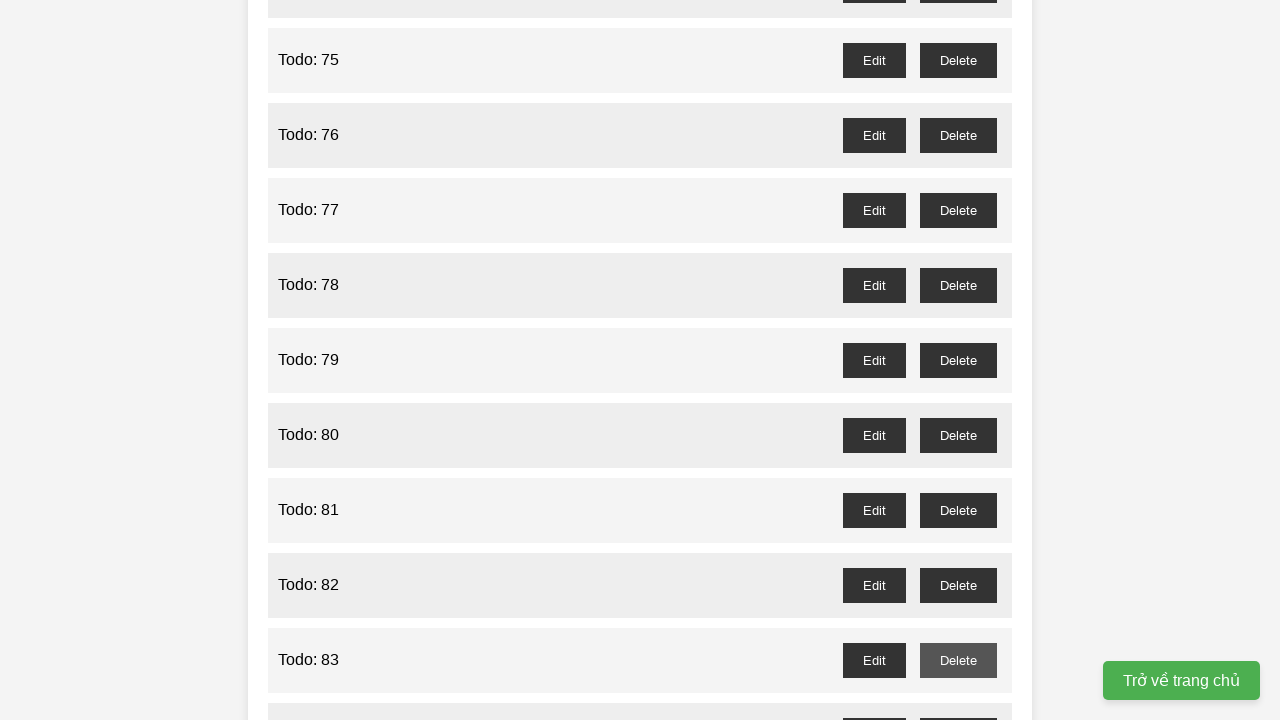

Deleted odd-numbered todo item: Todo: 85 at (958, 360) on #todo-85-delete
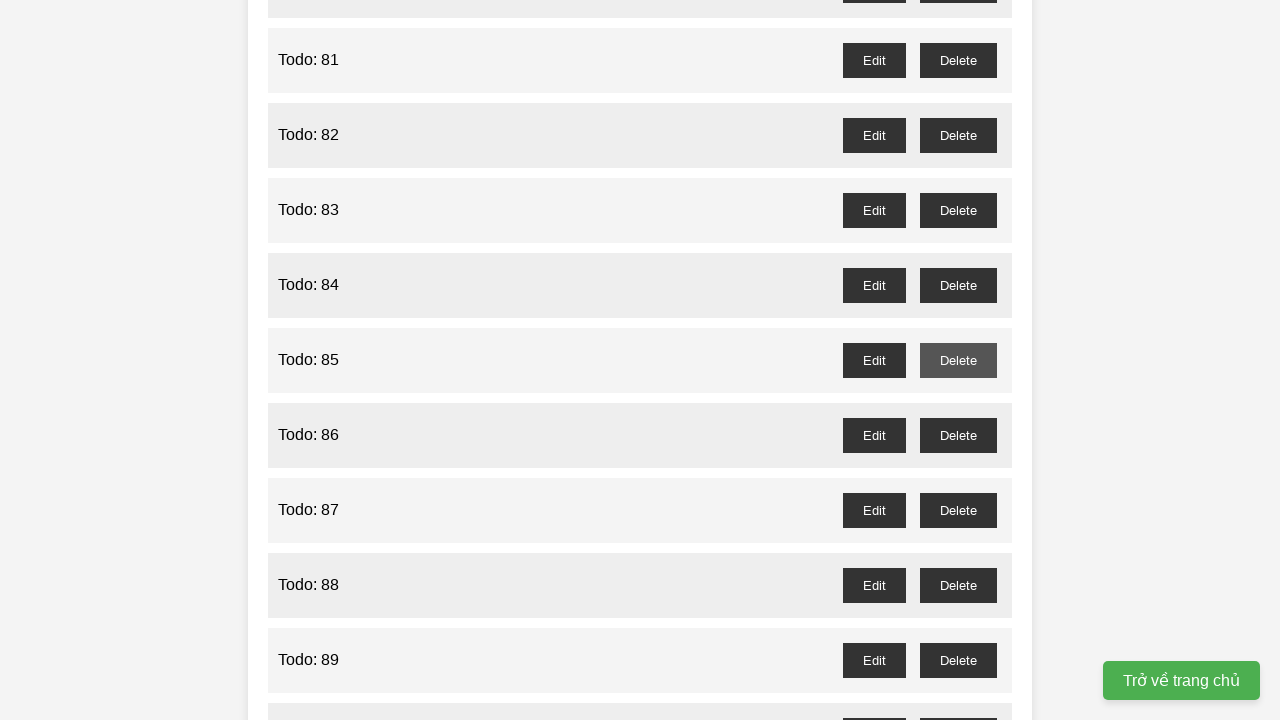

Deleted odd-numbered todo item: Todo: 87 at (958, 510) on #todo-87-delete
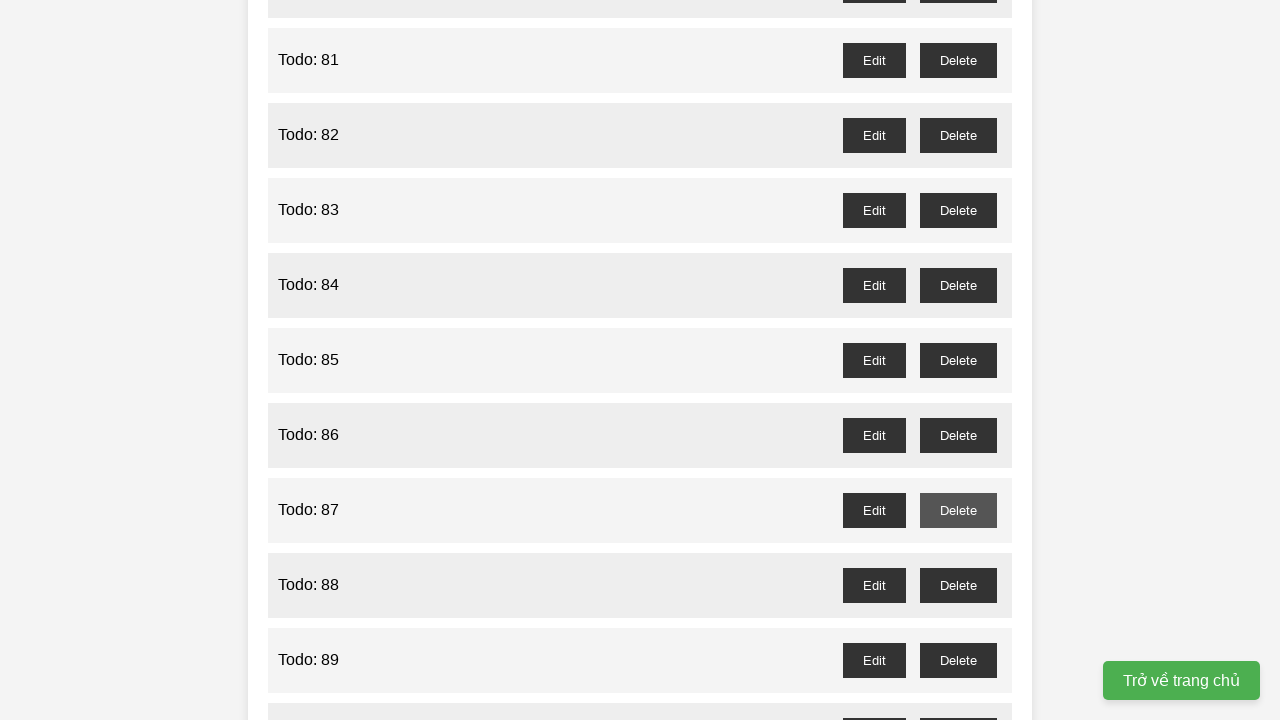

Deleted odd-numbered todo item: Todo: 89 at (958, 660) on #todo-89-delete
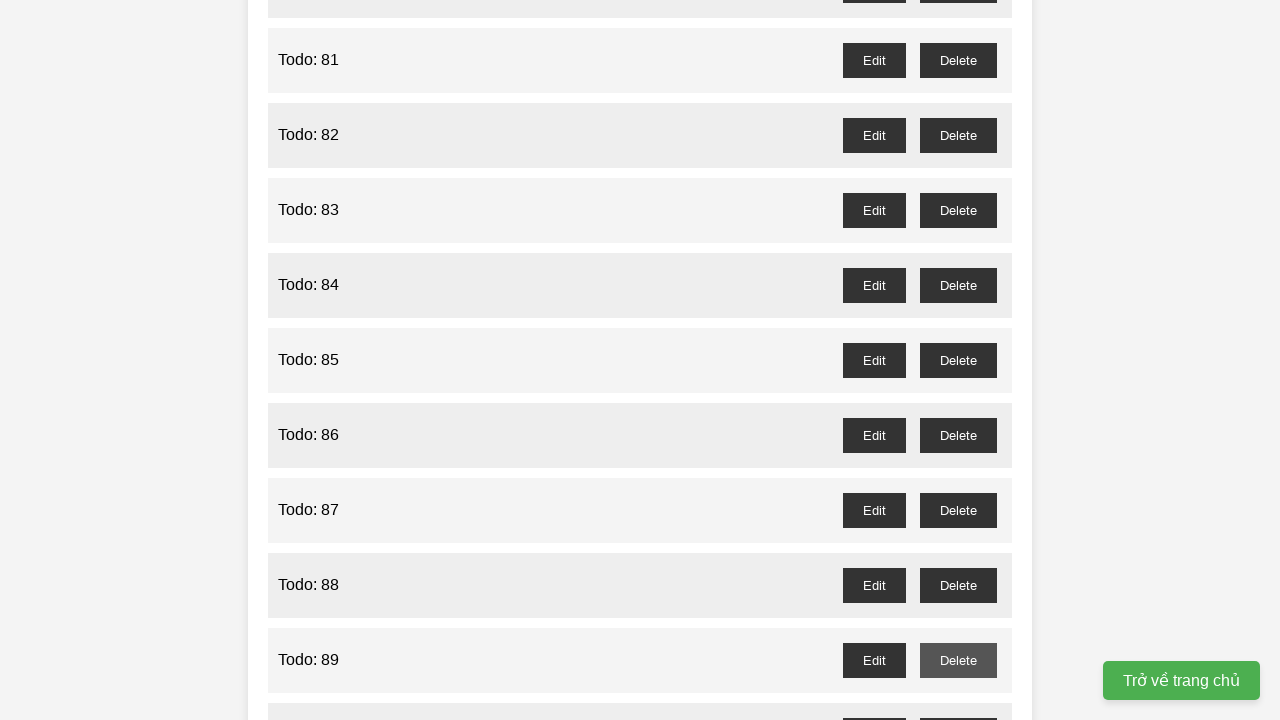

Deleted odd-numbered todo item: Todo: 91 at (958, 360) on #todo-91-delete
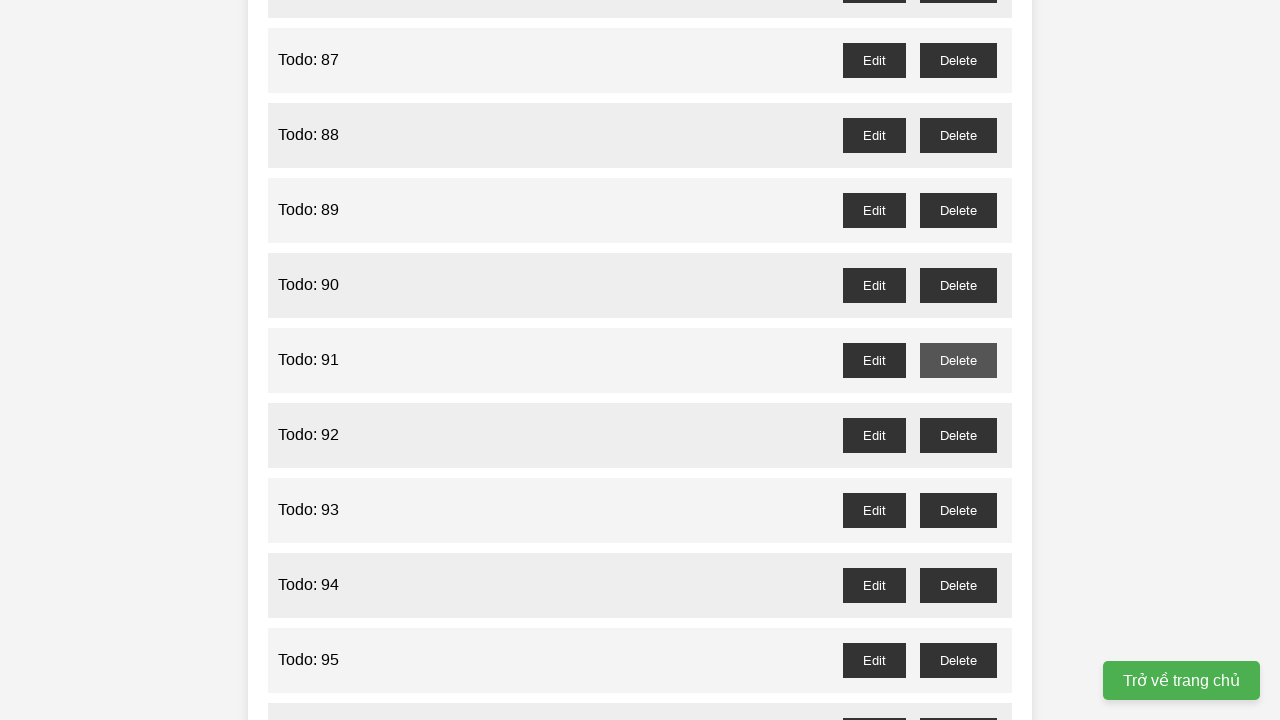

Deleted odd-numbered todo item: Todo: 93 at (958, 510) on #todo-93-delete
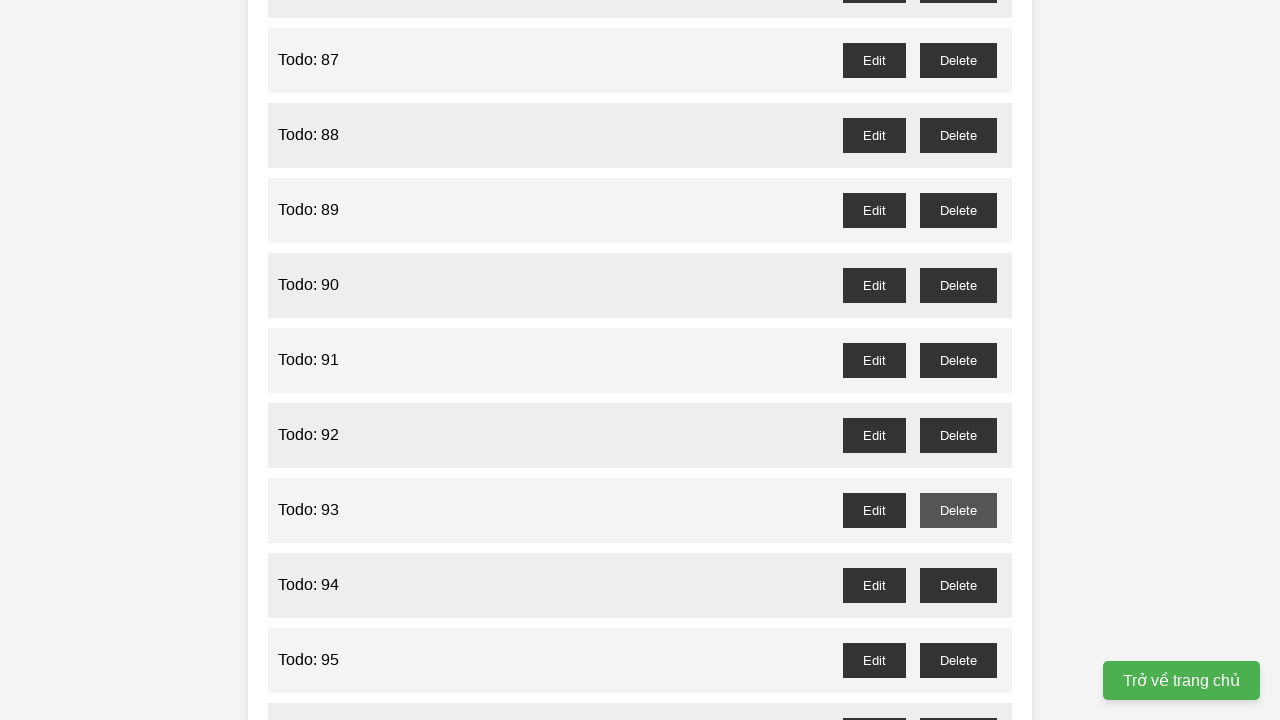

Deleted odd-numbered todo item: Todo: 95 at (958, 660) on #todo-95-delete
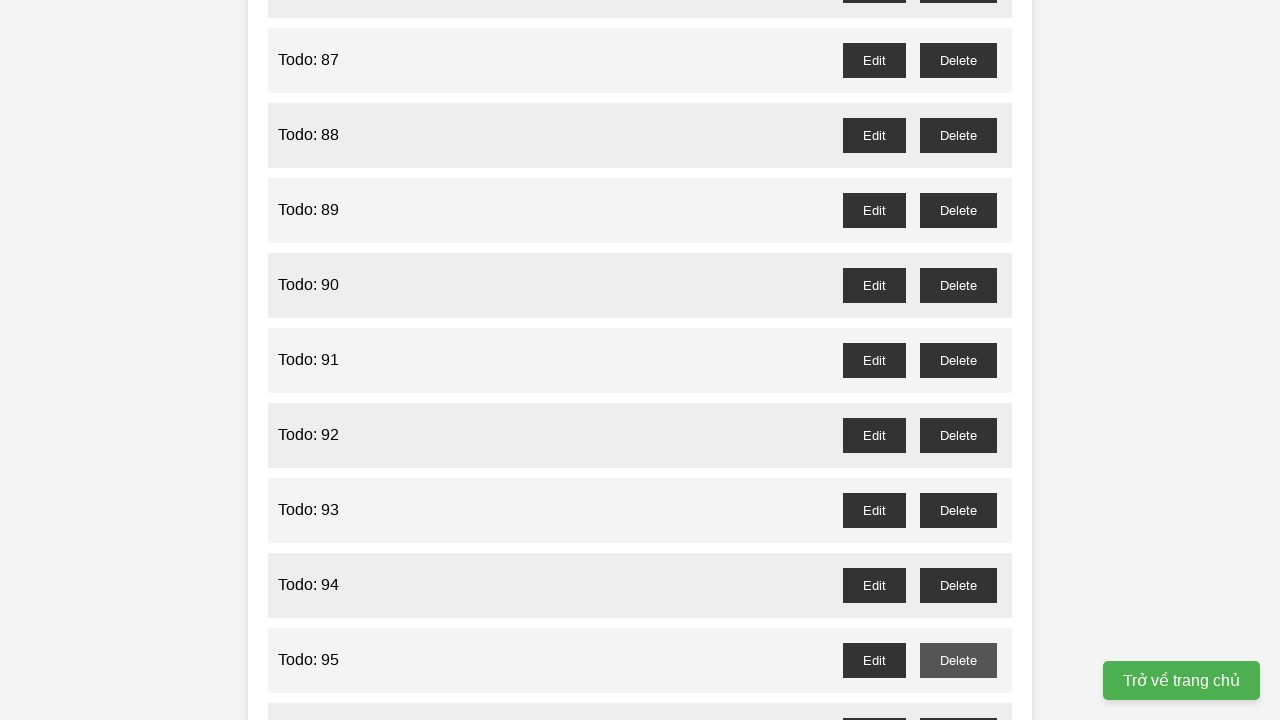

Deleted odd-numbered todo item: Todo: 97 at (958, 406) on #todo-97-delete
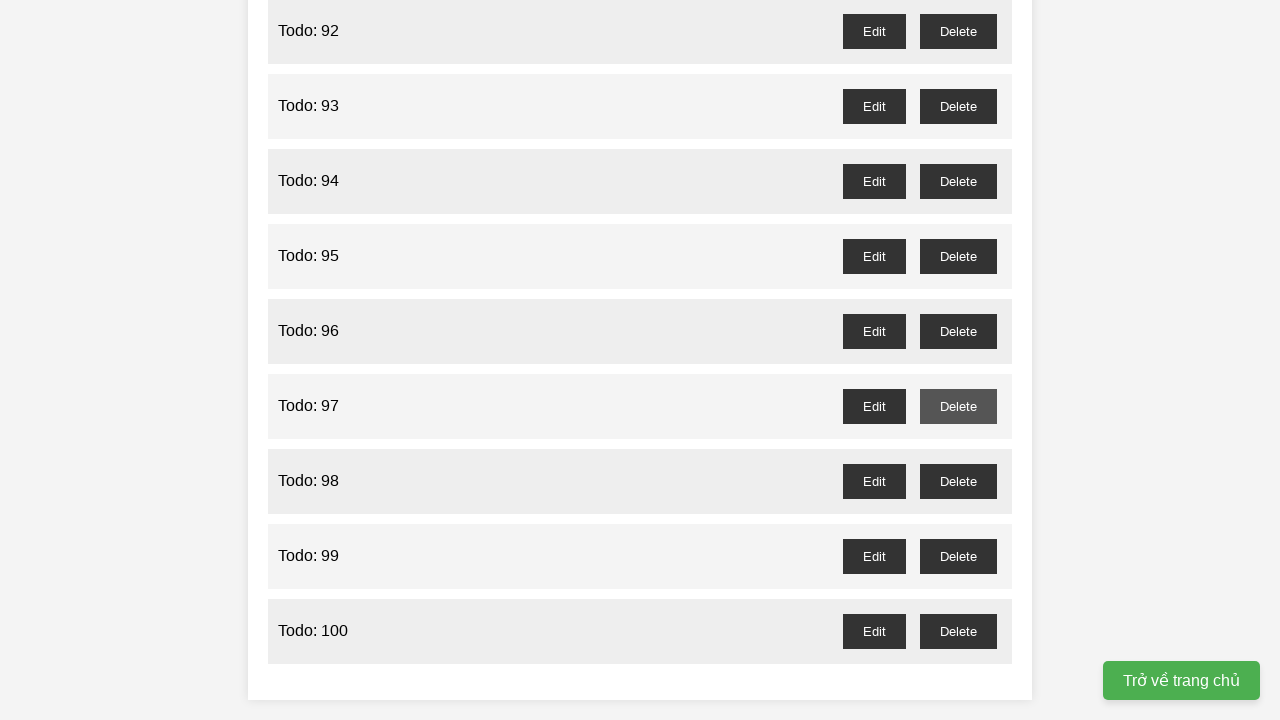

Deleted odd-numbered todo item: Todo: 99 at (958, 556) on #todo-99-delete
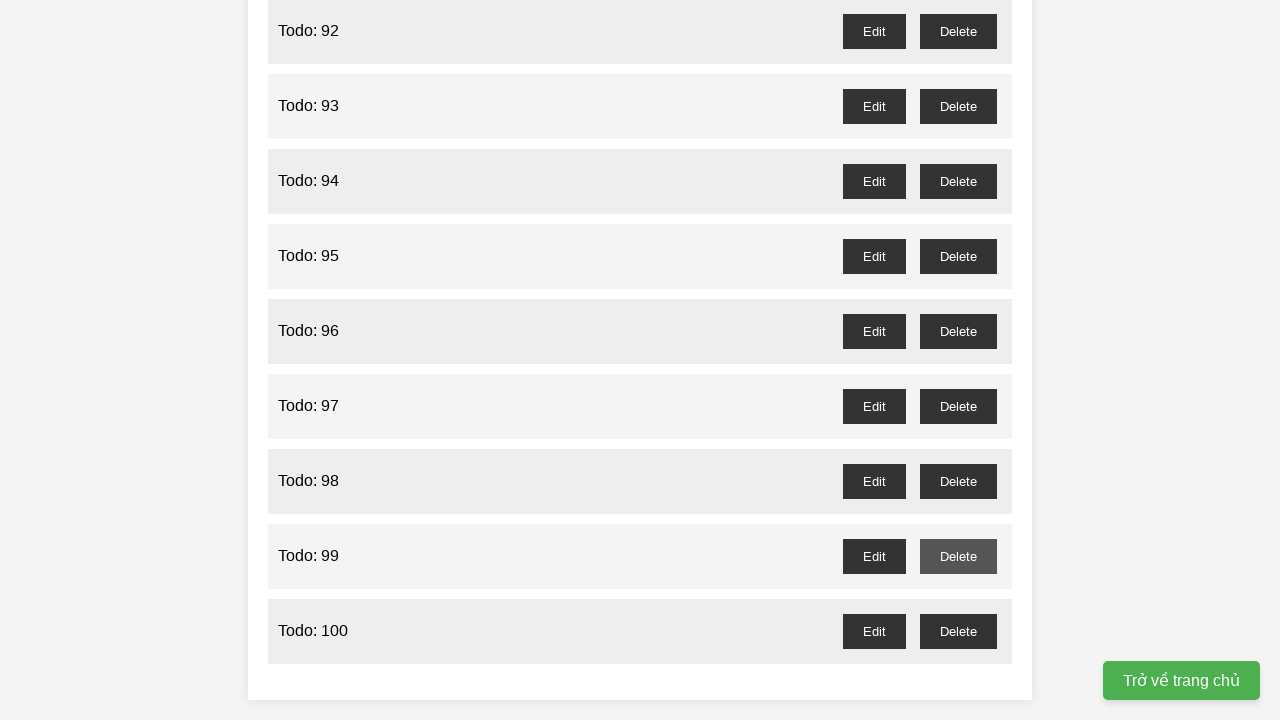

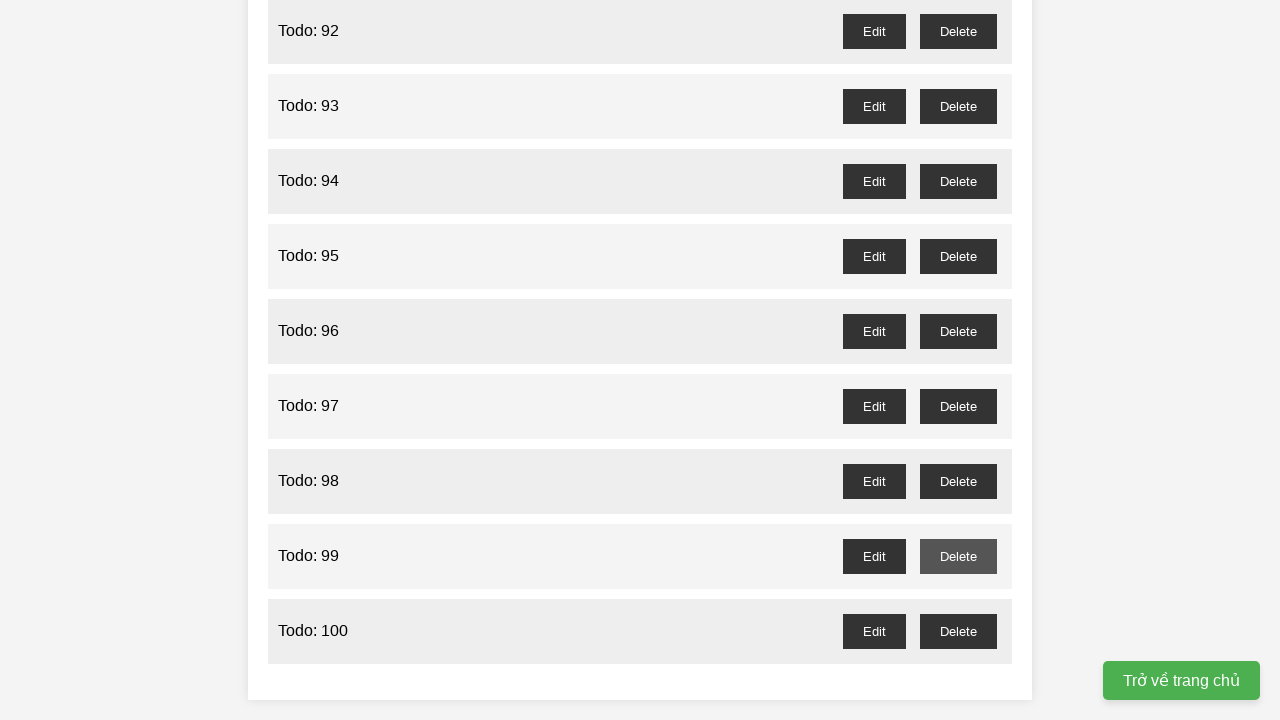